Tests a sample todo application by adding 50 new items to the list, then marking all 55 items (5 pre-existing + 50 new) as completed while verifying the remaining items count updates correctly.

Starting URL: https://lambdatest.github.io/sample-todo-app/

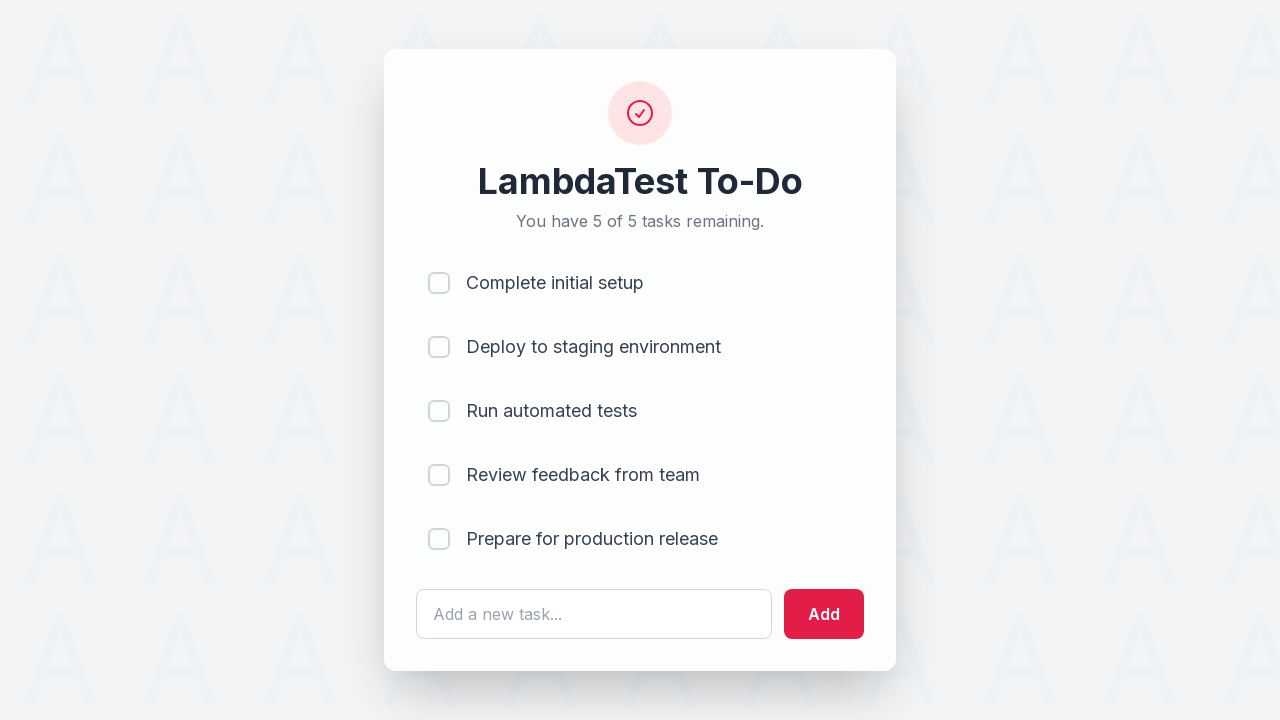

Page loaded and DOM content is ready
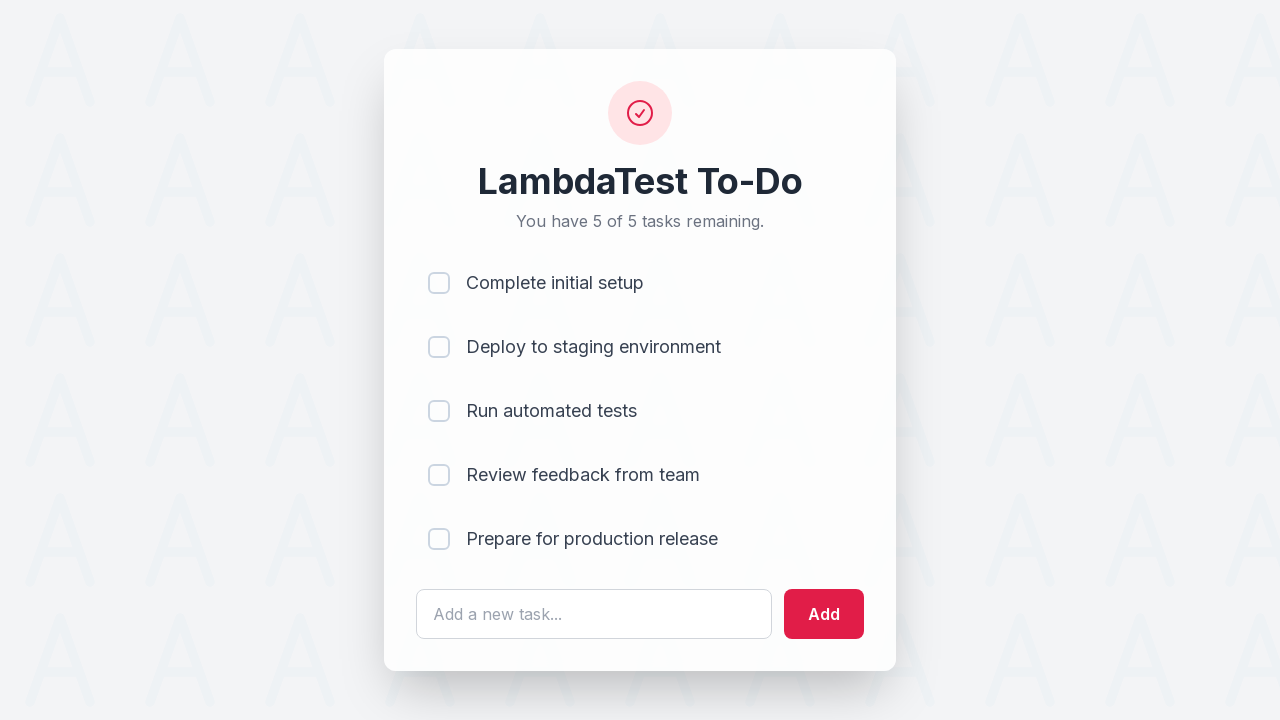

Located the text field for adding todo items
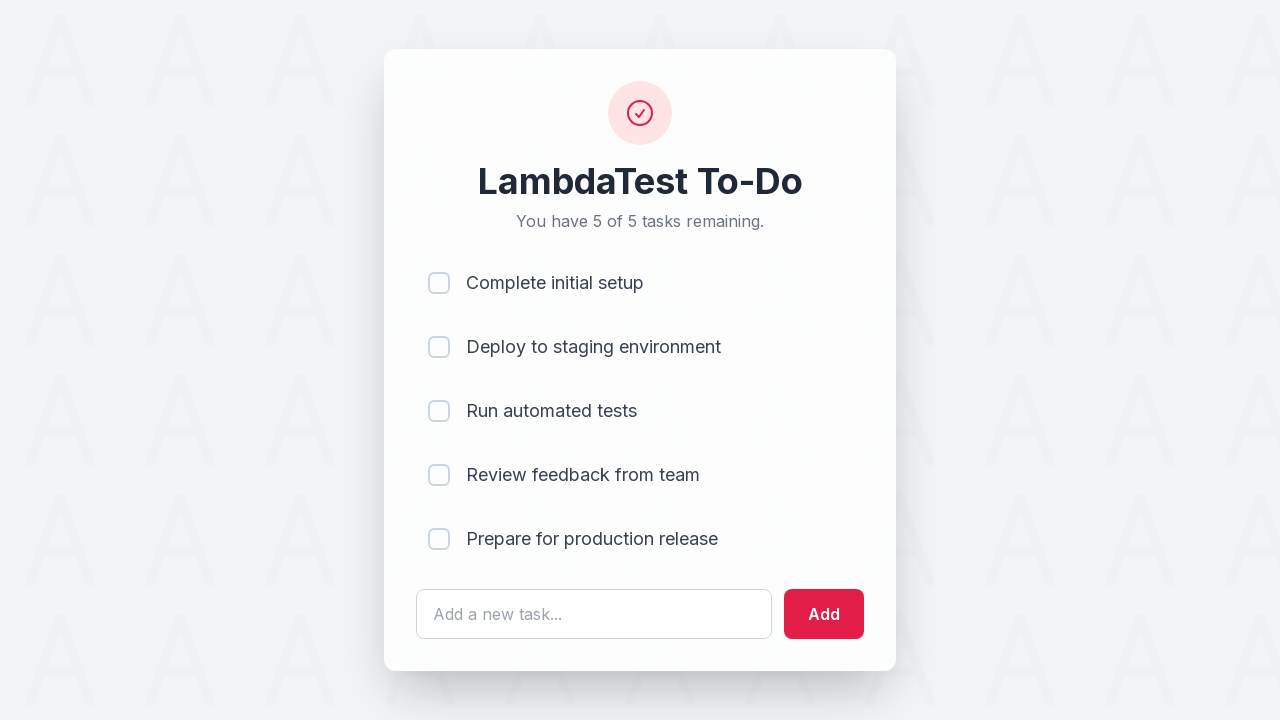

Clicked text field to add item 1 at (594, 614) on #sampletodotext
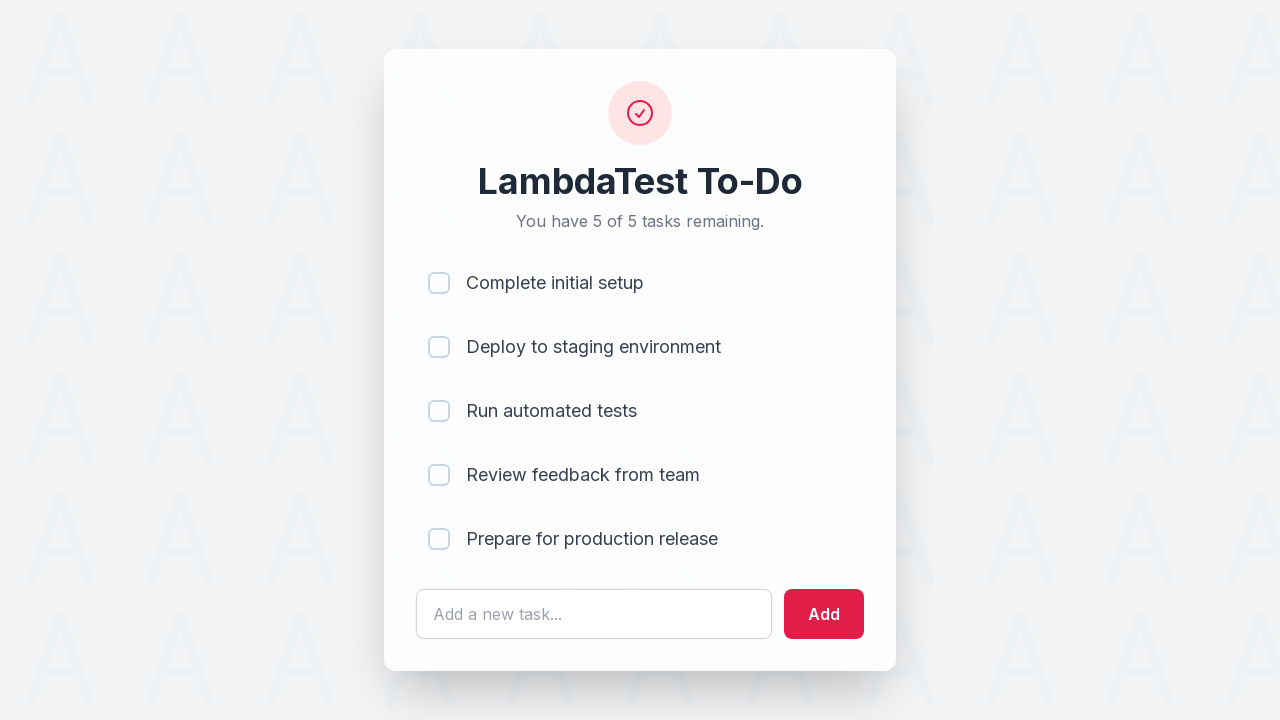

Filled text field with 'Adding a new item 1' on #sampletodotext
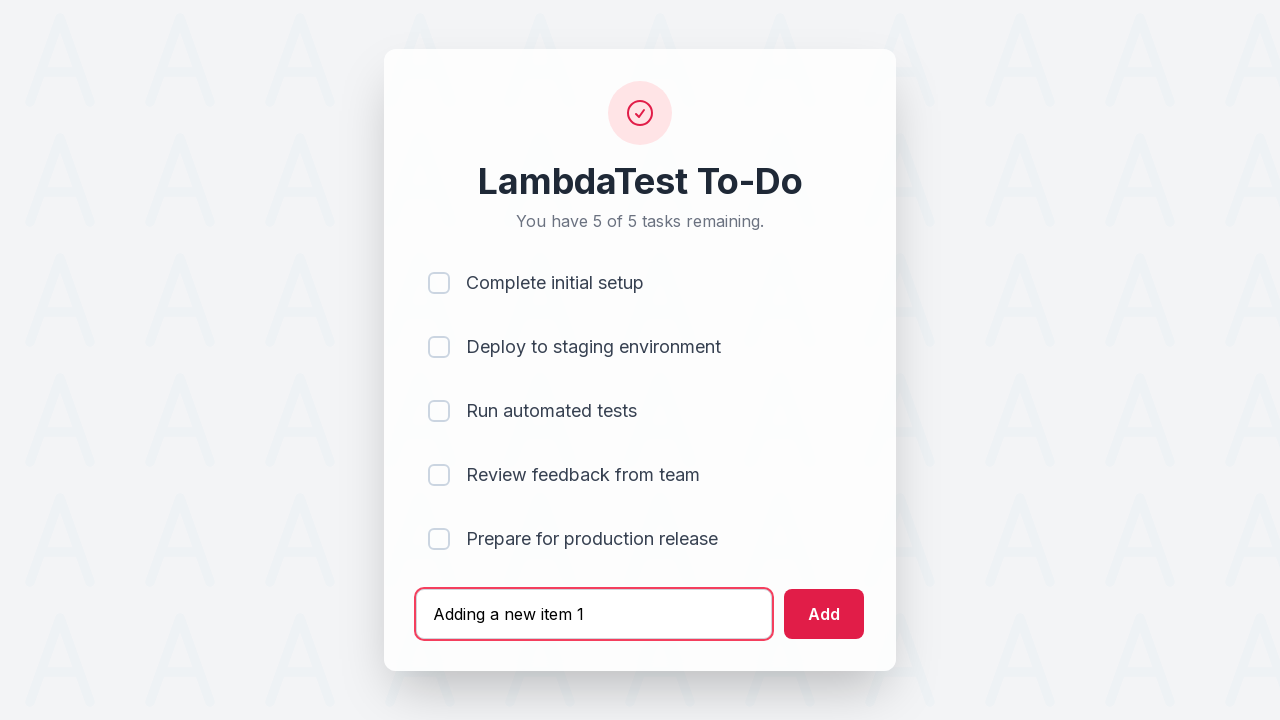

Pressed Enter to add item 1 to the todo list on #sampletodotext
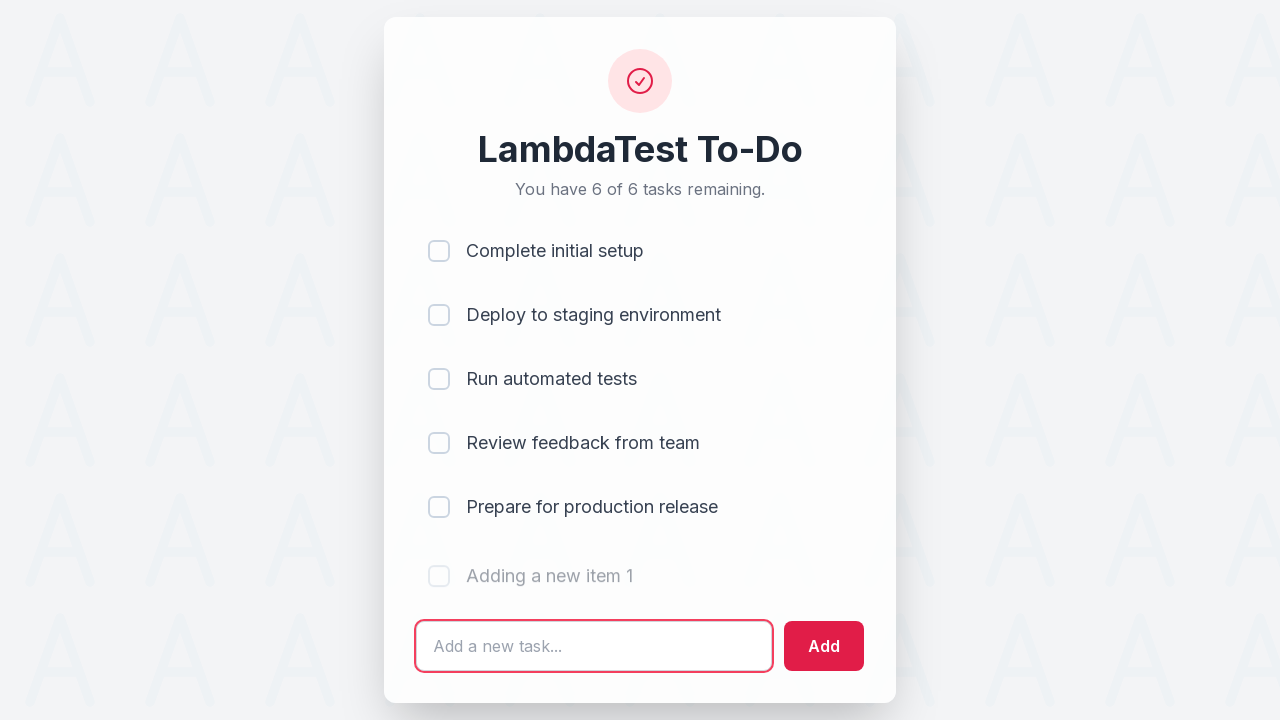

Waited for item 1 to be added to the list
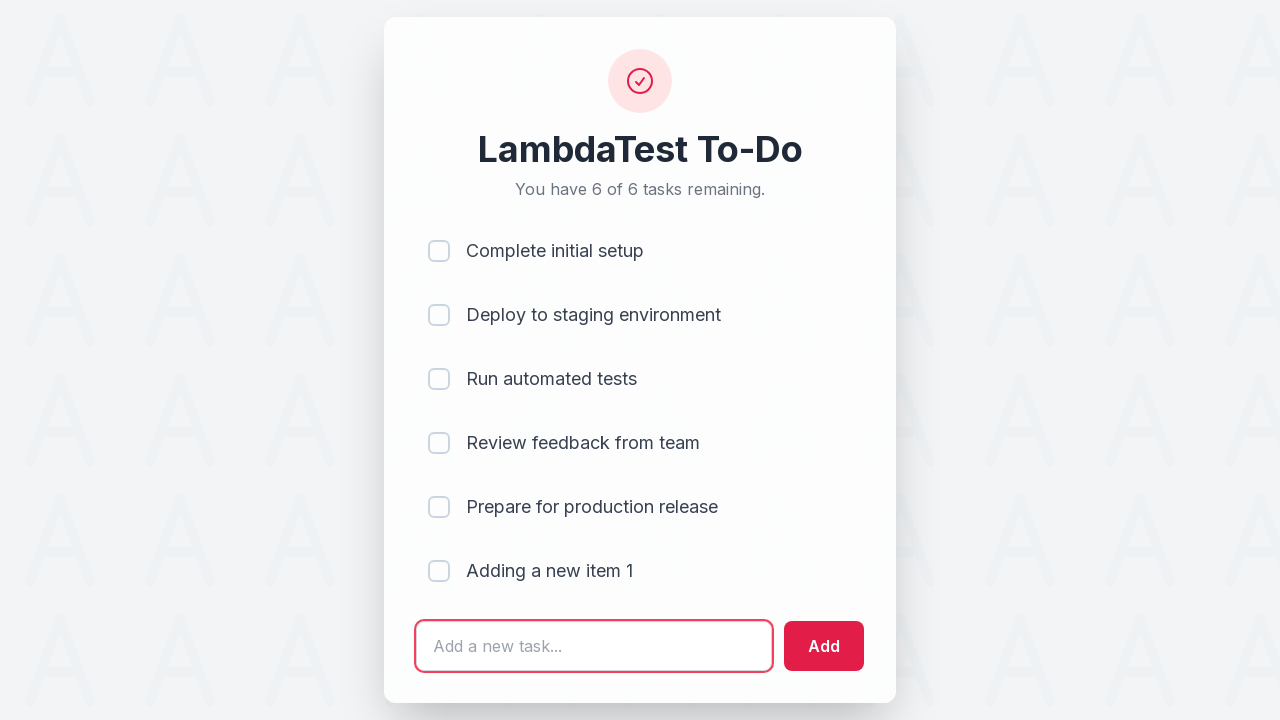

Clicked text field to add item 2 at (594, 646) on #sampletodotext
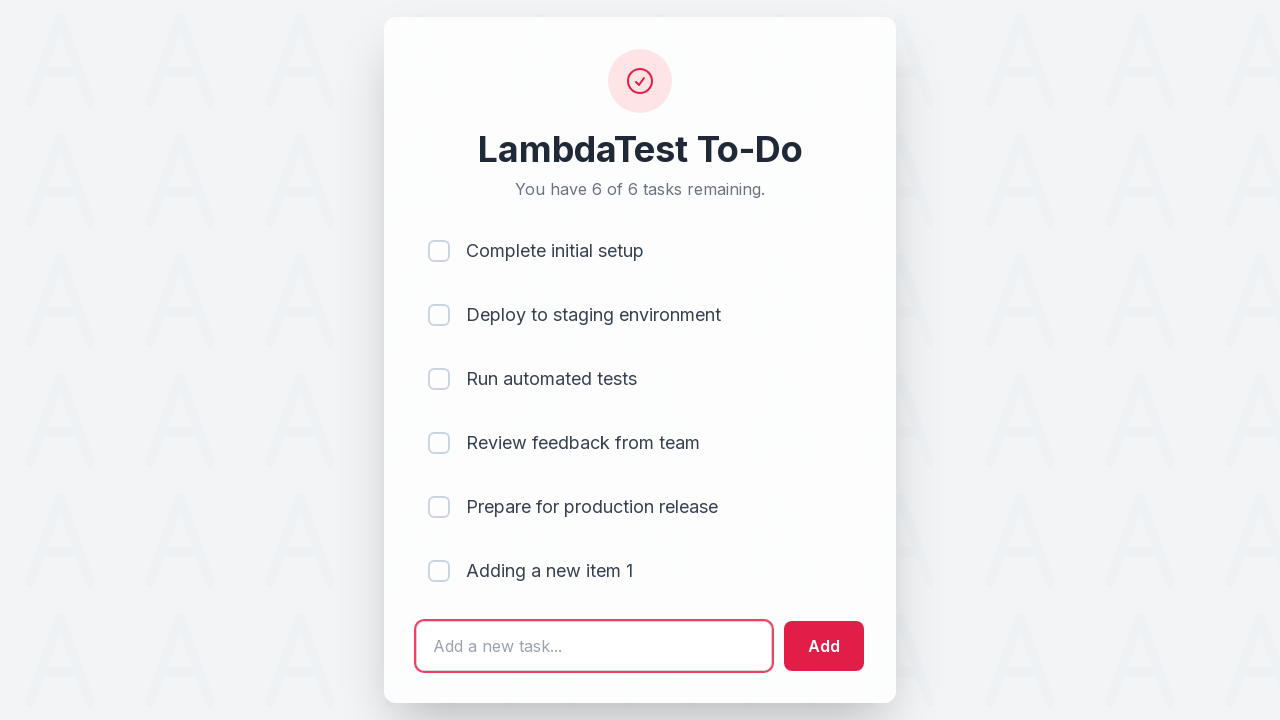

Filled text field with 'Adding a new item 2' on #sampletodotext
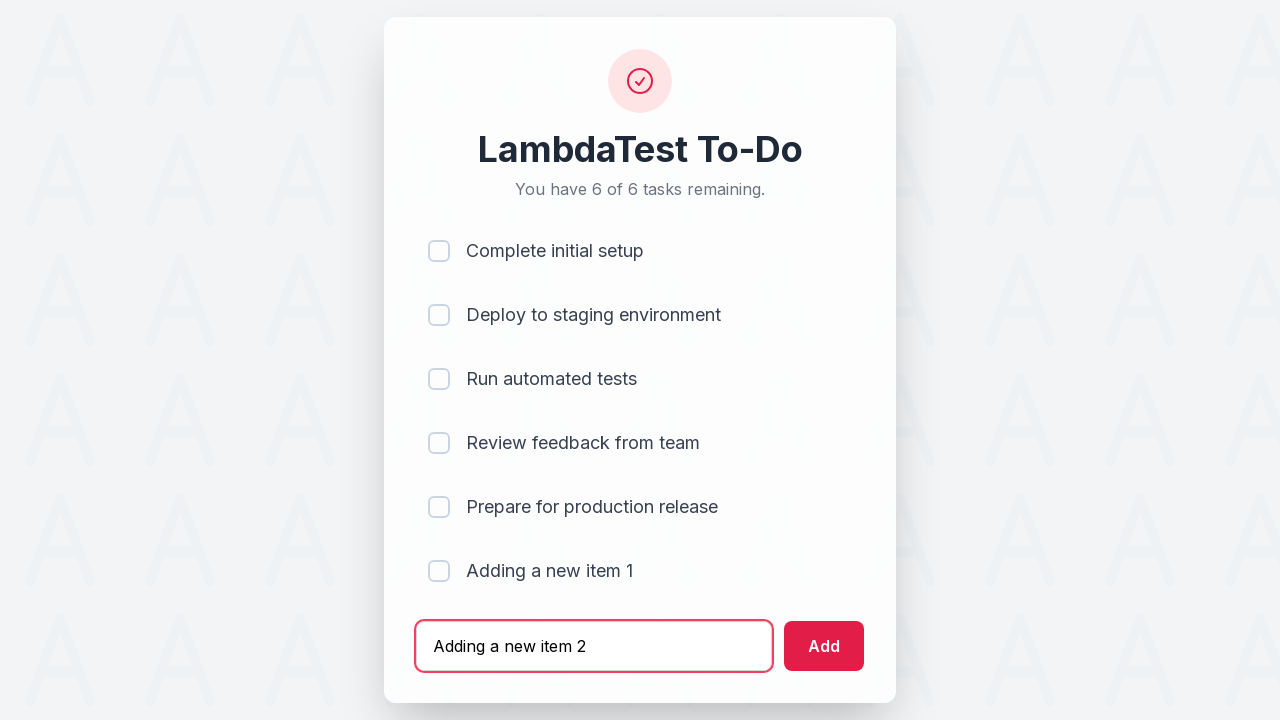

Pressed Enter to add item 2 to the todo list on #sampletodotext
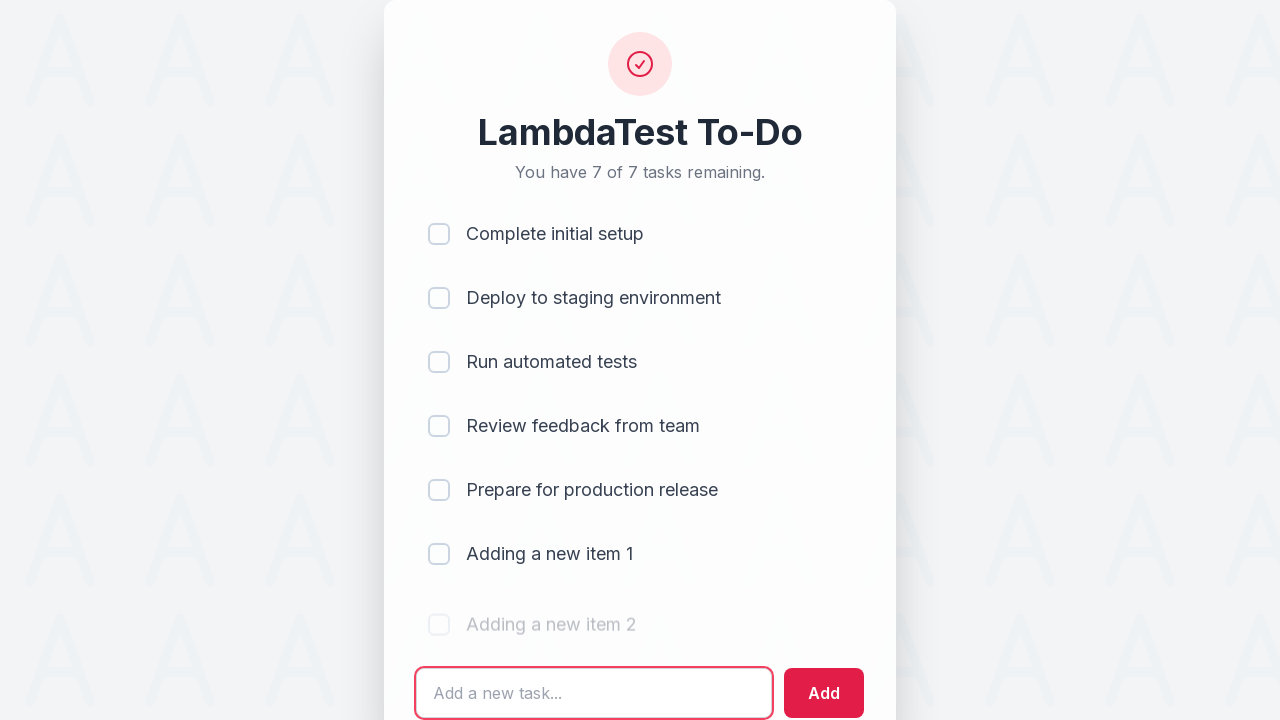

Waited for item 2 to be added to the list
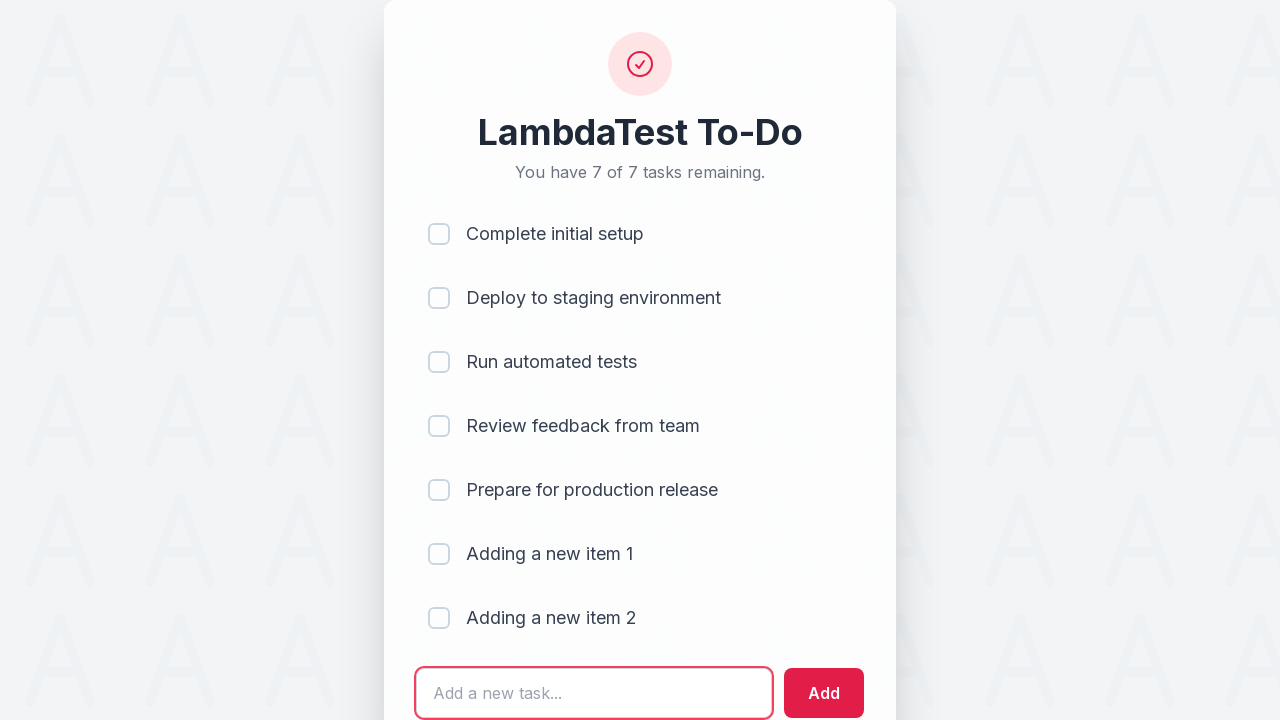

Clicked text field to add item 3 at (594, 693) on #sampletodotext
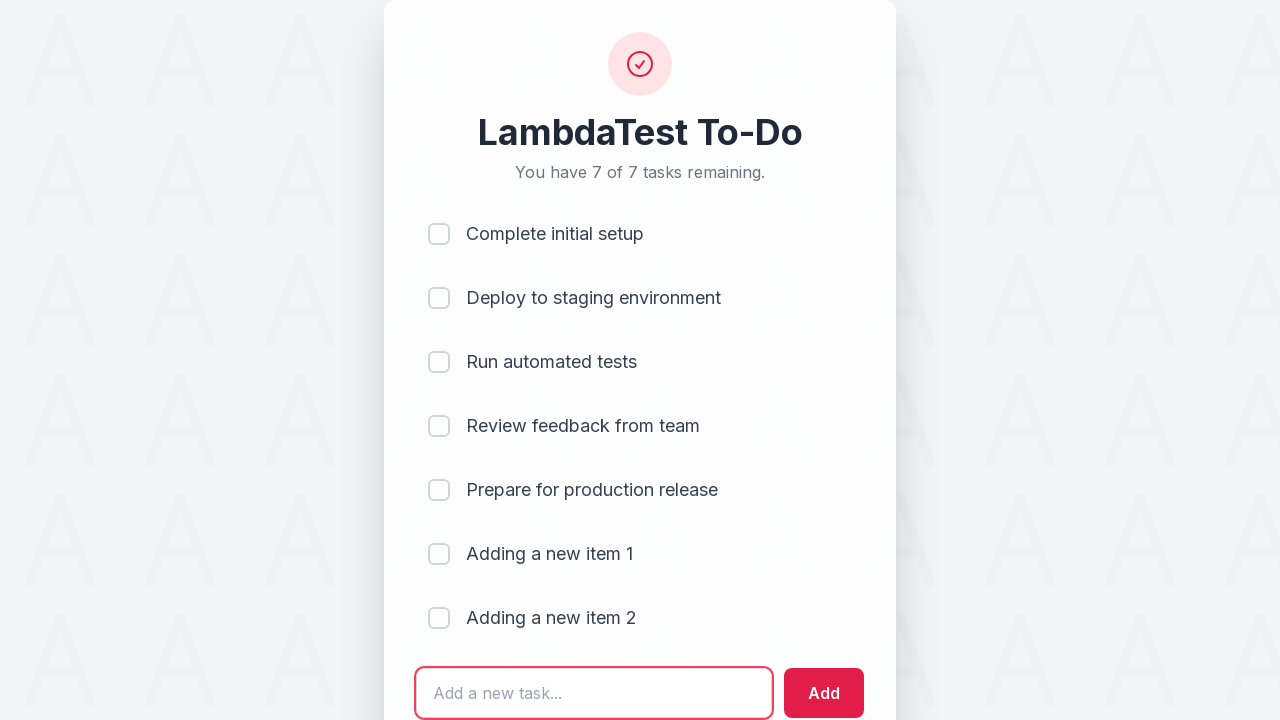

Filled text field with 'Adding a new item 3' on #sampletodotext
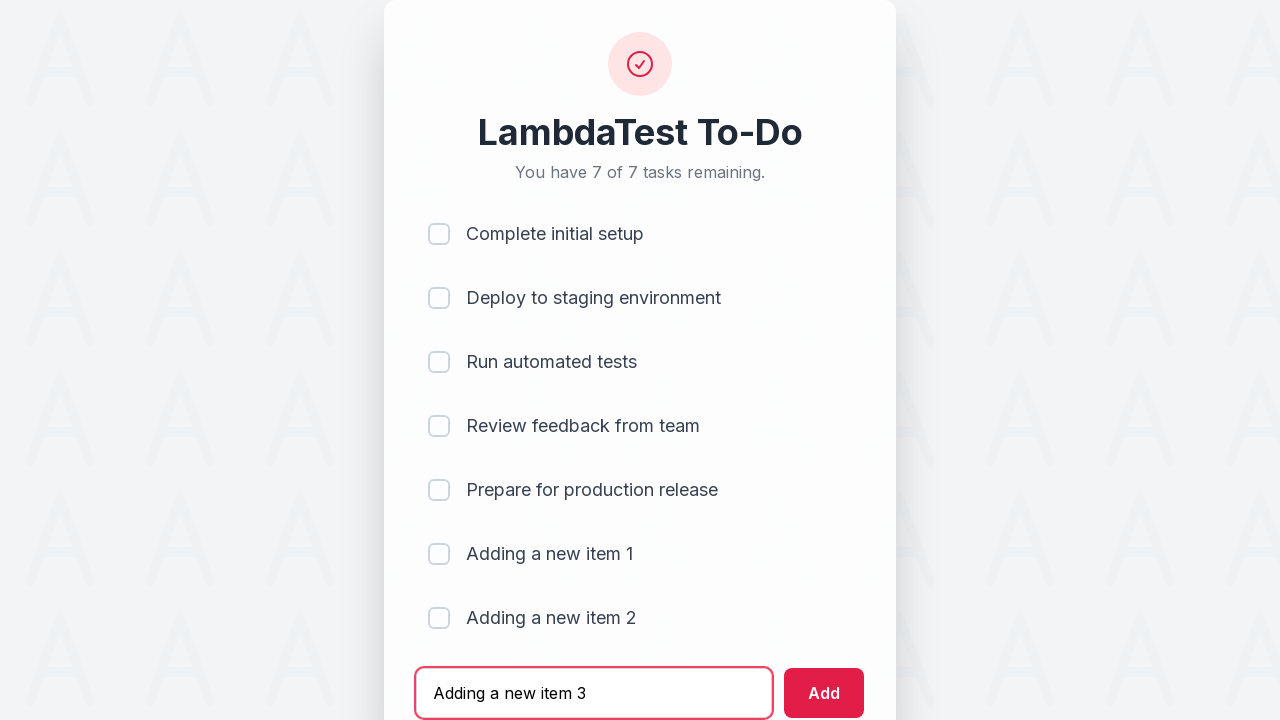

Pressed Enter to add item 3 to the todo list on #sampletodotext
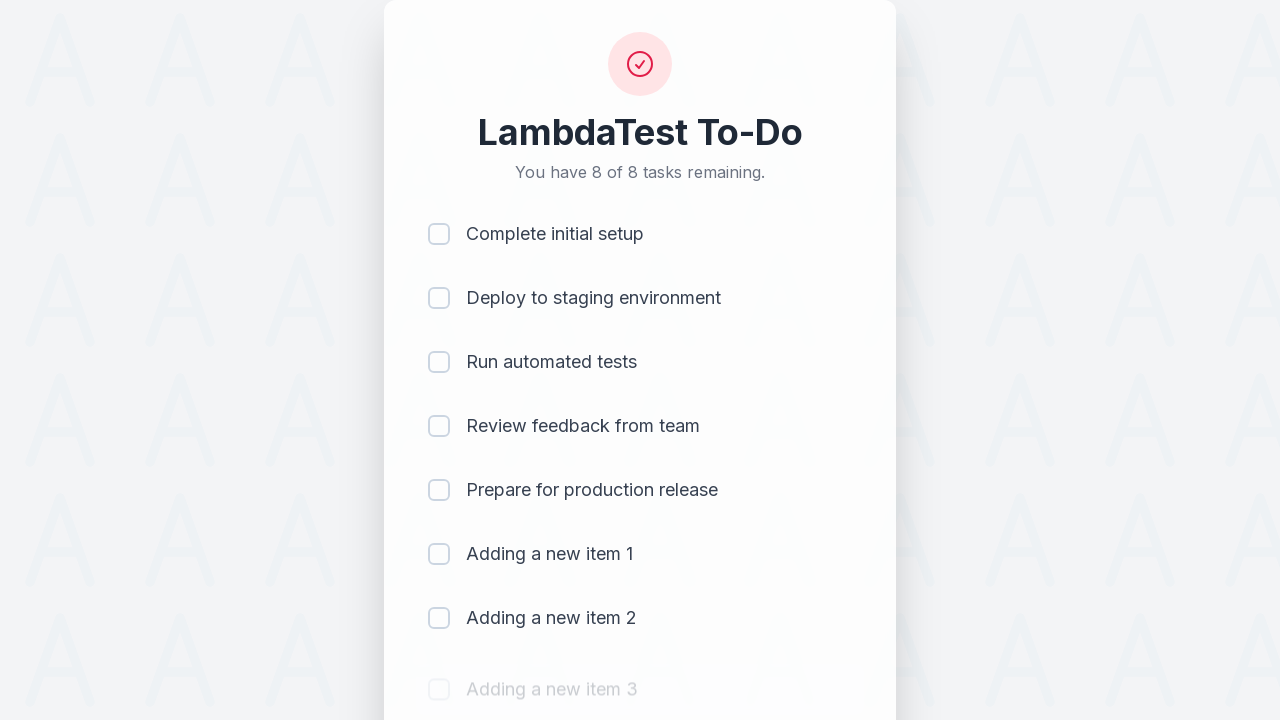

Waited for item 3 to be added to the list
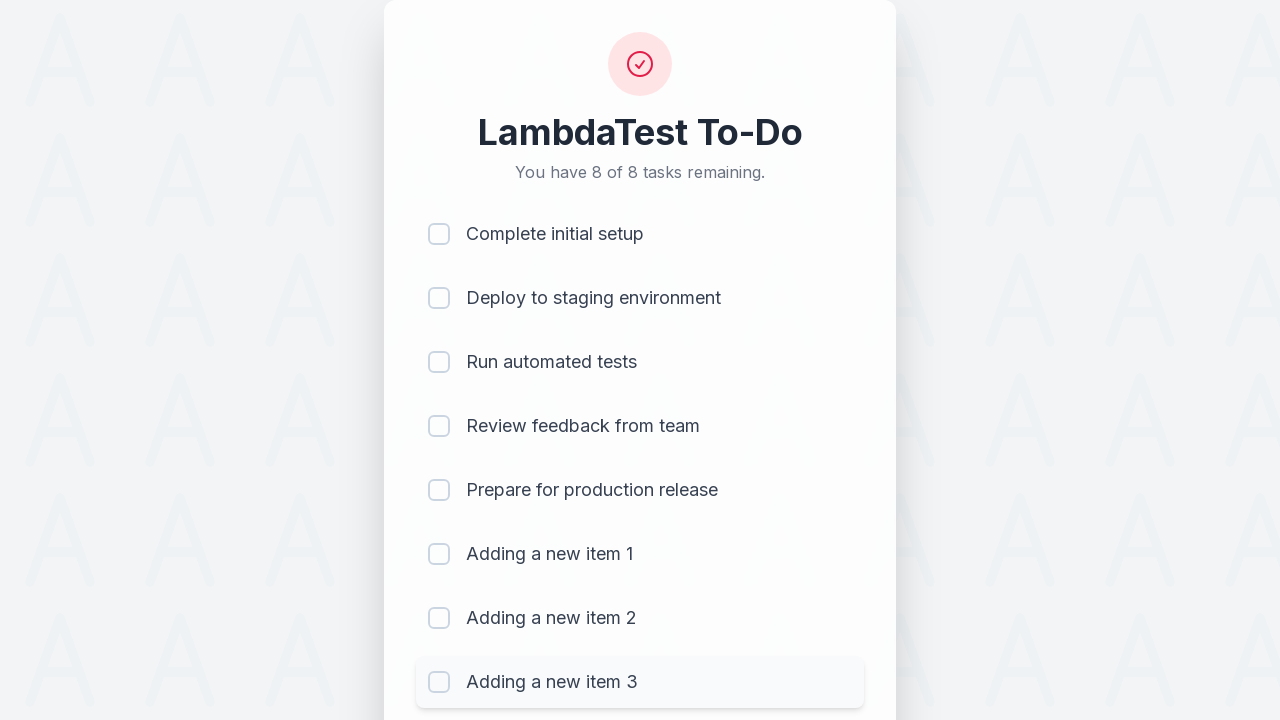

Clicked text field to add item 4 at (594, 663) on #sampletodotext
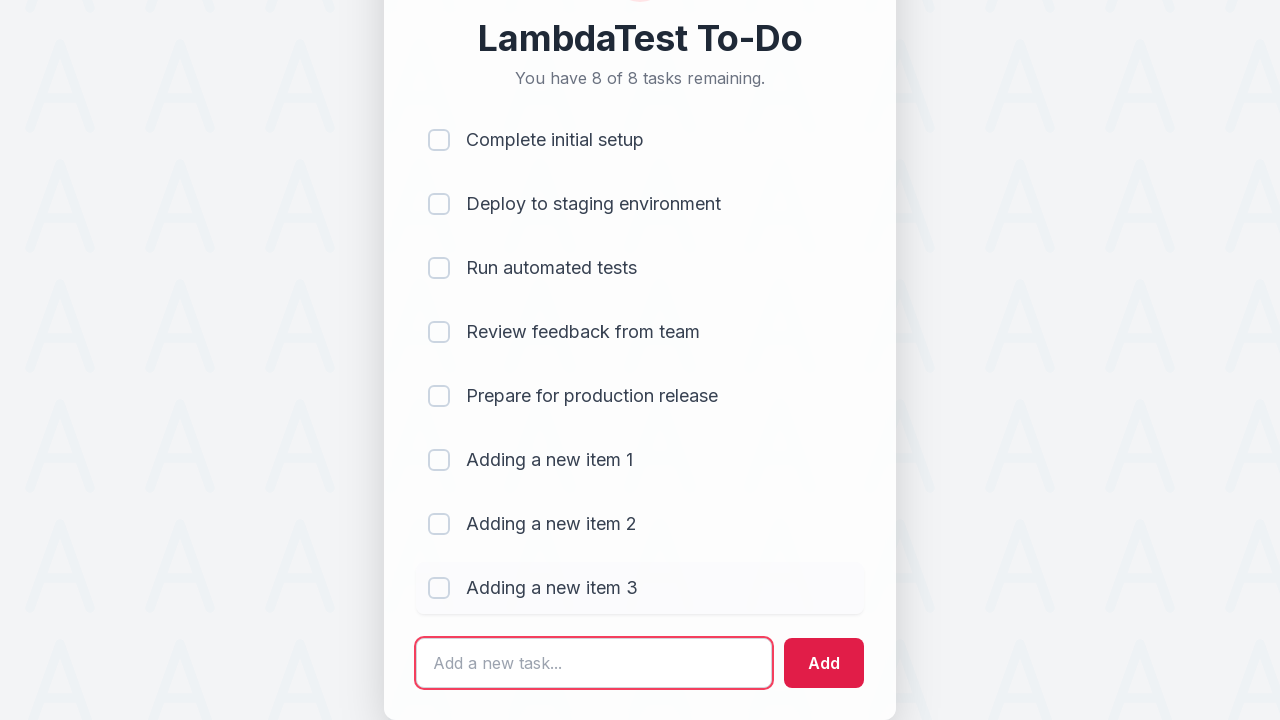

Filled text field with 'Adding a new item 4' on #sampletodotext
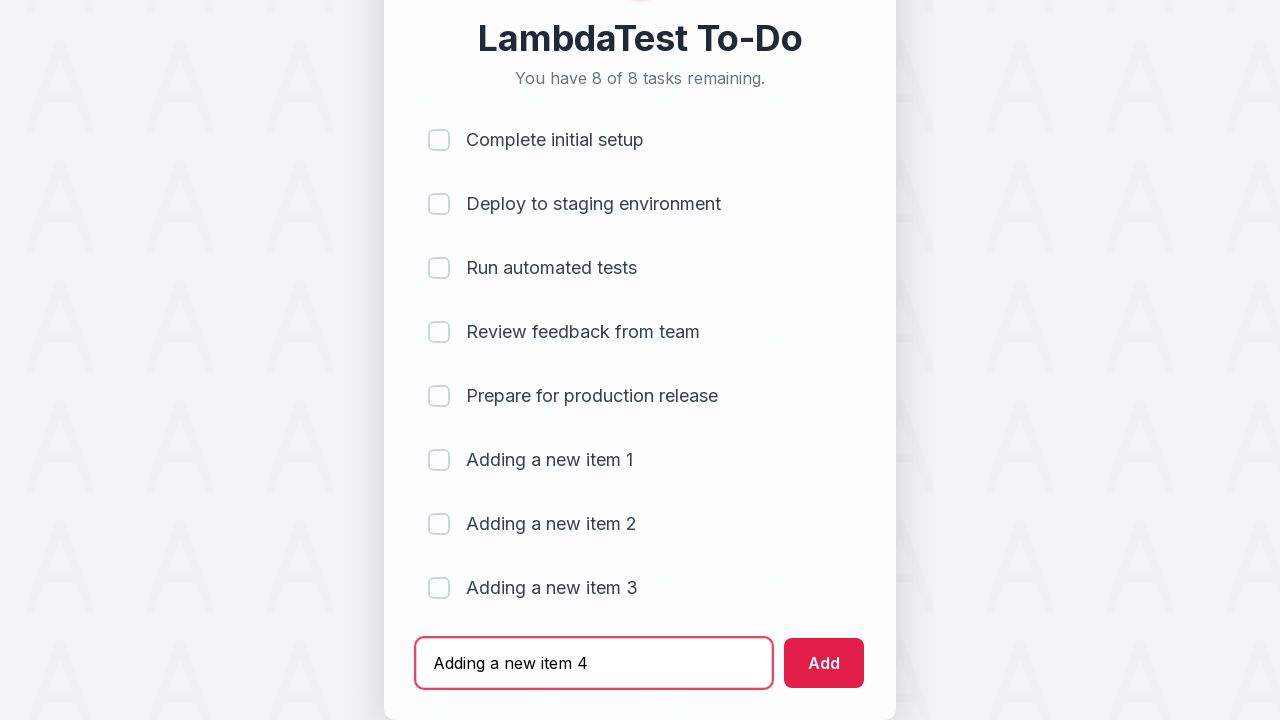

Pressed Enter to add item 4 to the todo list on #sampletodotext
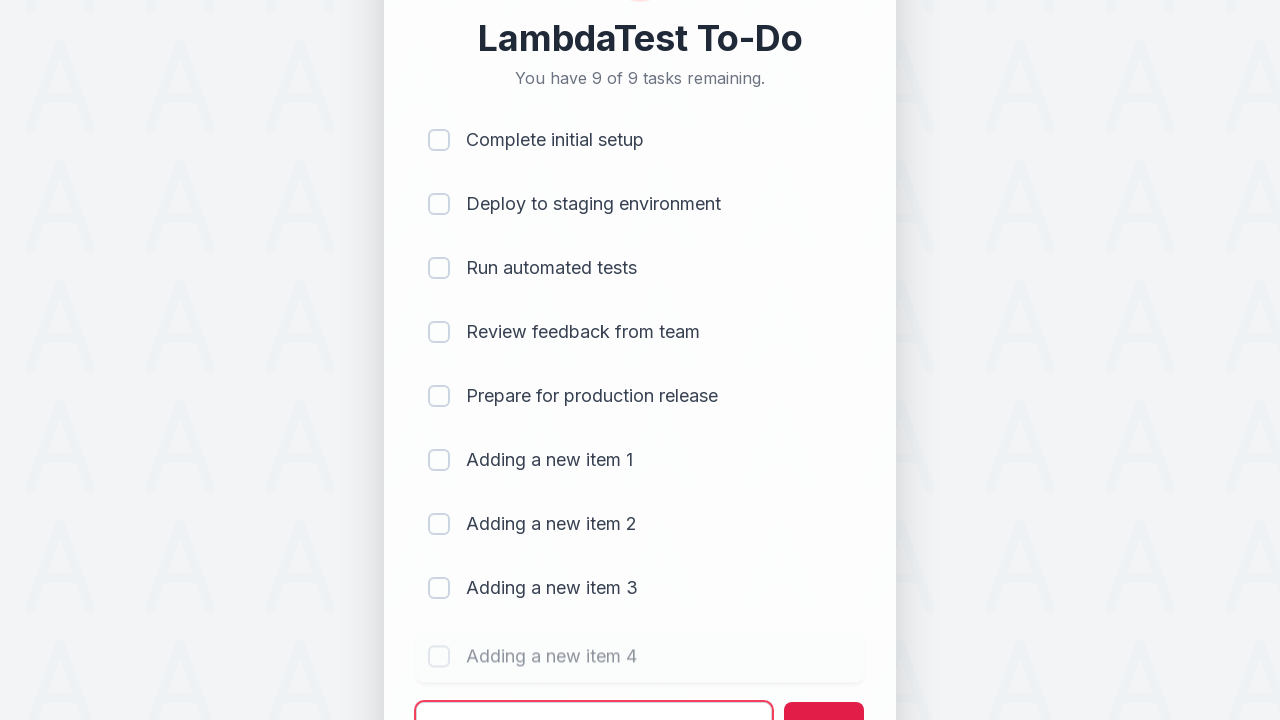

Waited for item 4 to be added to the list
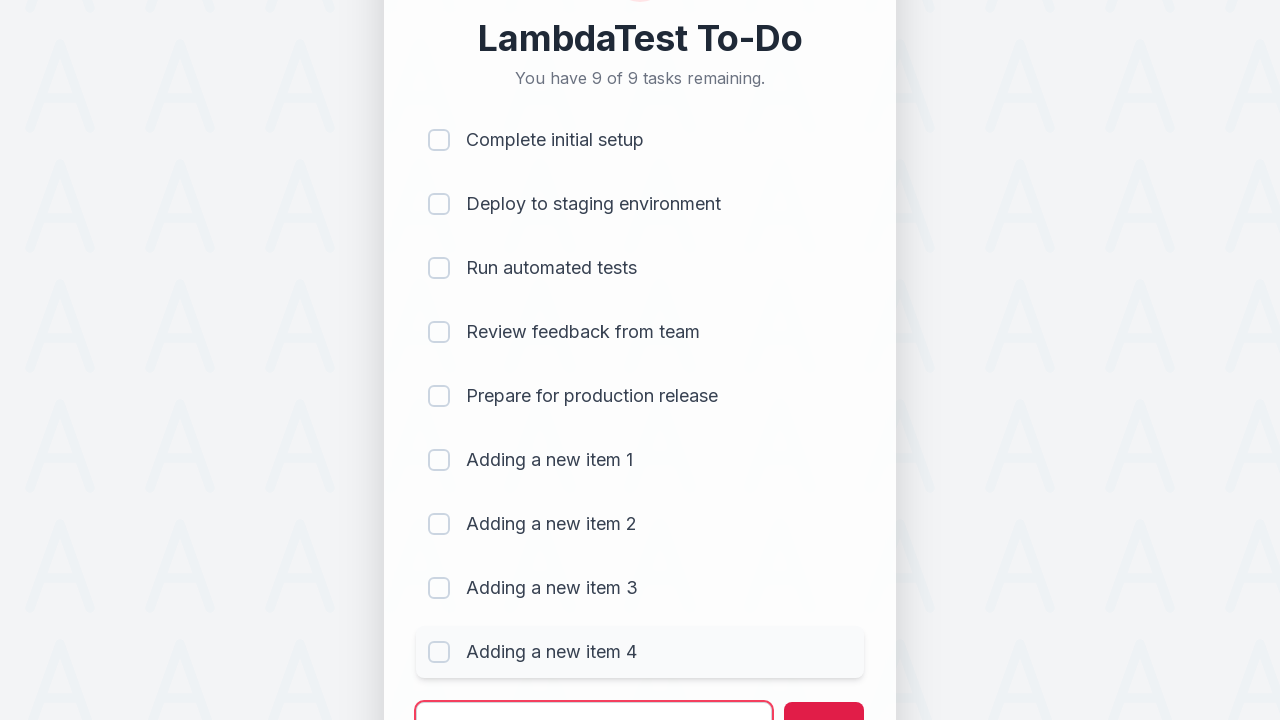

Clicked text field to add item 5 at (594, 695) on #sampletodotext
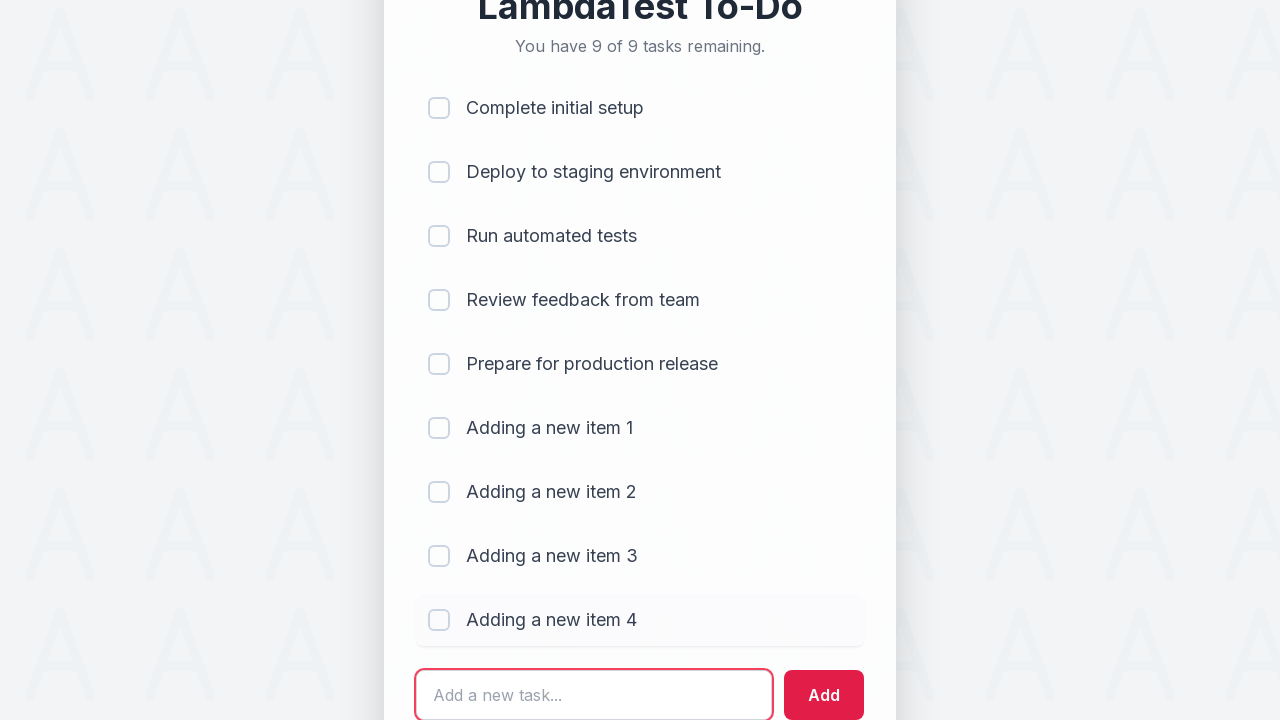

Filled text field with 'Adding a new item 5' on #sampletodotext
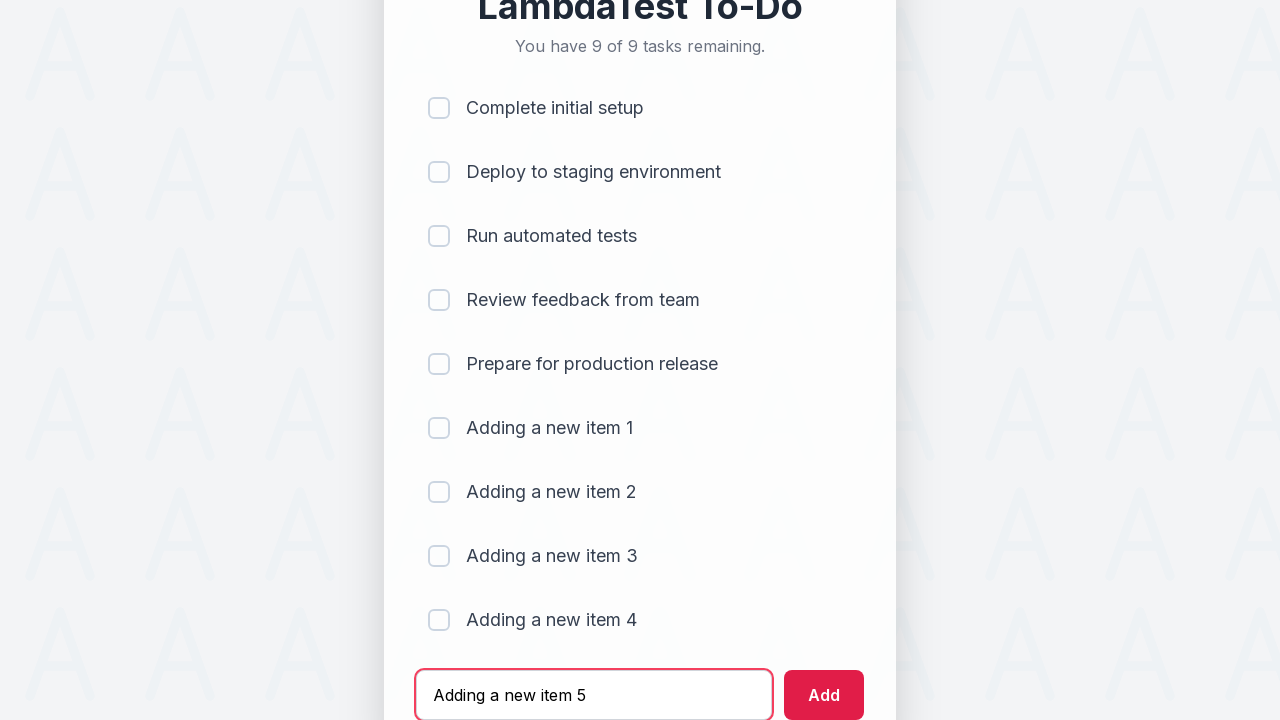

Pressed Enter to add item 5 to the todo list on #sampletodotext
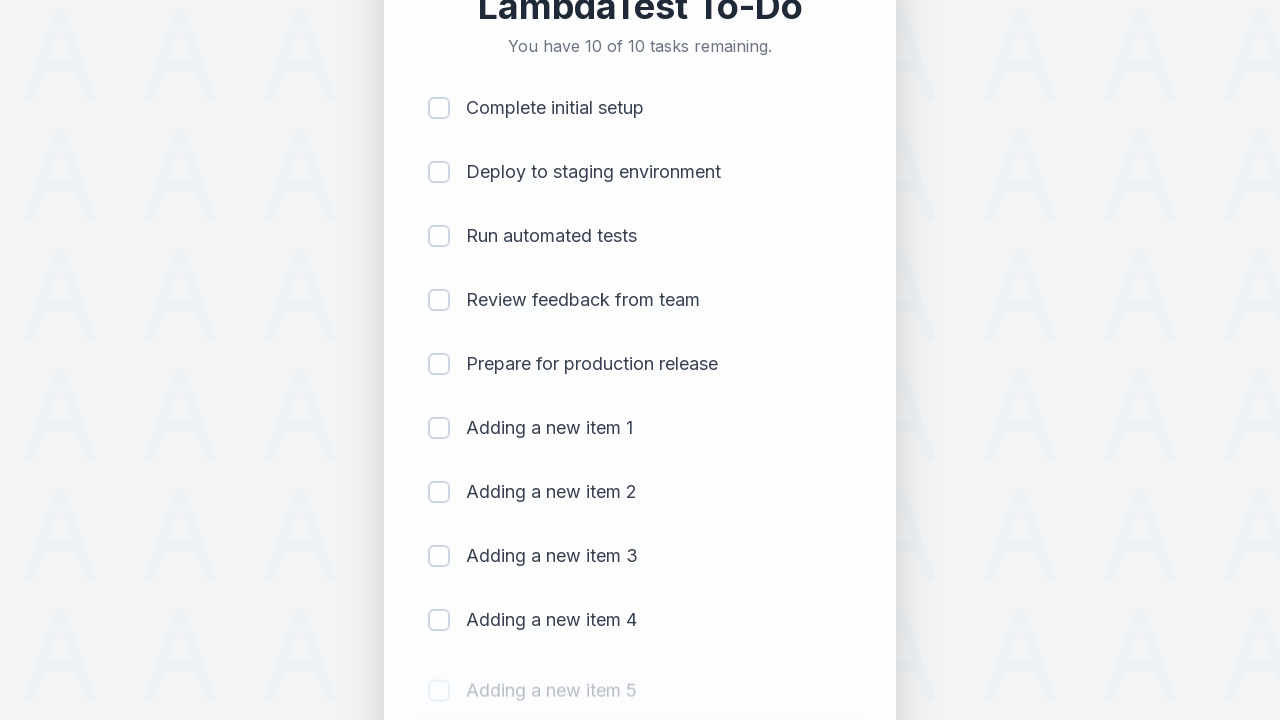

Waited for item 5 to be added to the list
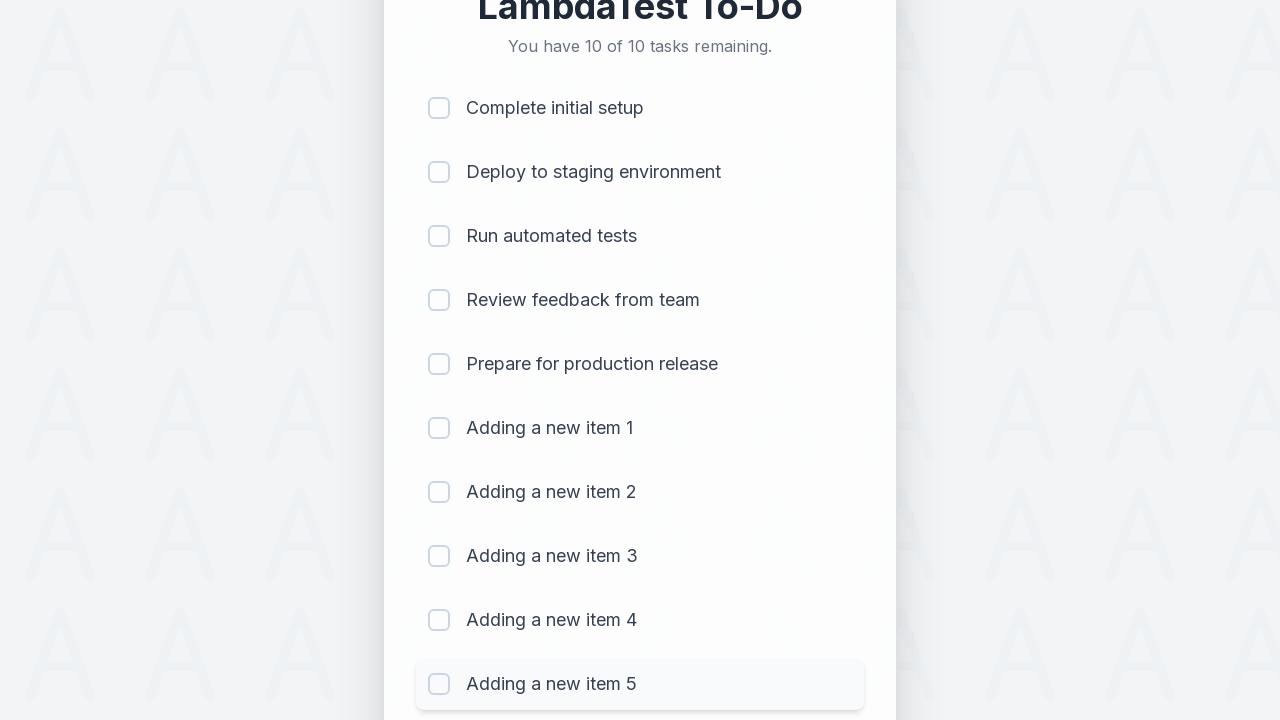

Clicked text field to add item 6 at (594, 663) on #sampletodotext
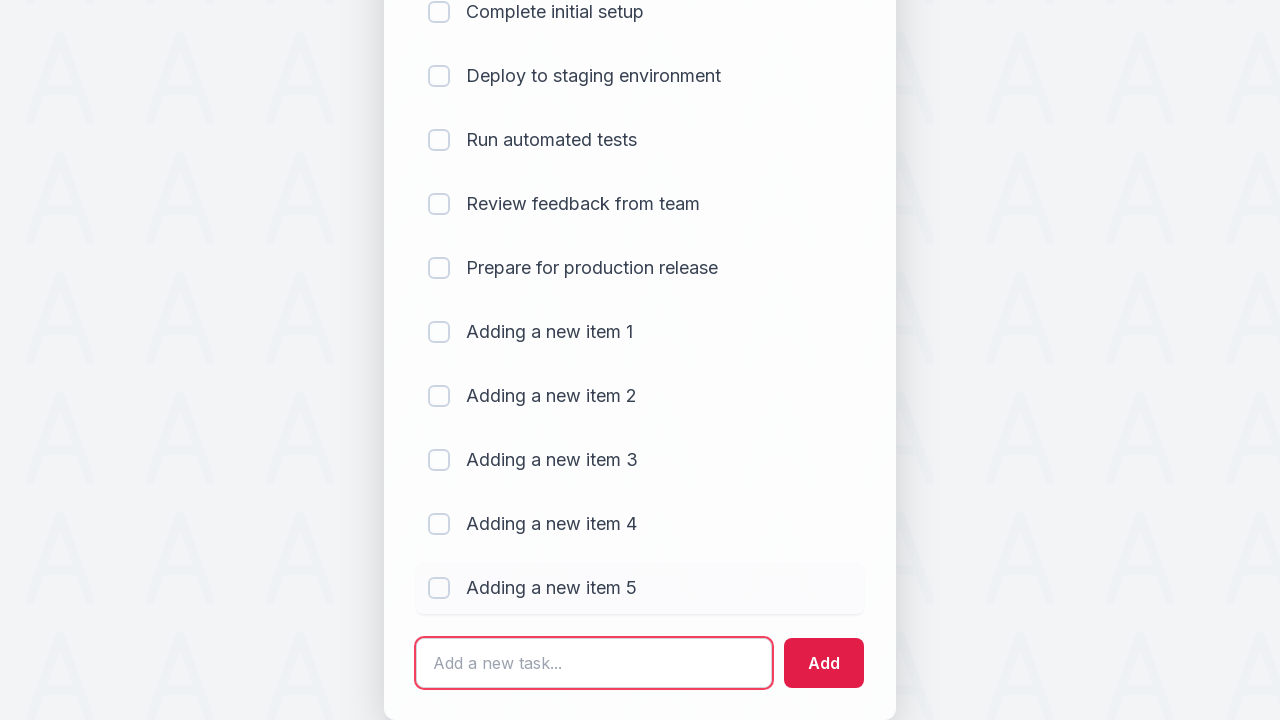

Filled text field with 'Adding a new item 6' on #sampletodotext
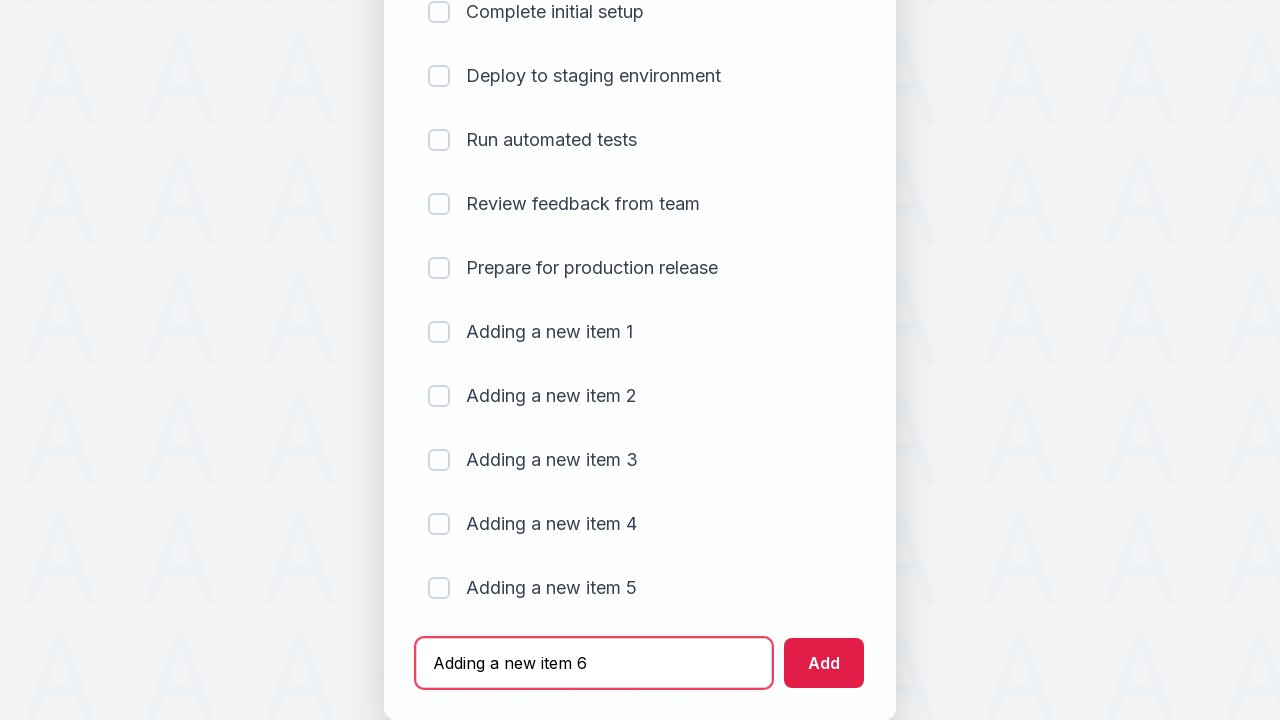

Pressed Enter to add item 6 to the todo list on #sampletodotext
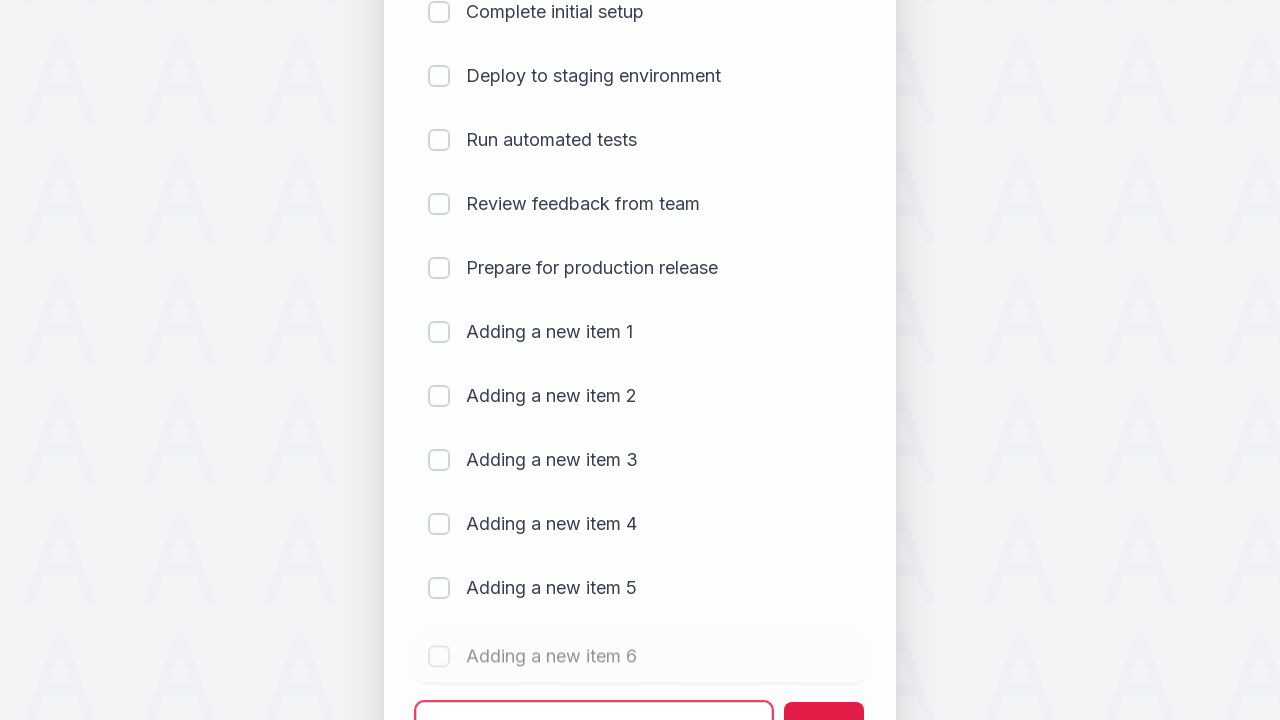

Waited for item 6 to be added to the list
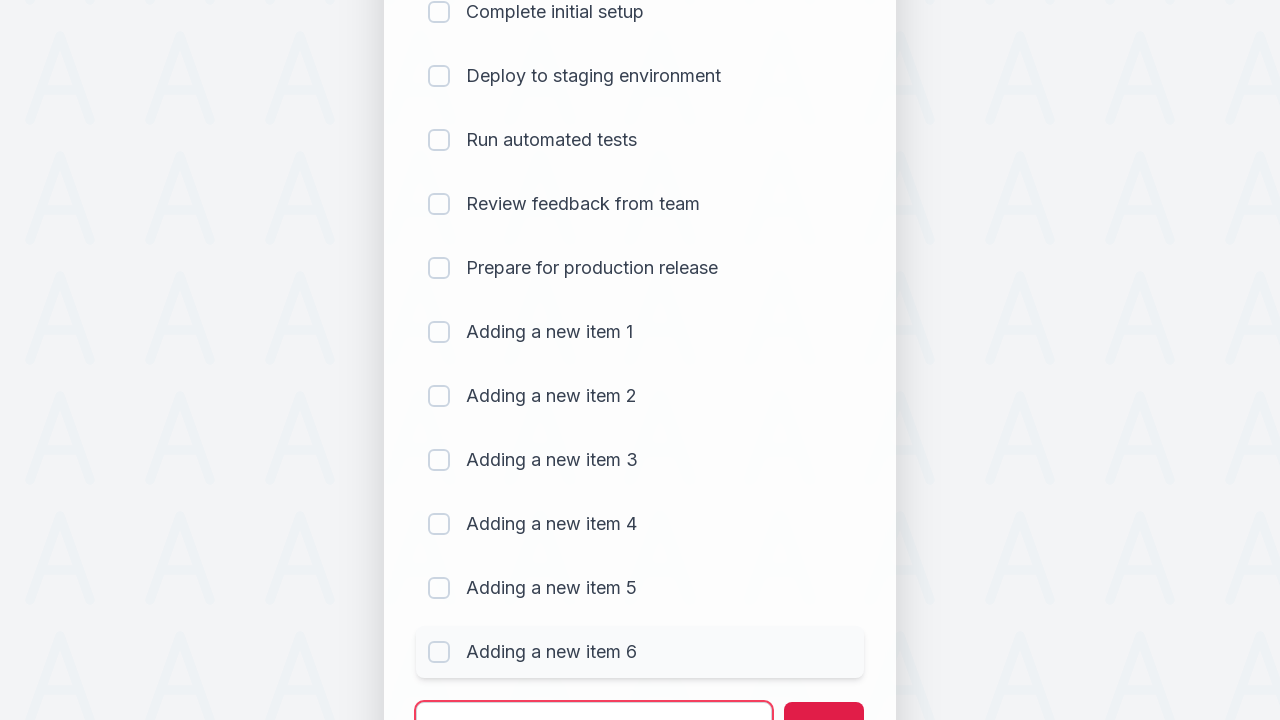

Clicked text field to add item 7 at (594, 695) on #sampletodotext
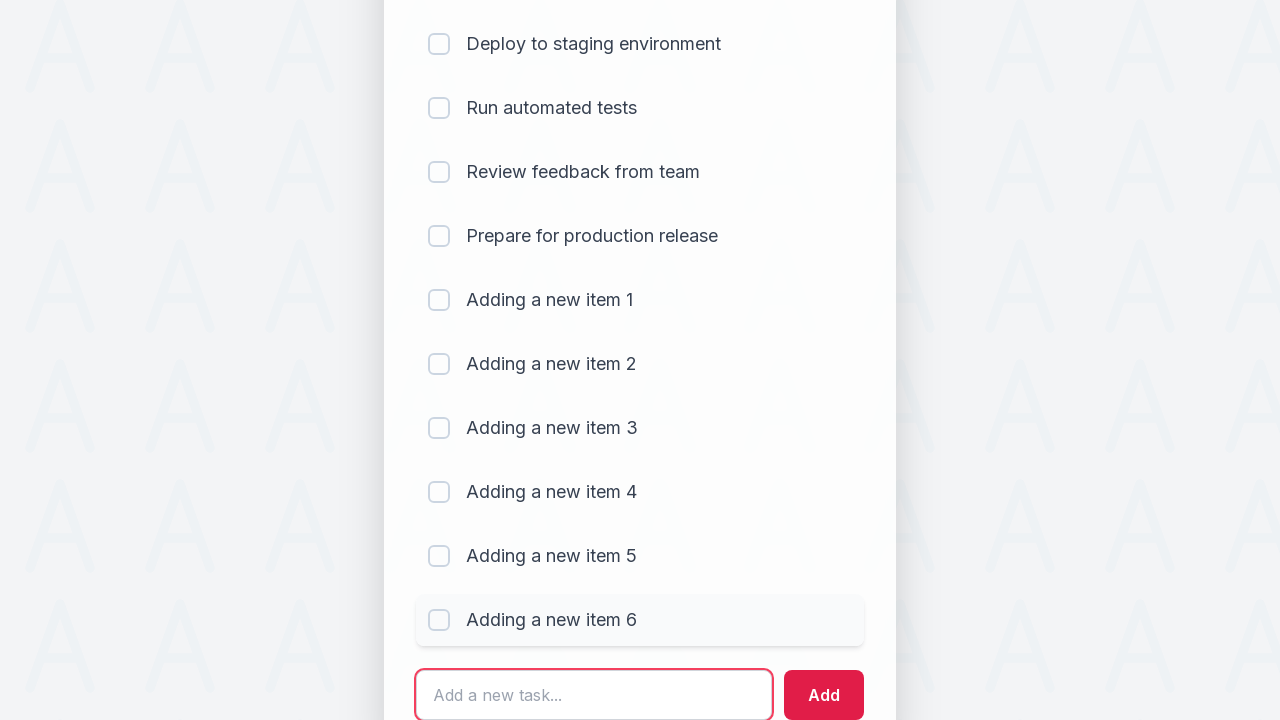

Filled text field with 'Adding a new item 7' on #sampletodotext
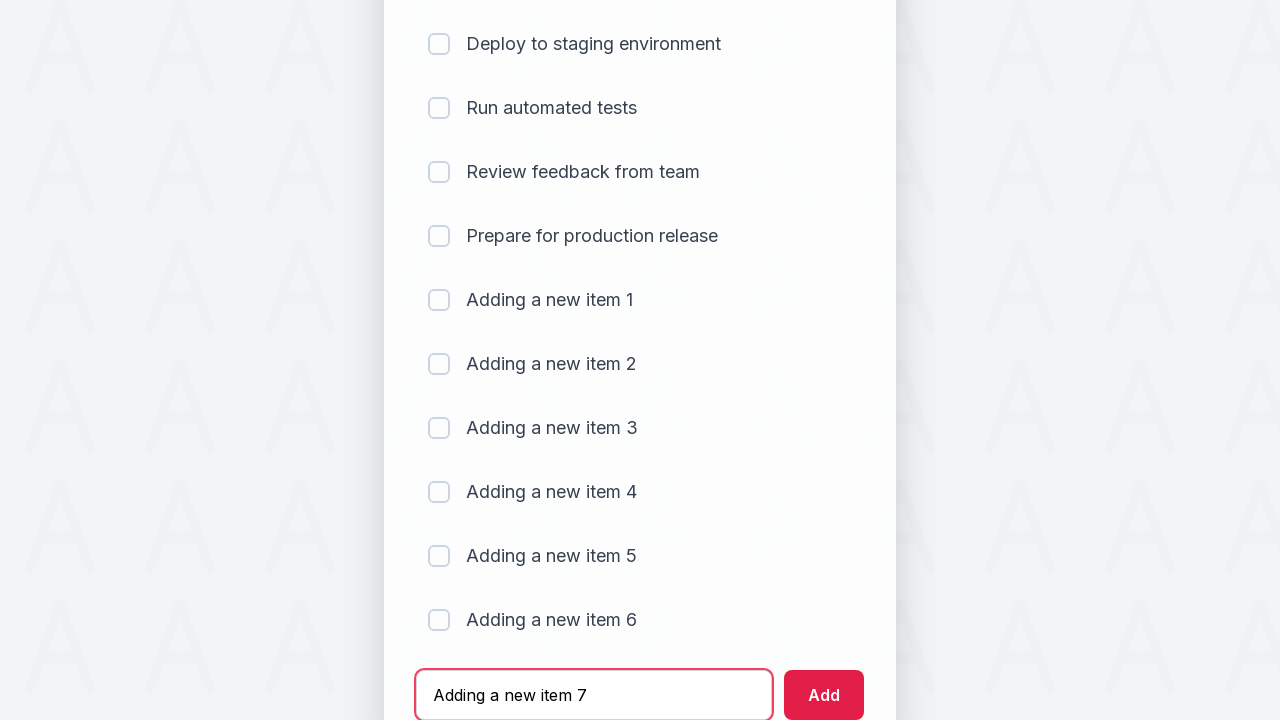

Pressed Enter to add item 7 to the todo list on #sampletodotext
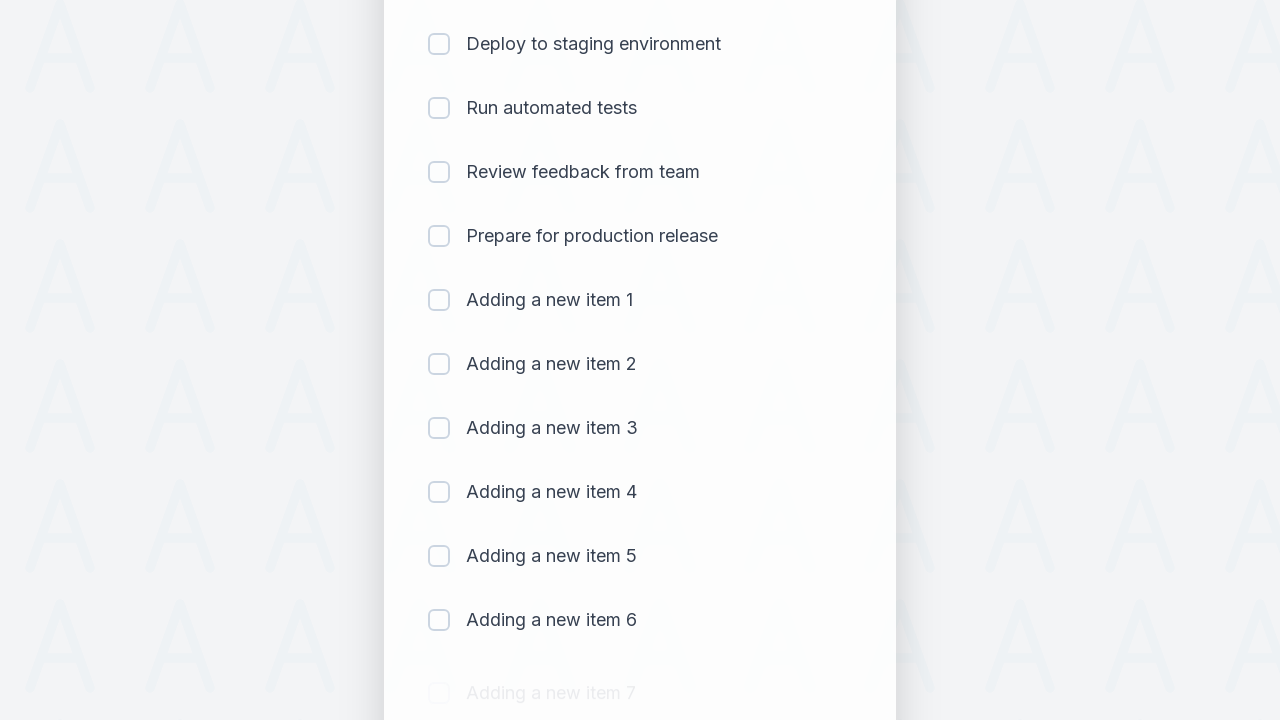

Waited for item 7 to be added to the list
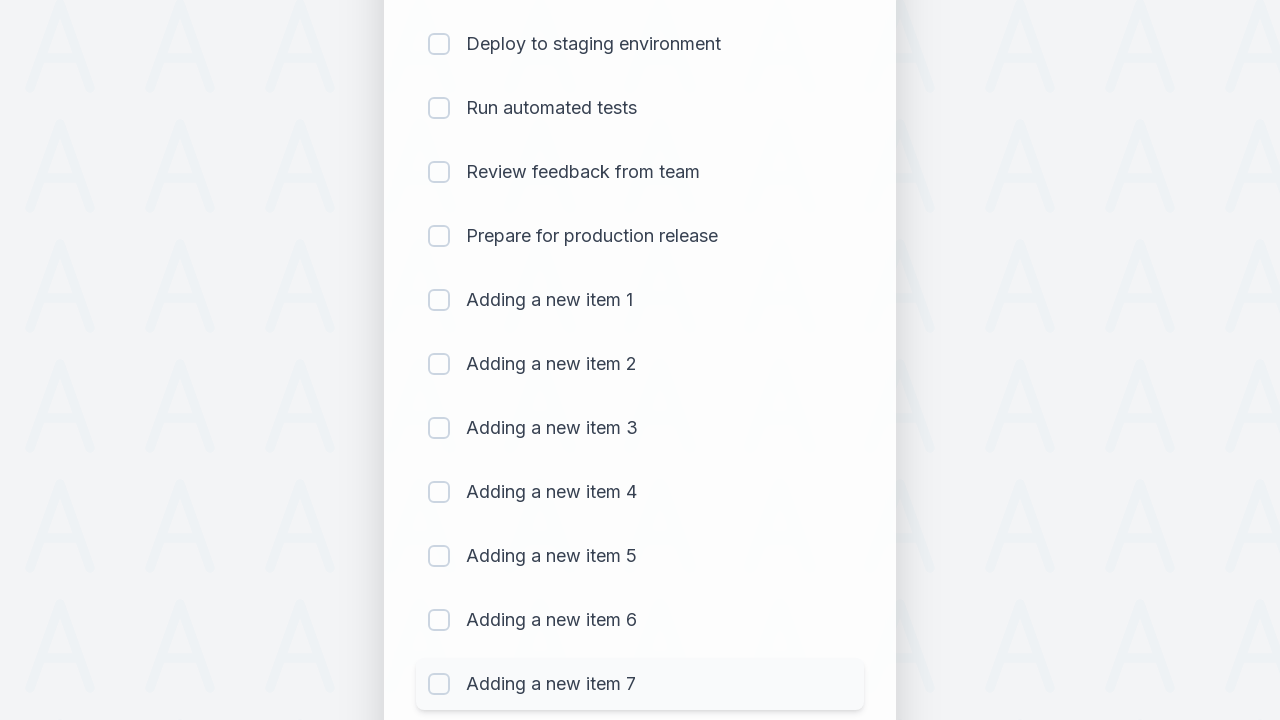

Clicked text field to add item 8 at (594, 663) on #sampletodotext
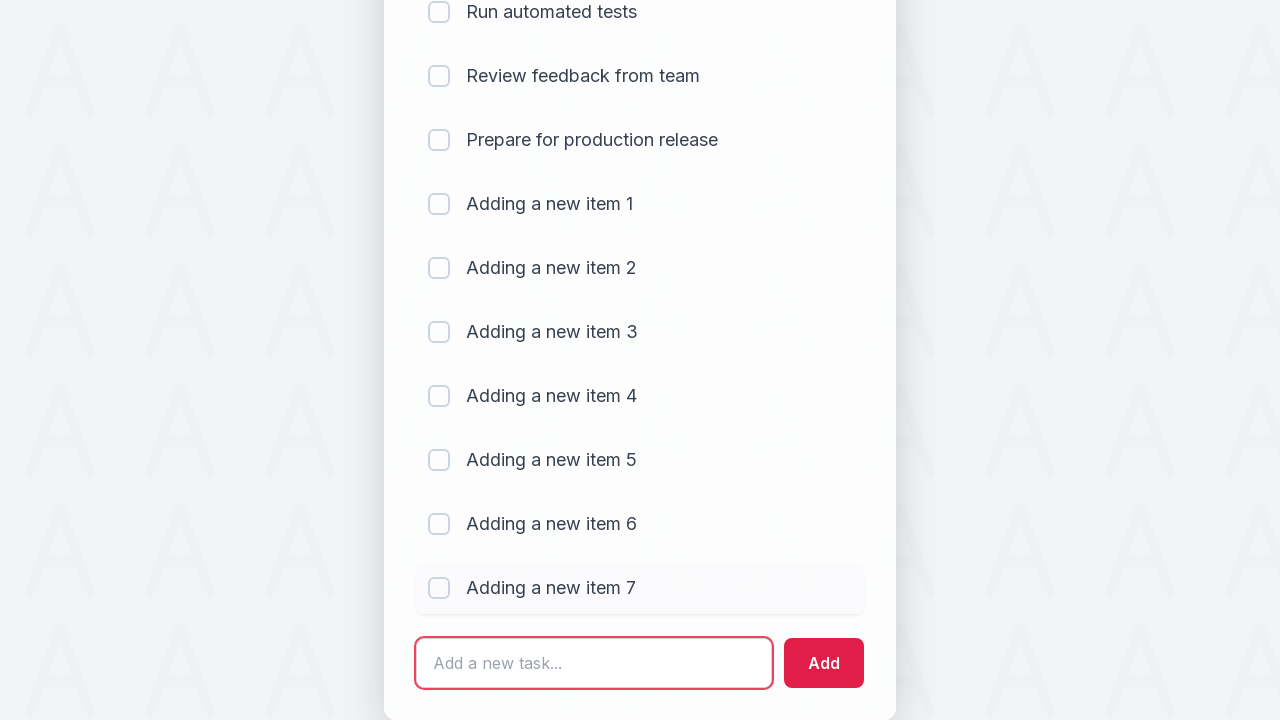

Filled text field with 'Adding a new item 8' on #sampletodotext
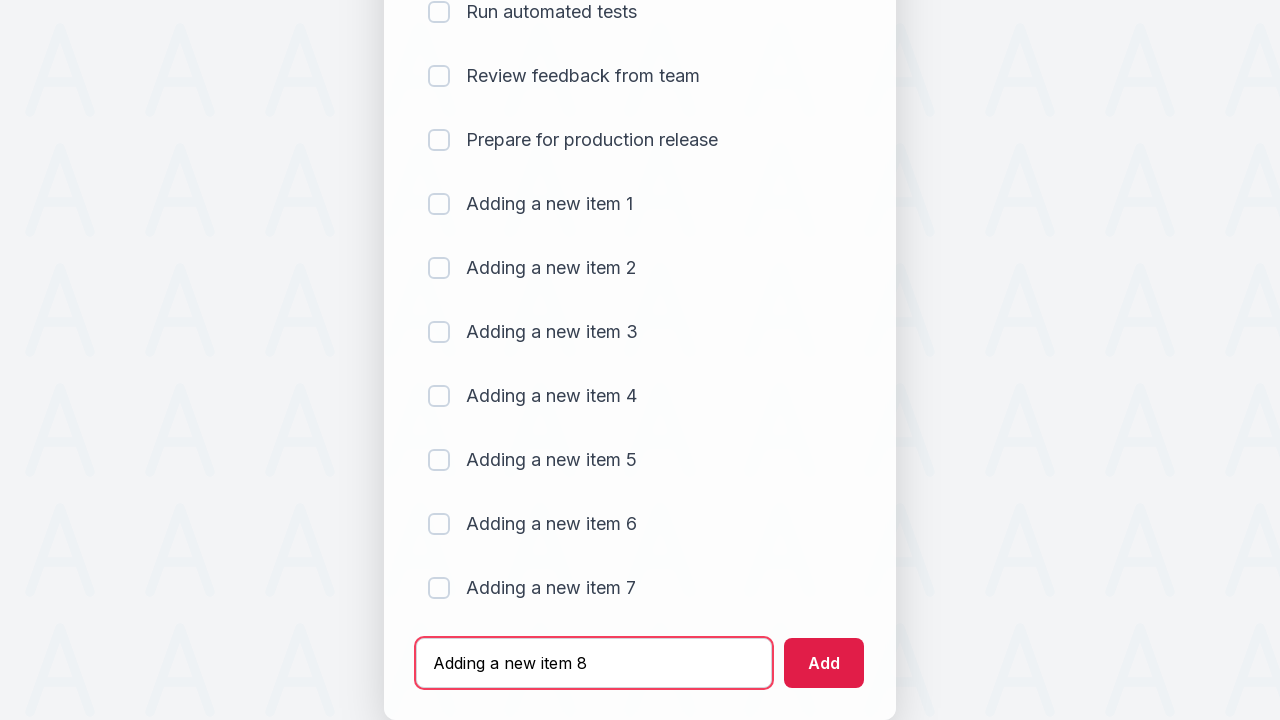

Pressed Enter to add item 8 to the todo list on #sampletodotext
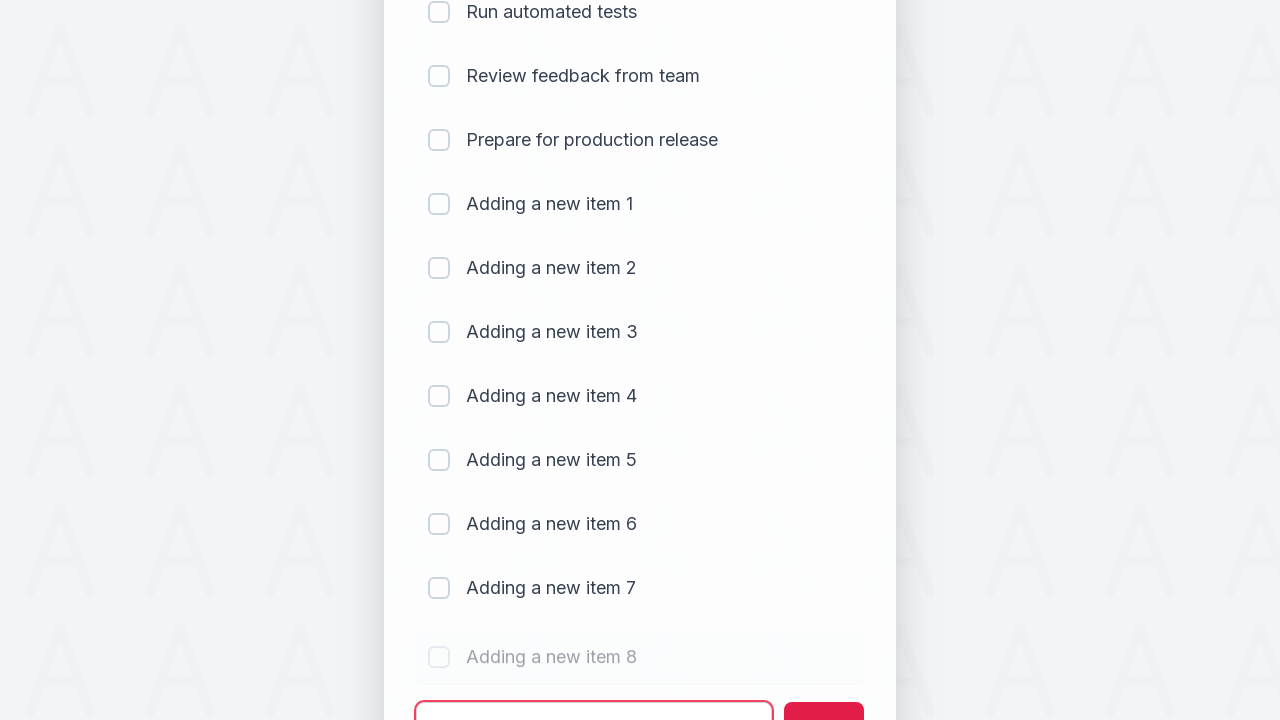

Waited for item 8 to be added to the list
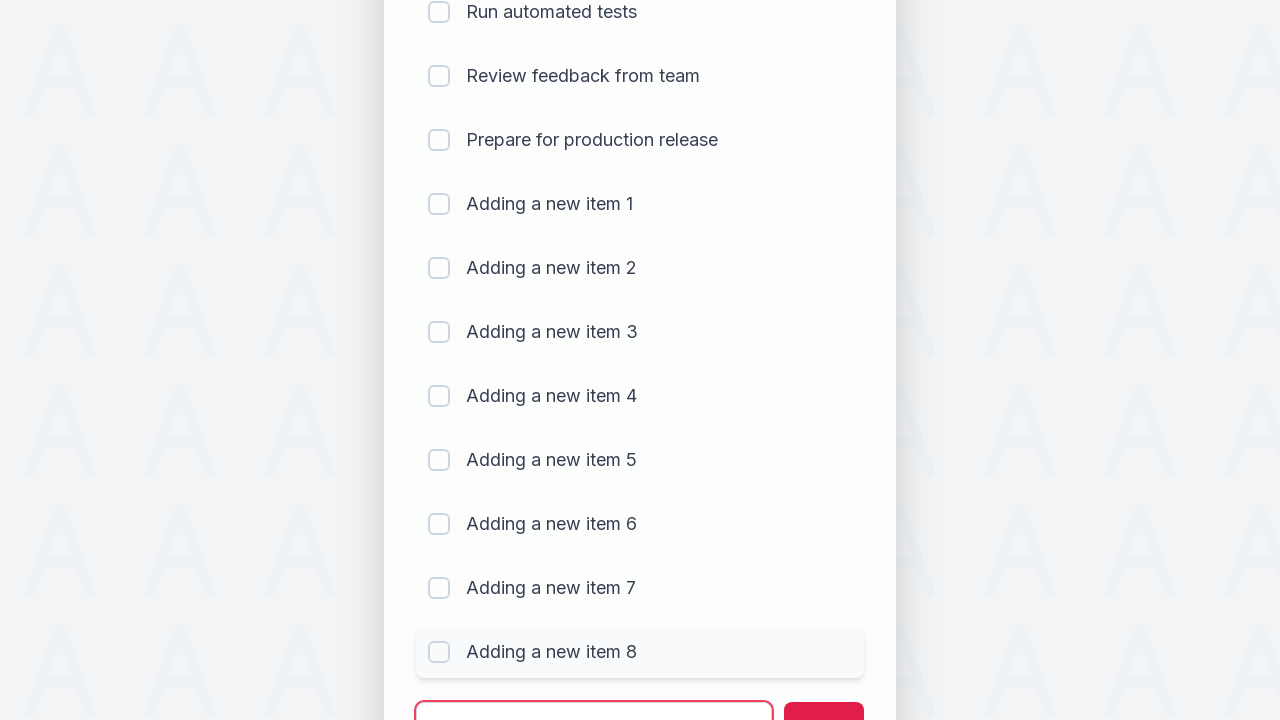

Clicked text field to add item 9 at (594, 695) on #sampletodotext
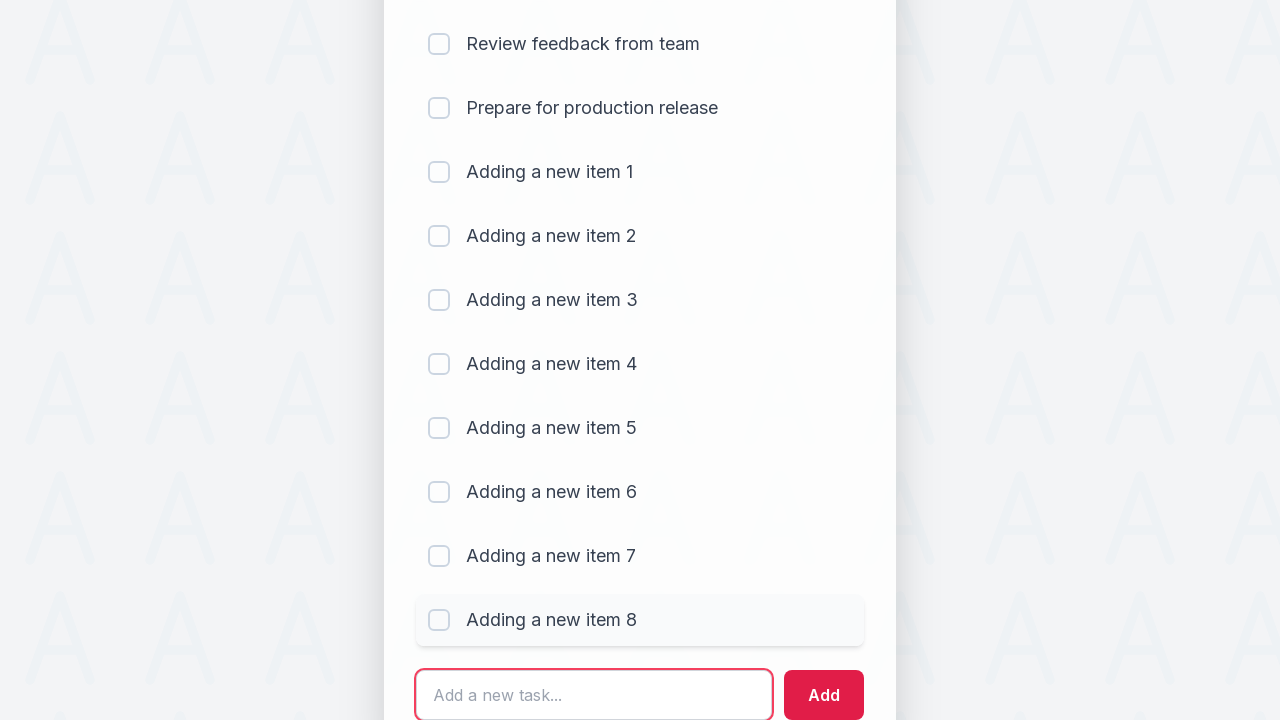

Filled text field with 'Adding a new item 9' on #sampletodotext
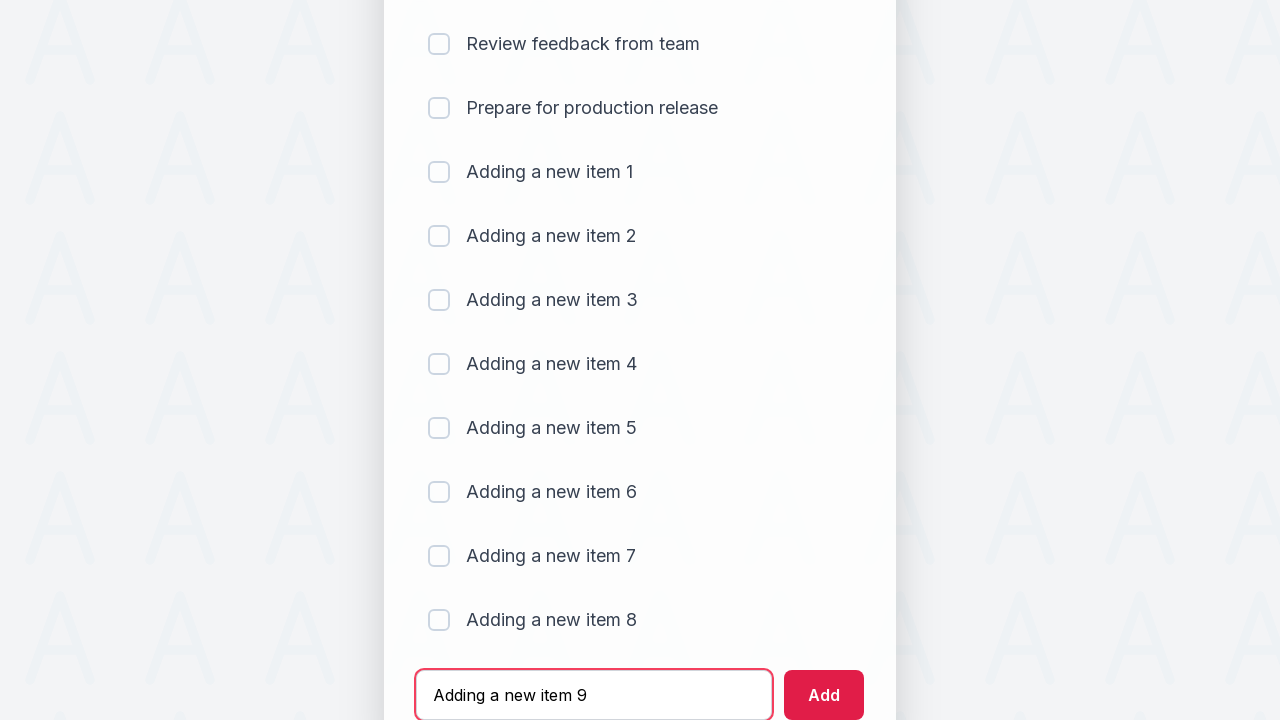

Pressed Enter to add item 9 to the todo list on #sampletodotext
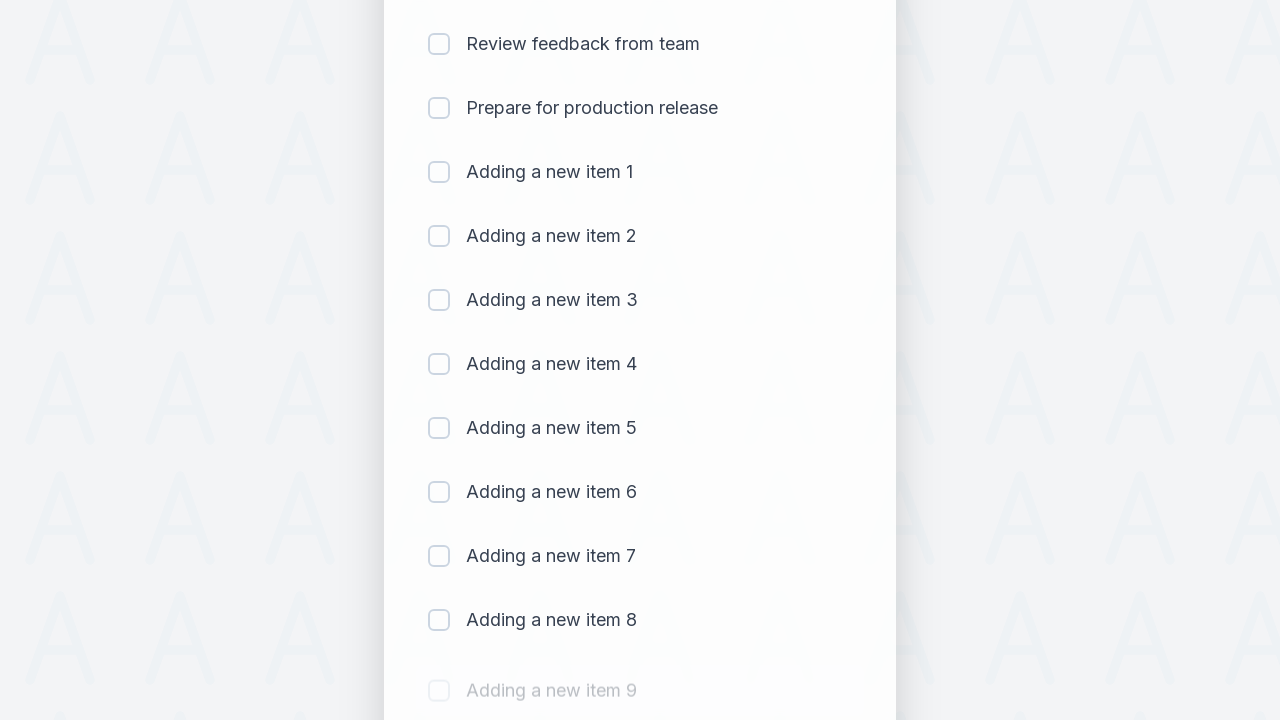

Waited for item 9 to be added to the list
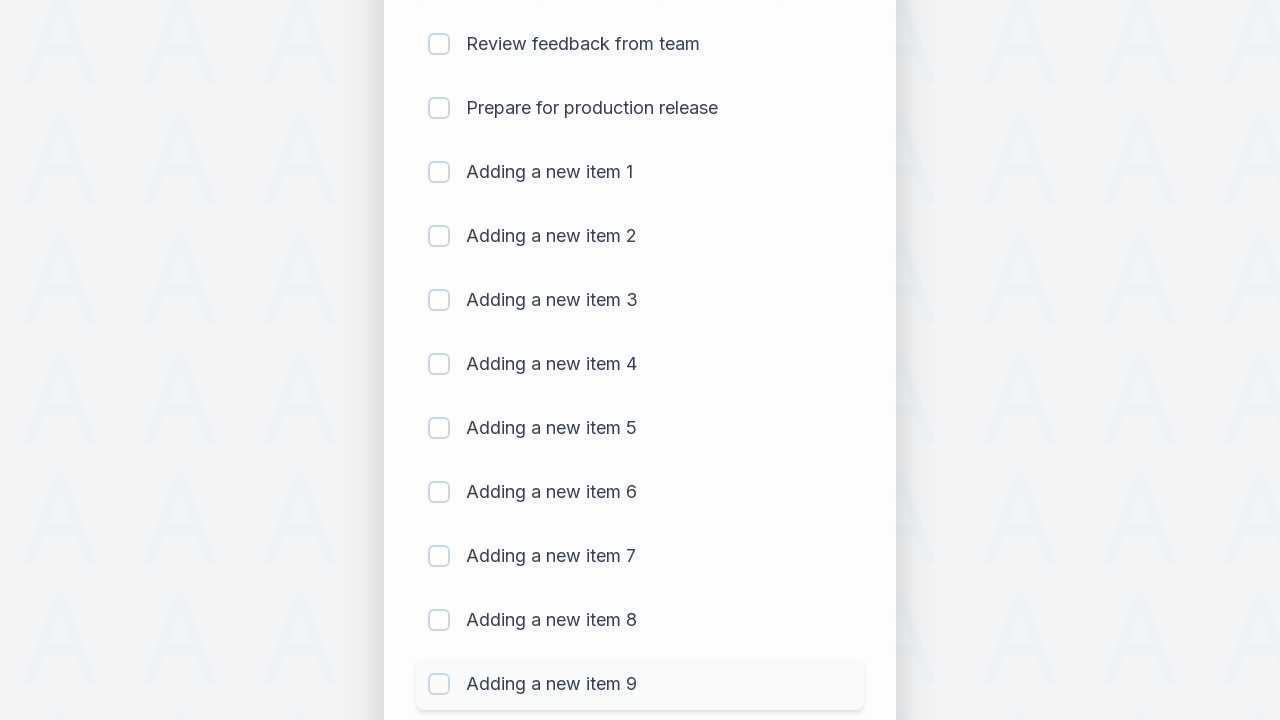

Clicked text field to add item 10 at (594, 663) on #sampletodotext
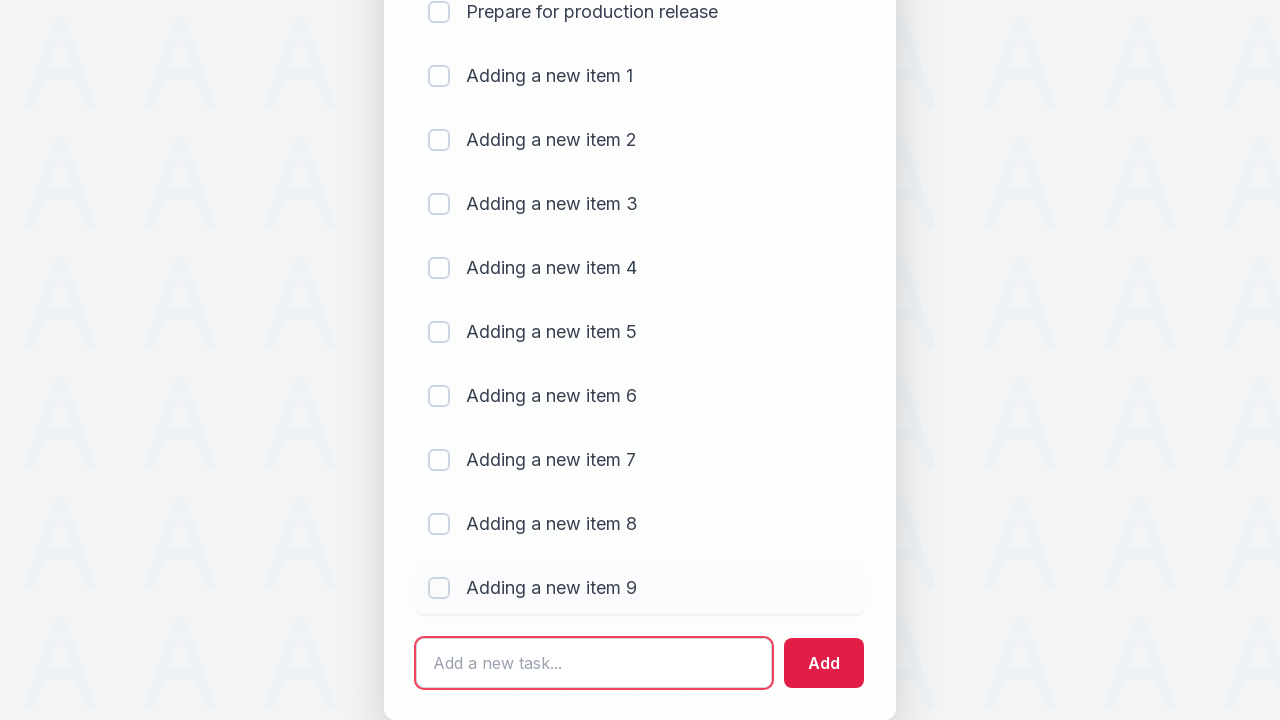

Filled text field with 'Adding a new item 10' on #sampletodotext
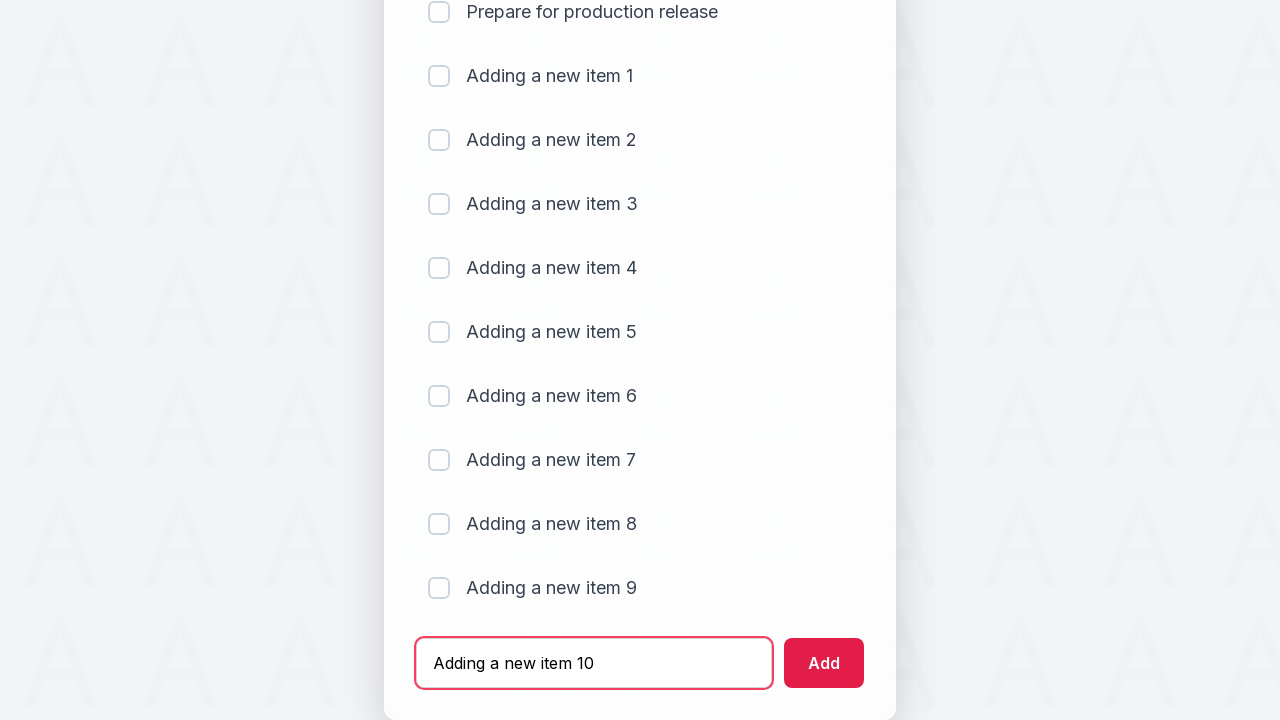

Pressed Enter to add item 10 to the todo list on #sampletodotext
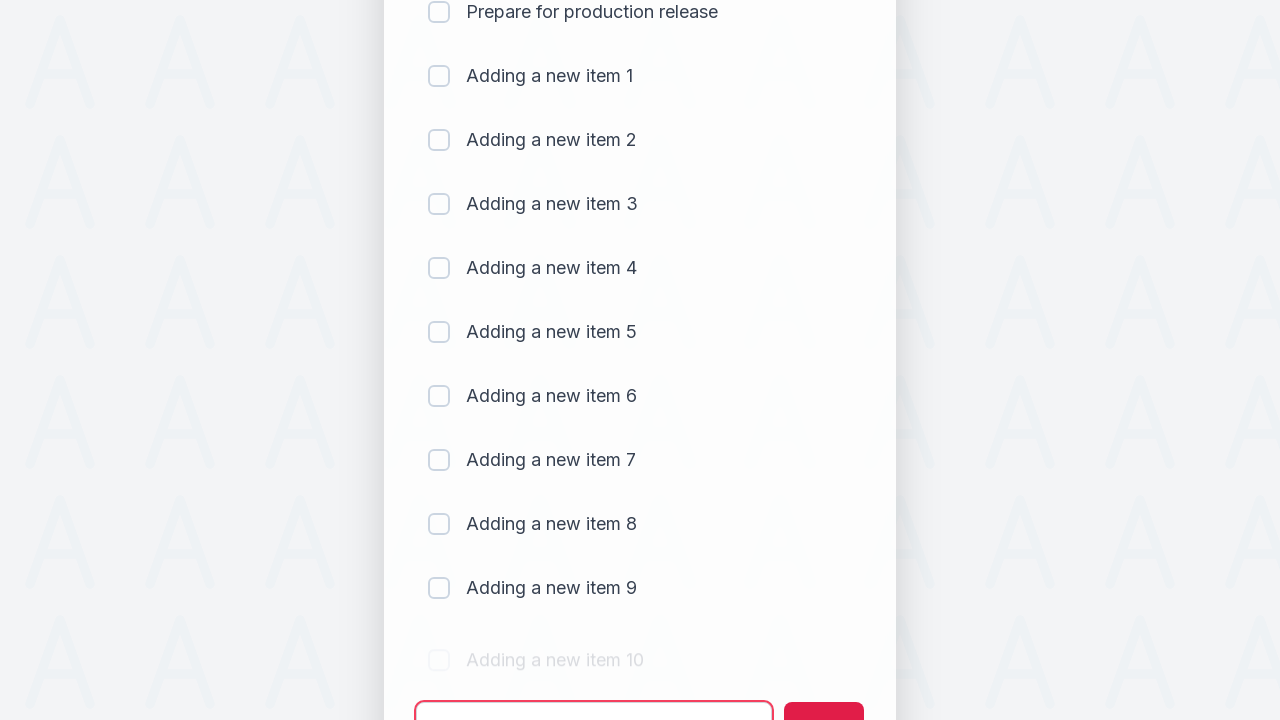

Waited for item 10 to be added to the list
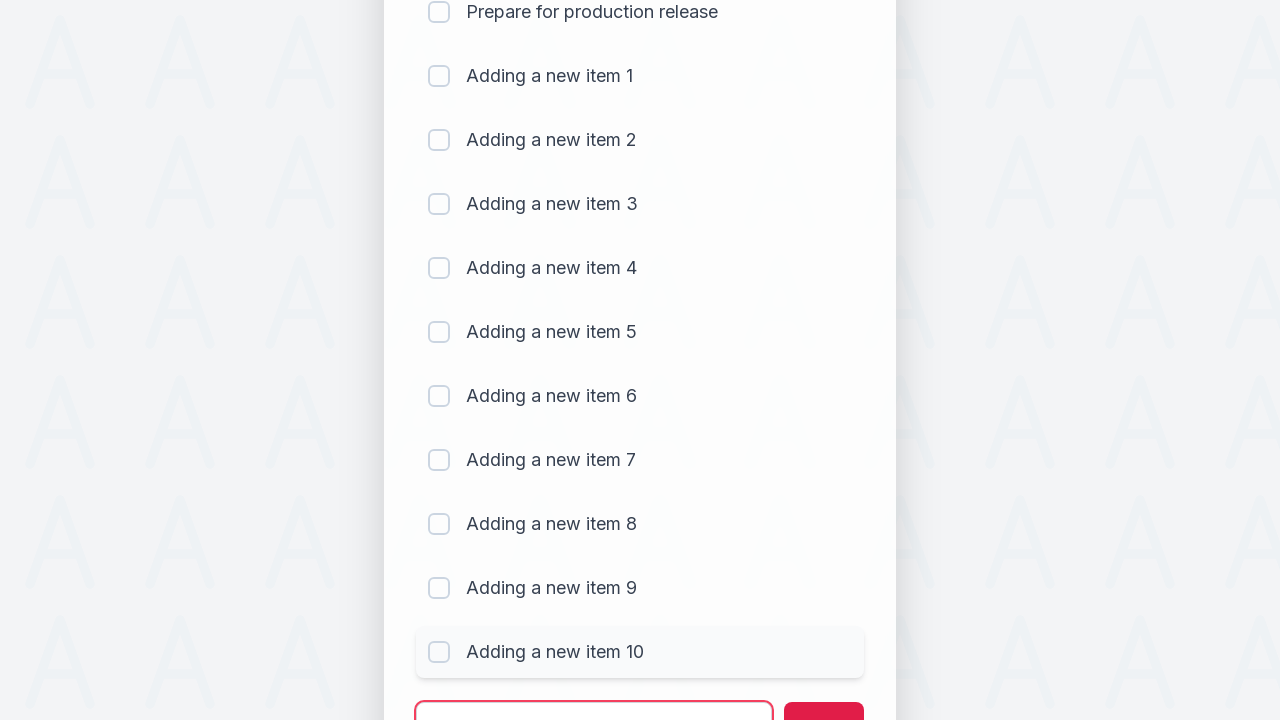

Clicked text field to add item 11 at (594, 695) on #sampletodotext
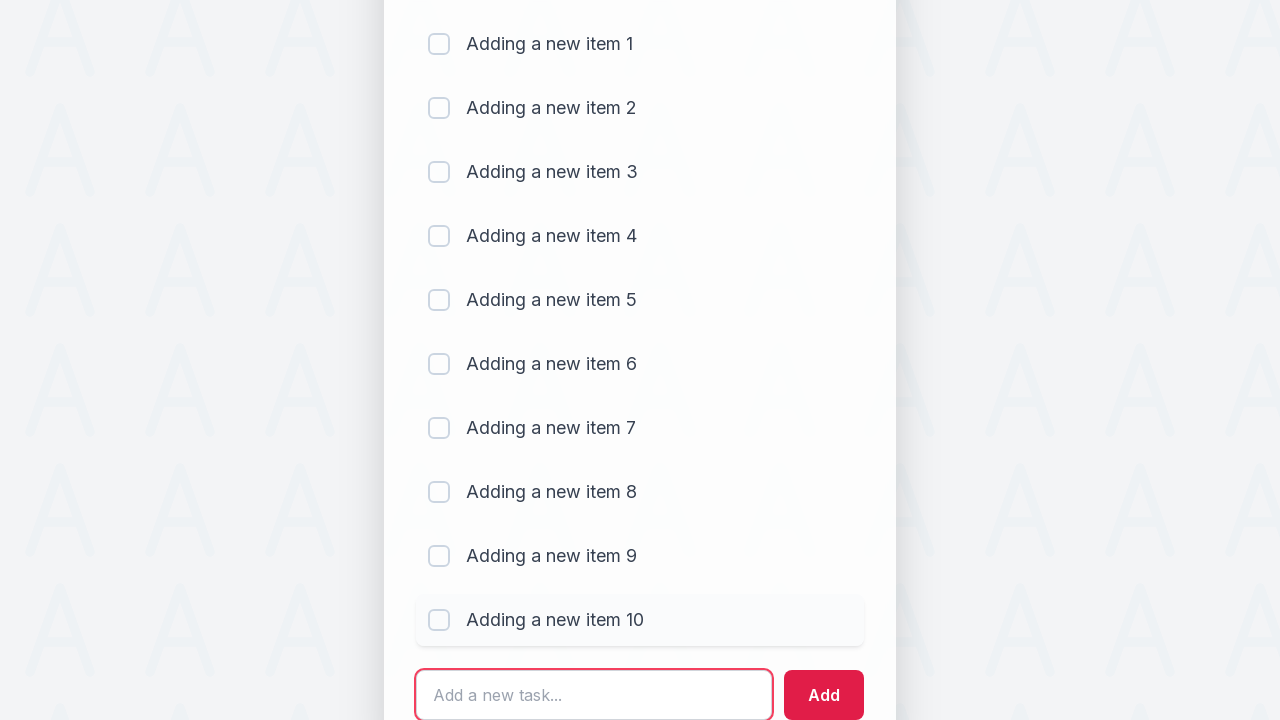

Filled text field with 'Adding a new item 11' on #sampletodotext
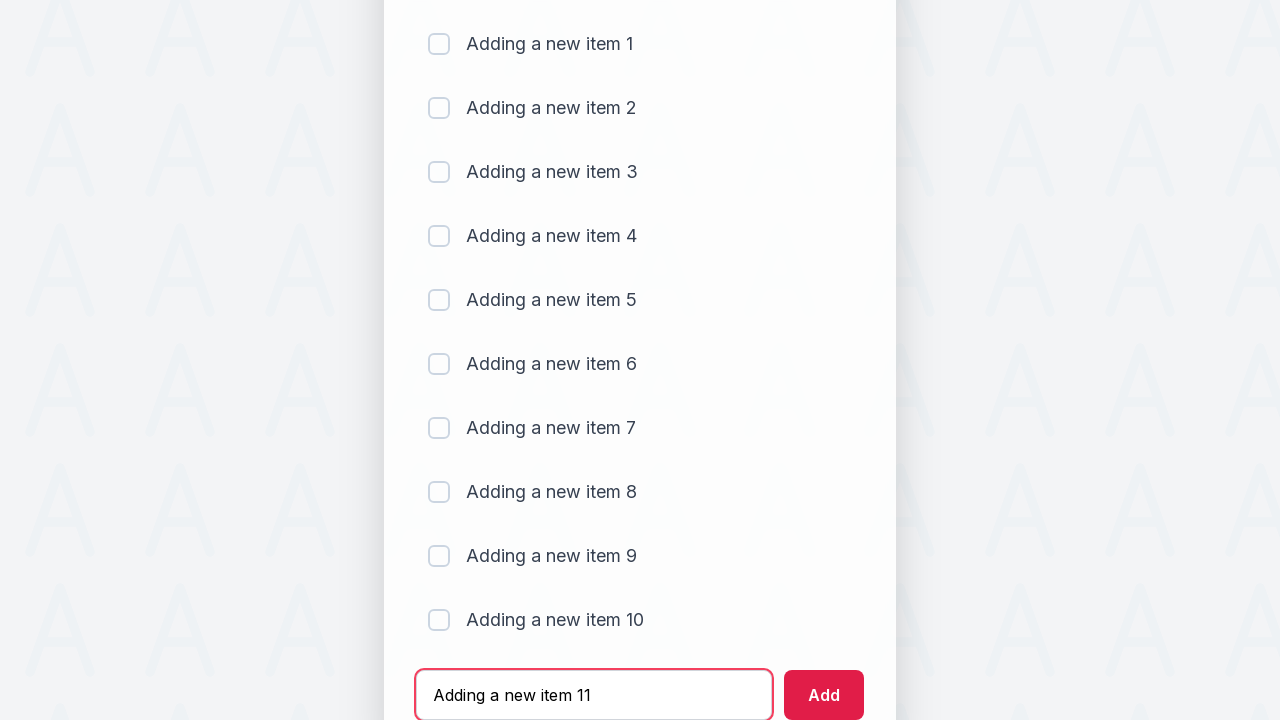

Pressed Enter to add item 11 to the todo list on #sampletodotext
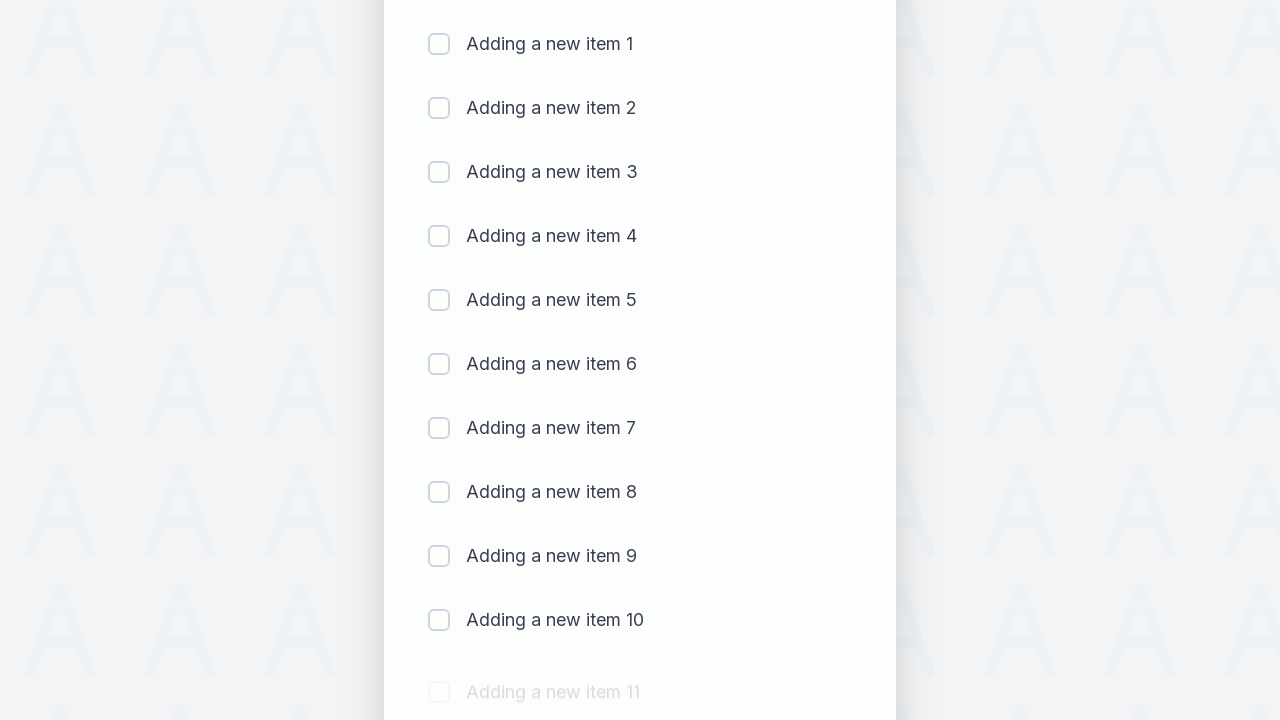

Waited for item 11 to be added to the list
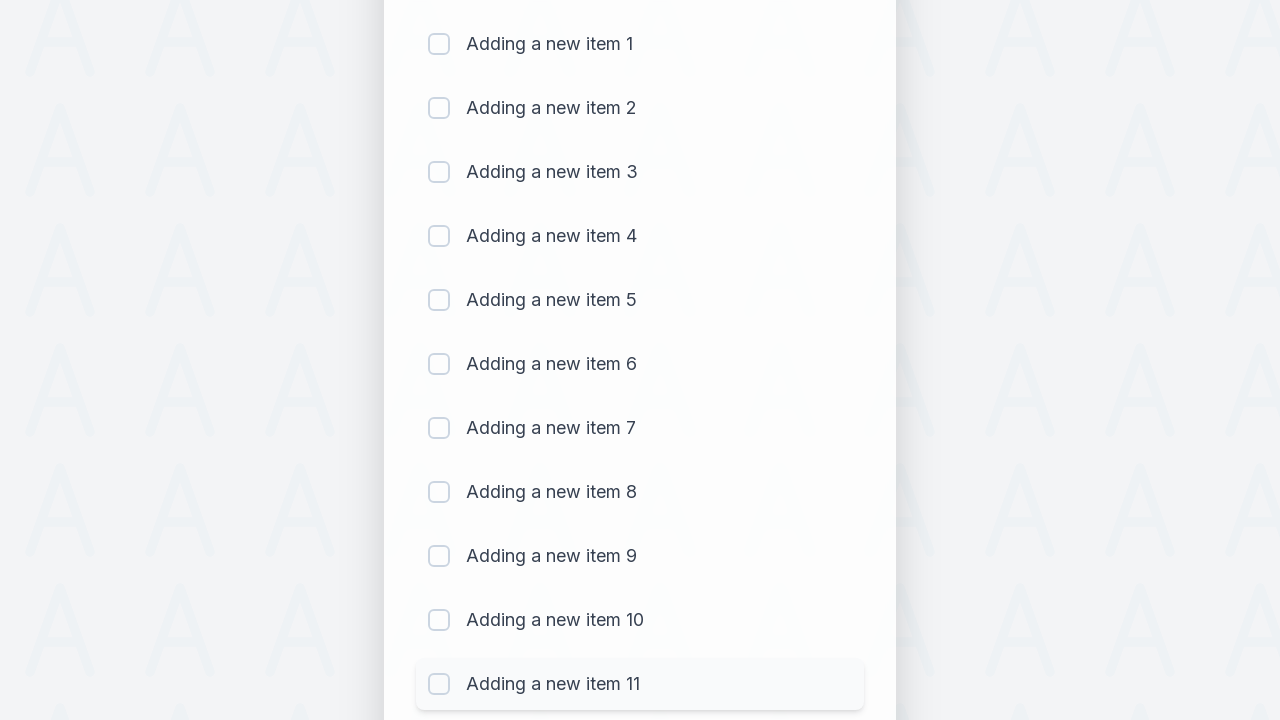

Clicked text field to add item 12 at (594, 663) on #sampletodotext
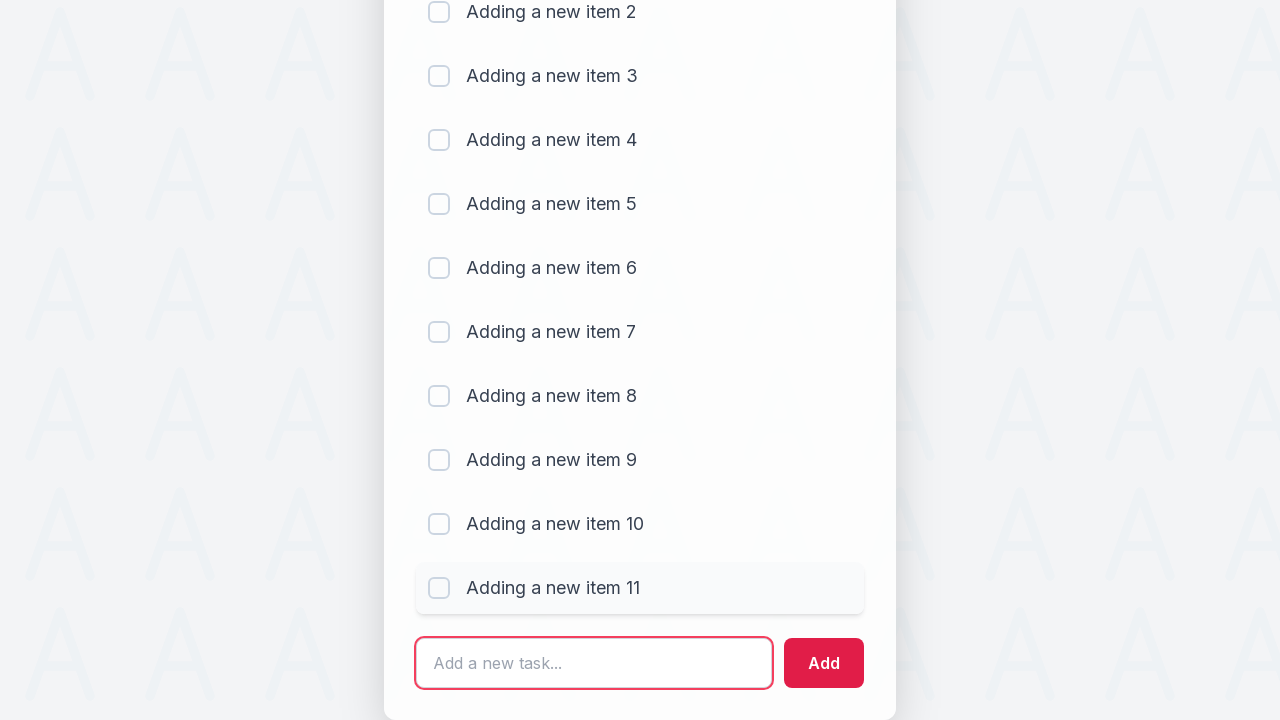

Filled text field with 'Adding a new item 12' on #sampletodotext
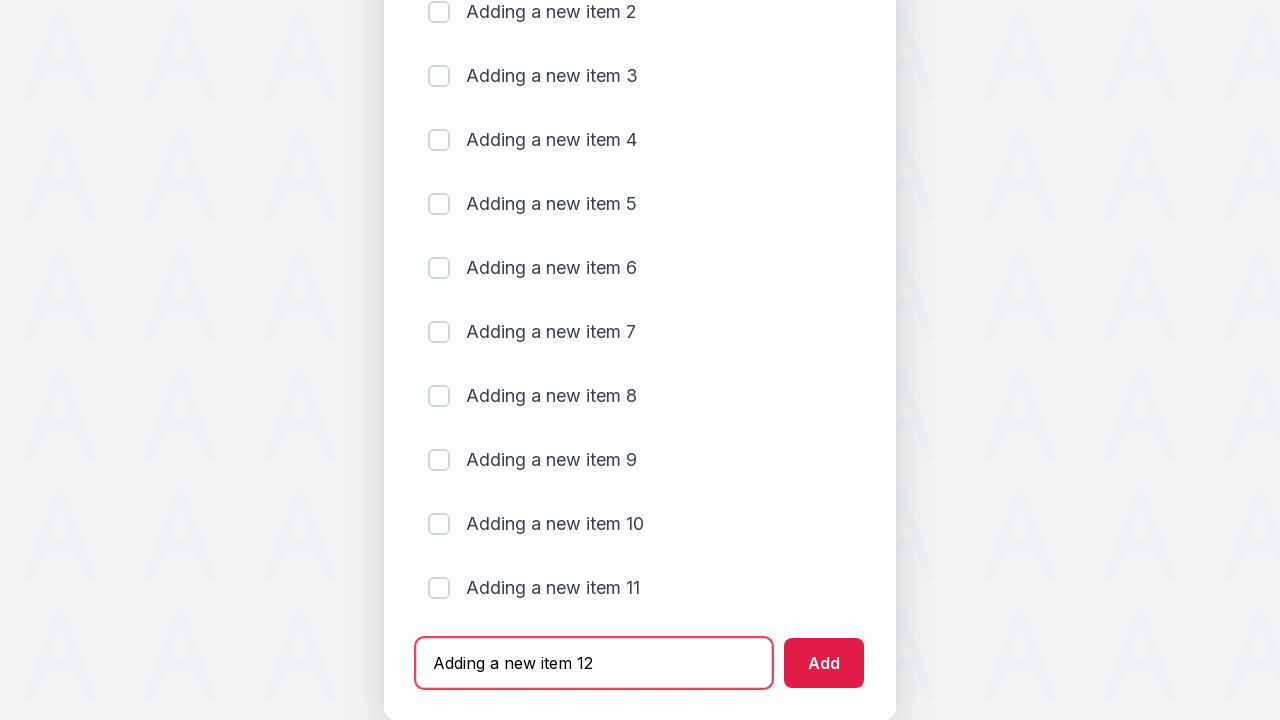

Pressed Enter to add item 12 to the todo list on #sampletodotext
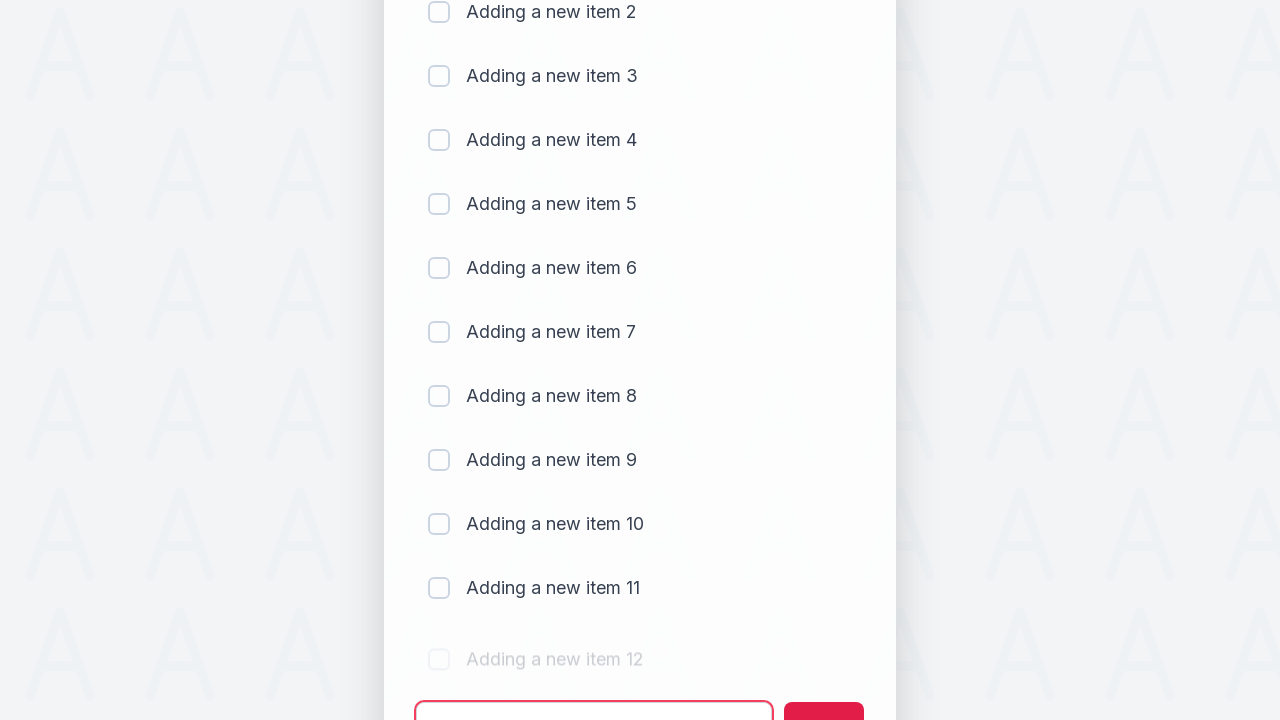

Waited for item 12 to be added to the list
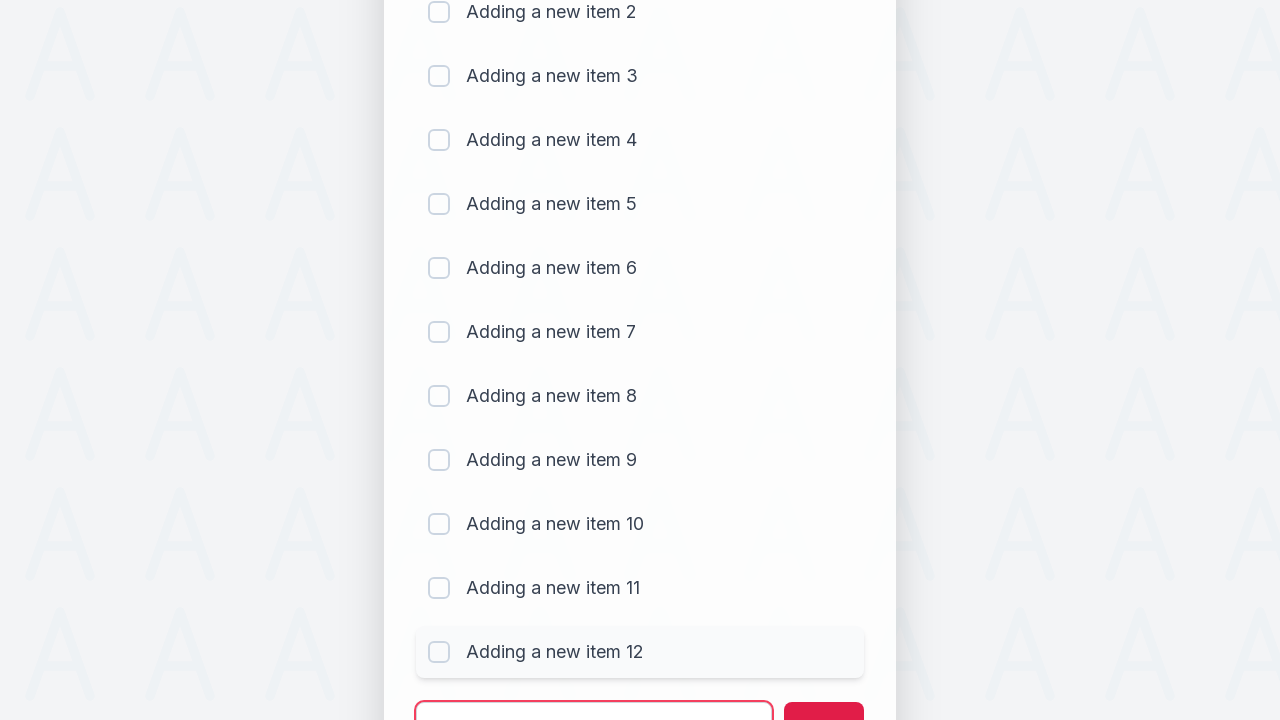

Clicked text field to add item 13 at (594, 695) on #sampletodotext
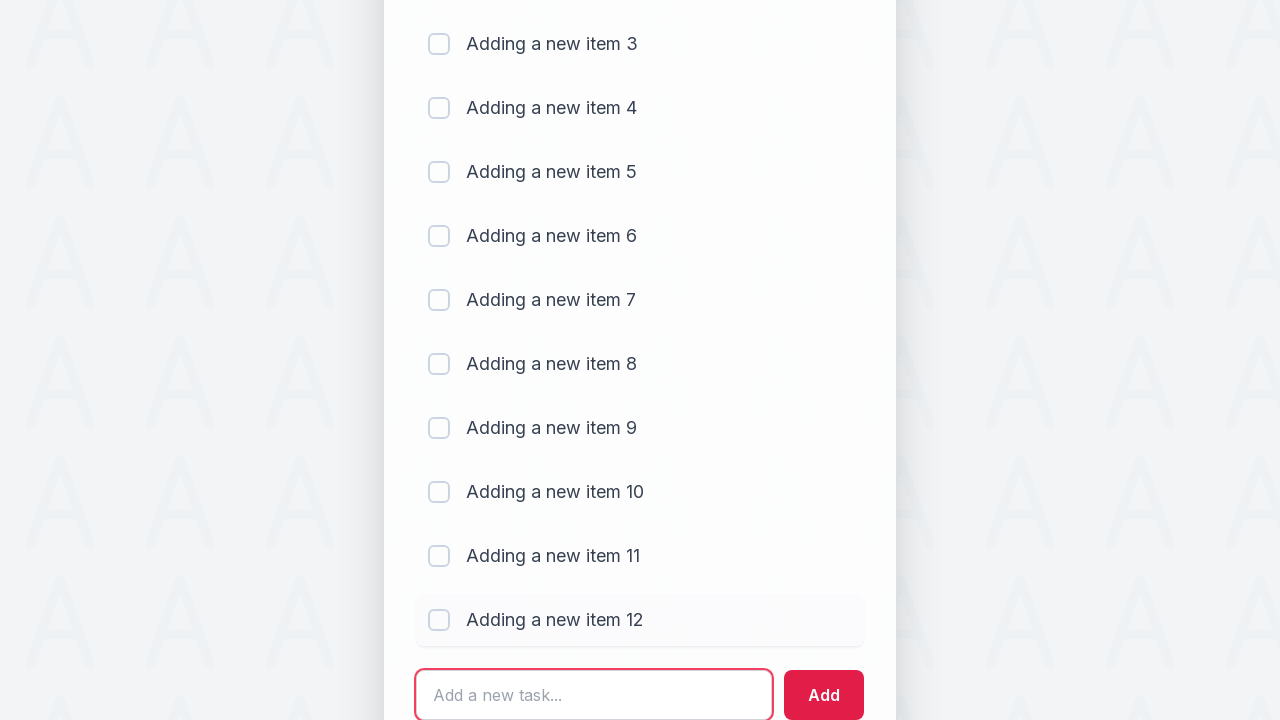

Filled text field with 'Adding a new item 13' on #sampletodotext
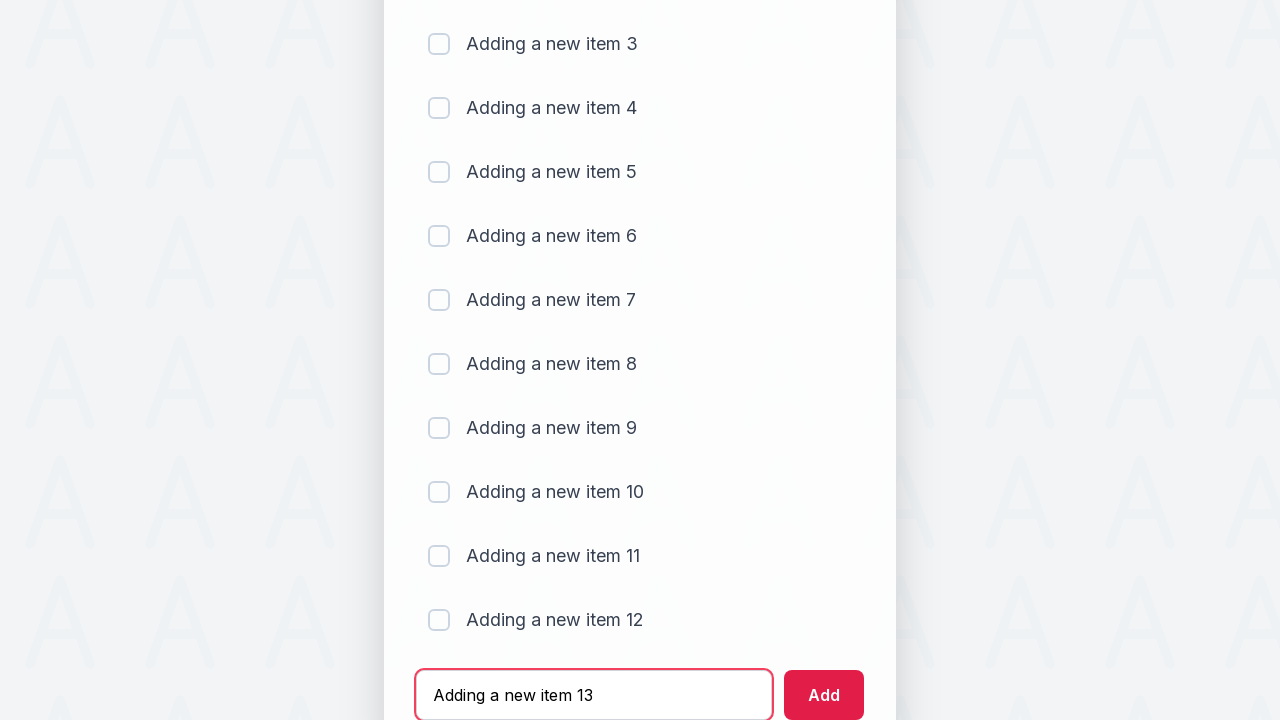

Pressed Enter to add item 13 to the todo list on #sampletodotext
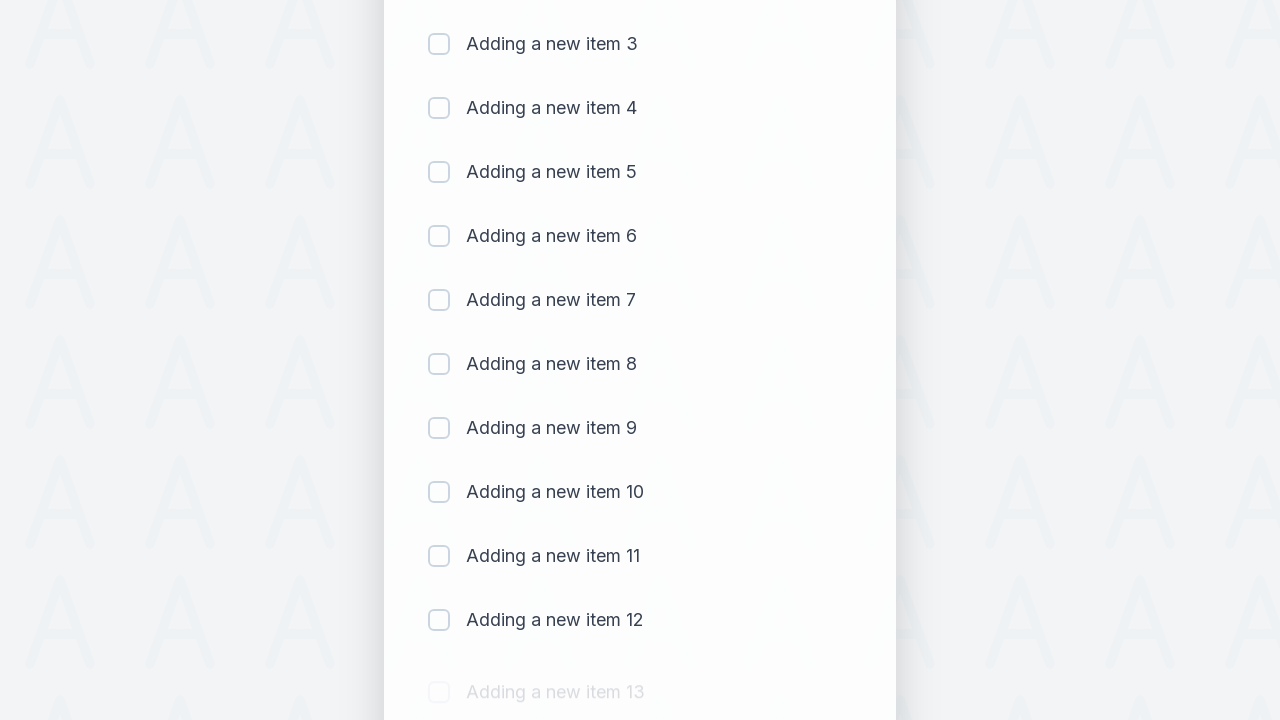

Waited for item 13 to be added to the list
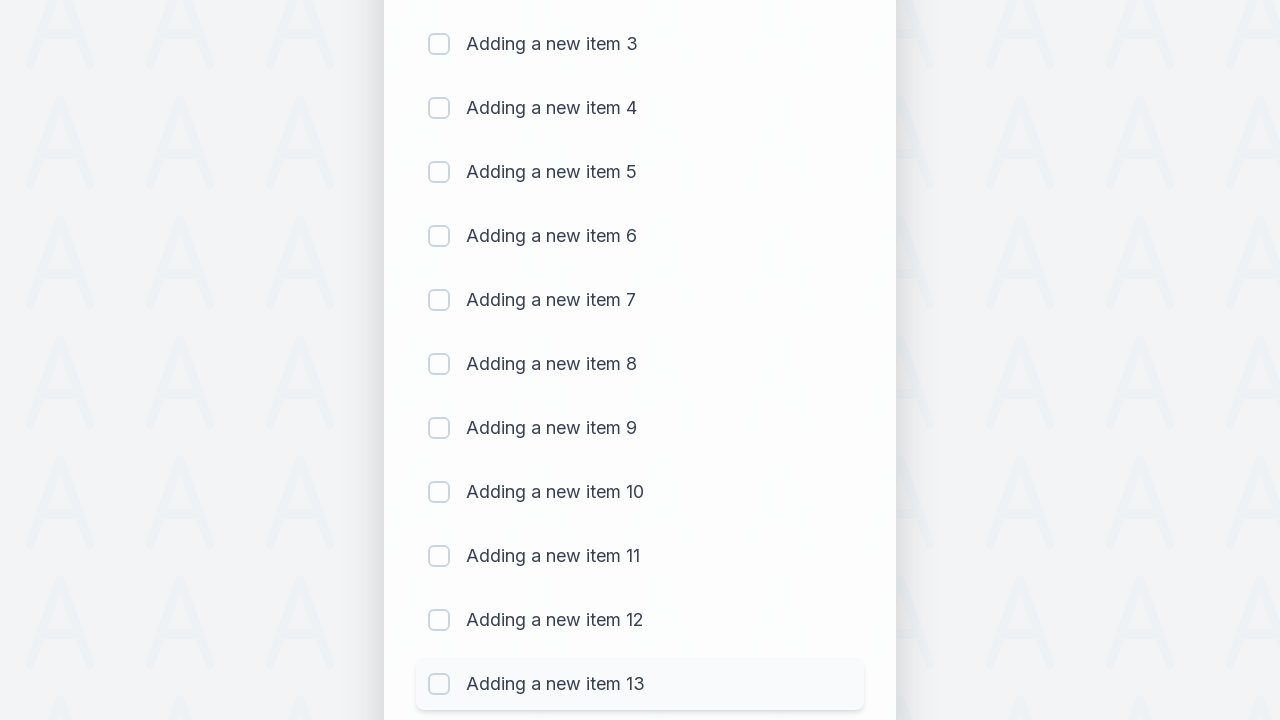

Clicked text field to add item 14 at (594, 663) on #sampletodotext
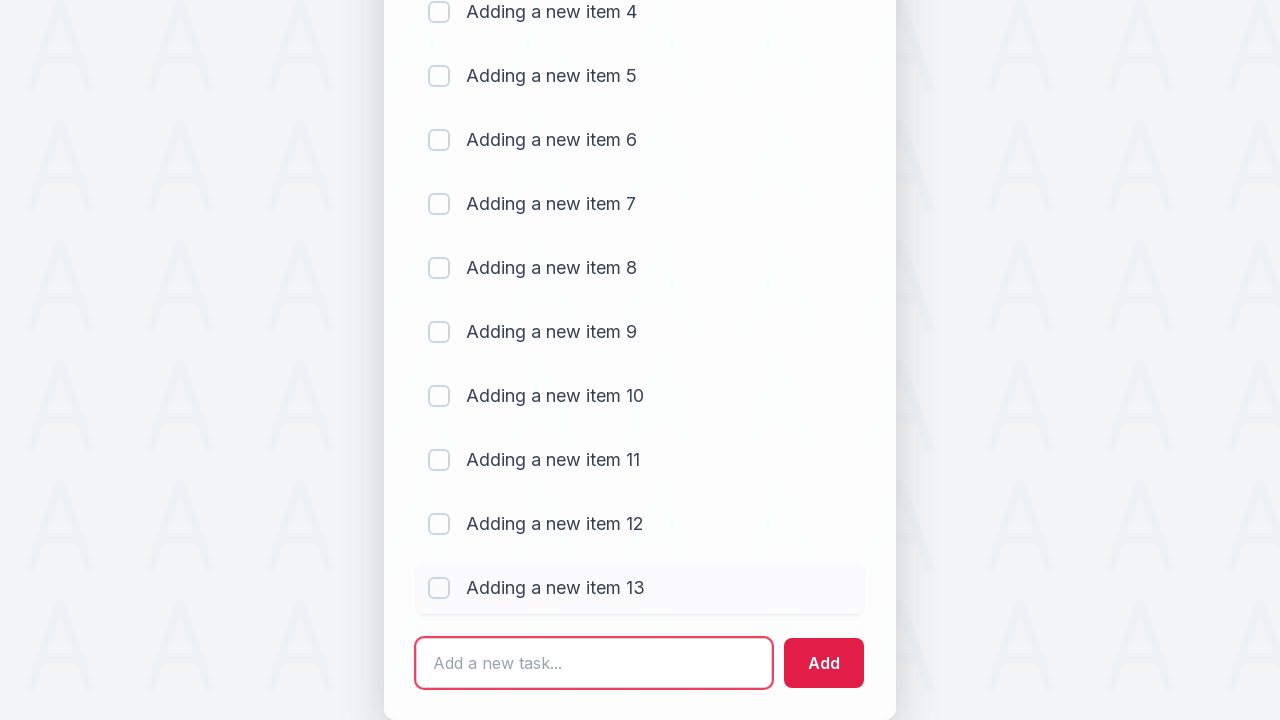

Filled text field with 'Adding a new item 14' on #sampletodotext
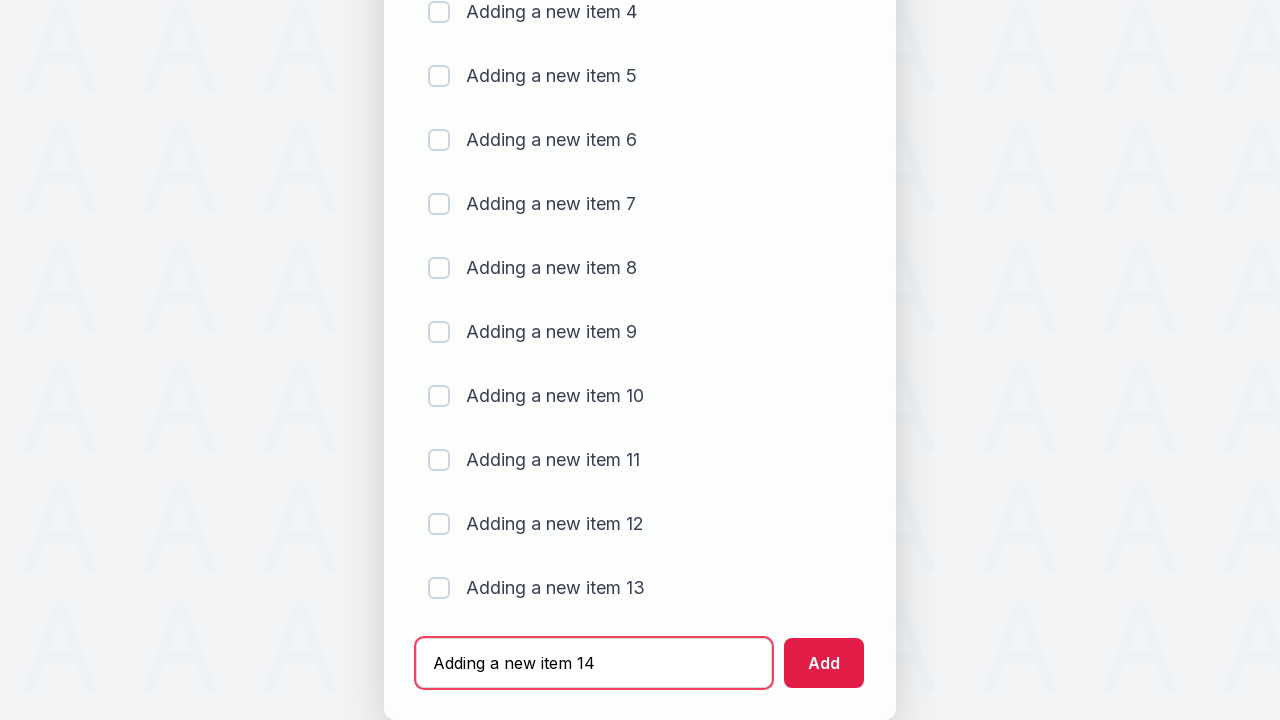

Pressed Enter to add item 14 to the todo list on #sampletodotext
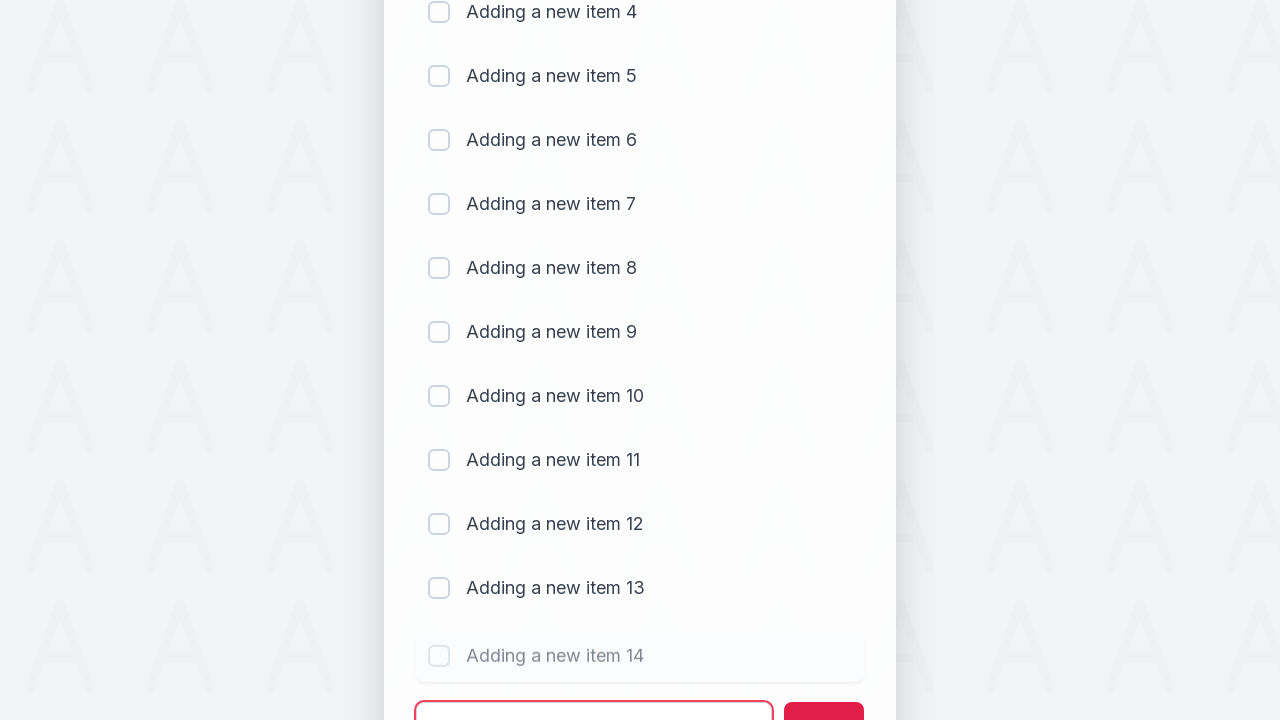

Waited for item 14 to be added to the list
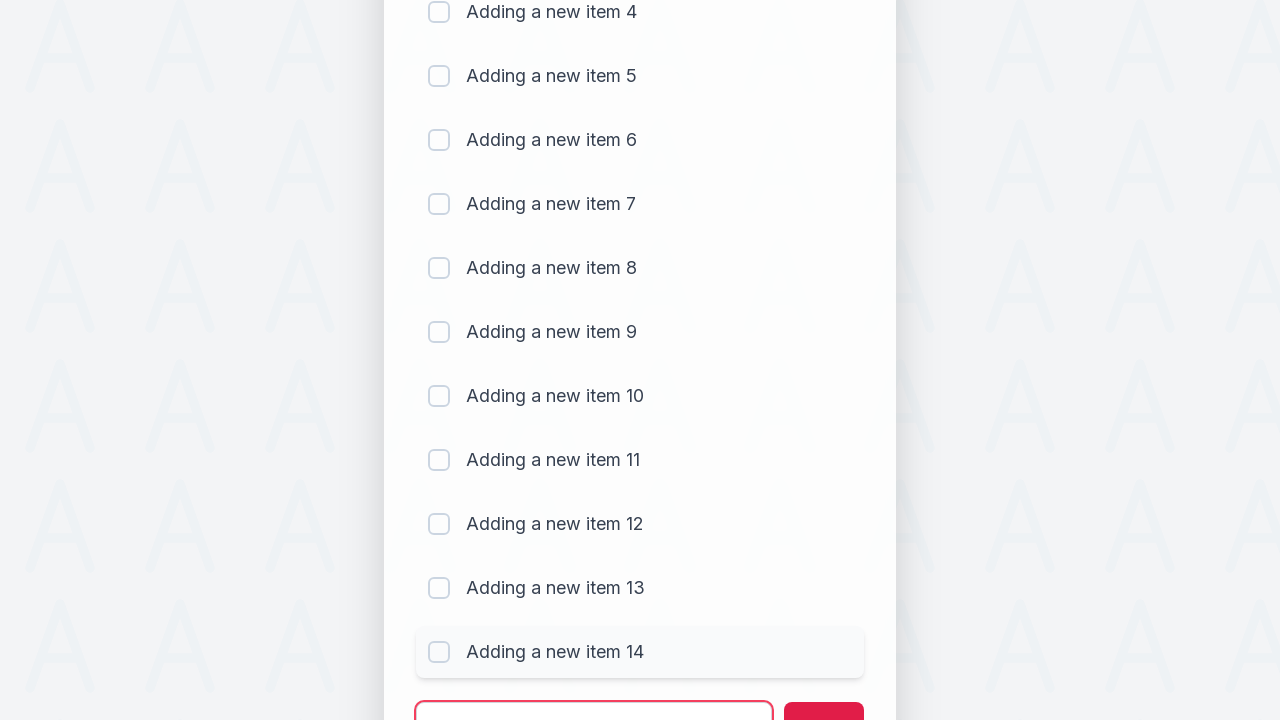

Clicked text field to add item 15 at (594, 695) on #sampletodotext
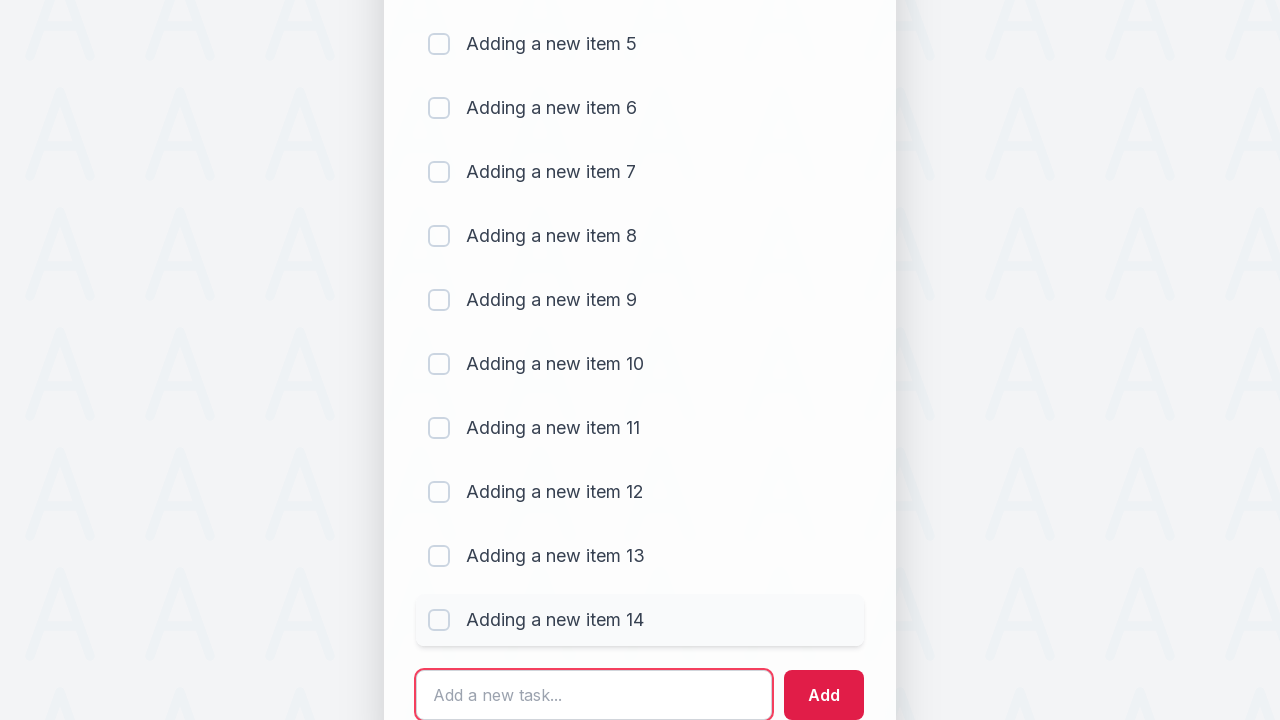

Filled text field with 'Adding a new item 15' on #sampletodotext
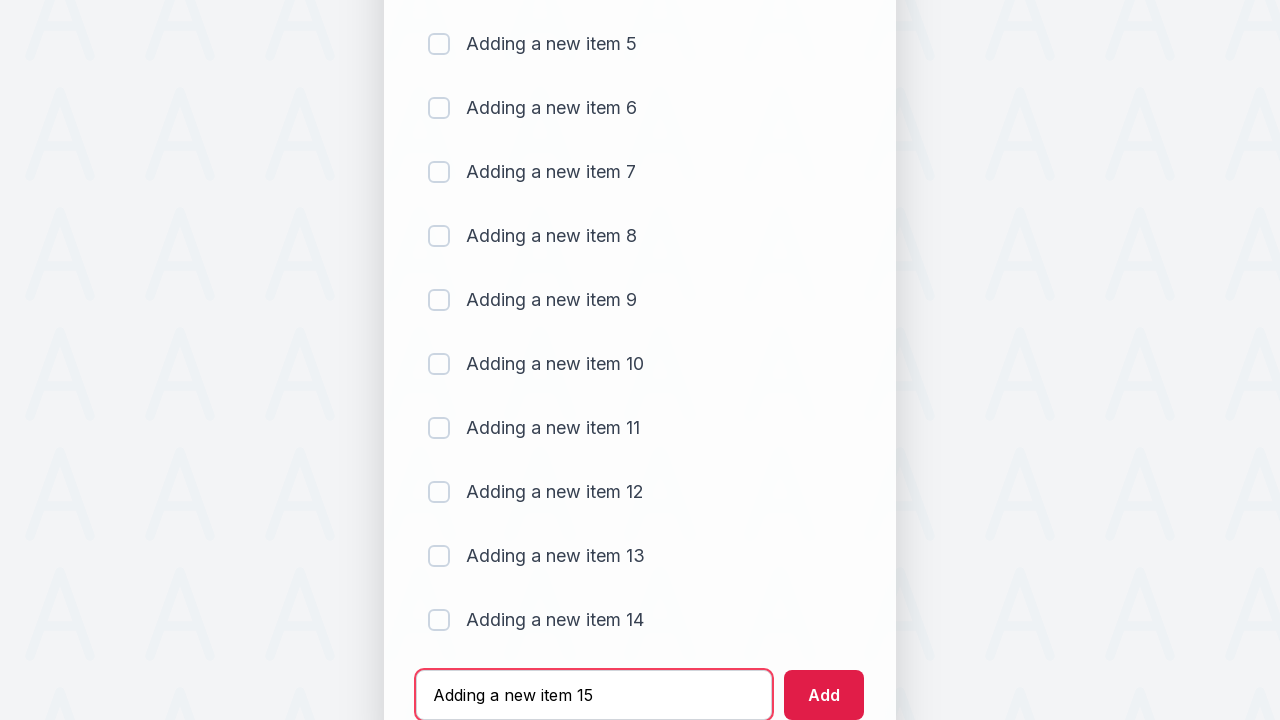

Pressed Enter to add item 15 to the todo list on #sampletodotext
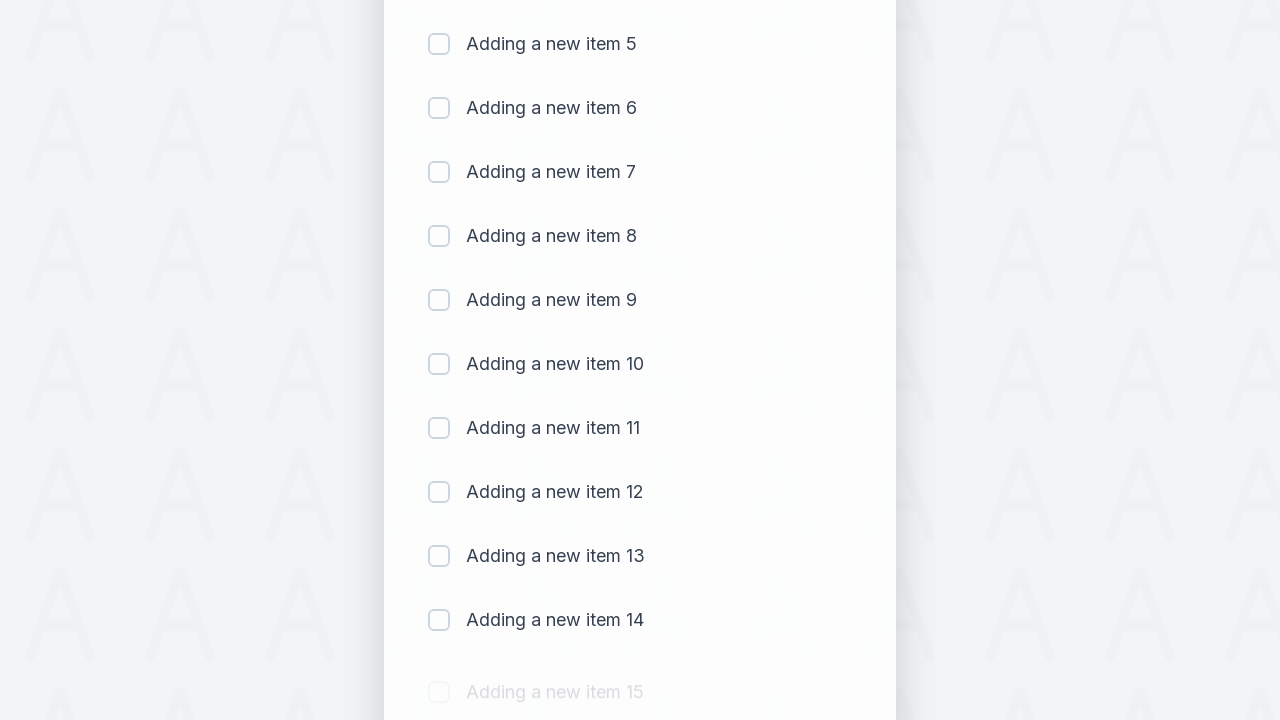

Waited for item 15 to be added to the list
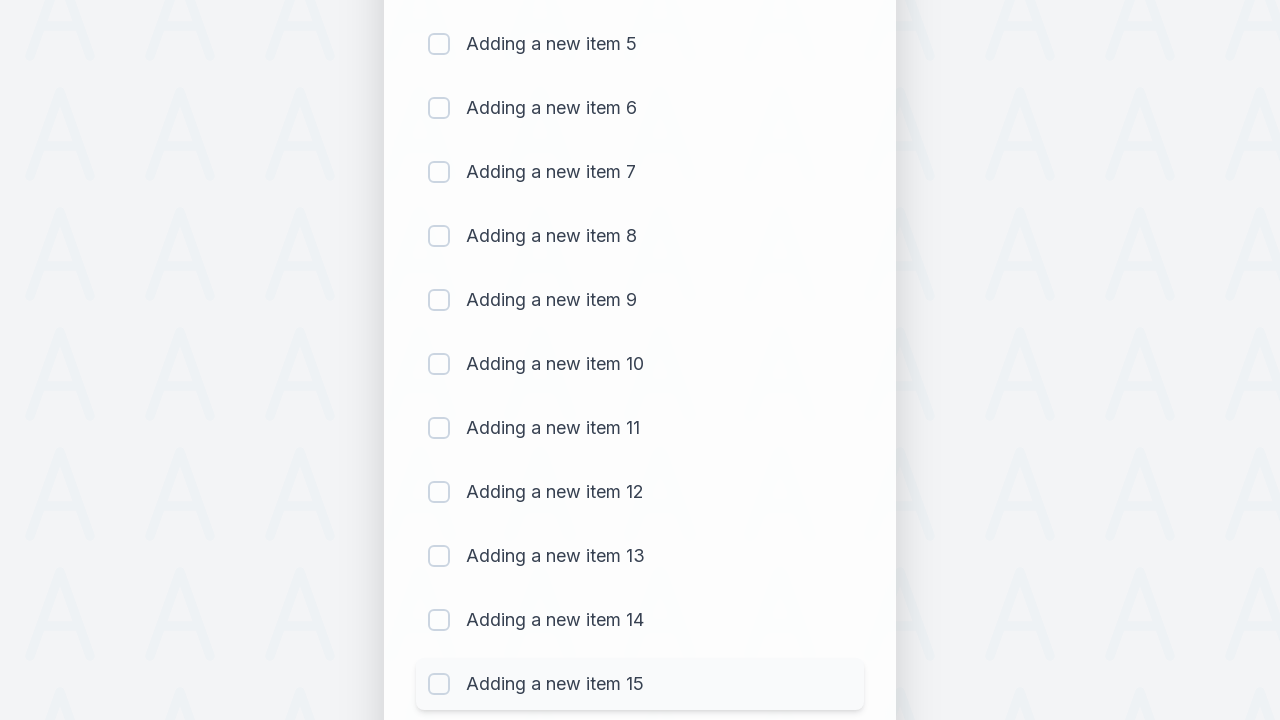

Clicked text field to add item 16 at (594, 663) on #sampletodotext
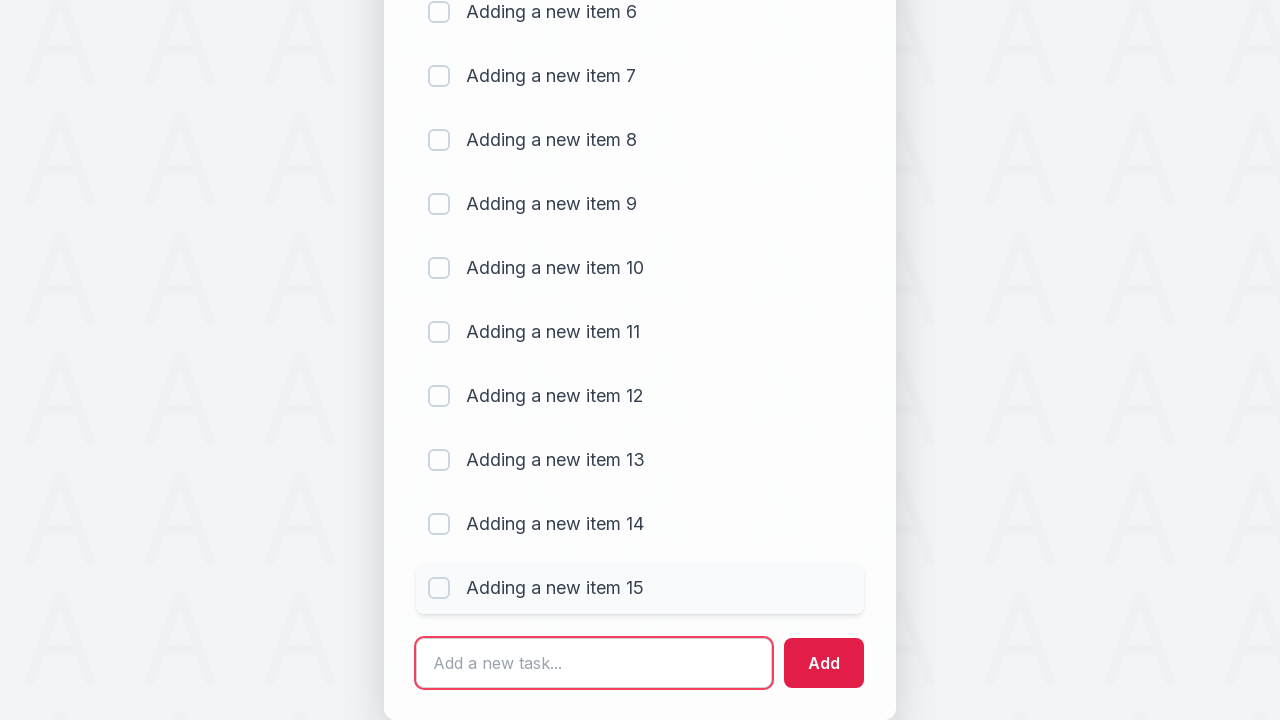

Filled text field with 'Adding a new item 16' on #sampletodotext
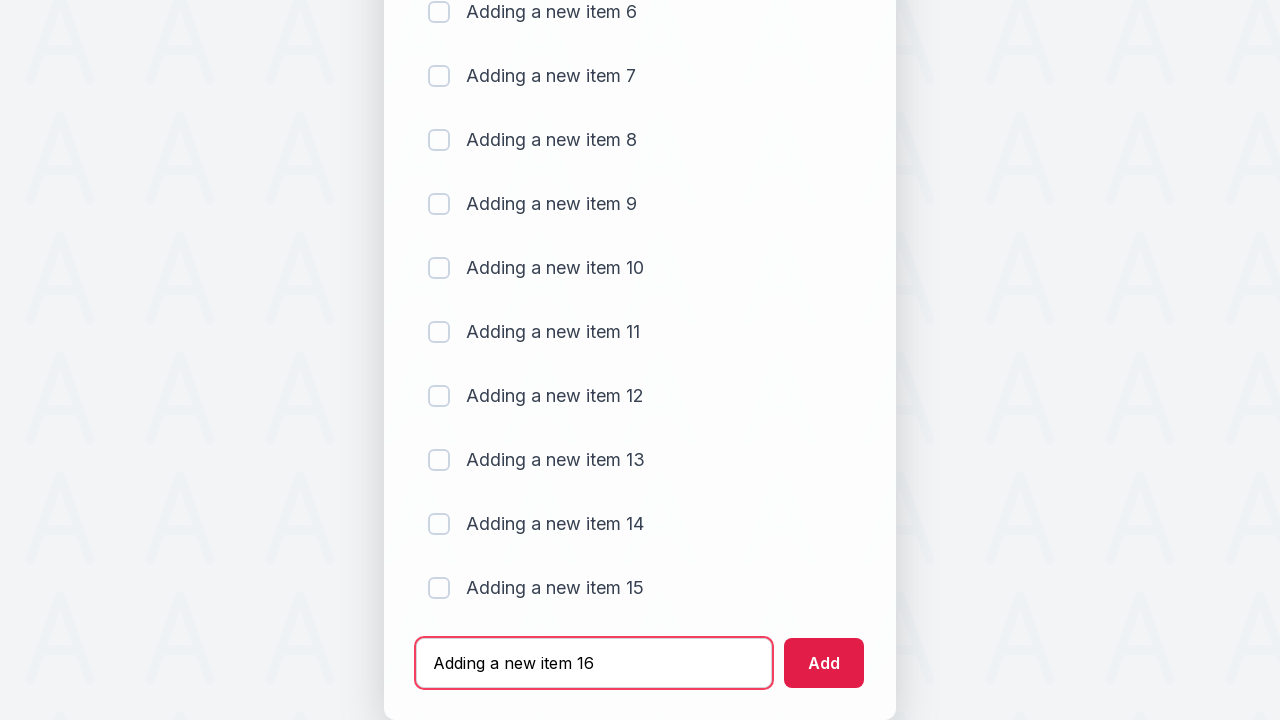

Pressed Enter to add item 16 to the todo list on #sampletodotext
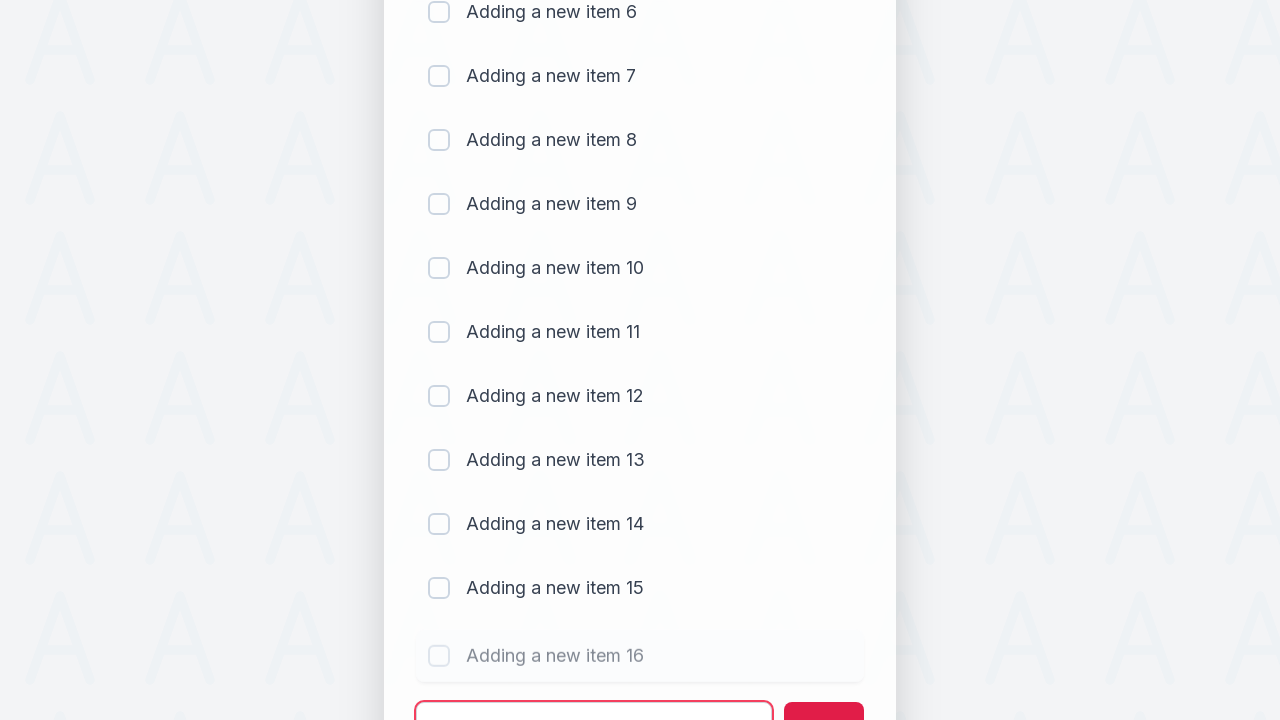

Waited for item 16 to be added to the list
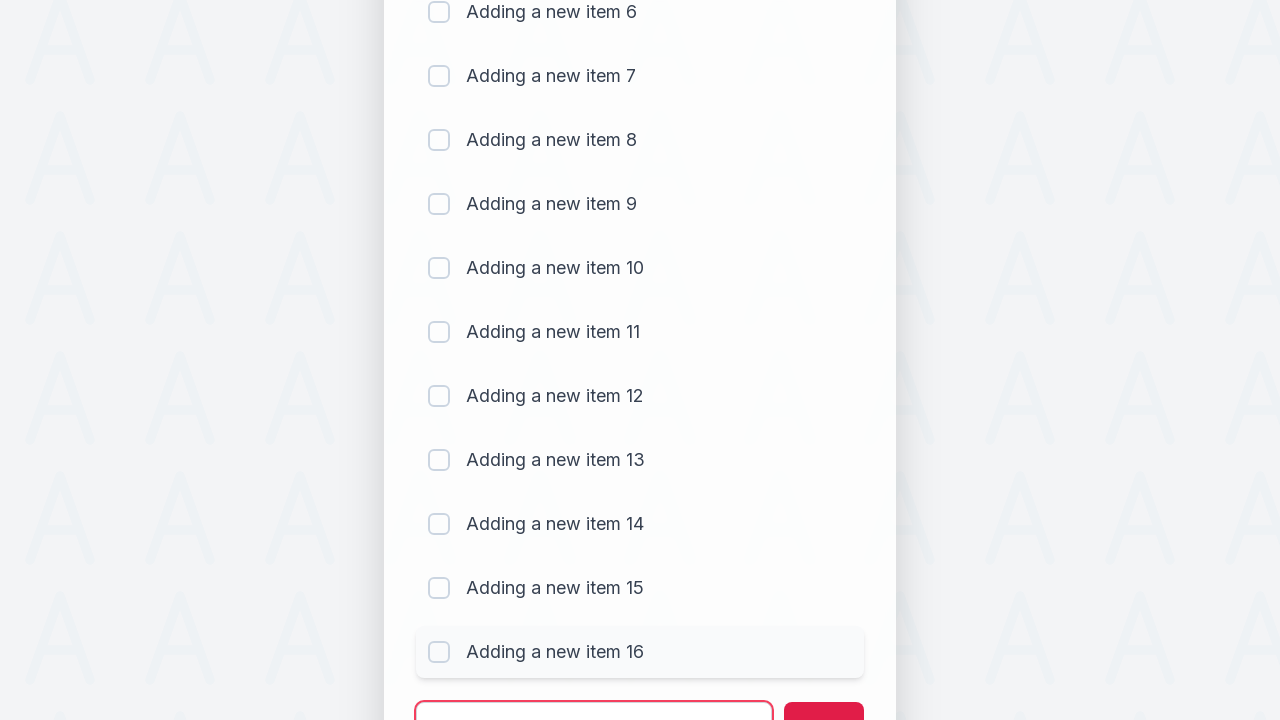

Clicked text field to add item 17 at (594, 695) on #sampletodotext
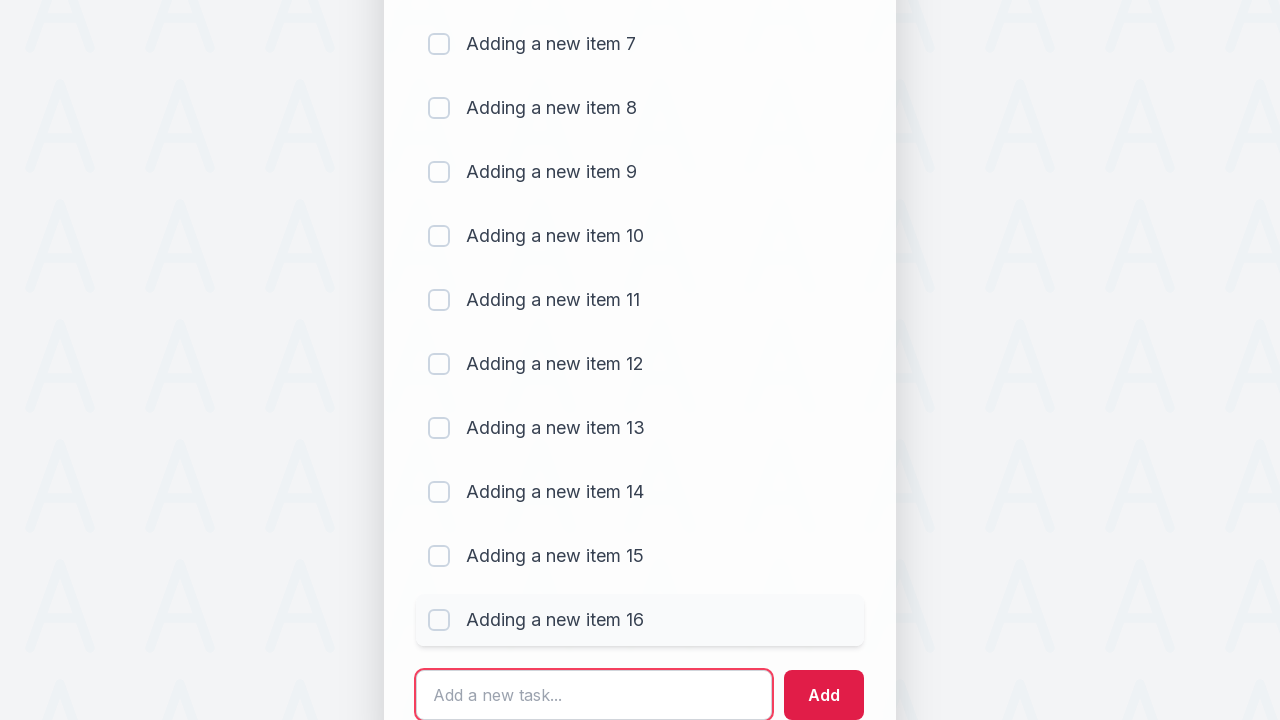

Filled text field with 'Adding a new item 17' on #sampletodotext
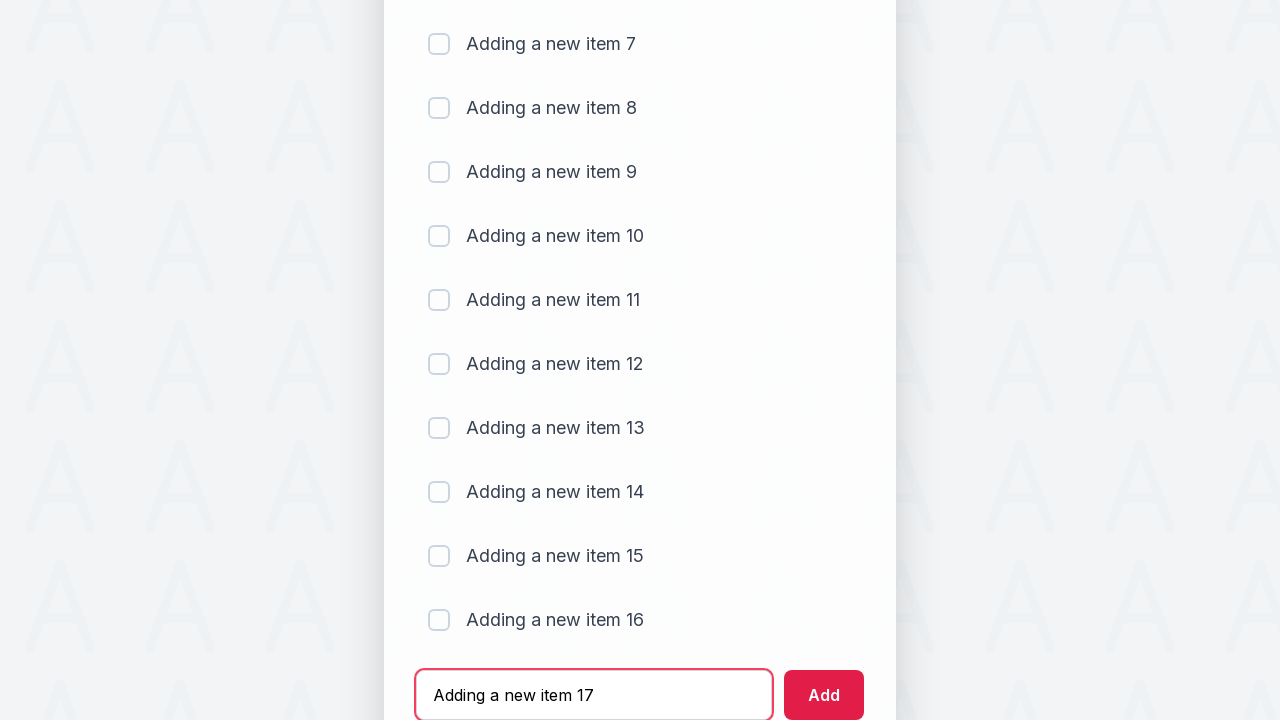

Pressed Enter to add item 17 to the todo list on #sampletodotext
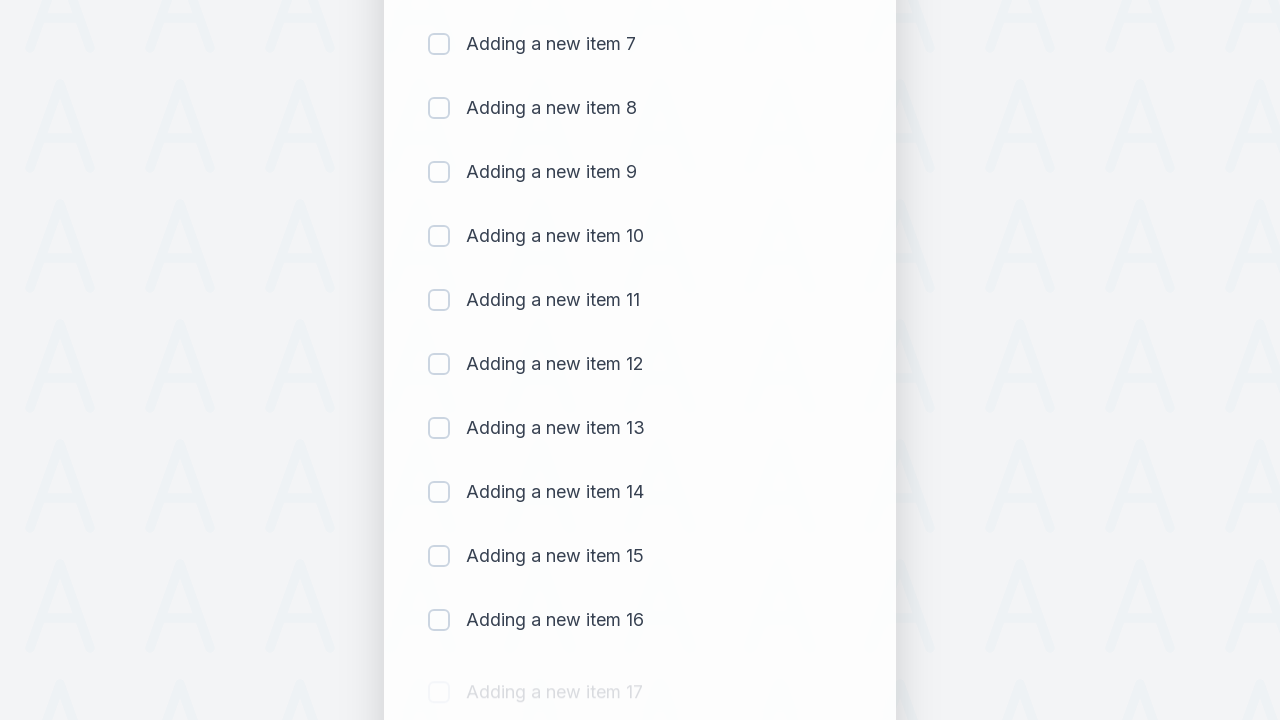

Waited for item 17 to be added to the list
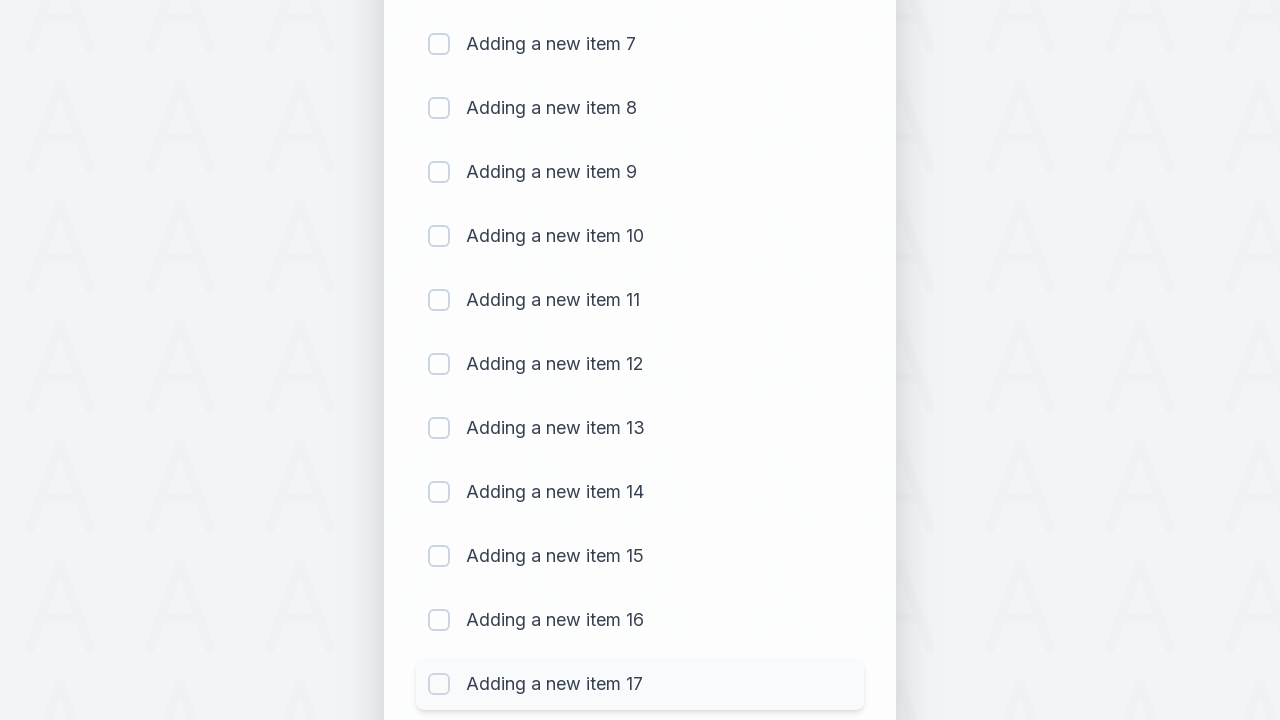

Clicked text field to add item 18 at (594, 663) on #sampletodotext
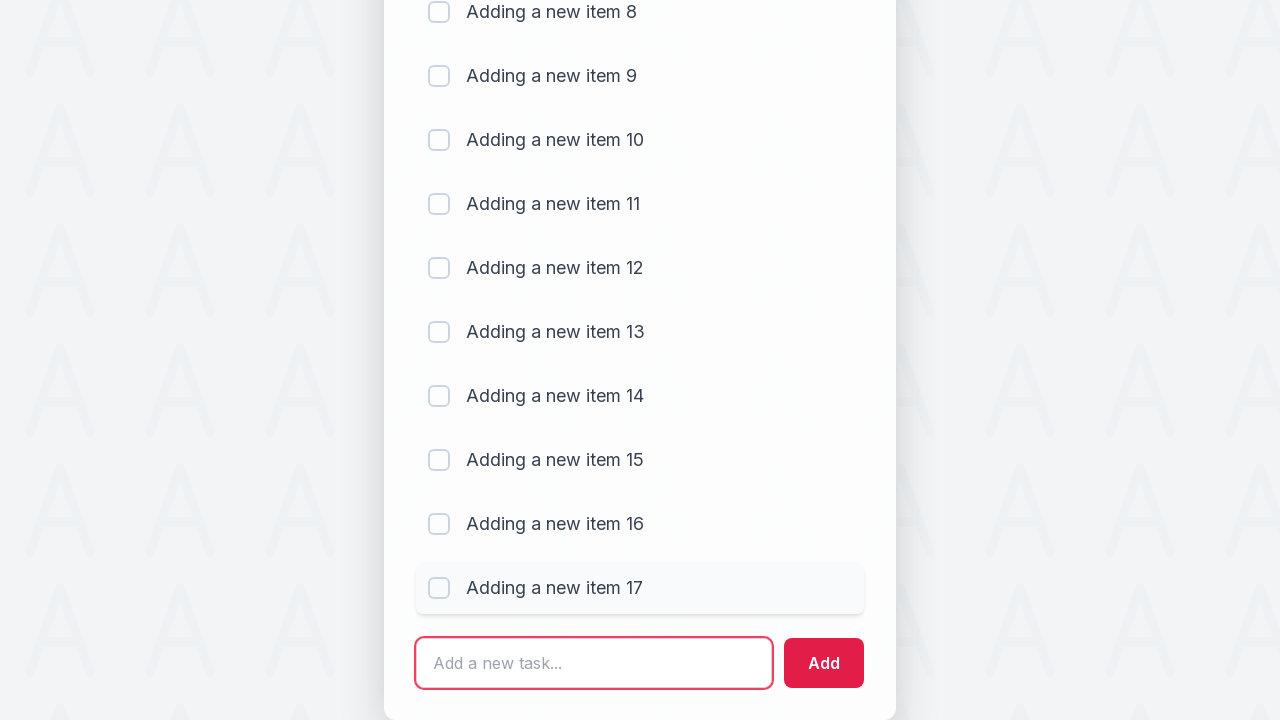

Filled text field with 'Adding a new item 18' on #sampletodotext
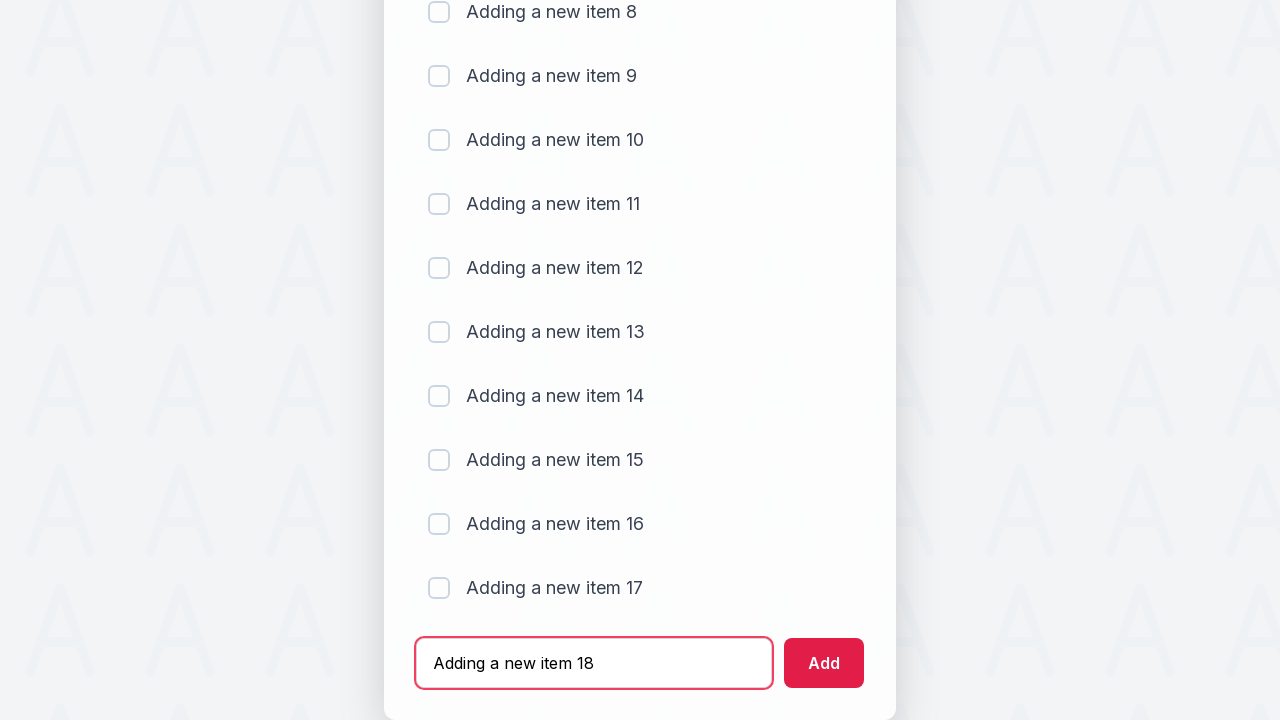

Pressed Enter to add item 18 to the todo list on #sampletodotext
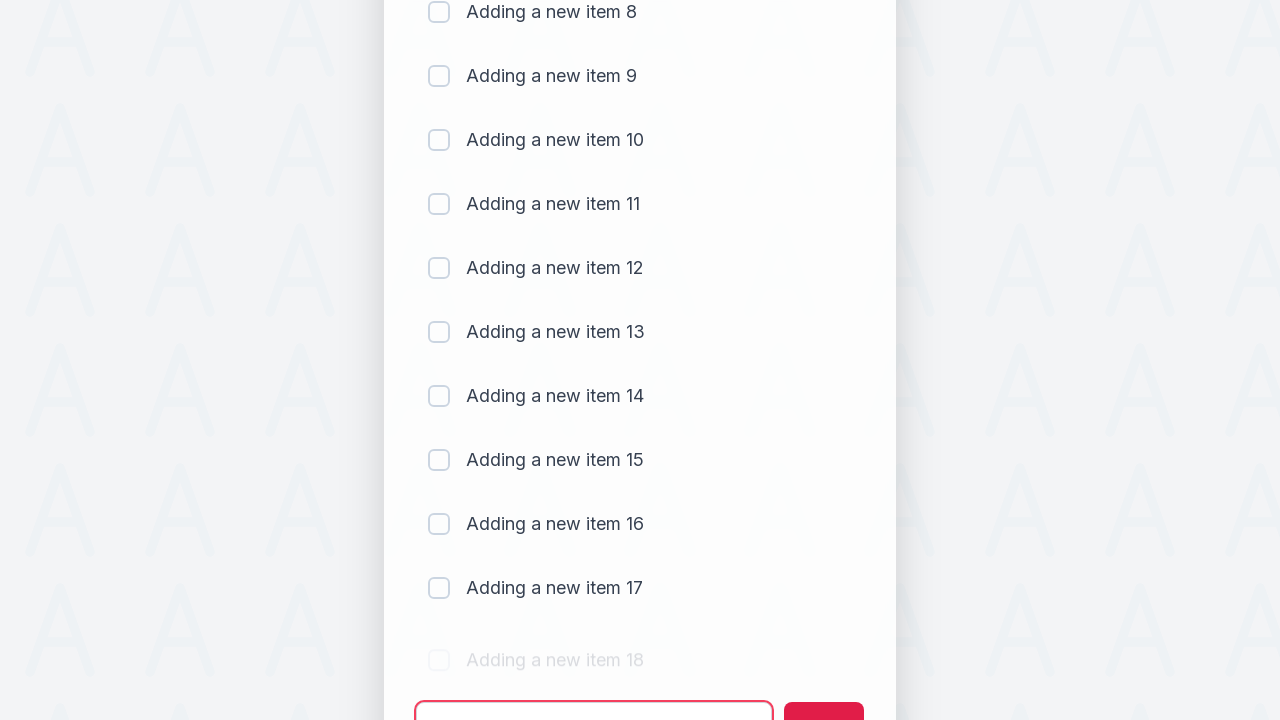

Waited for item 18 to be added to the list
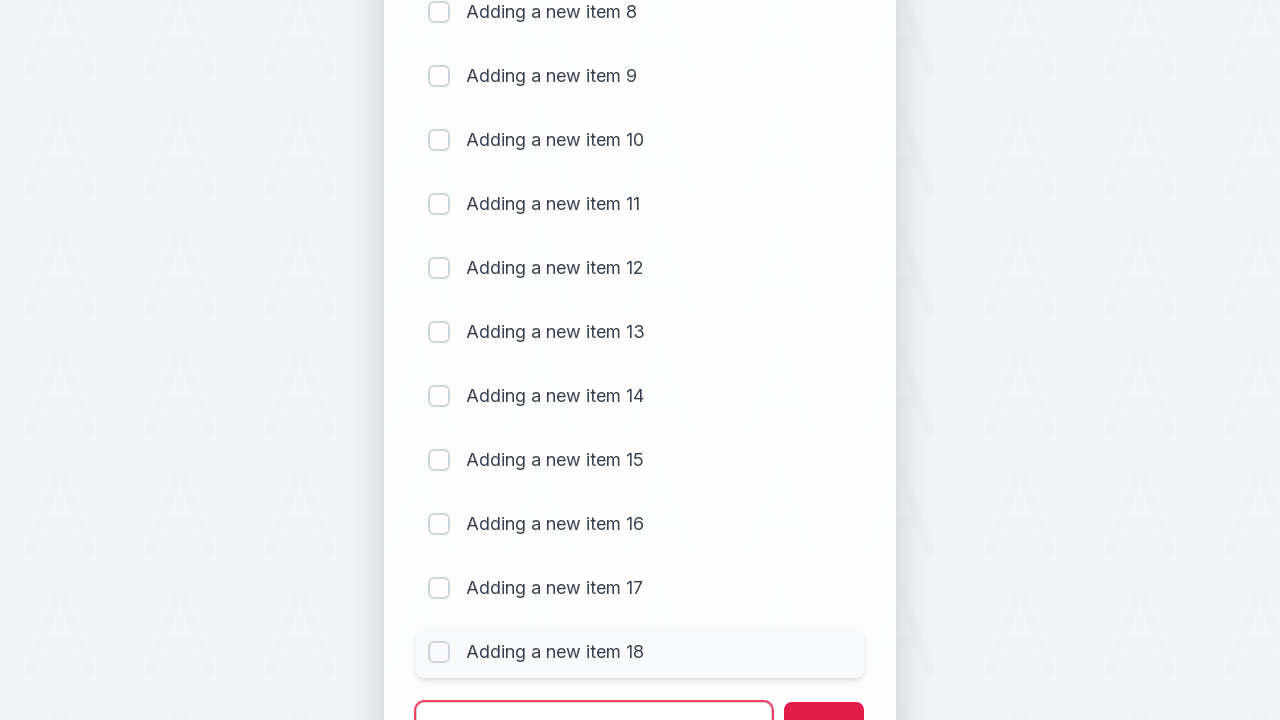

Clicked text field to add item 19 at (594, 695) on #sampletodotext
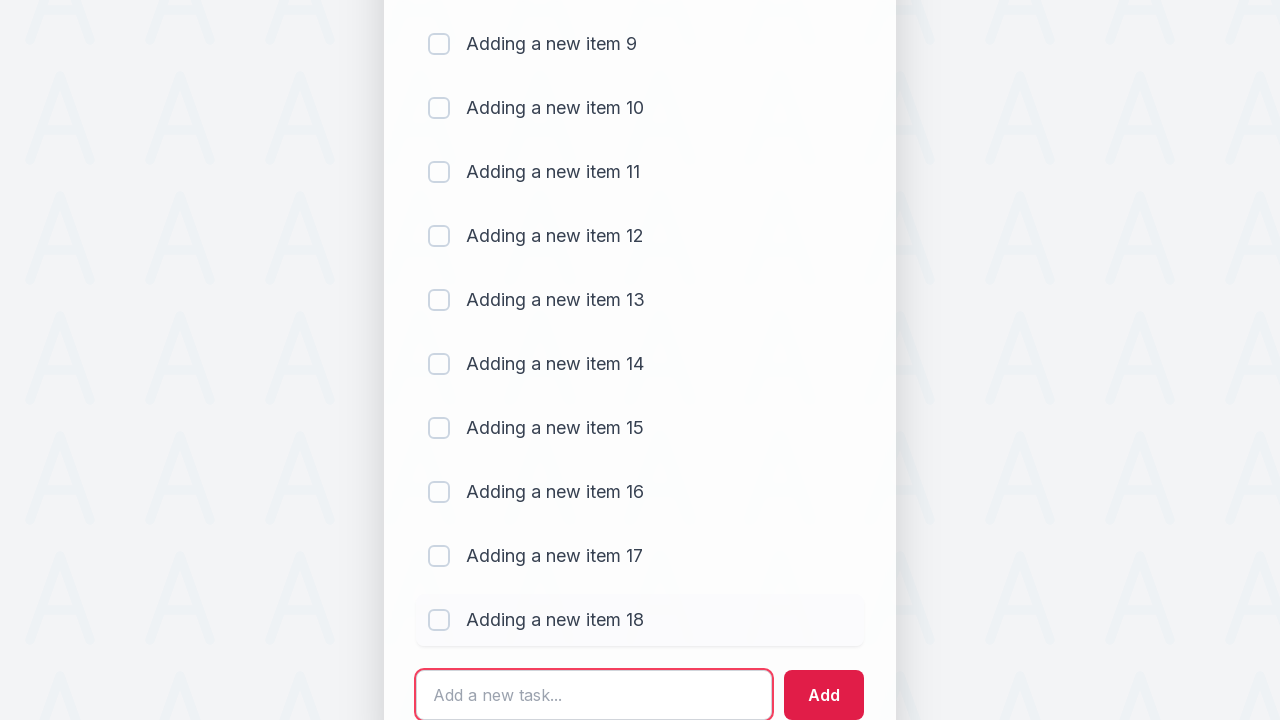

Filled text field with 'Adding a new item 19' on #sampletodotext
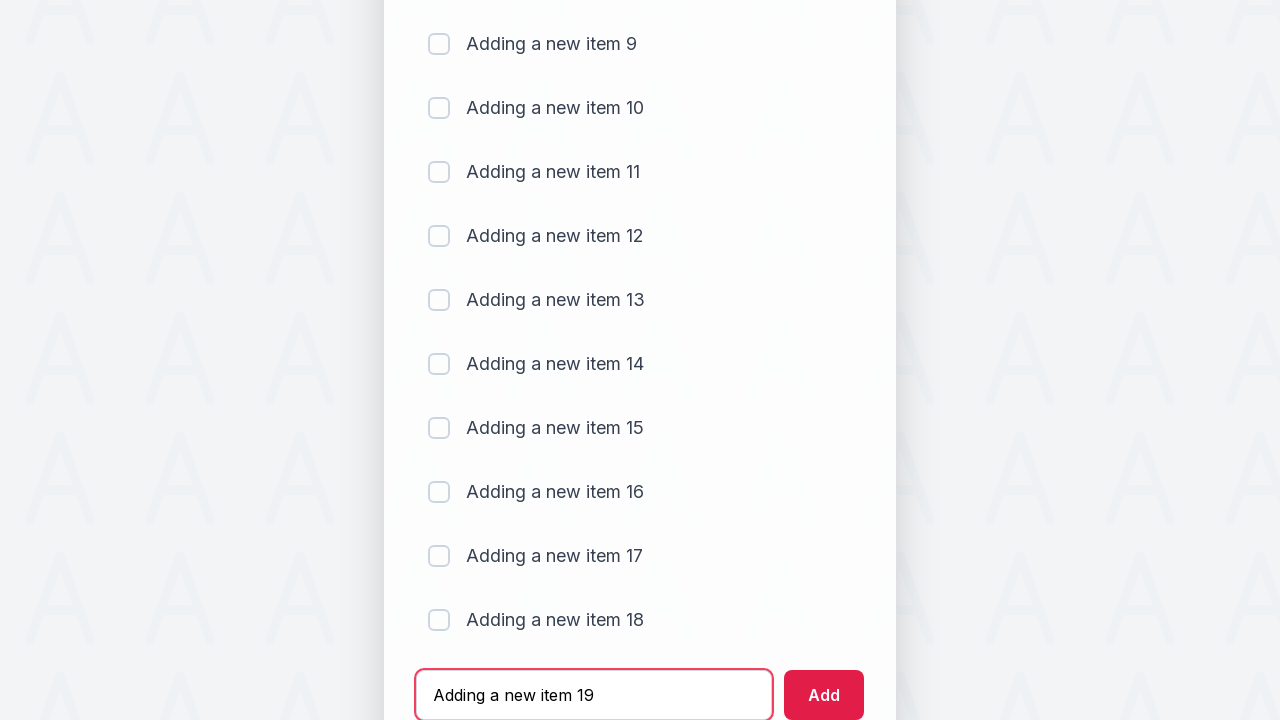

Pressed Enter to add item 19 to the todo list on #sampletodotext
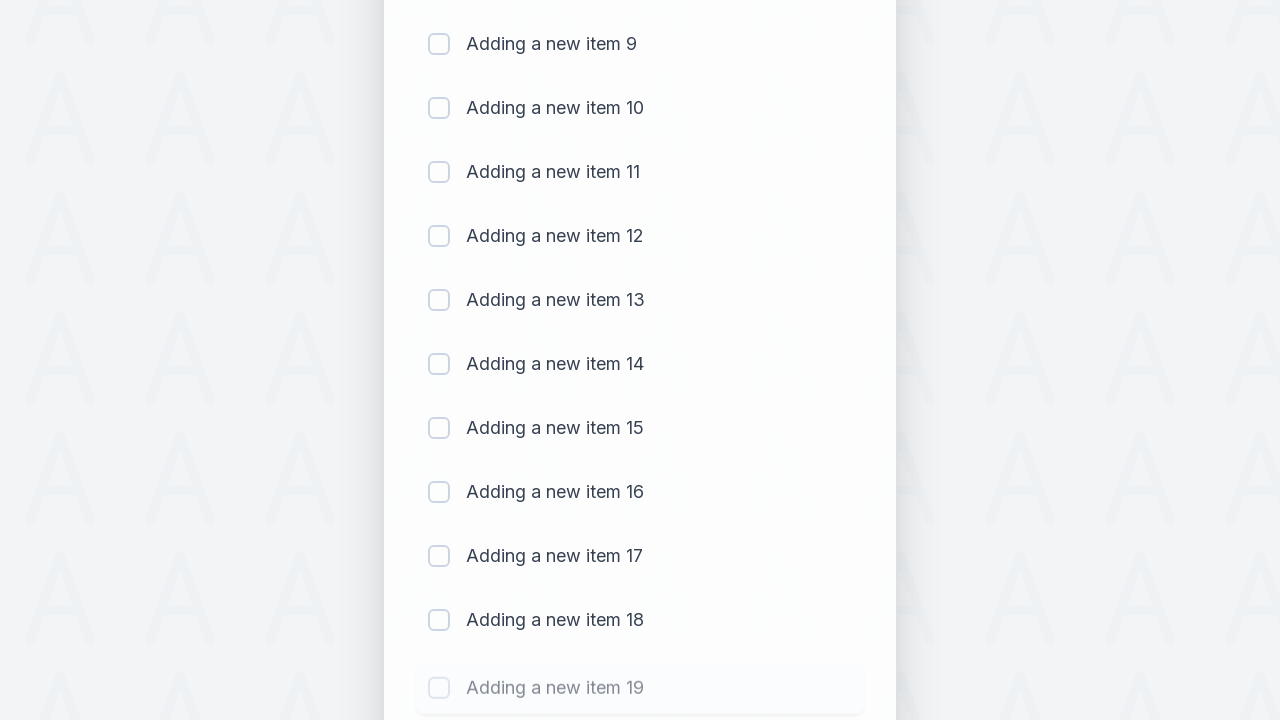

Waited for item 19 to be added to the list
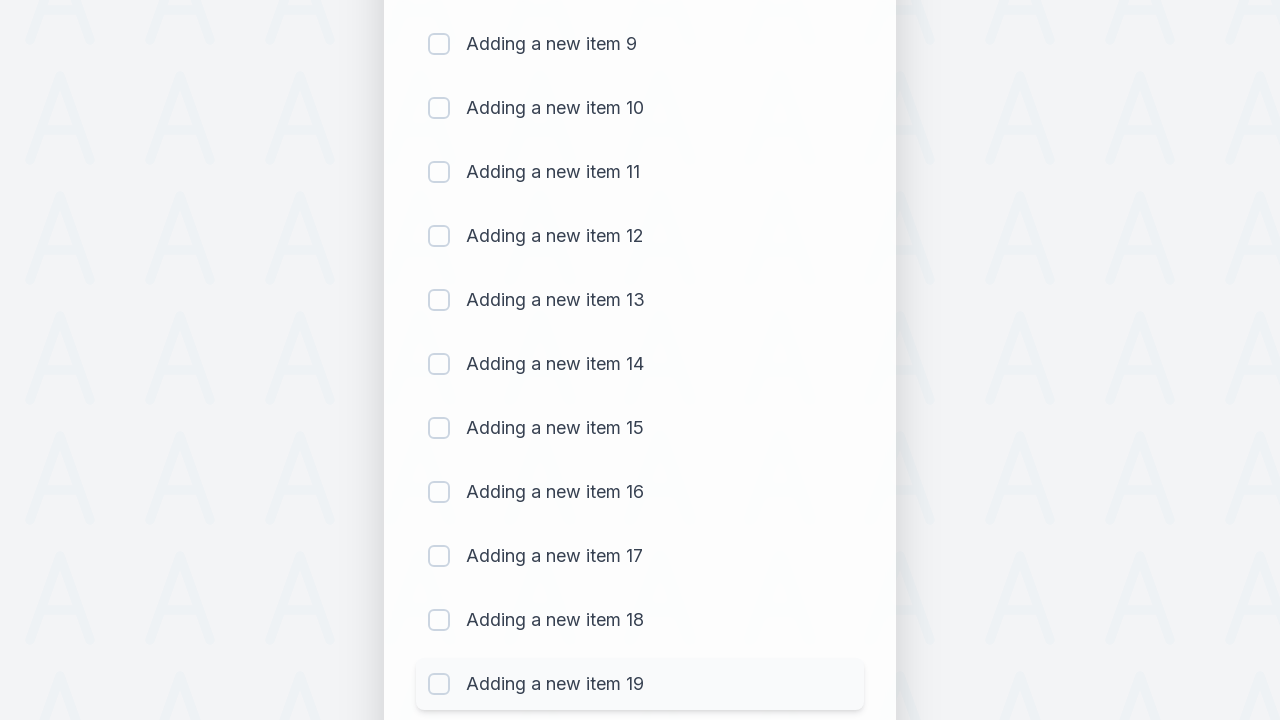

Clicked text field to add item 20 at (594, 663) on #sampletodotext
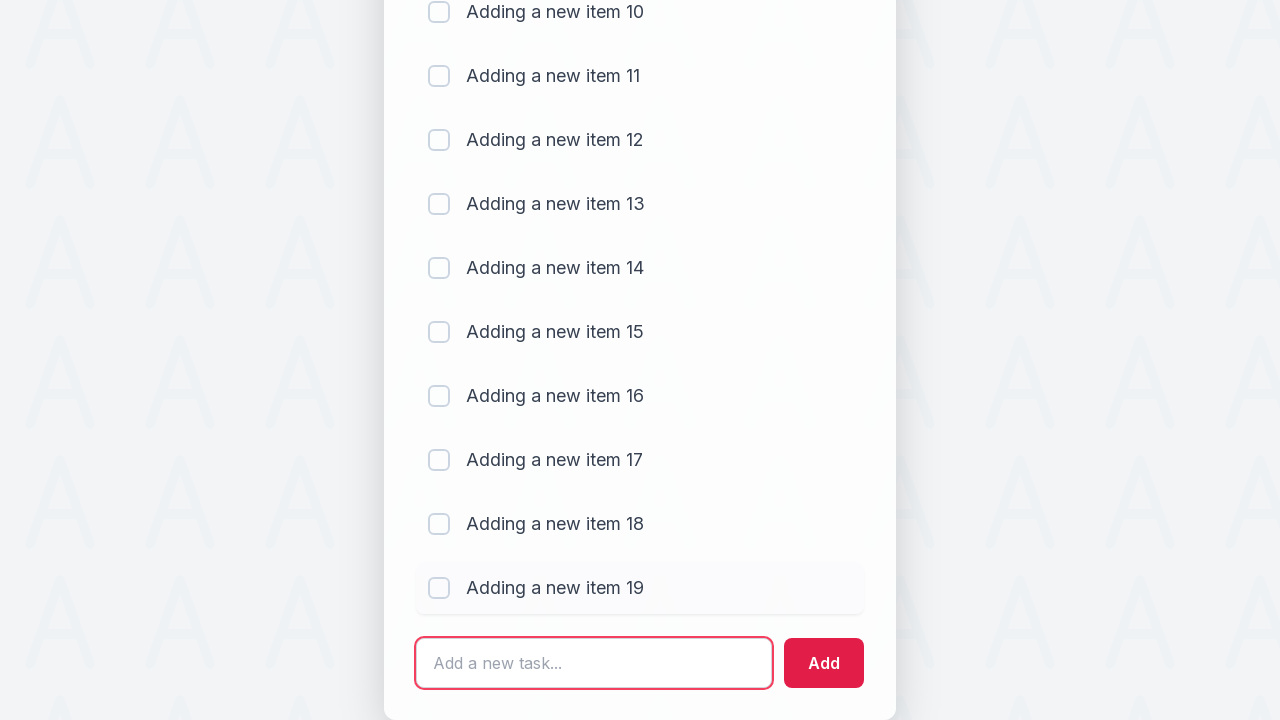

Filled text field with 'Adding a new item 20' on #sampletodotext
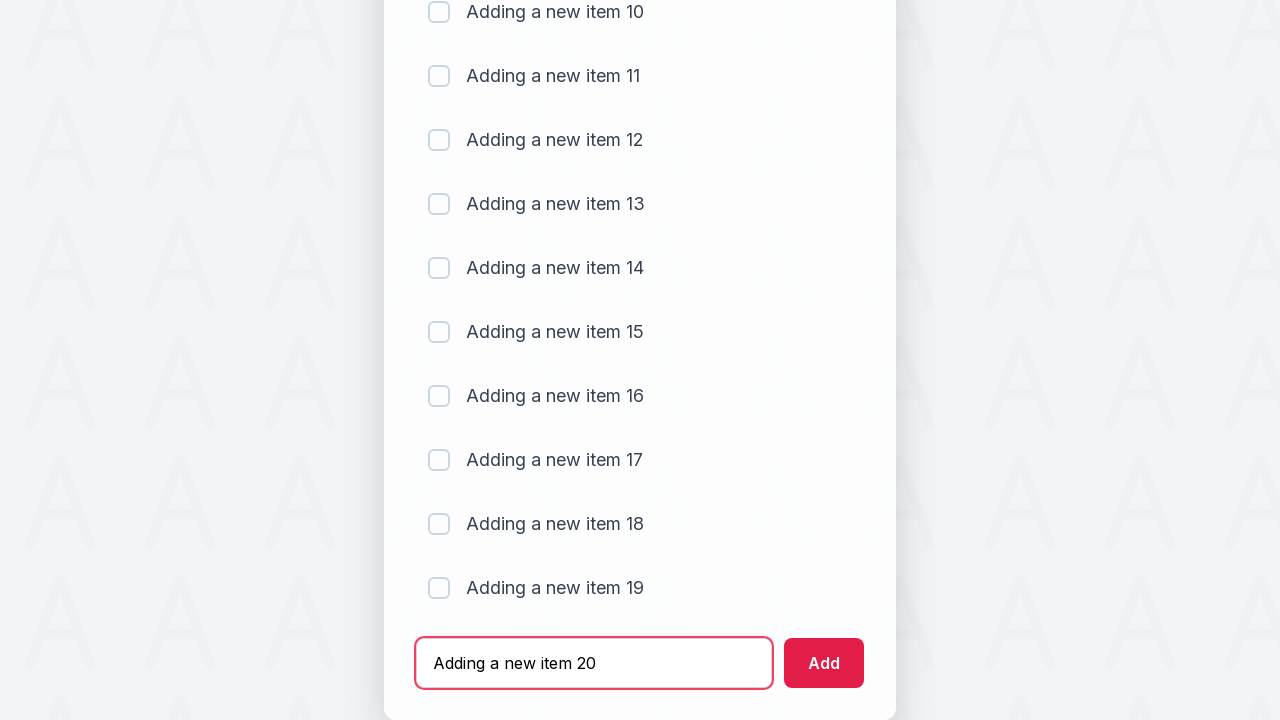

Pressed Enter to add item 20 to the todo list on #sampletodotext
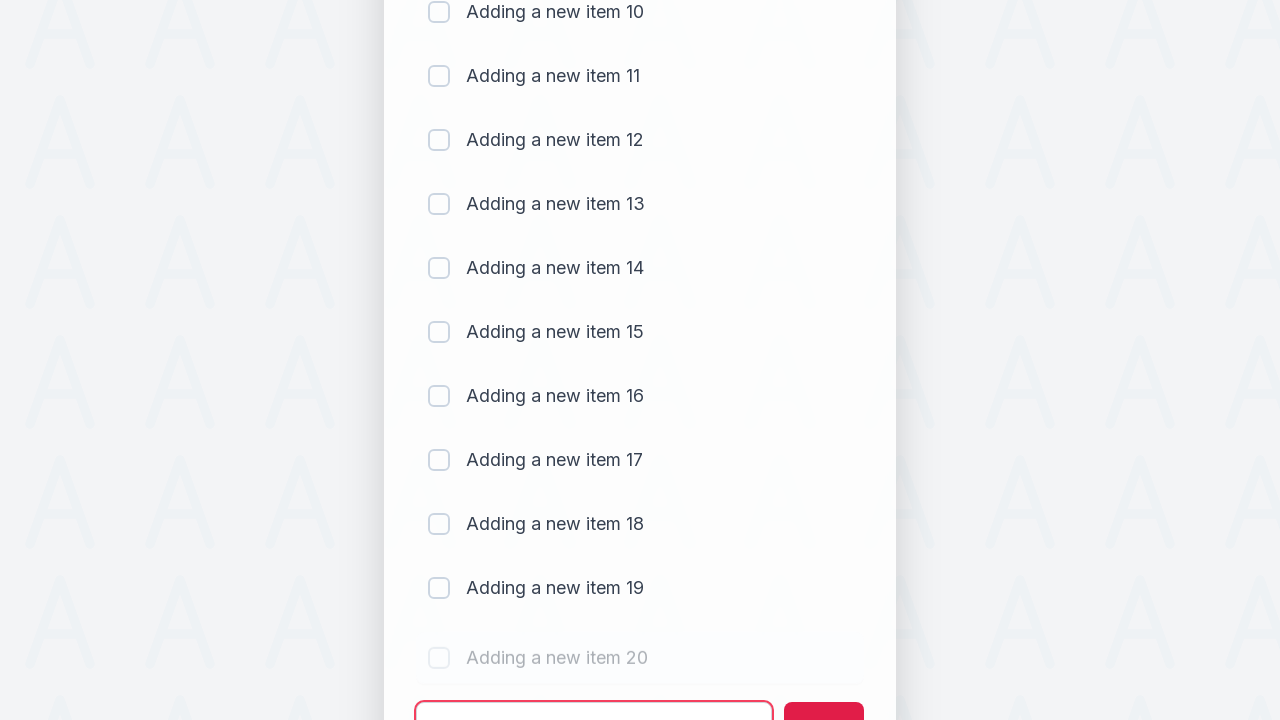

Waited for item 20 to be added to the list
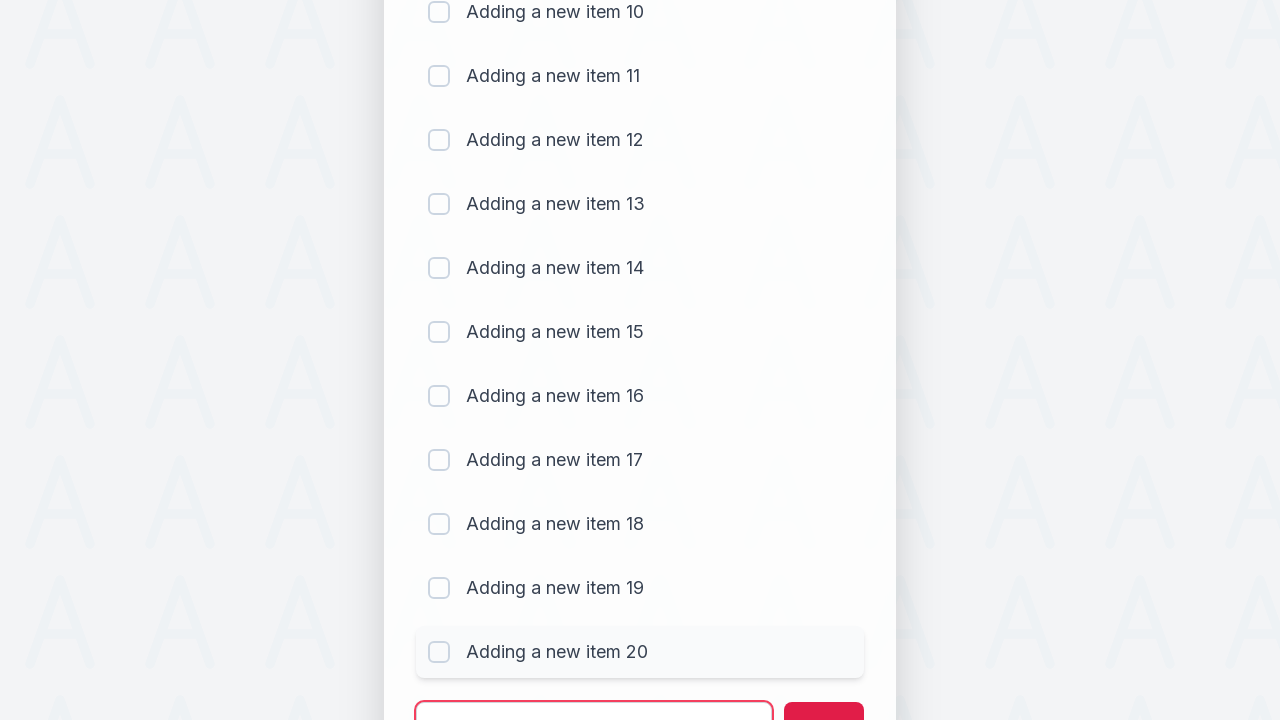

Clicked text field to add item 21 at (594, 695) on #sampletodotext
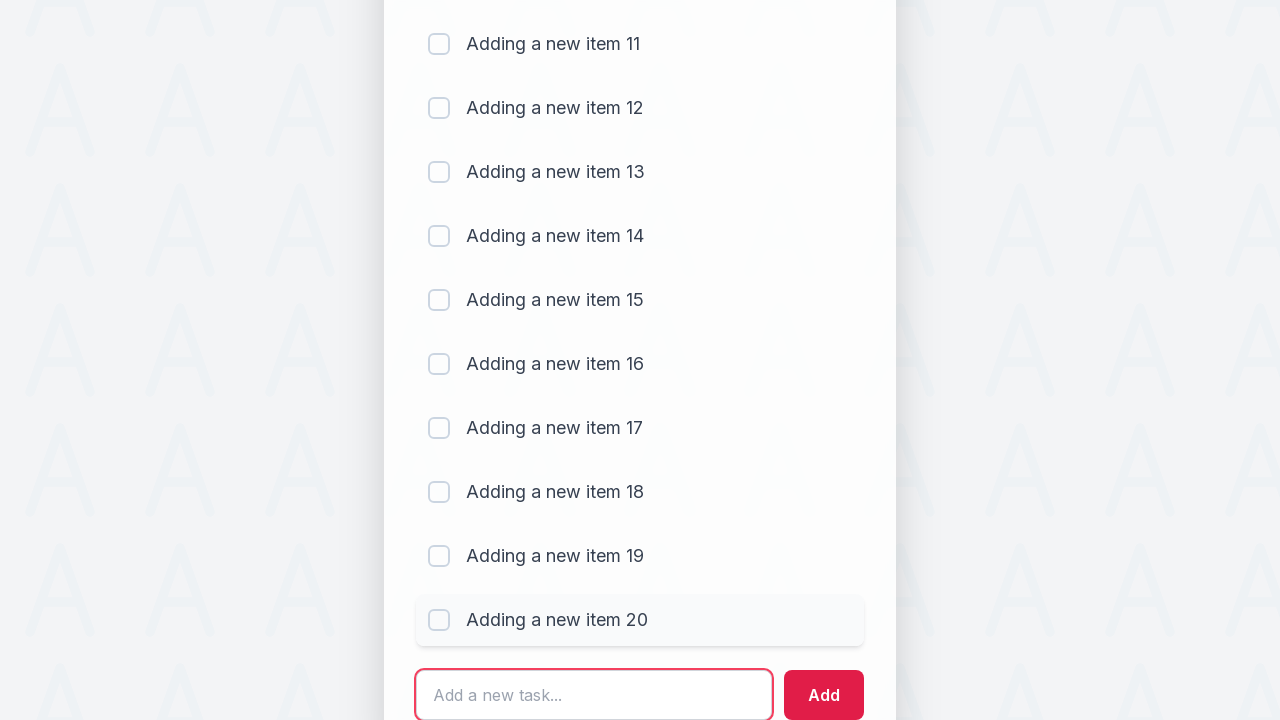

Filled text field with 'Adding a new item 21' on #sampletodotext
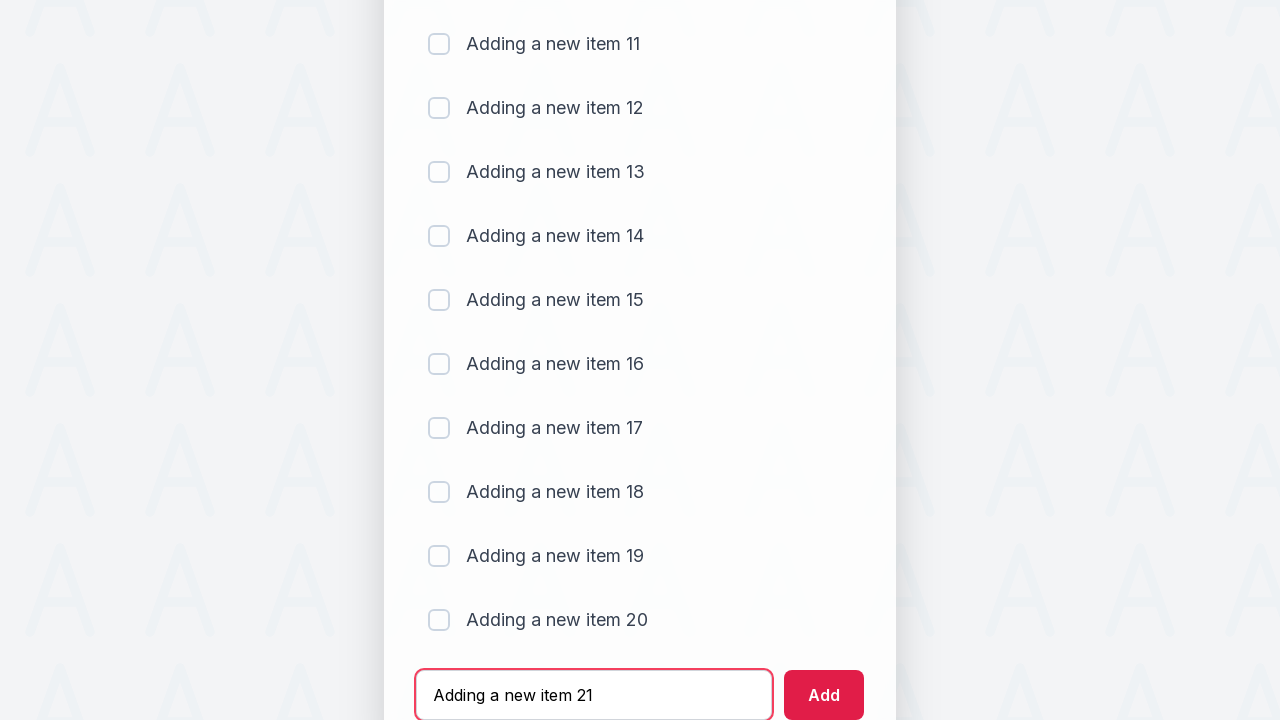

Pressed Enter to add item 21 to the todo list on #sampletodotext
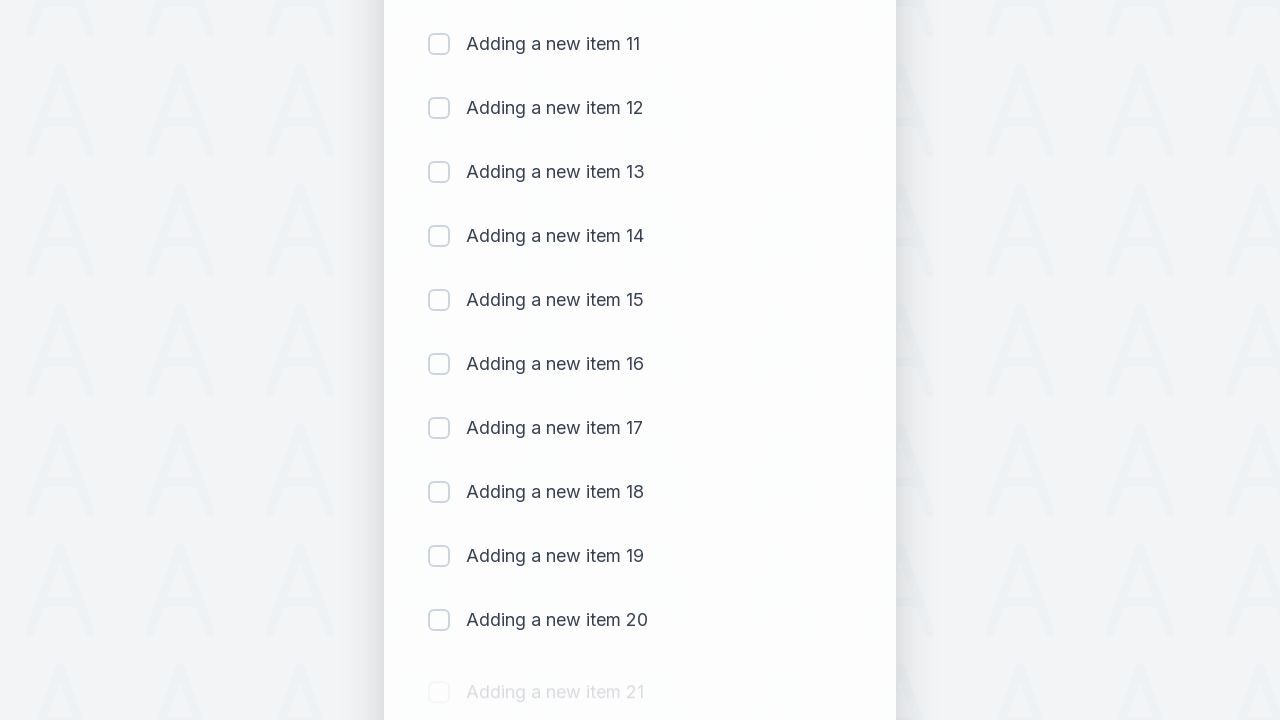

Waited for item 21 to be added to the list
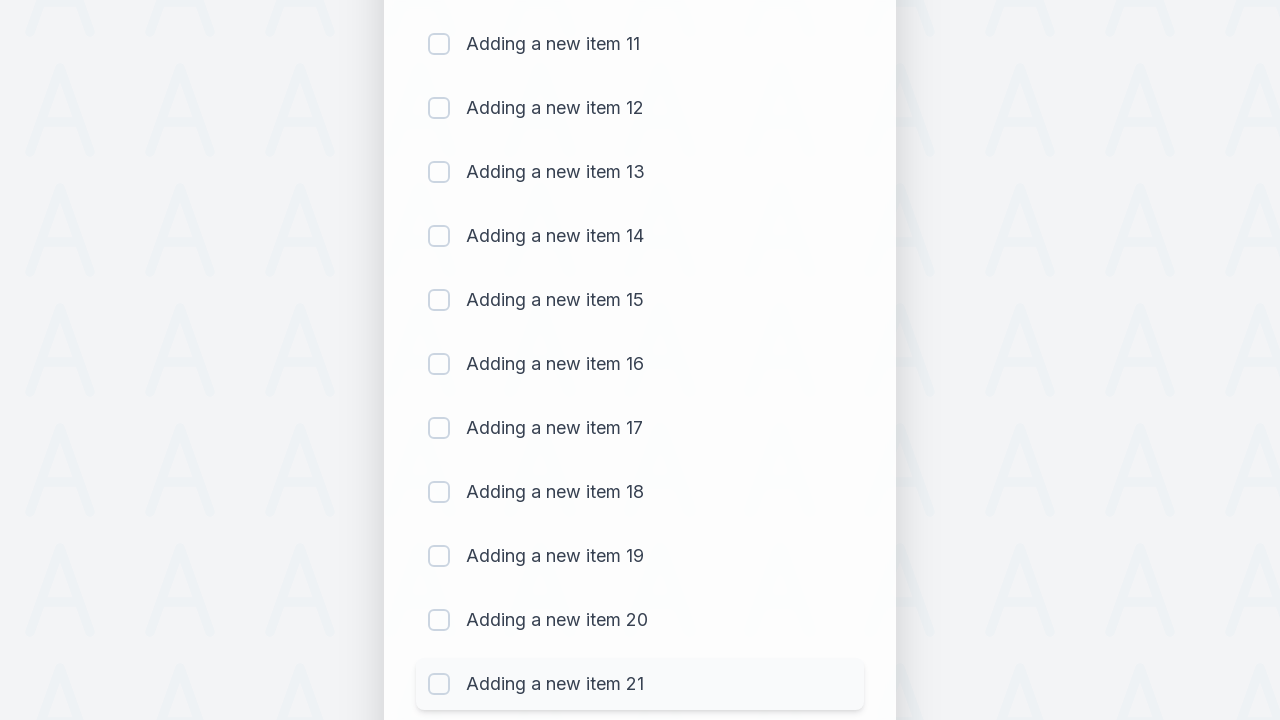

Clicked text field to add item 22 at (594, 663) on #sampletodotext
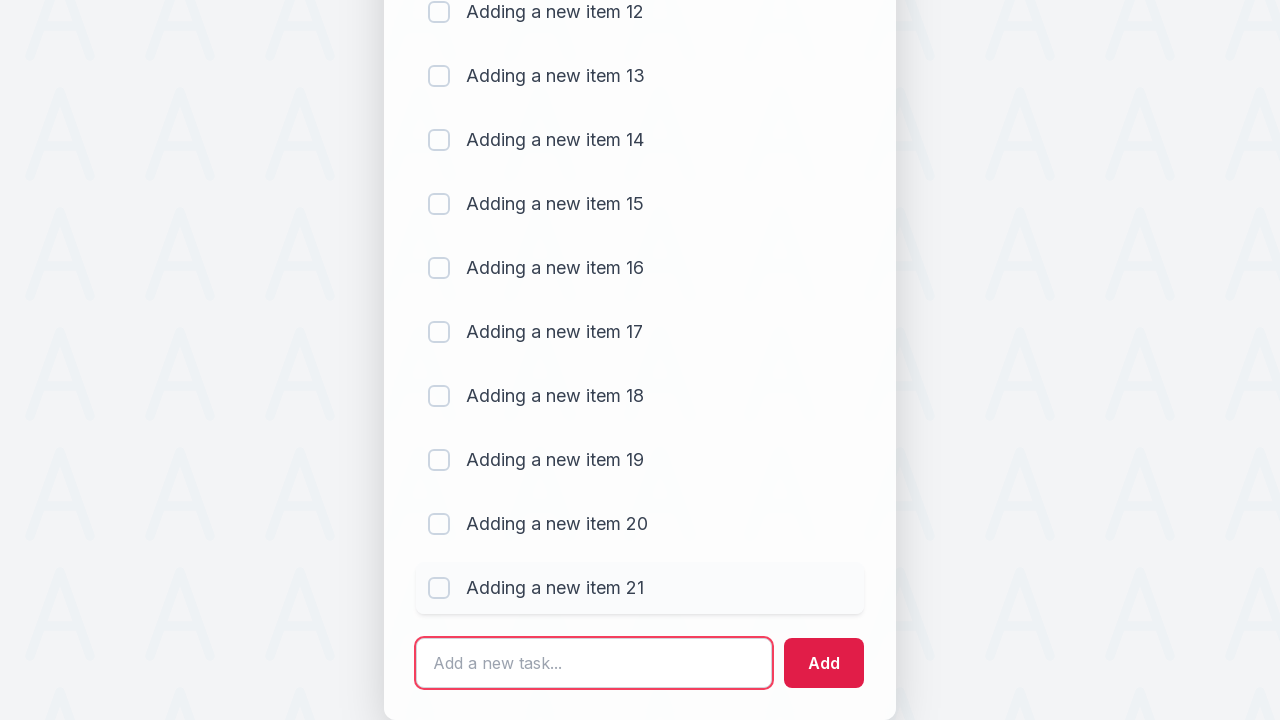

Filled text field with 'Adding a new item 22' on #sampletodotext
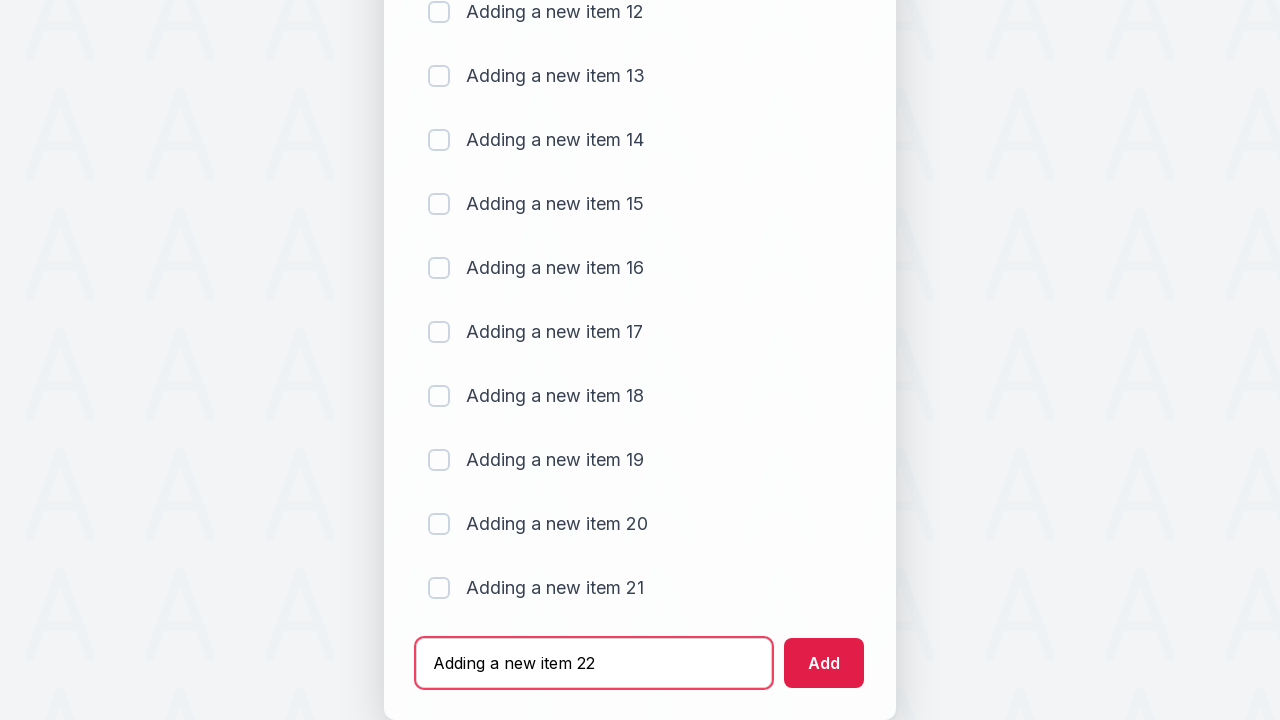

Pressed Enter to add item 22 to the todo list on #sampletodotext
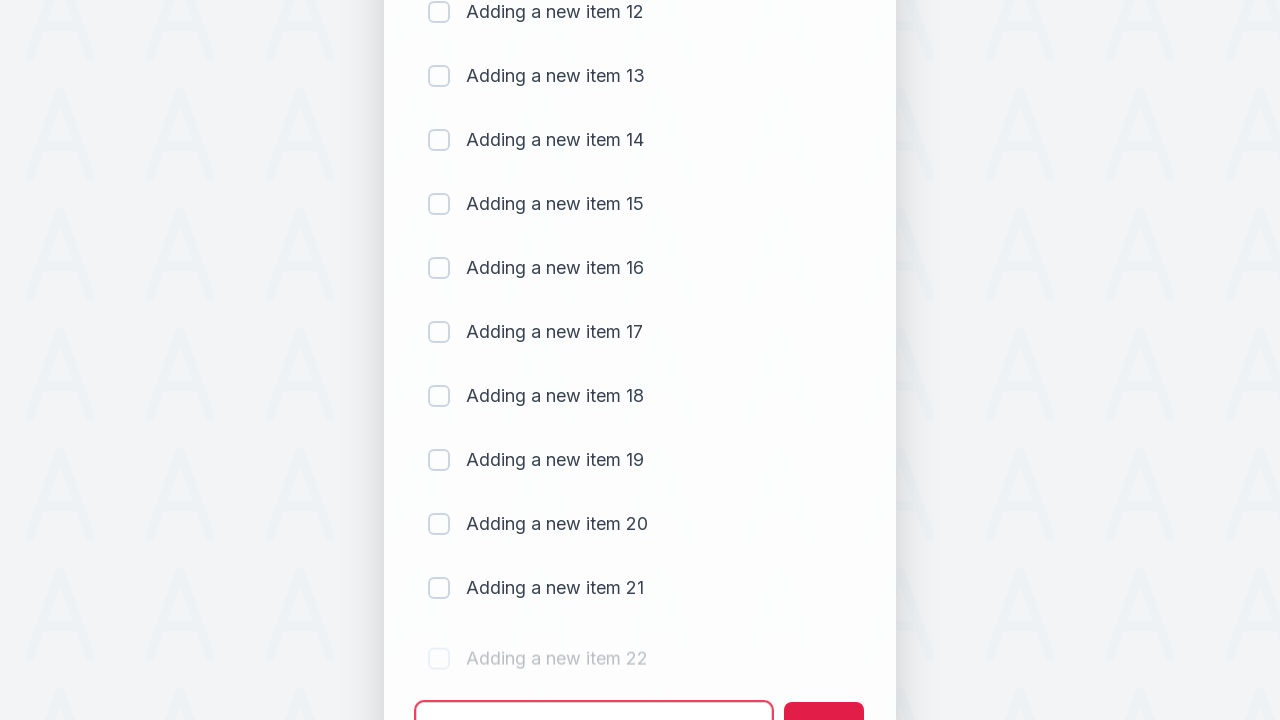

Waited for item 22 to be added to the list
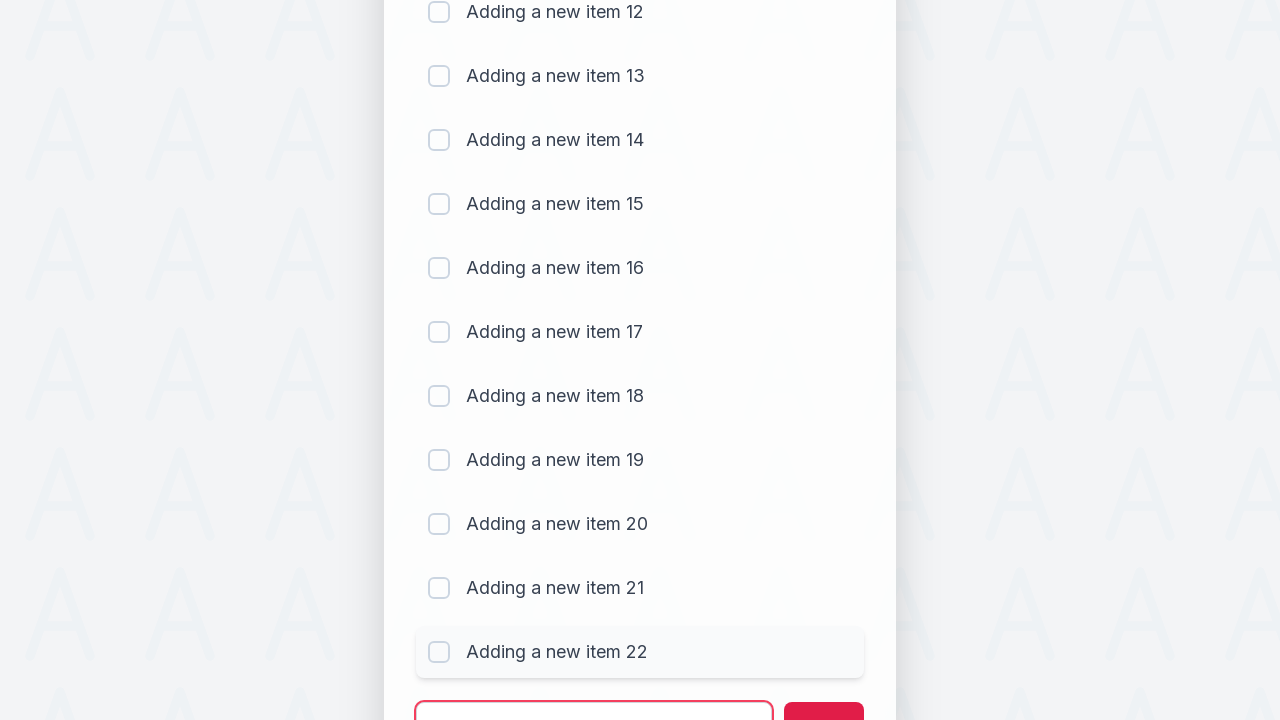

Clicked text field to add item 23 at (594, 695) on #sampletodotext
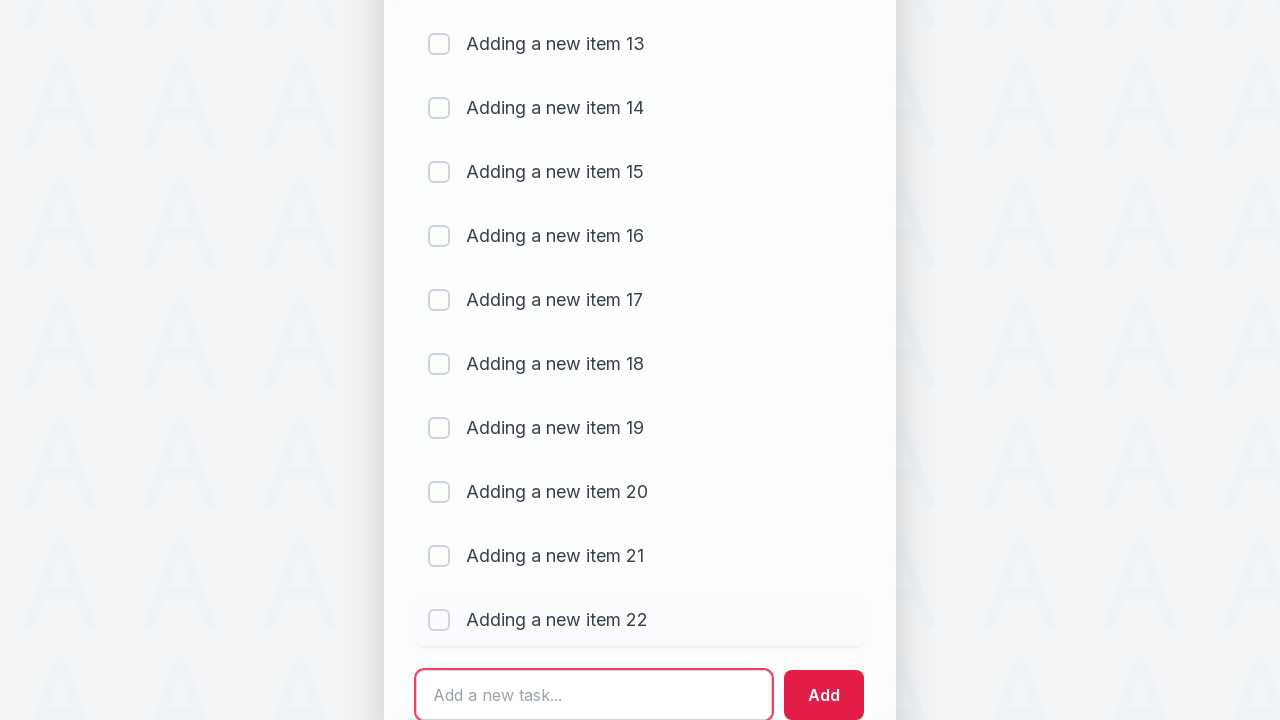

Filled text field with 'Adding a new item 23' on #sampletodotext
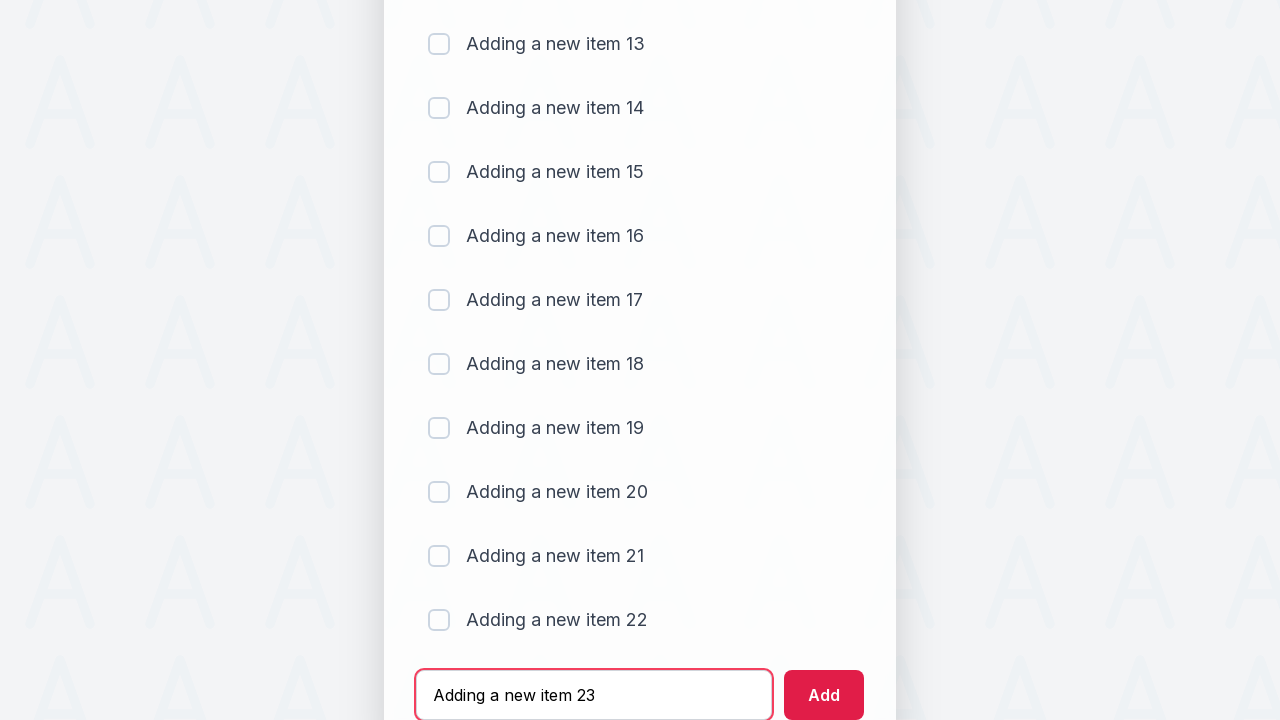

Pressed Enter to add item 23 to the todo list on #sampletodotext
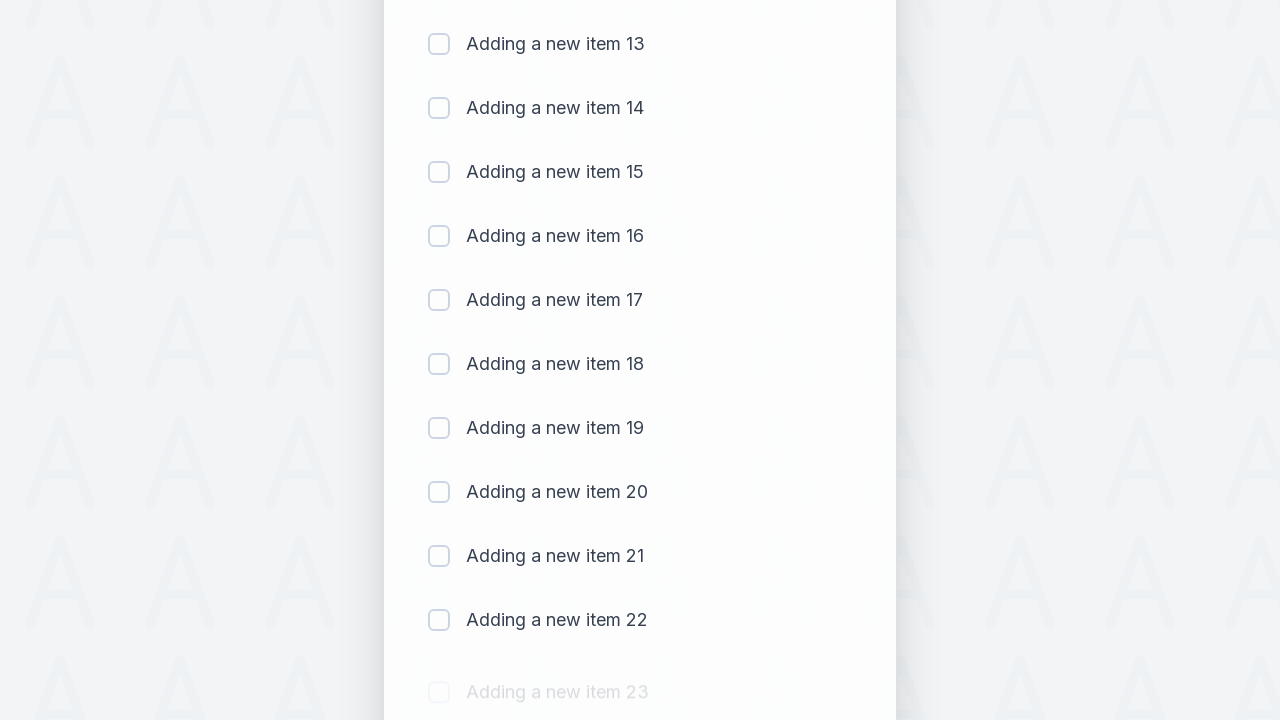

Waited for item 23 to be added to the list
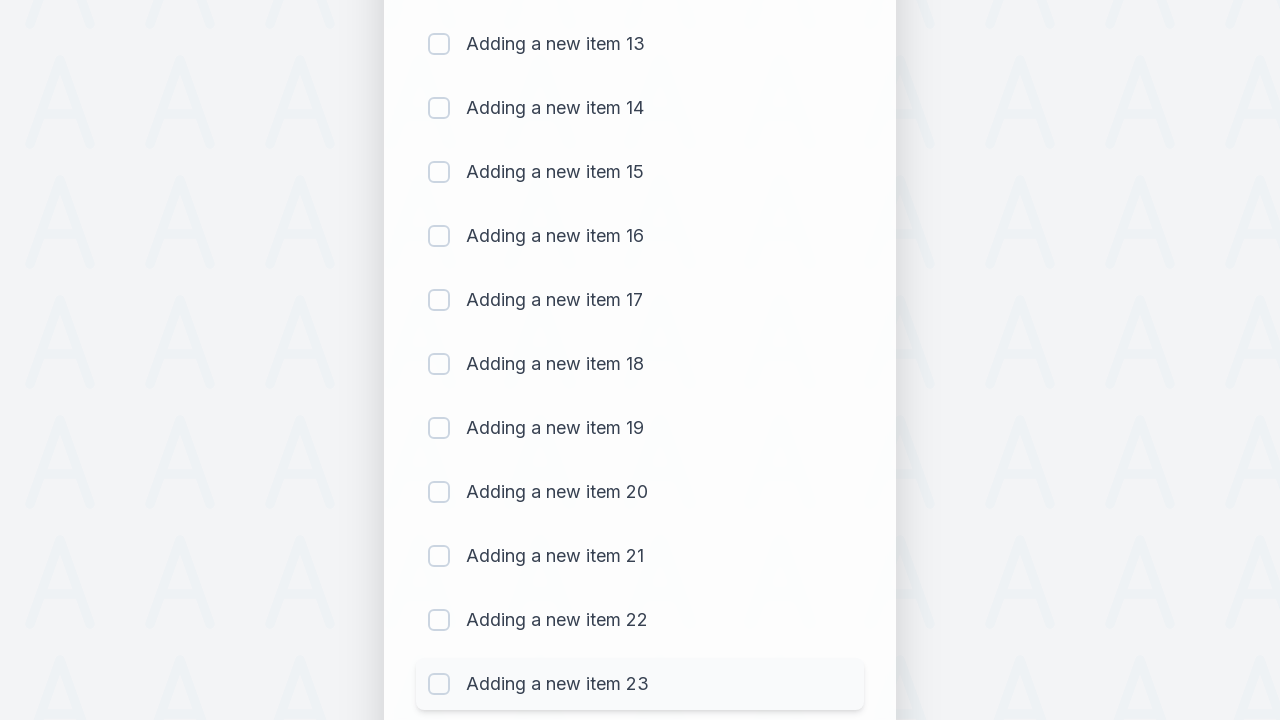

Clicked text field to add item 24 at (594, 663) on #sampletodotext
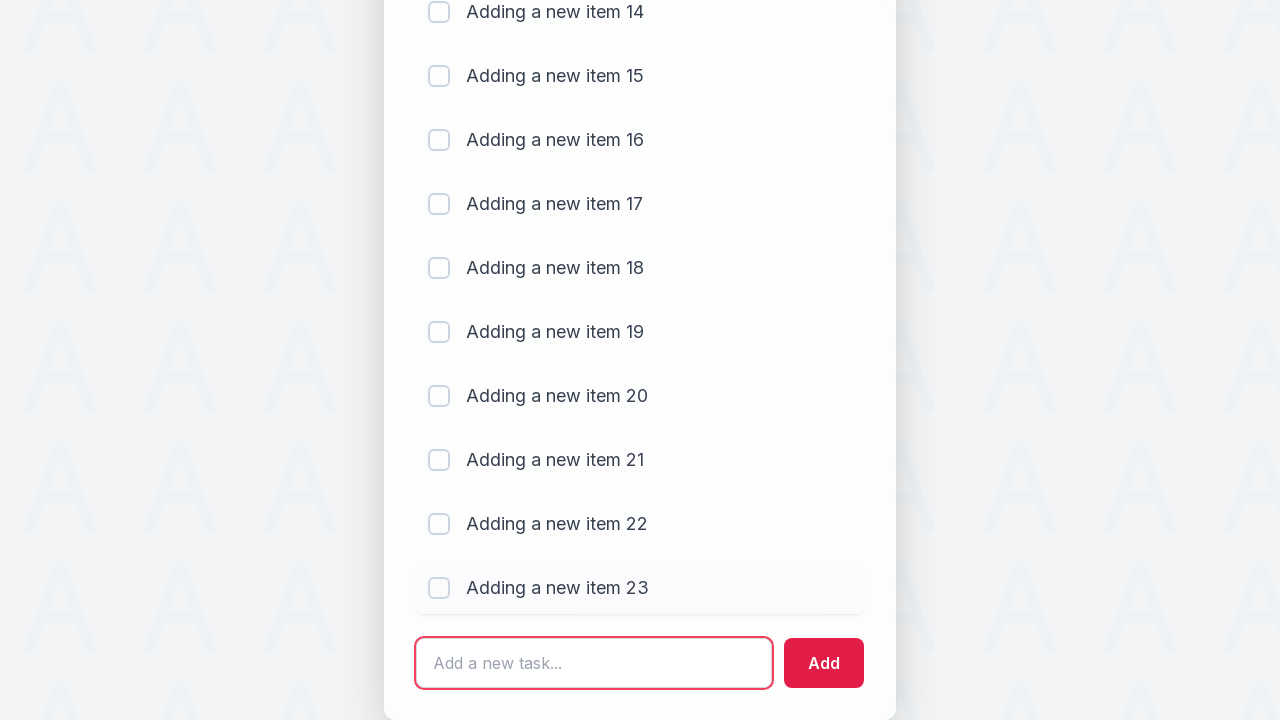

Filled text field with 'Adding a new item 24' on #sampletodotext
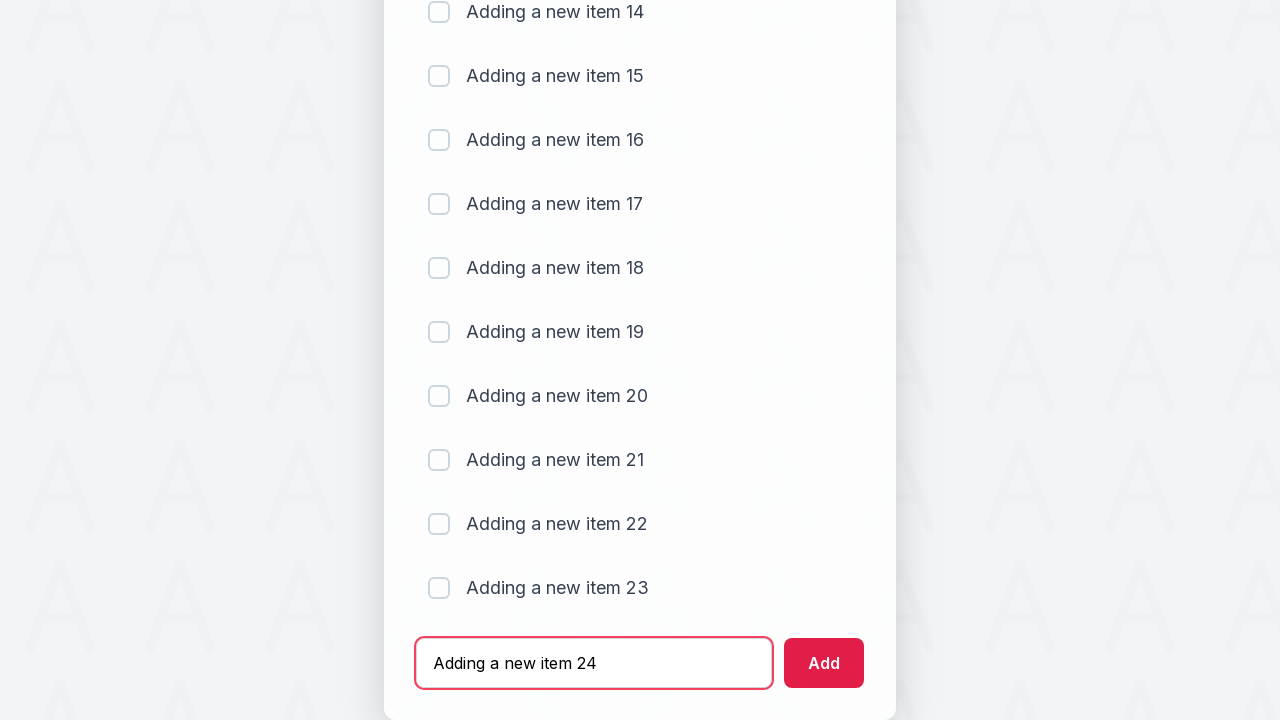

Pressed Enter to add item 24 to the todo list on #sampletodotext
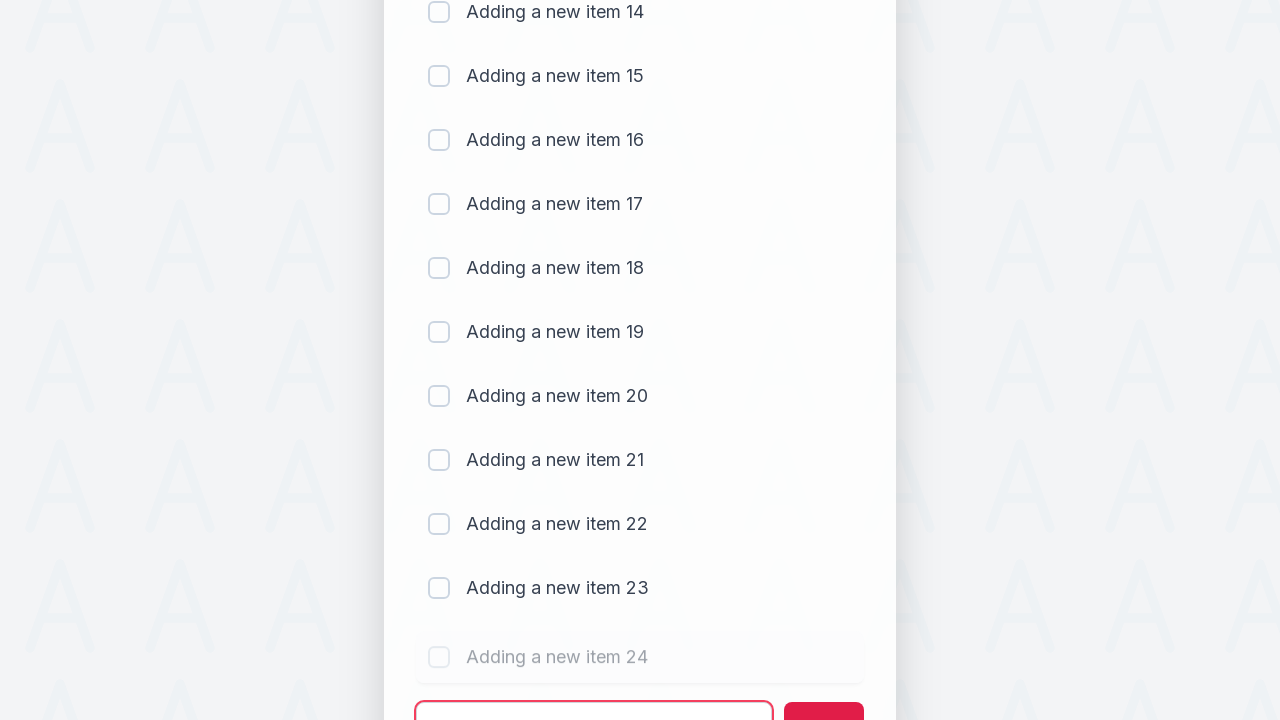

Waited for item 24 to be added to the list
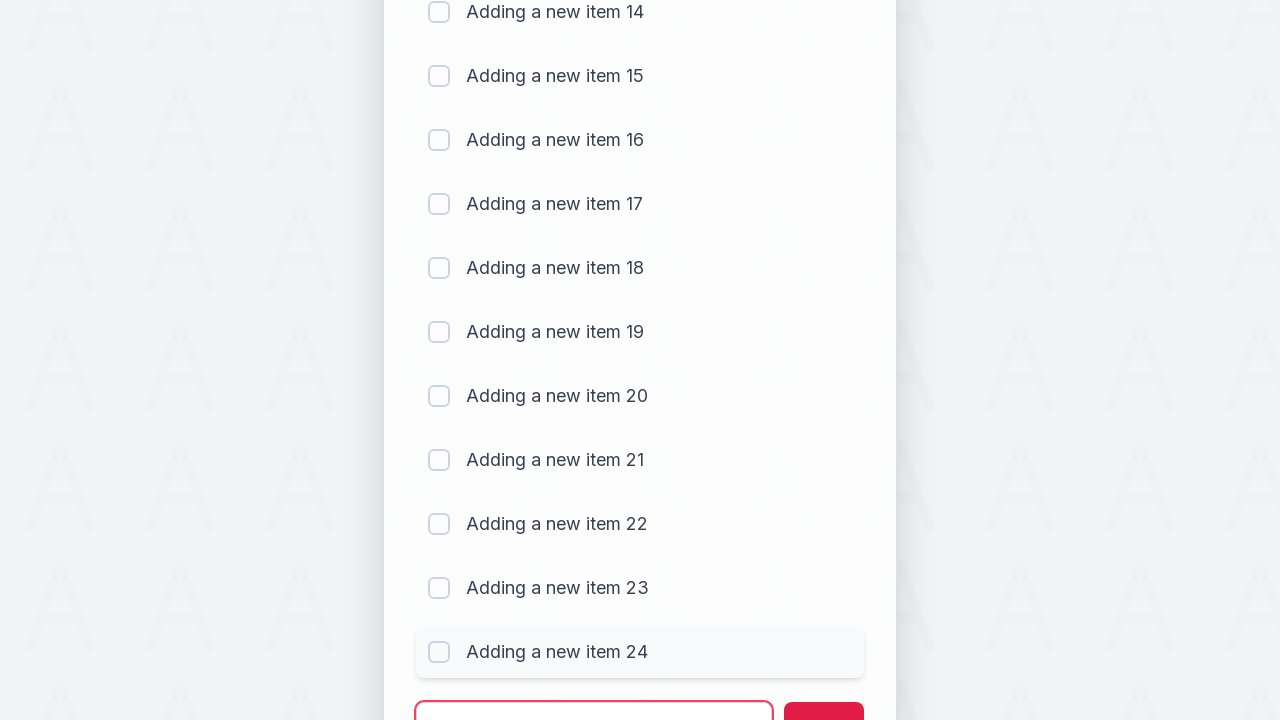

Clicked text field to add item 25 at (594, 695) on #sampletodotext
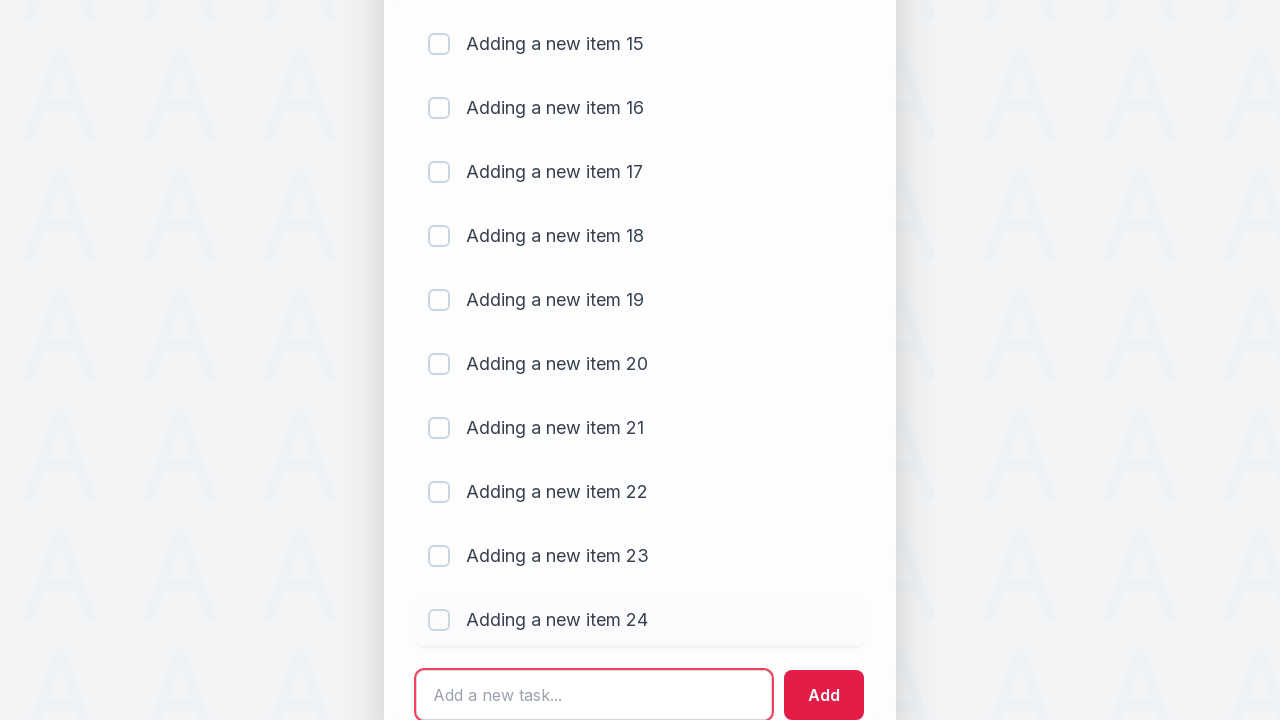

Filled text field with 'Adding a new item 25' on #sampletodotext
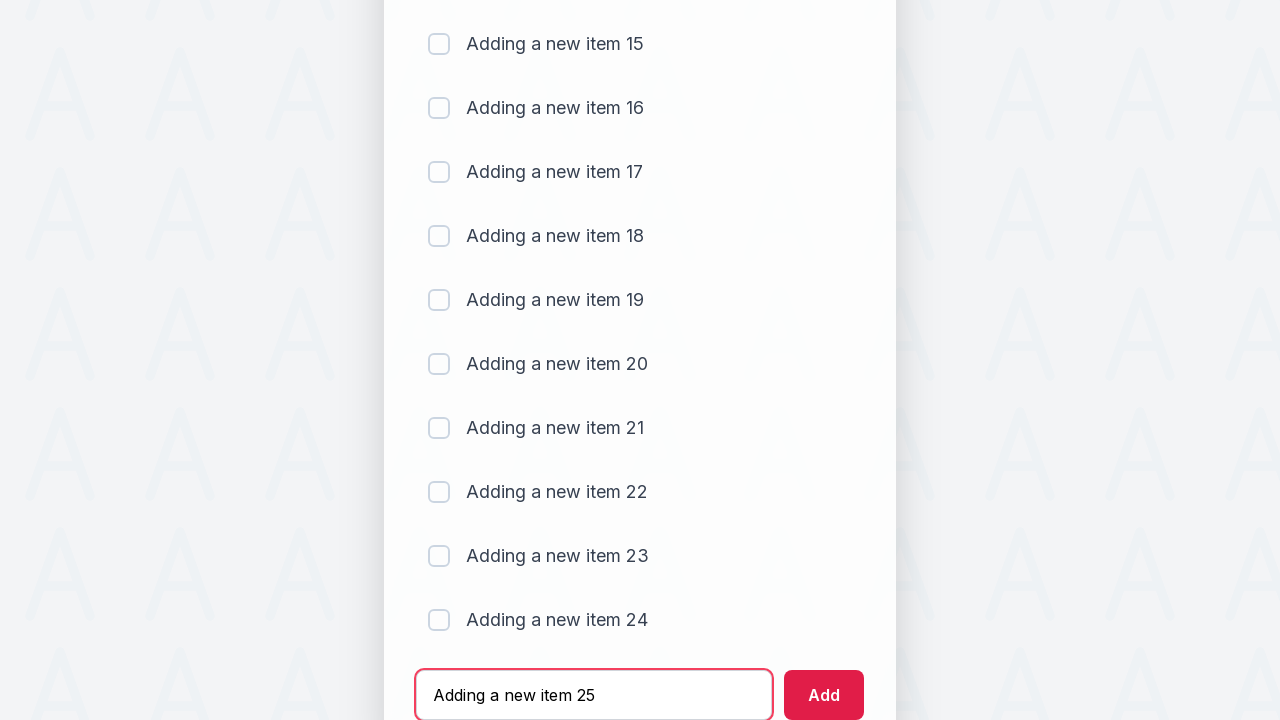

Pressed Enter to add item 25 to the todo list on #sampletodotext
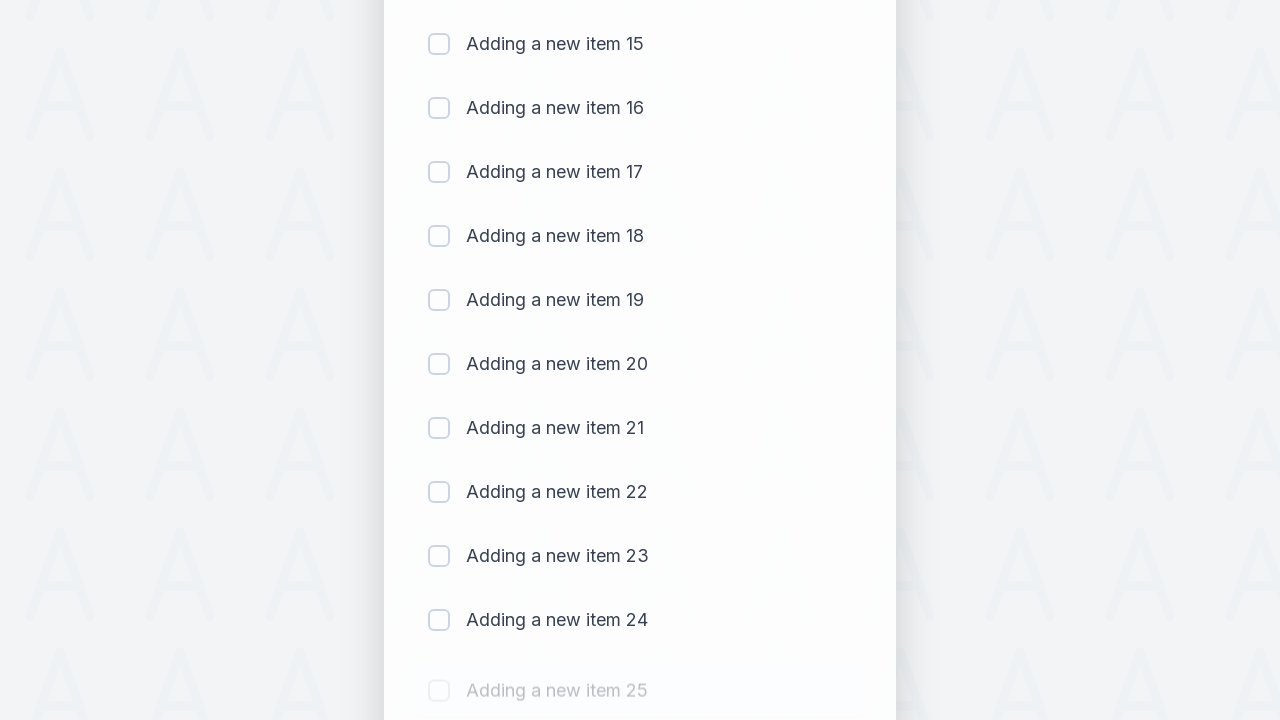

Waited for item 25 to be added to the list
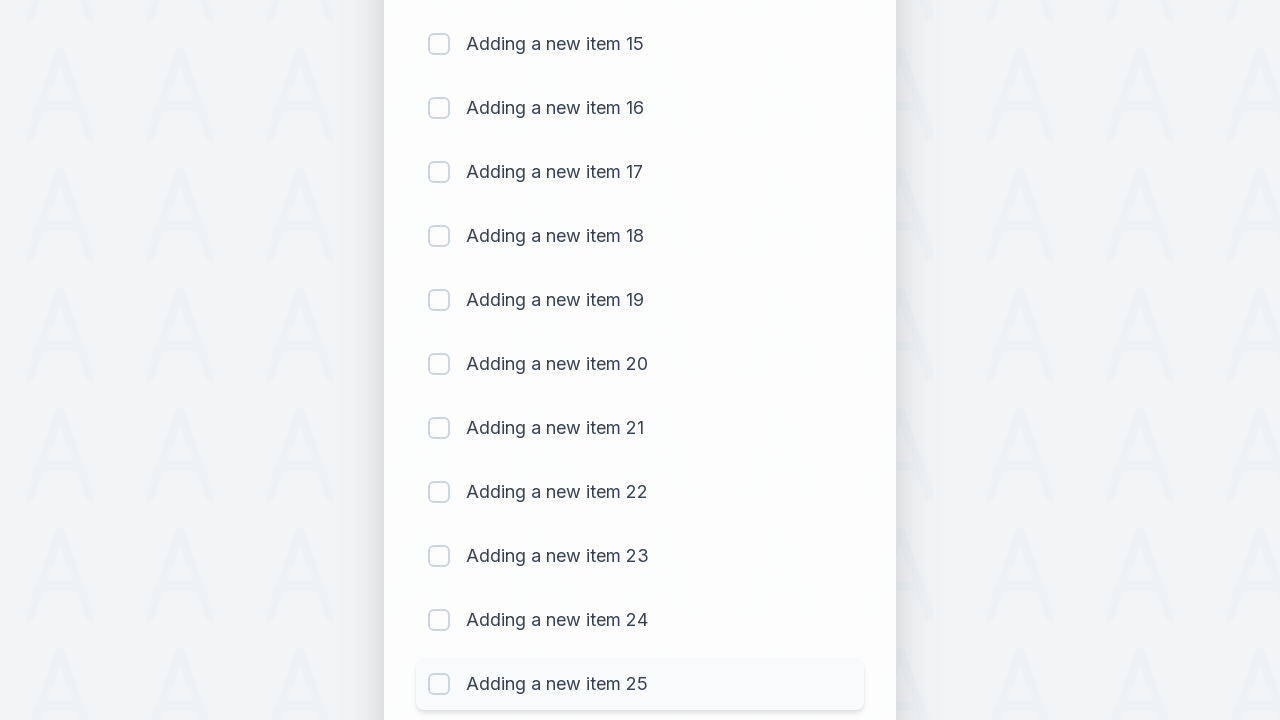

Clicked text field to add item 26 at (594, 663) on #sampletodotext
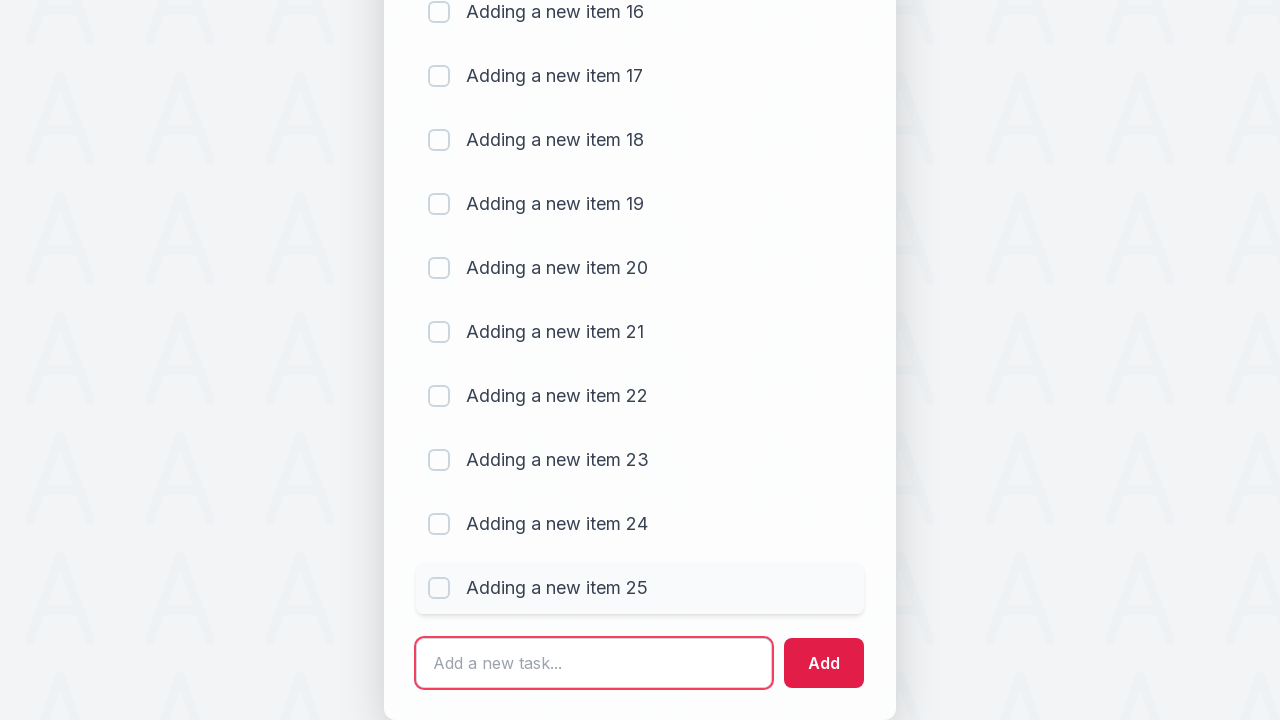

Filled text field with 'Adding a new item 26' on #sampletodotext
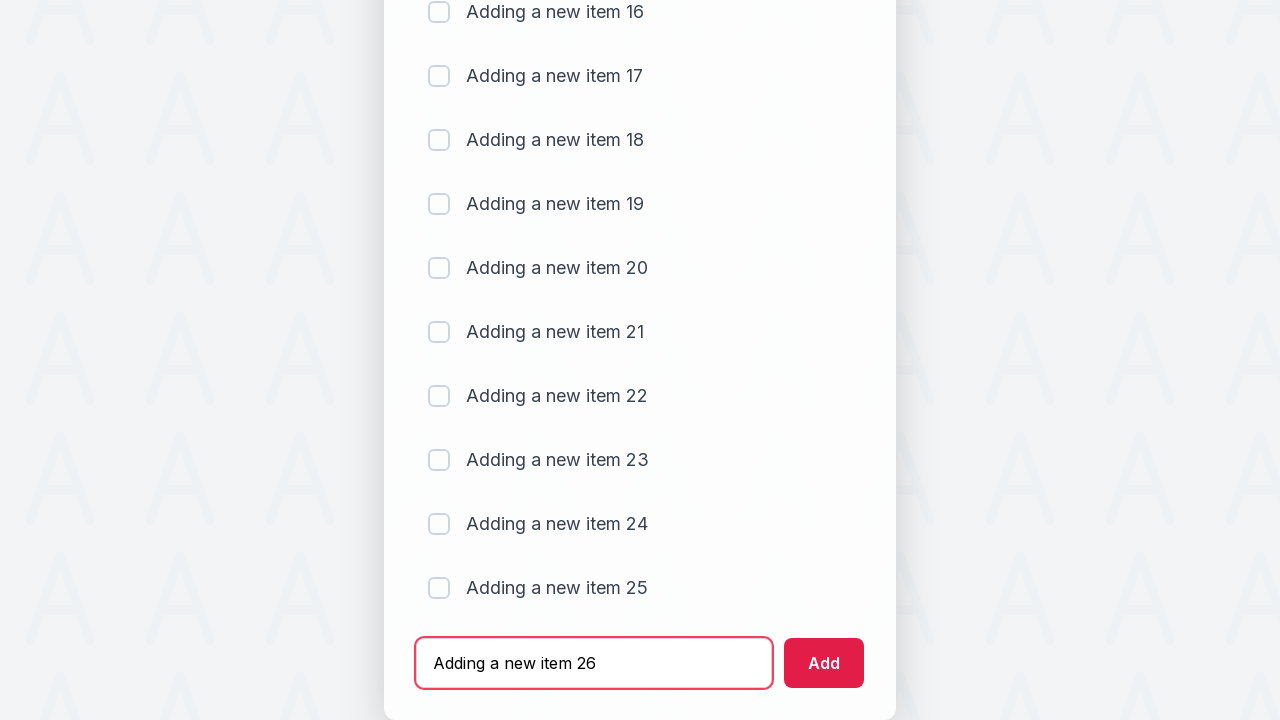

Pressed Enter to add item 26 to the todo list on #sampletodotext
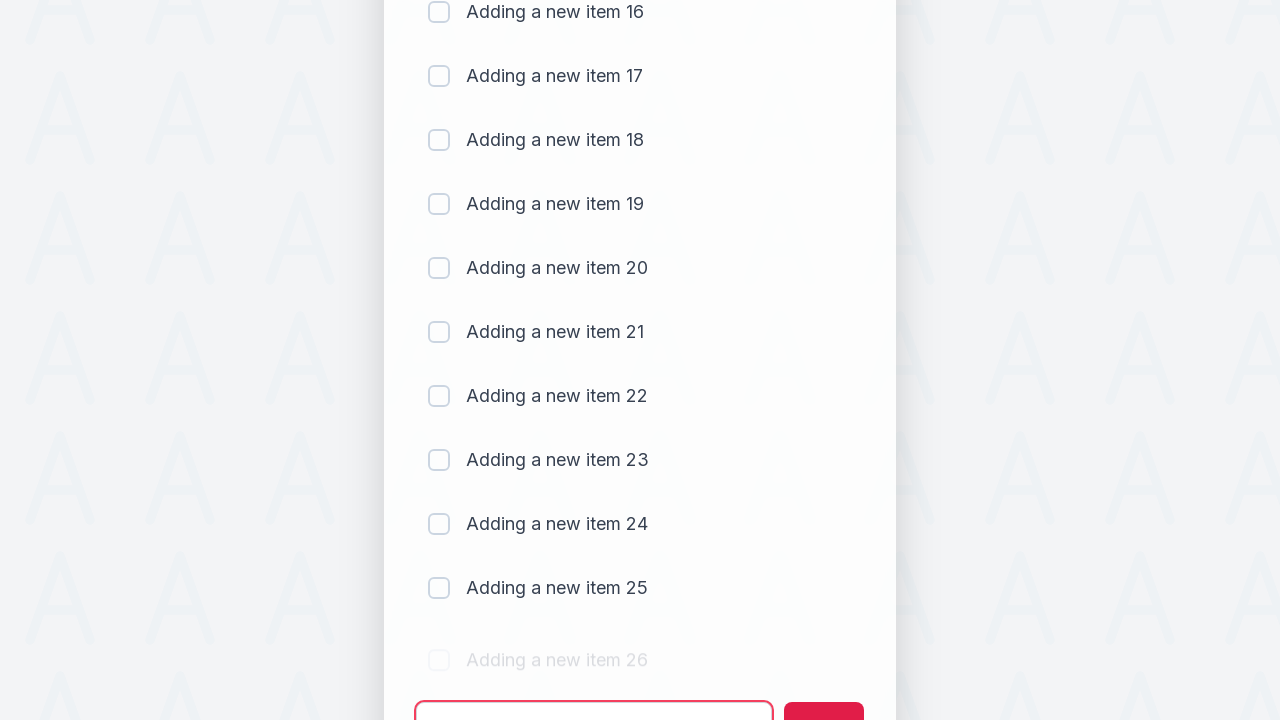

Waited for item 26 to be added to the list
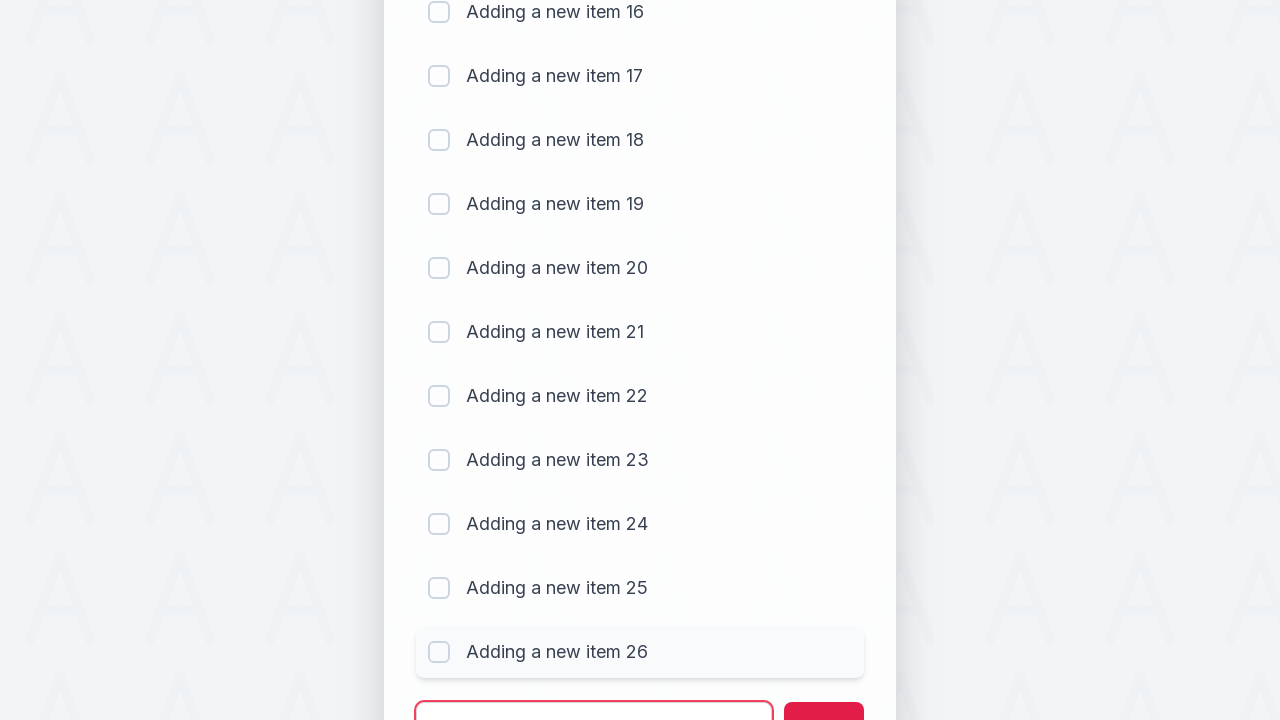

Clicked text field to add item 27 at (594, 695) on #sampletodotext
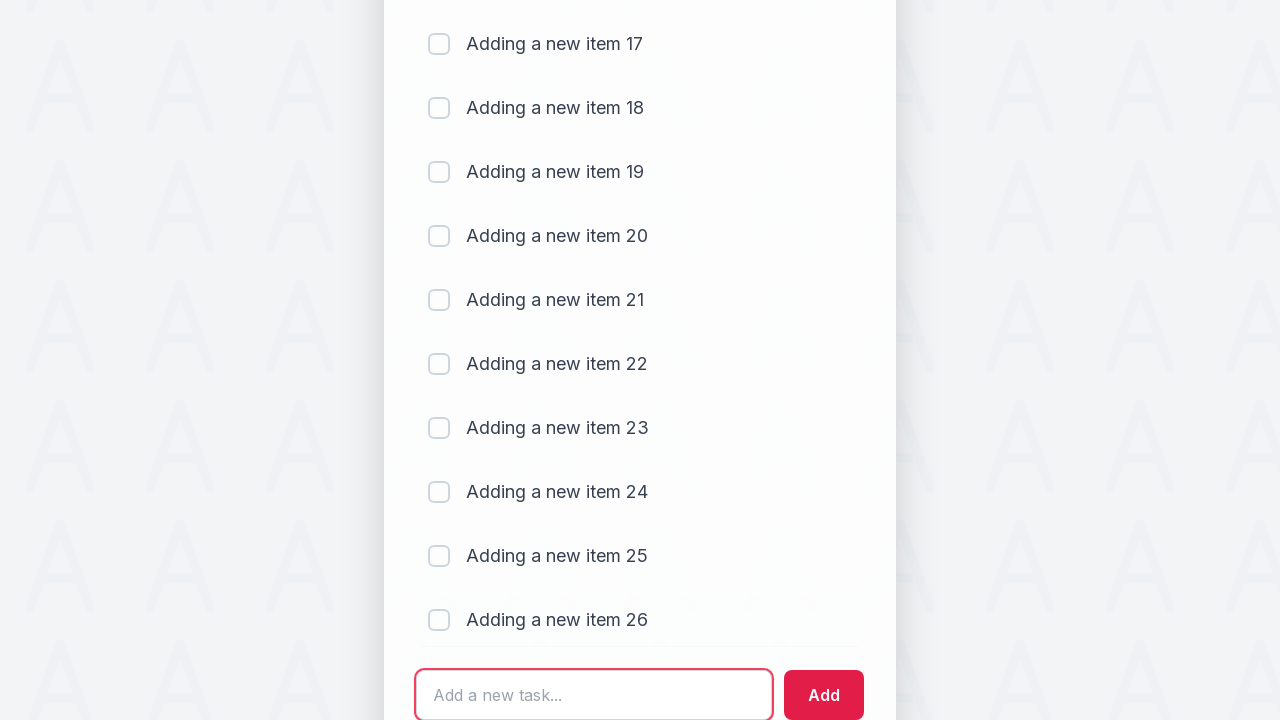

Filled text field with 'Adding a new item 27' on #sampletodotext
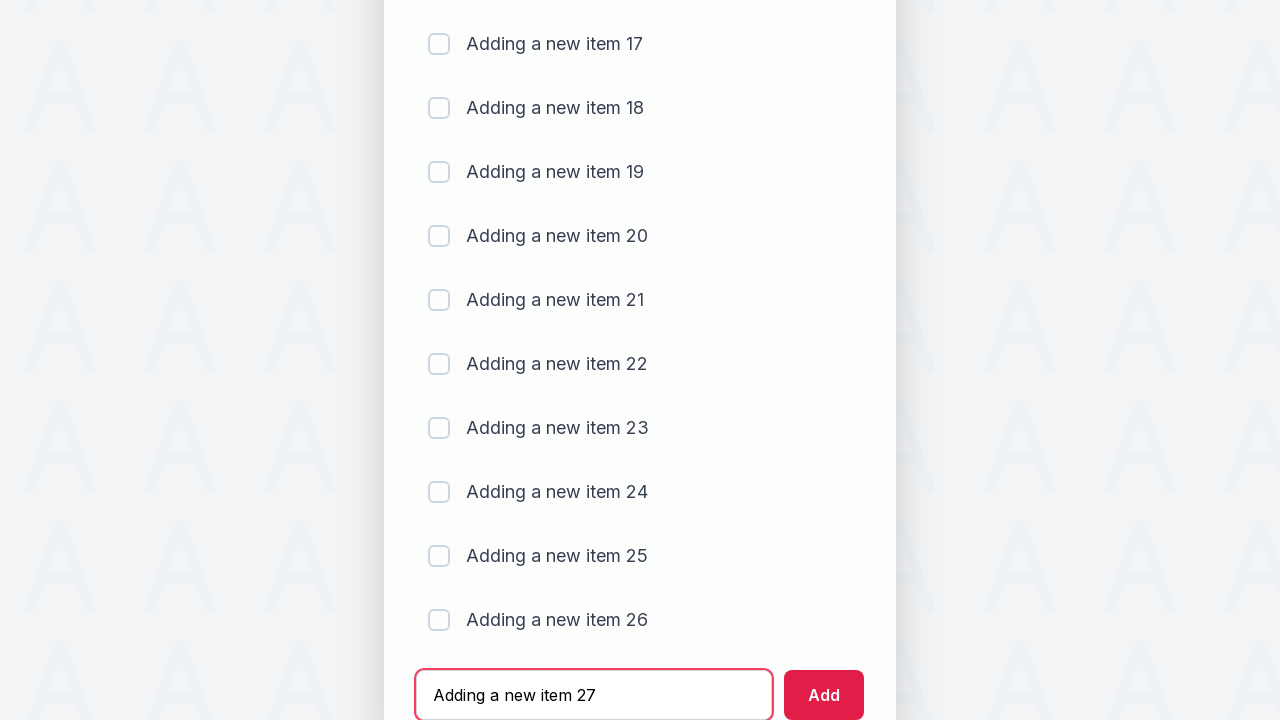

Pressed Enter to add item 27 to the todo list on #sampletodotext
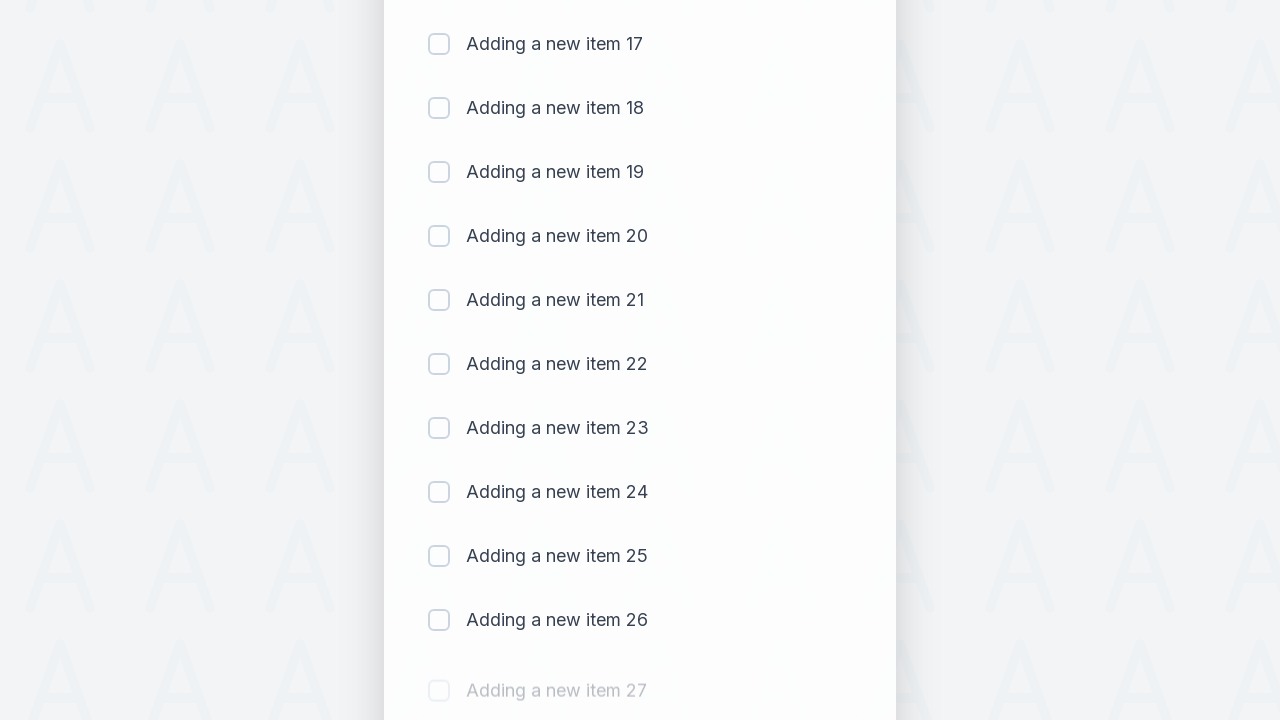

Waited for item 27 to be added to the list
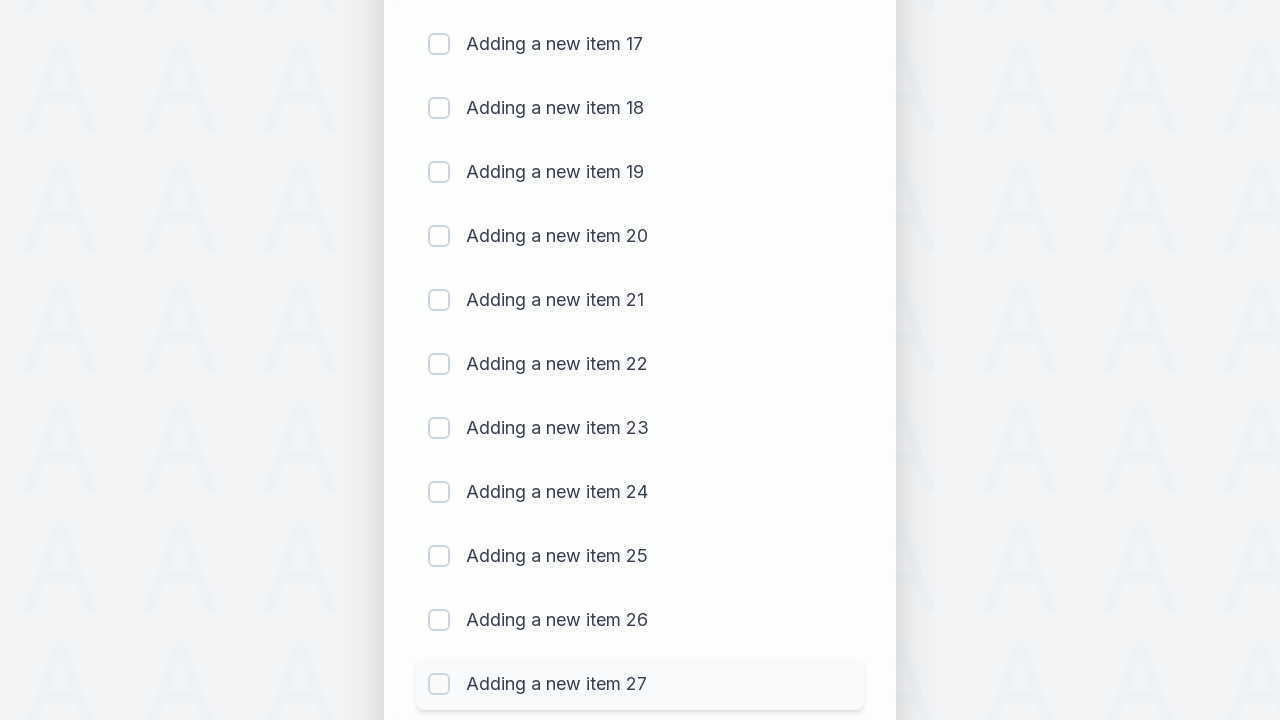

Clicked text field to add item 28 at (594, 663) on #sampletodotext
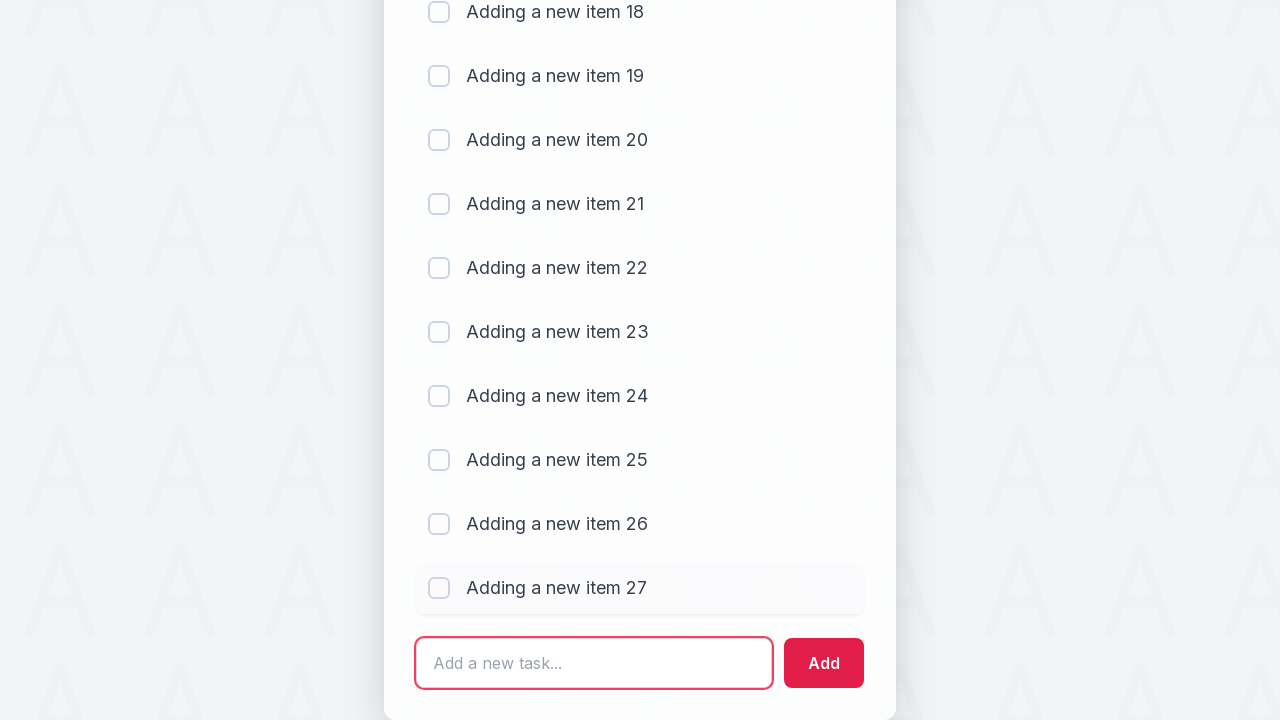

Filled text field with 'Adding a new item 28' on #sampletodotext
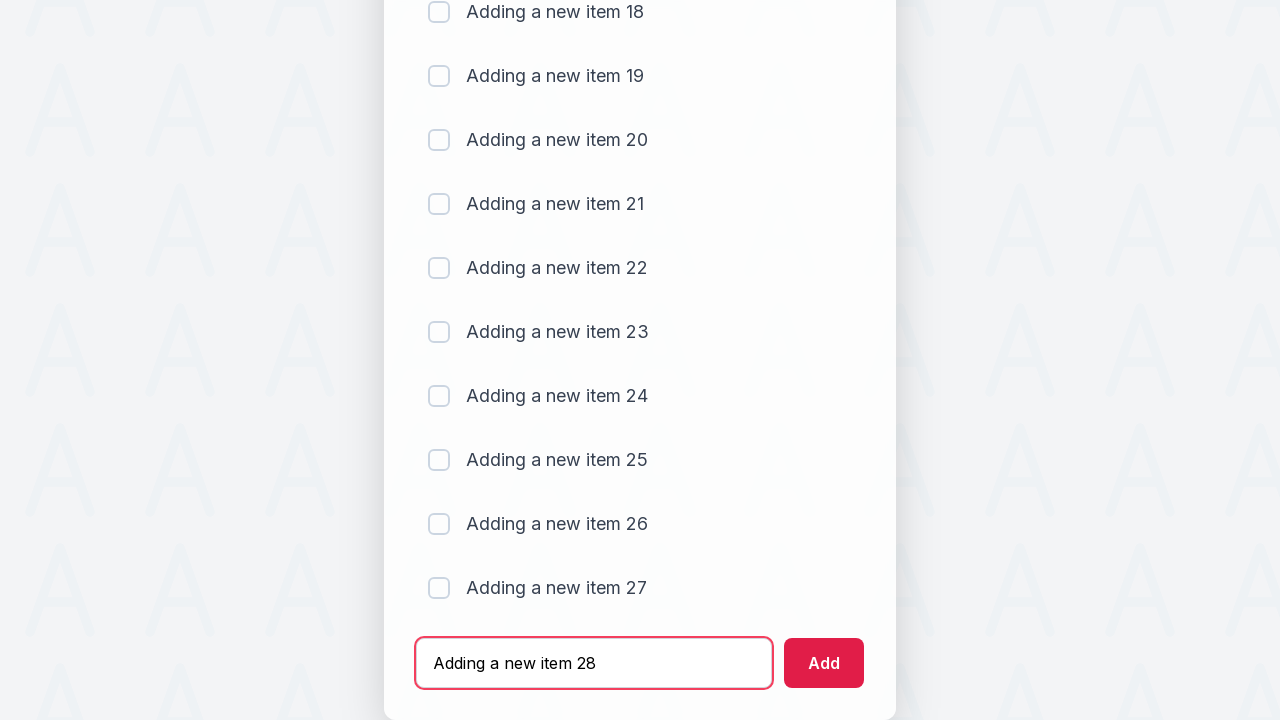

Pressed Enter to add item 28 to the todo list on #sampletodotext
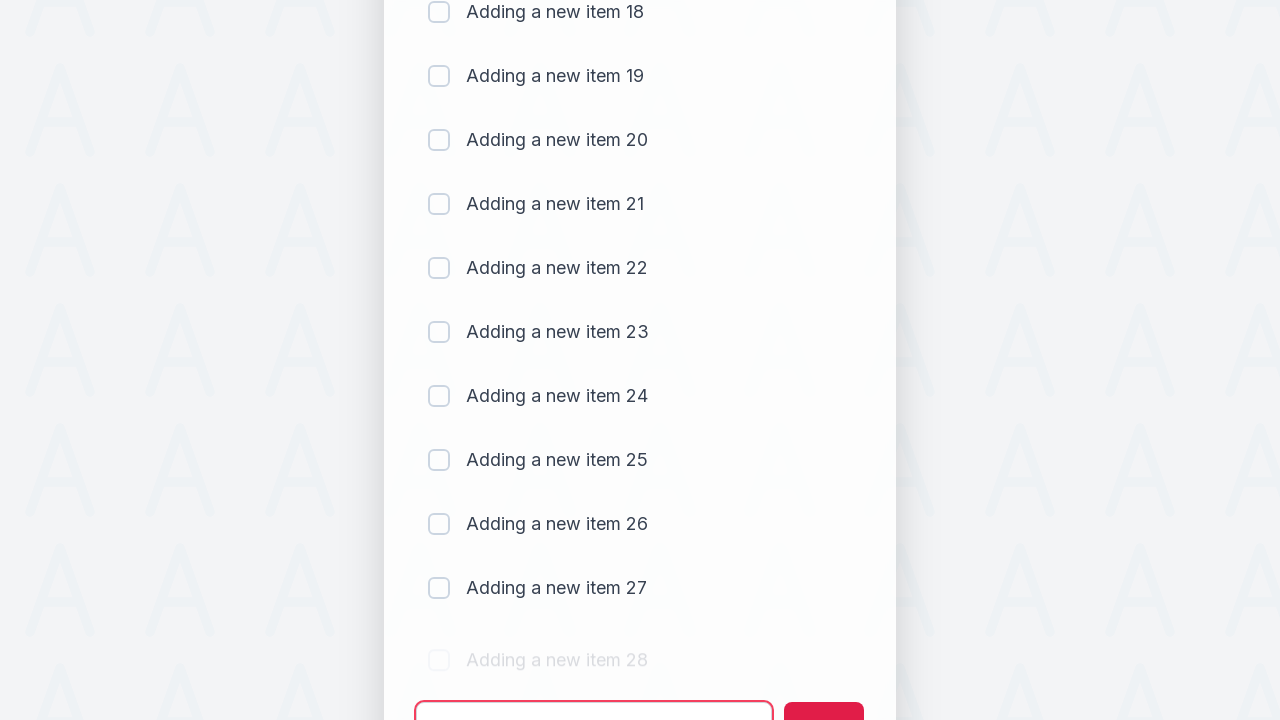

Waited for item 28 to be added to the list
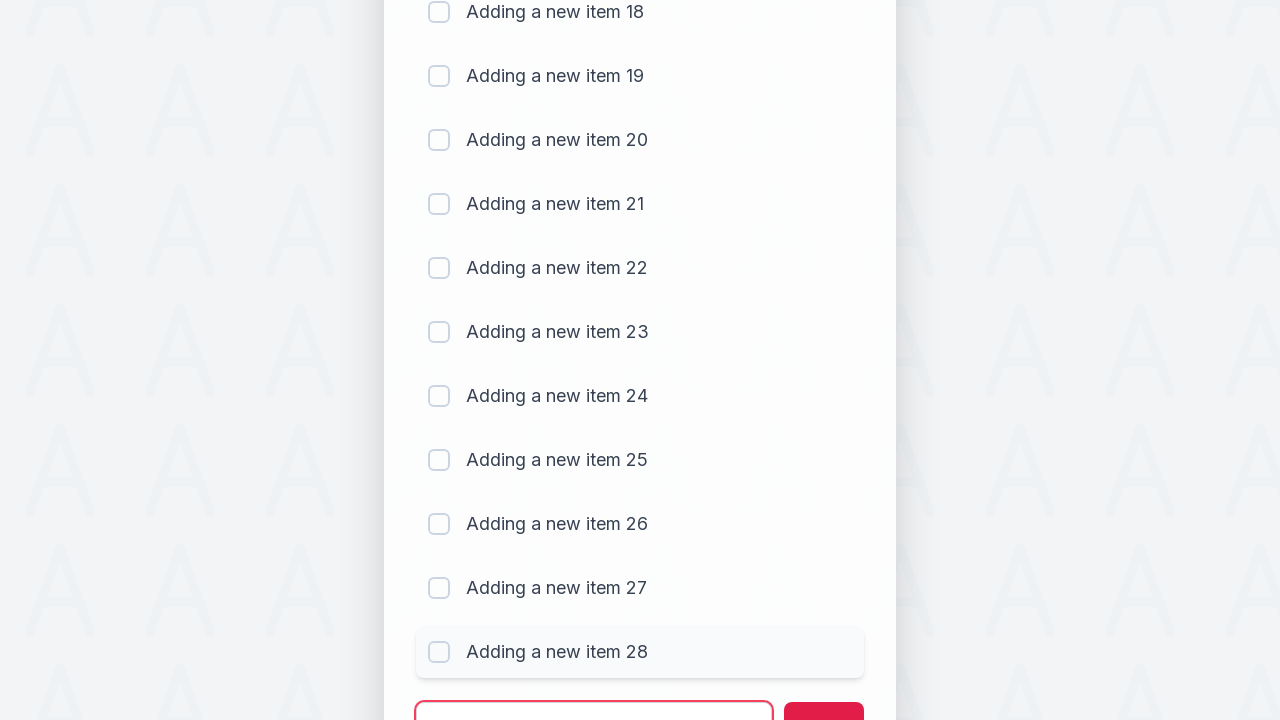

Clicked text field to add item 29 at (594, 695) on #sampletodotext
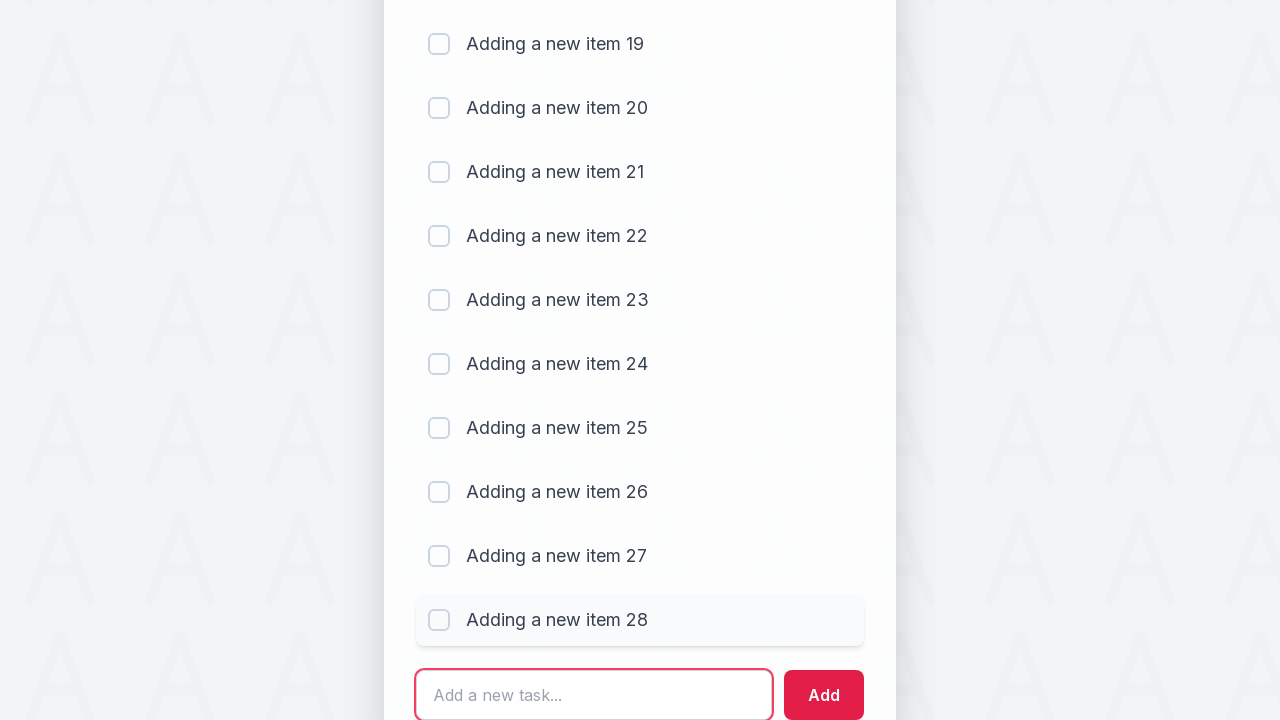

Filled text field with 'Adding a new item 29' on #sampletodotext
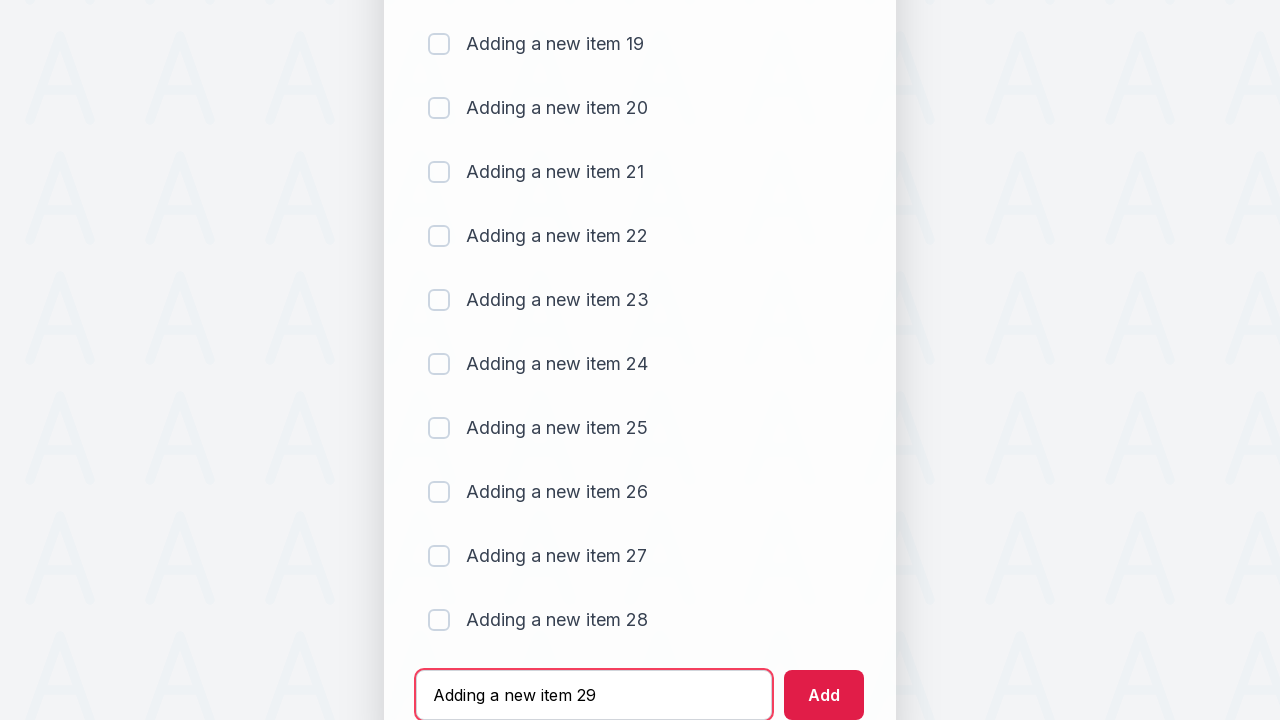

Pressed Enter to add item 29 to the todo list on #sampletodotext
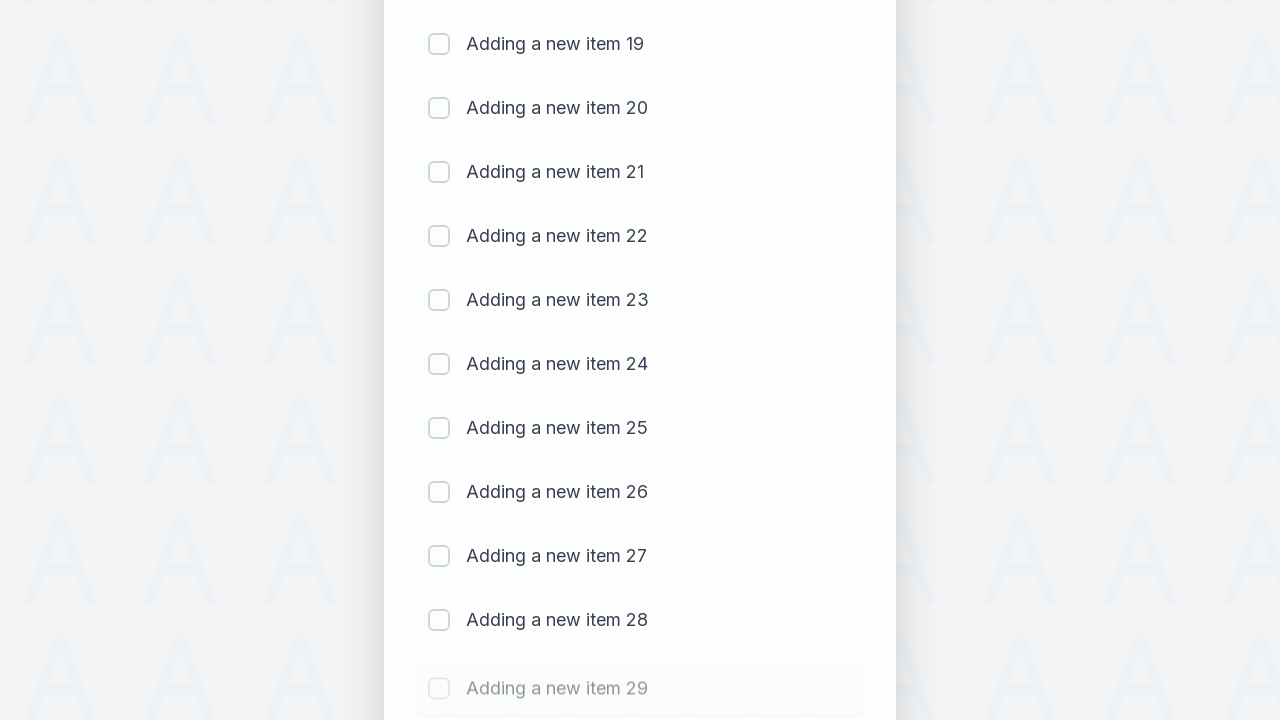

Waited for item 29 to be added to the list
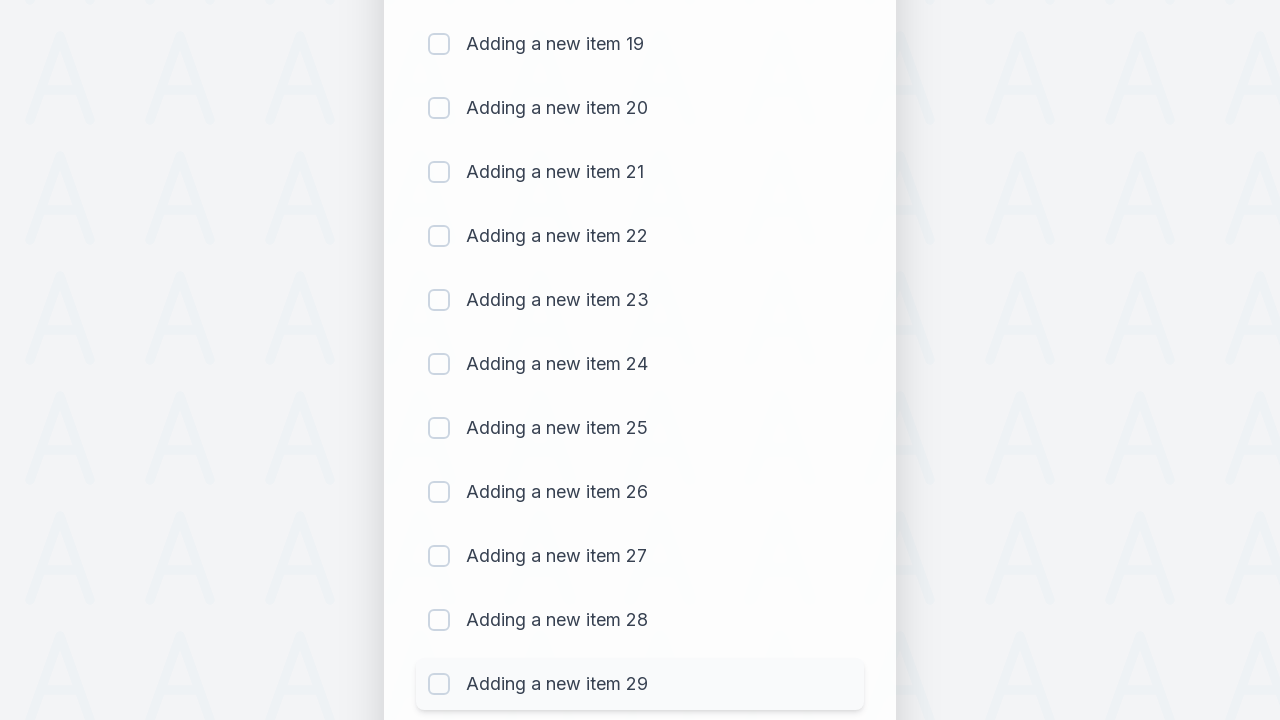

Clicked text field to add item 30 at (594, 663) on #sampletodotext
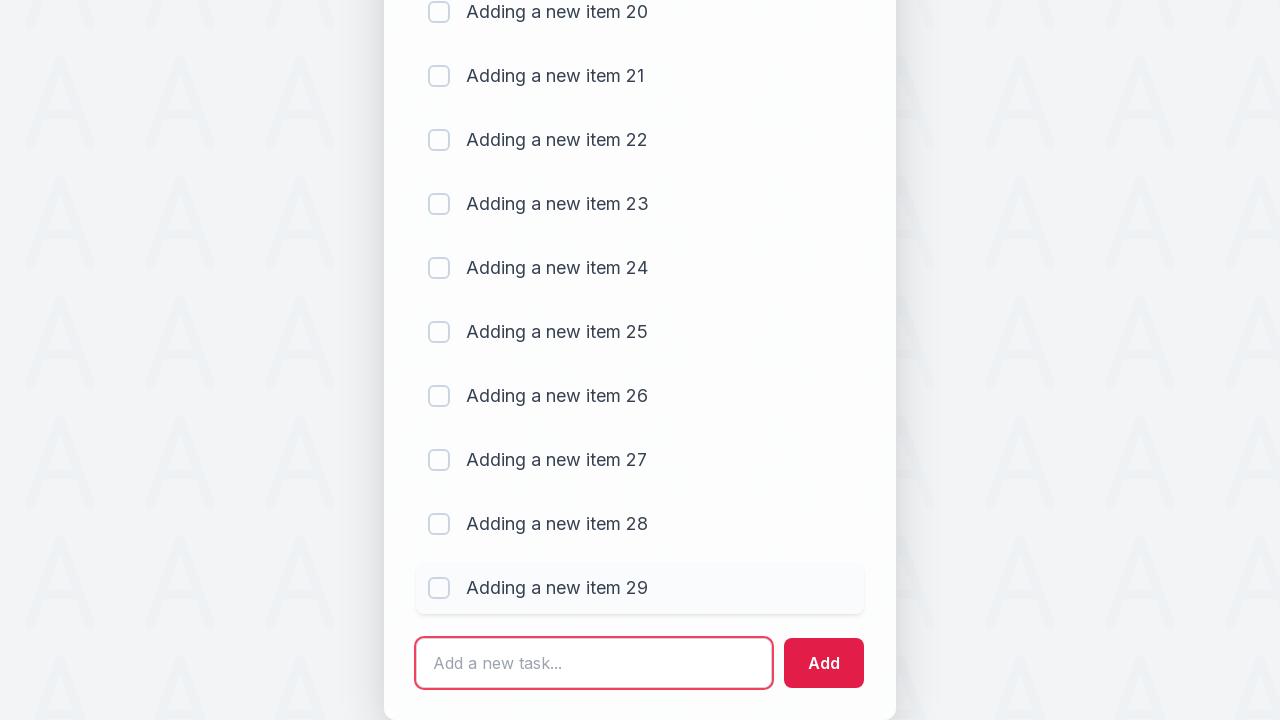

Filled text field with 'Adding a new item 30' on #sampletodotext
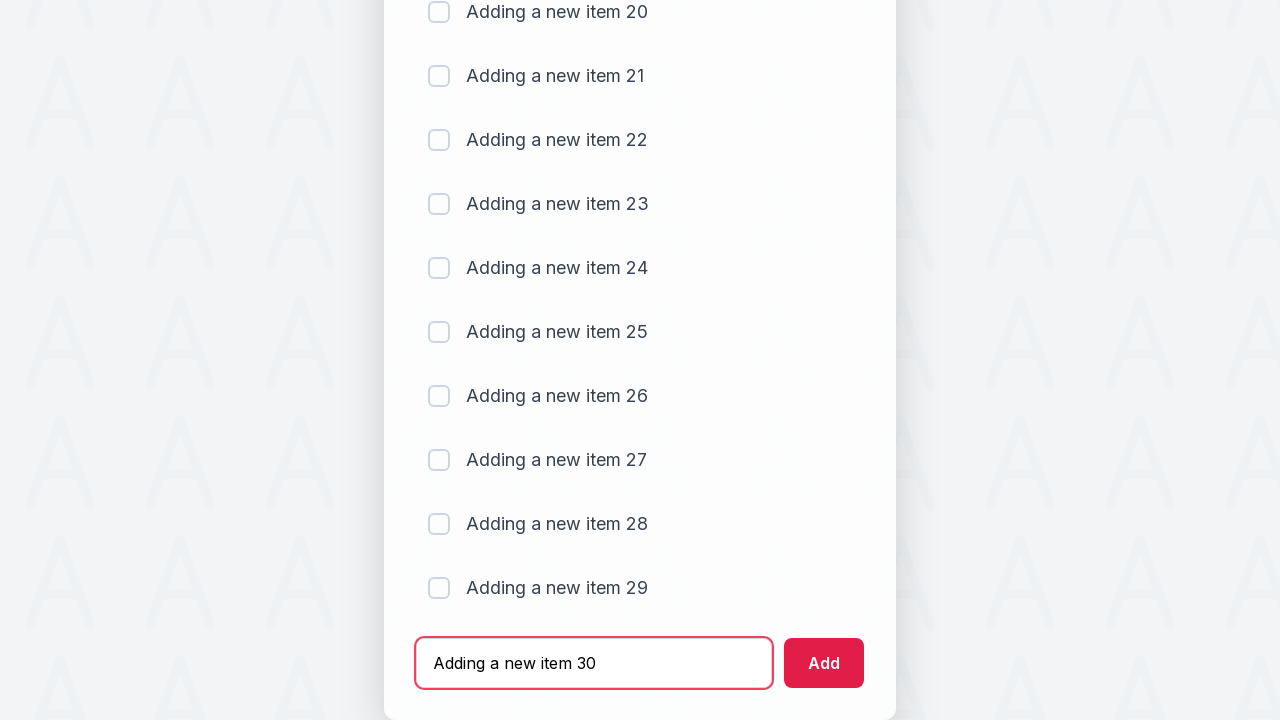

Pressed Enter to add item 30 to the todo list on #sampletodotext
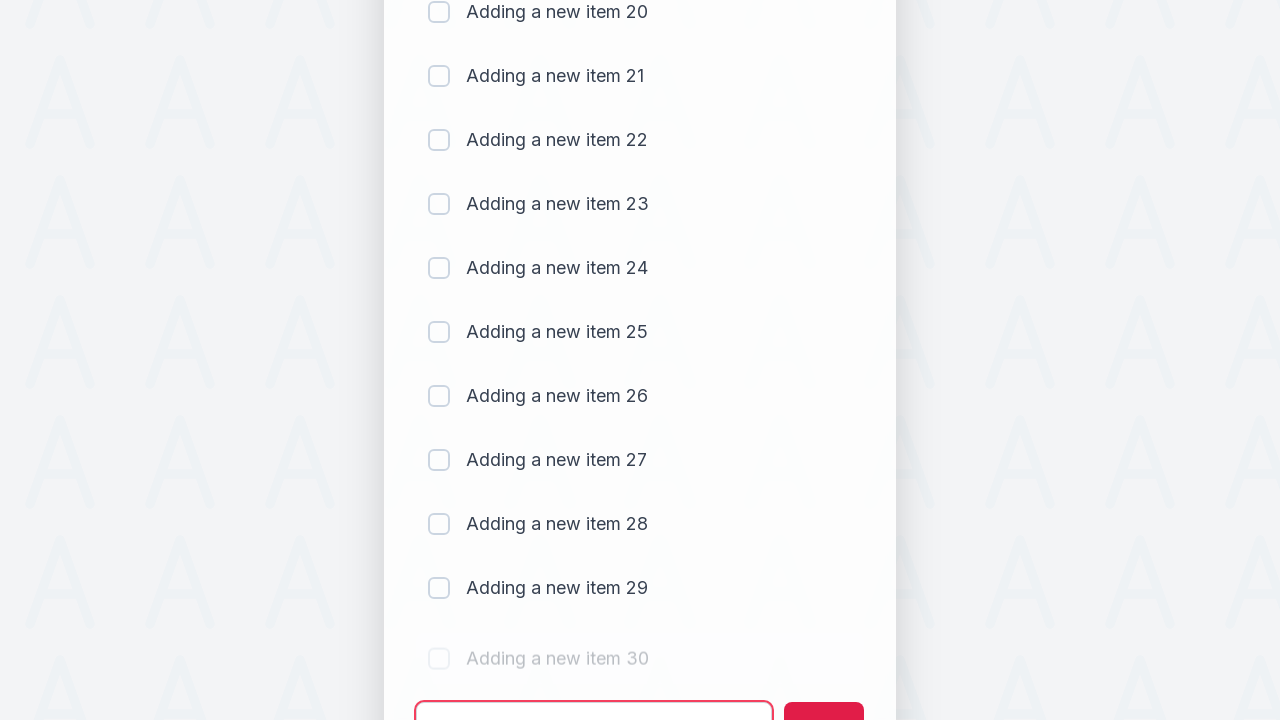

Waited for item 30 to be added to the list
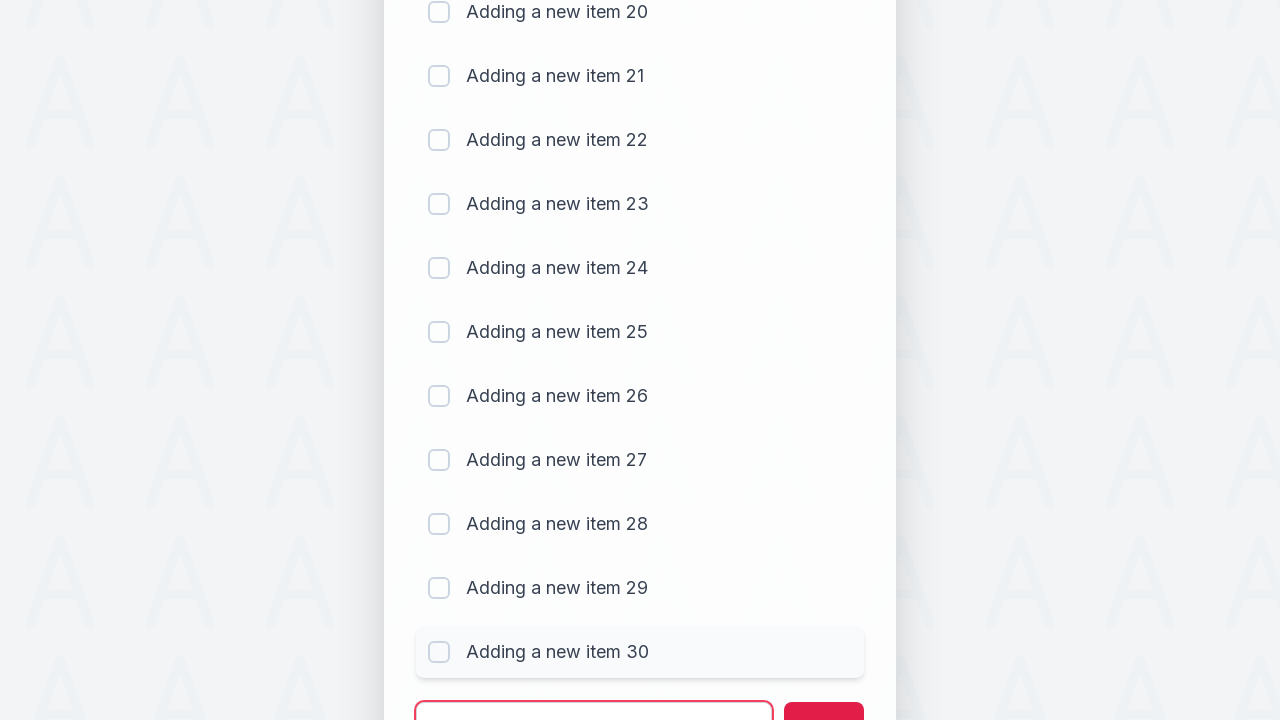

Clicked text field to add item 31 at (594, 695) on #sampletodotext
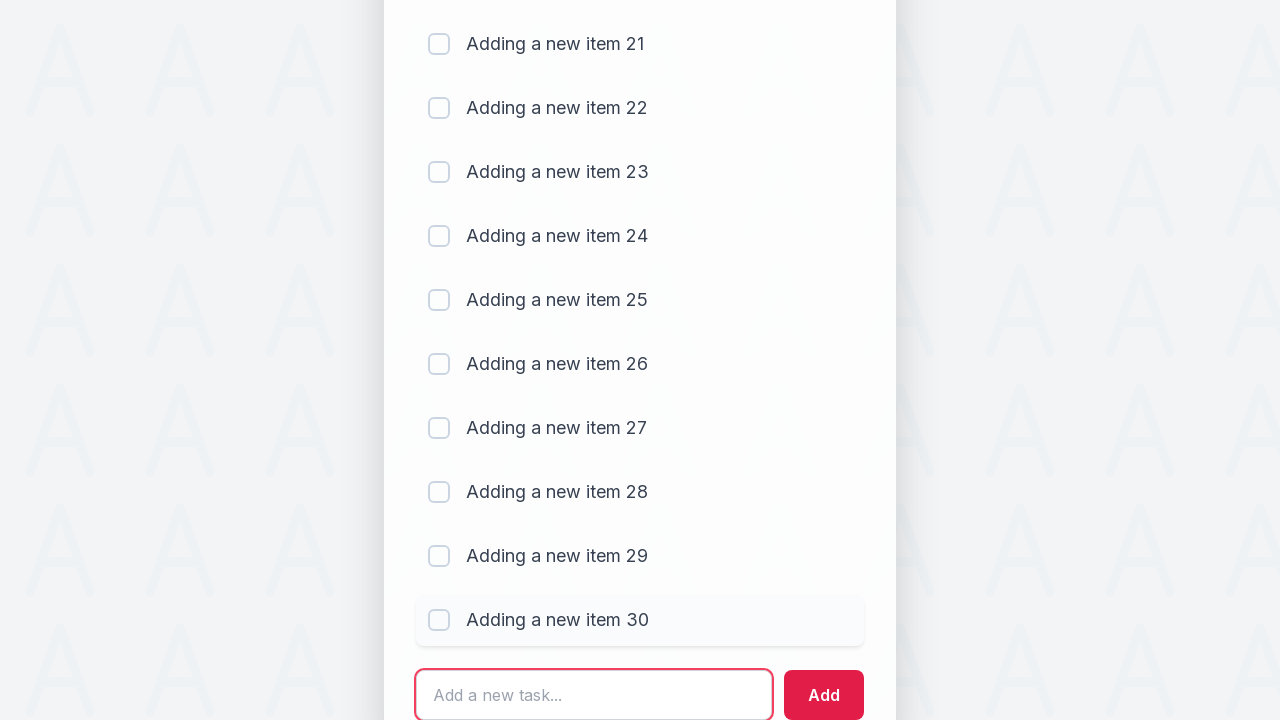

Filled text field with 'Adding a new item 31' on #sampletodotext
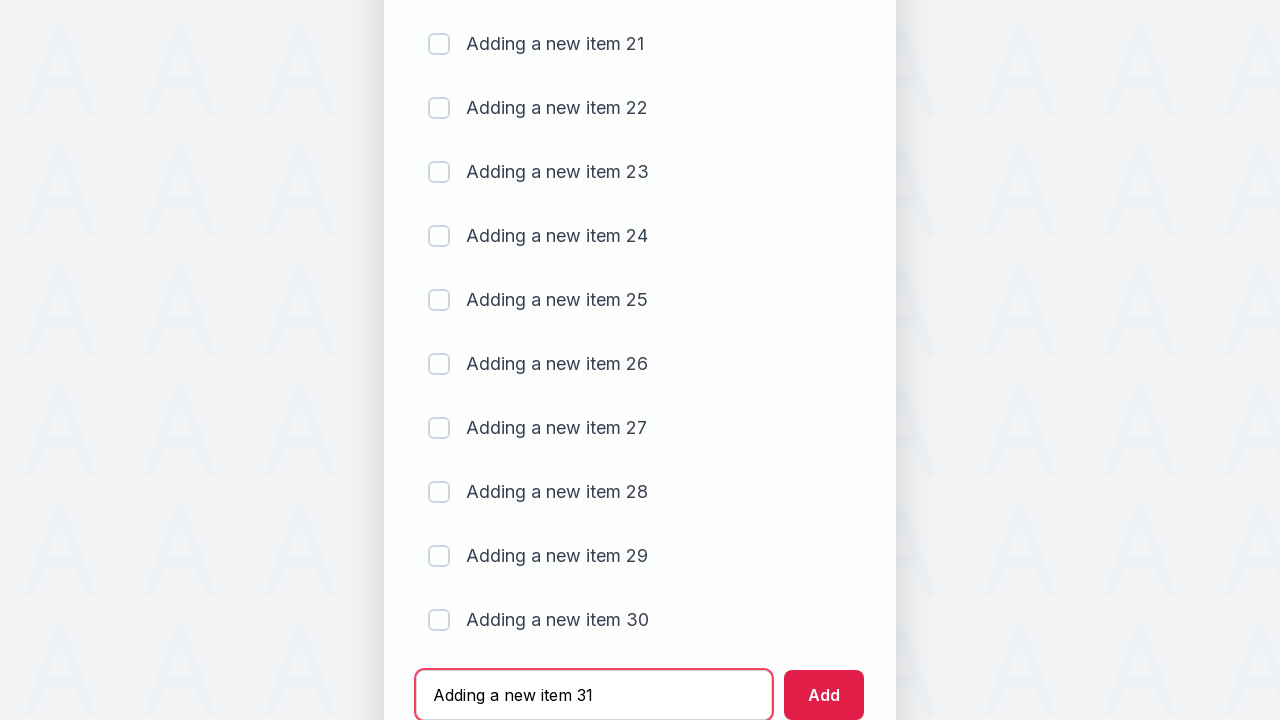

Pressed Enter to add item 31 to the todo list on #sampletodotext
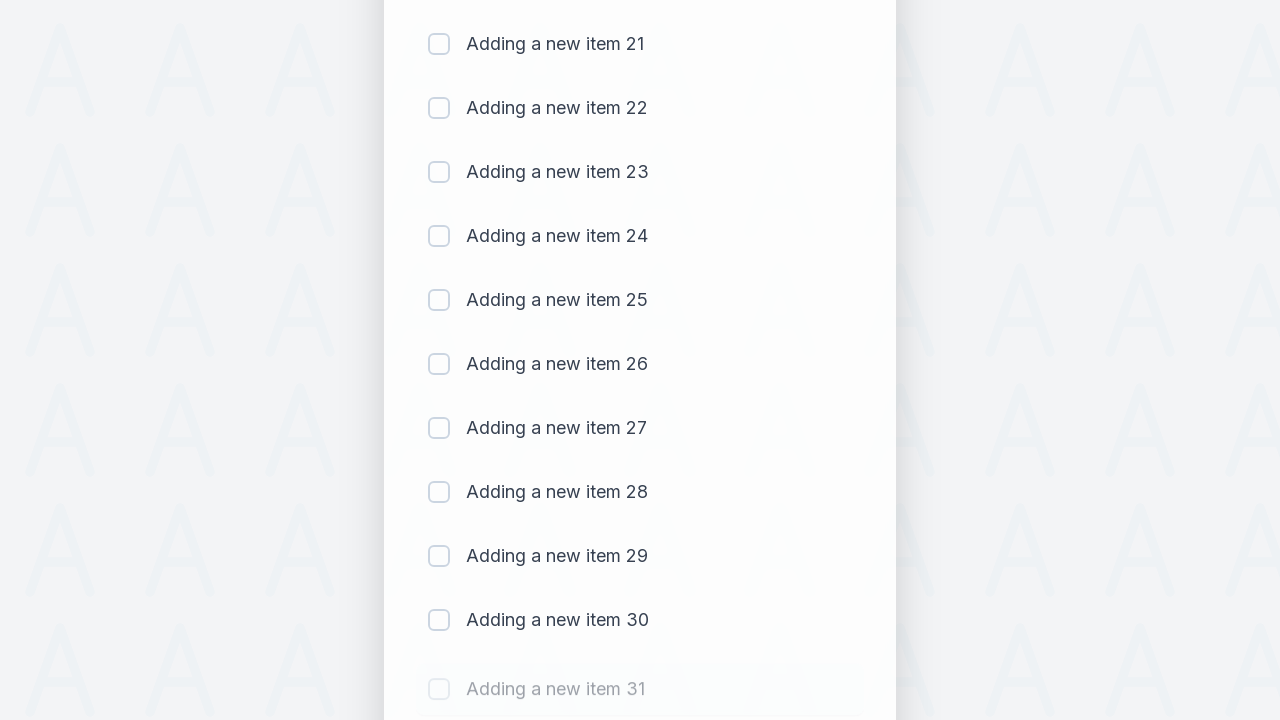

Waited for item 31 to be added to the list
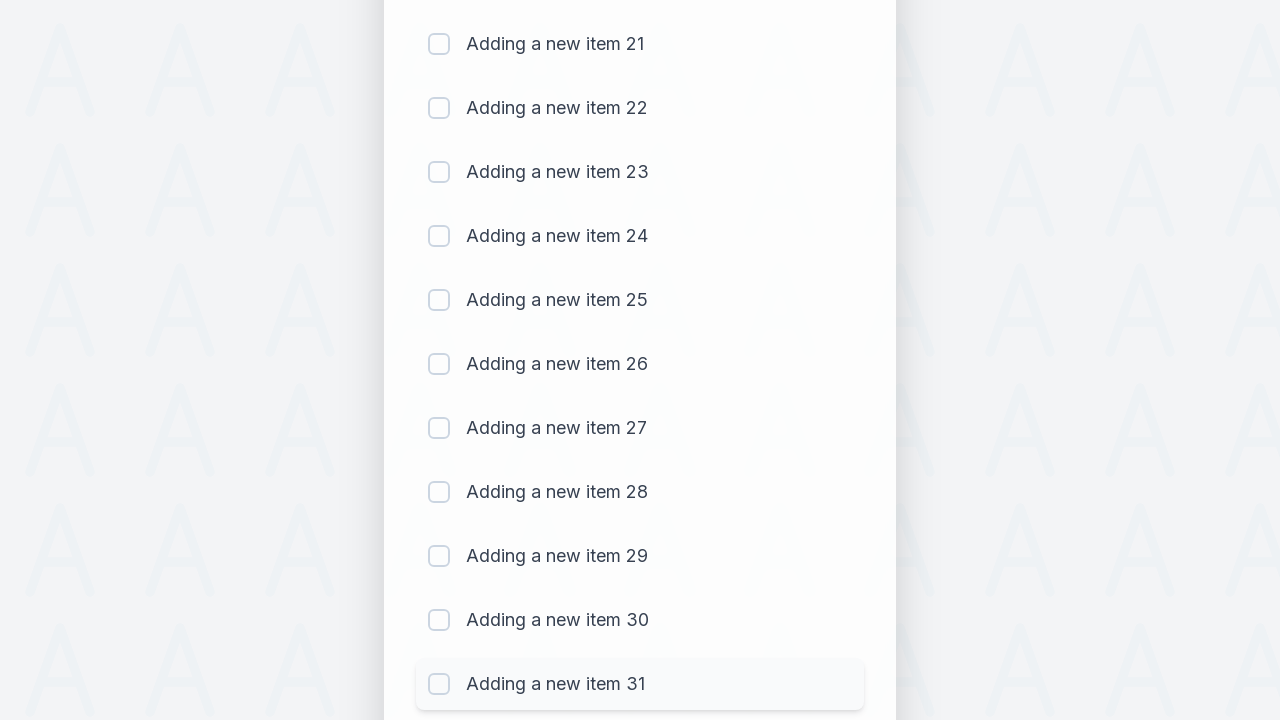

Clicked text field to add item 32 at (594, 663) on #sampletodotext
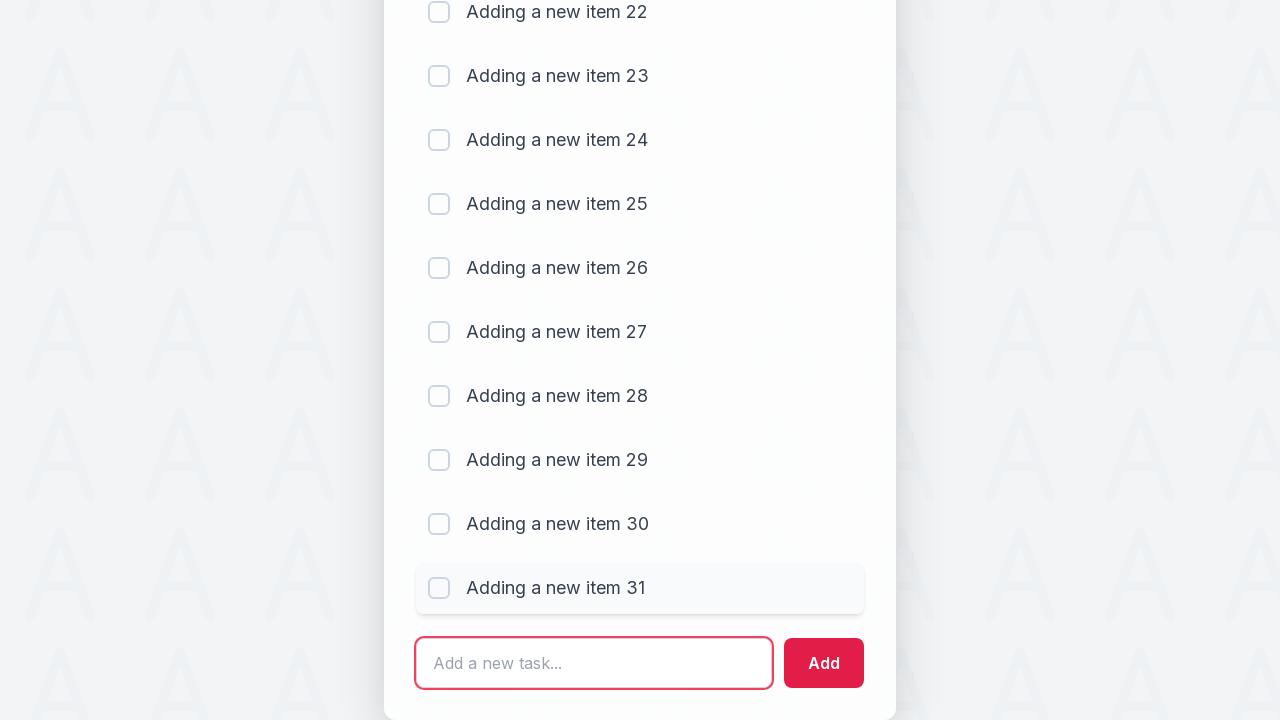

Filled text field with 'Adding a new item 32' on #sampletodotext
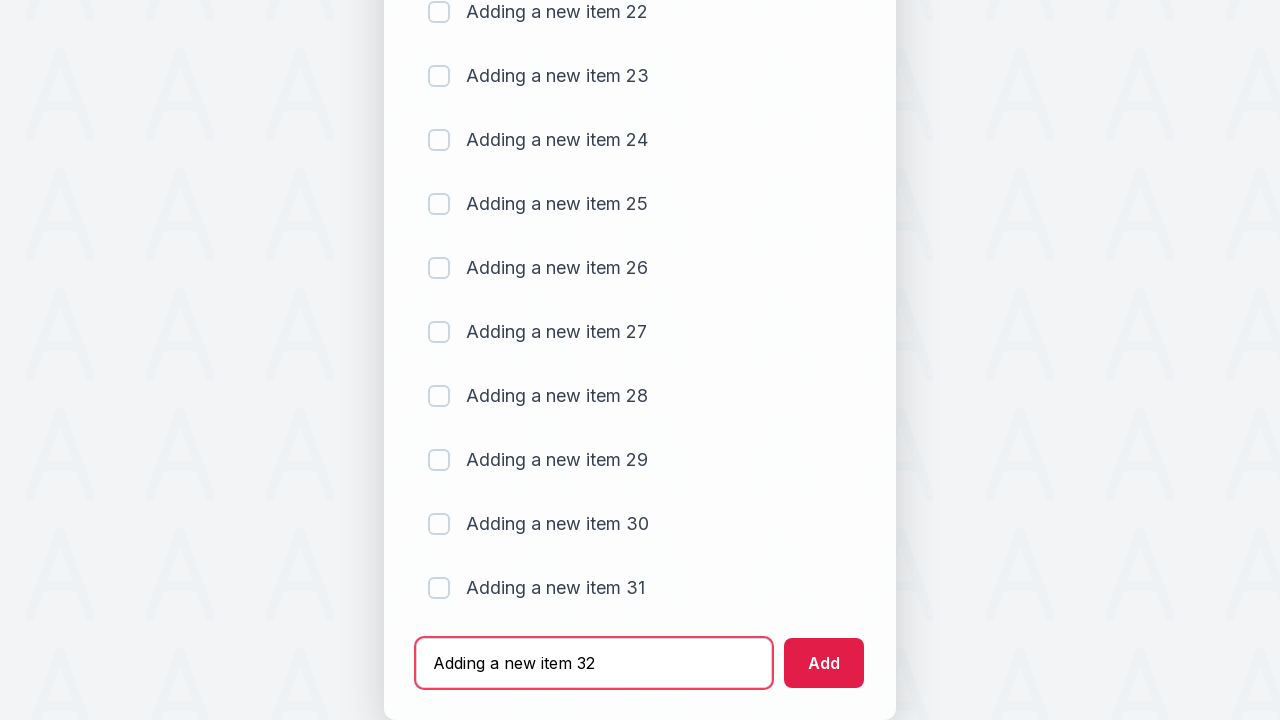

Pressed Enter to add item 32 to the todo list on #sampletodotext
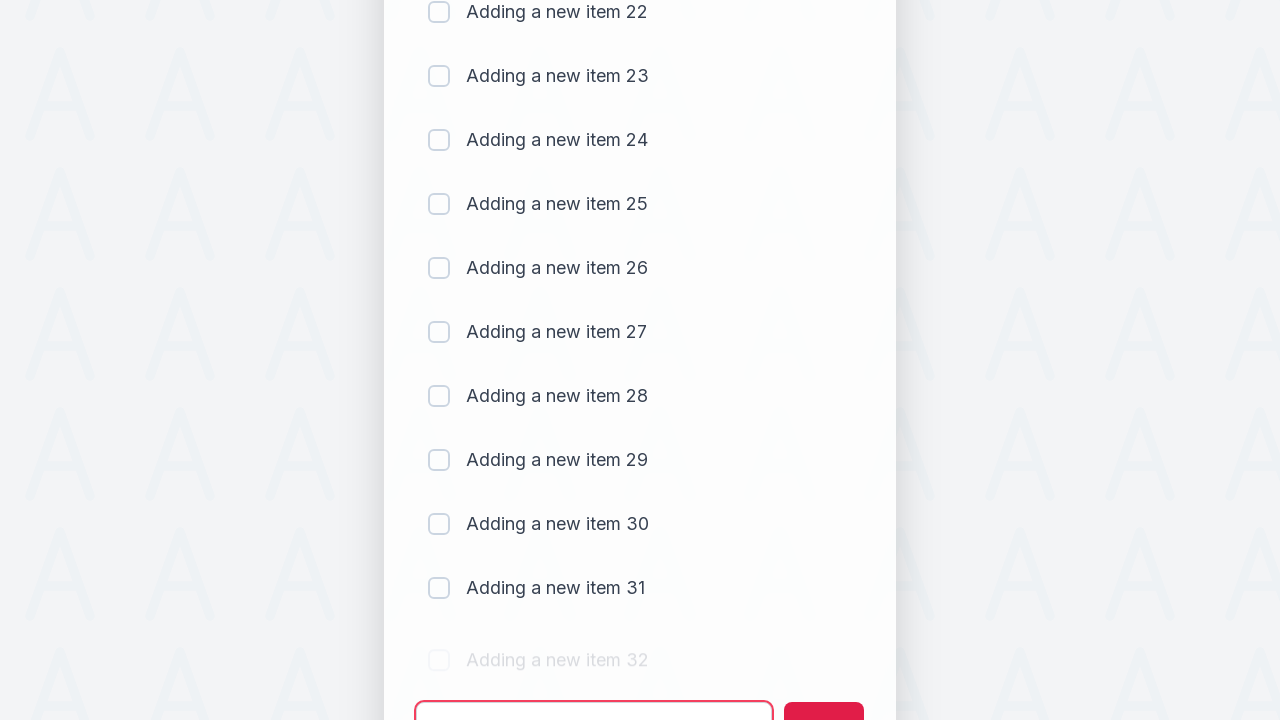

Waited for item 32 to be added to the list
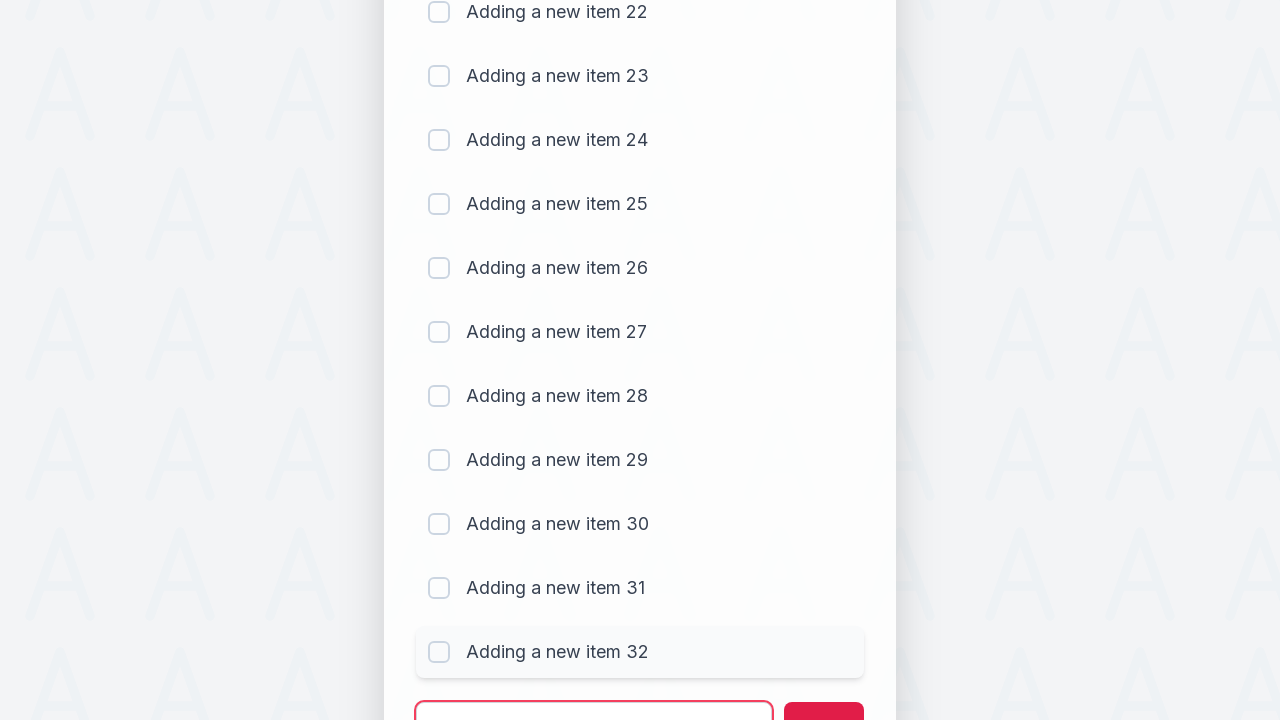

Clicked text field to add item 33 at (594, 695) on #sampletodotext
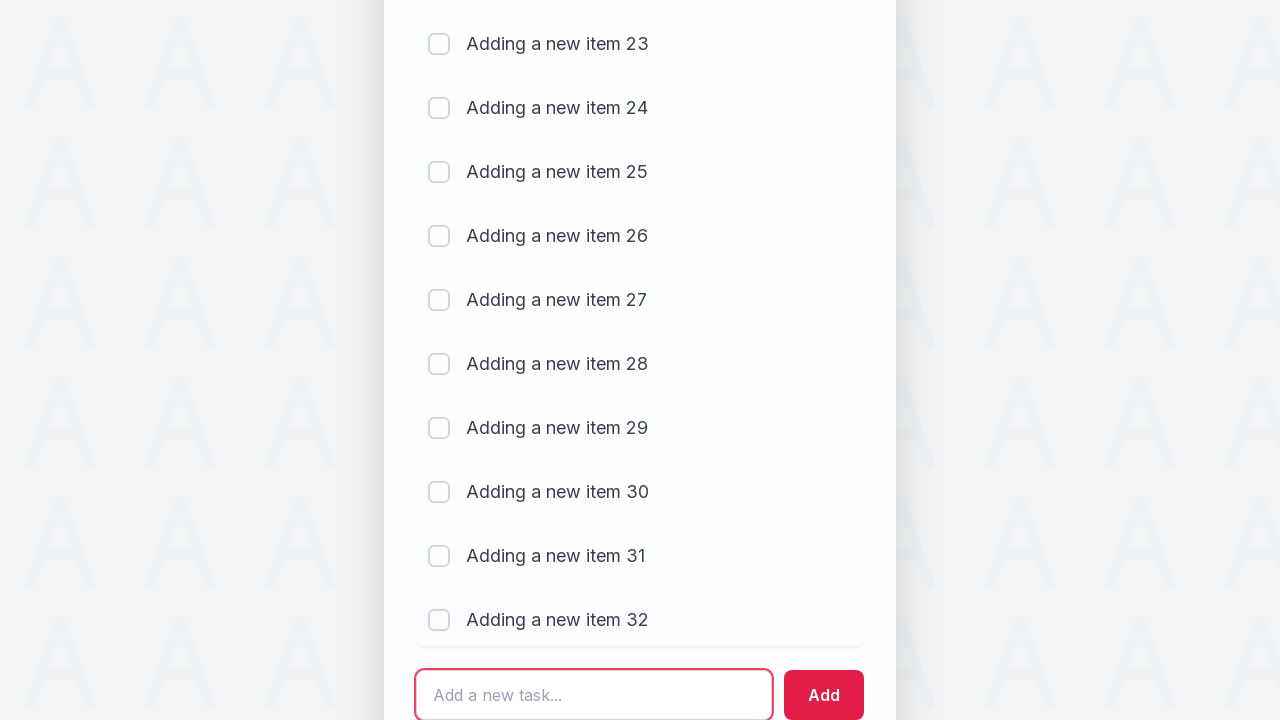

Filled text field with 'Adding a new item 33' on #sampletodotext
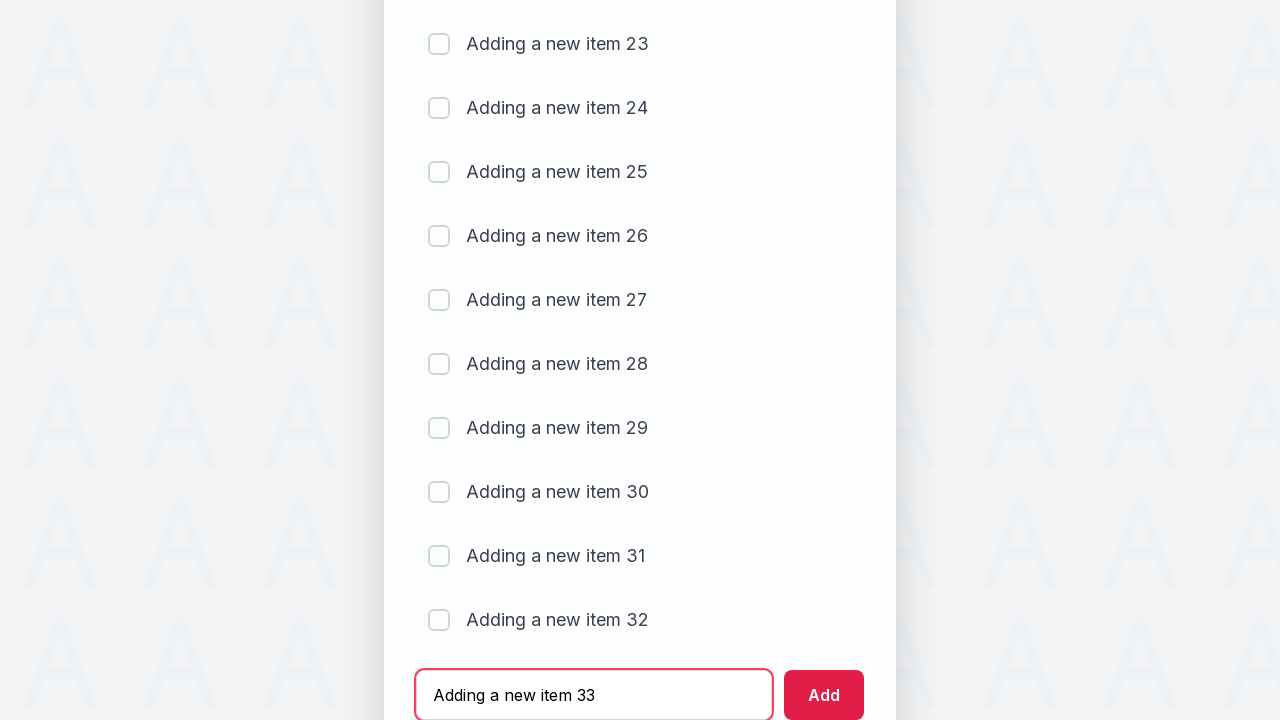

Pressed Enter to add item 33 to the todo list on #sampletodotext
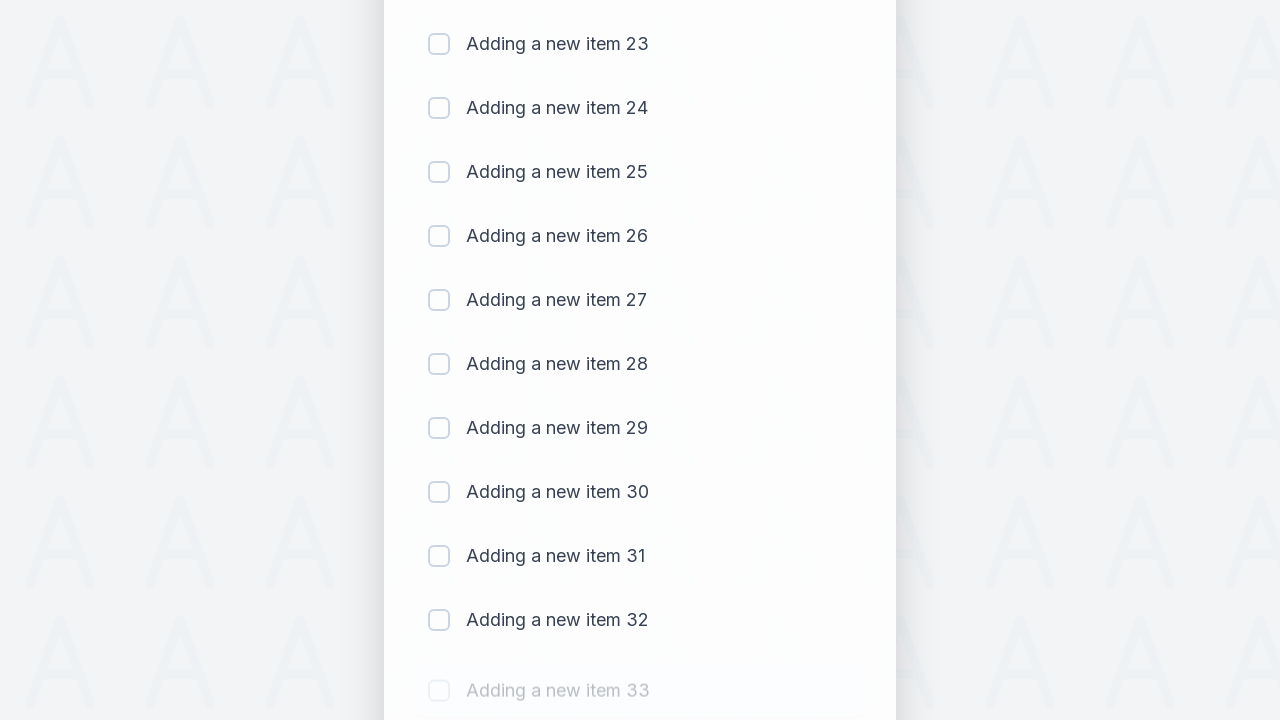

Waited for item 33 to be added to the list
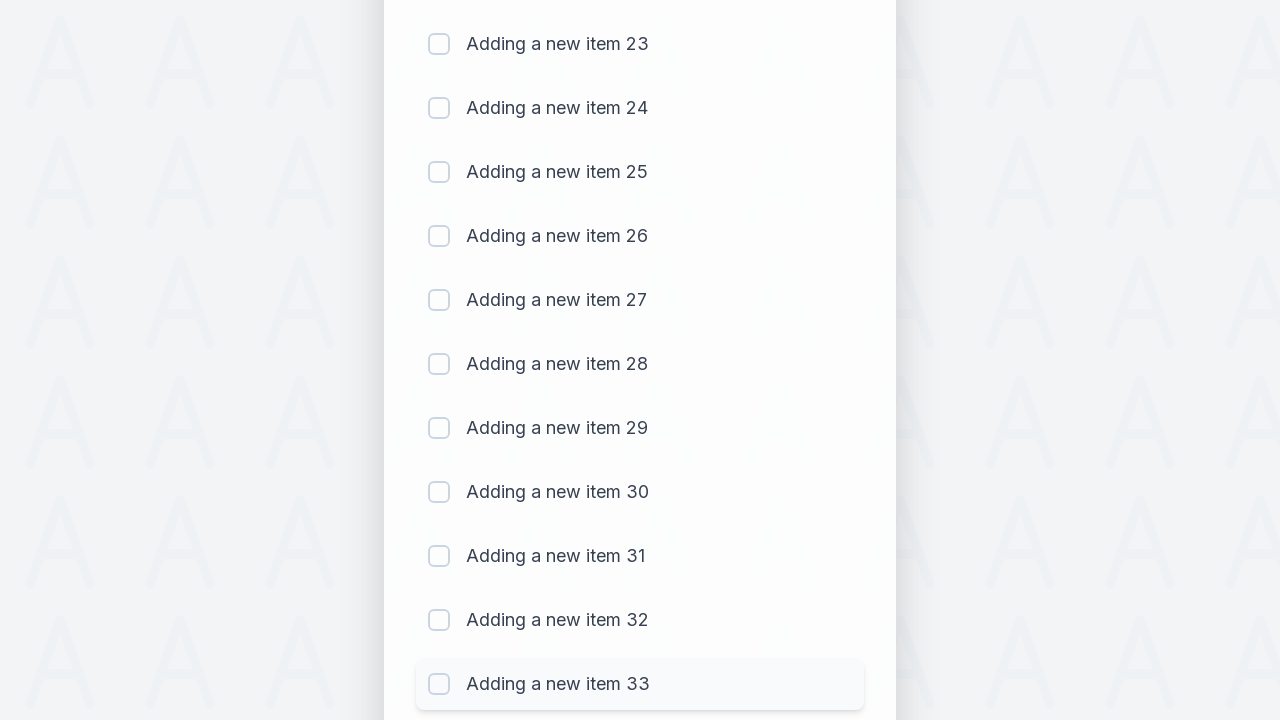

Clicked text field to add item 34 at (594, 663) on #sampletodotext
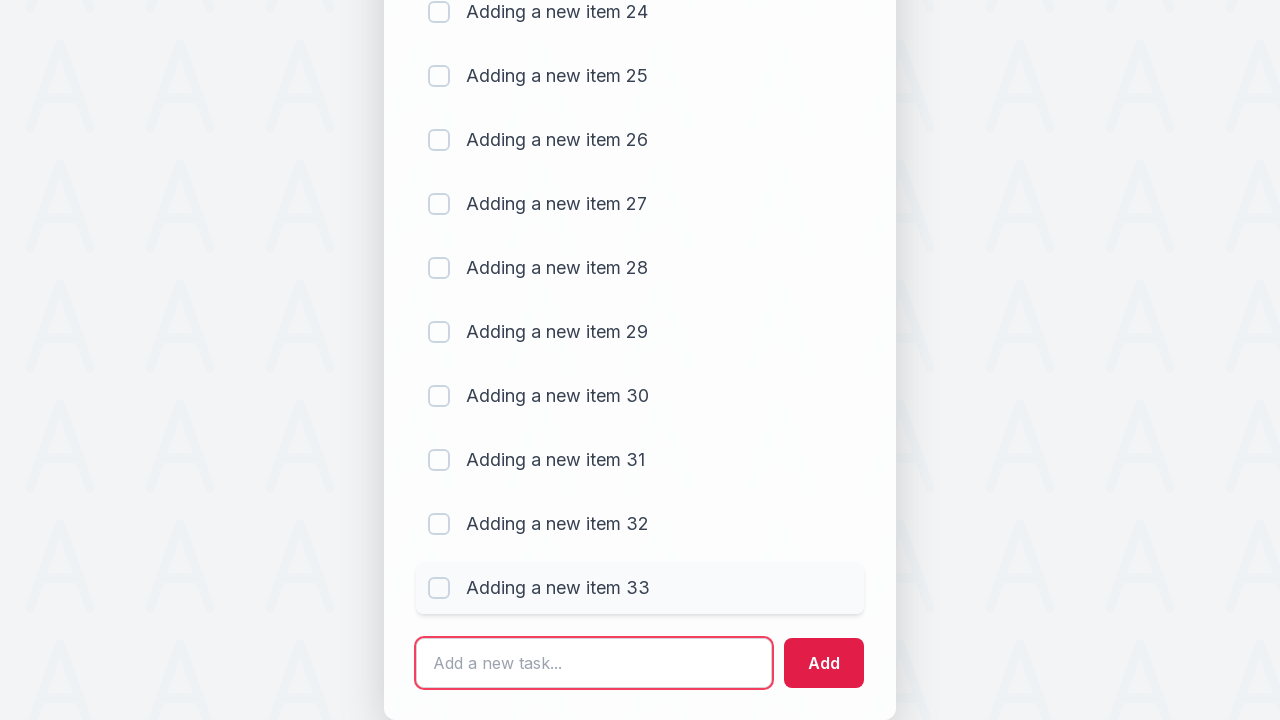

Filled text field with 'Adding a new item 34' on #sampletodotext
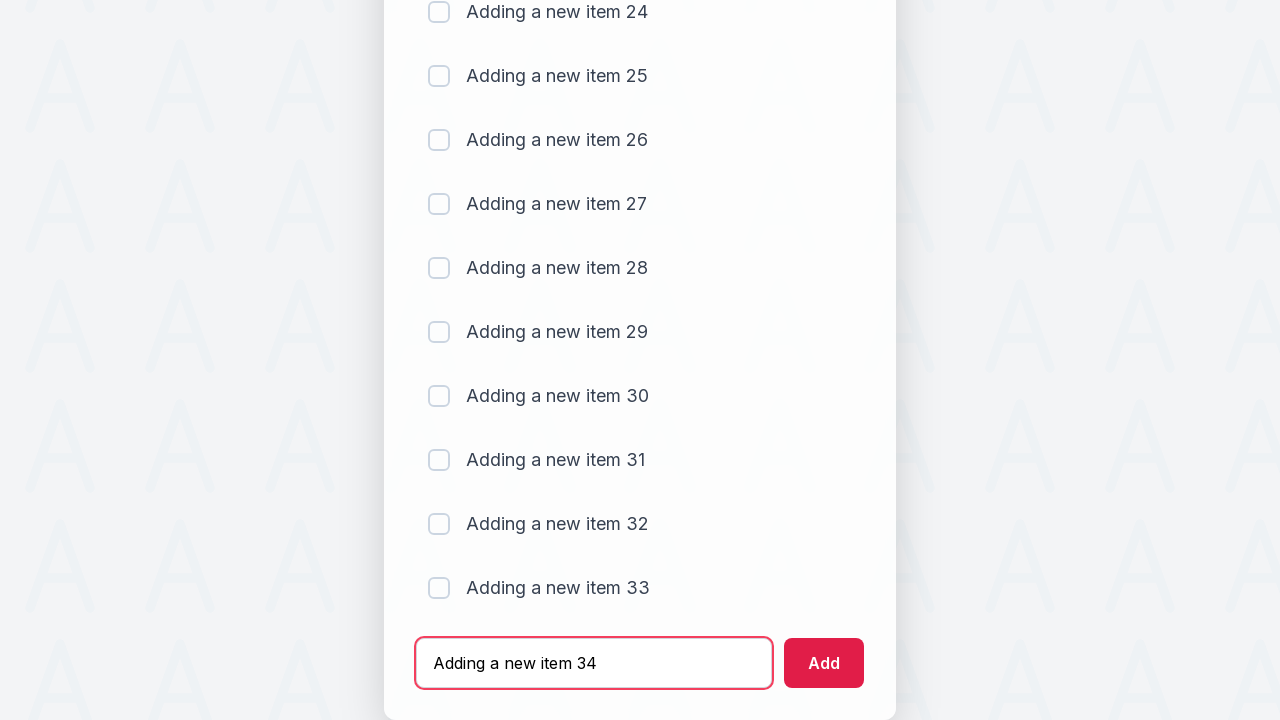

Pressed Enter to add item 34 to the todo list on #sampletodotext
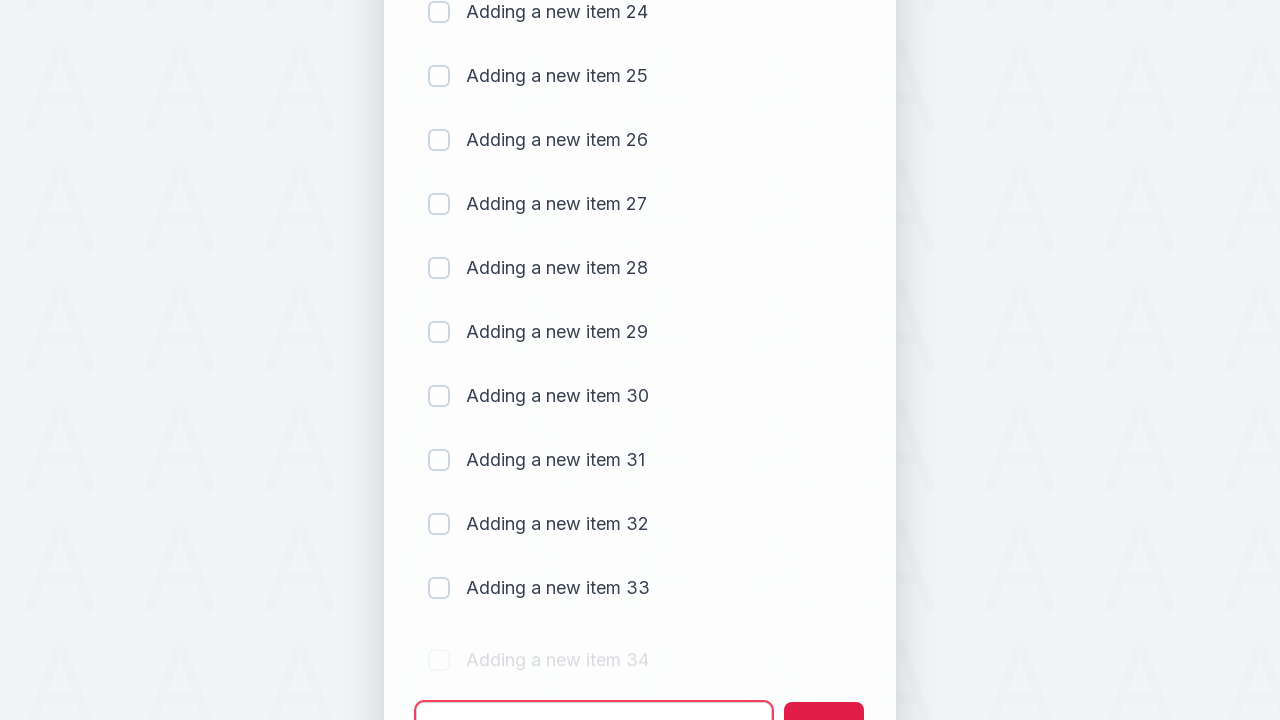

Waited for item 34 to be added to the list
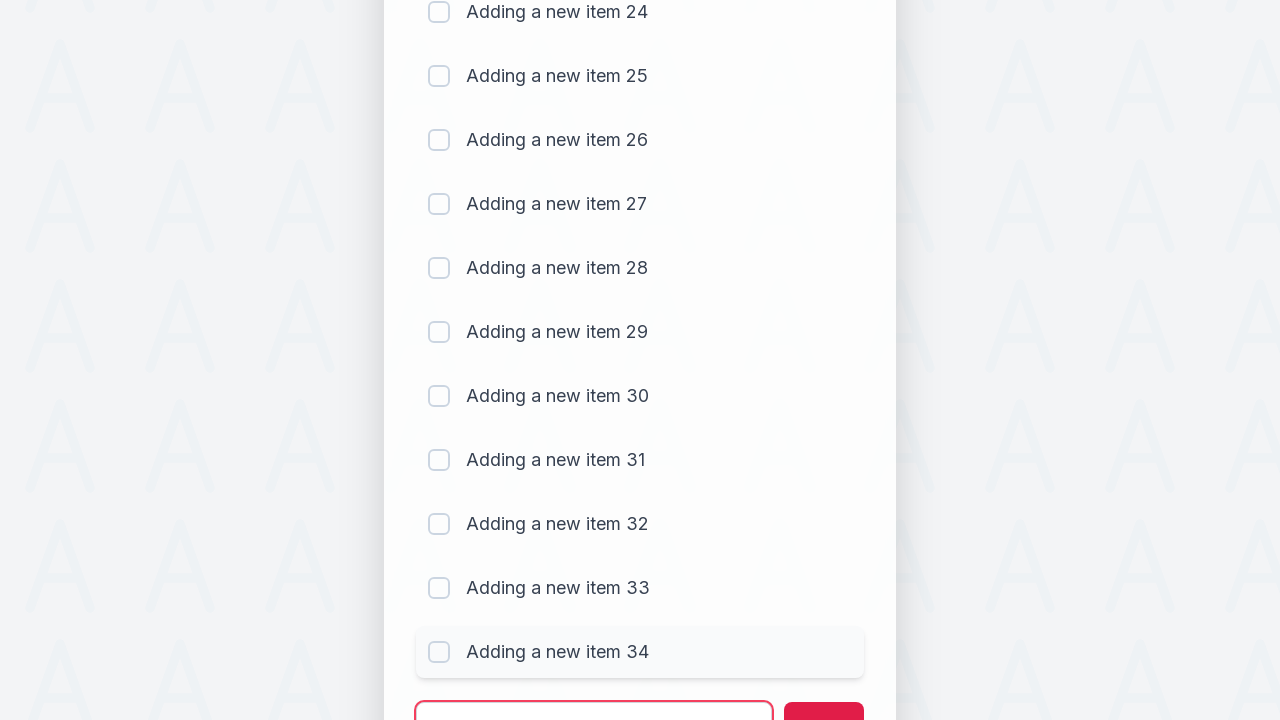

Clicked text field to add item 35 at (594, 695) on #sampletodotext
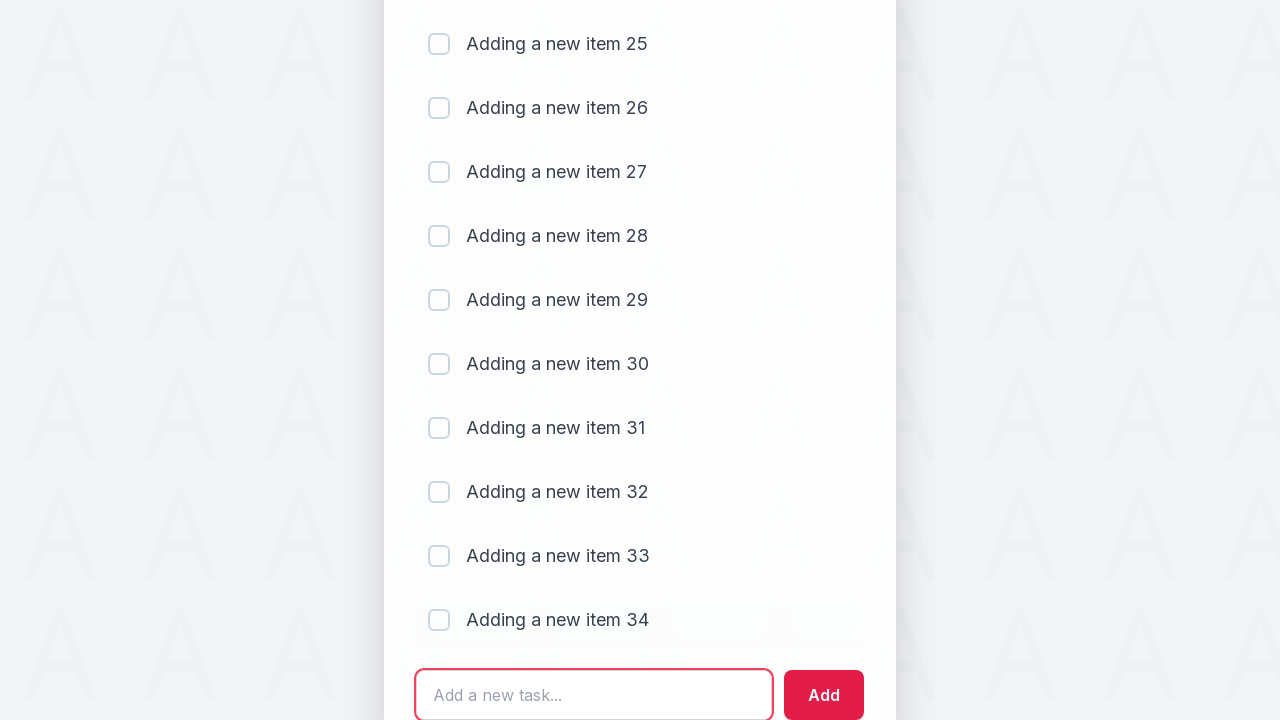

Filled text field with 'Adding a new item 35' on #sampletodotext
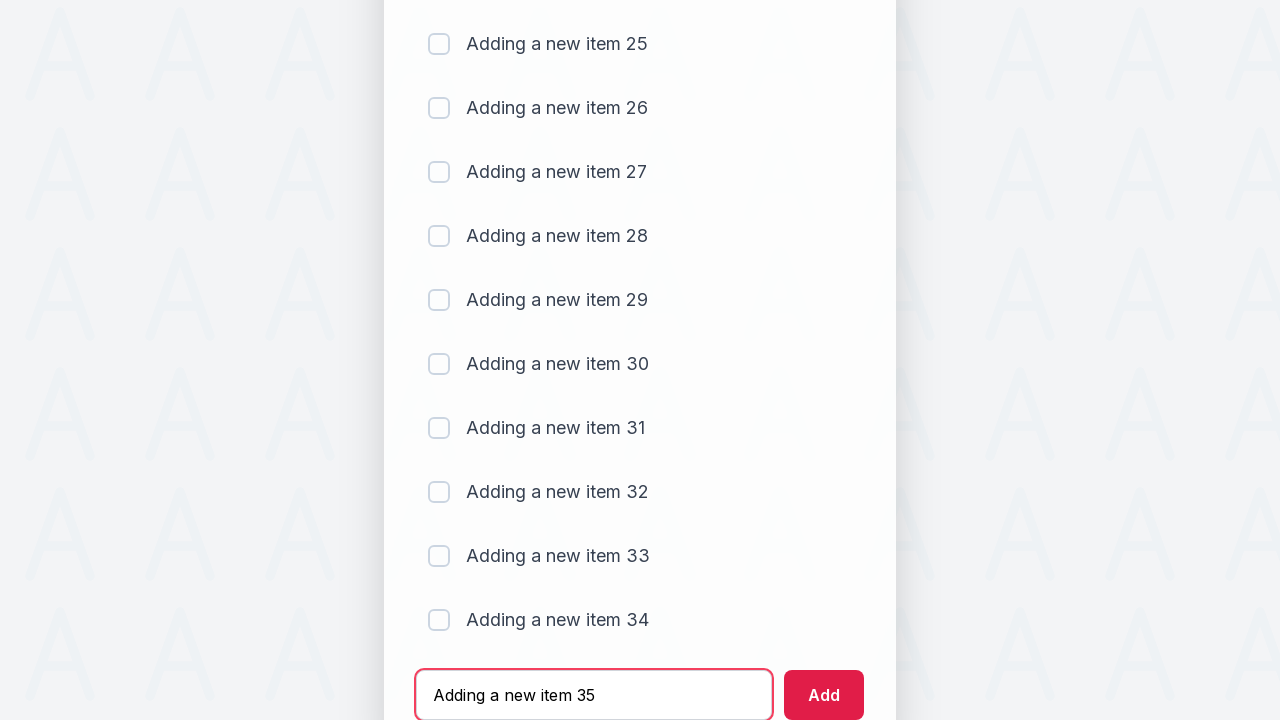

Pressed Enter to add item 35 to the todo list on #sampletodotext
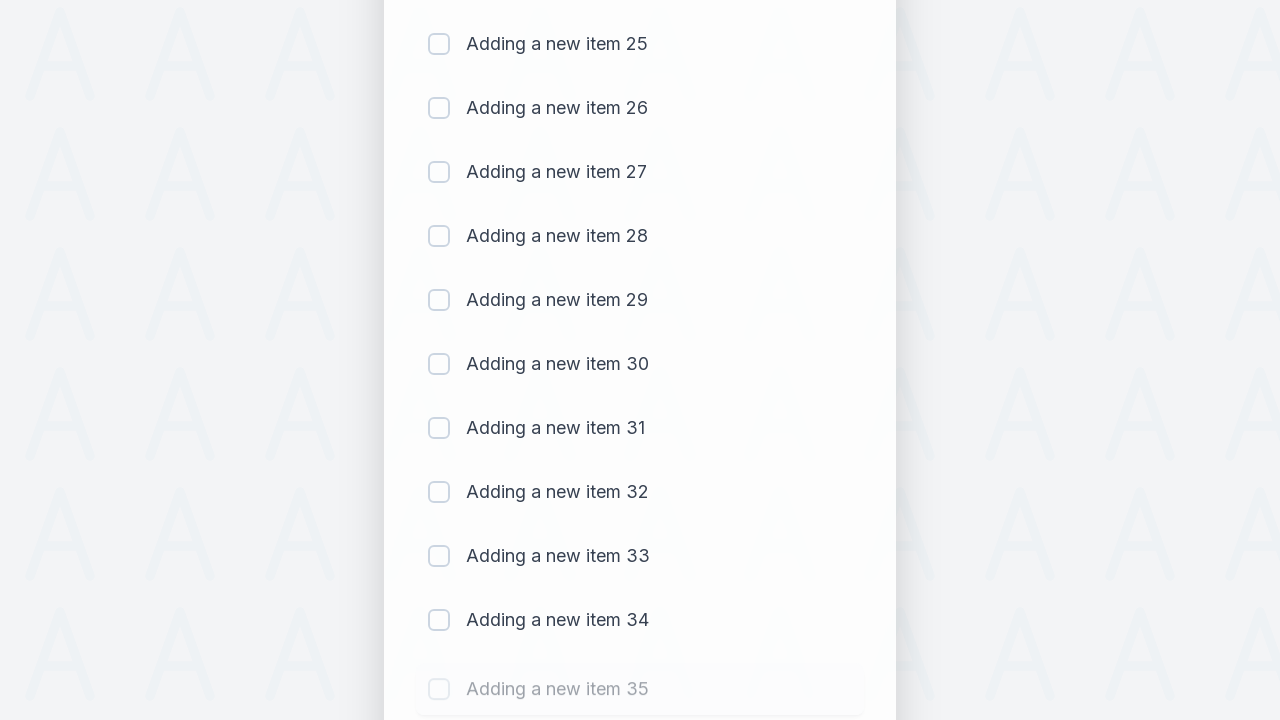

Waited for item 35 to be added to the list
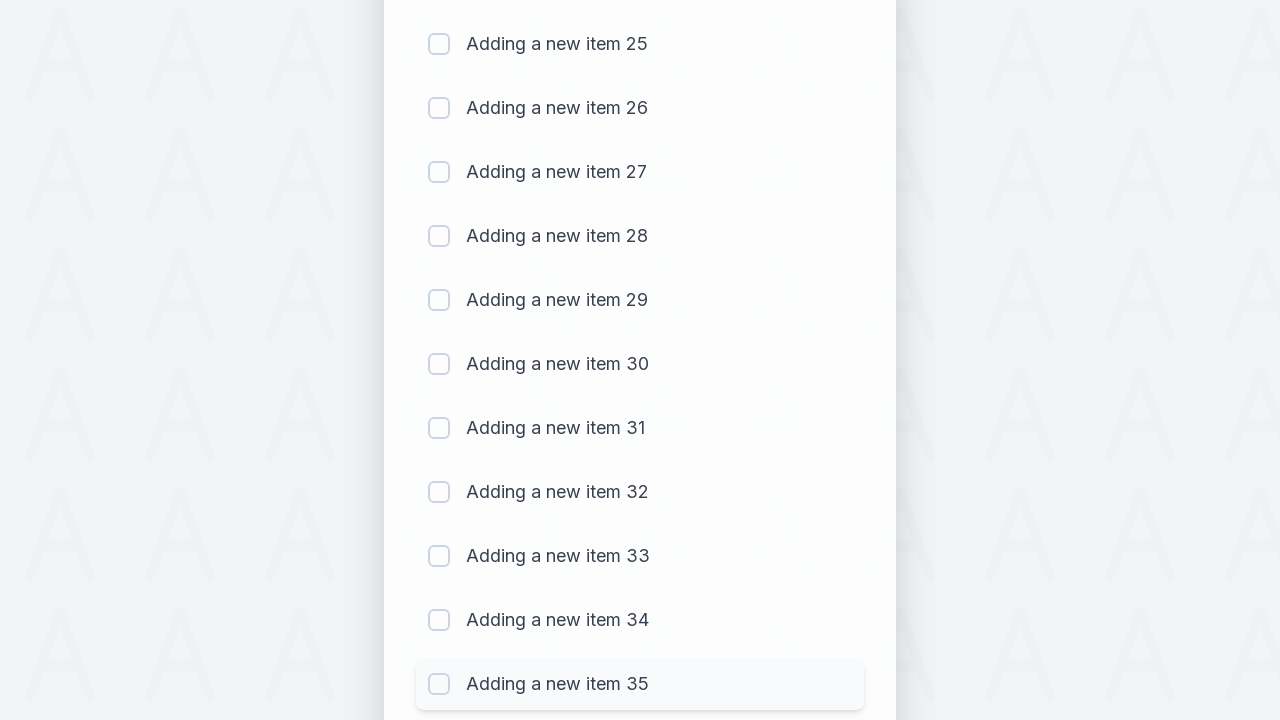

Clicked text field to add item 36 at (594, 663) on #sampletodotext
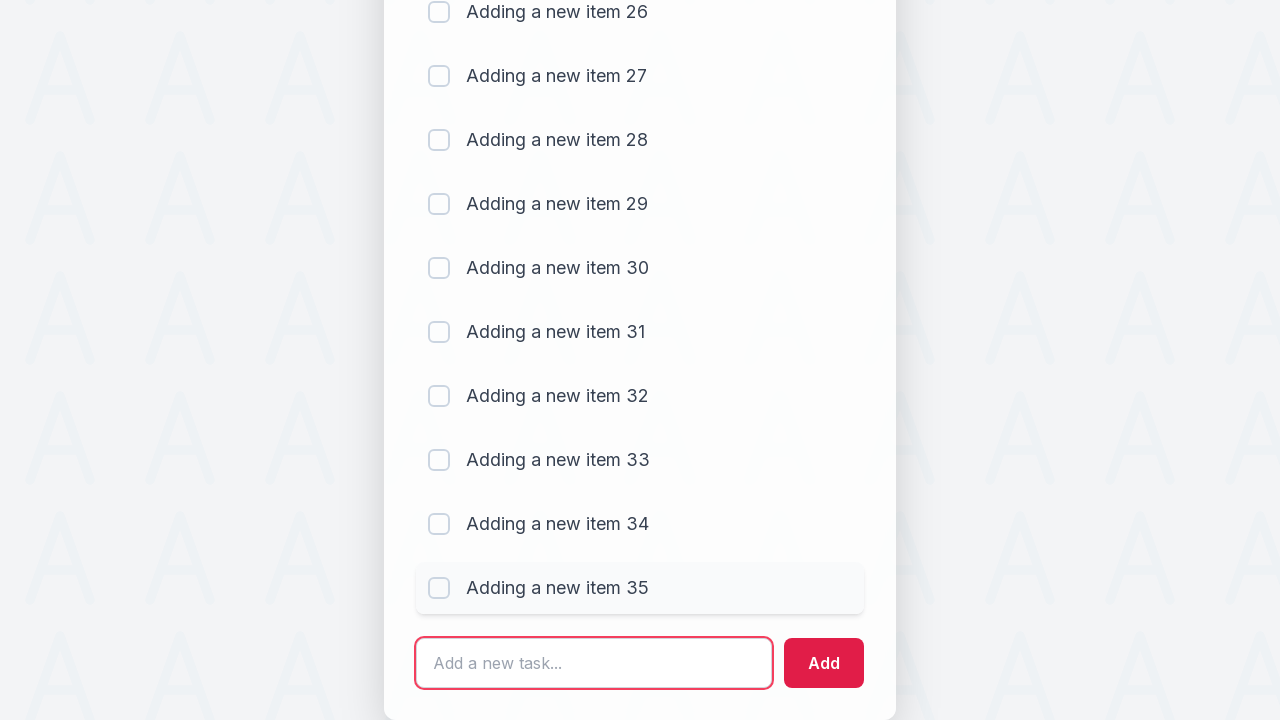

Filled text field with 'Adding a new item 36' on #sampletodotext
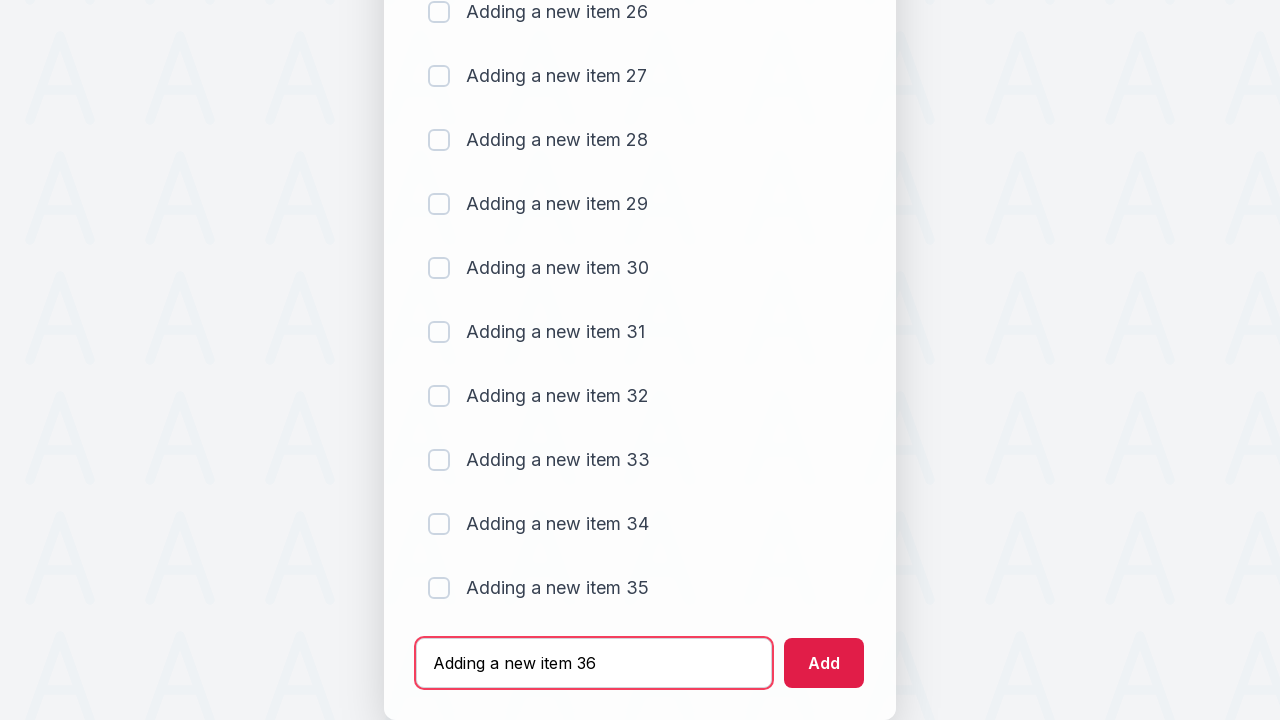

Pressed Enter to add item 36 to the todo list on #sampletodotext
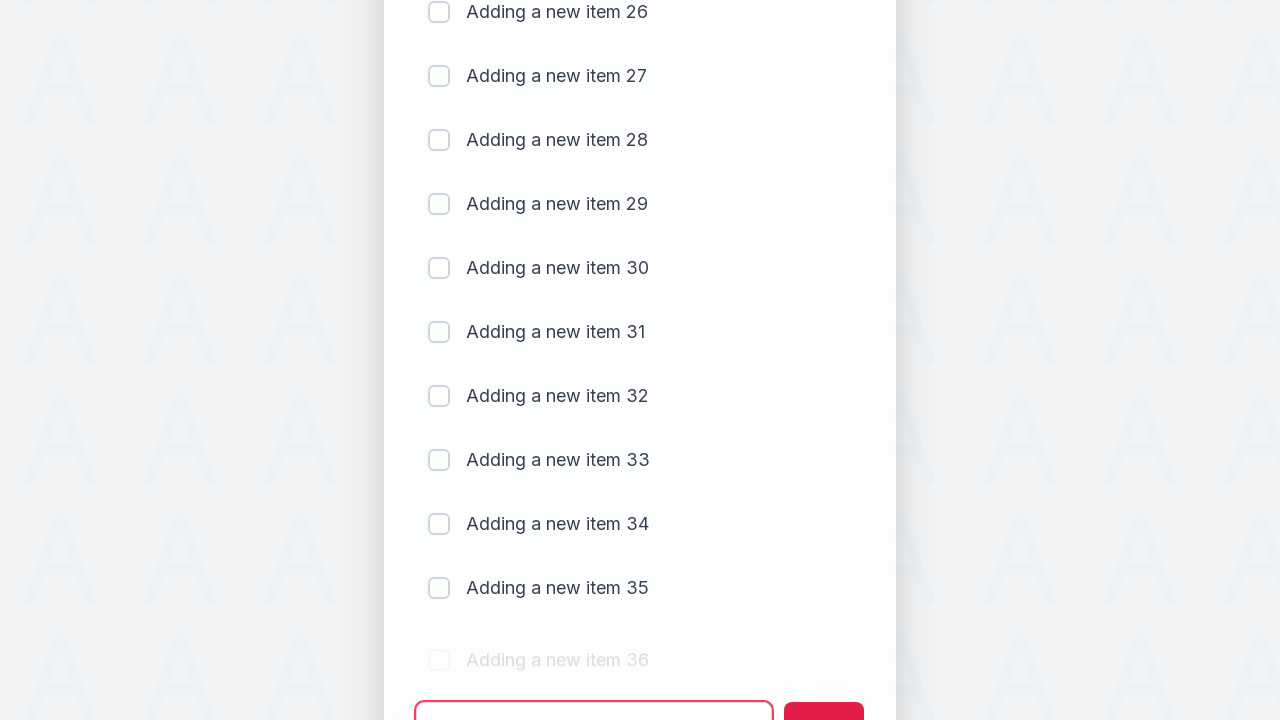

Waited for item 36 to be added to the list
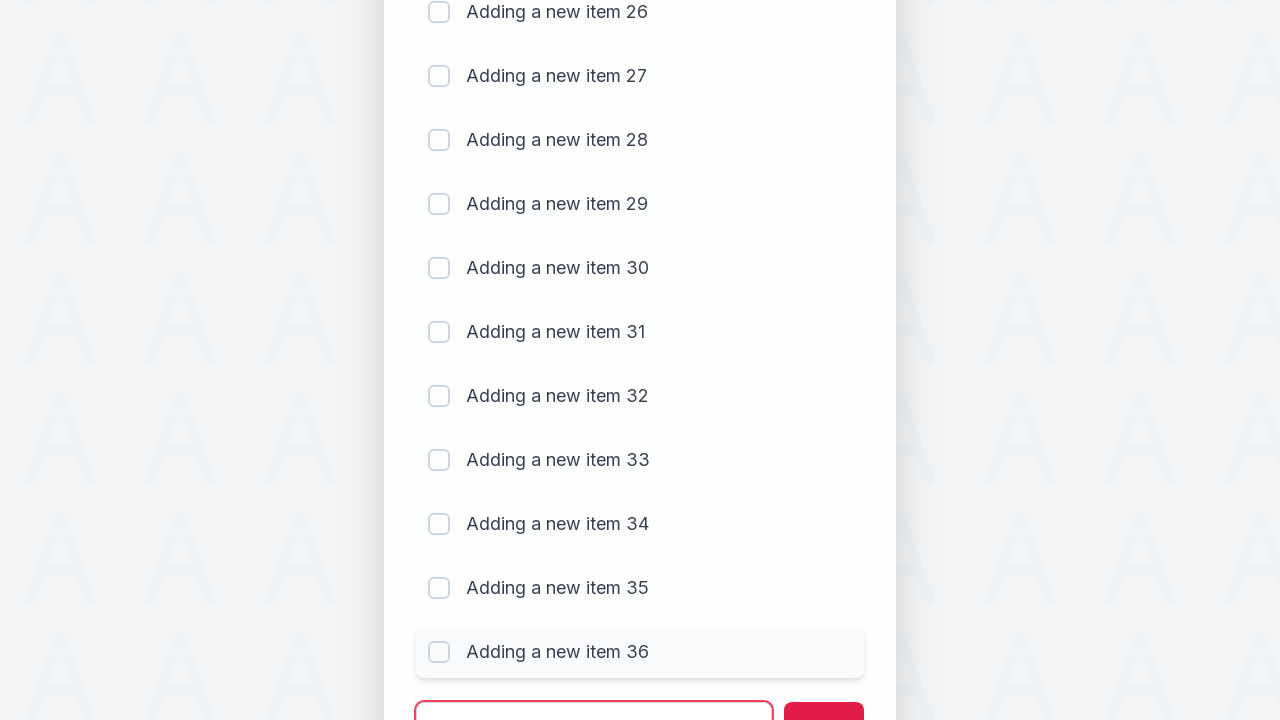

Clicked text field to add item 37 at (594, 695) on #sampletodotext
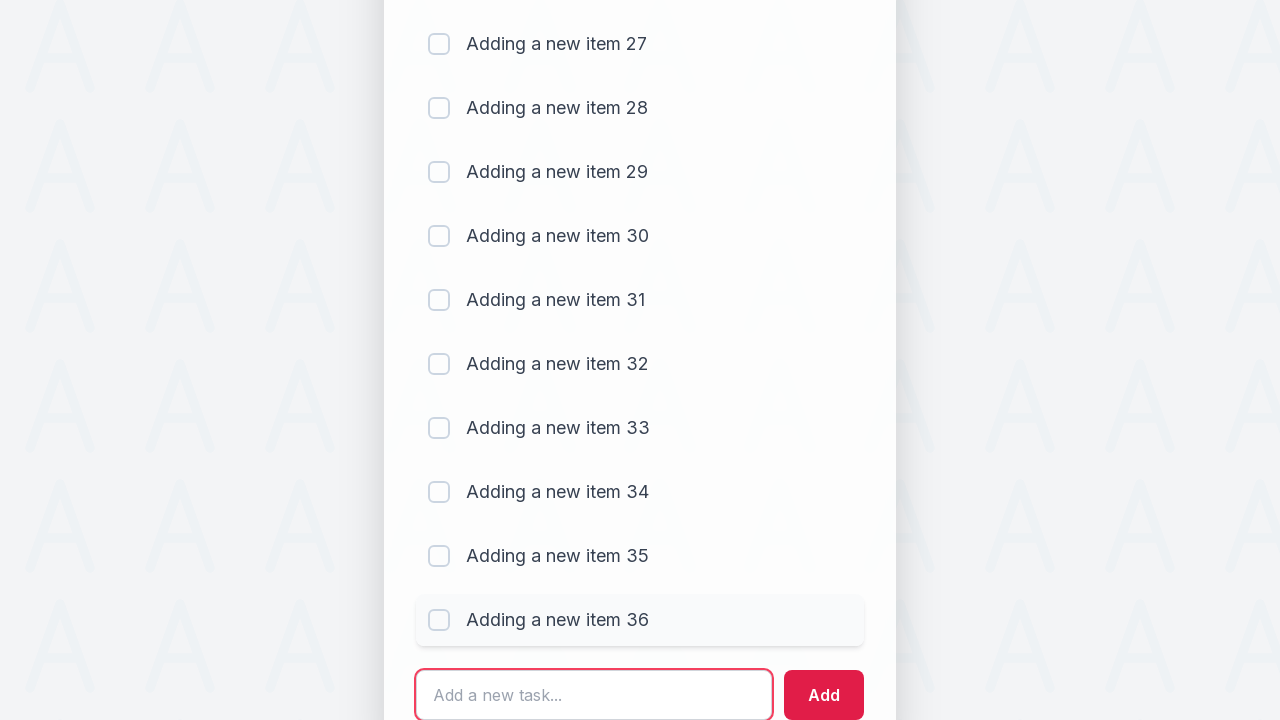

Filled text field with 'Adding a new item 37' on #sampletodotext
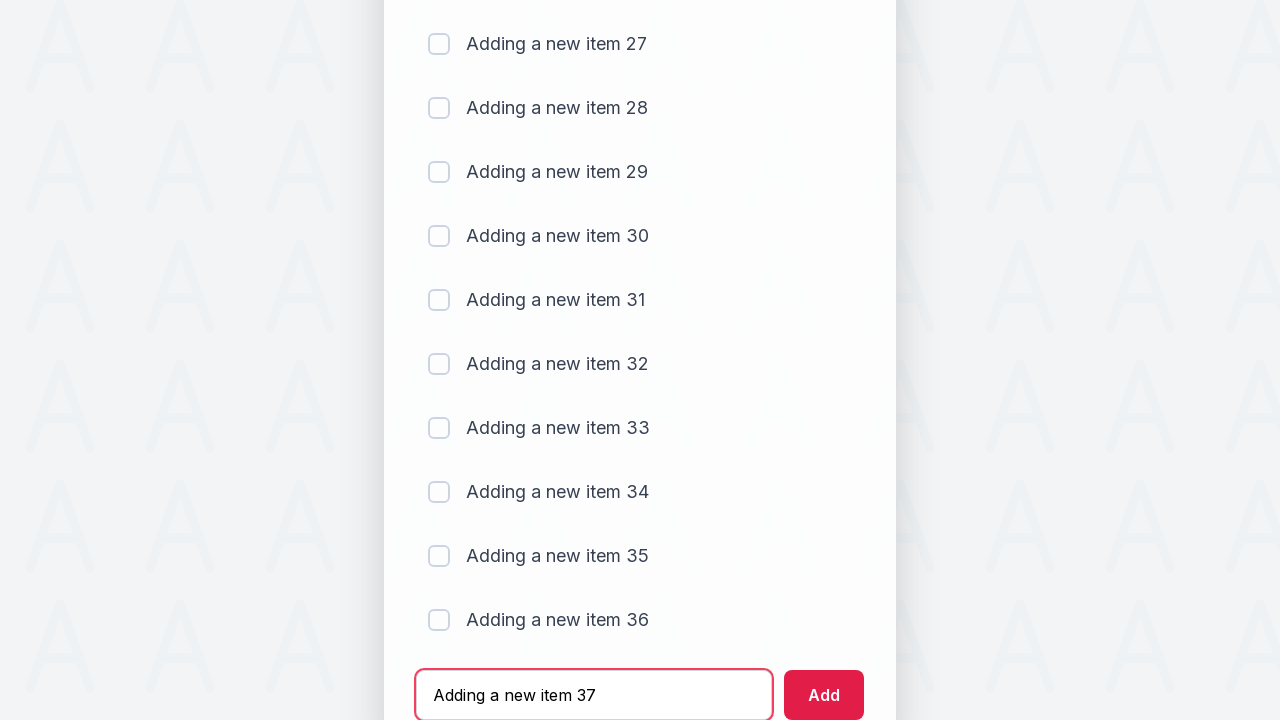

Pressed Enter to add item 37 to the todo list on #sampletodotext
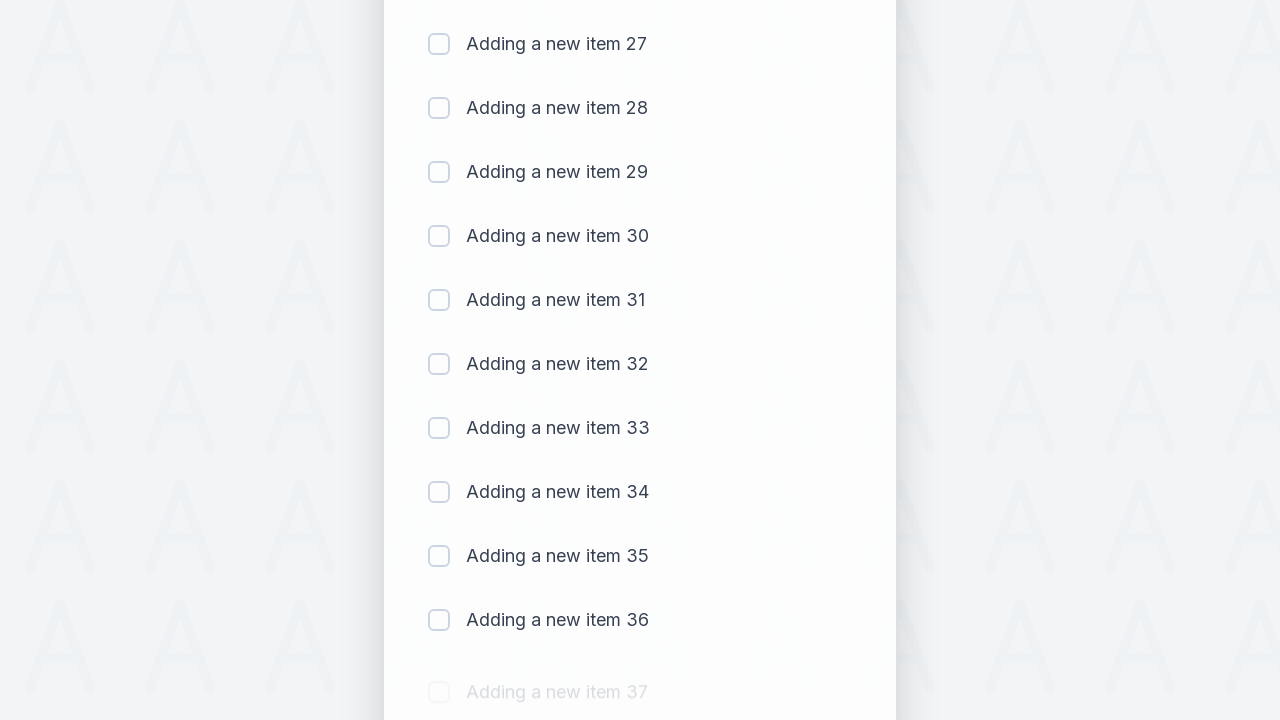

Waited for item 37 to be added to the list
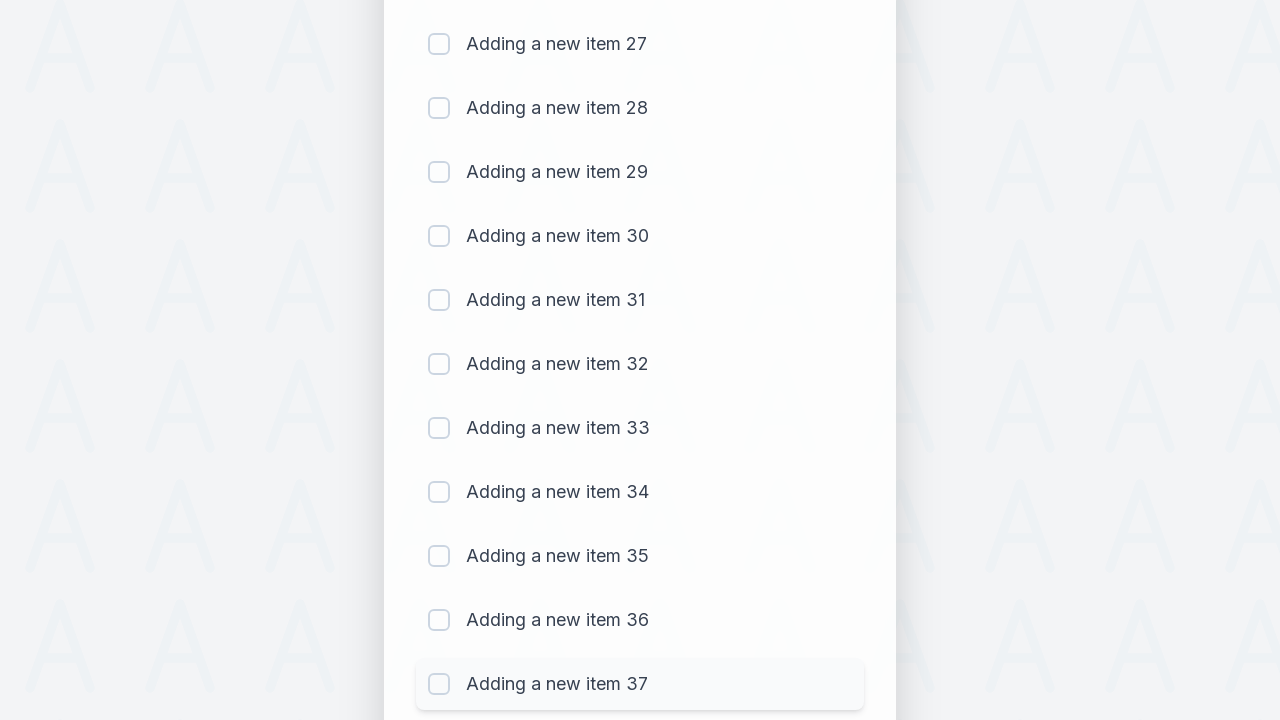

Clicked text field to add item 38 at (594, 663) on #sampletodotext
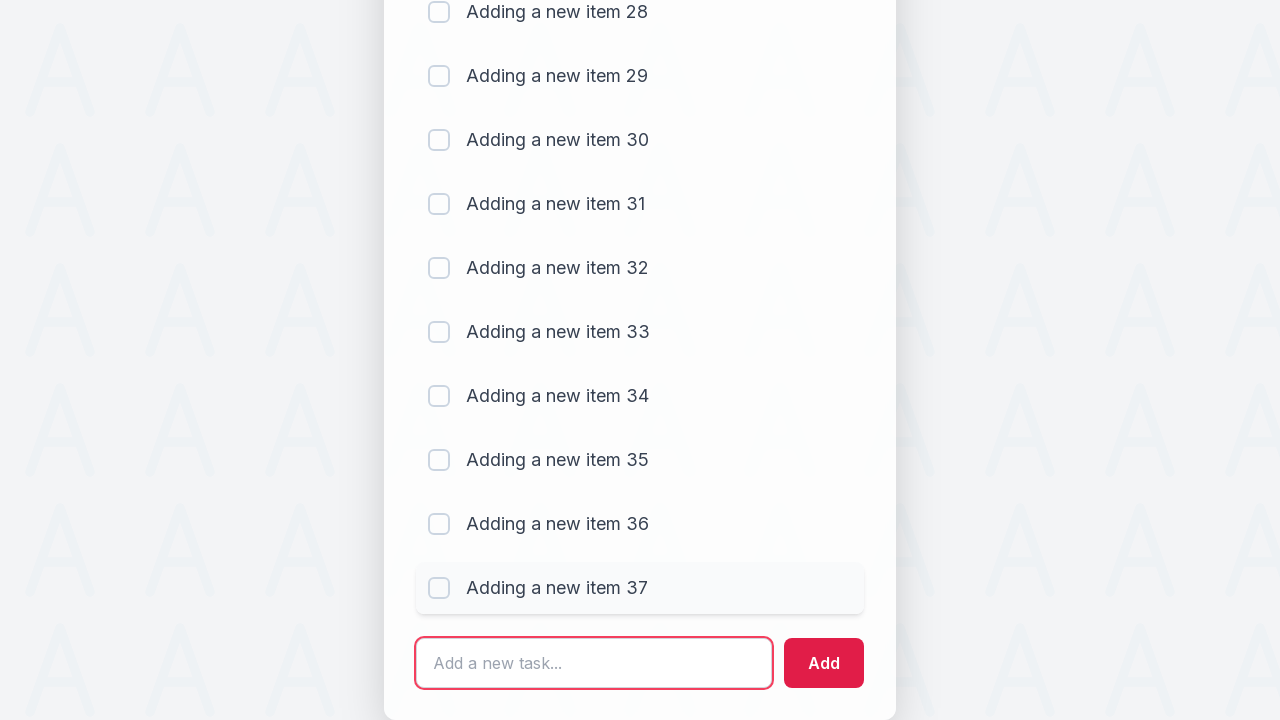

Filled text field with 'Adding a new item 38' on #sampletodotext
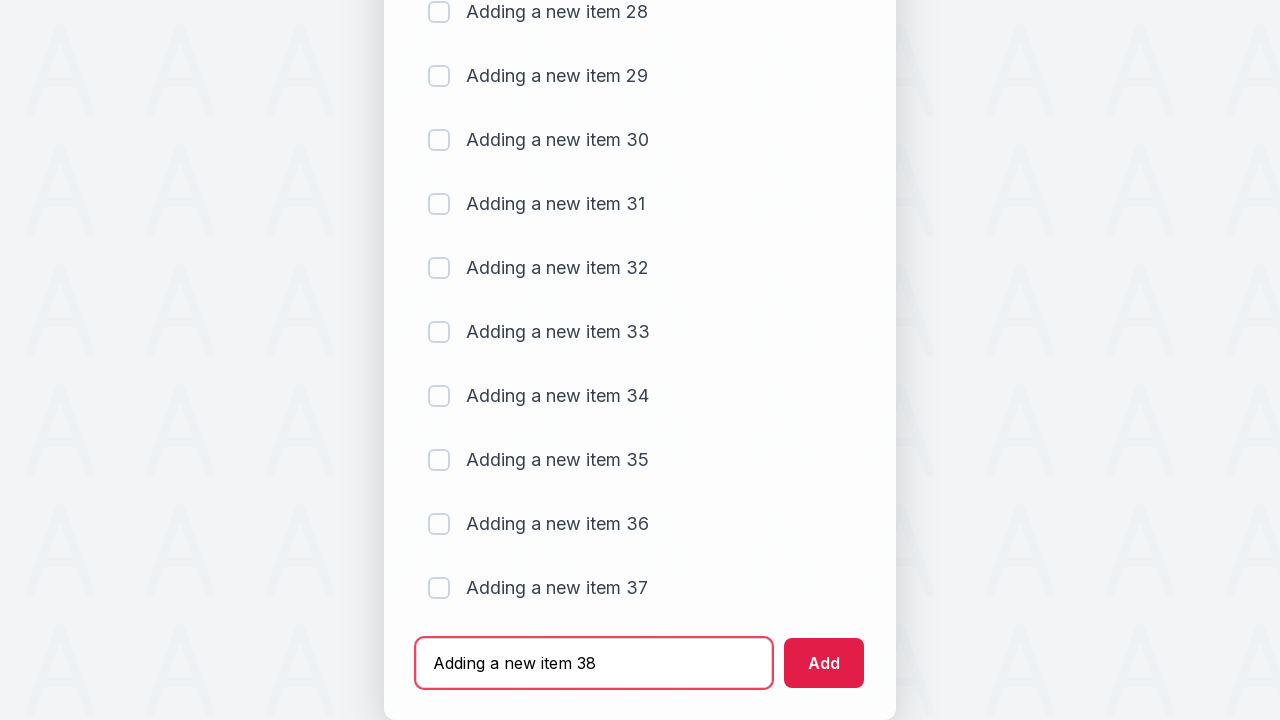

Pressed Enter to add item 38 to the todo list on #sampletodotext
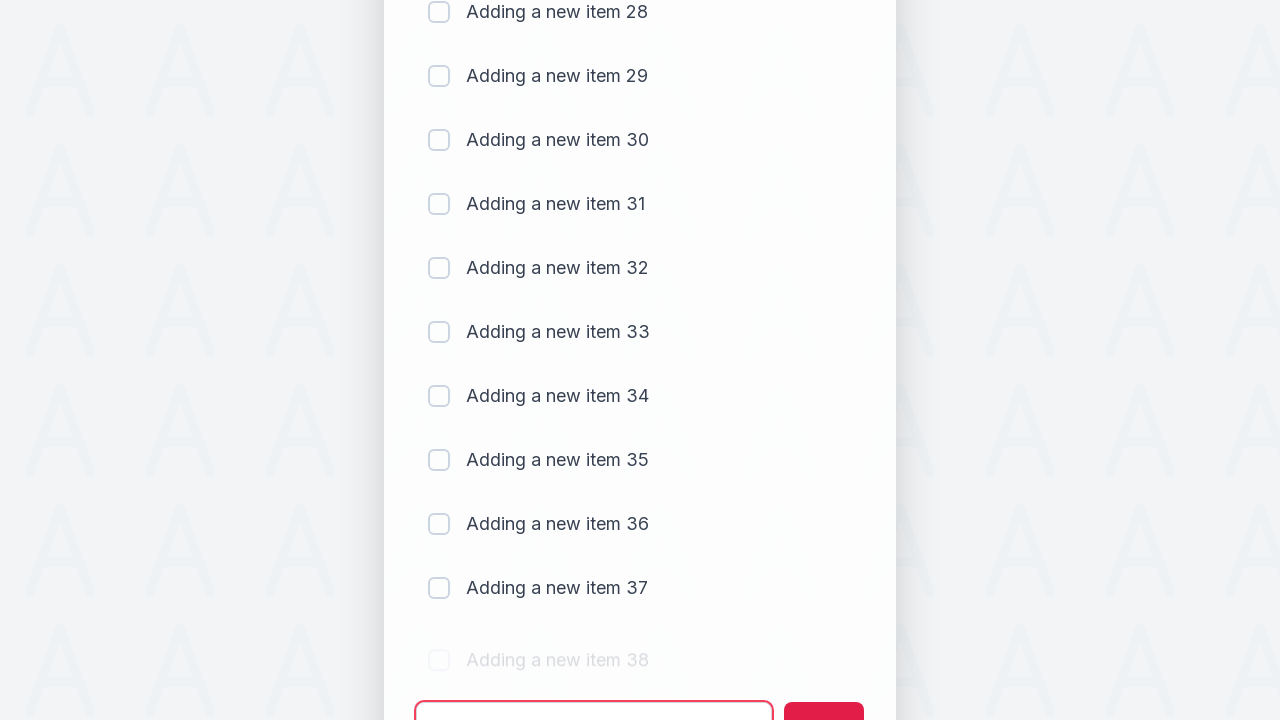

Waited for item 38 to be added to the list
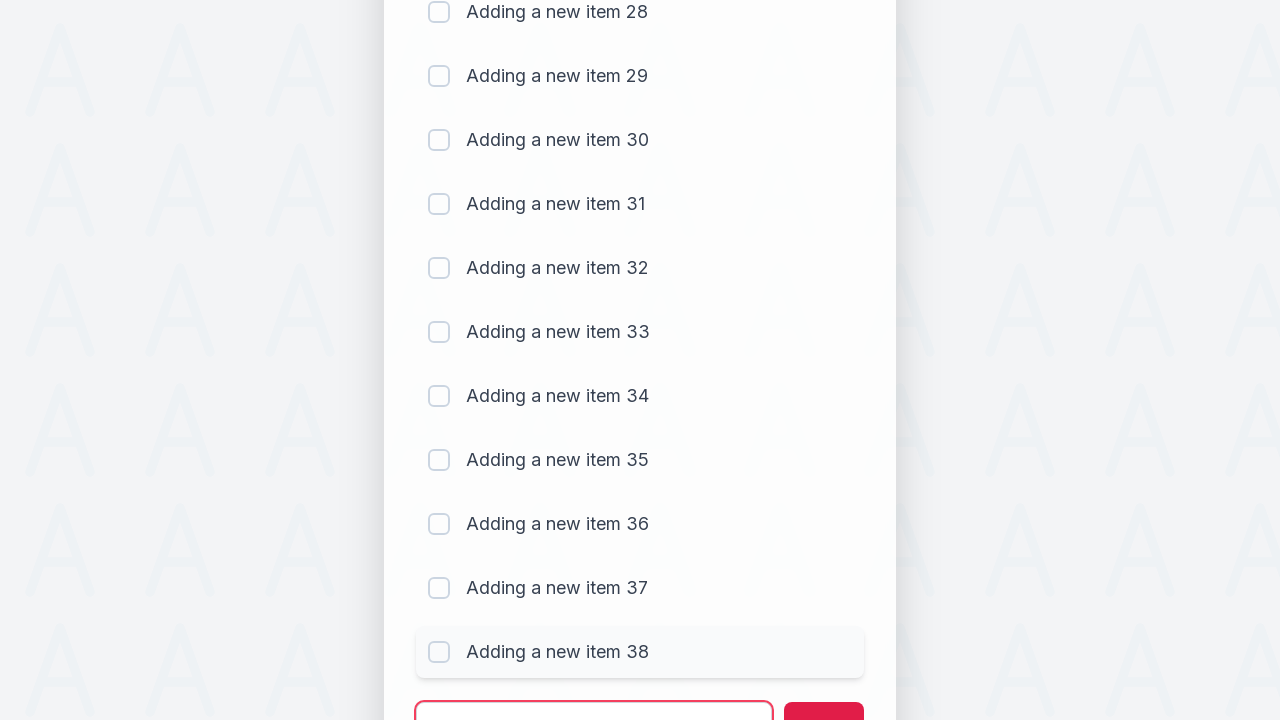

Clicked text field to add item 39 at (594, 695) on #sampletodotext
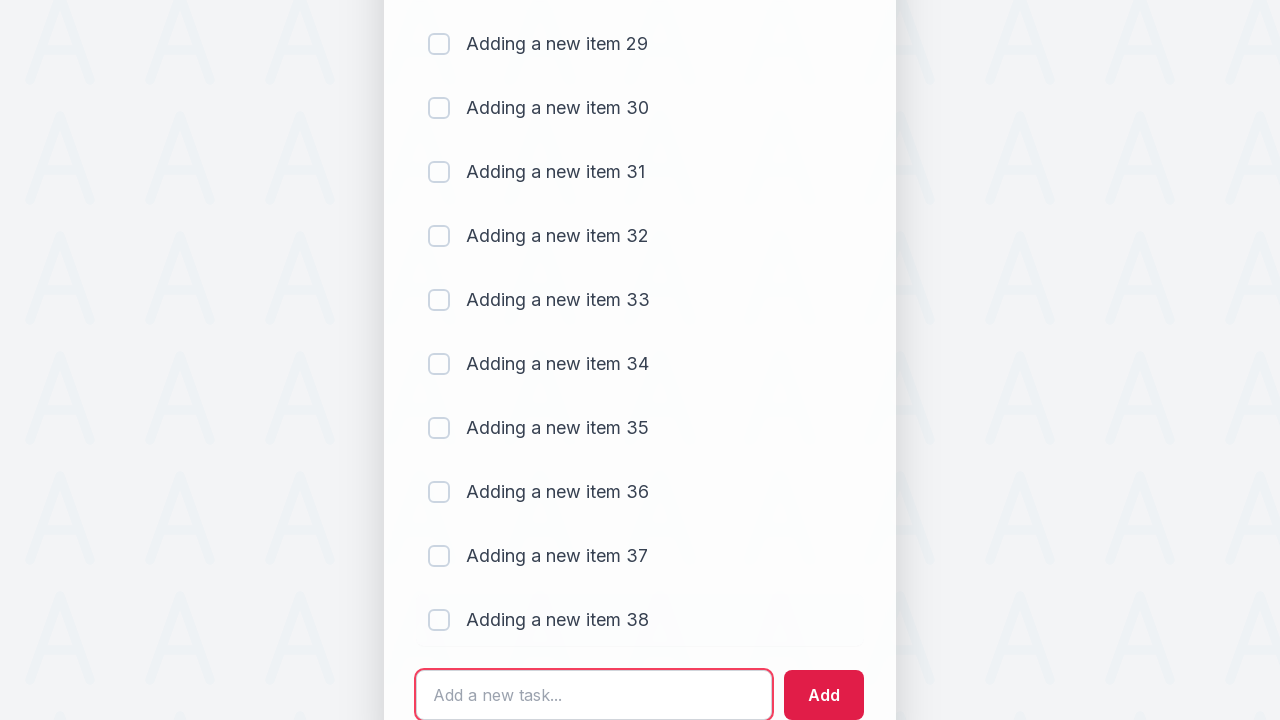

Filled text field with 'Adding a new item 39' on #sampletodotext
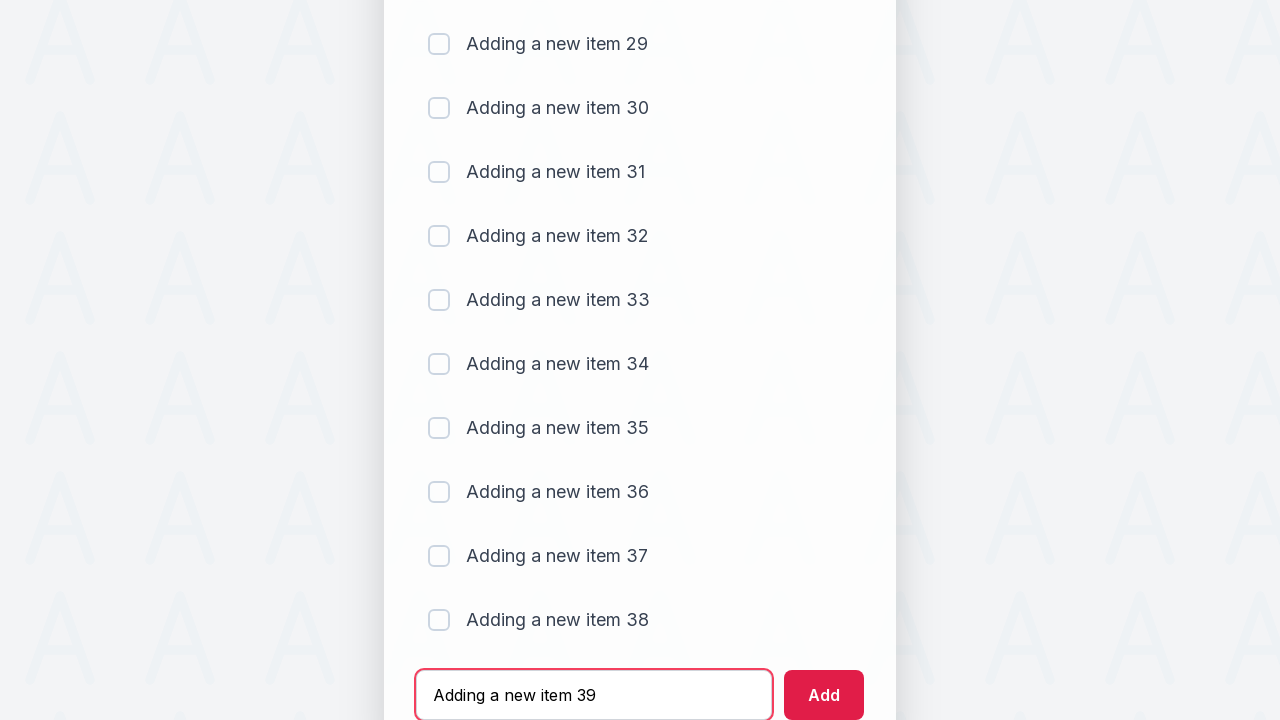

Pressed Enter to add item 39 to the todo list on #sampletodotext
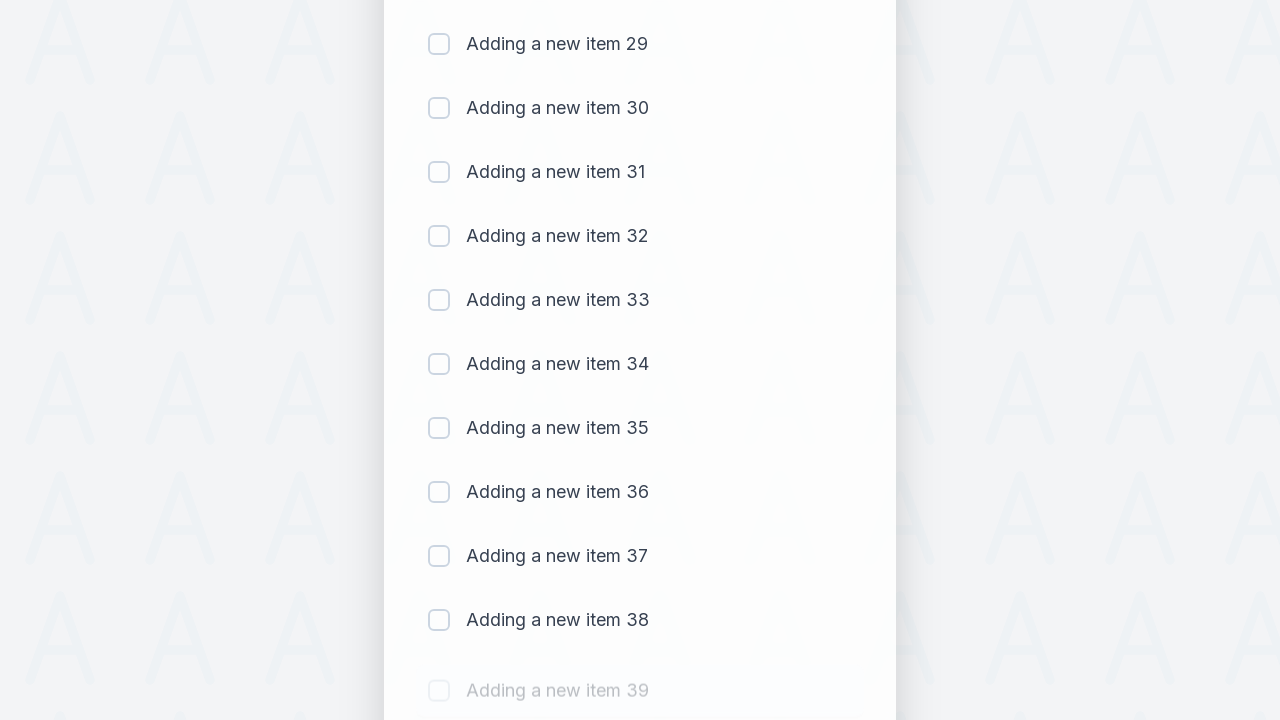

Waited for item 39 to be added to the list
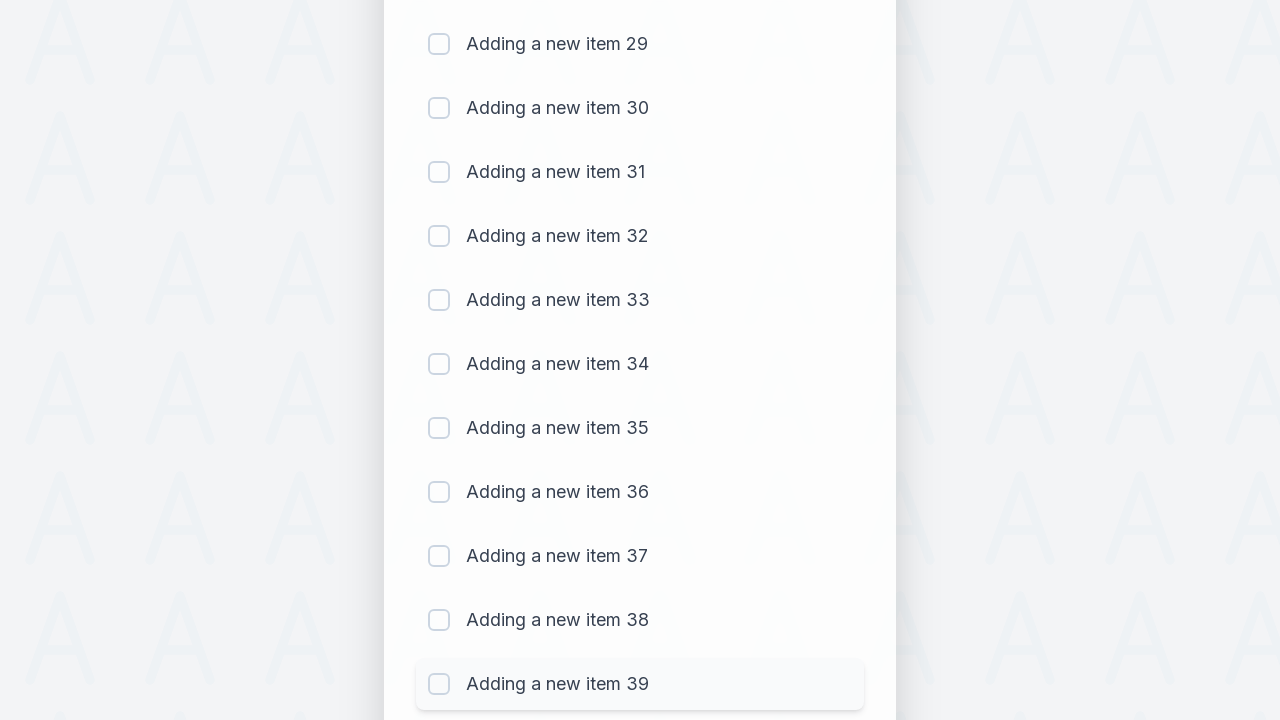

Clicked text field to add item 40 at (594, 663) on #sampletodotext
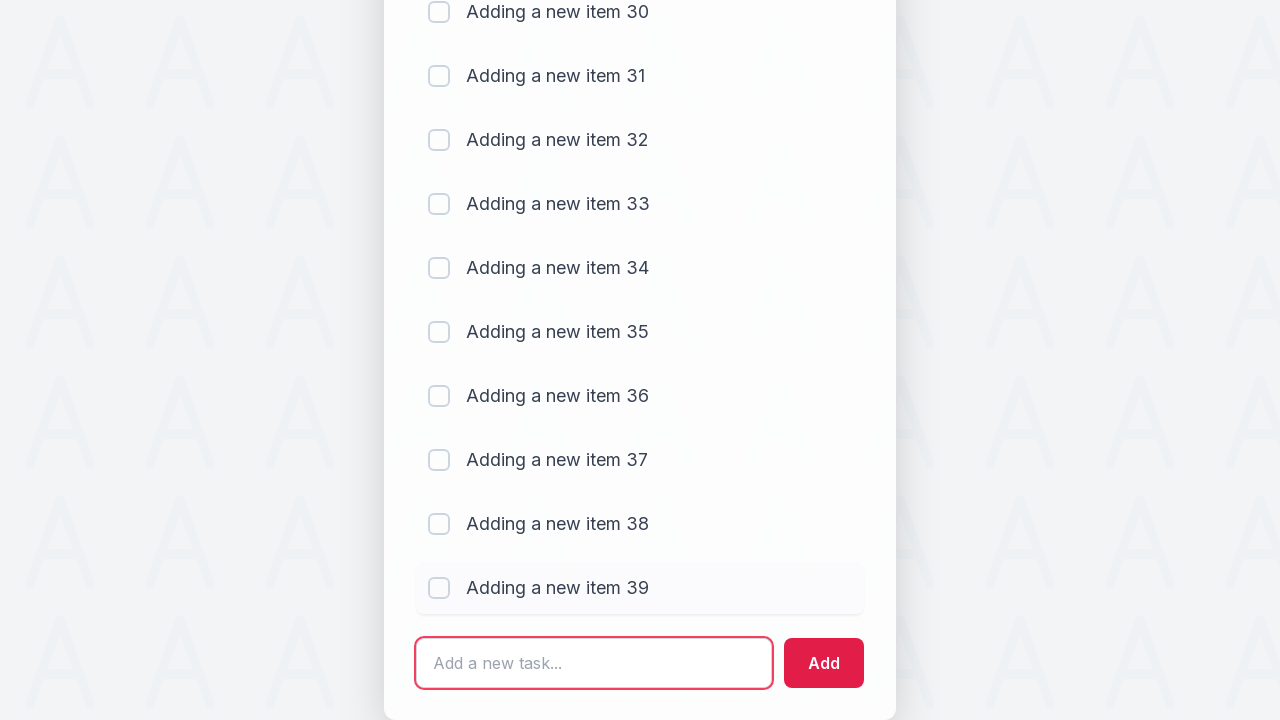

Filled text field with 'Adding a new item 40' on #sampletodotext
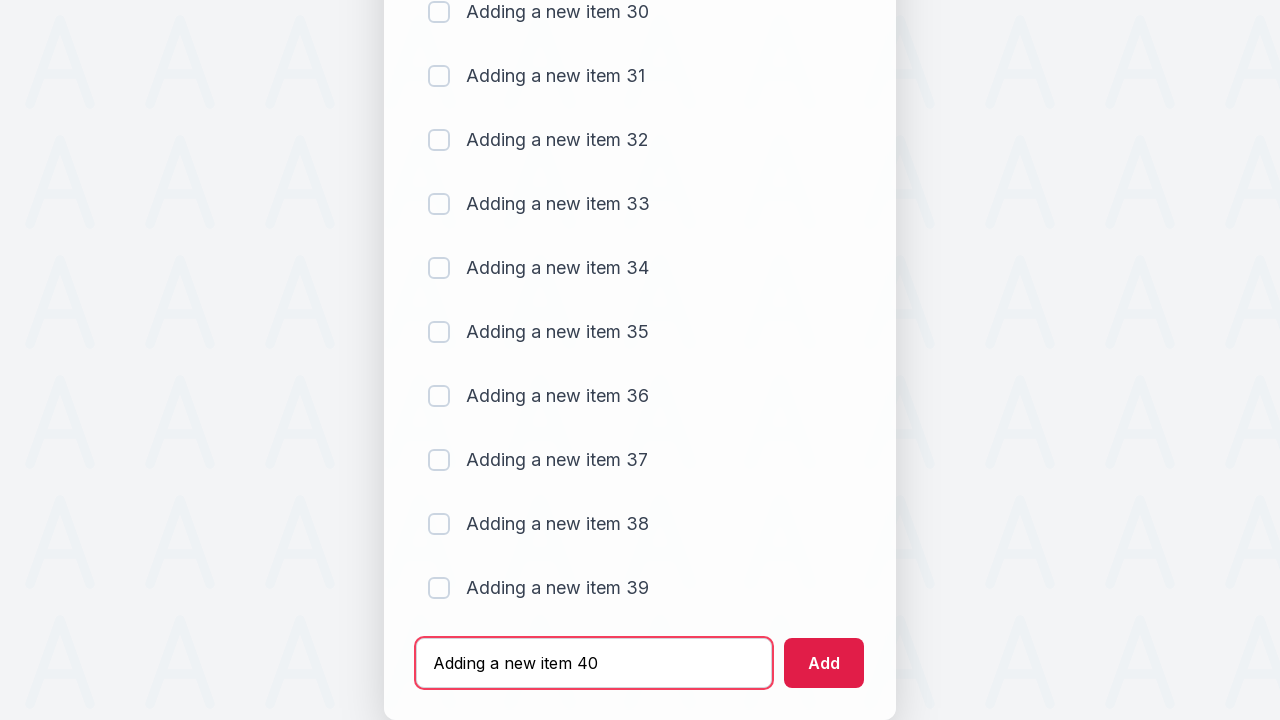

Pressed Enter to add item 40 to the todo list on #sampletodotext
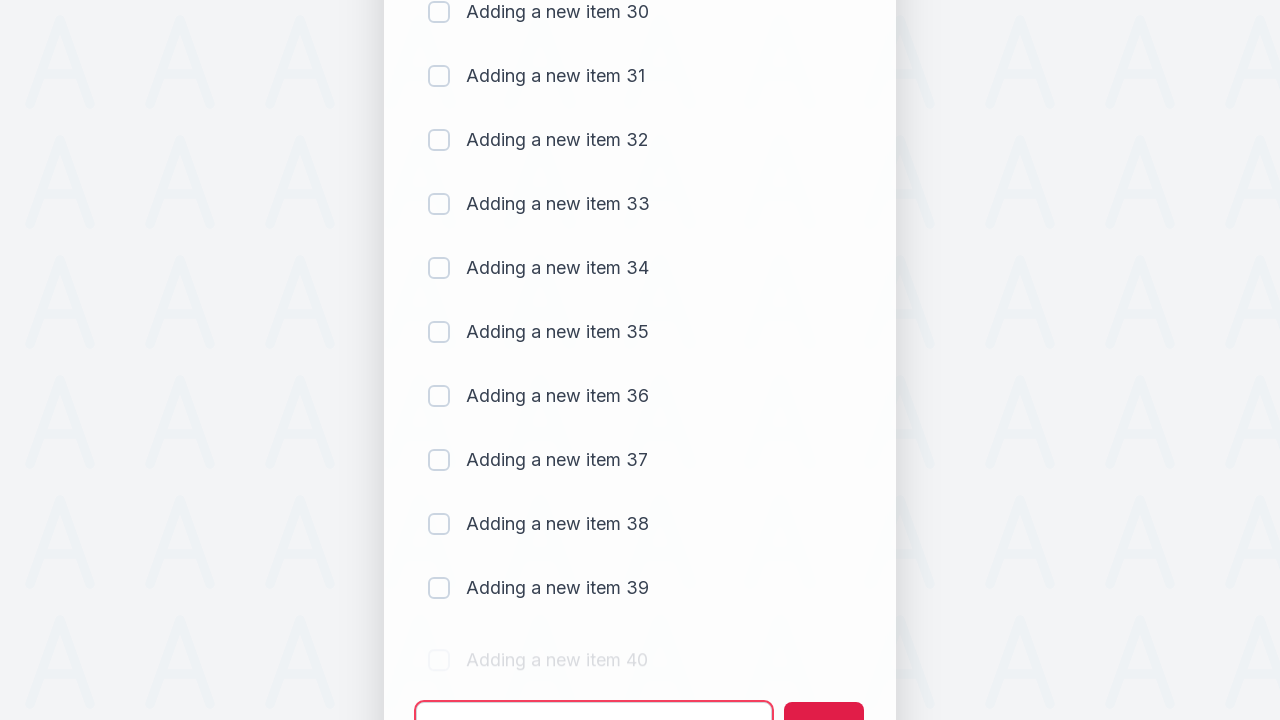

Waited for item 40 to be added to the list
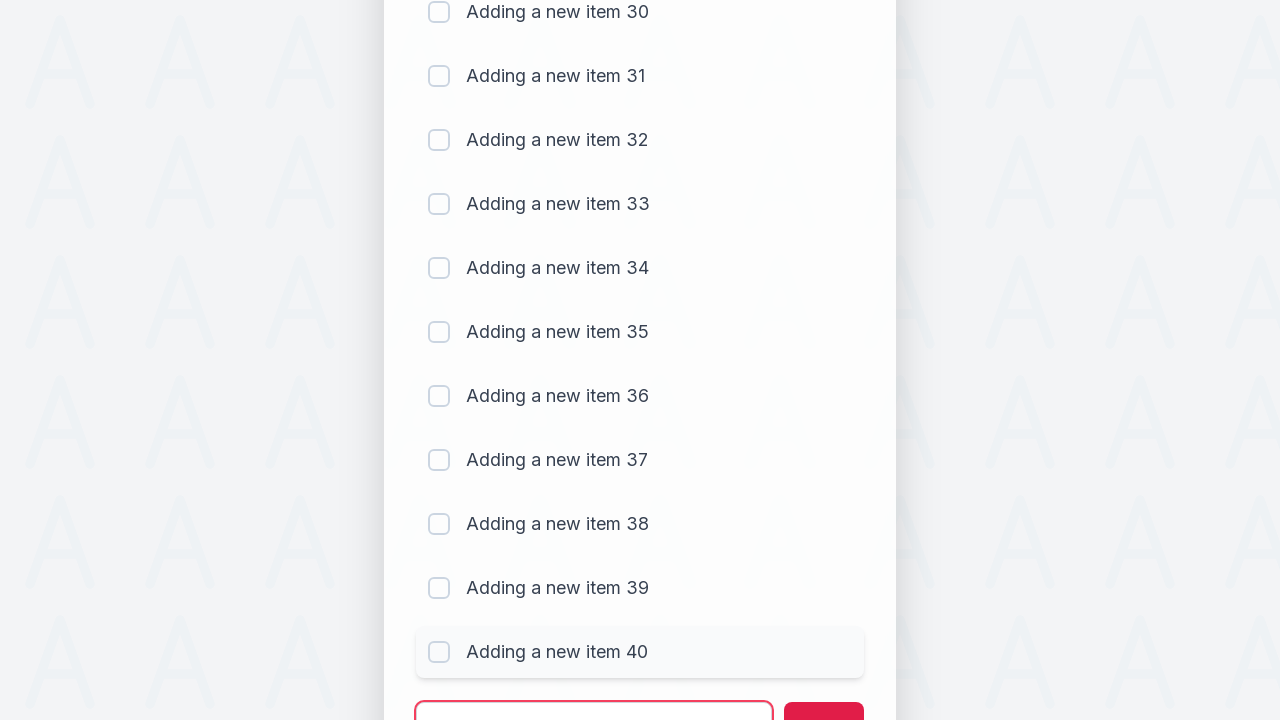

Clicked text field to add item 41 at (594, 695) on #sampletodotext
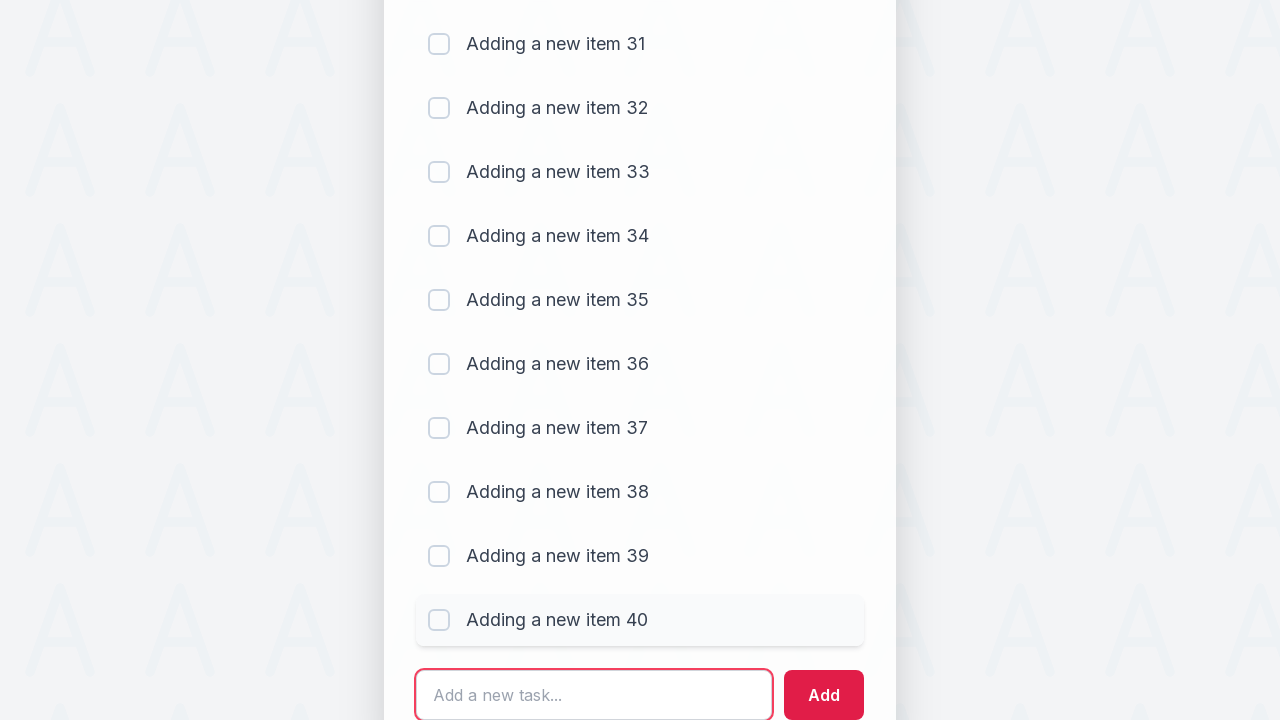

Filled text field with 'Adding a new item 41' on #sampletodotext
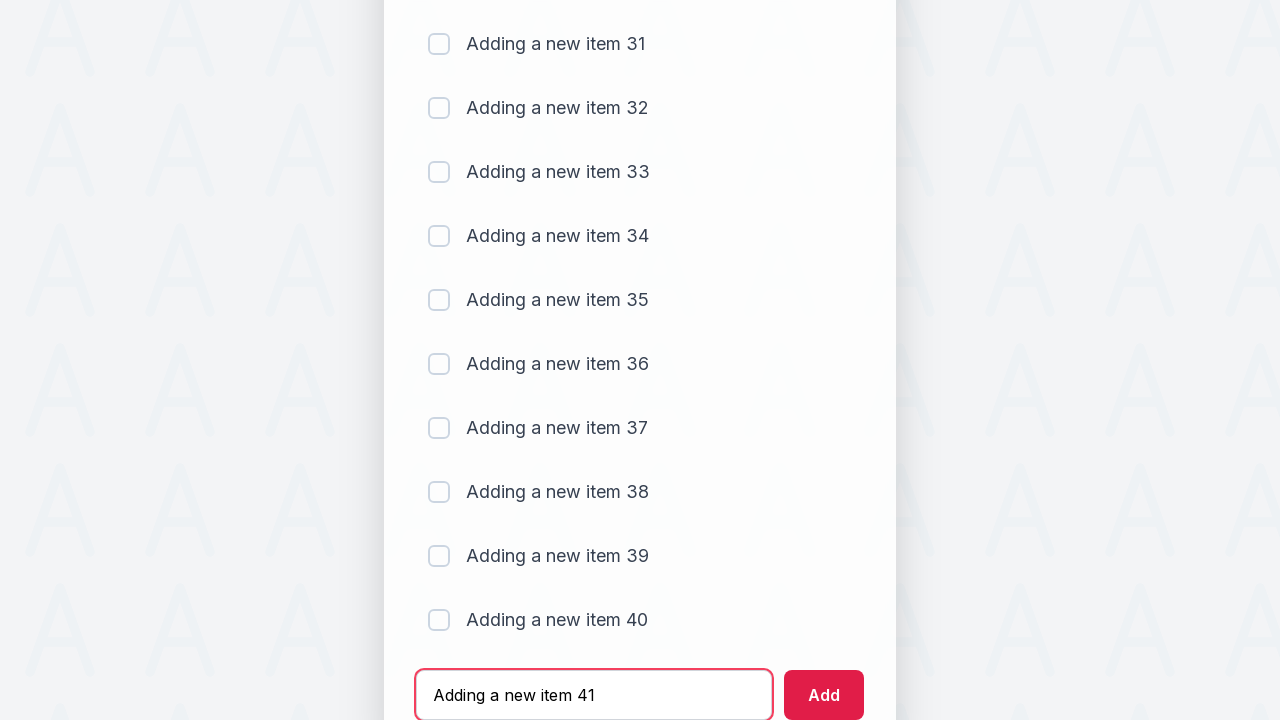

Pressed Enter to add item 41 to the todo list on #sampletodotext
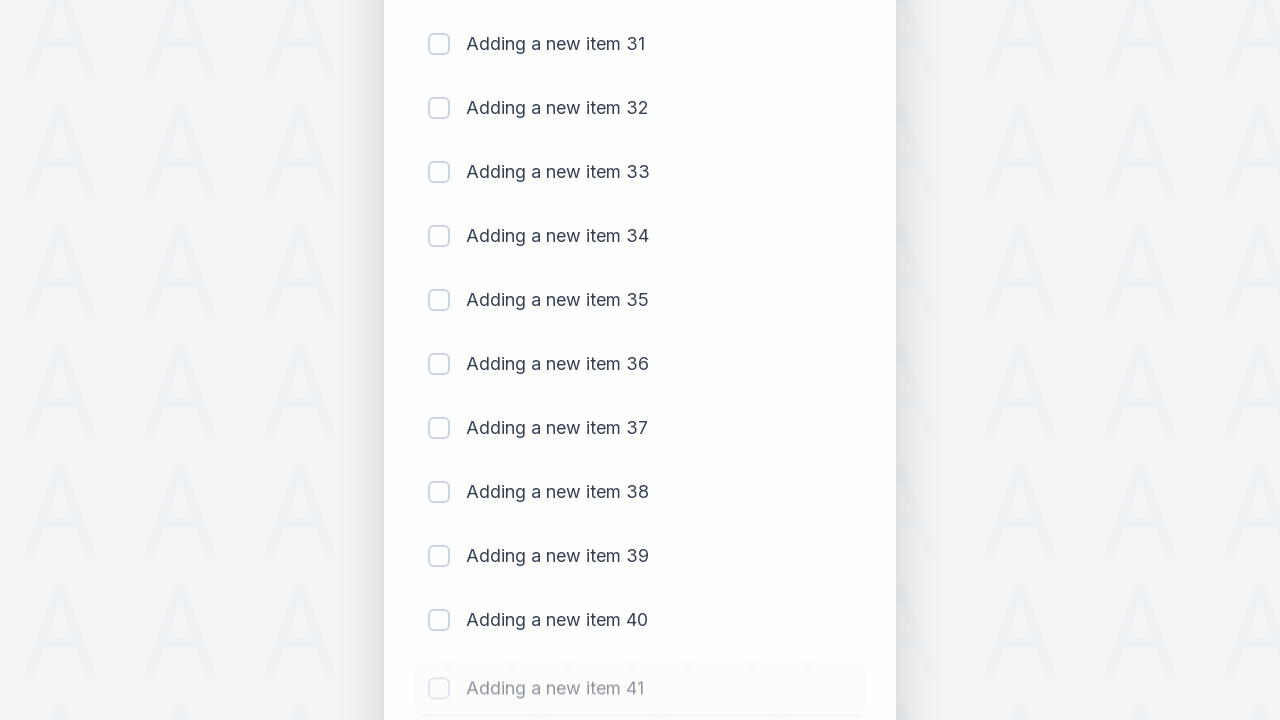

Waited for item 41 to be added to the list
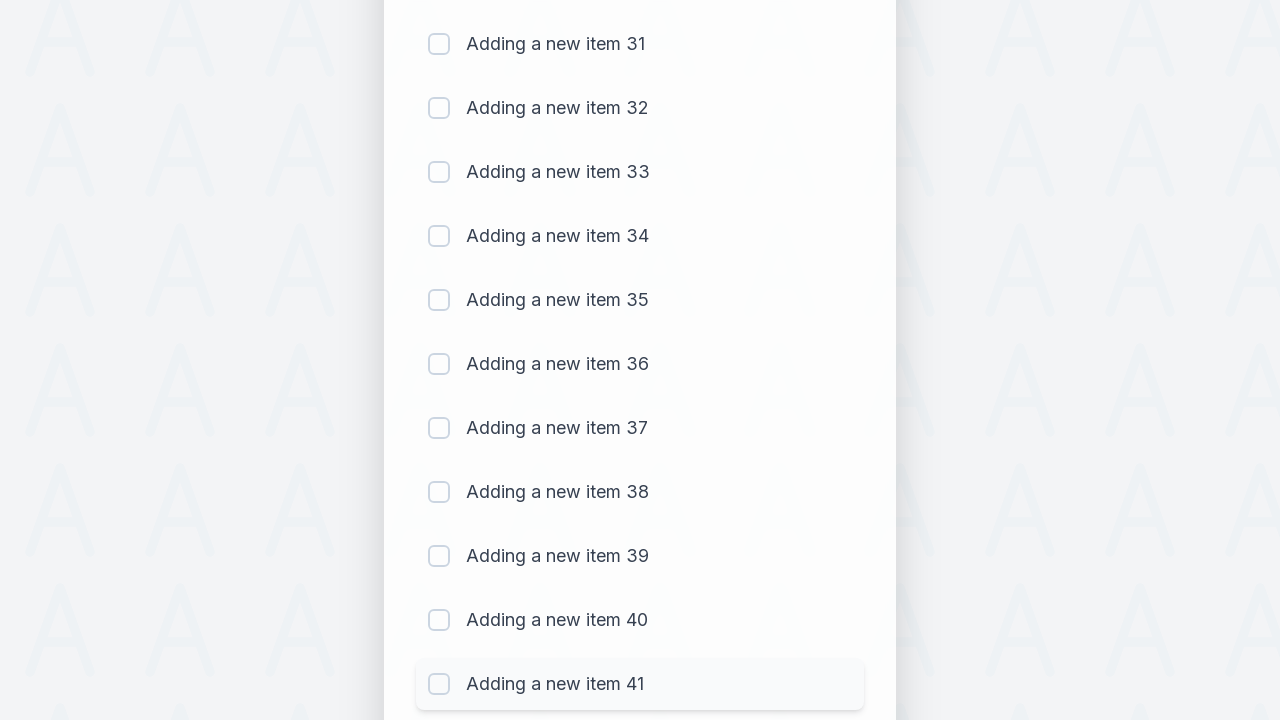

Clicked text field to add item 42 at (594, 663) on #sampletodotext
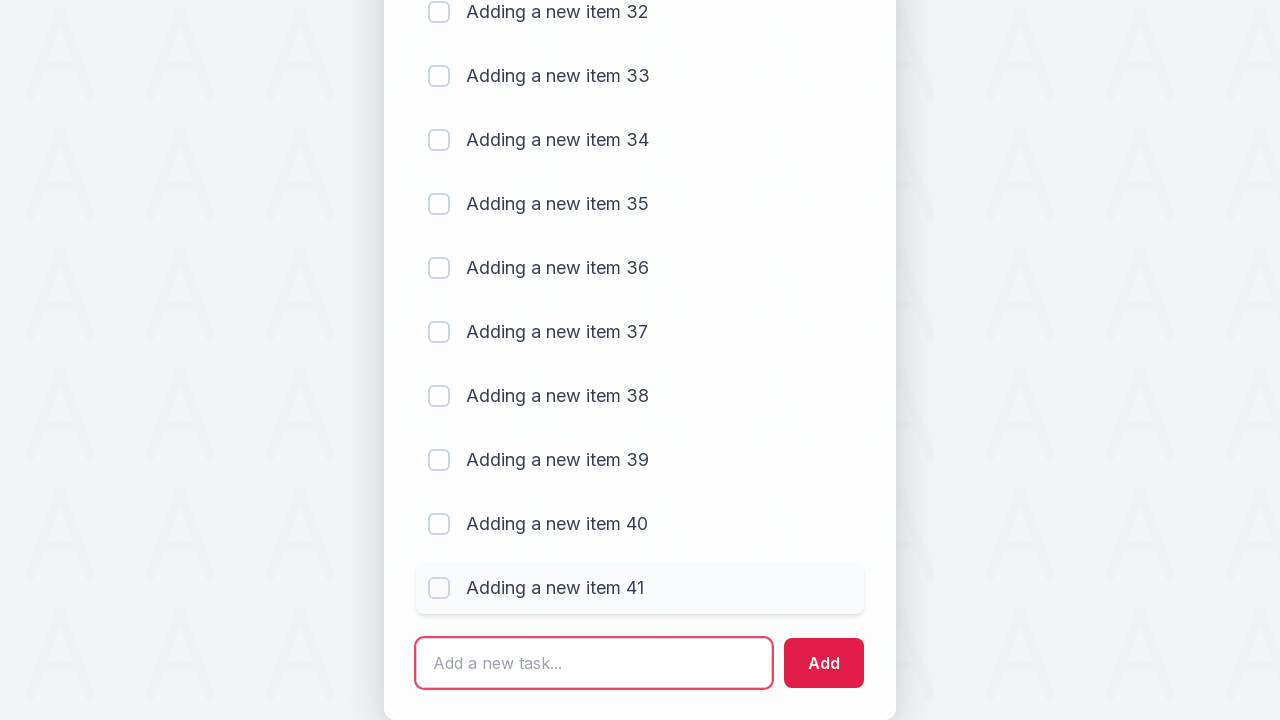

Filled text field with 'Adding a new item 42' on #sampletodotext
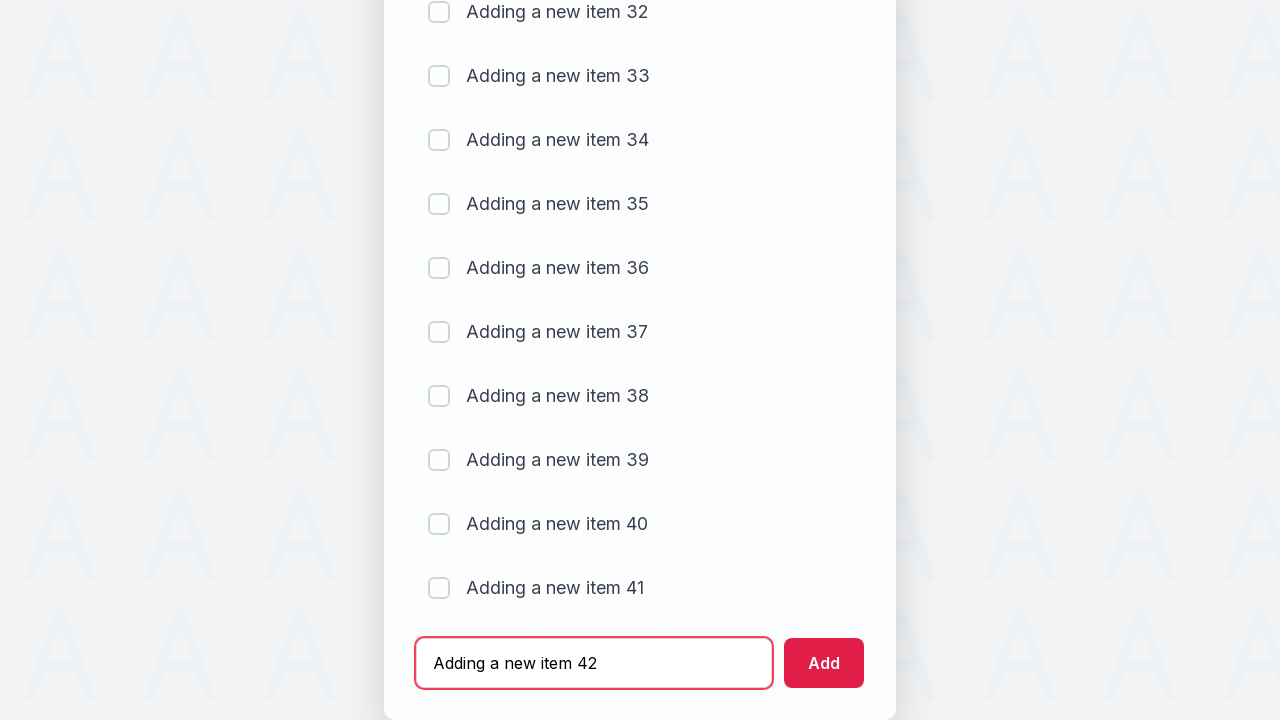

Pressed Enter to add item 42 to the todo list on #sampletodotext
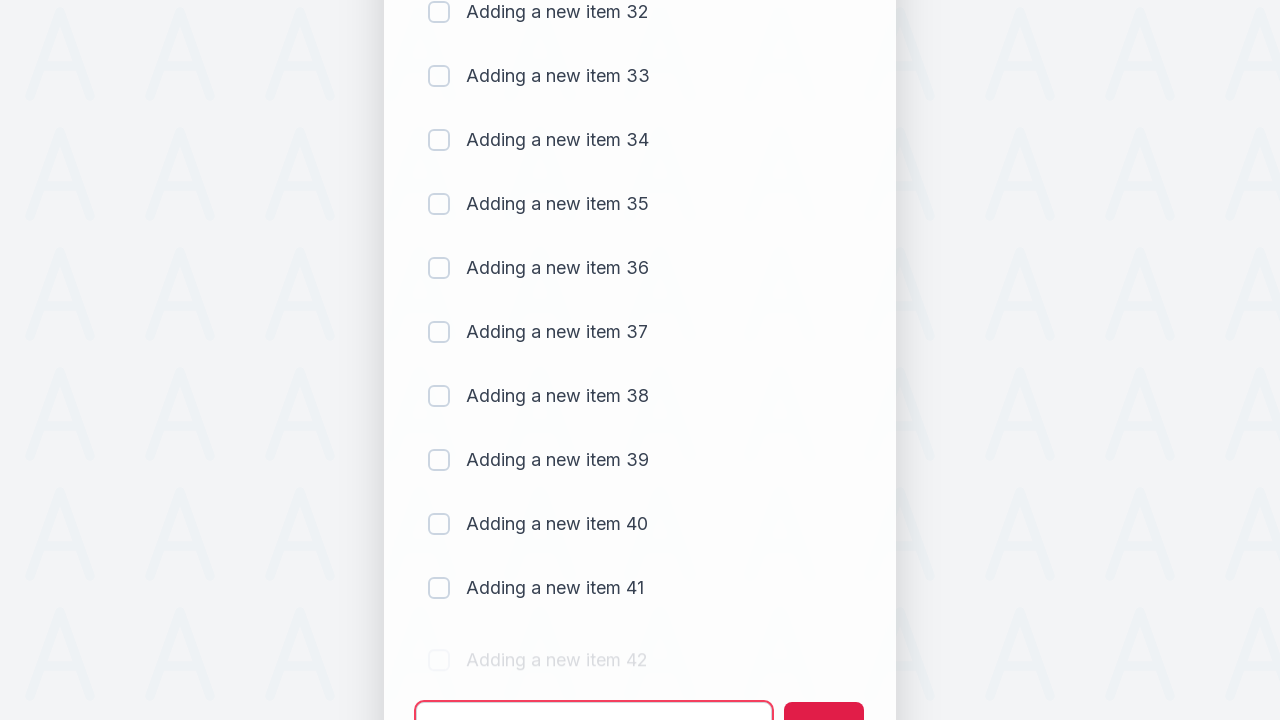

Waited for item 42 to be added to the list
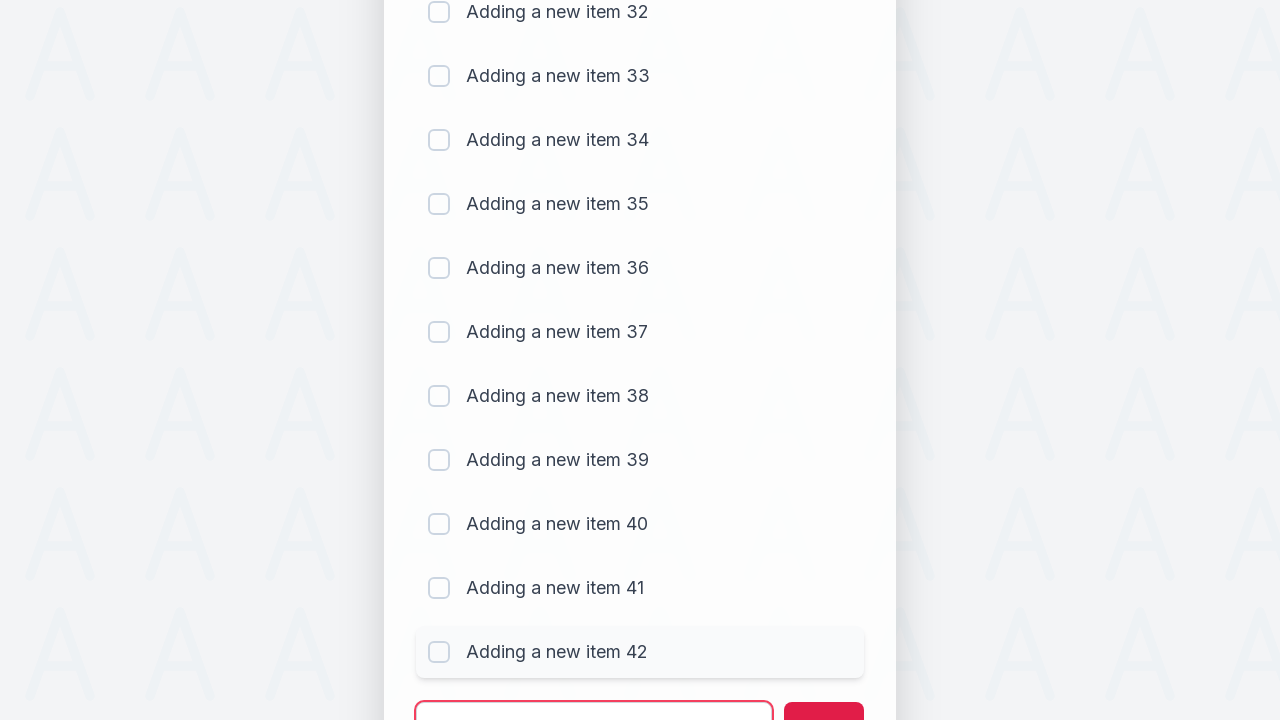

Clicked text field to add item 43 at (594, 695) on #sampletodotext
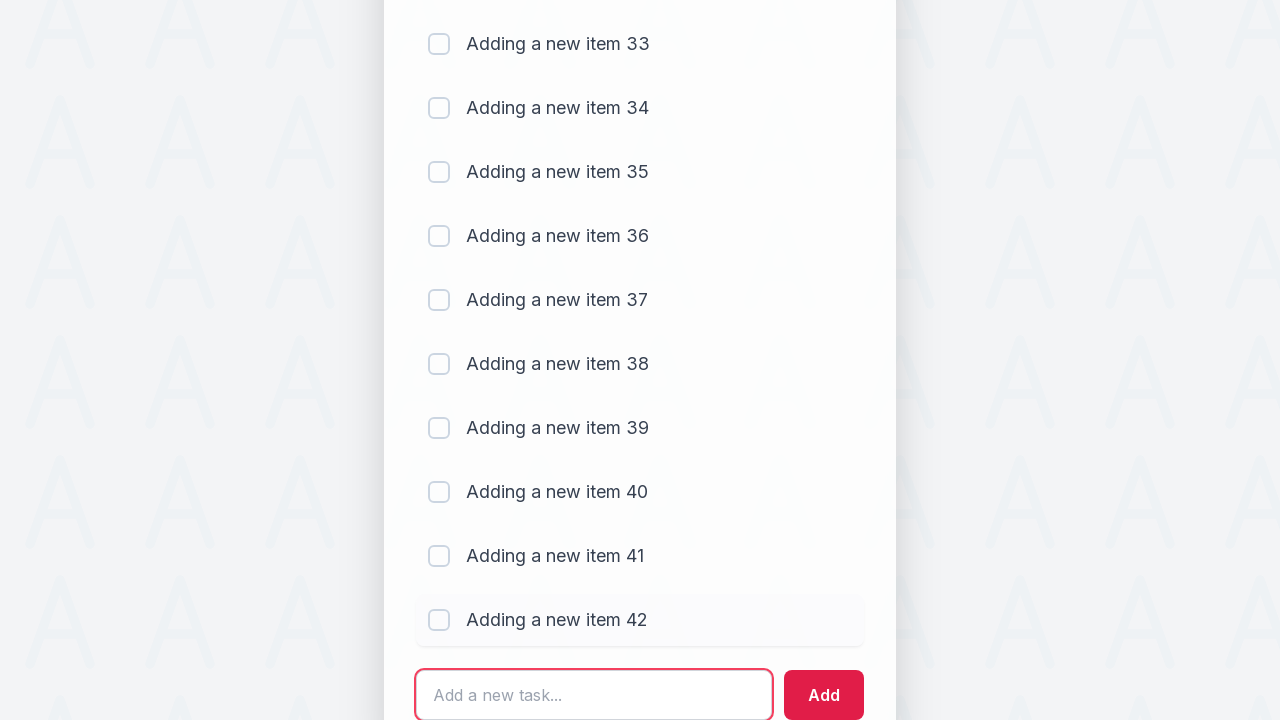

Filled text field with 'Adding a new item 43' on #sampletodotext
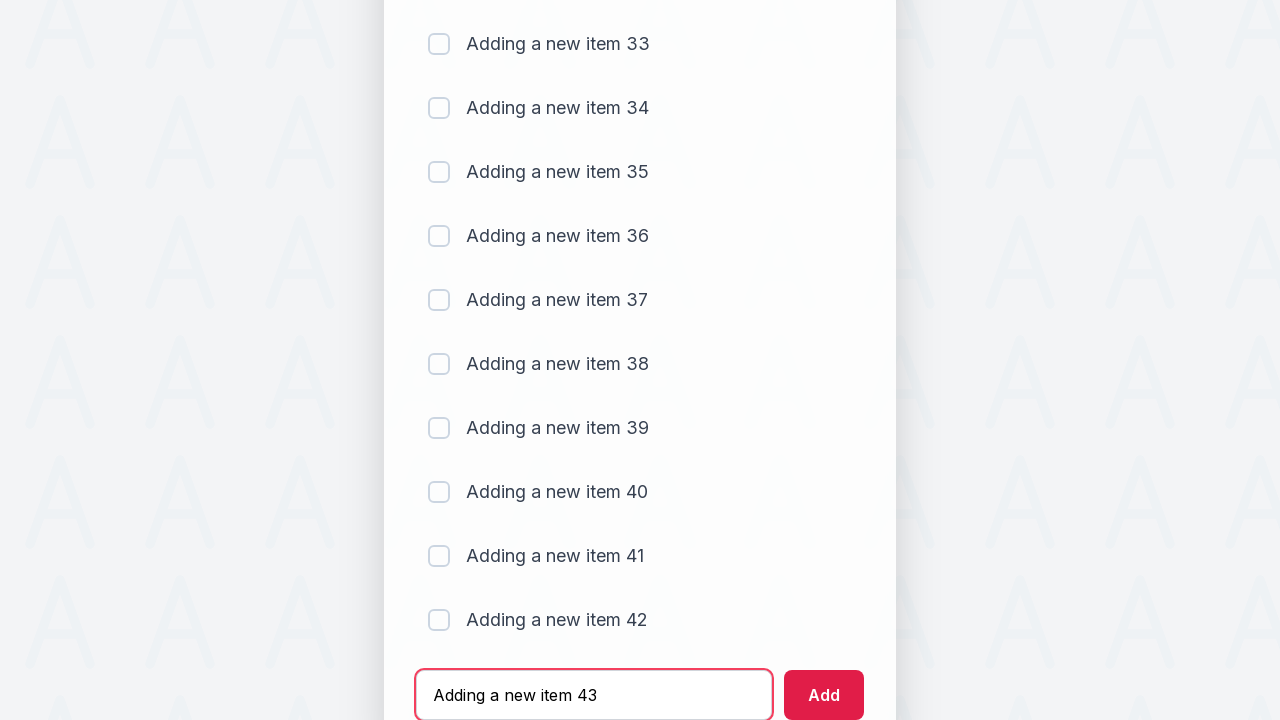

Pressed Enter to add item 43 to the todo list on #sampletodotext
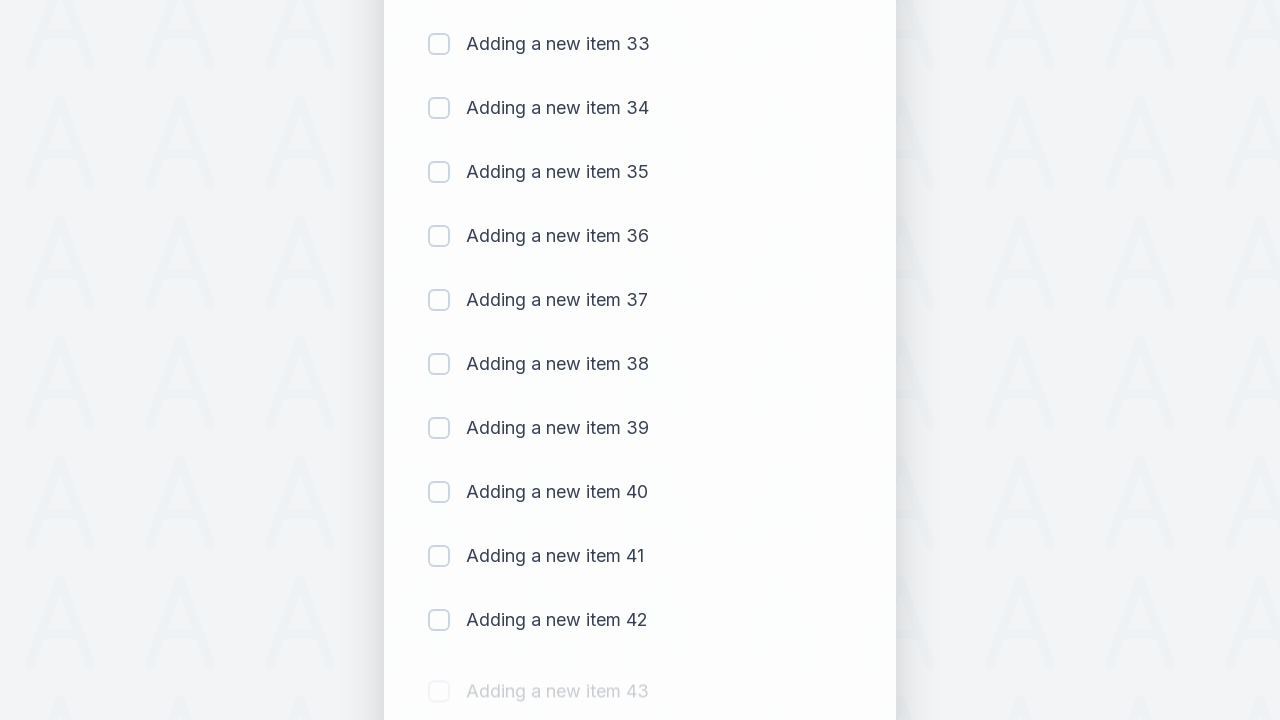

Waited for item 43 to be added to the list
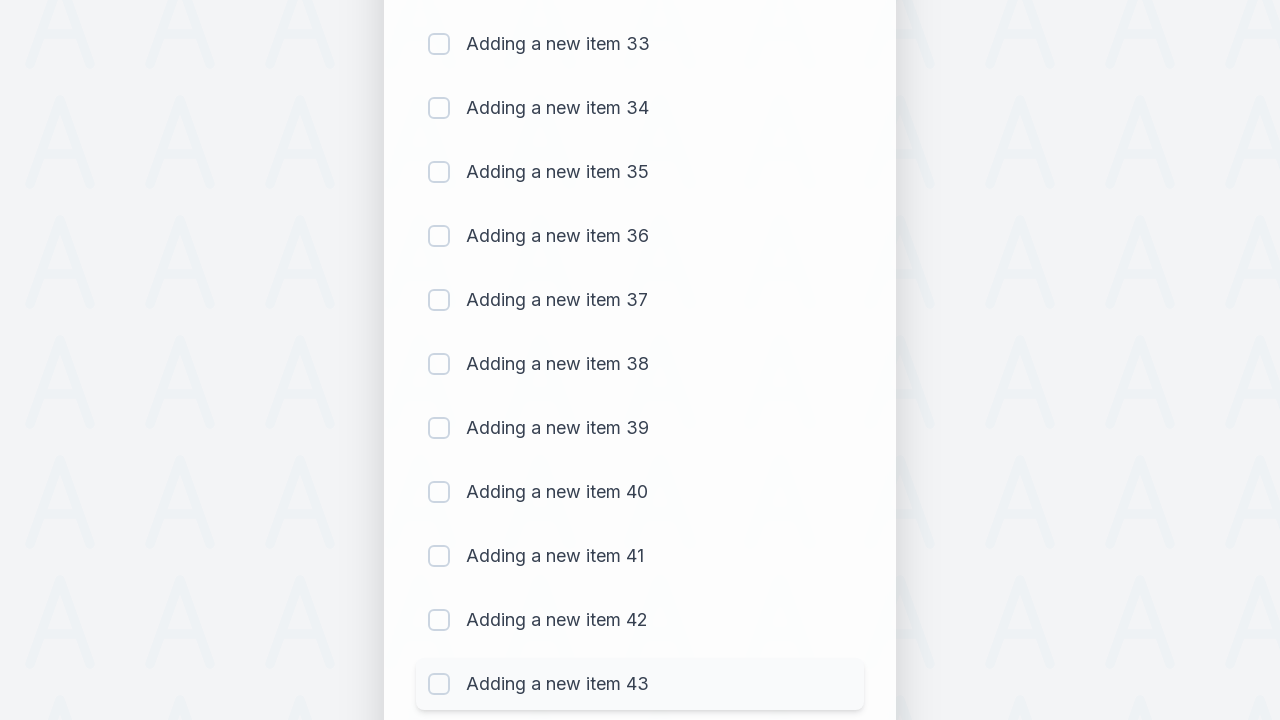

Clicked text field to add item 44 at (594, 663) on #sampletodotext
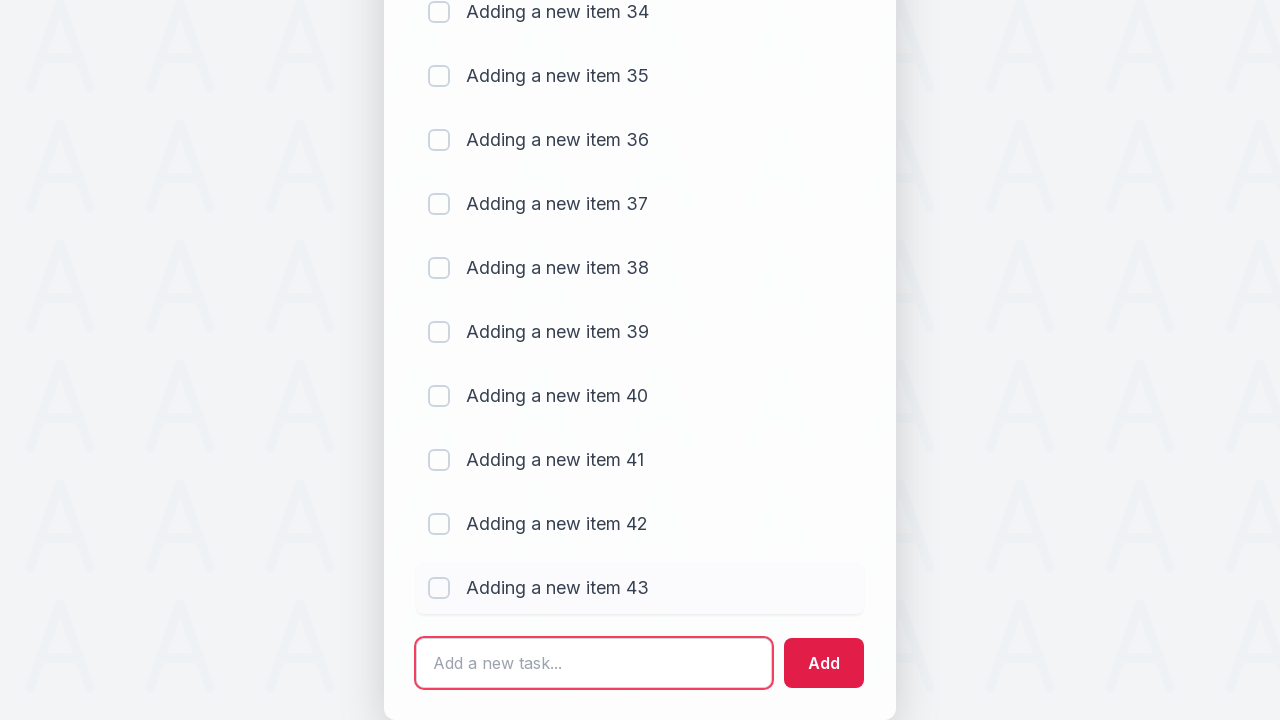

Filled text field with 'Adding a new item 44' on #sampletodotext
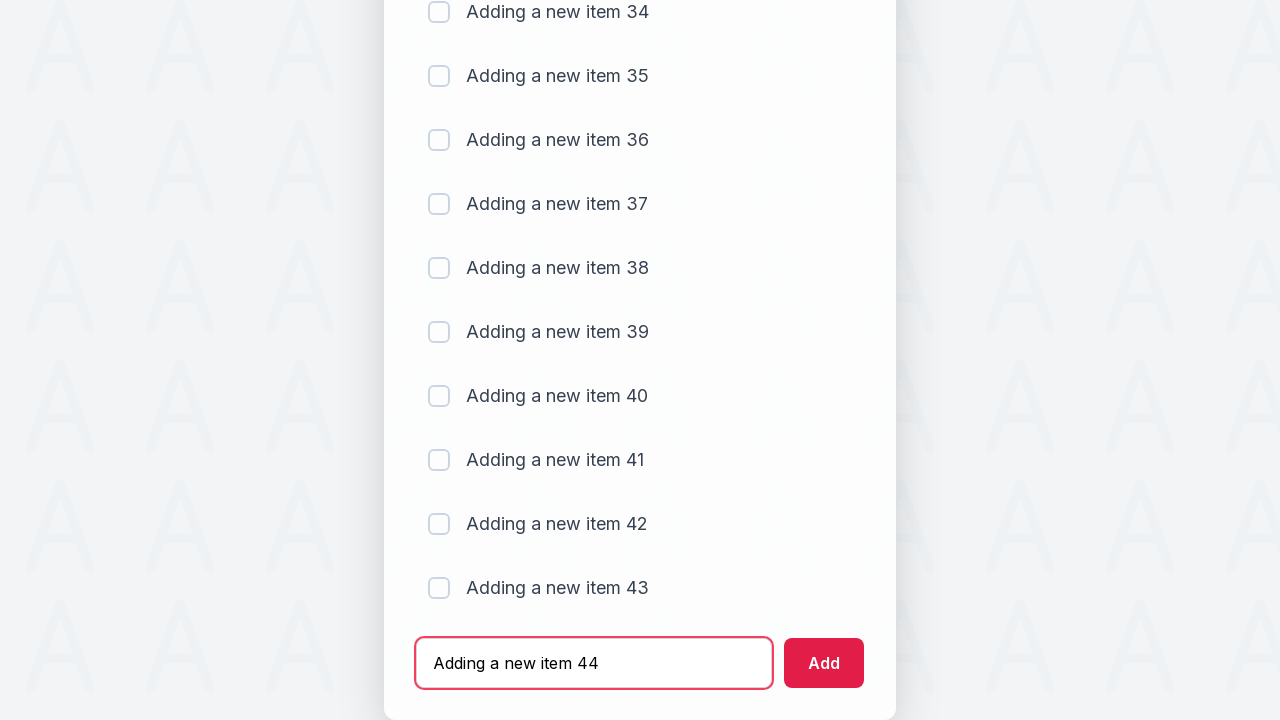

Pressed Enter to add item 44 to the todo list on #sampletodotext
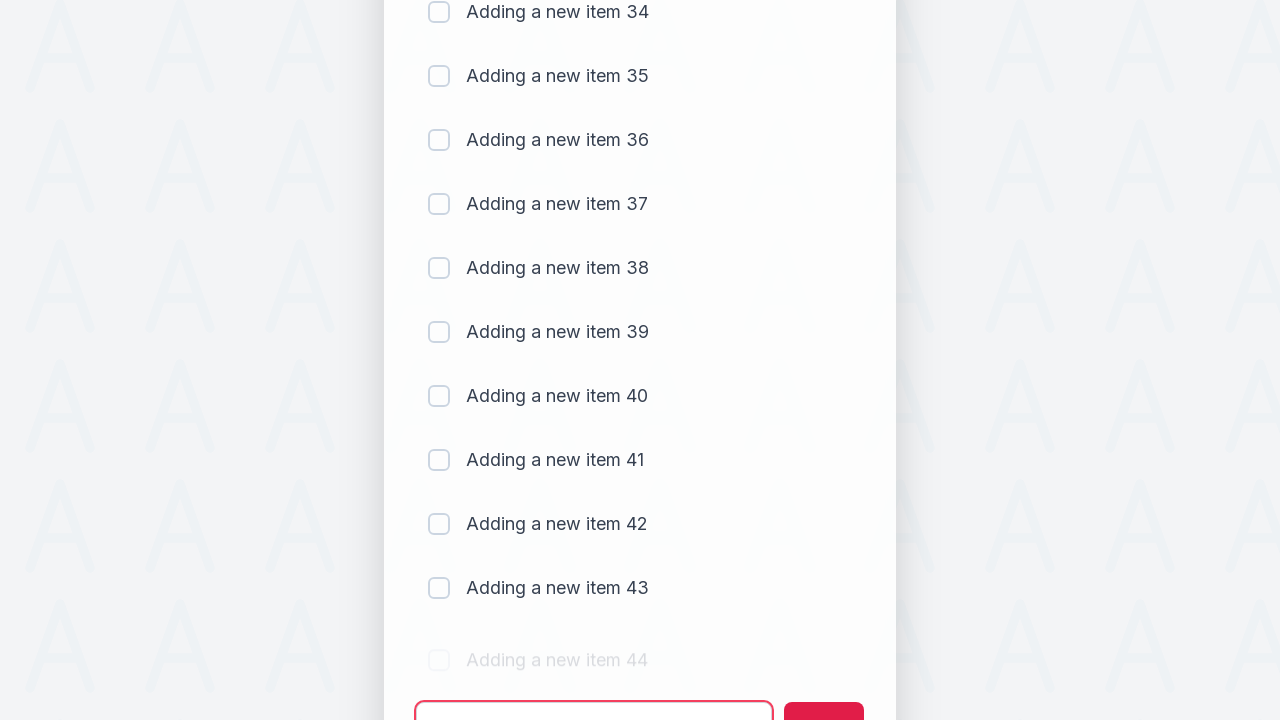

Waited for item 44 to be added to the list
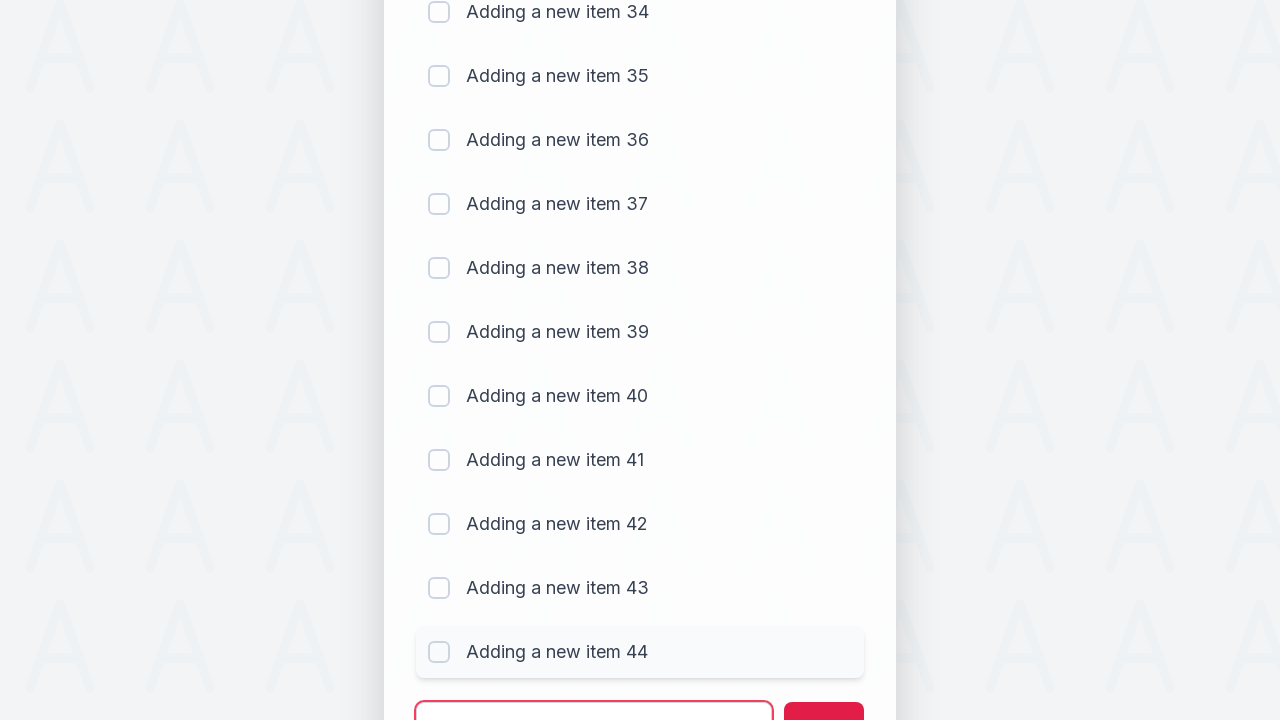

Clicked text field to add item 45 at (594, 695) on #sampletodotext
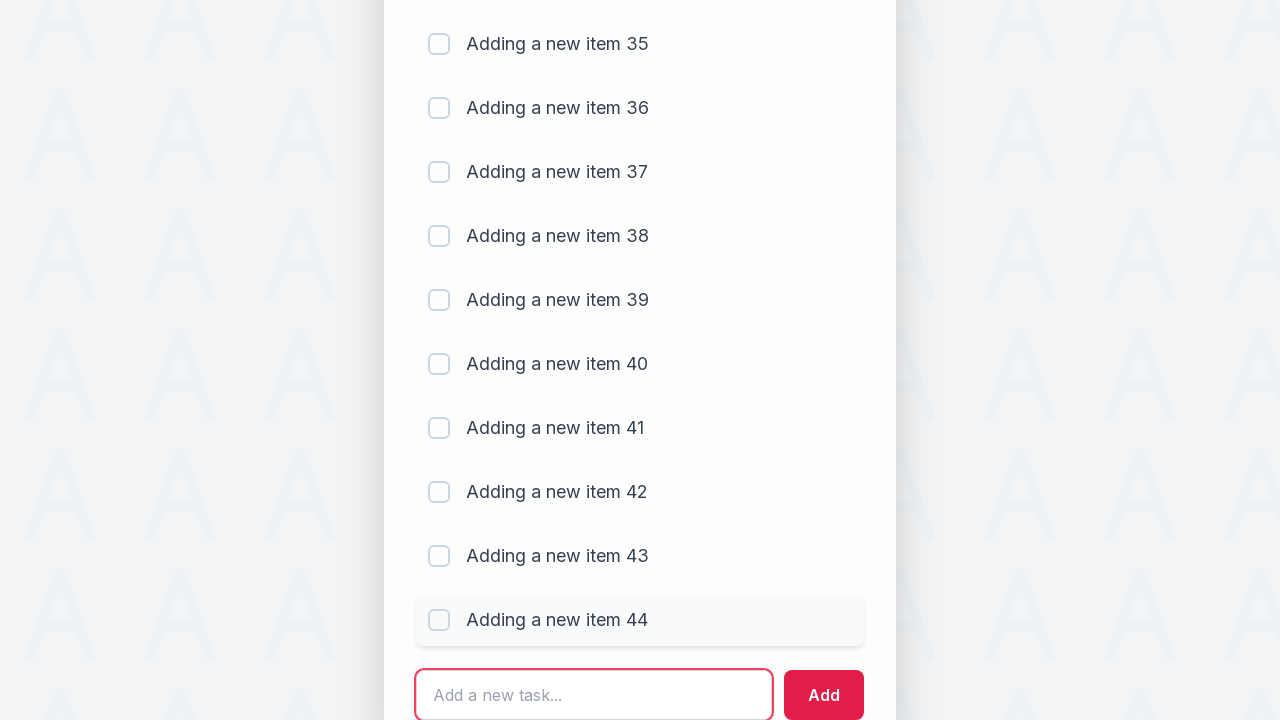

Filled text field with 'Adding a new item 45' on #sampletodotext
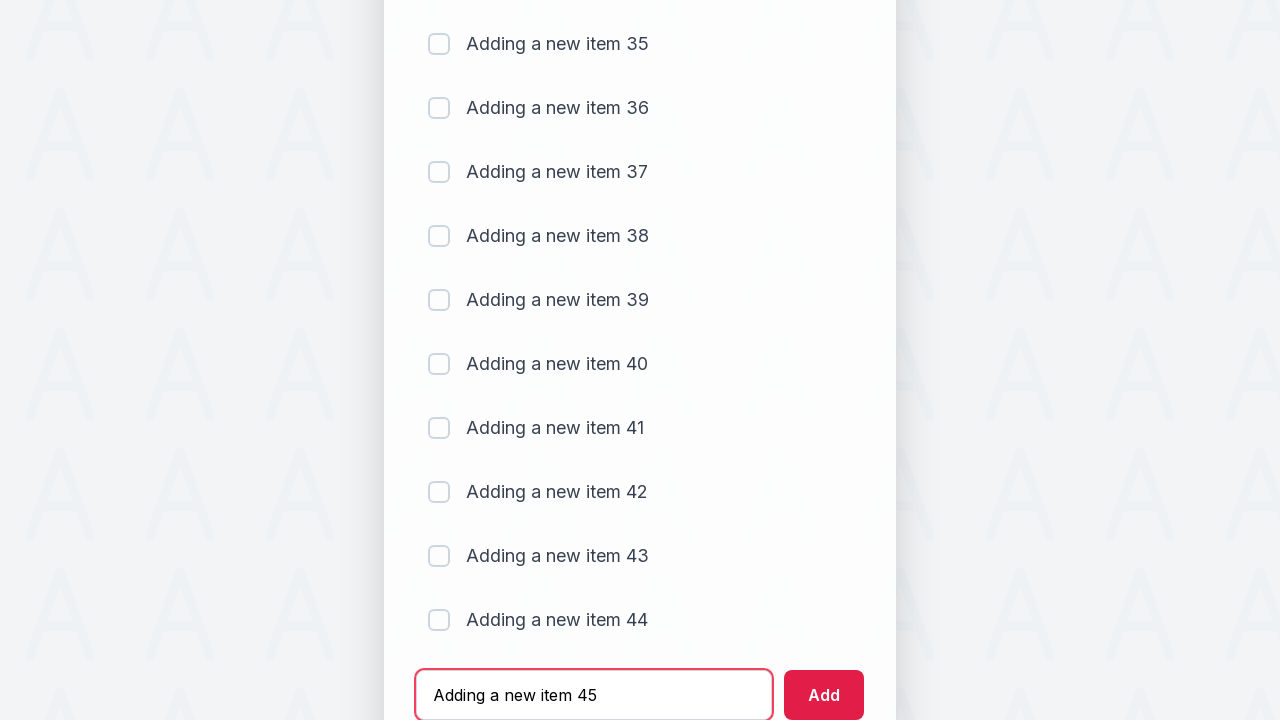

Pressed Enter to add item 45 to the todo list on #sampletodotext
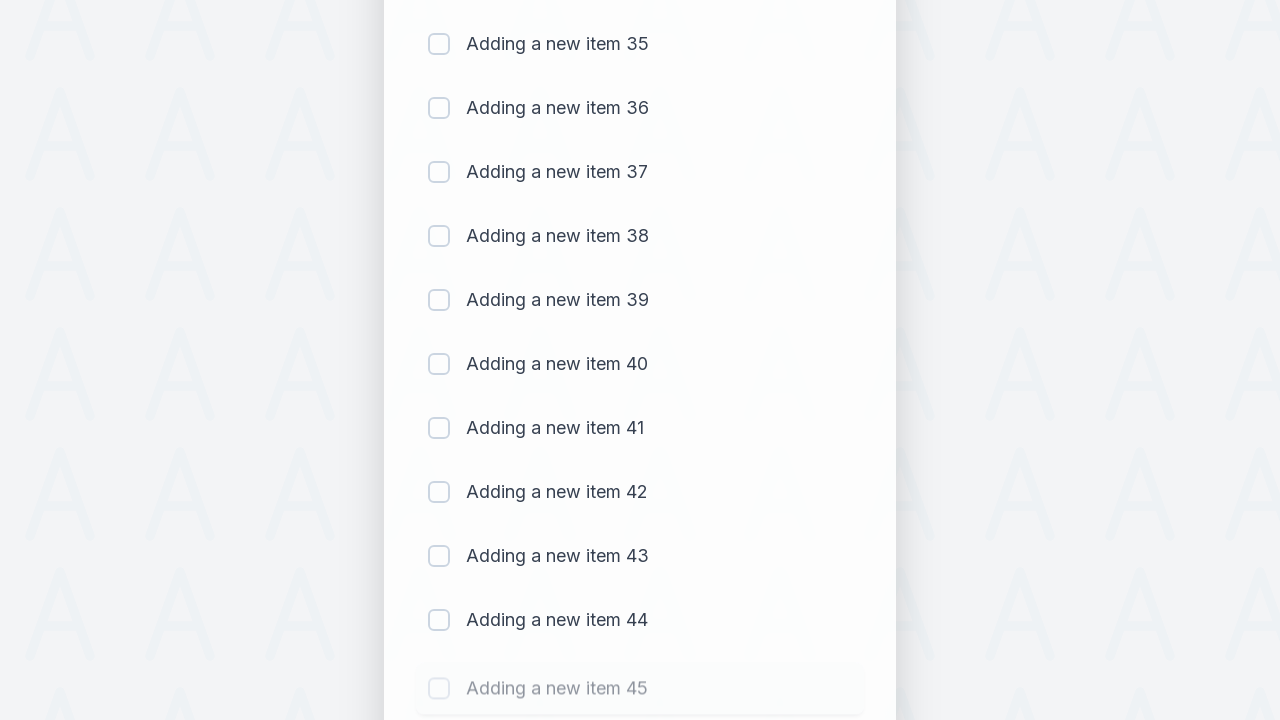

Waited for item 45 to be added to the list
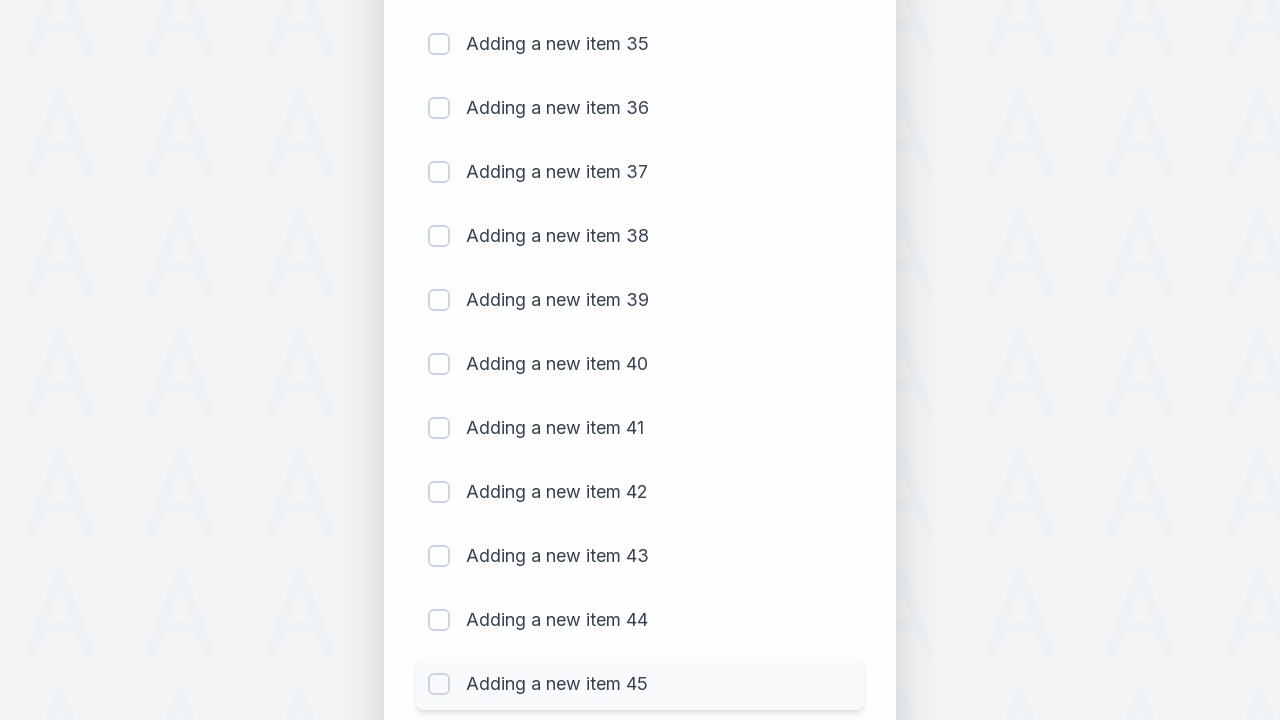

Clicked text field to add item 46 at (594, 663) on #sampletodotext
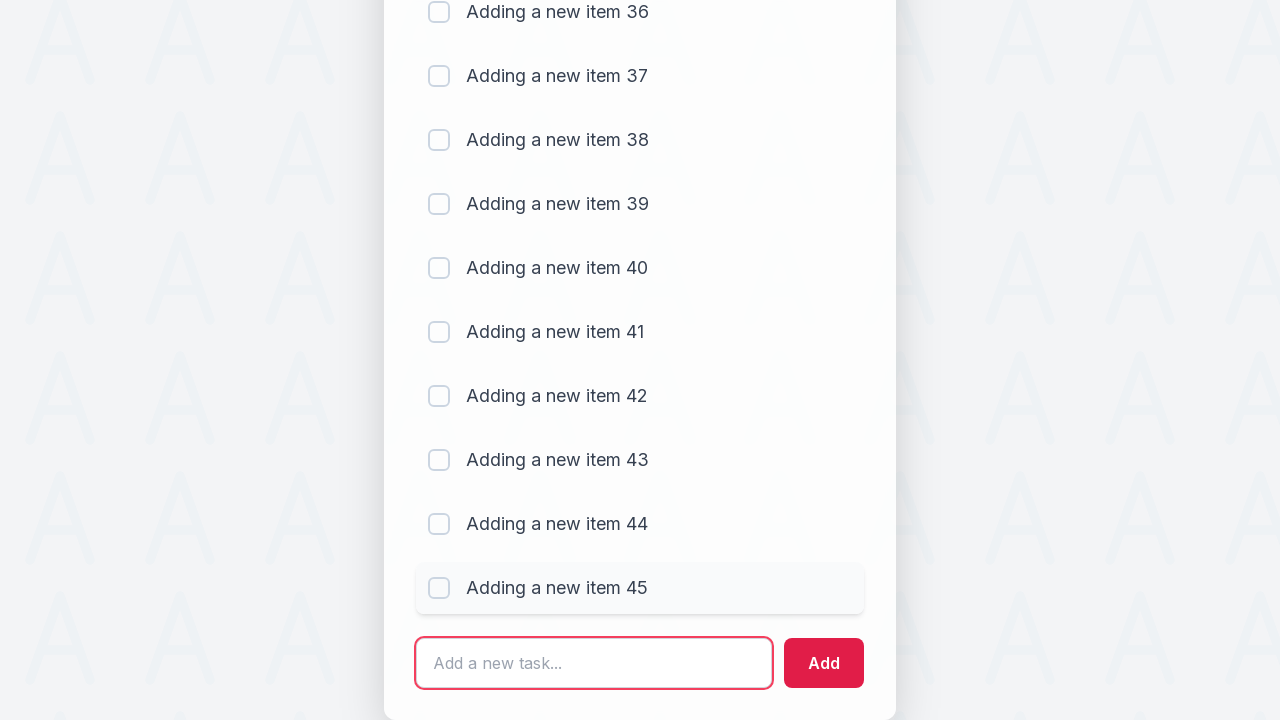

Filled text field with 'Adding a new item 46' on #sampletodotext
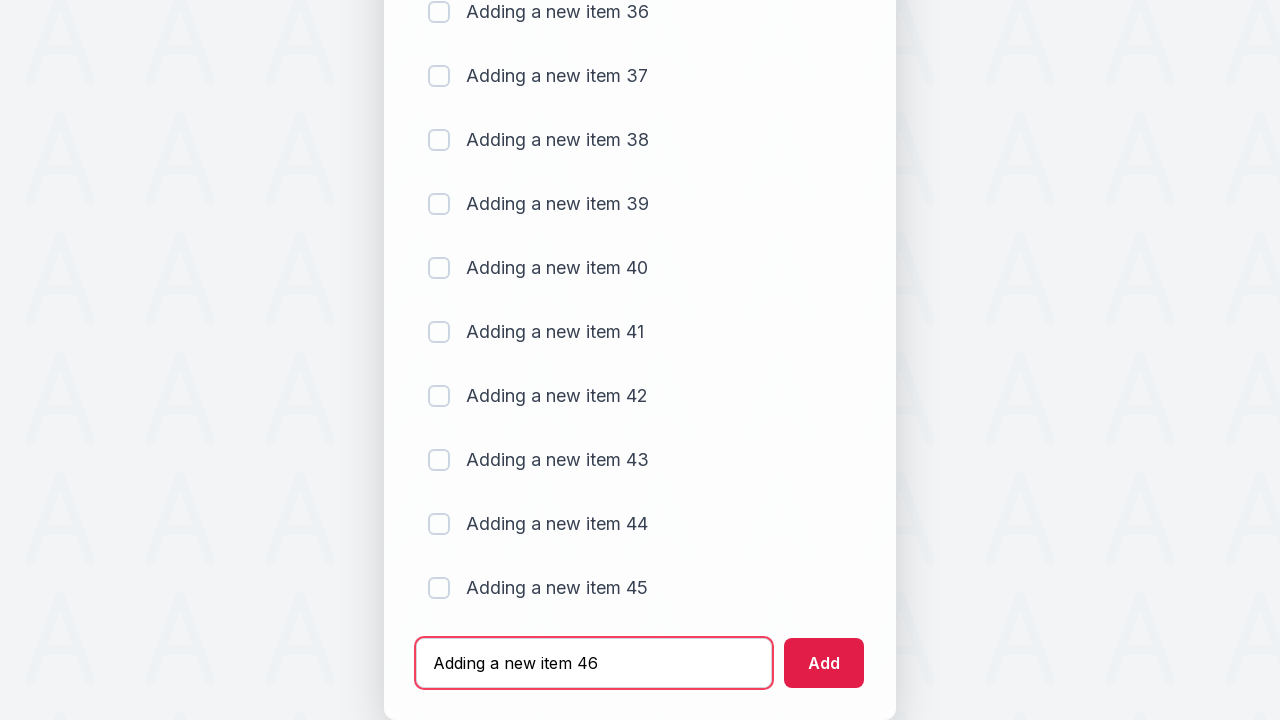

Pressed Enter to add item 46 to the todo list on #sampletodotext
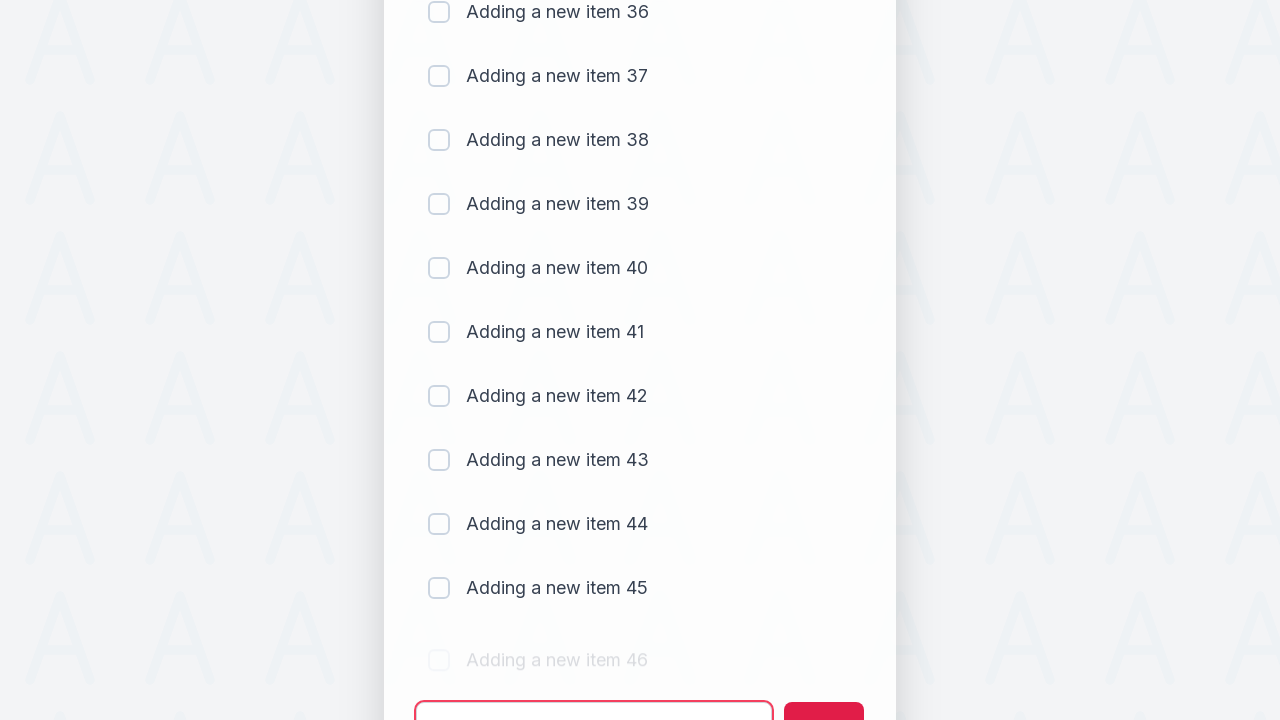

Waited for item 46 to be added to the list
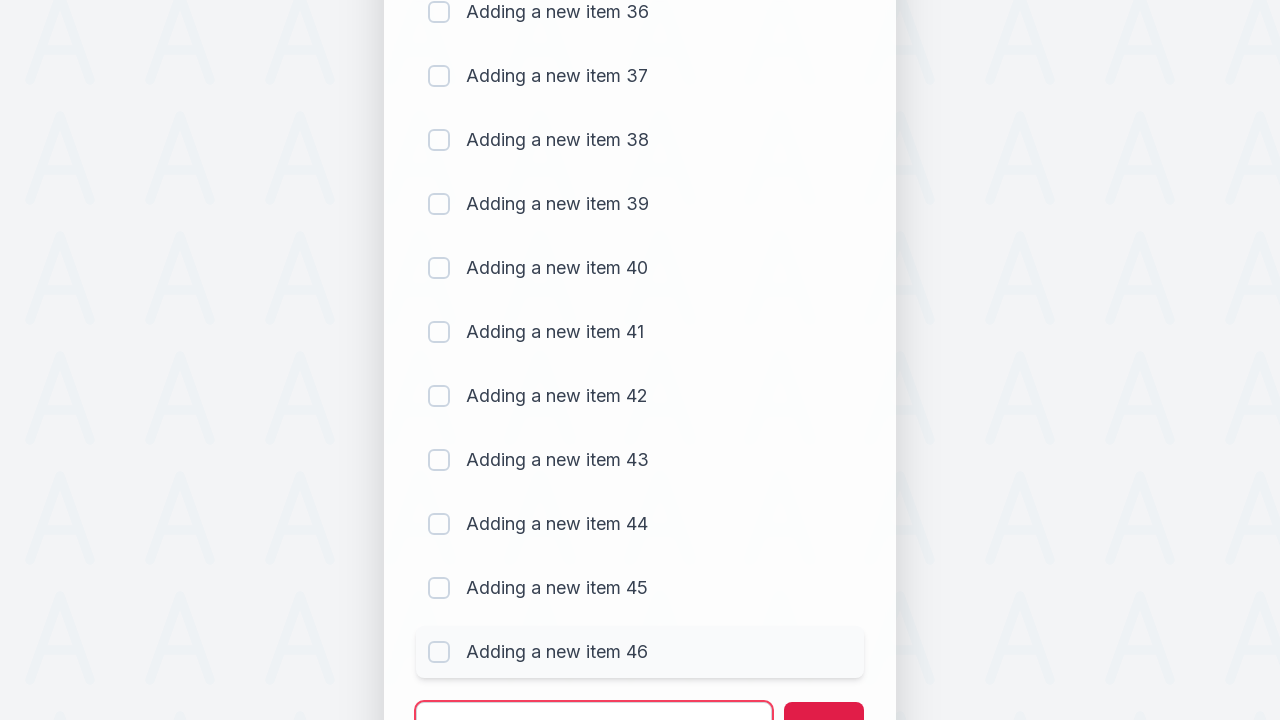

Clicked text field to add item 47 at (594, 695) on #sampletodotext
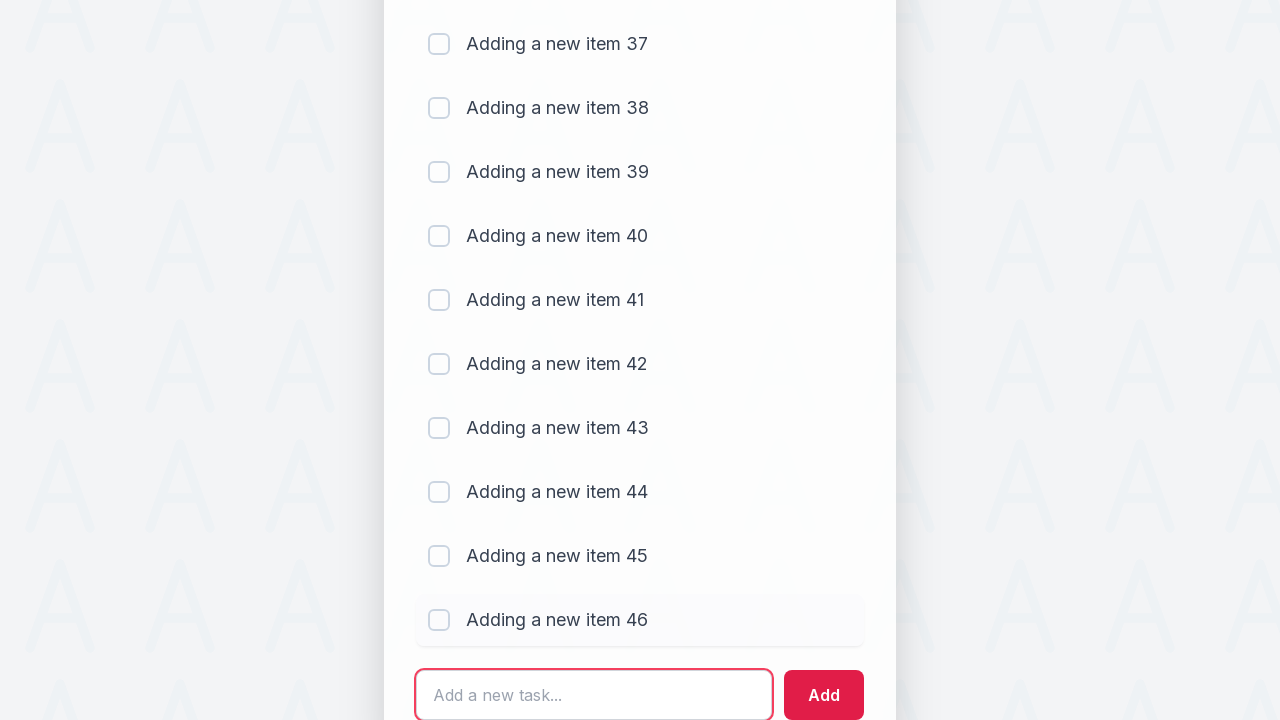

Filled text field with 'Adding a new item 47' on #sampletodotext
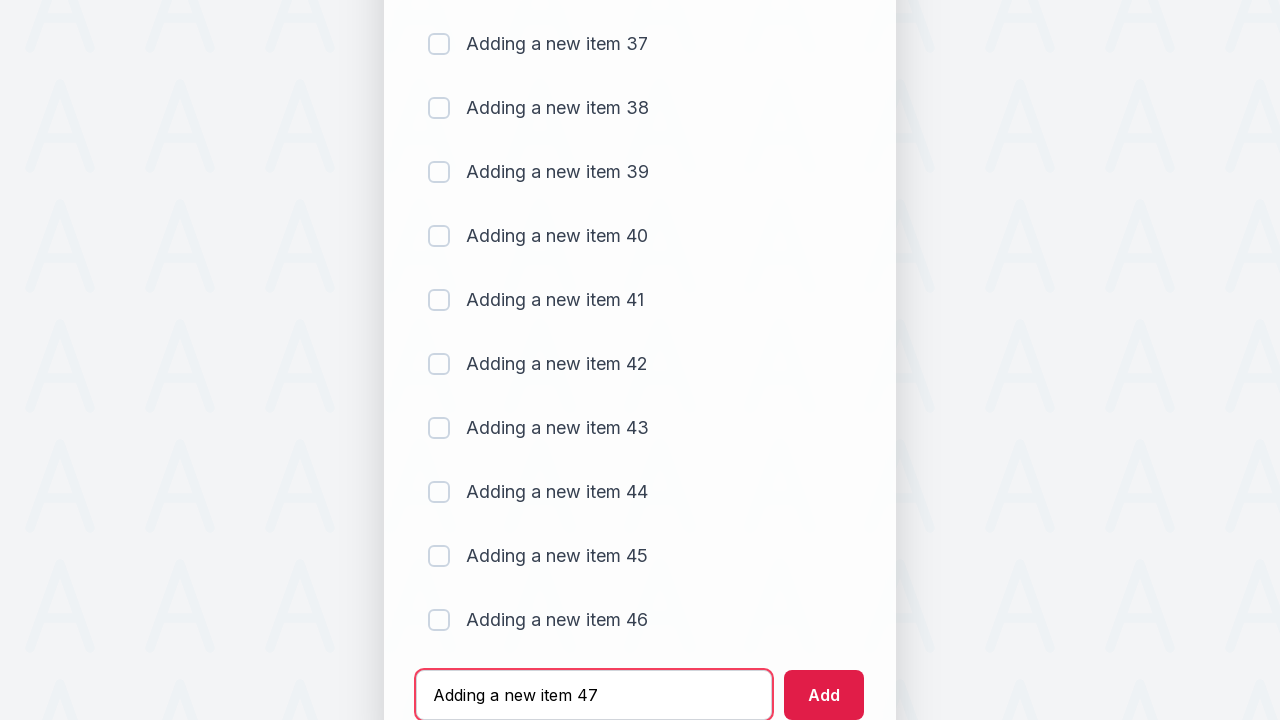

Pressed Enter to add item 47 to the todo list on #sampletodotext
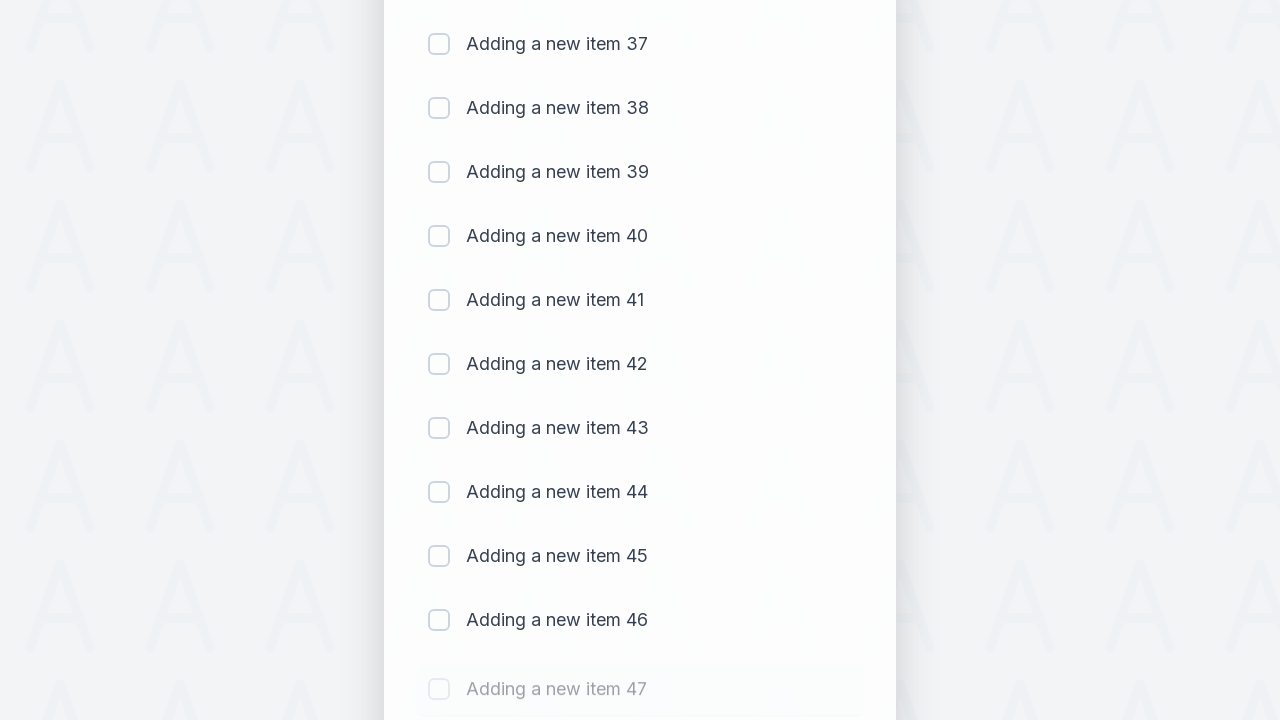

Waited for item 47 to be added to the list
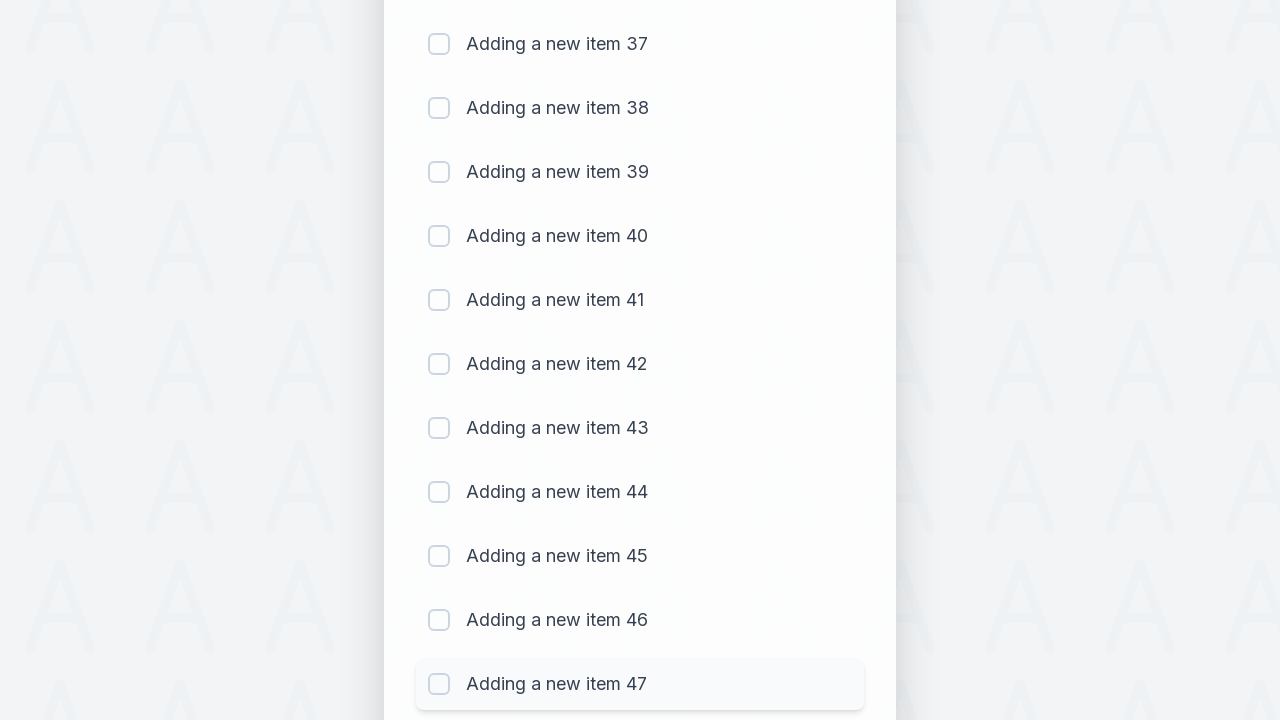

Clicked text field to add item 48 at (594, 663) on #sampletodotext
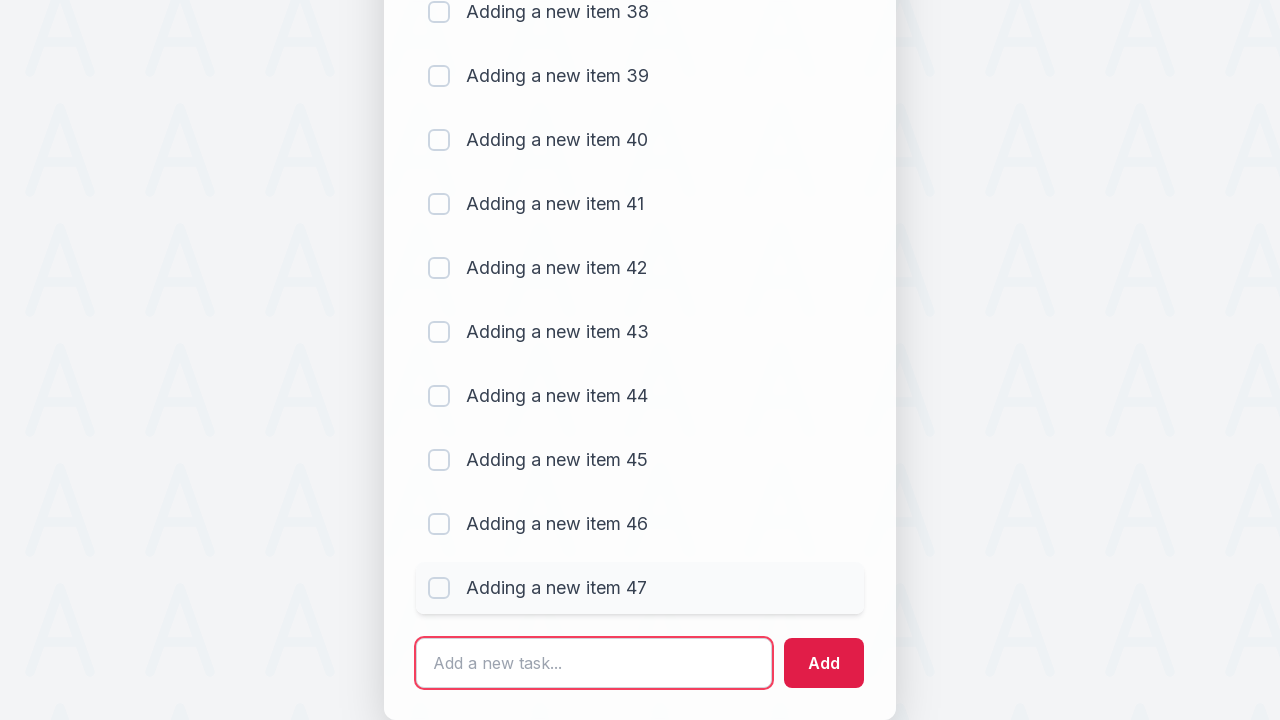

Filled text field with 'Adding a new item 48' on #sampletodotext
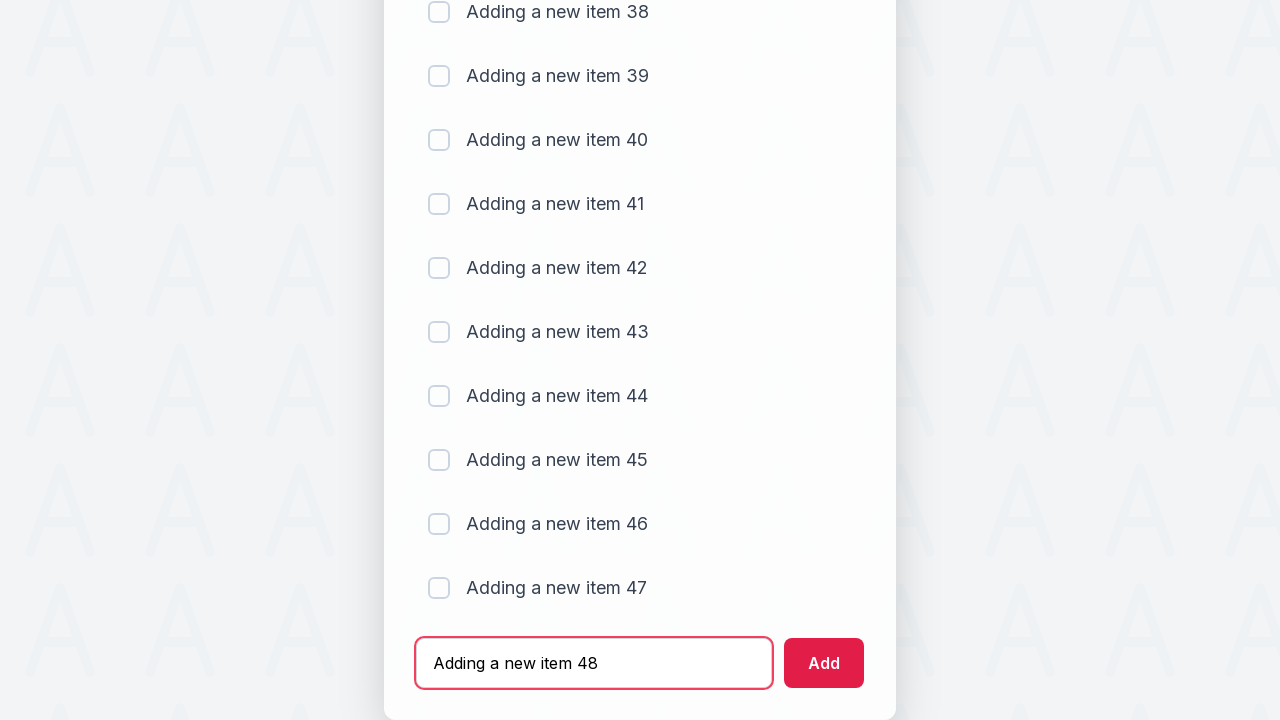

Pressed Enter to add item 48 to the todo list on #sampletodotext
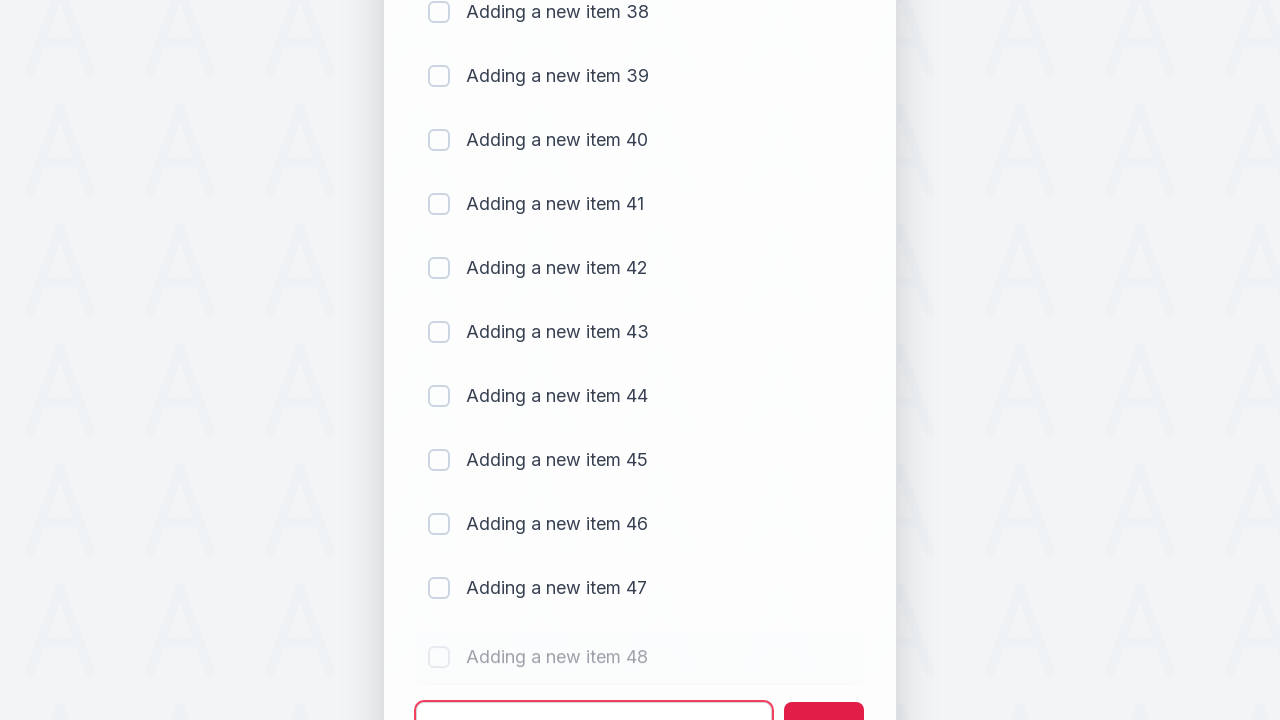

Waited for item 48 to be added to the list
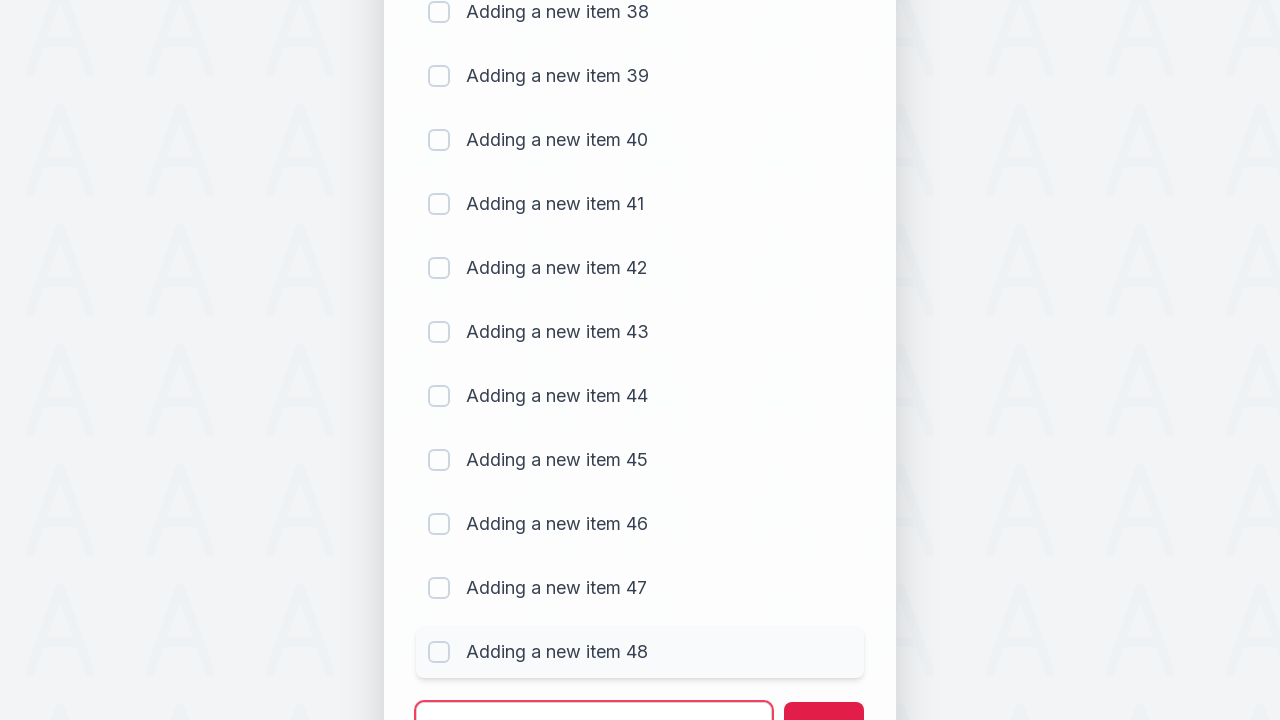

Clicked text field to add item 49 at (594, 695) on #sampletodotext
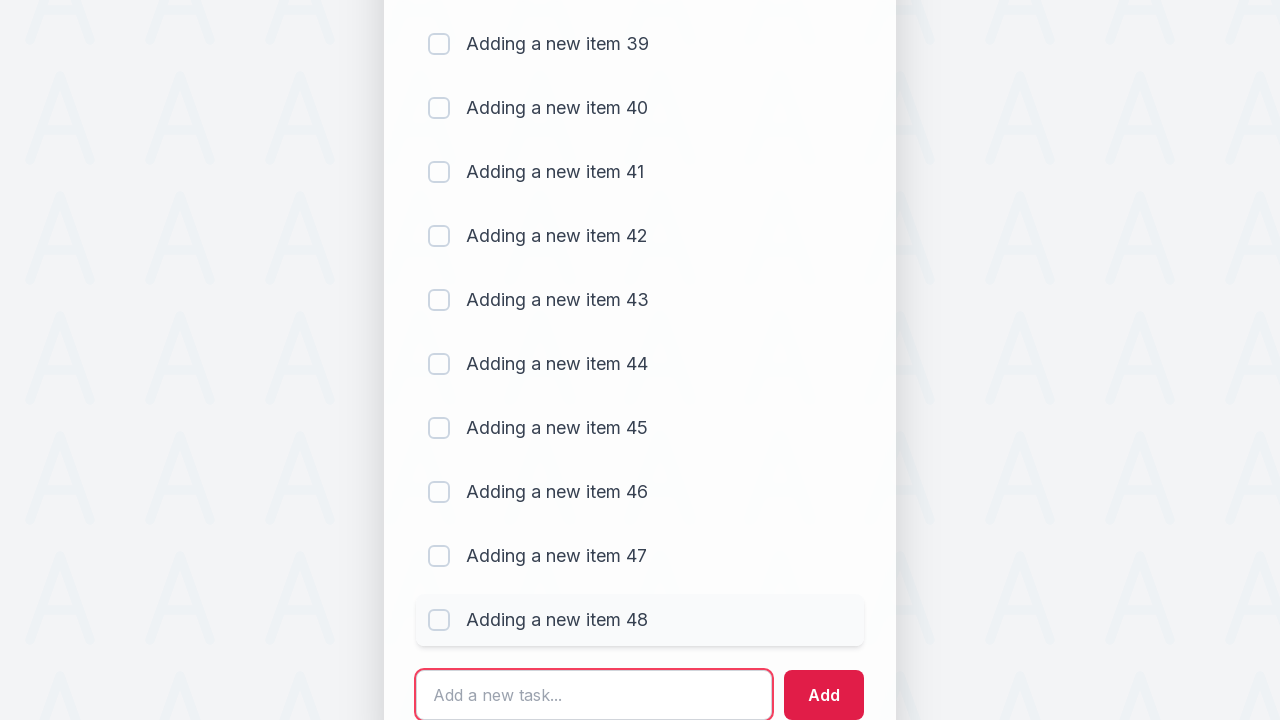

Filled text field with 'Adding a new item 49' on #sampletodotext
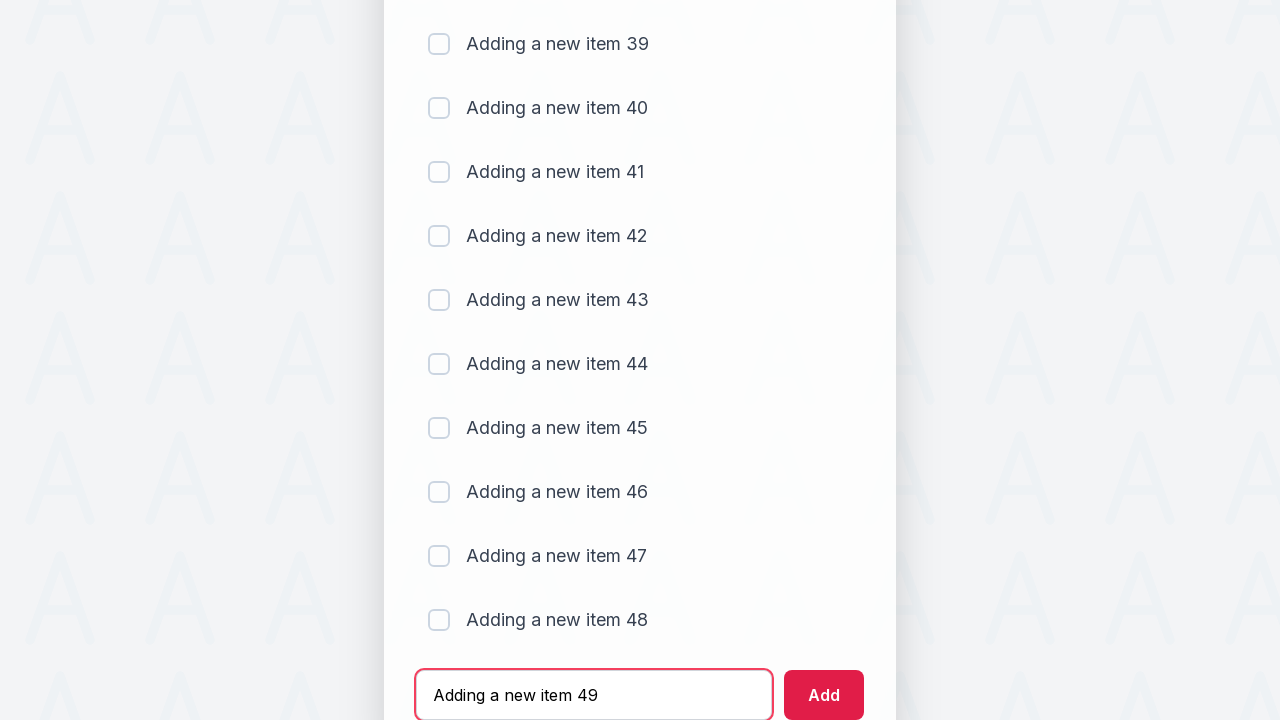

Pressed Enter to add item 49 to the todo list on #sampletodotext
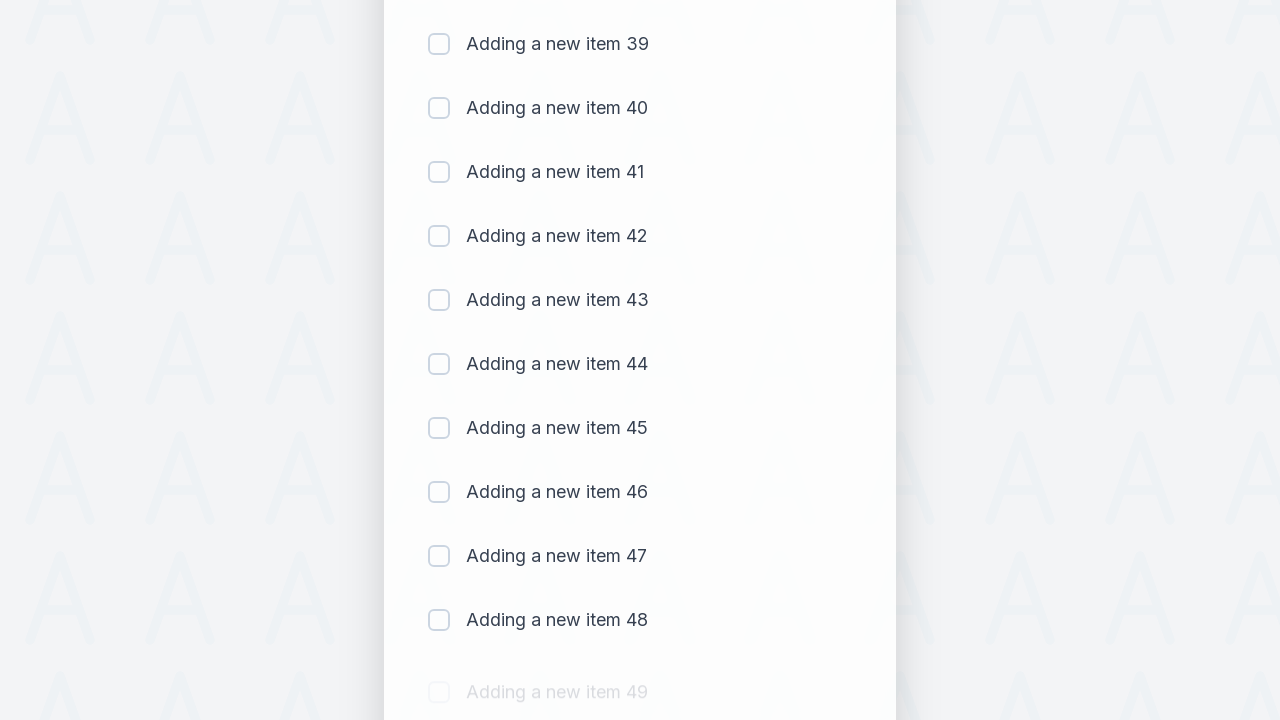

Waited for item 49 to be added to the list
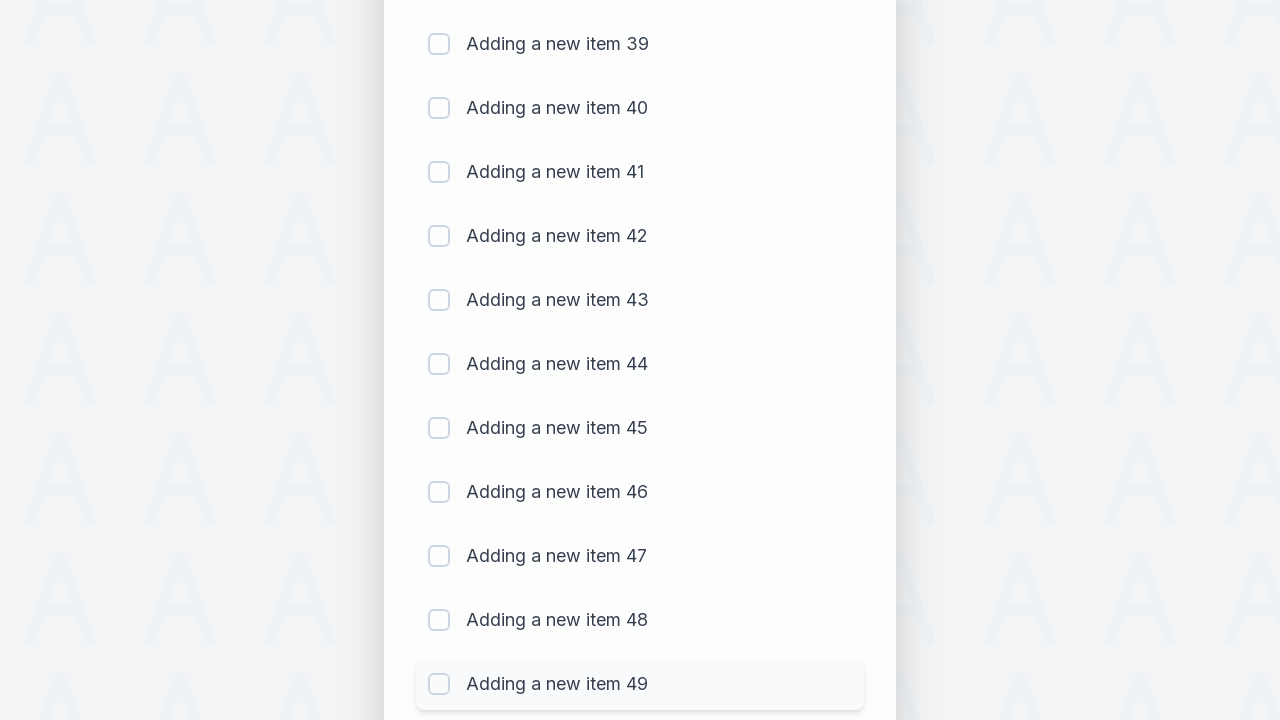

Clicked text field to add item 50 at (594, 663) on #sampletodotext
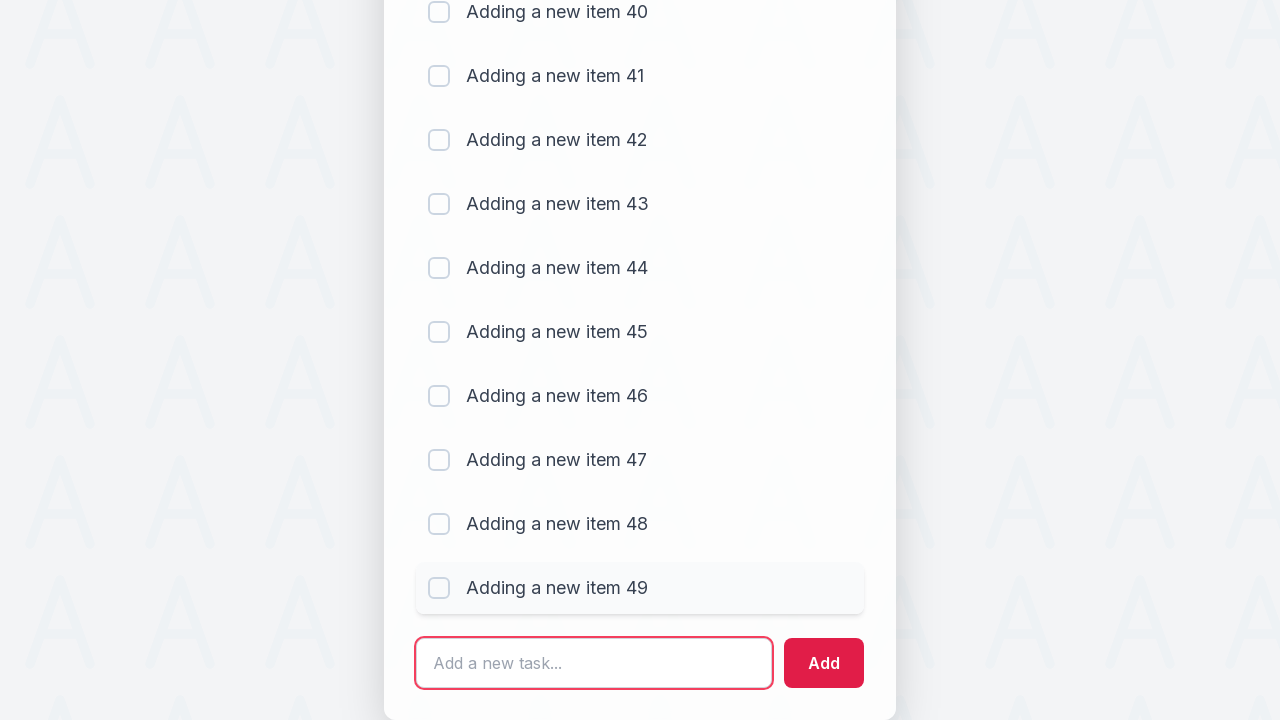

Filled text field with 'Adding a new item 50' on #sampletodotext
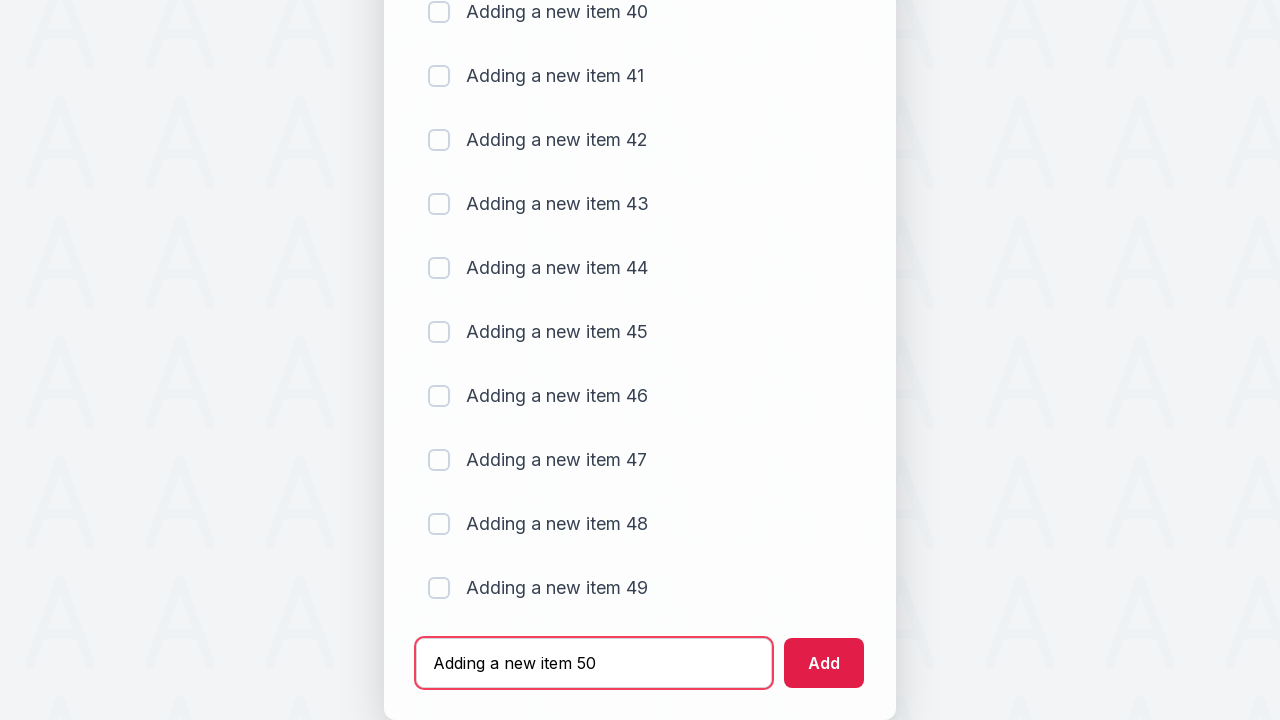

Pressed Enter to add item 50 to the todo list on #sampletodotext
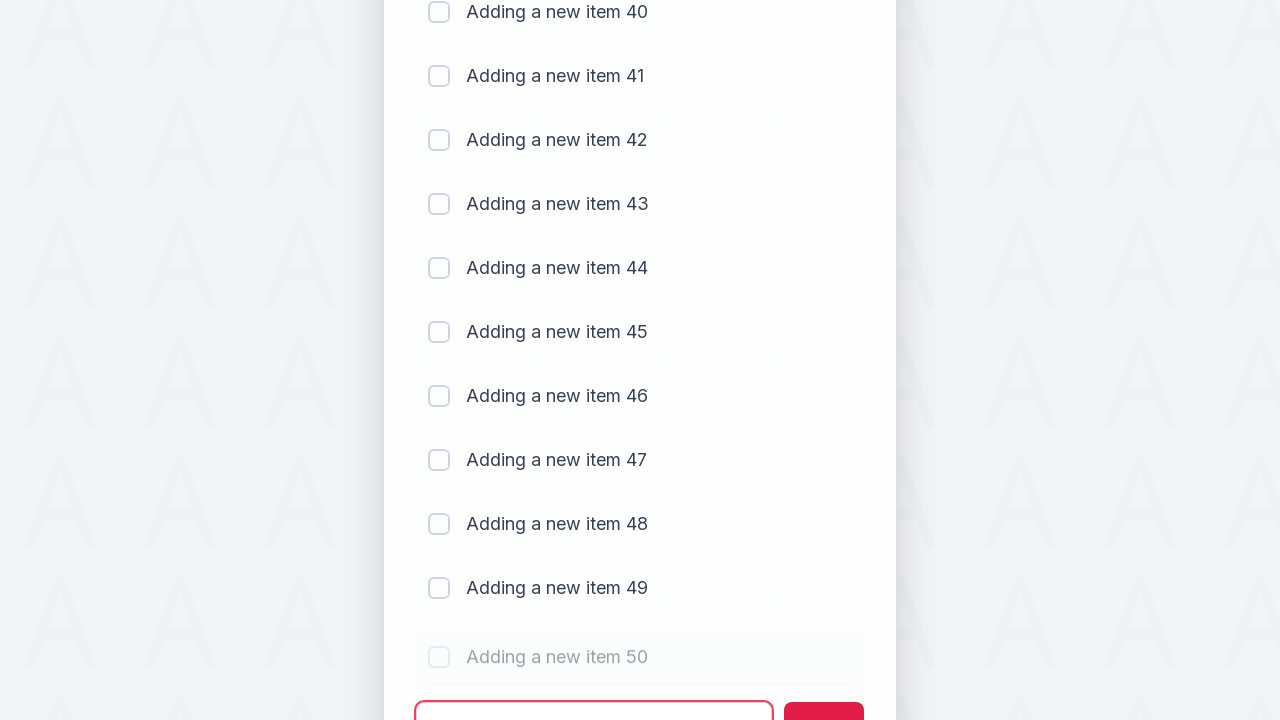

Waited for item 50 to be added to the list
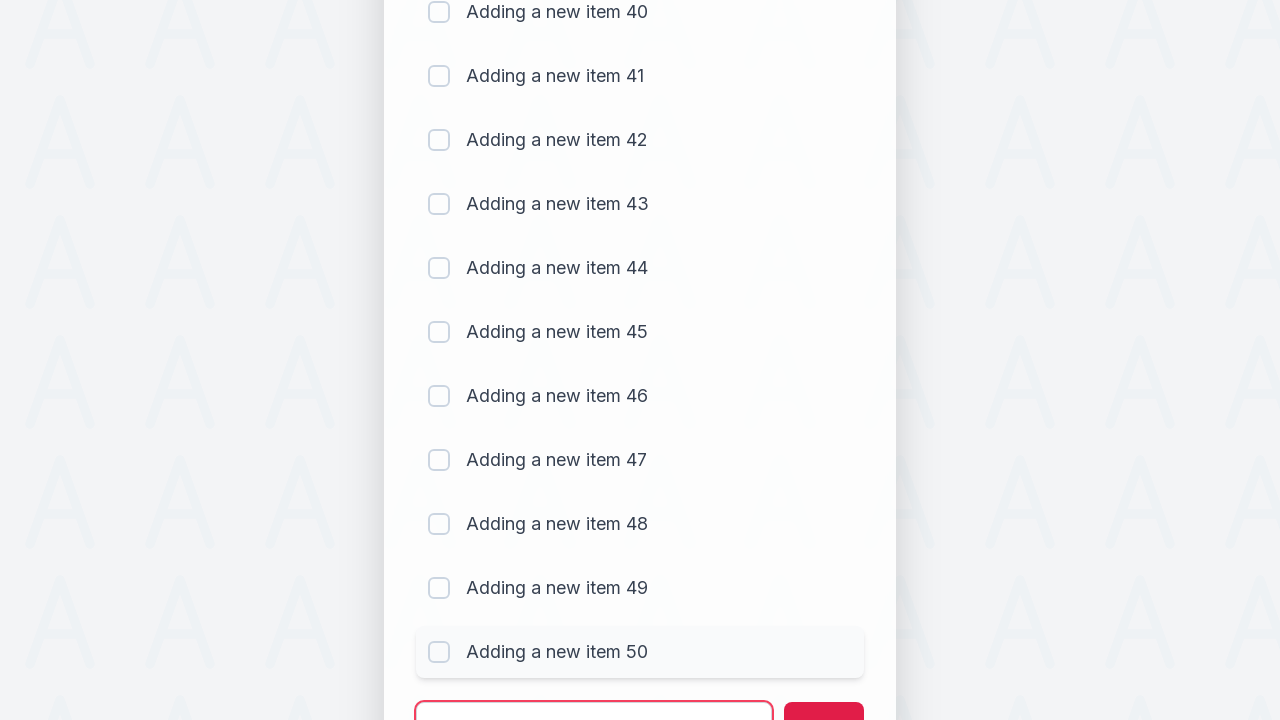

Clicked checkbox for item 1 to mark as completed at (439, 234) on (//input[@type='checkbox'])[1]
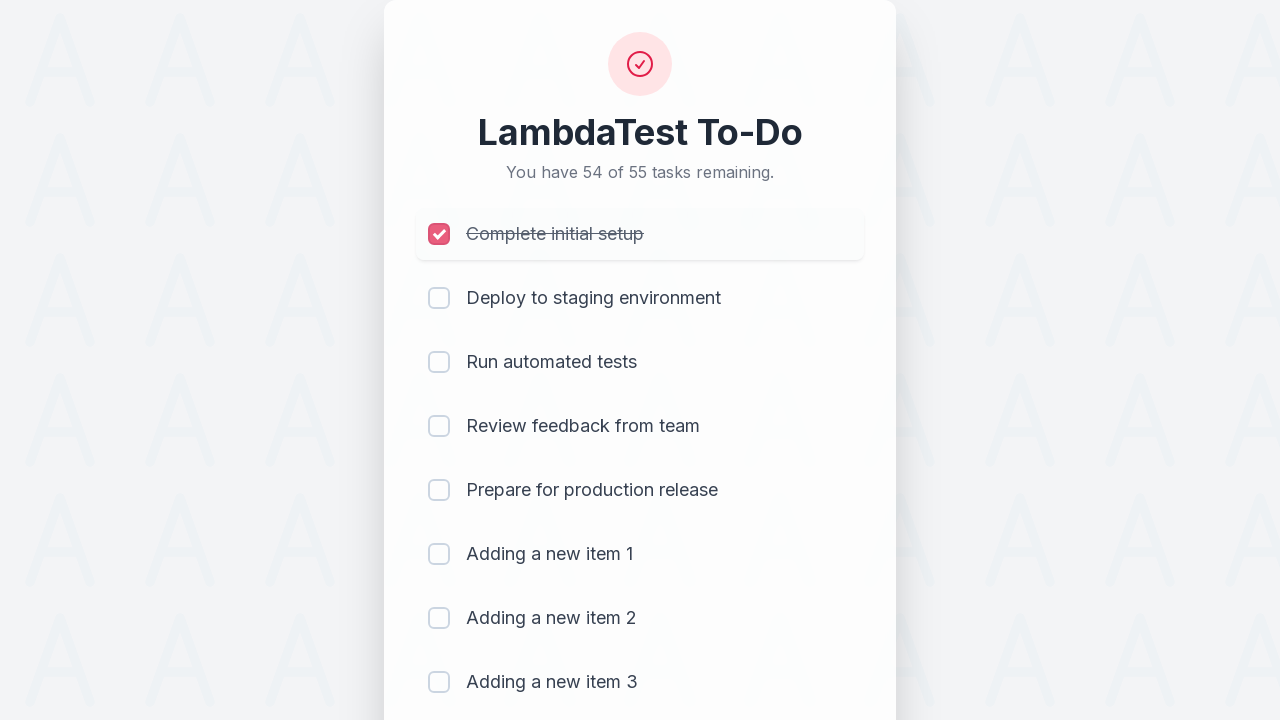

Waited for item 1 completion to register
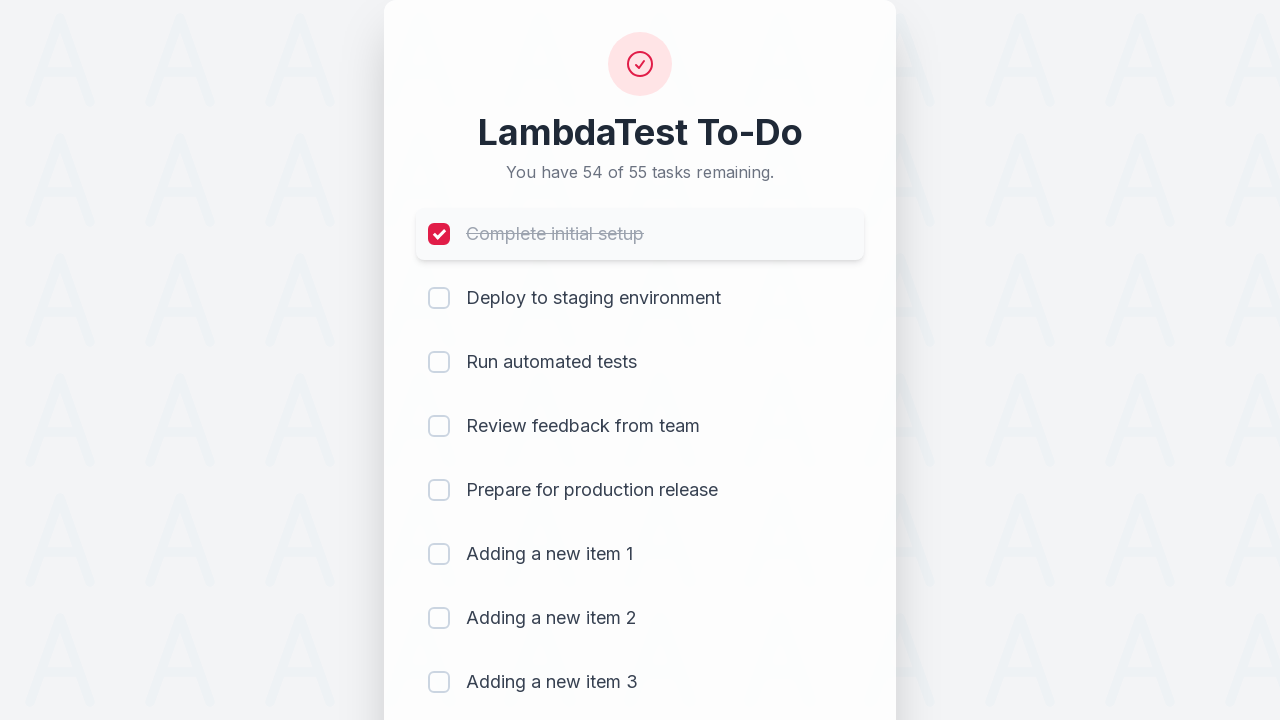

Clicked checkbox for item 2 to mark as completed at (439, 298) on (//input[@type='checkbox'])[2]
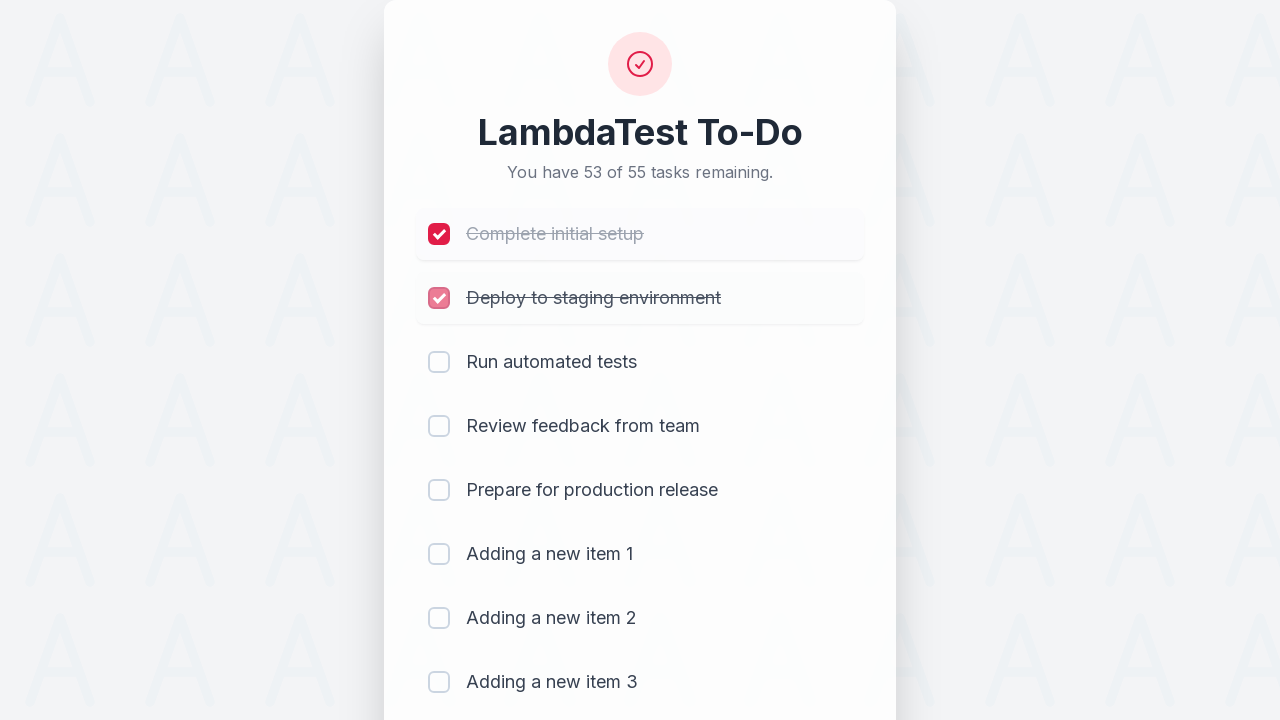

Waited for item 2 completion to register
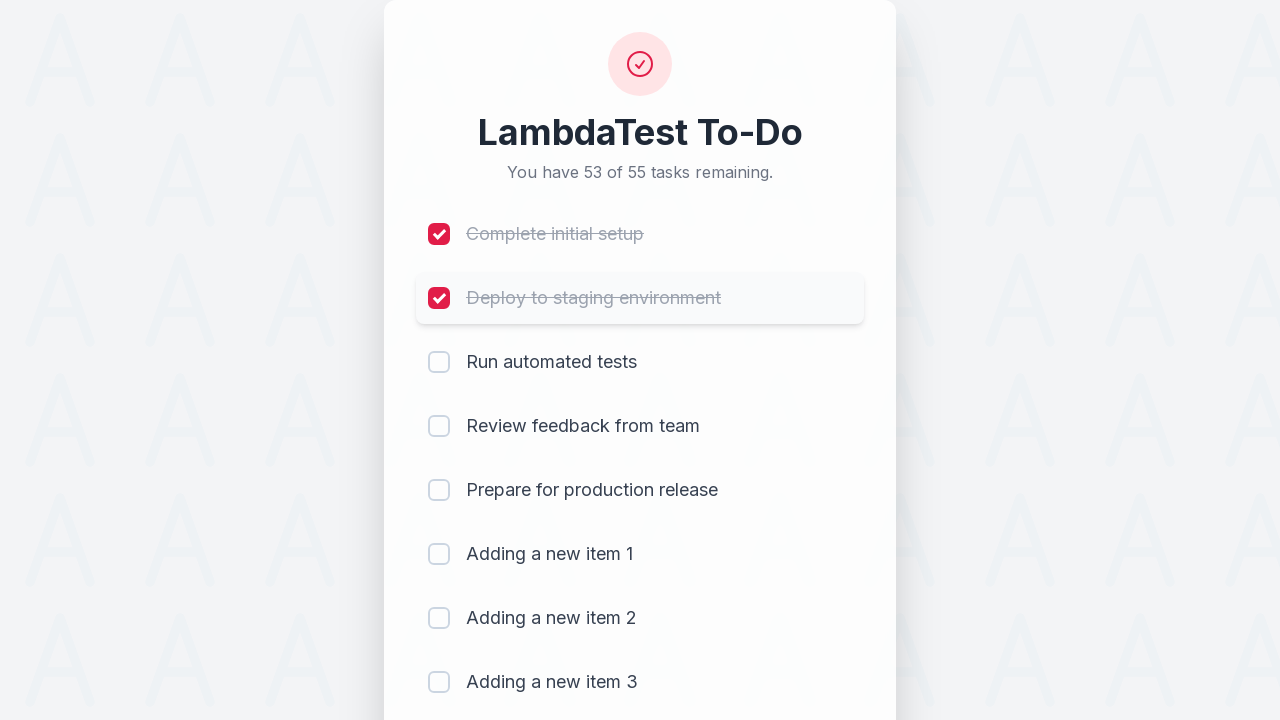

Clicked checkbox for item 3 to mark as completed at (439, 362) on (//input[@type='checkbox'])[3]
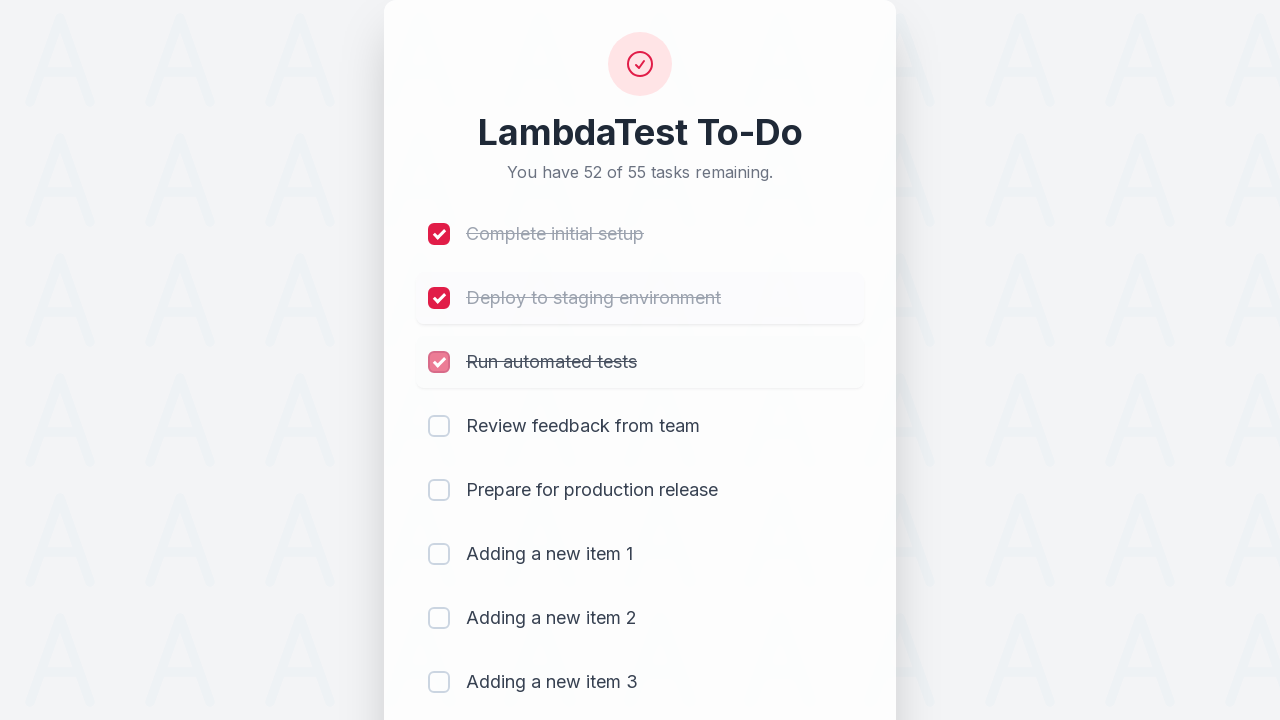

Waited for item 3 completion to register
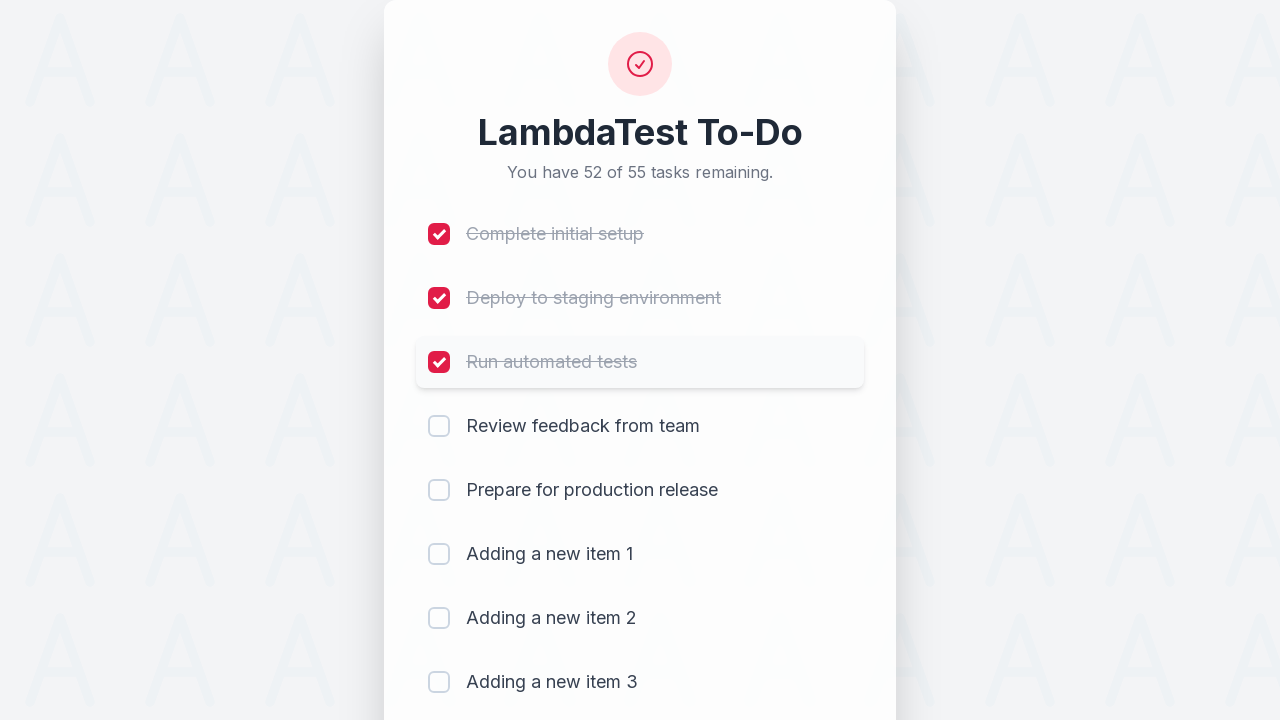

Clicked checkbox for item 4 to mark as completed at (439, 426) on (//input[@type='checkbox'])[4]
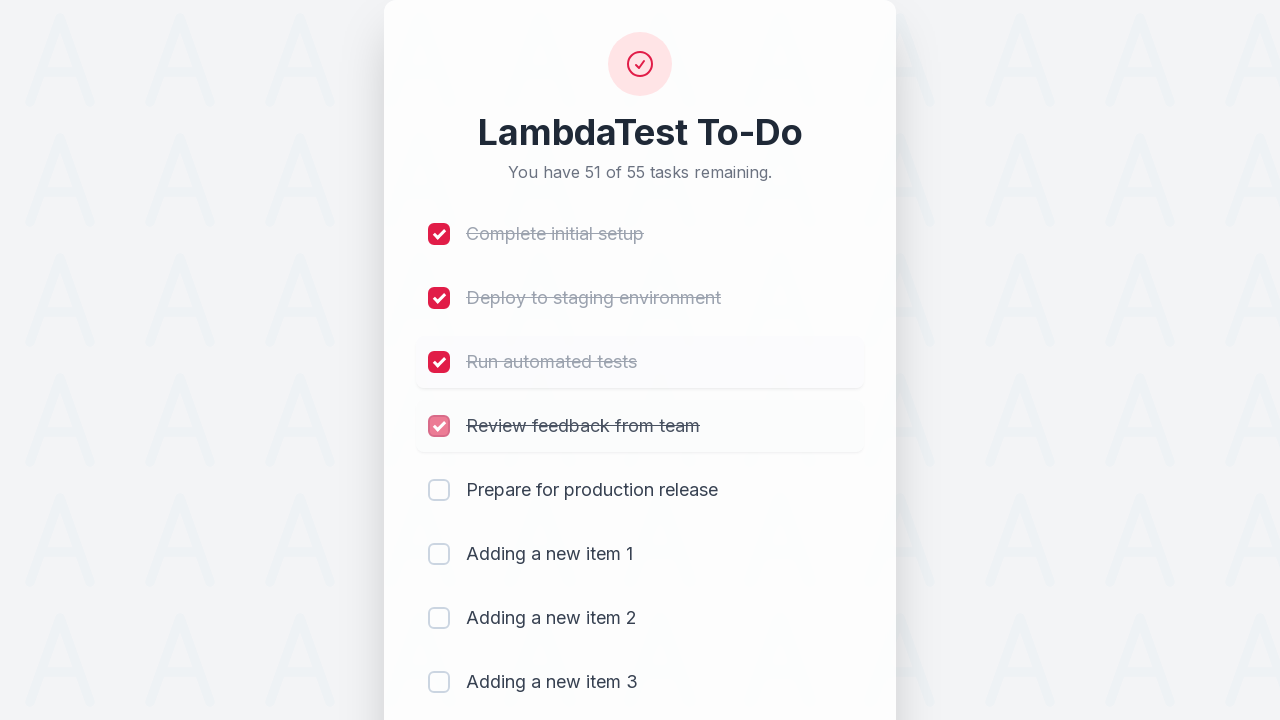

Waited for item 4 completion to register
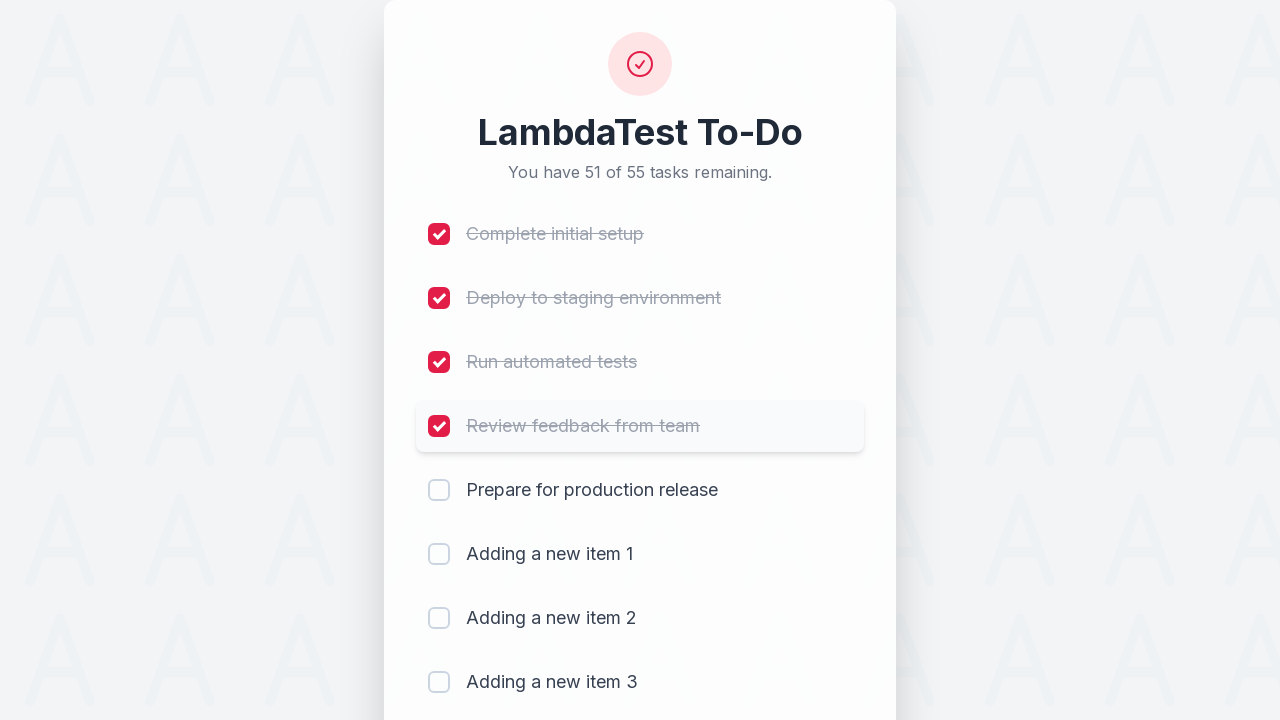

Clicked checkbox for item 5 to mark as completed at (439, 490) on (//input[@type='checkbox'])[5]
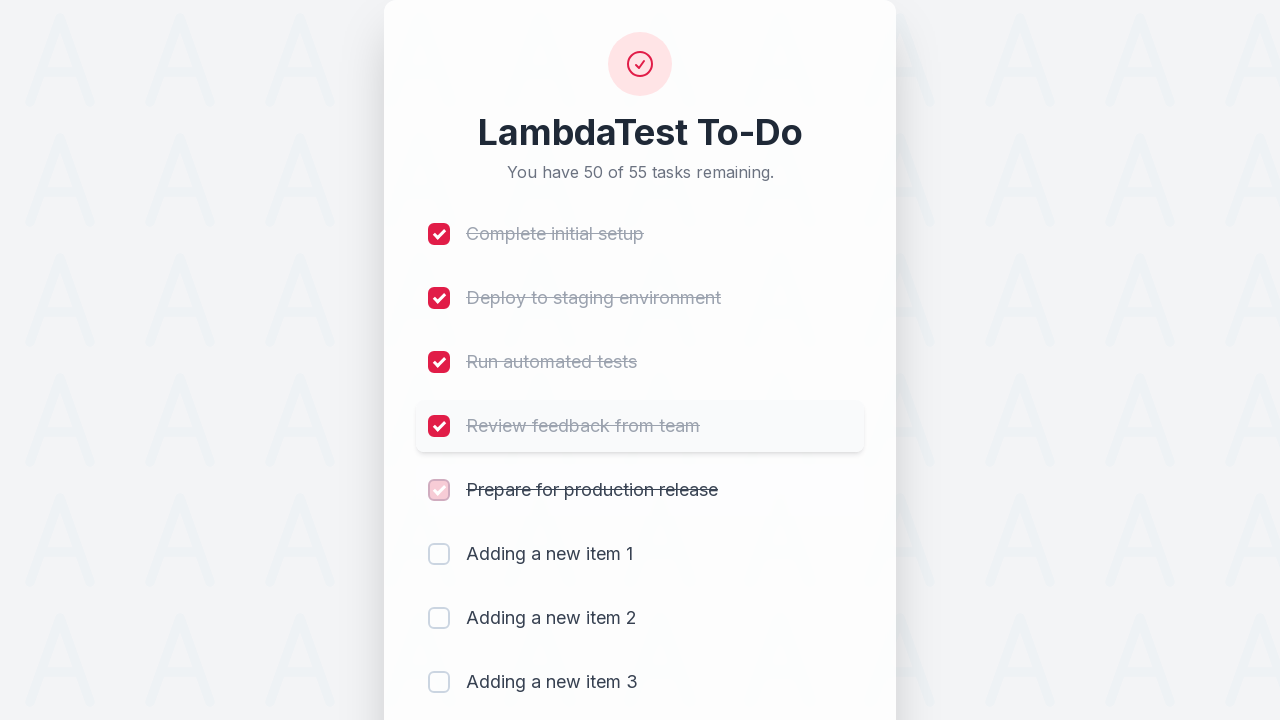

Waited for item 5 completion to register
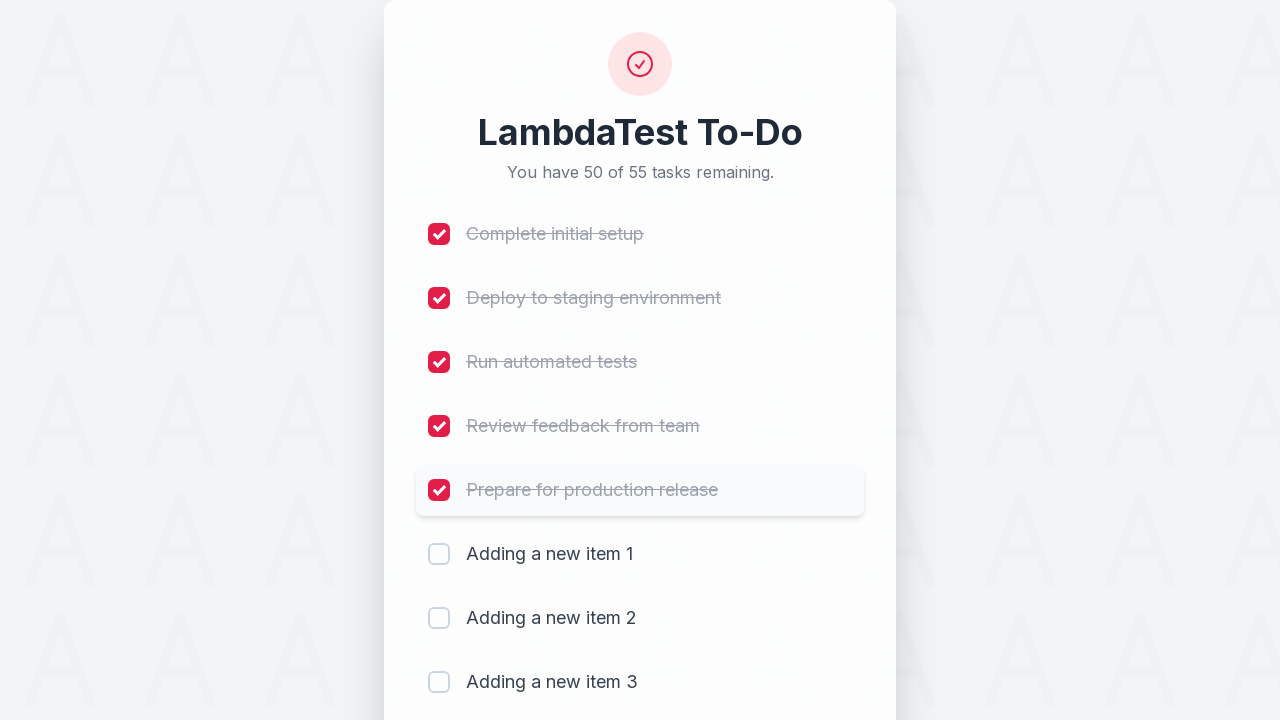

Clicked checkbox for item 6 to mark as completed at (439, 554) on (//input[@type='checkbox'])[6]
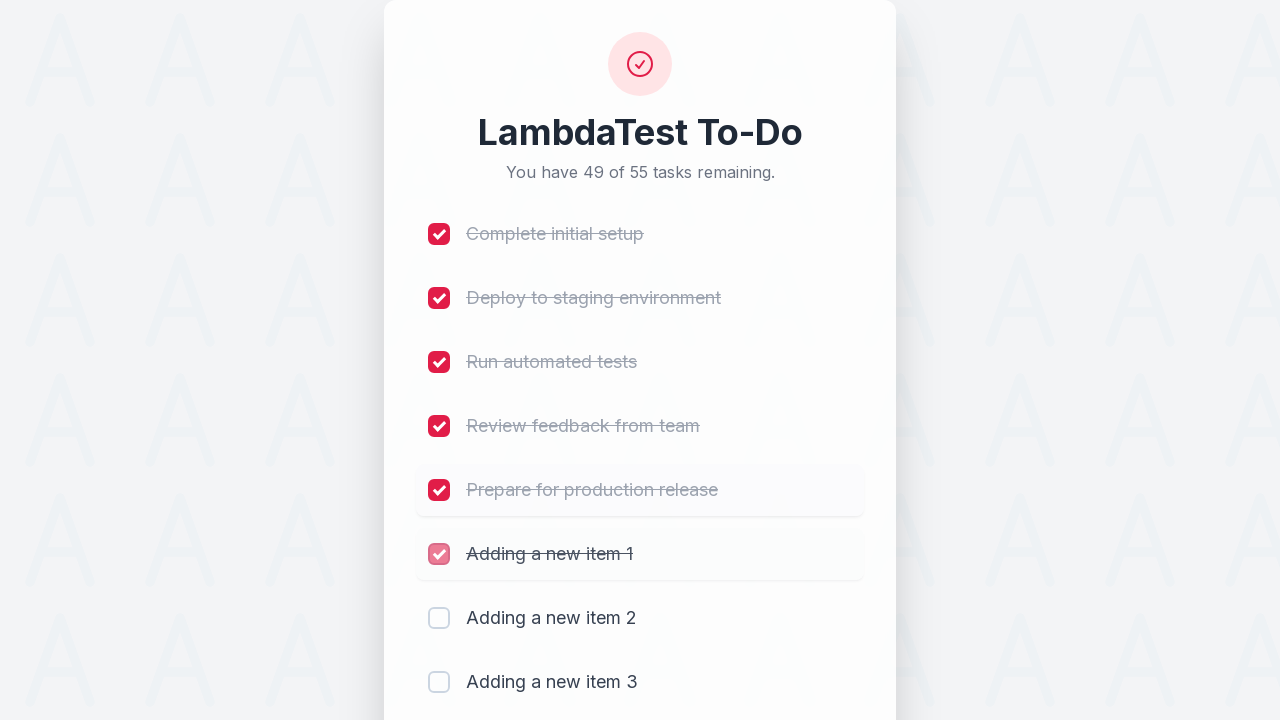

Waited for item 6 completion to register
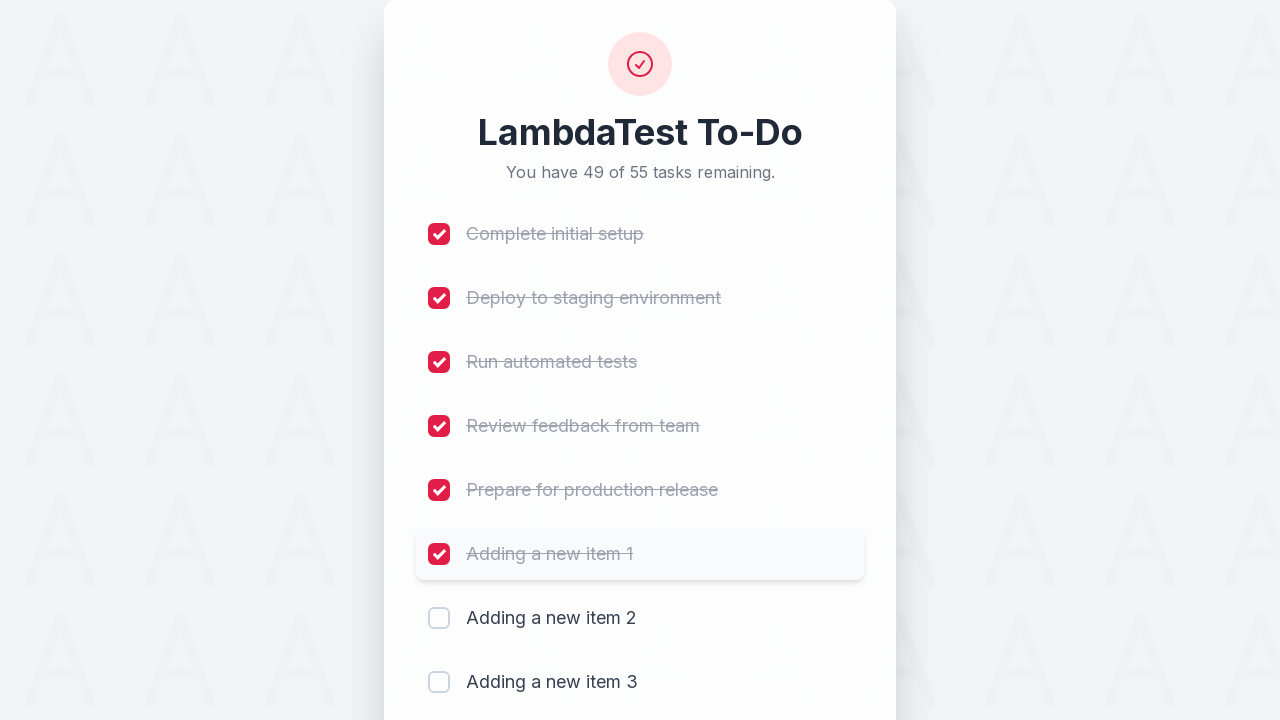

Clicked checkbox for item 7 to mark as completed at (439, 618) on (//input[@type='checkbox'])[7]
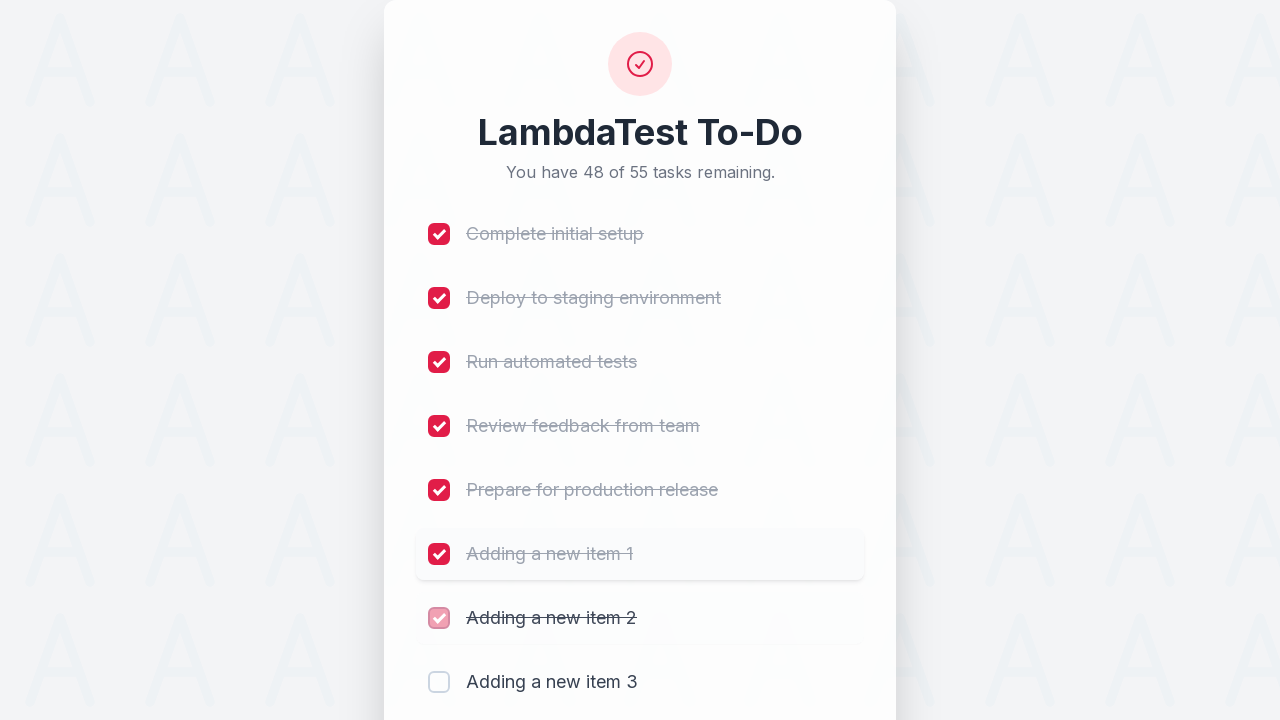

Waited for item 7 completion to register
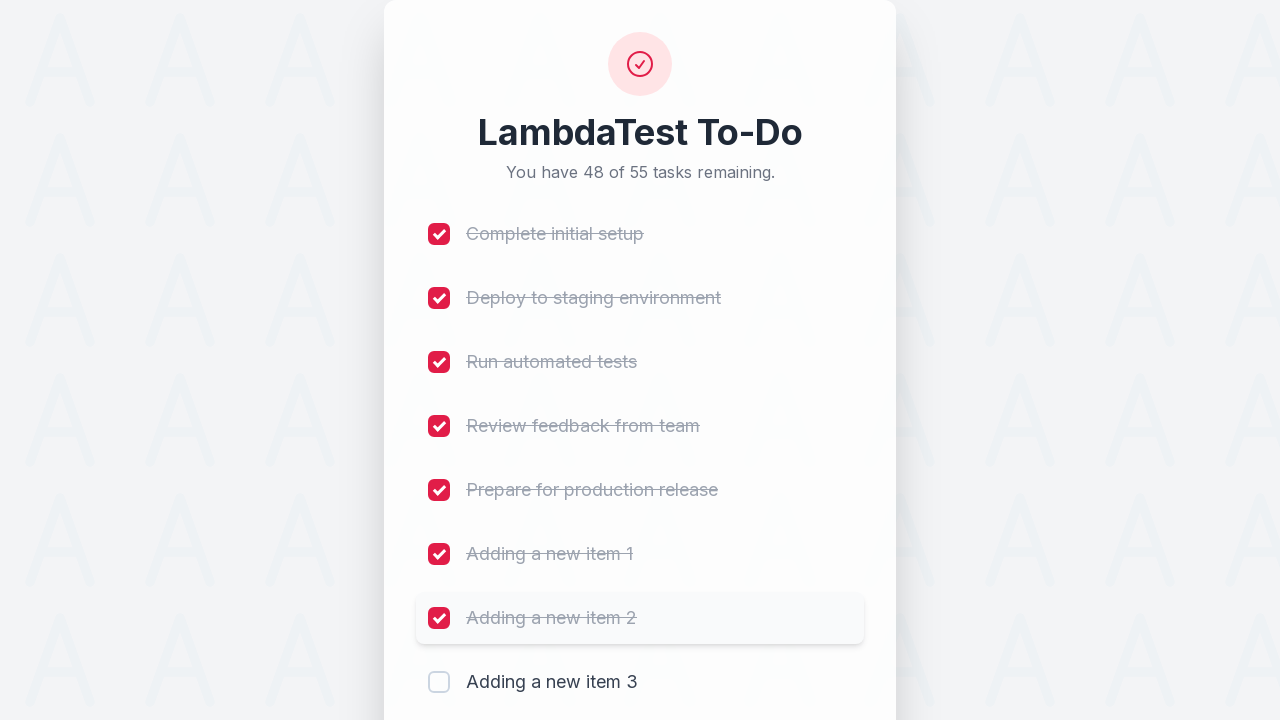

Clicked checkbox for item 8 to mark as completed at (439, 682) on (//input[@type='checkbox'])[8]
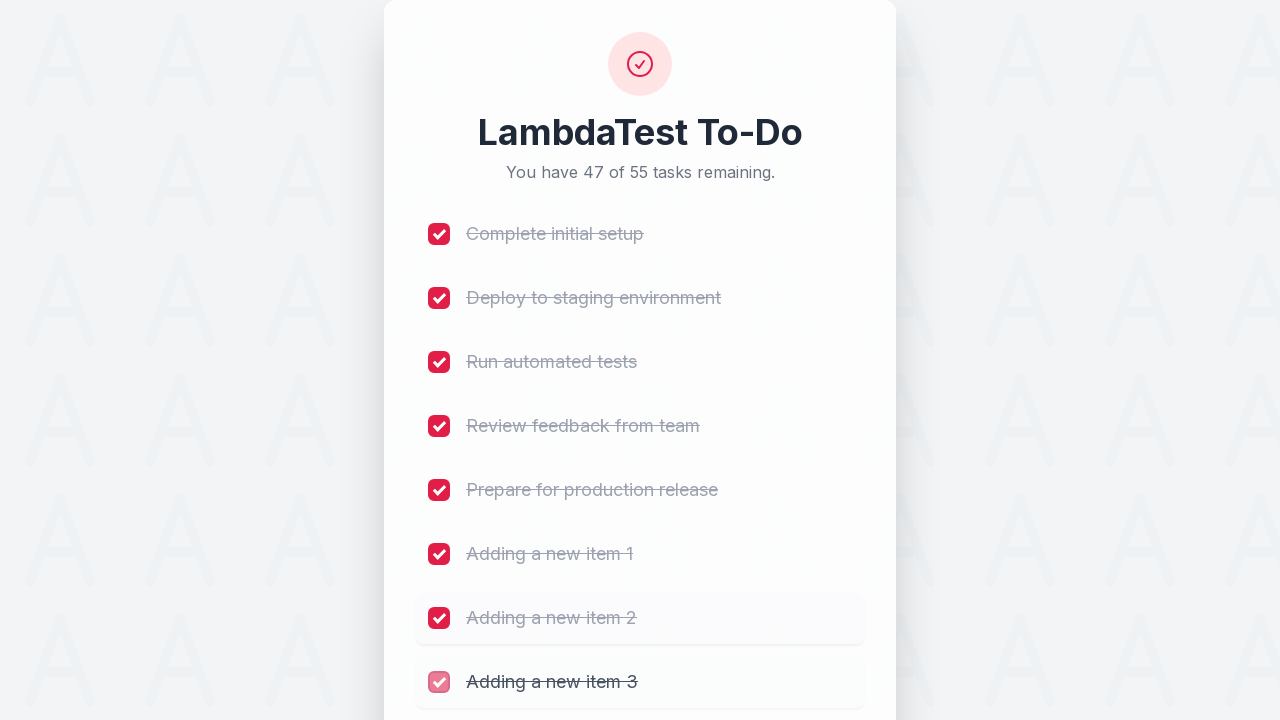

Waited for item 8 completion to register
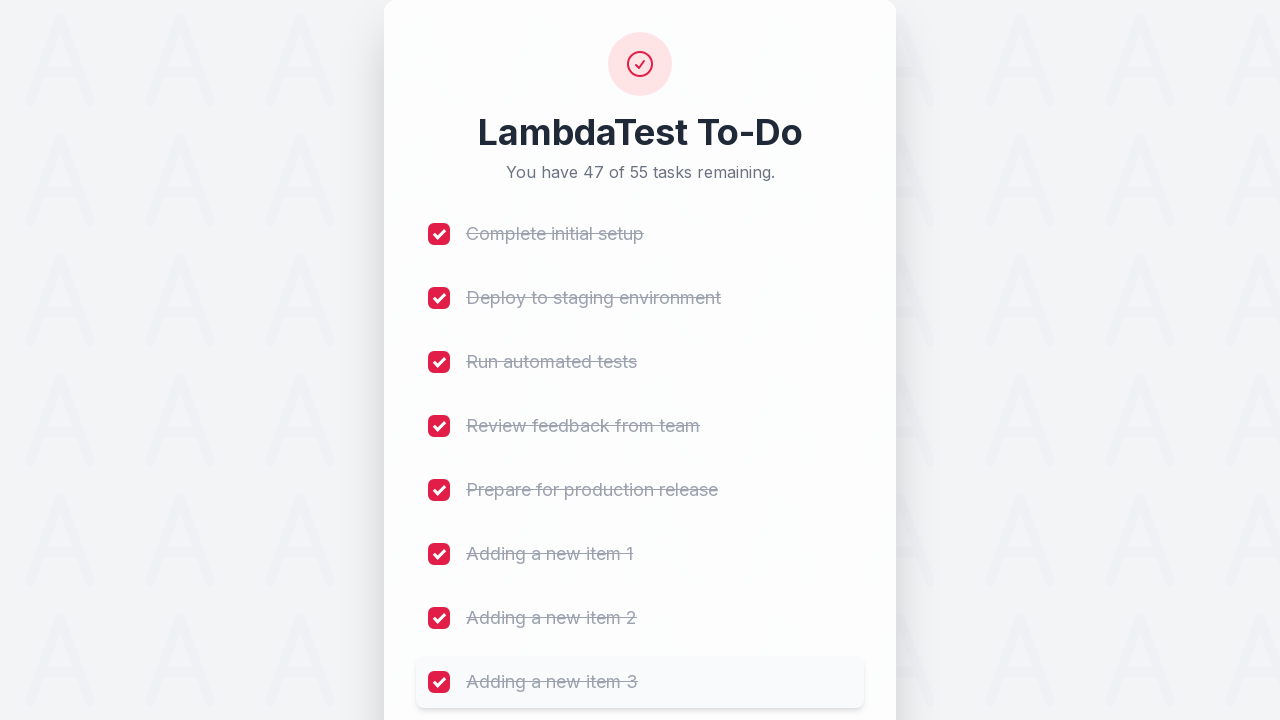

Clicked checkbox for item 9 to mark as completed at (439, 360) on (//input[@type='checkbox'])[9]
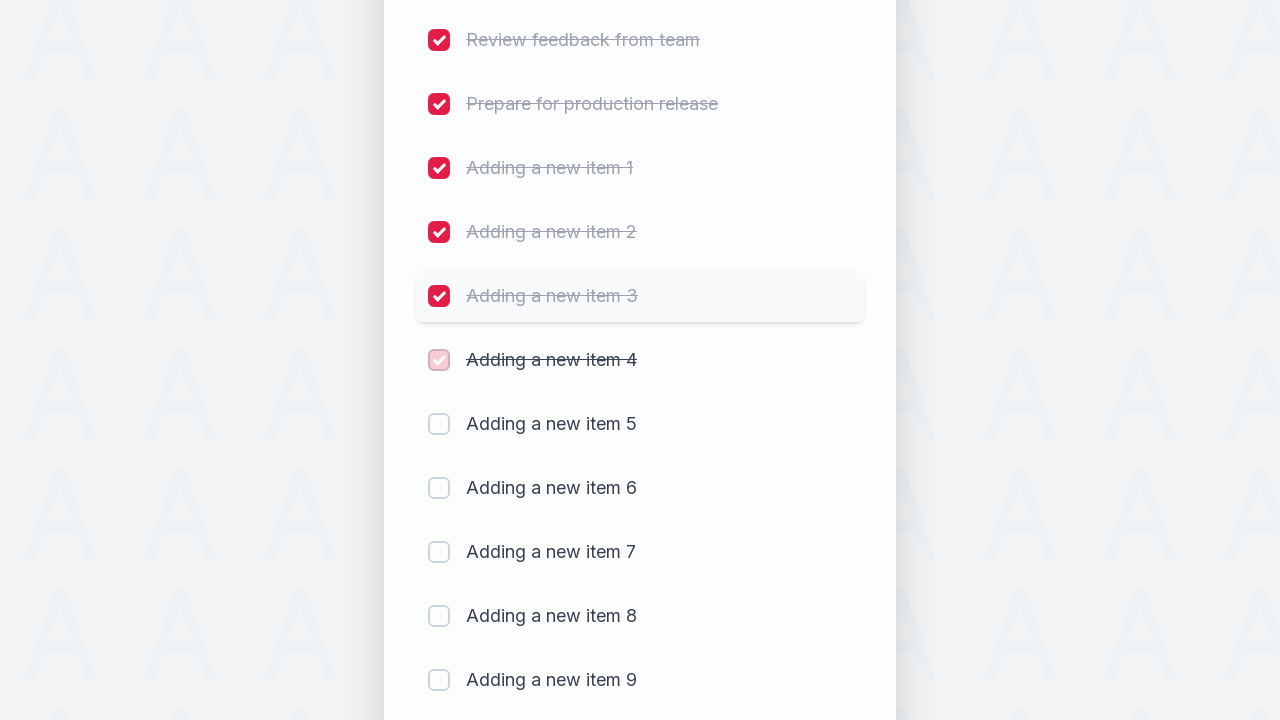

Waited for item 9 completion to register
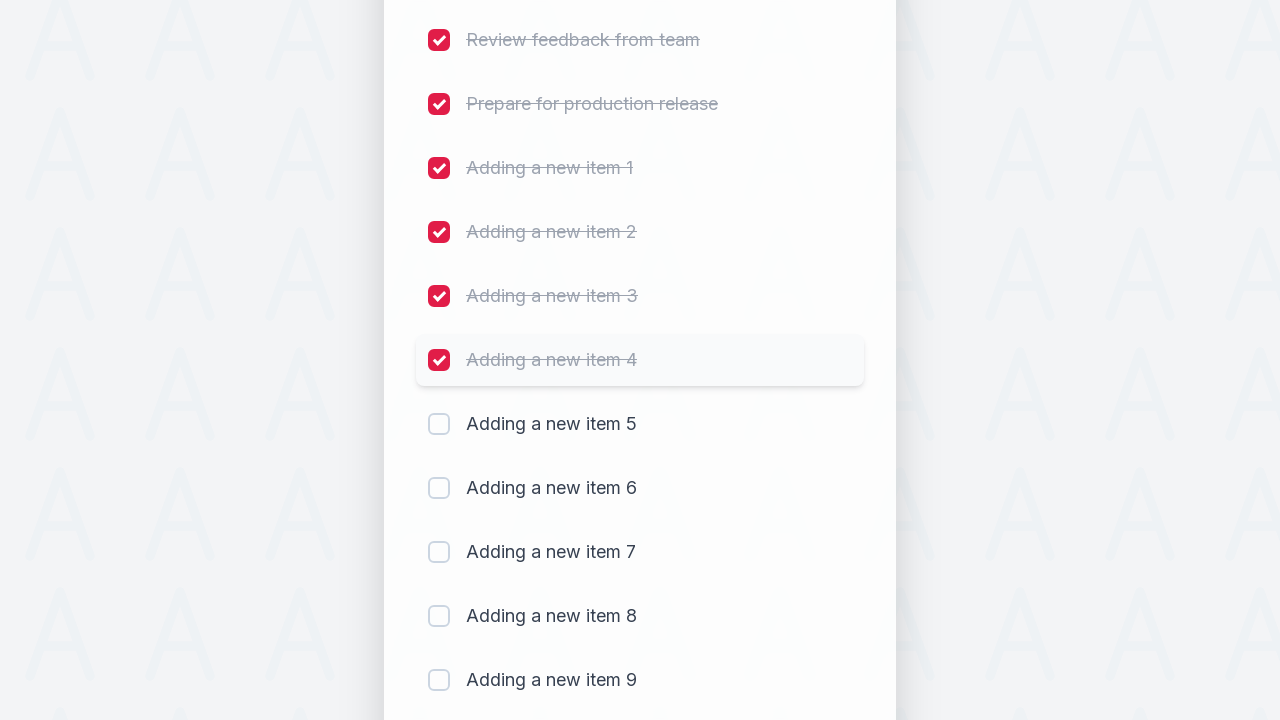

Clicked checkbox for item 10 to mark as completed at (439, 424) on (//input[@type='checkbox'])[10]
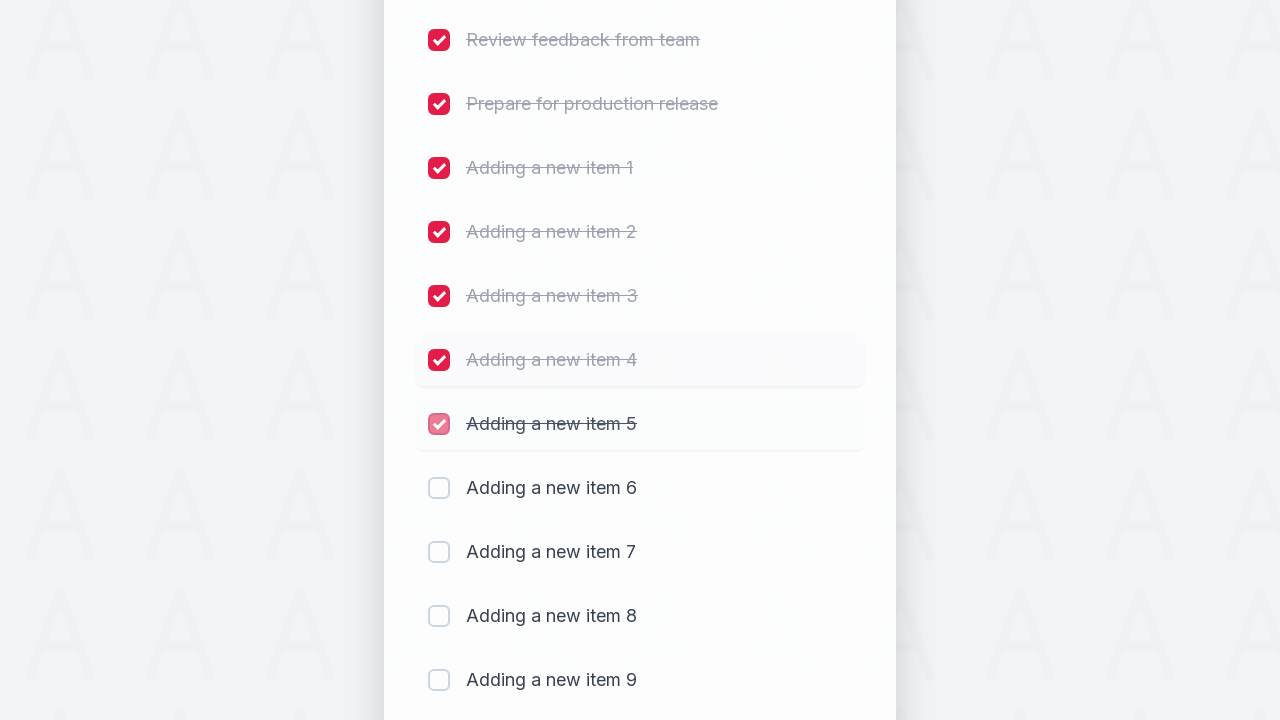

Waited for item 10 completion to register
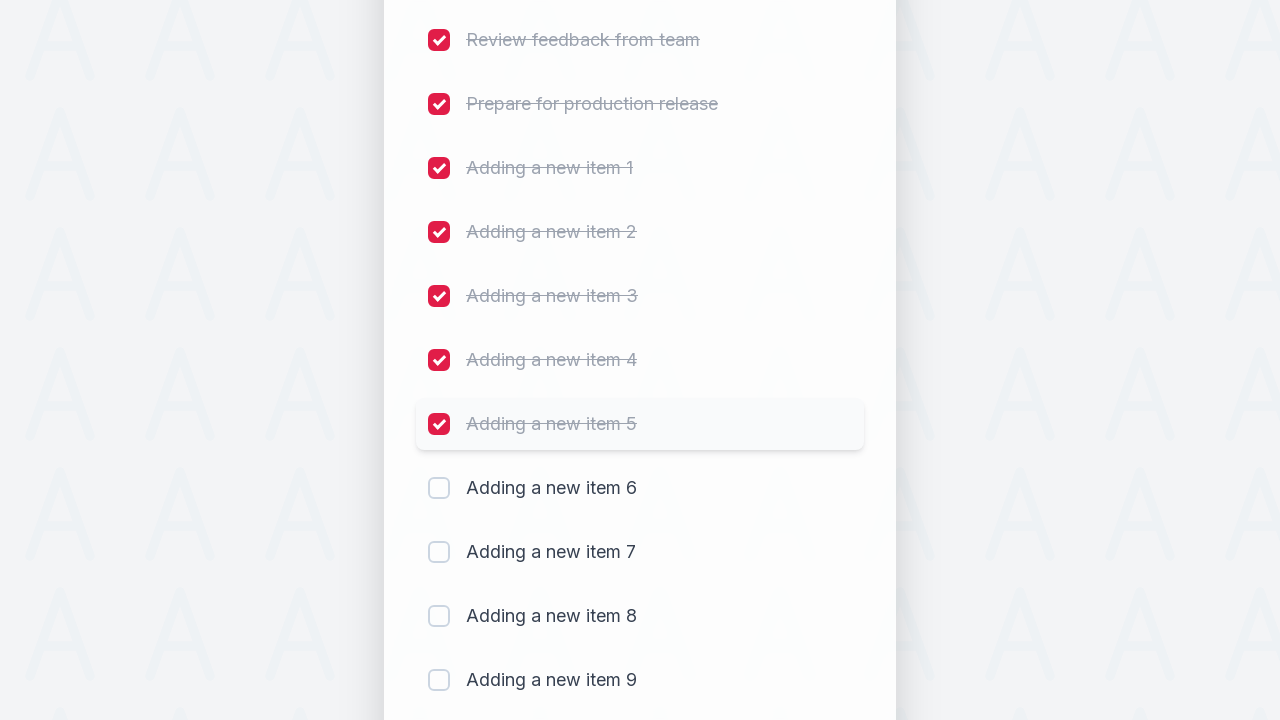

Clicked checkbox for item 11 to mark as completed at (439, 488) on (//input[@type='checkbox'])[11]
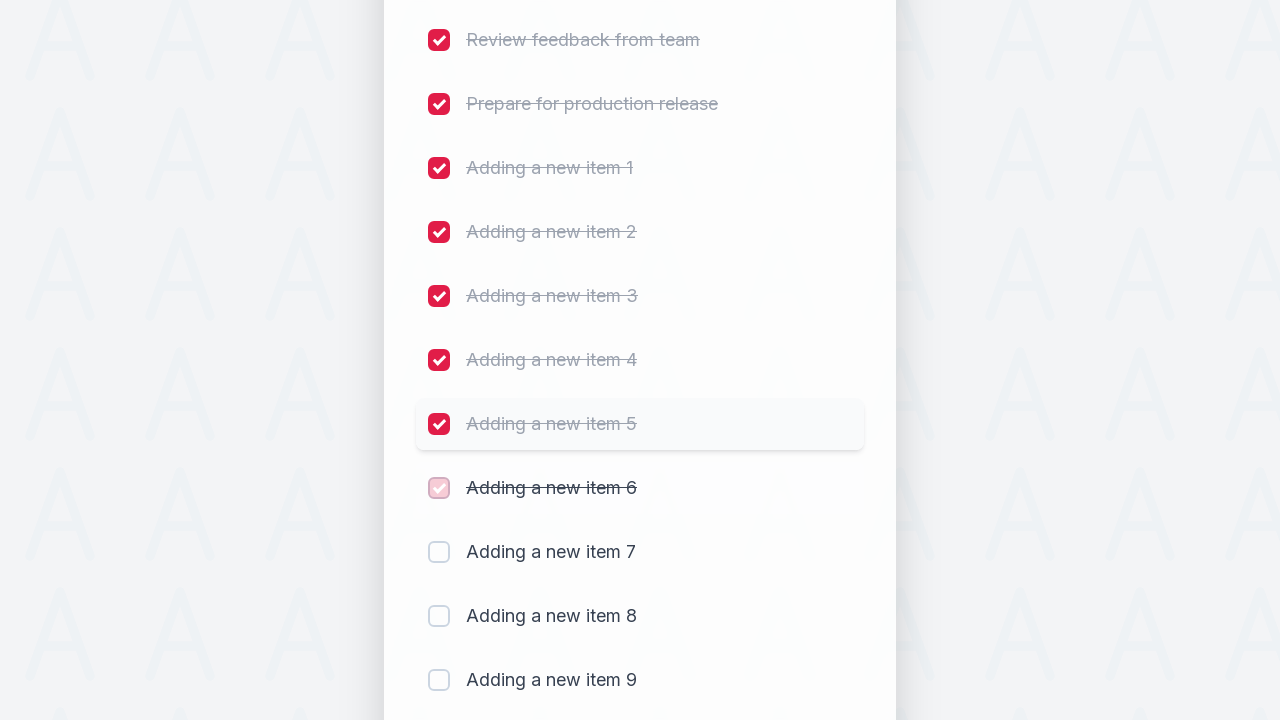

Waited for item 11 completion to register
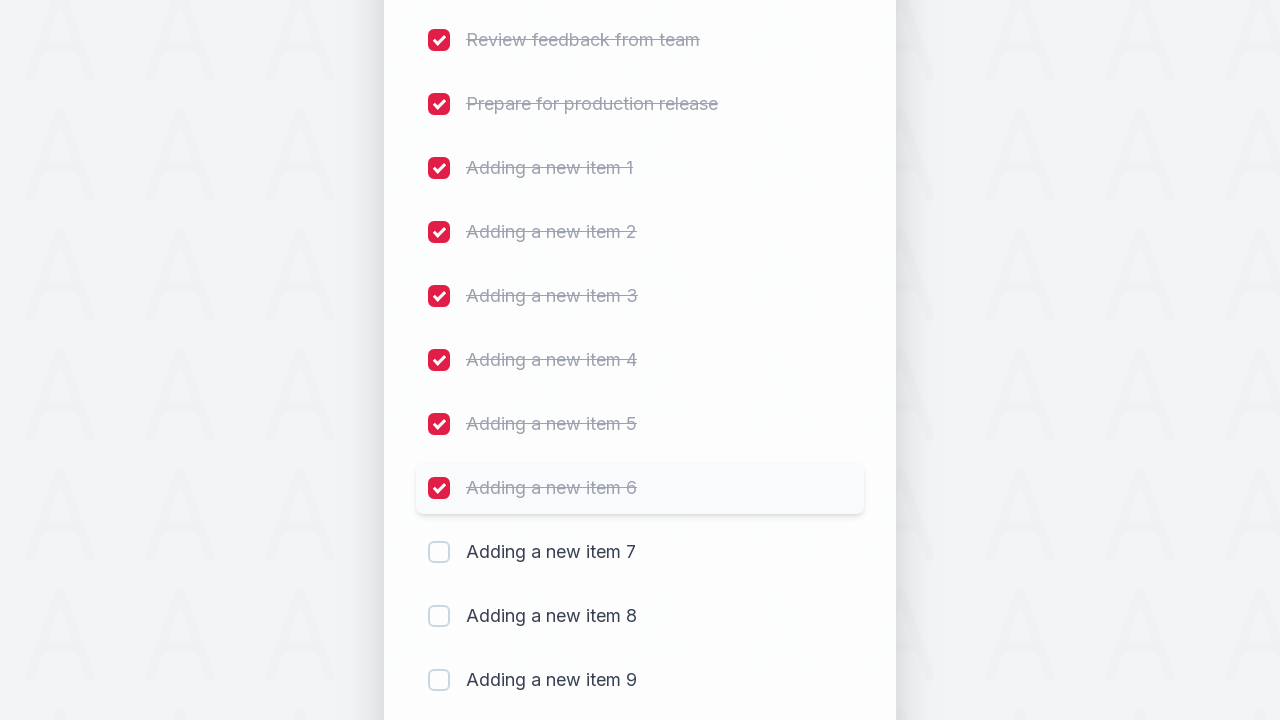

Clicked checkbox for item 12 to mark as completed at (439, 552) on (//input[@type='checkbox'])[12]
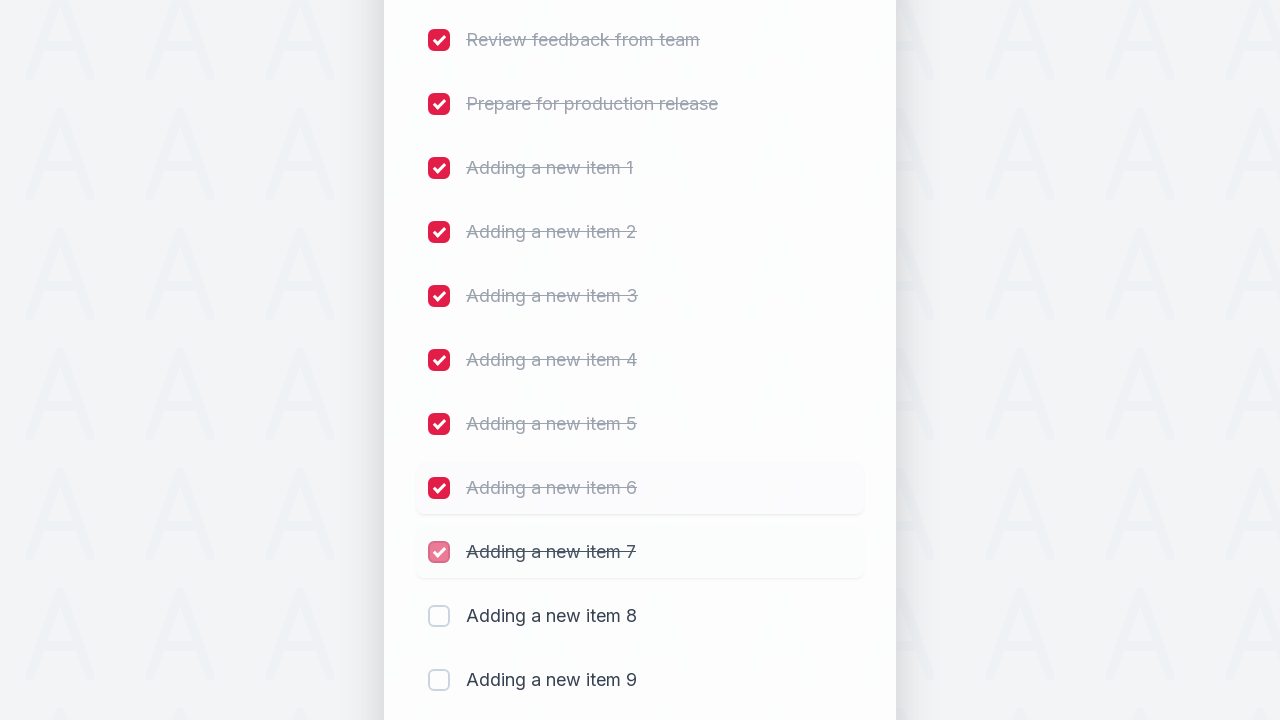

Waited for item 12 completion to register
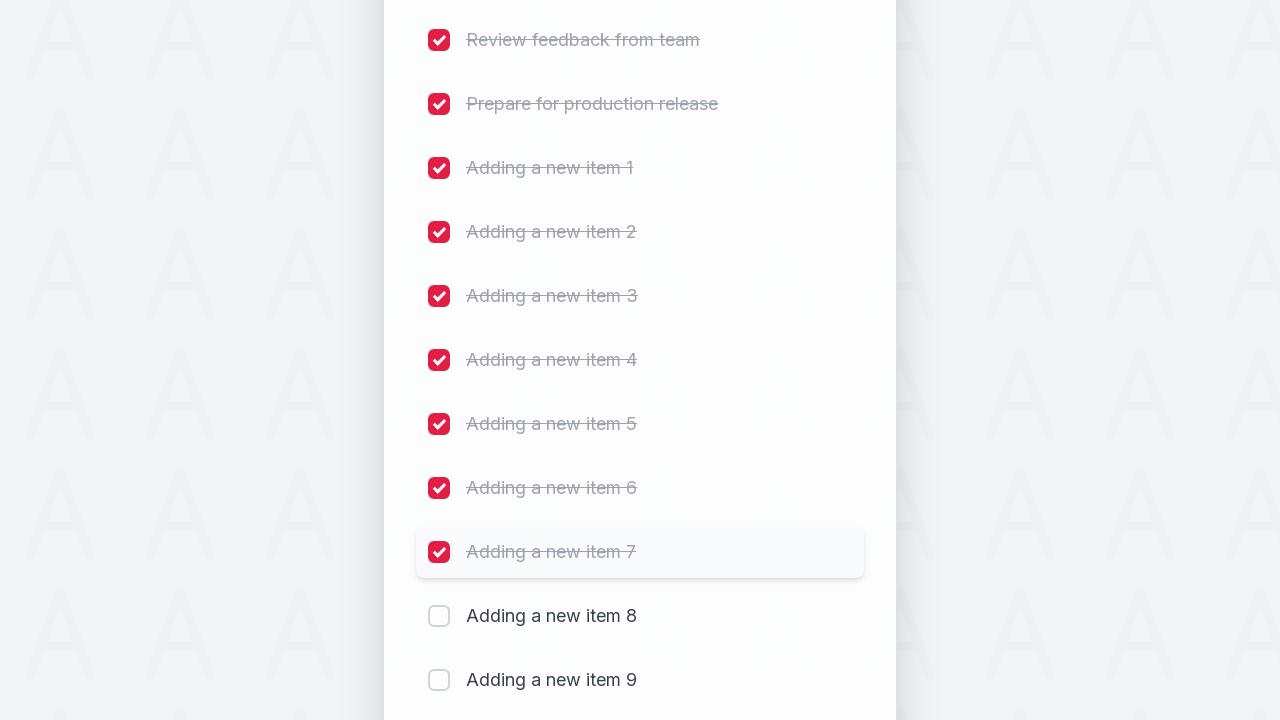

Clicked checkbox for item 13 to mark as completed at (439, 616) on (//input[@type='checkbox'])[13]
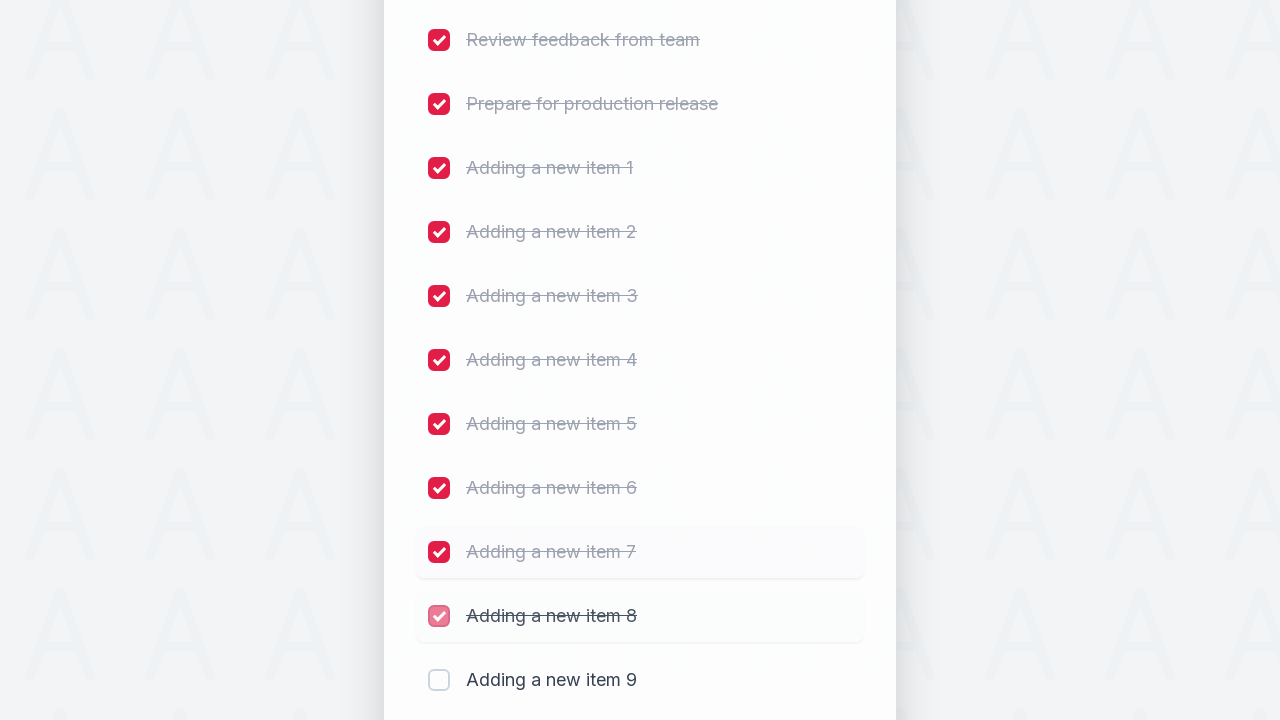

Waited for item 13 completion to register
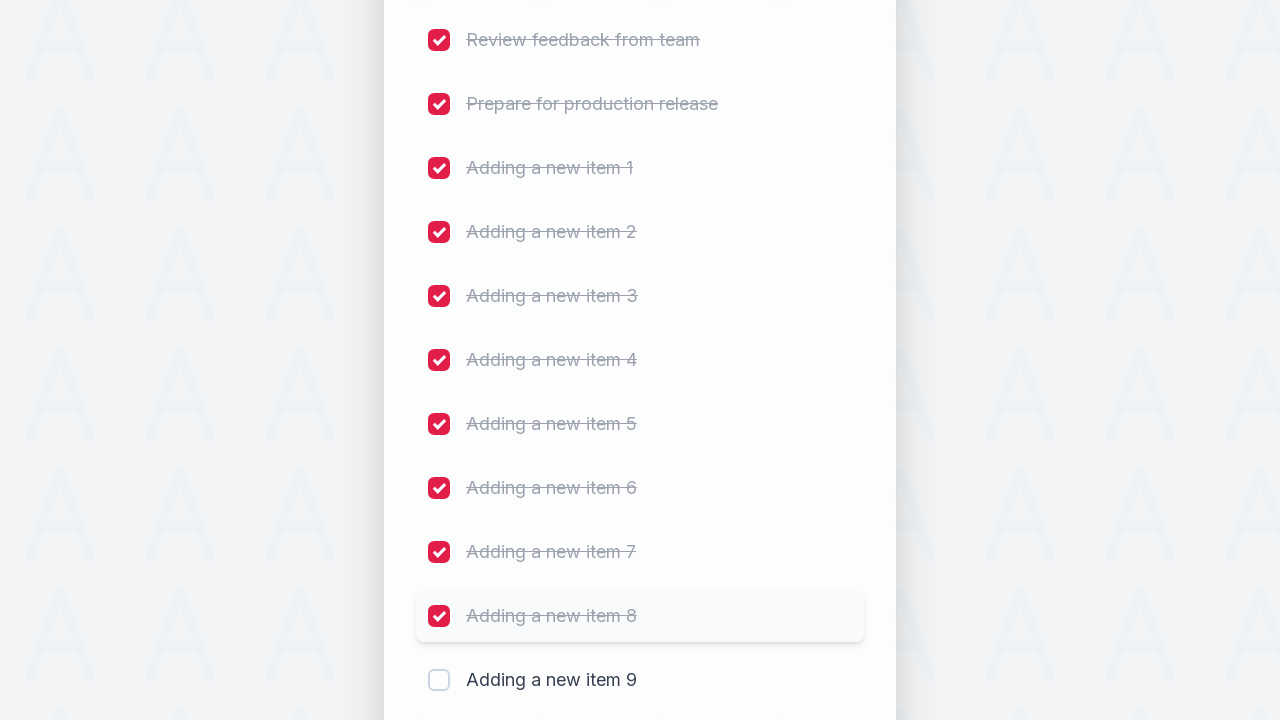

Clicked checkbox for item 14 to mark as completed at (439, 680) on (//input[@type='checkbox'])[14]
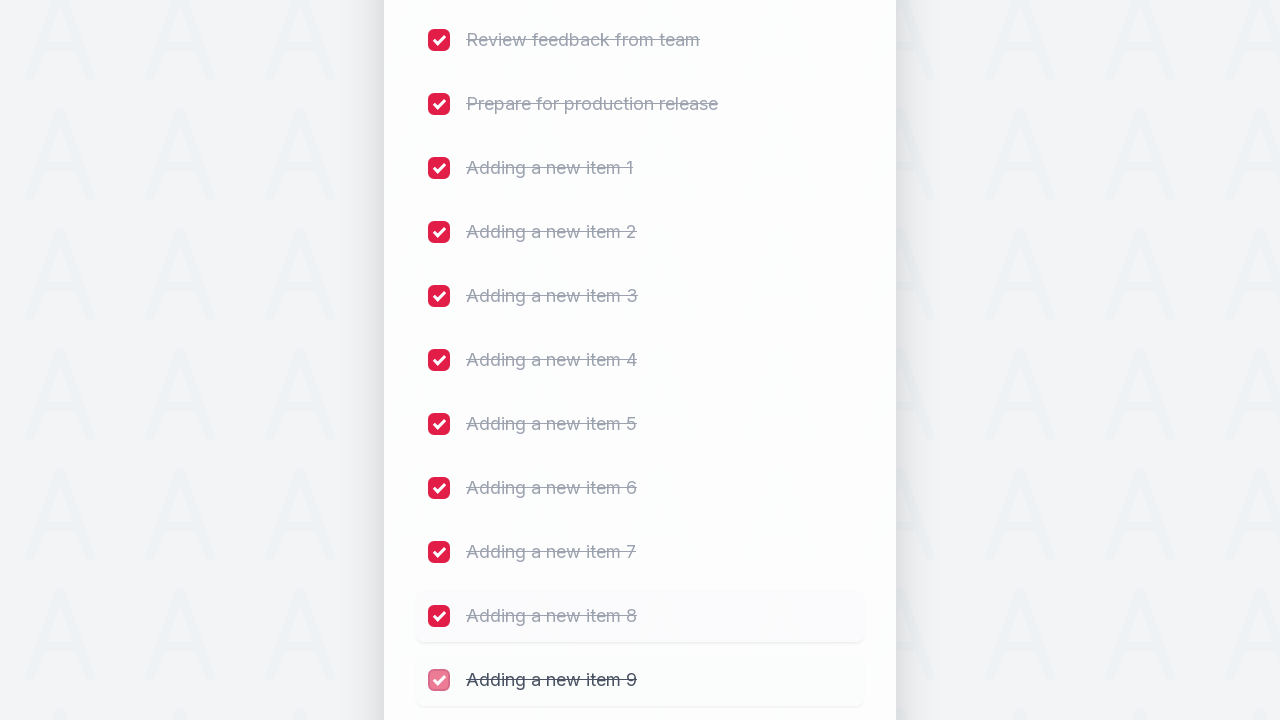

Waited for item 14 completion to register
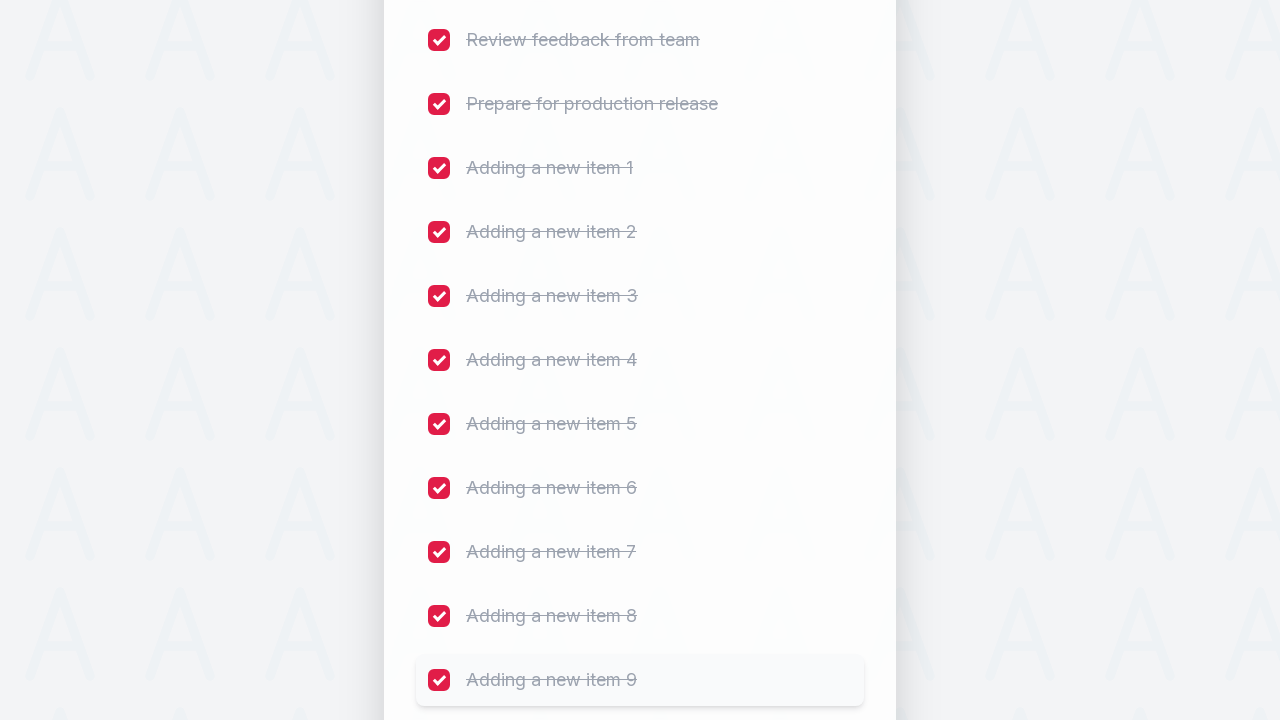

Clicked checkbox for item 15 to mark as completed at (439, 360) on (//input[@type='checkbox'])[15]
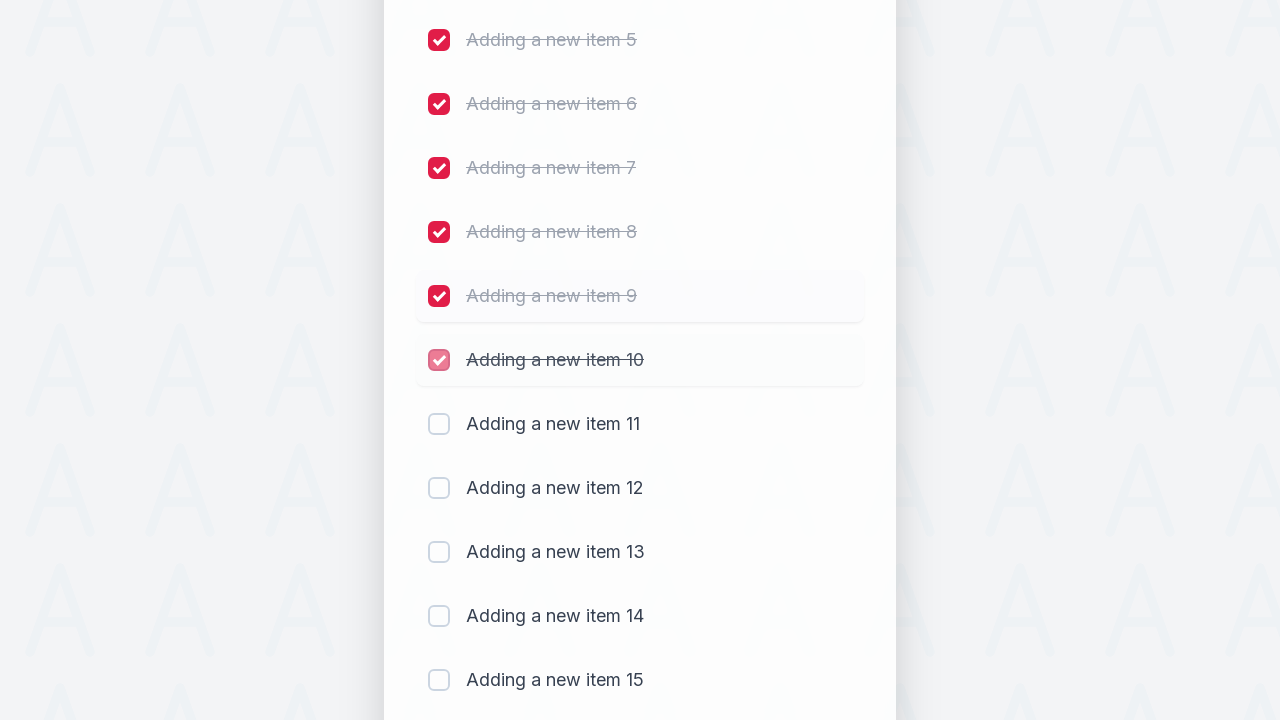

Waited for item 15 completion to register
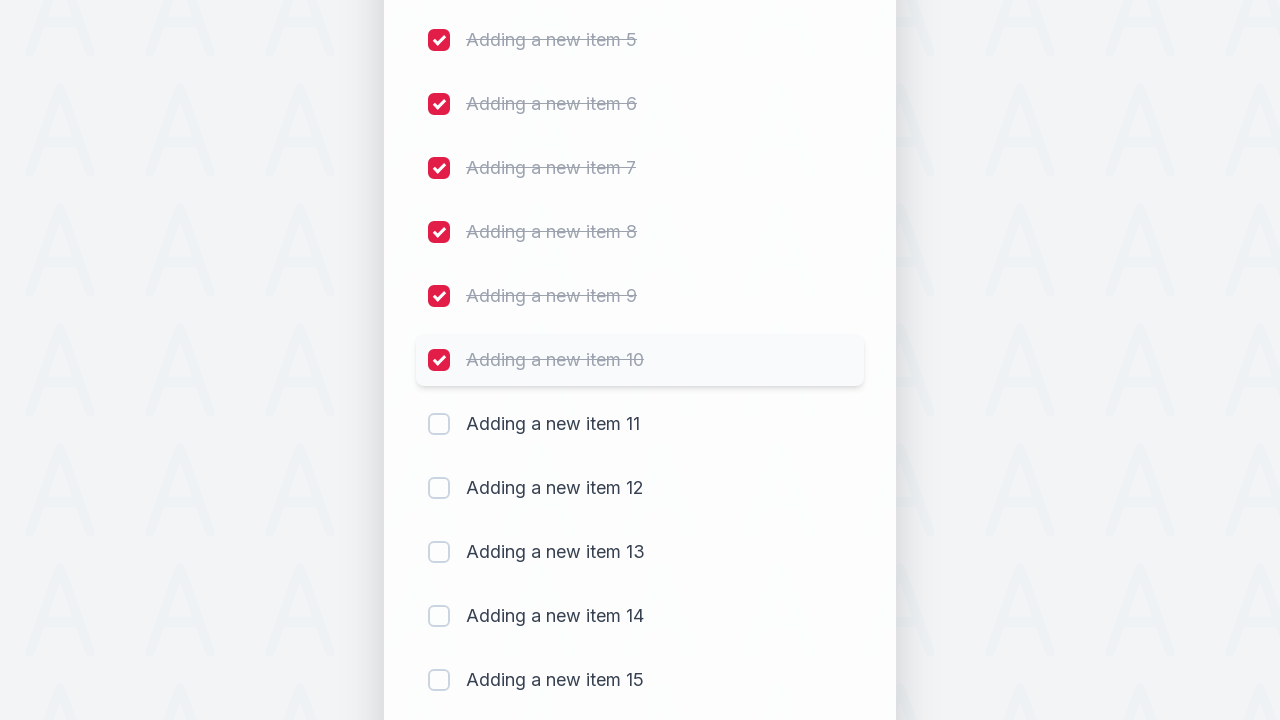

Clicked checkbox for item 16 to mark as completed at (439, 424) on (//input[@type='checkbox'])[16]
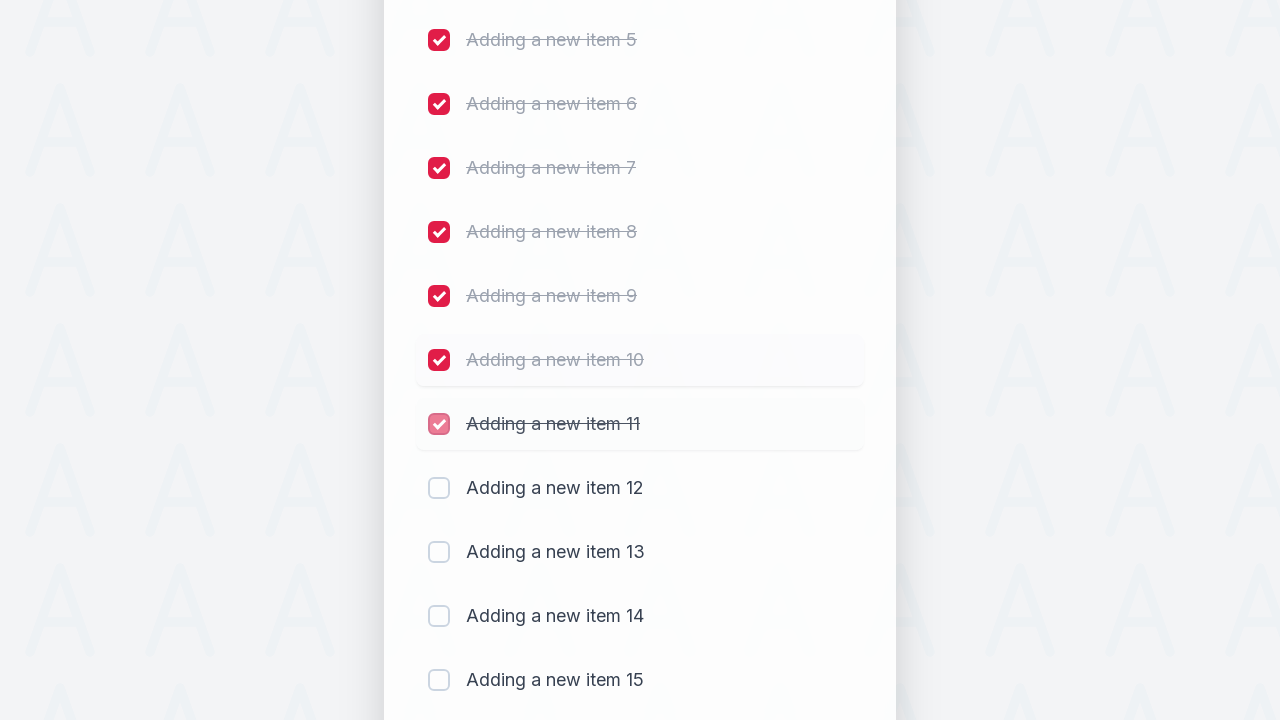

Waited for item 16 completion to register
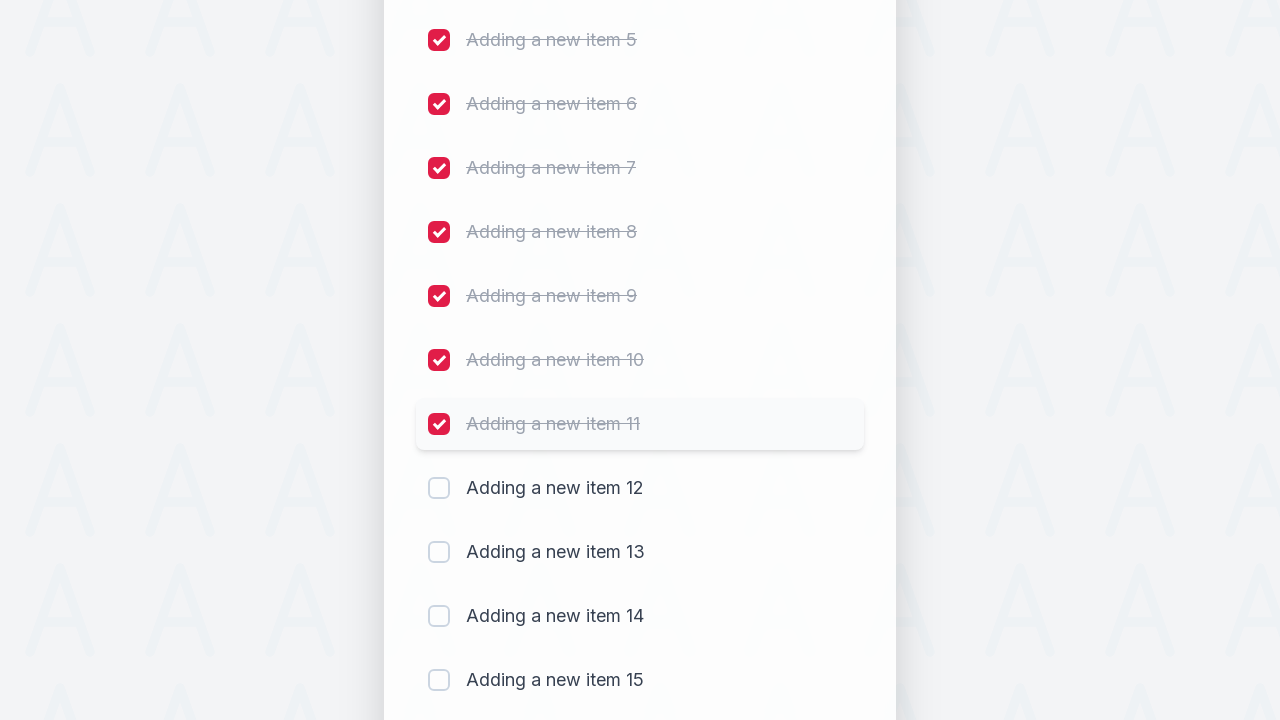

Clicked checkbox for item 17 to mark as completed at (439, 488) on (//input[@type='checkbox'])[17]
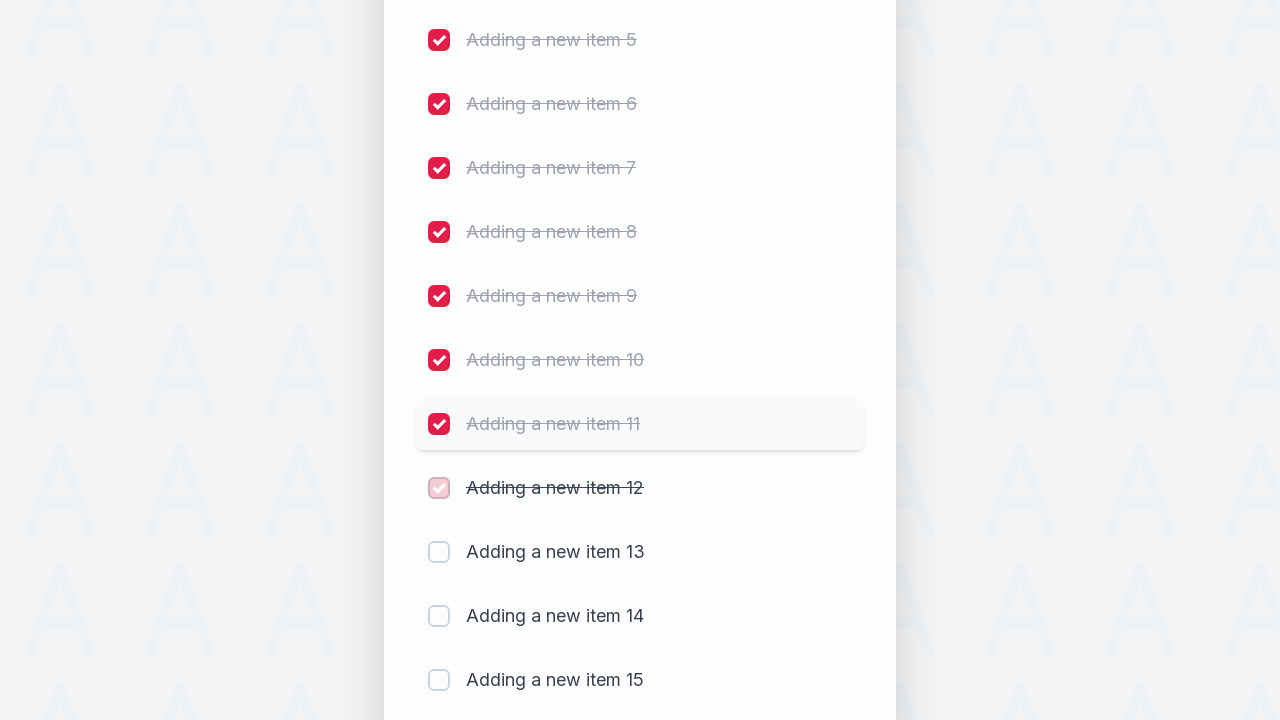

Waited for item 17 completion to register
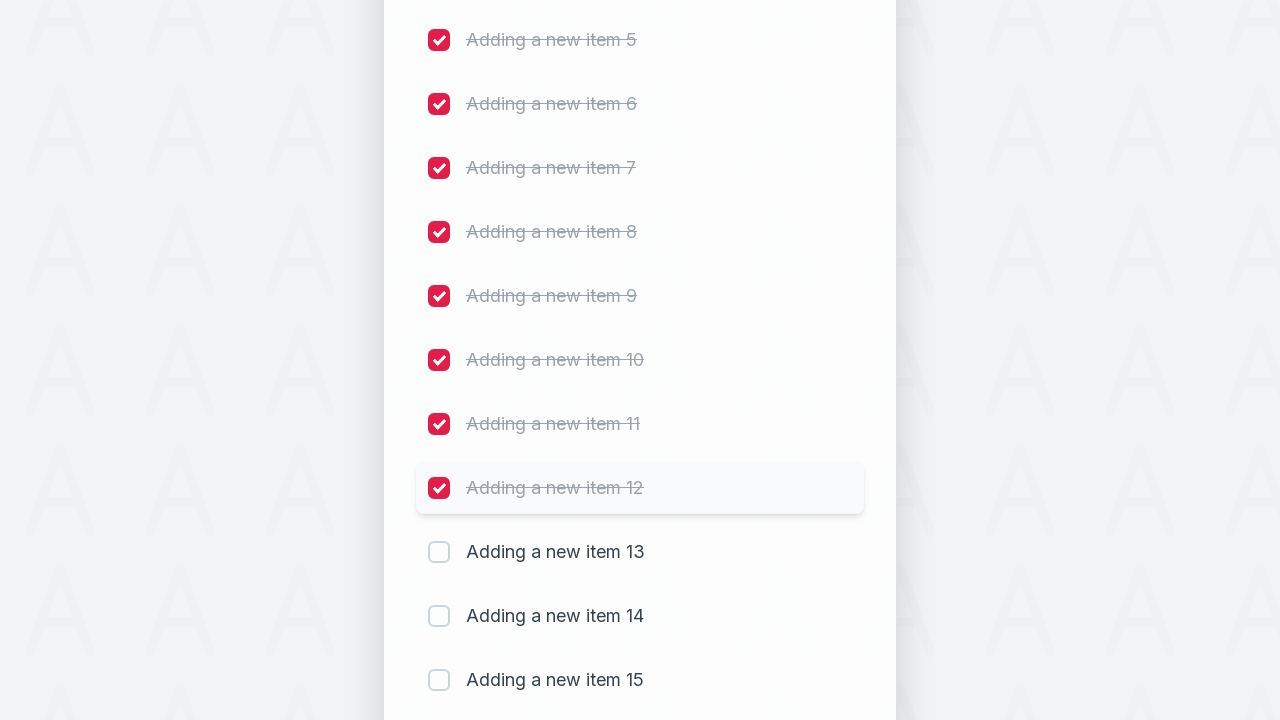

Clicked checkbox for item 18 to mark as completed at (439, 552) on (//input[@type='checkbox'])[18]
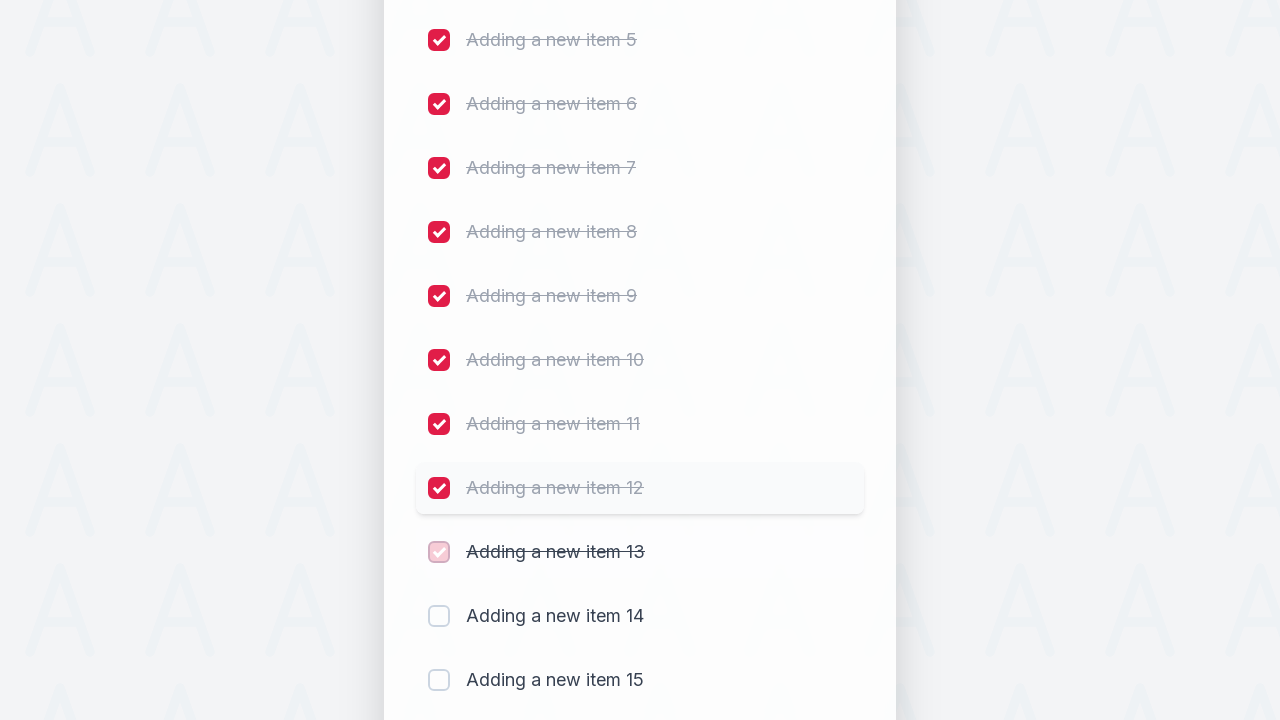

Waited for item 18 completion to register
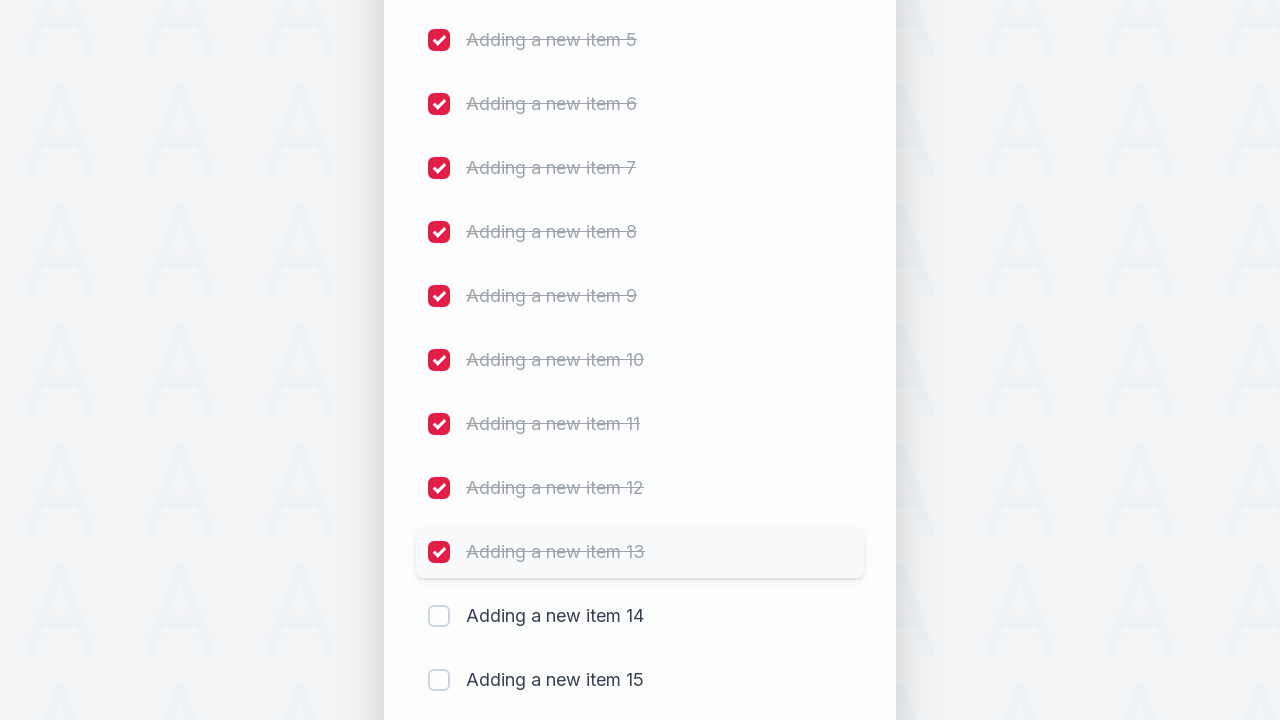

Clicked checkbox for item 19 to mark as completed at (439, 616) on (//input[@type='checkbox'])[19]
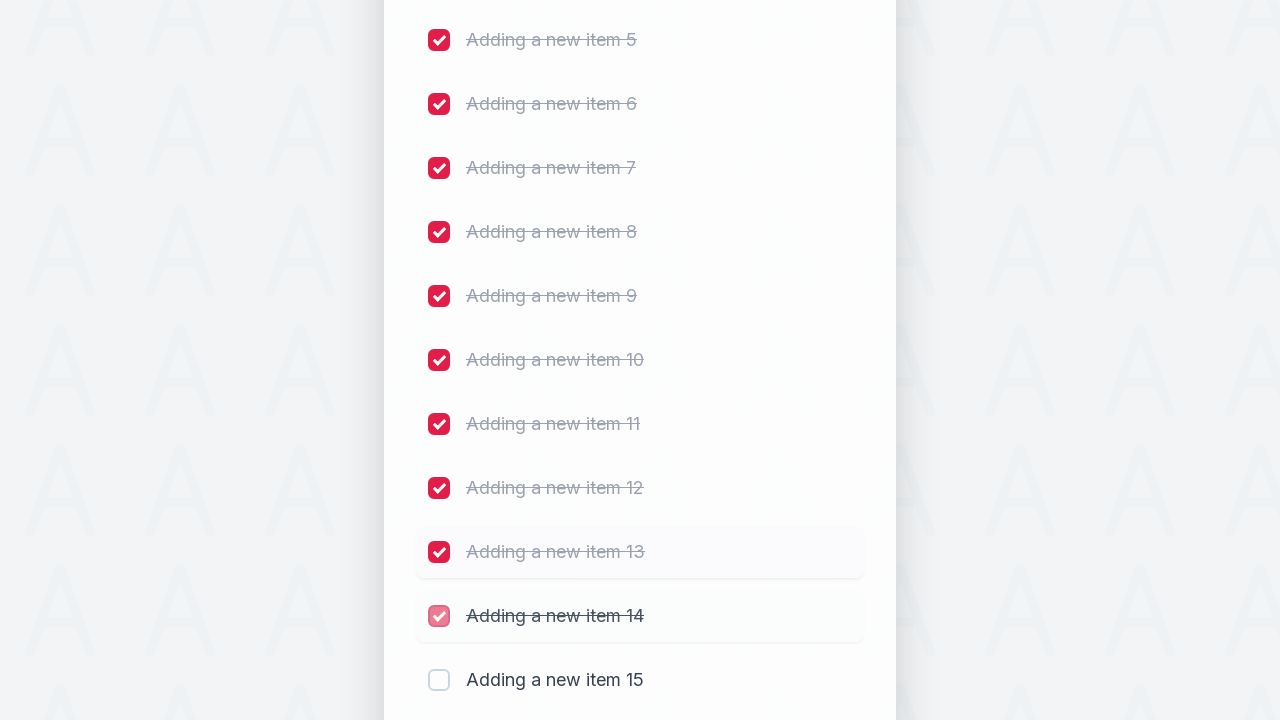

Waited for item 19 completion to register
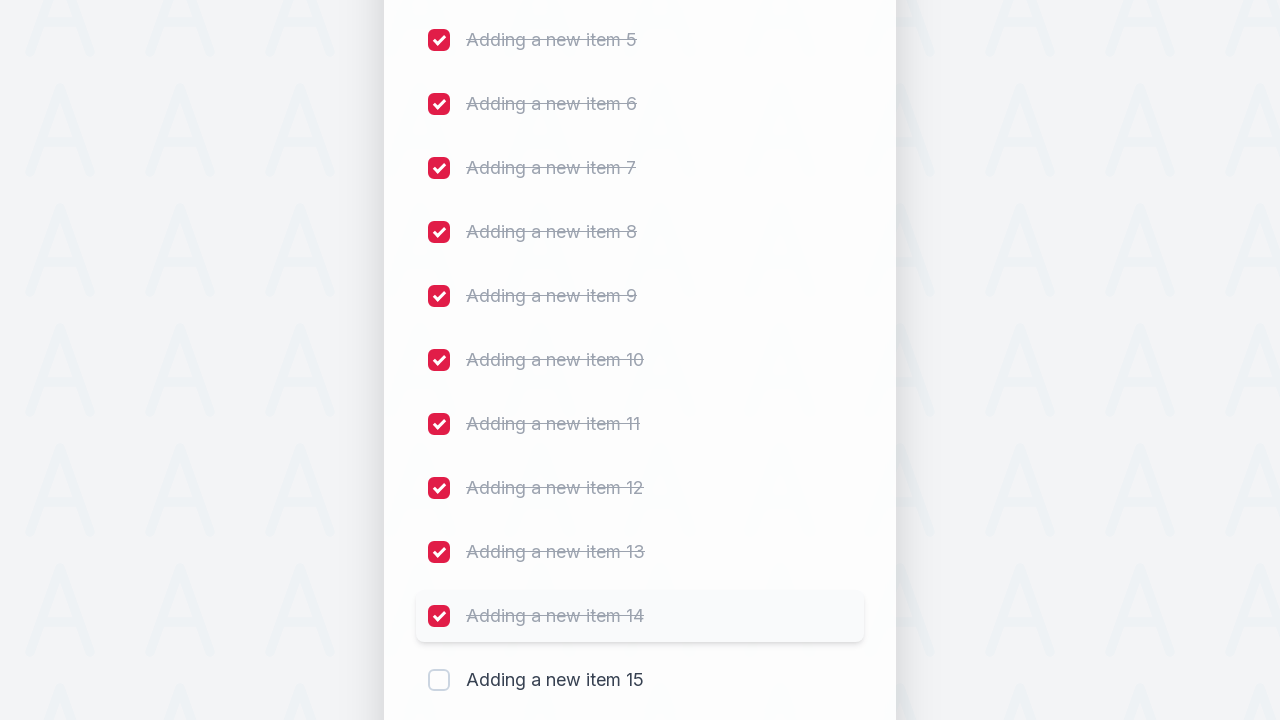

Clicked checkbox for item 20 to mark as completed at (439, 680) on (//input[@type='checkbox'])[20]
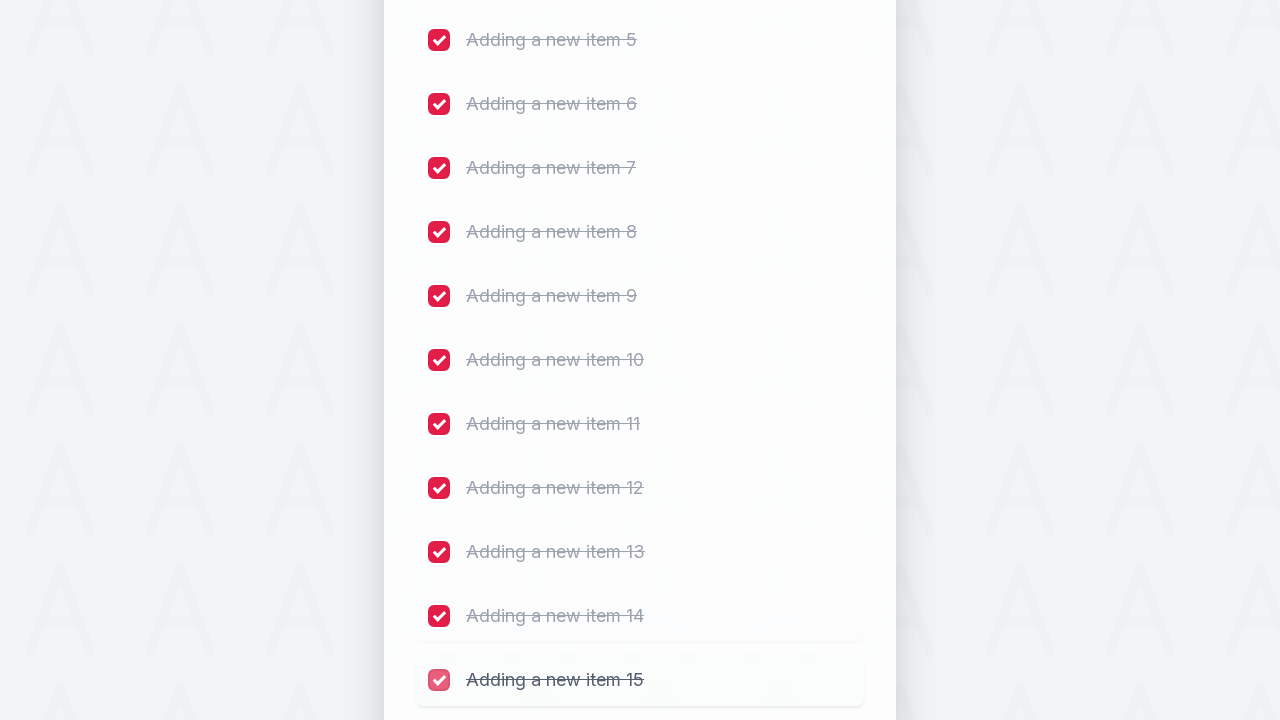

Waited for item 20 completion to register
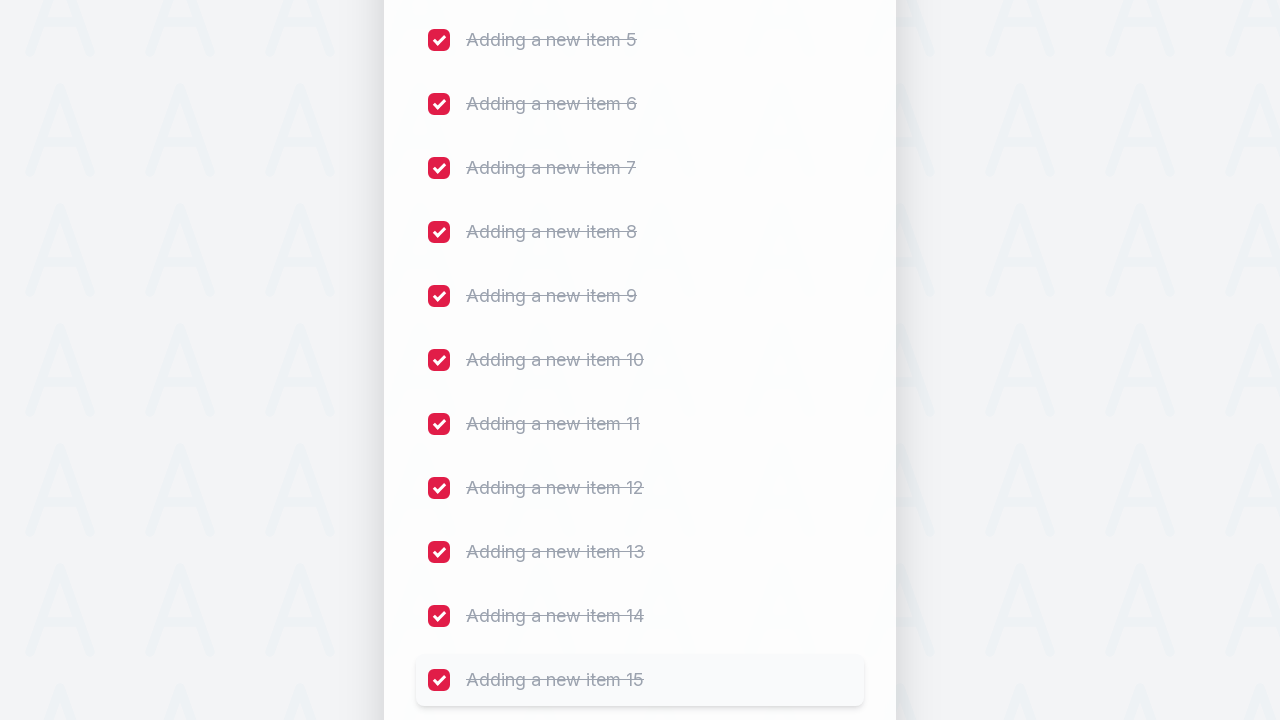

Clicked checkbox for item 21 to mark as completed at (439, 360) on (//input[@type='checkbox'])[21]
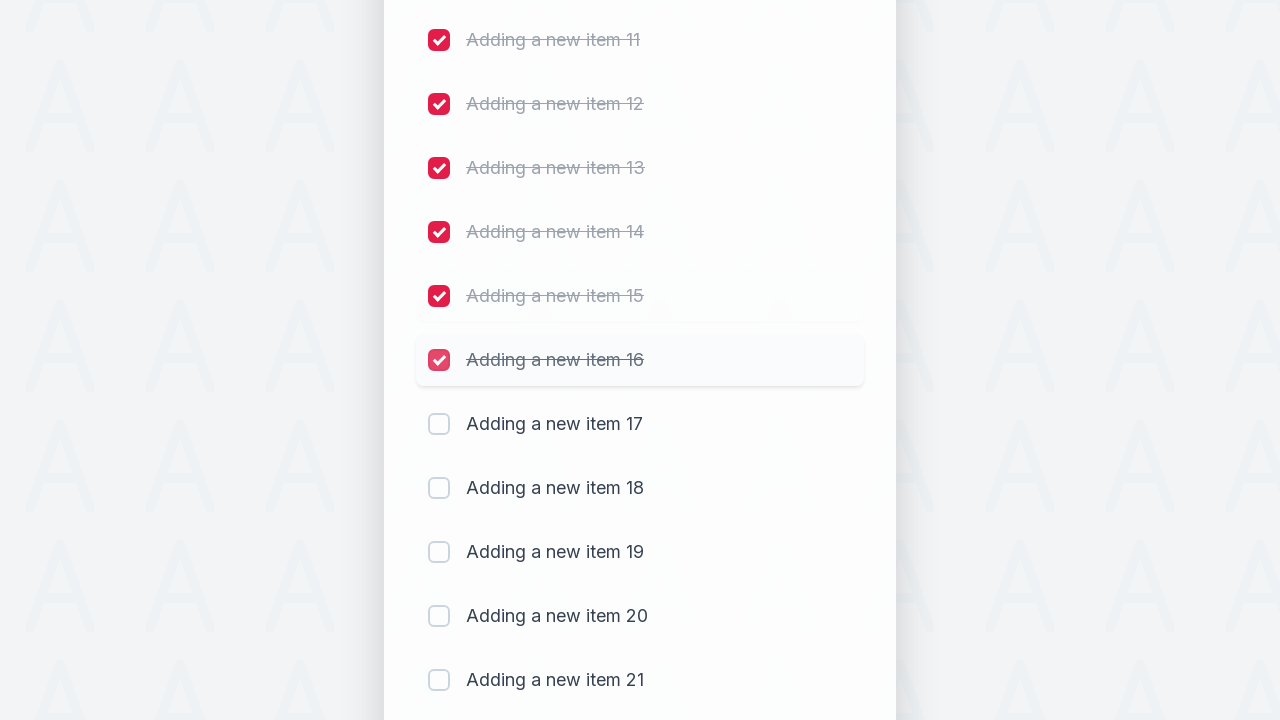

Waited for item 21 completion to register
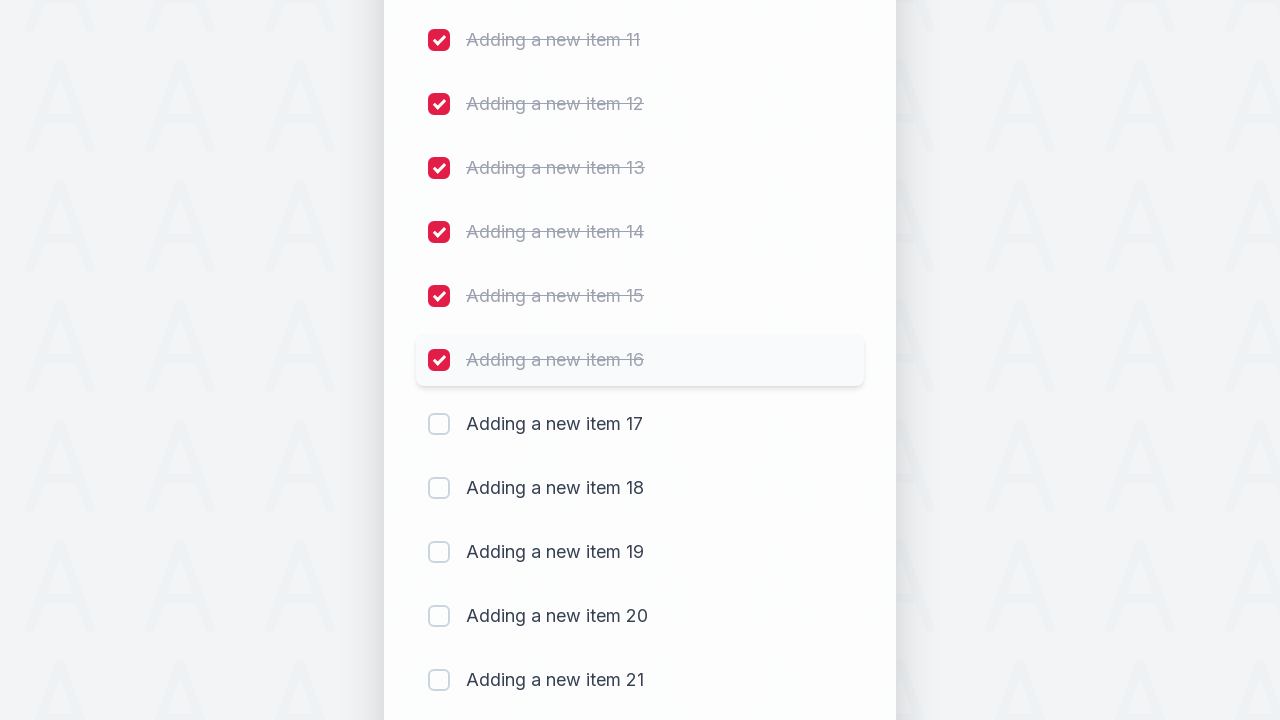

Clicked checkbox for item 22 to mark as completed at (439, 424) on (//input[@type='checkbox'])[22]
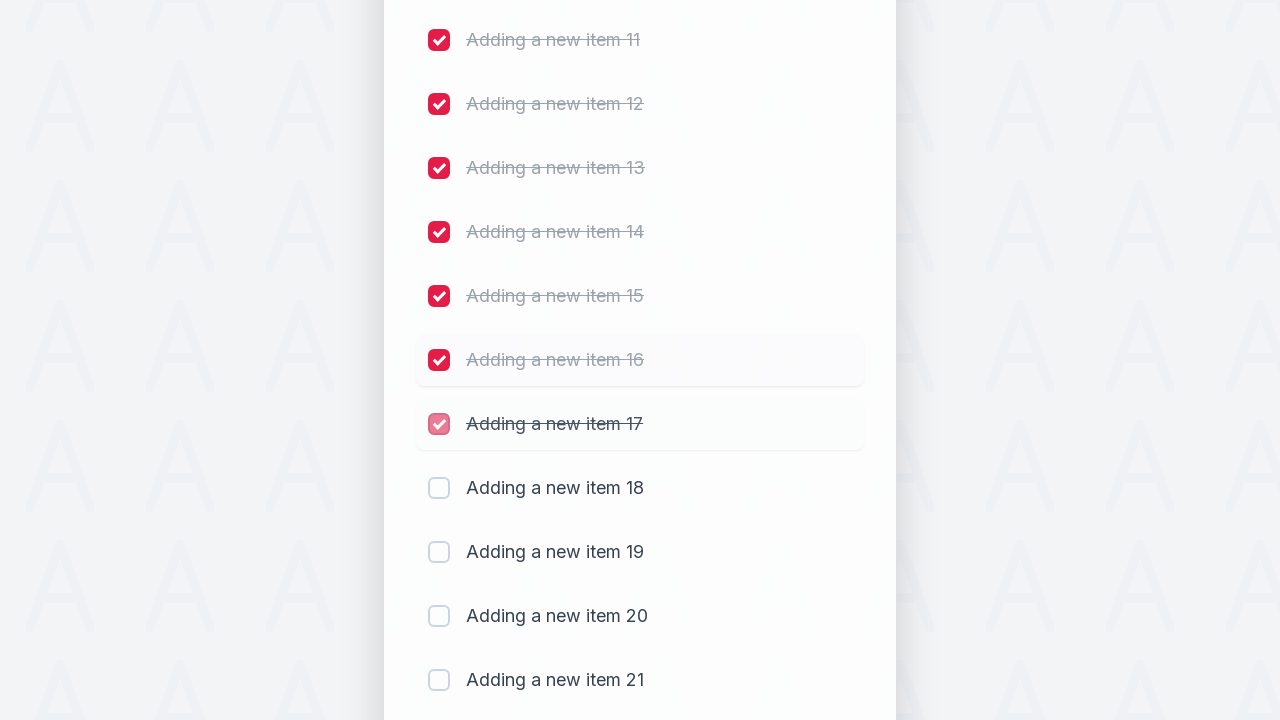

Waited for item 22 completion to register
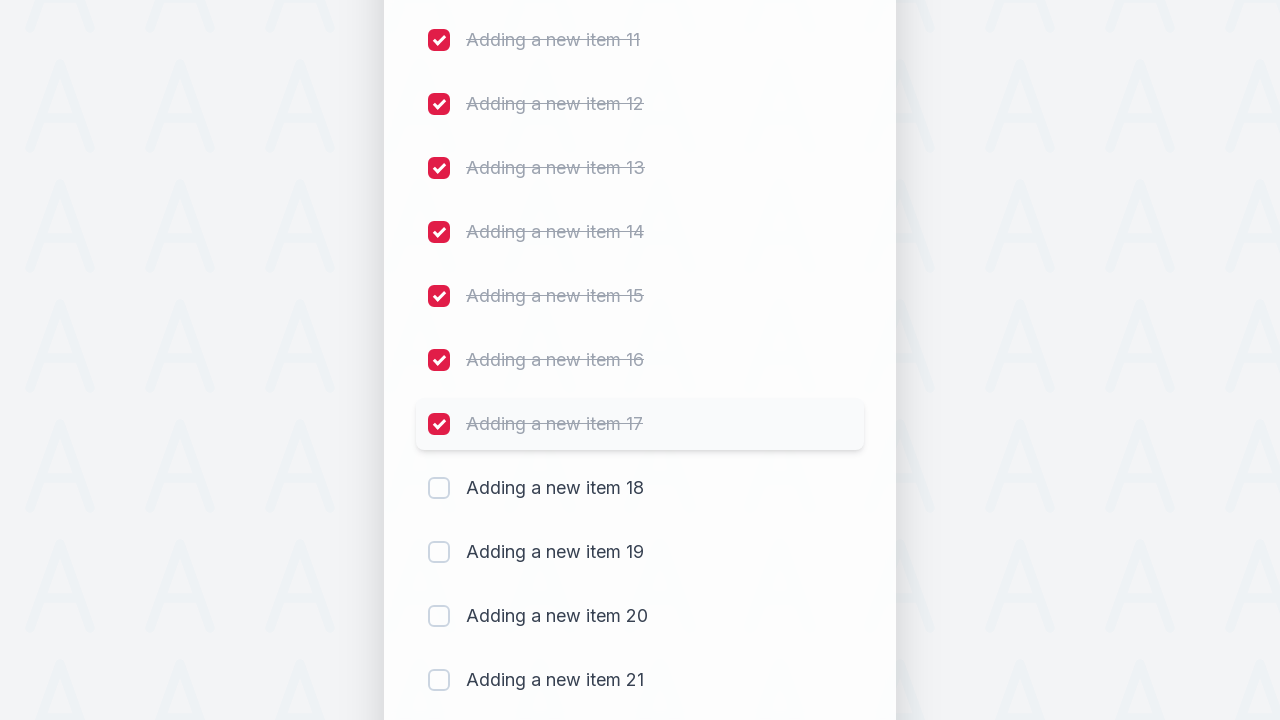

Clicked checkbox for item 23 to mark as completed at (439, 488) on (//input[@type='checkbox'])[23]
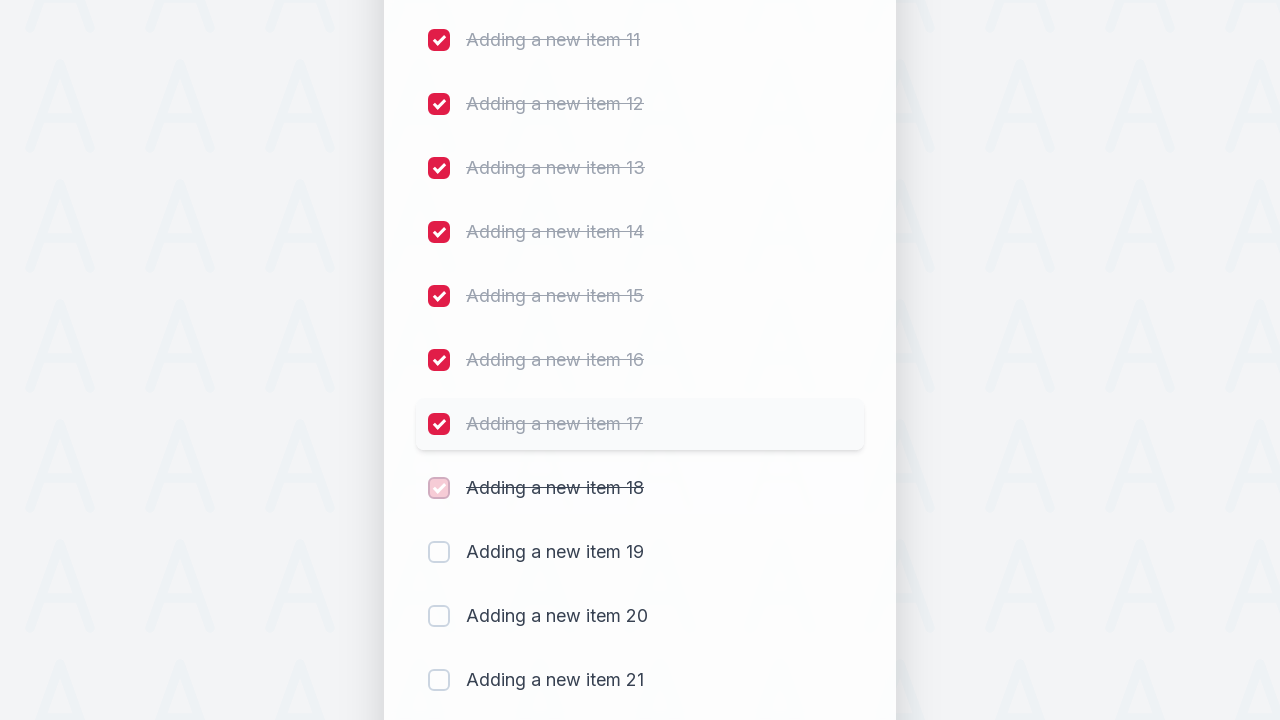

Waited for item 23 completion to register
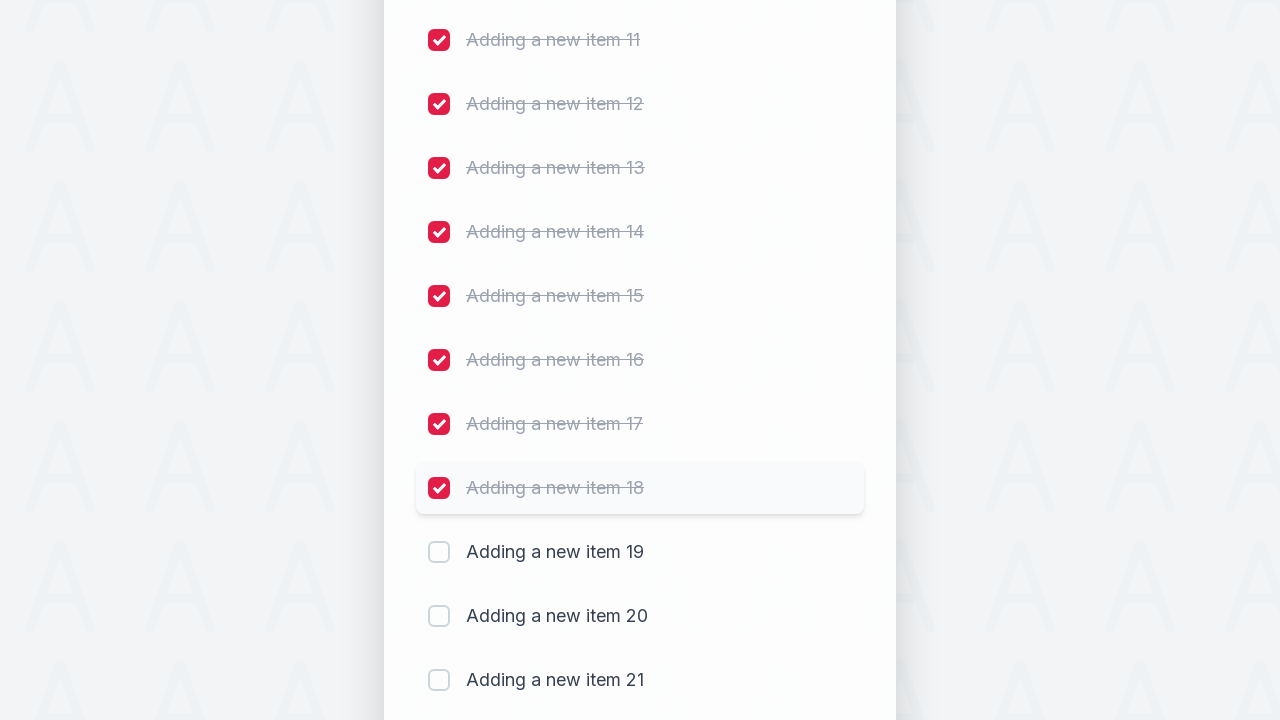

Clicked checkbox for item 24 to mark as completed at (439, 552) on (//input[@type='checkbox'])[24]
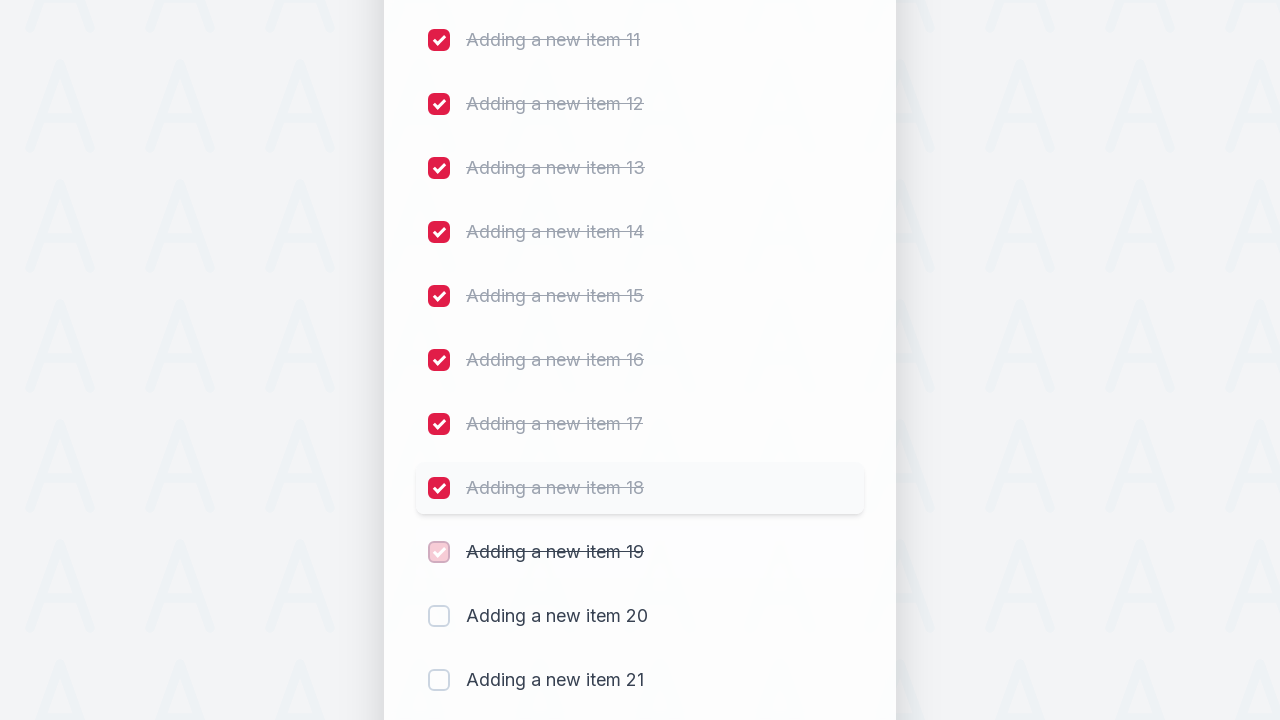

Waited for item 24 completion to register
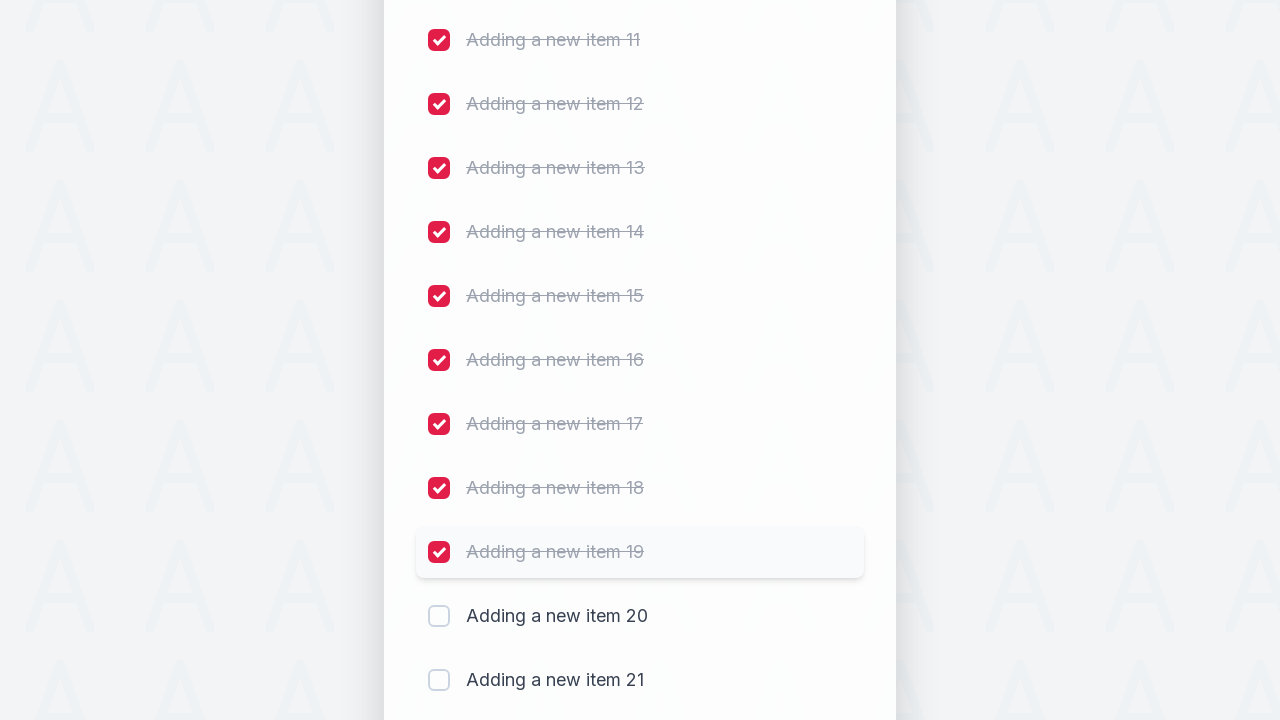

Clicked checkbox for item 25 to mark as completed at (439, 616) on (//input[@type='checkbox'])[25]
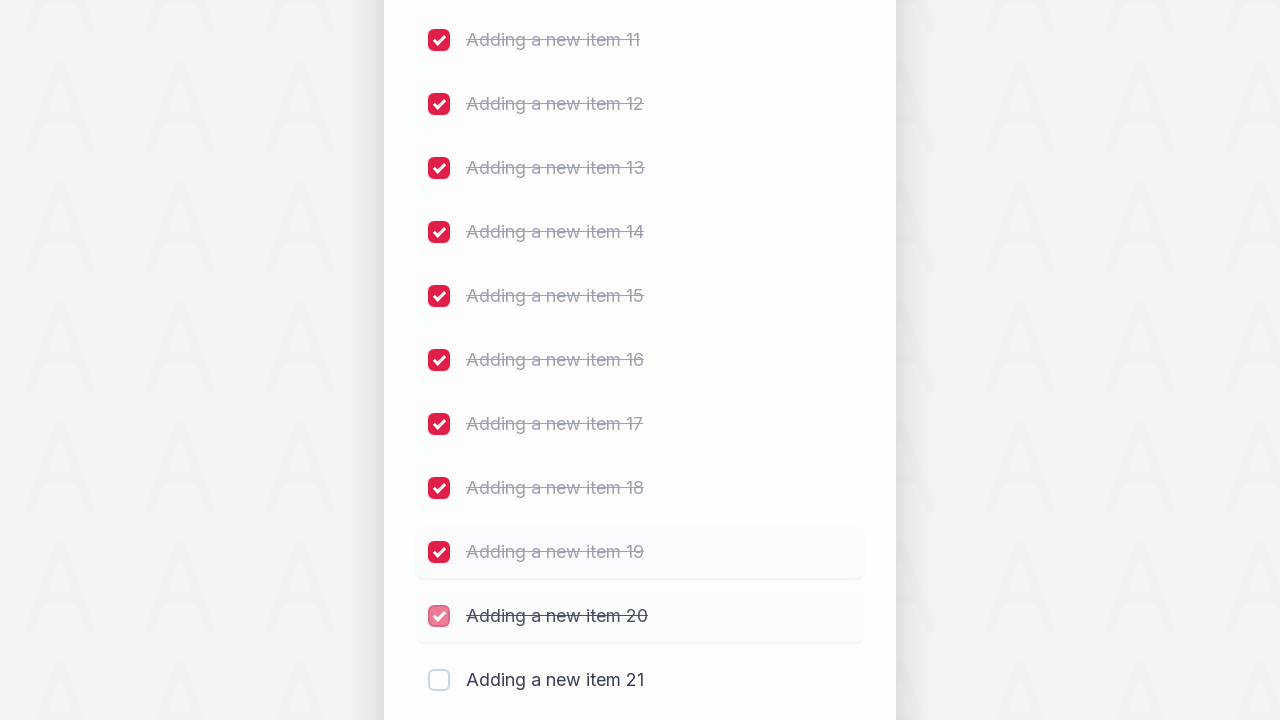

Waited for item 25 completion to register
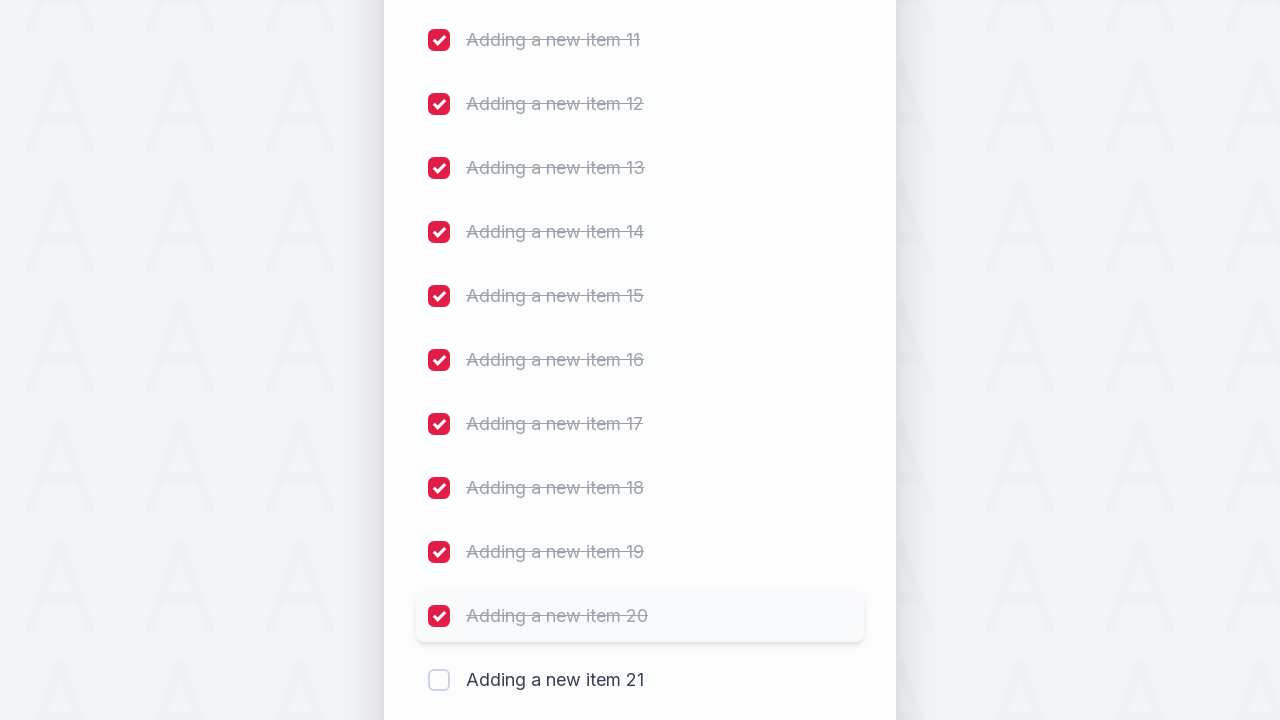

Clicked checkbox for item 26 to mark as completed at (439, 680) on (//input[@type='checkbox'])[26]
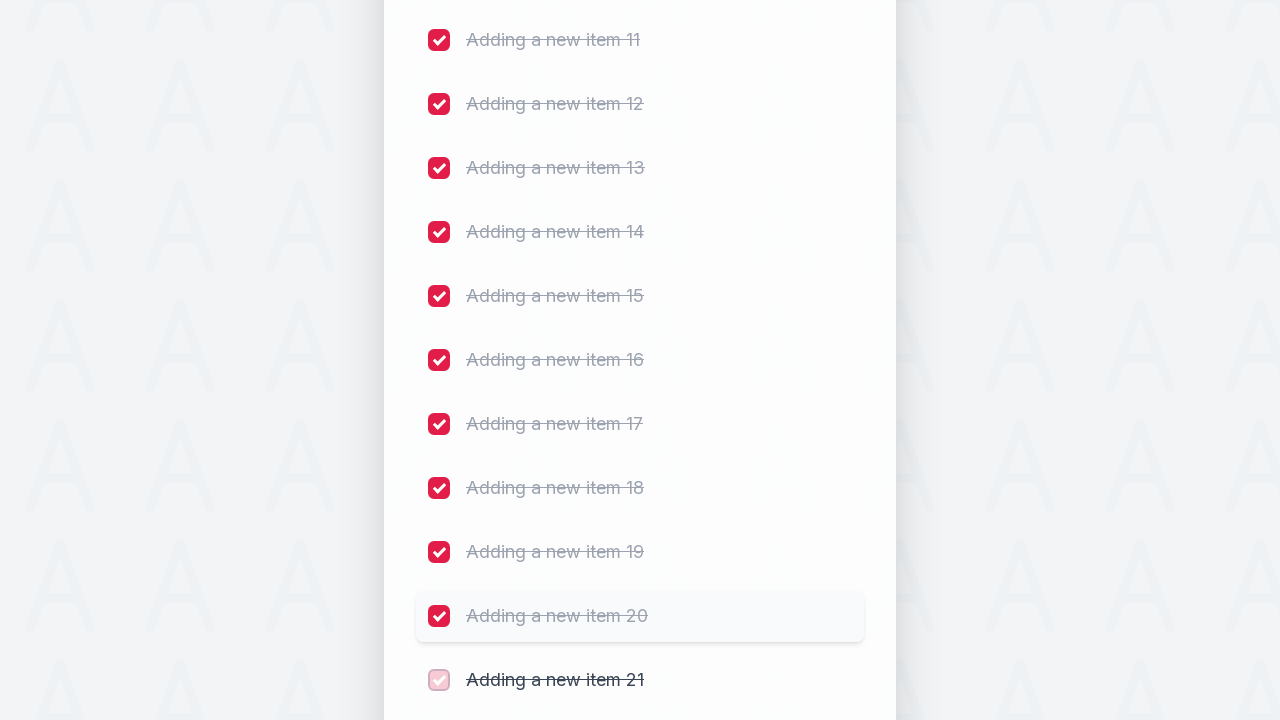

Waited for item 26 completion to register
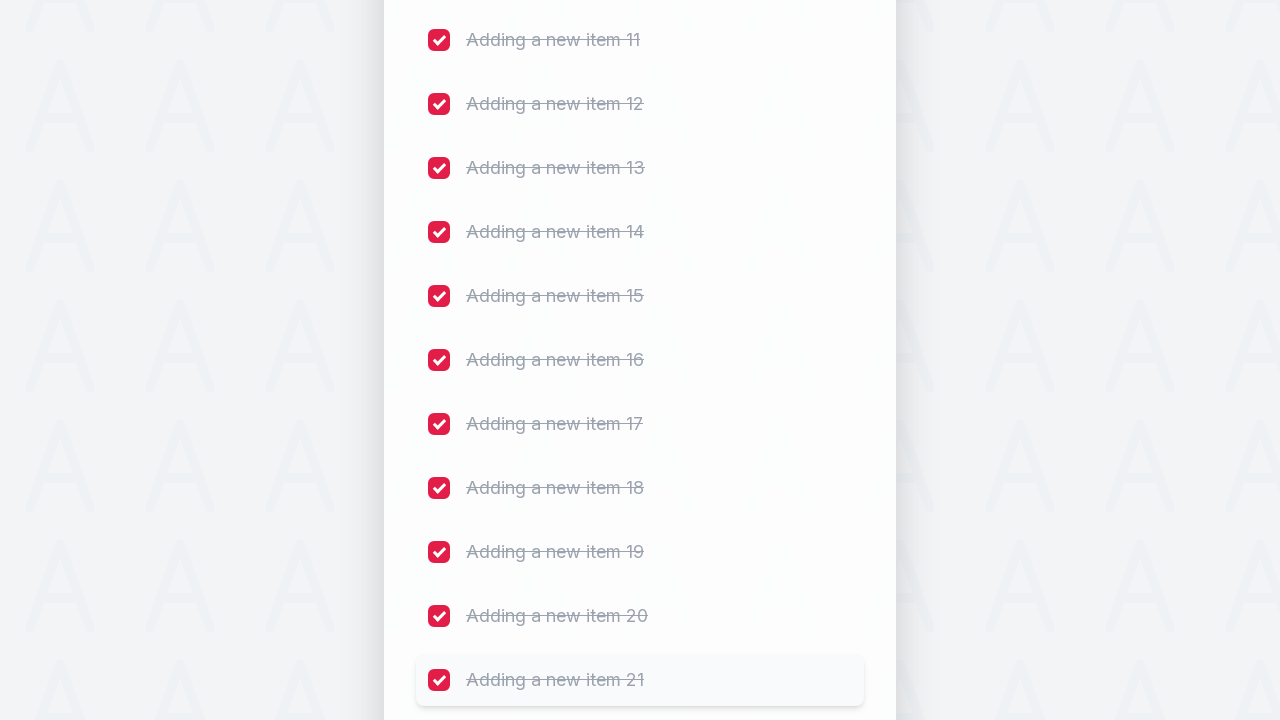

Clicked checkbox for item 27 to mark as completed at (439, 360) on (//input[@type='checkbox'])[27]
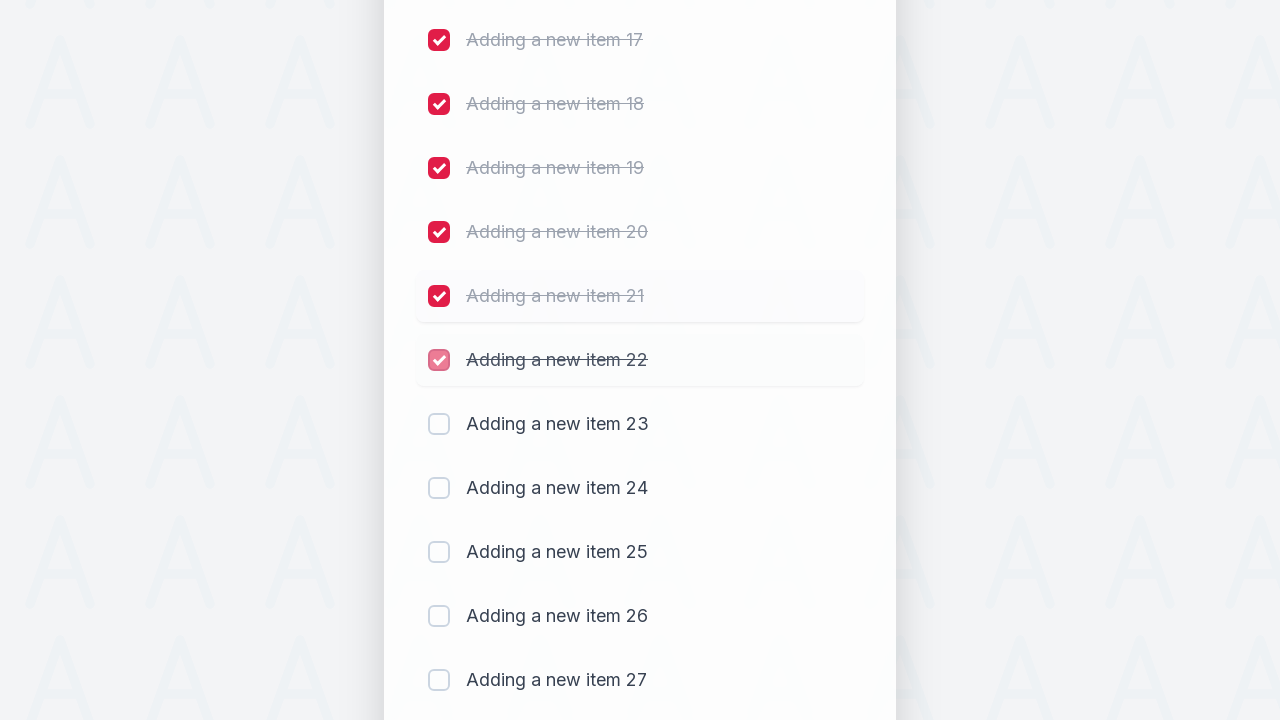

Waited for item 27 completion to register
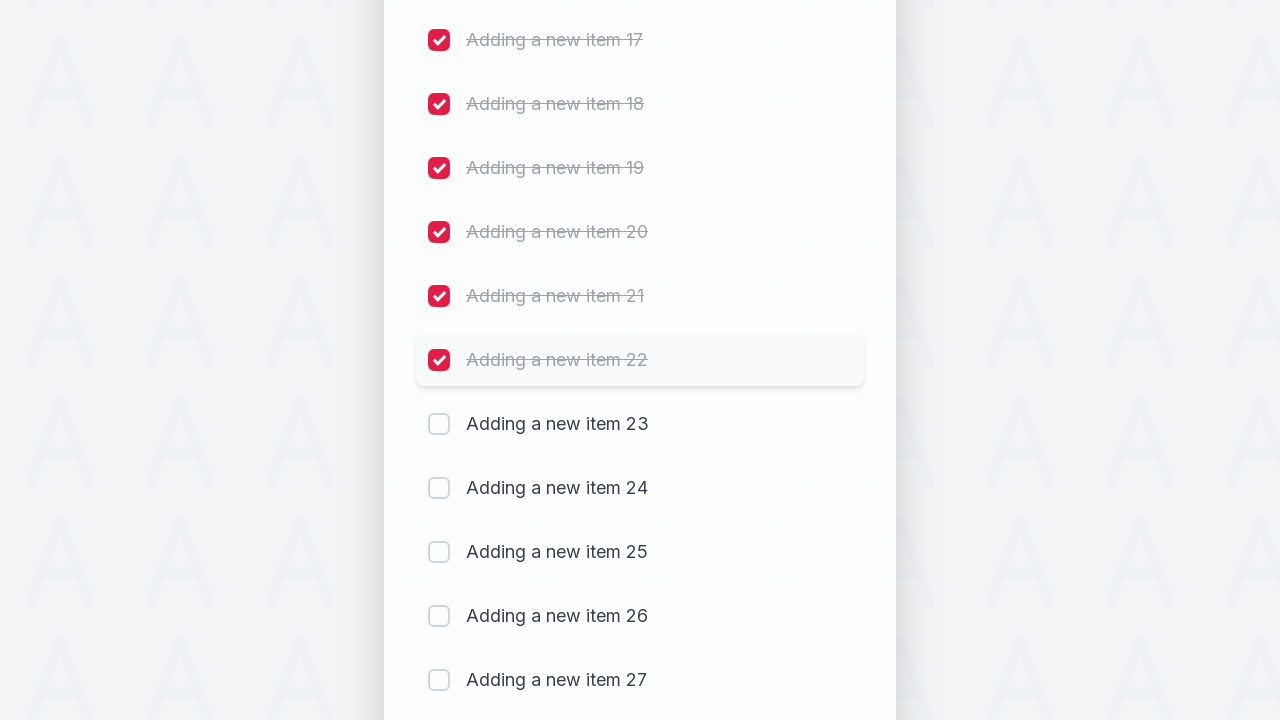

Clicked checkbox for item 28 to mark as completed at (439, 424) on (//input[@type='checkbox'])[28]
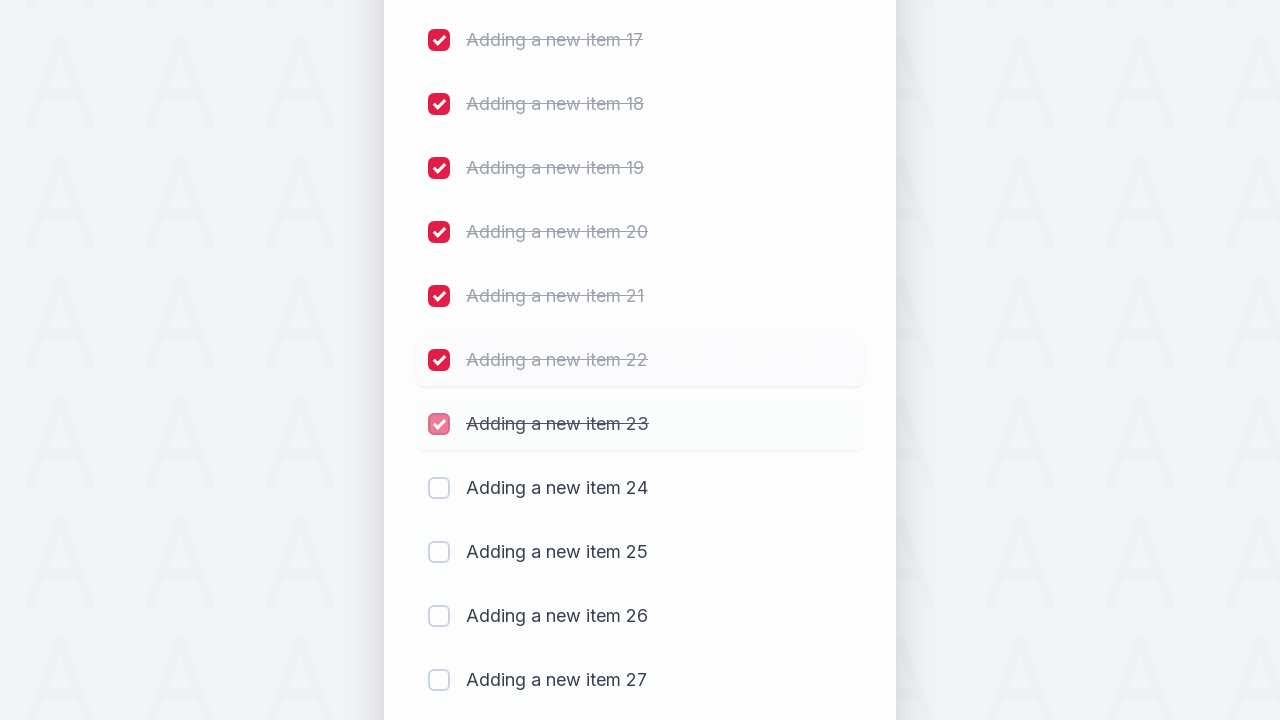

Waited for item 28 completion to register
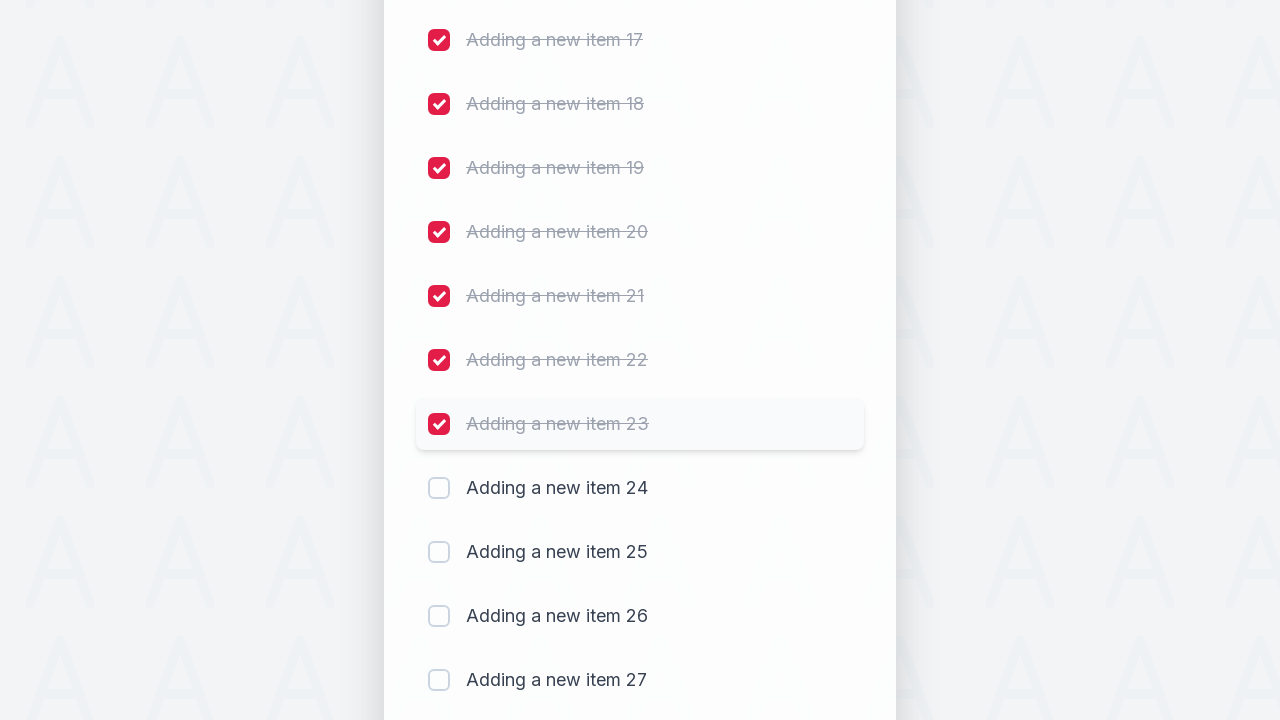

Clicked checkbox for item 29 to mark as completed at (439, 488) on (//input[@type='checkbox'])[29]
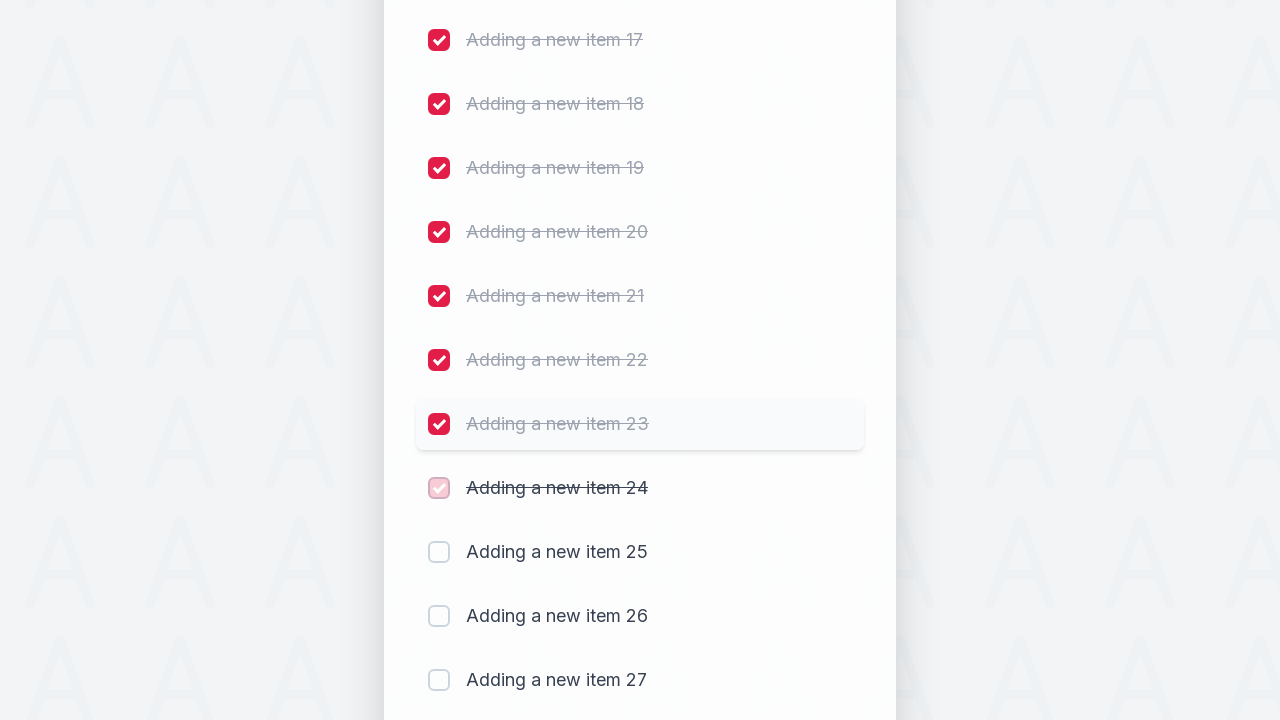

Waited for item 29 completion to register
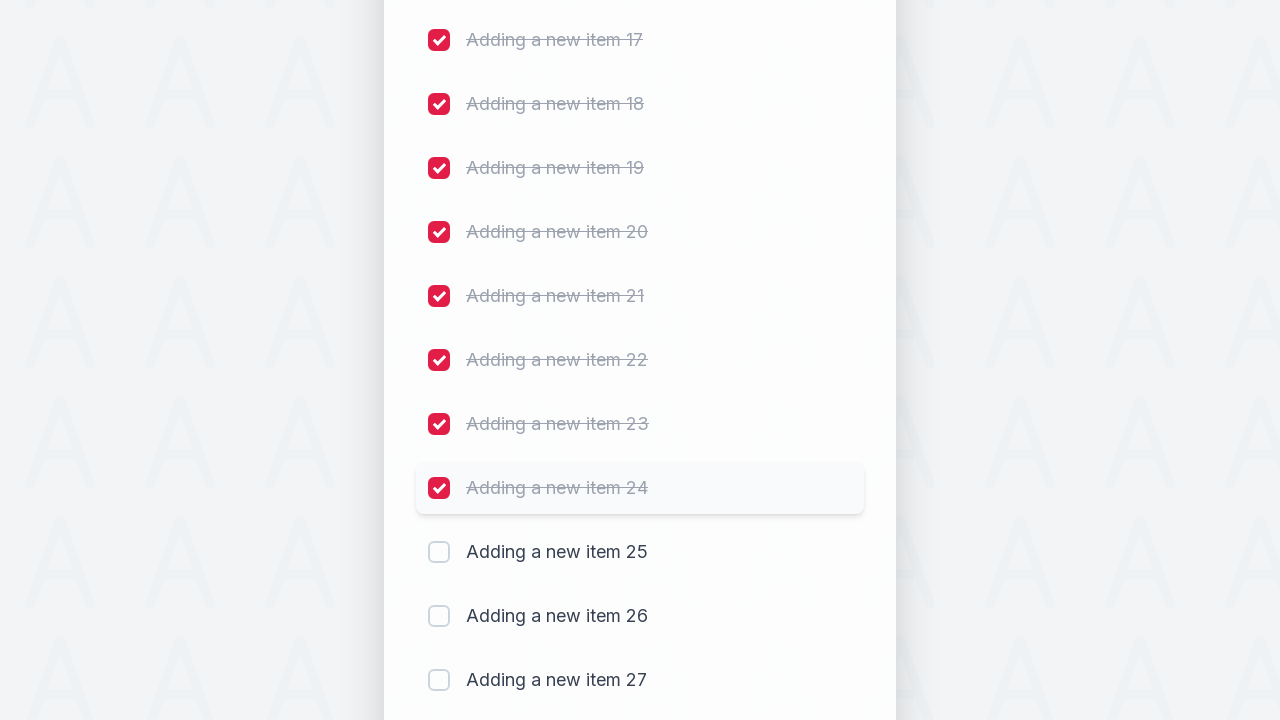

Clicked checkbox for item 30 to mark as completed at (439, 552) on (//input[@type='checkbox'])[30]
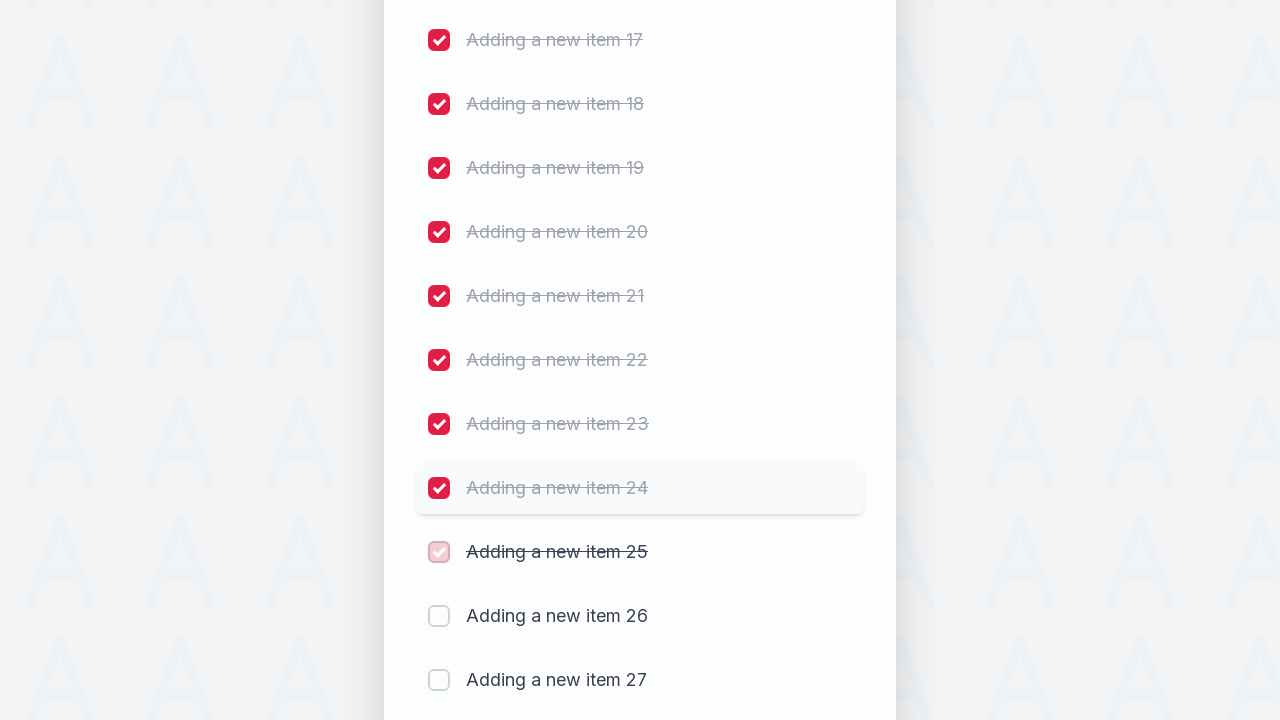

Waited for item 30 completion to register
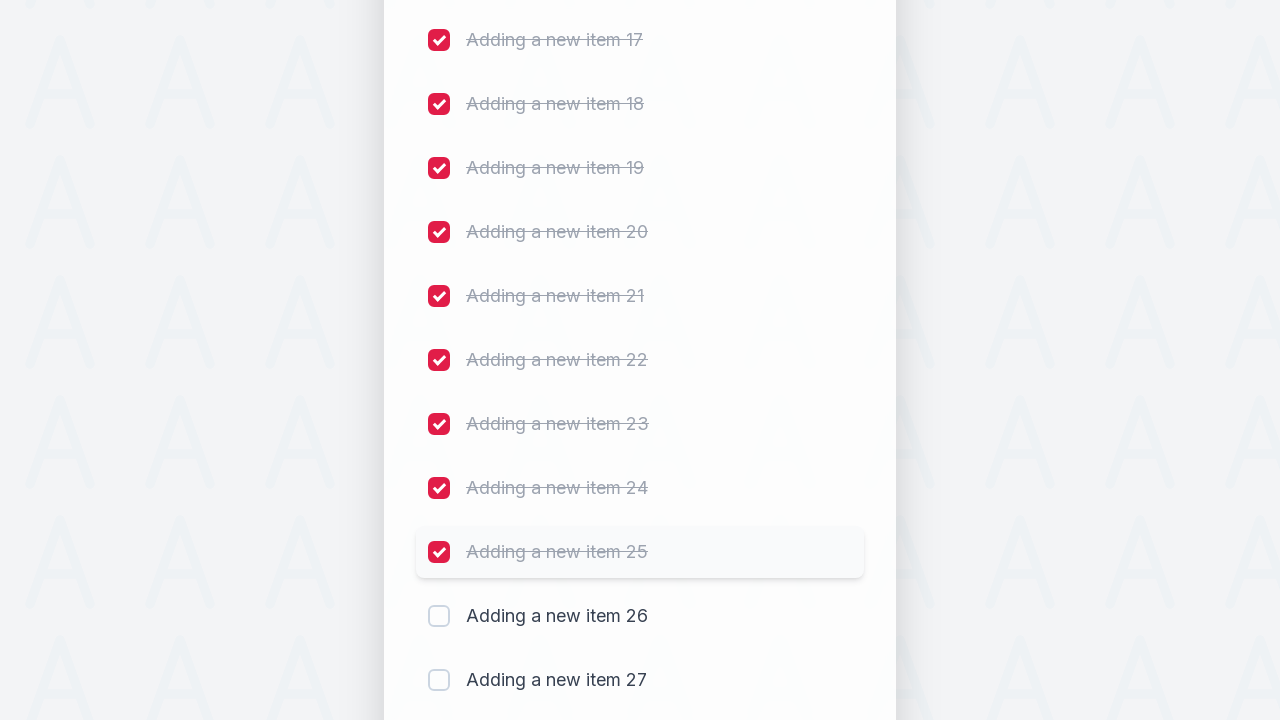

Clicked checkbox for item 31 to mark as completed at (439, 616) on (//input[@type='checkbox'])[31]
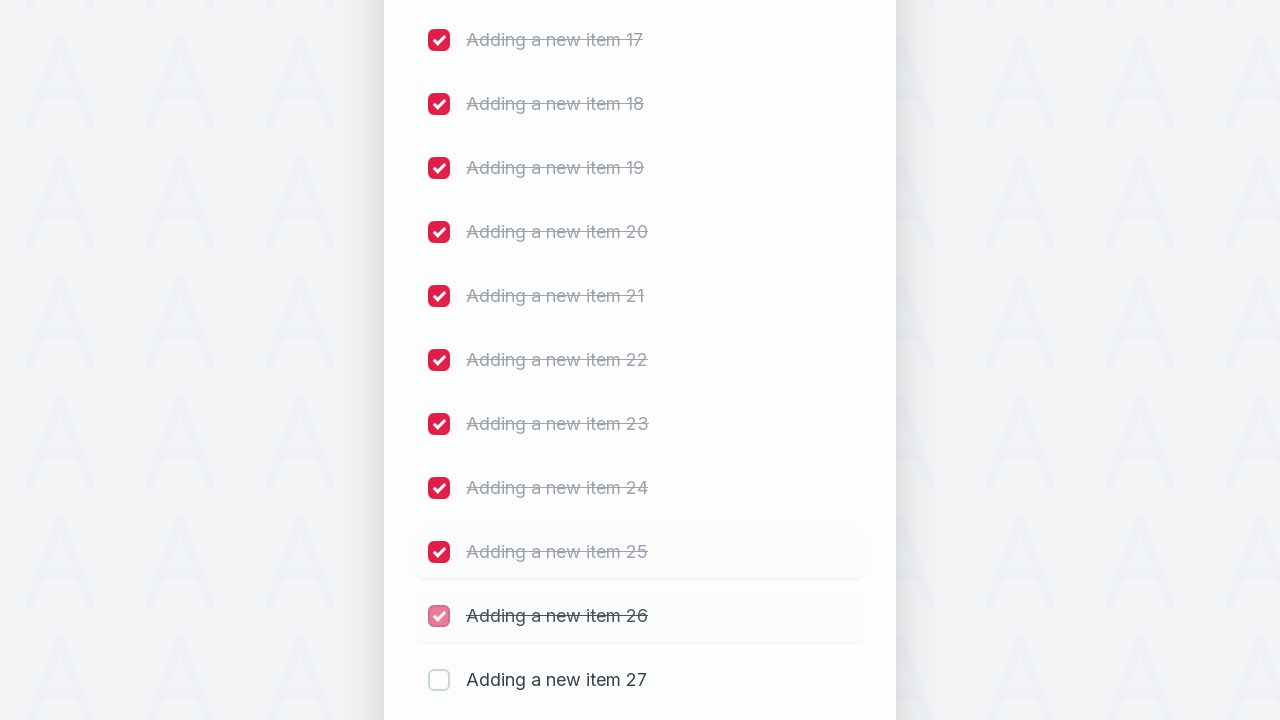

Waited for item 31 completion to register
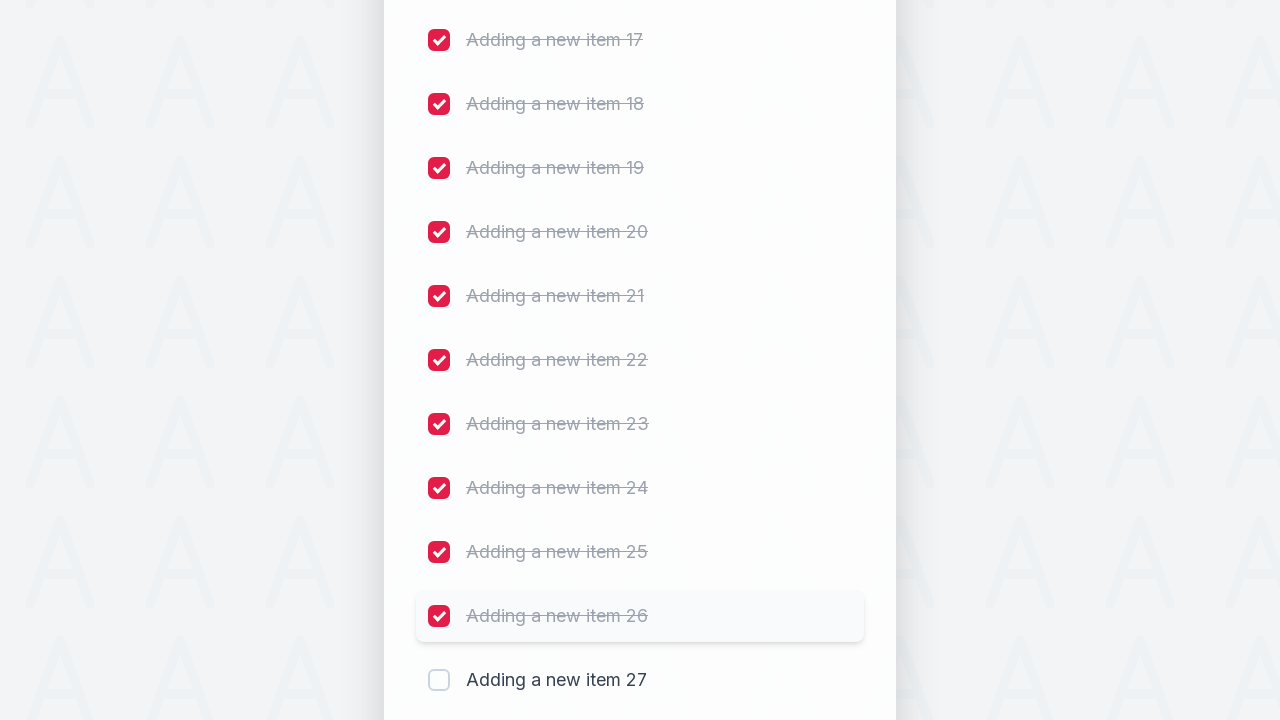

Clicked checkbox for item 32 to mark as completed at (439, 680) on (//input[@type='checkbox'])[32]
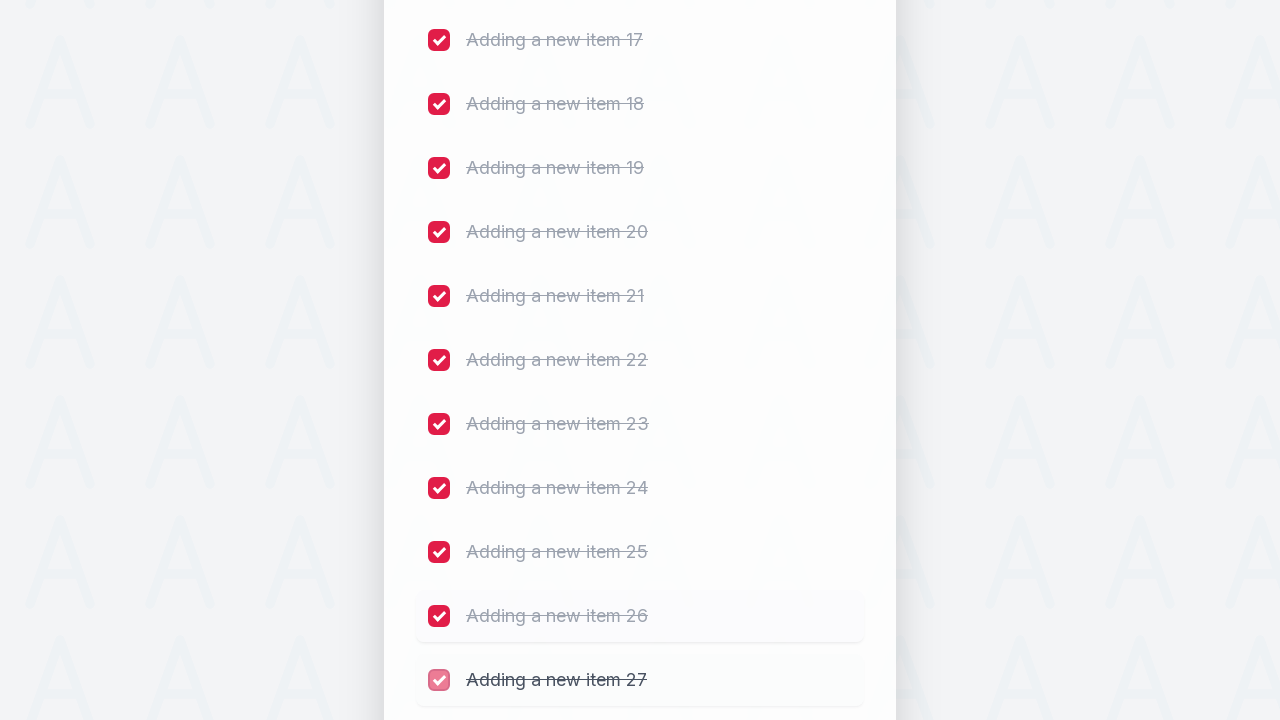

Waited for item 32 completion to register
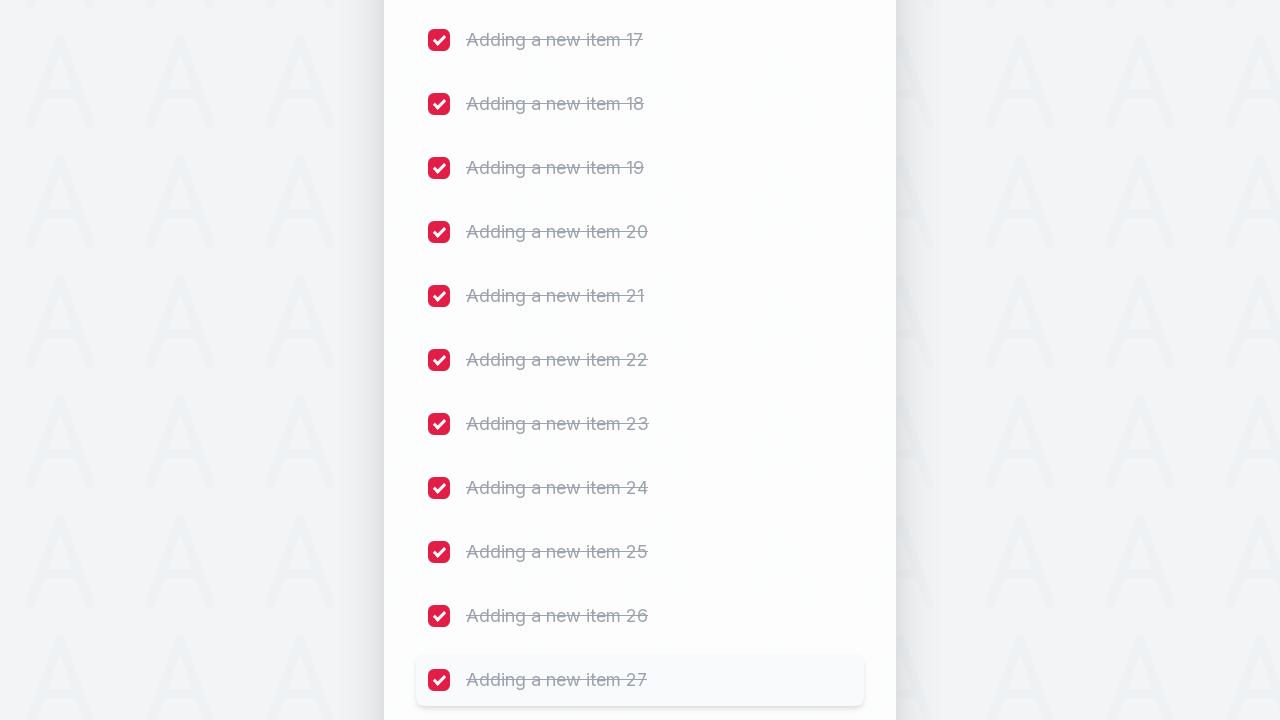

Clicked checkbox for item 33 to mark as completed at (439, 360) on (//input[@type='checkbox'])[33]
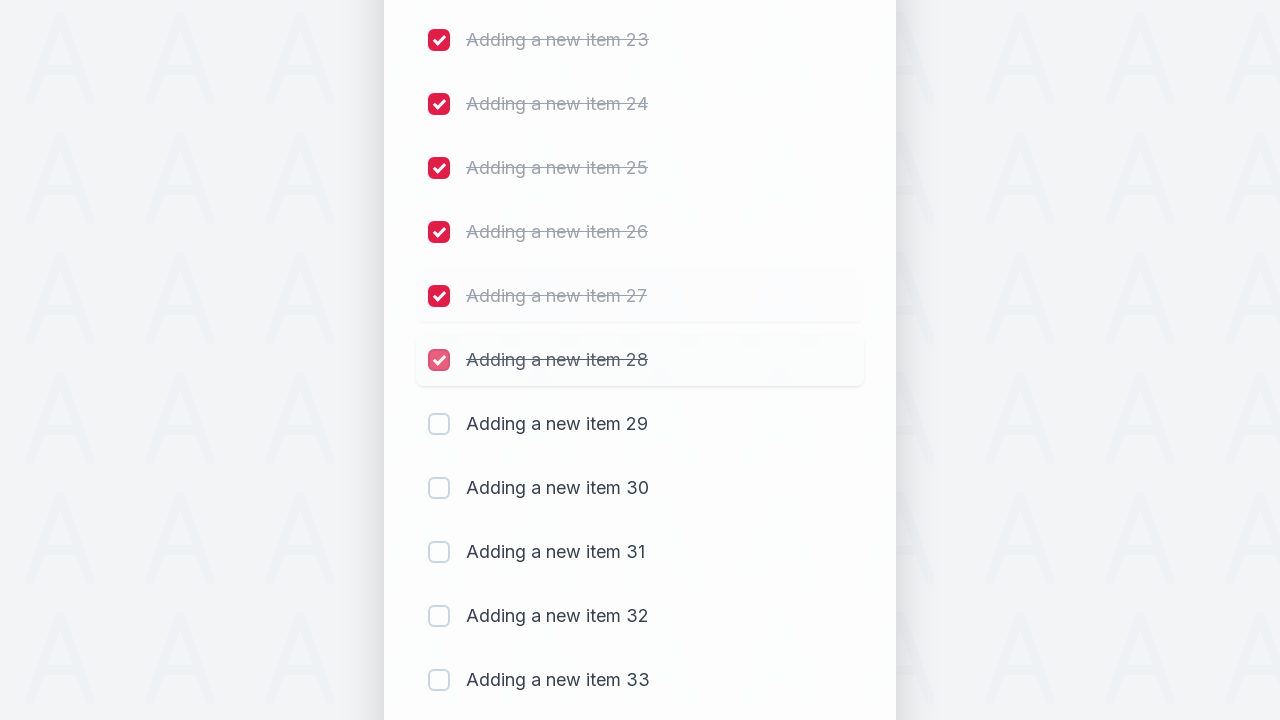

Waited for item 33 completion to register
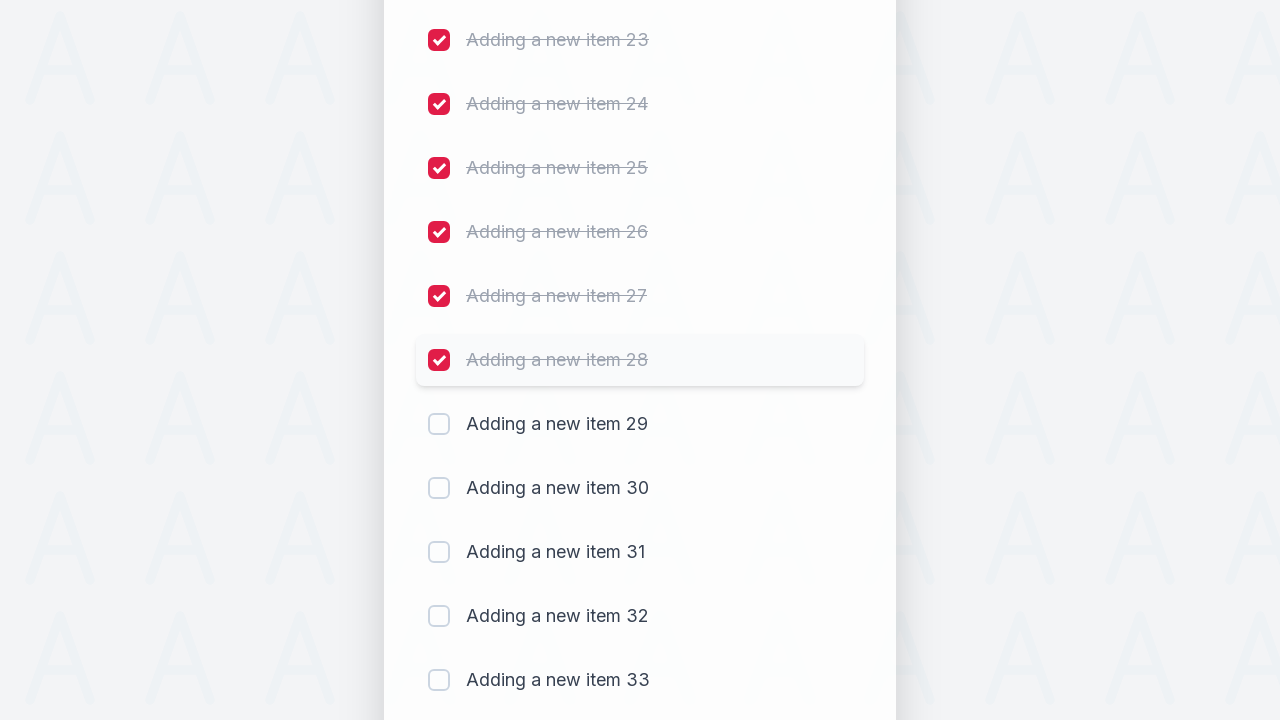

Clicked checkbox for item 34 to mark as completed at (439, 424) on (//input[@type='checkbox'])[34]
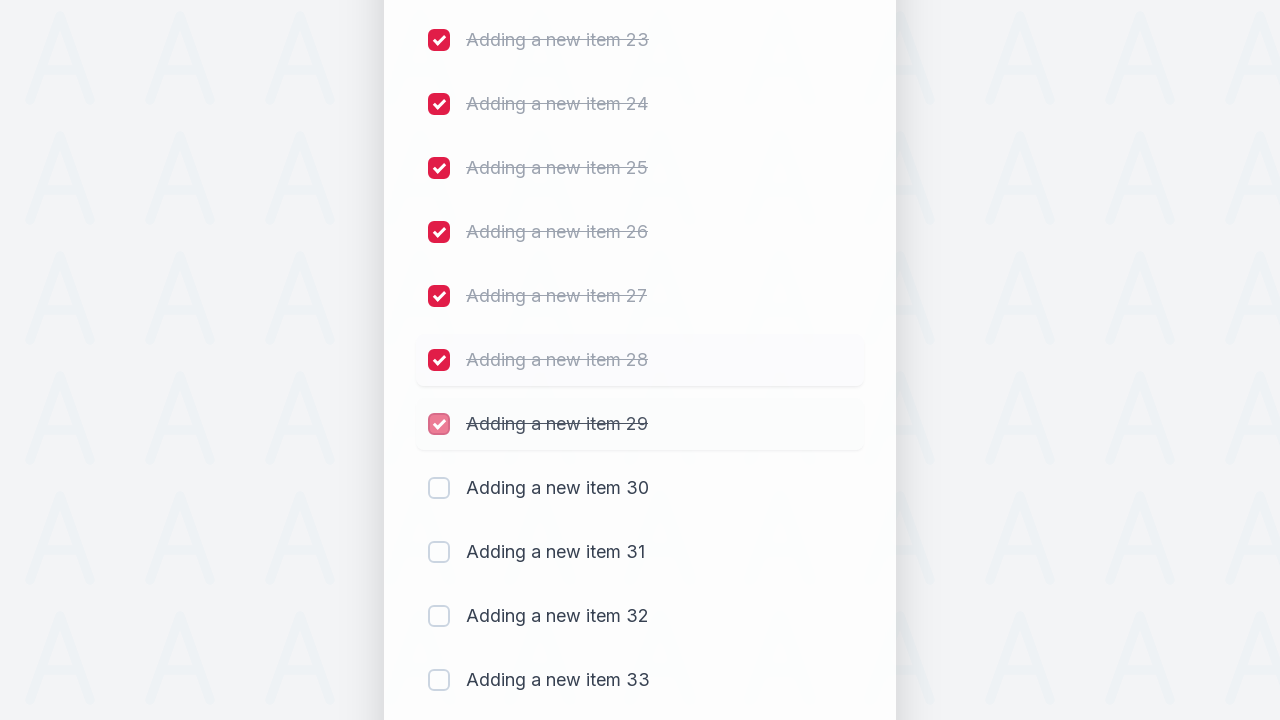

Waited for item 34 completion to register
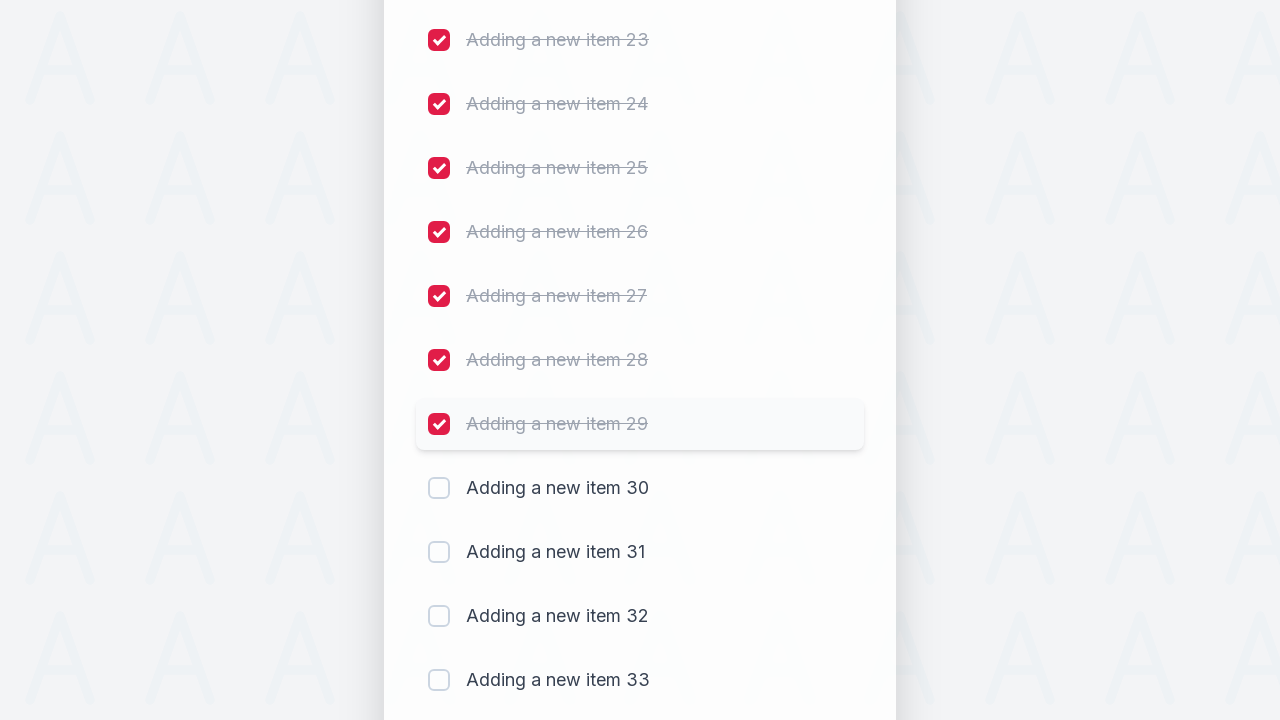

Clicked checkbox for item 35 to mark as completed at (439, 488) on (//input[@type='checkbox'])[35]
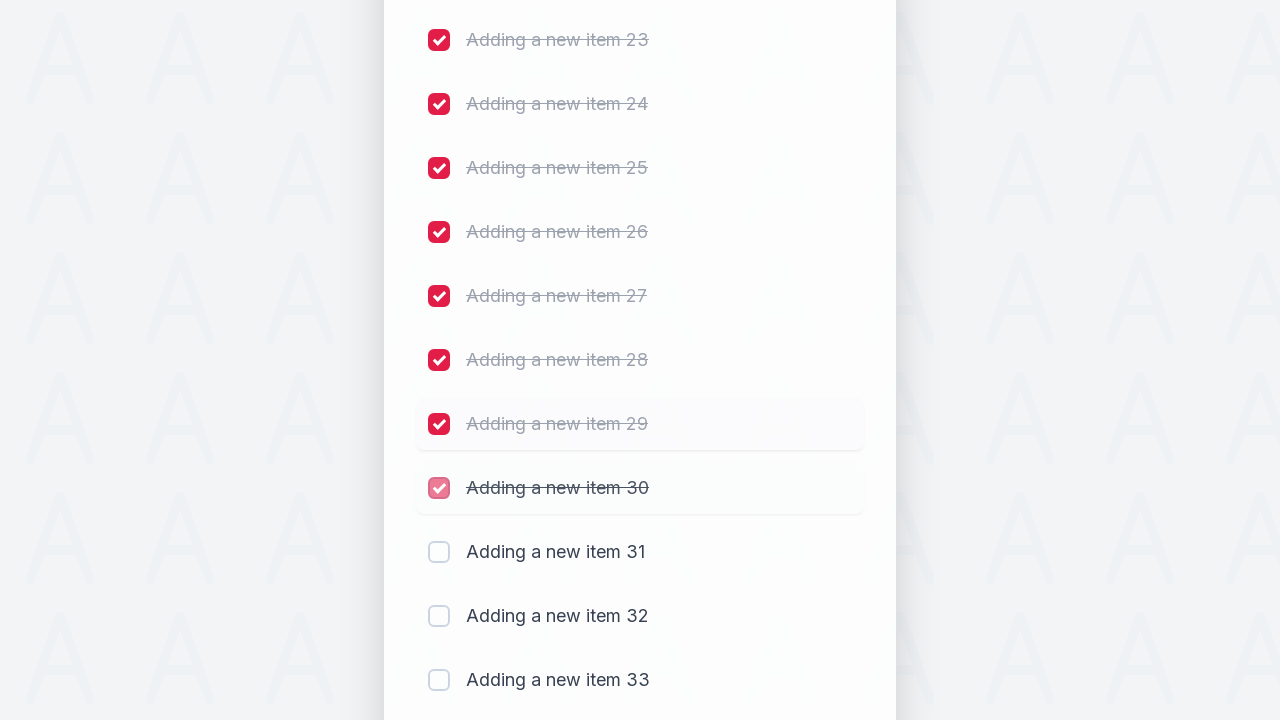

Waited for item 35 completion to register
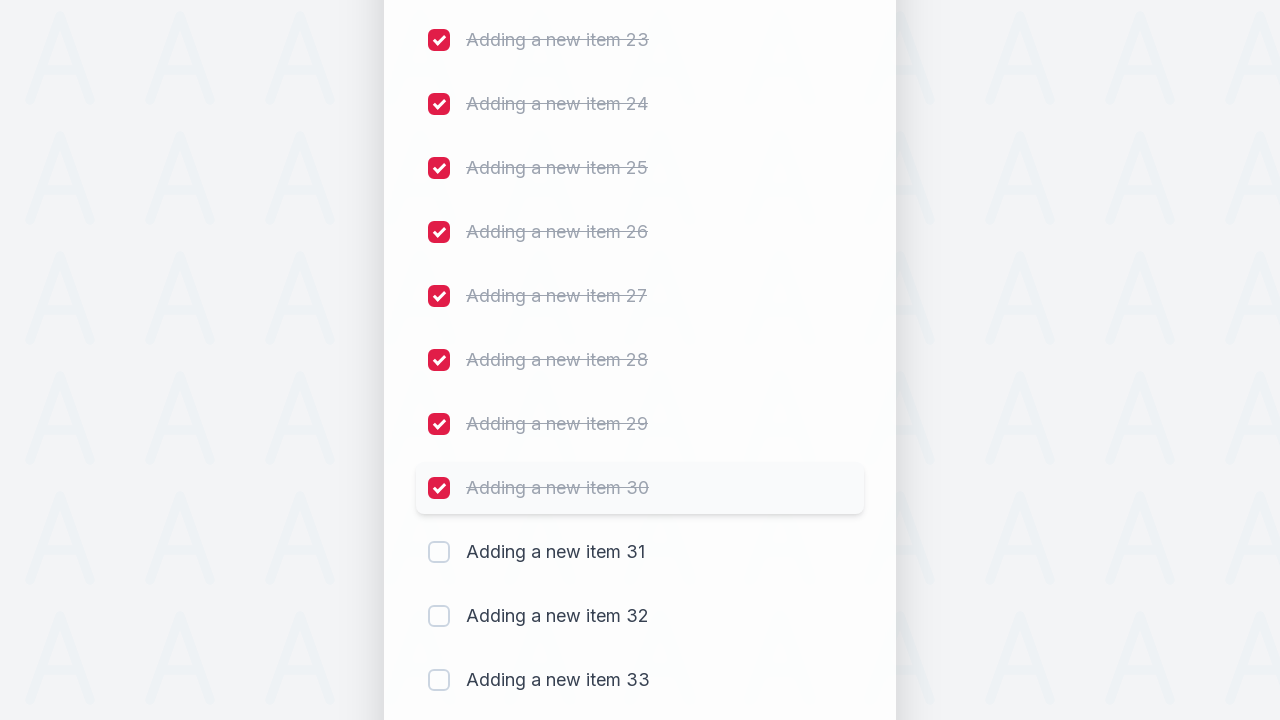

Clicked checkbox for item 36 to mark as completed at (439, 552) on (//input[@type='checkbox'])[36]
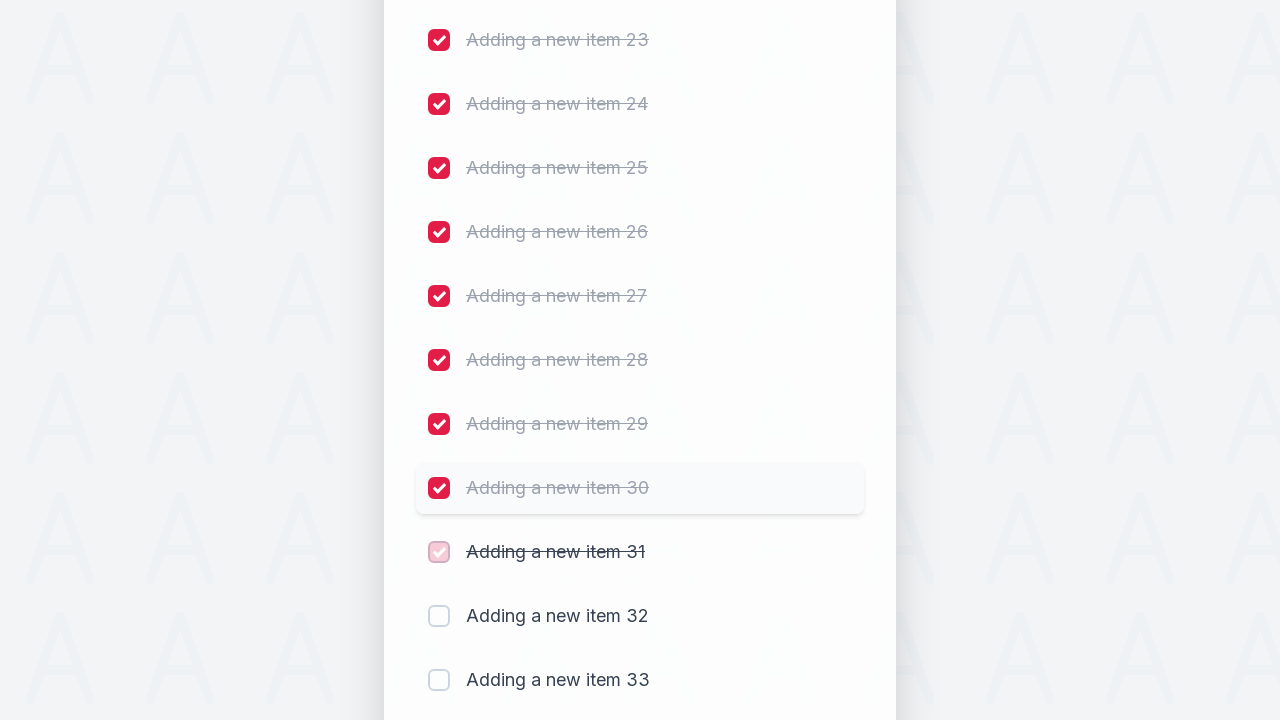

Waited for item 36 completion to register
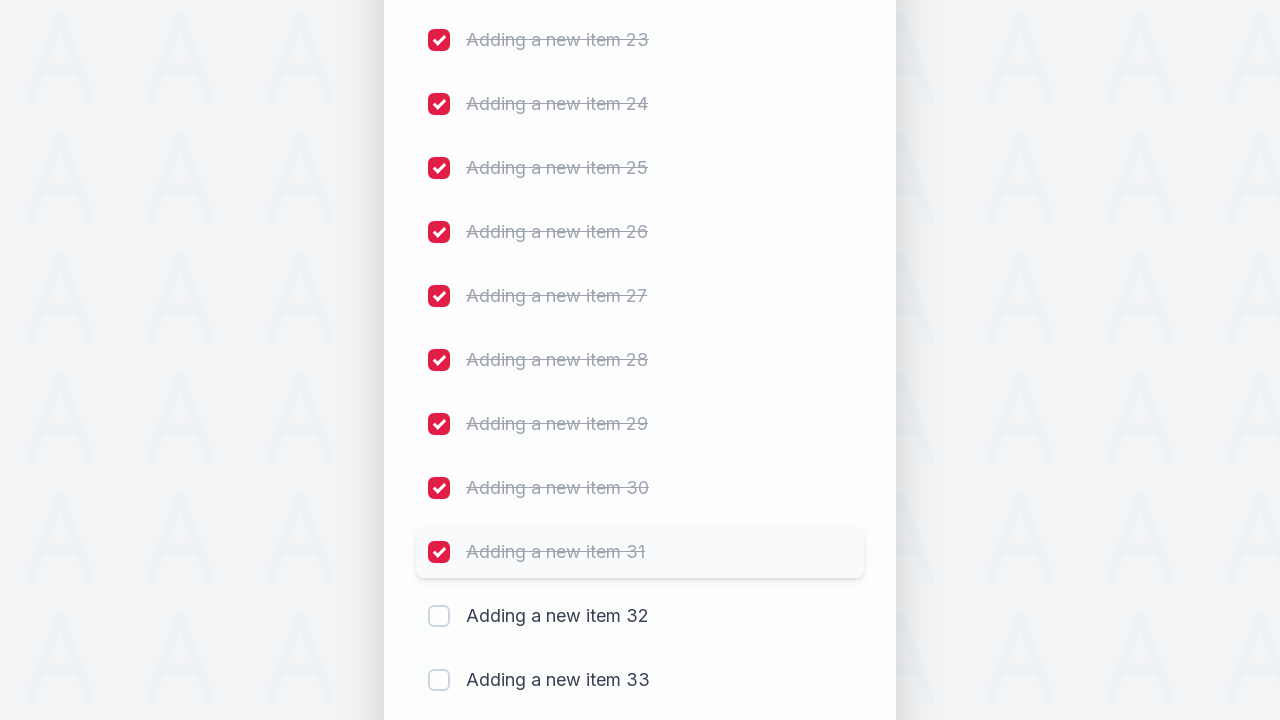

Clicked checkbox for item 37 to mark as completed at (439, 616) on (//input[@type='checkbox'])[37]
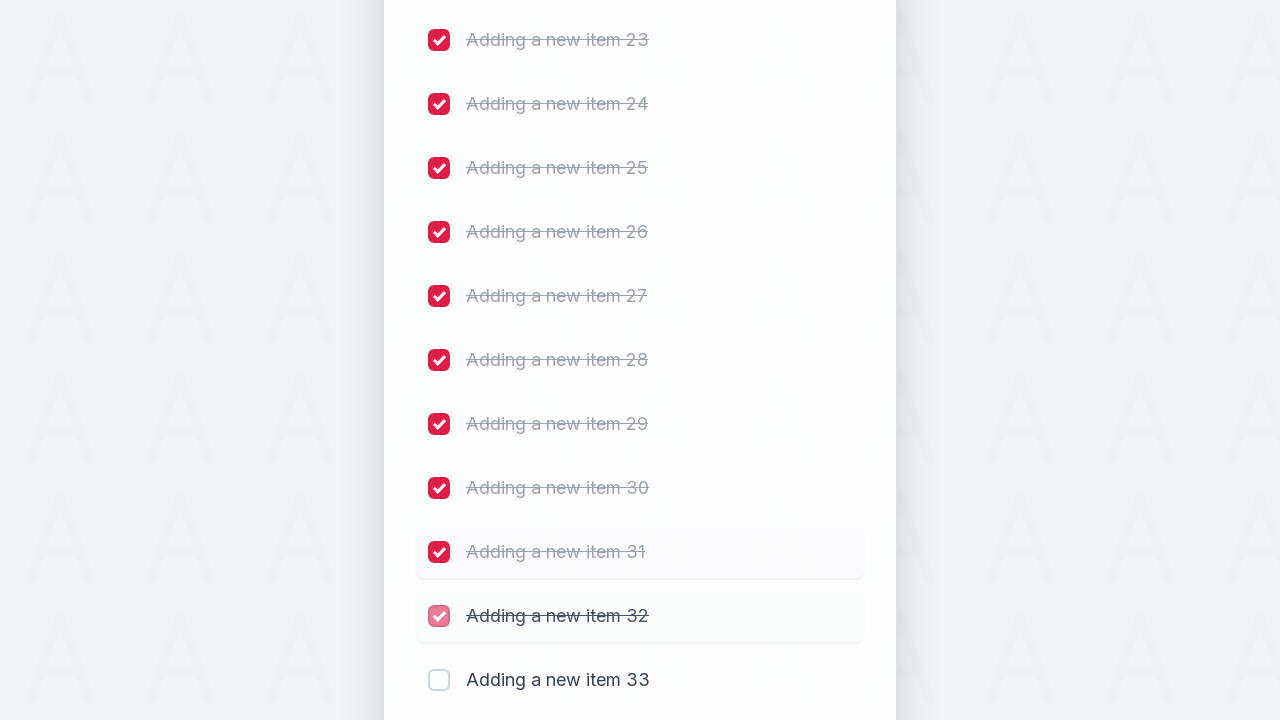

Waited for item 37 completion to register
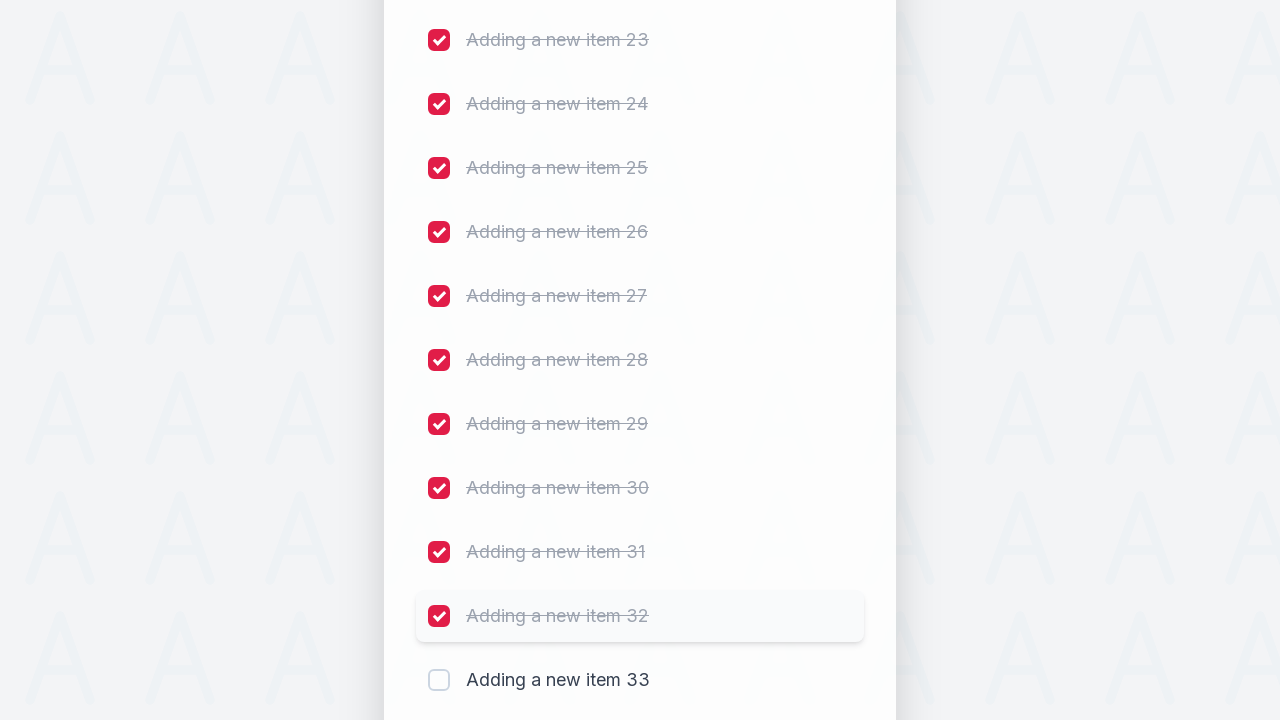

Clicked checkbox for item 38 to mark as completed at (439, 680) on (//input[@type='checkbox'])[38]
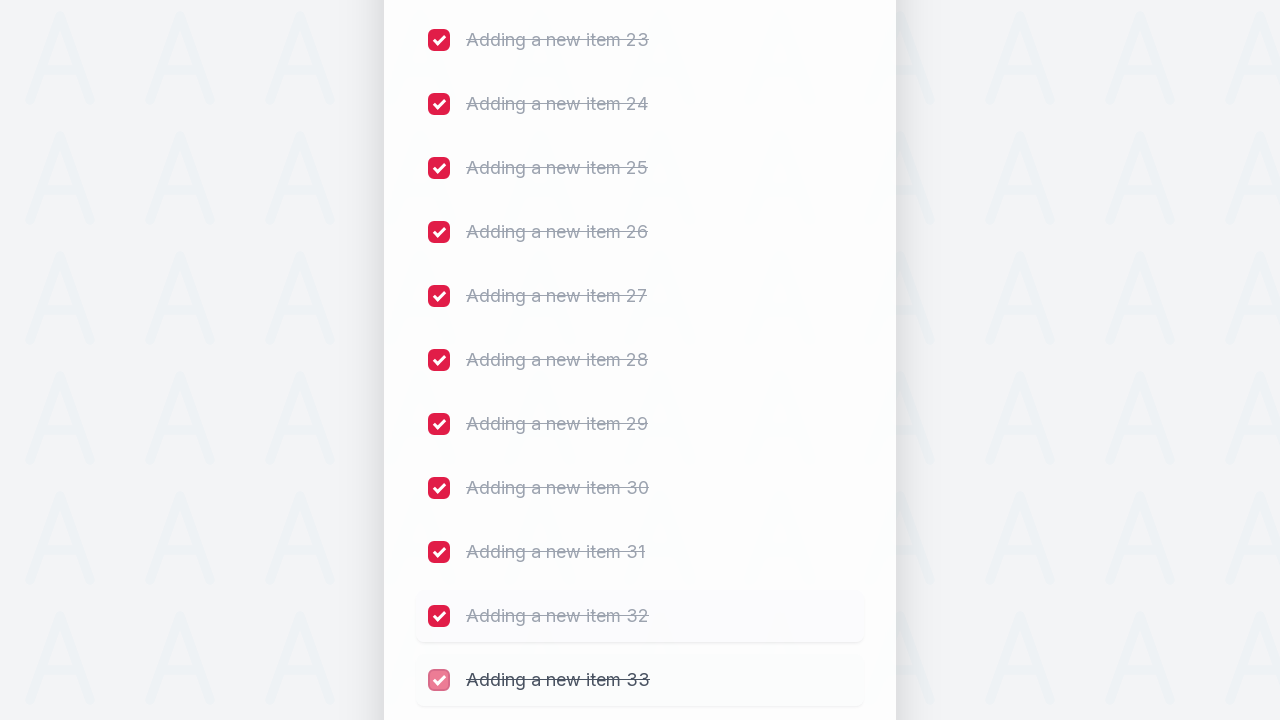

Waited for item 38 completion to register
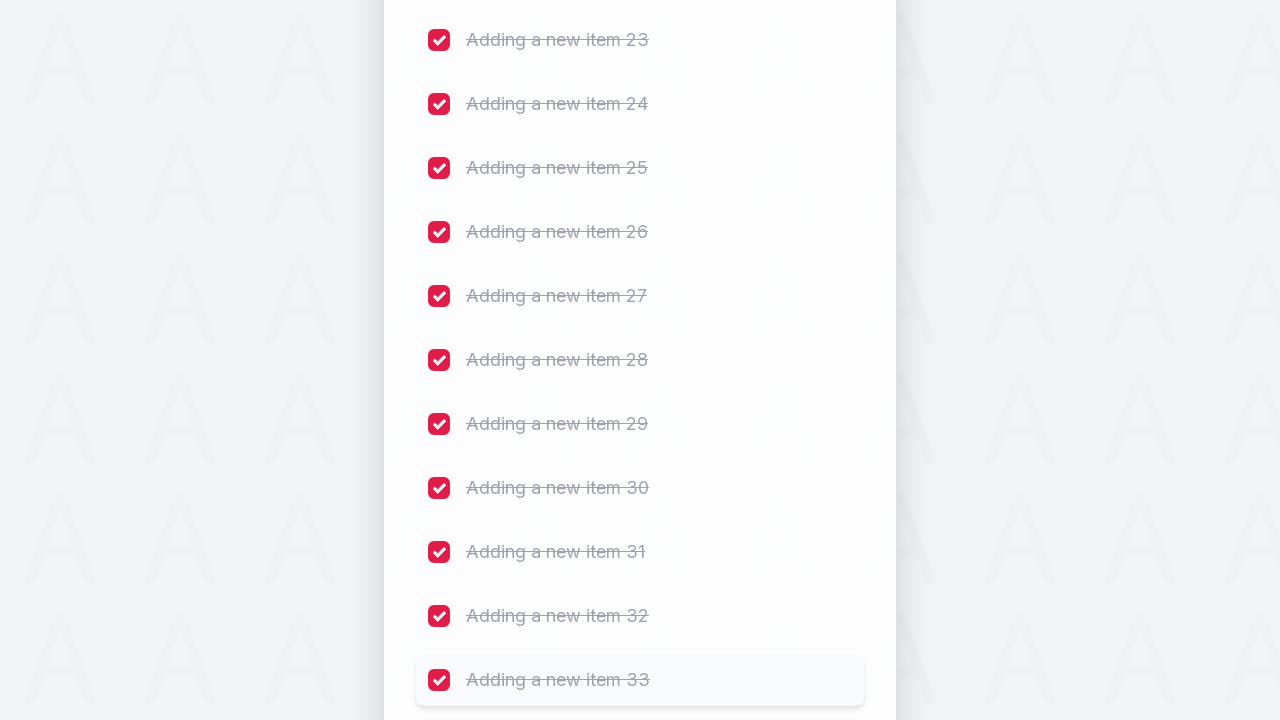

Clicked checkbox for item 39 to mark as completed at (439, 360) on (//input[@type='checkbox'])[39]
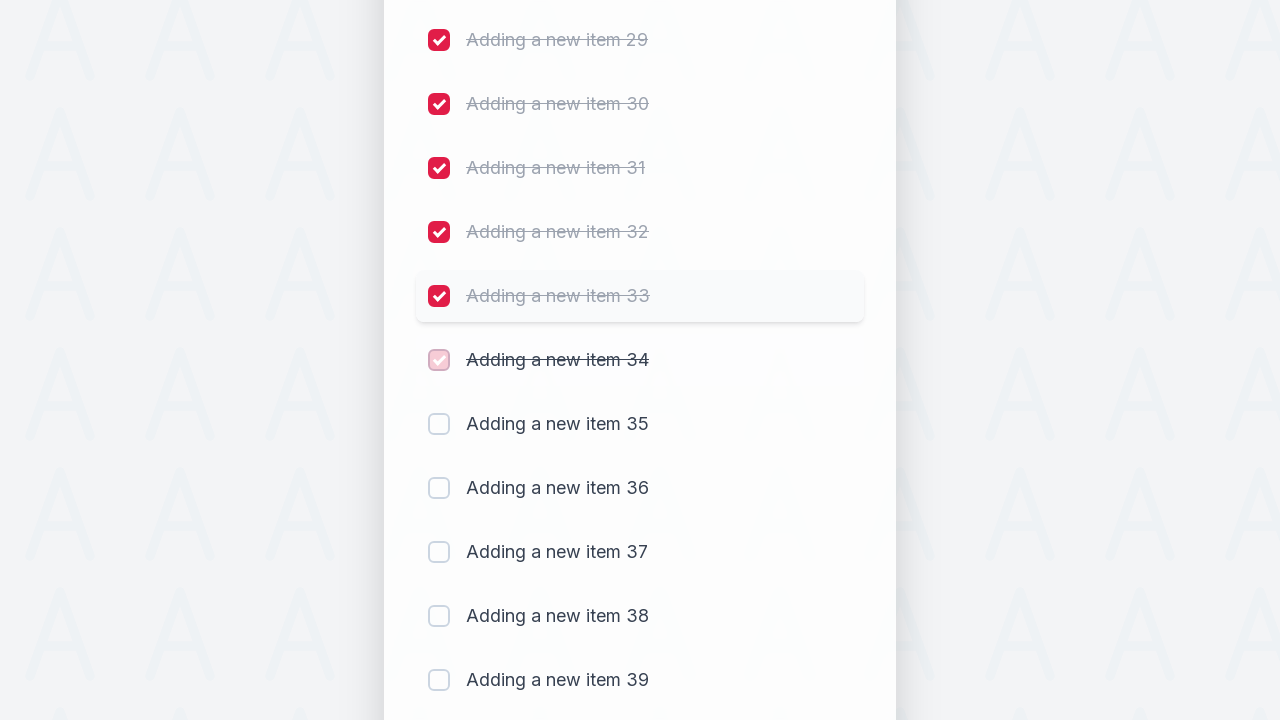

Waited for item 39 completion to register
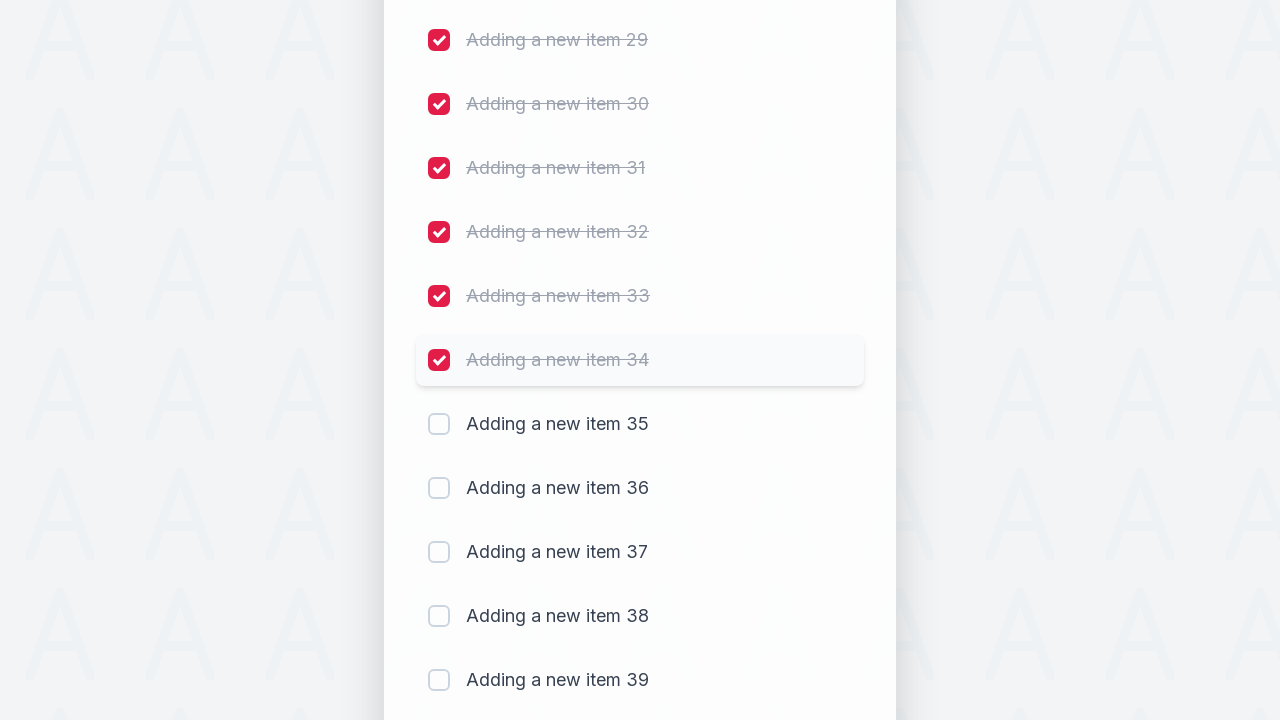

Clicked checkbox for item 40 to mark as completed at (439, 424) on (//input[@type='checkbox'])[40]
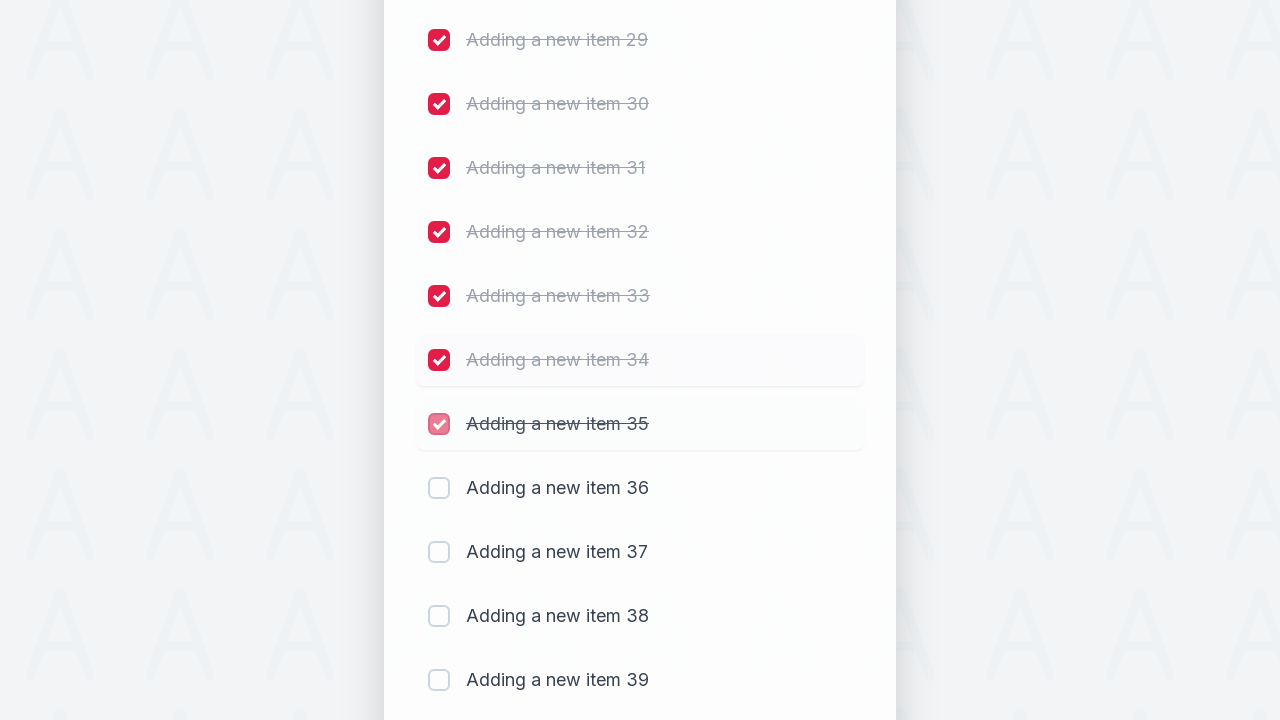

Waited for item 40 completion to register
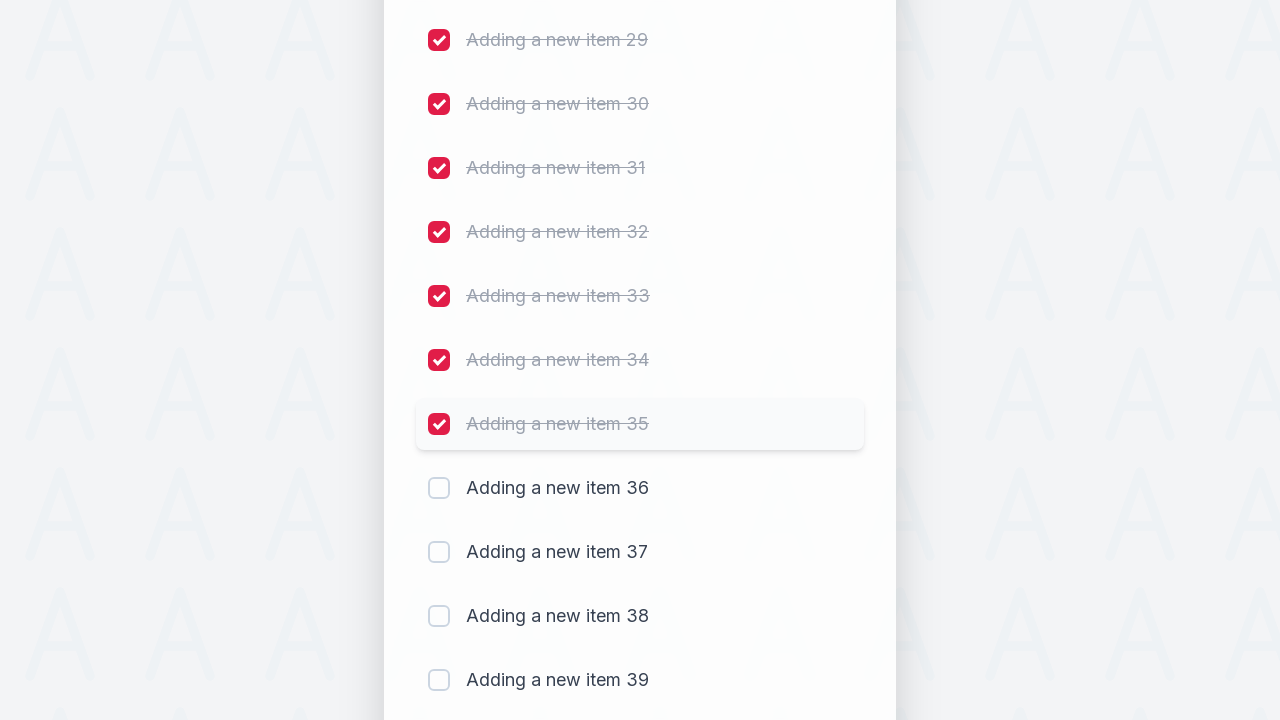

Clicked checkbox for item 41 to mark as completed at (439, 488) on (//input[@type='checkbox'])[41]
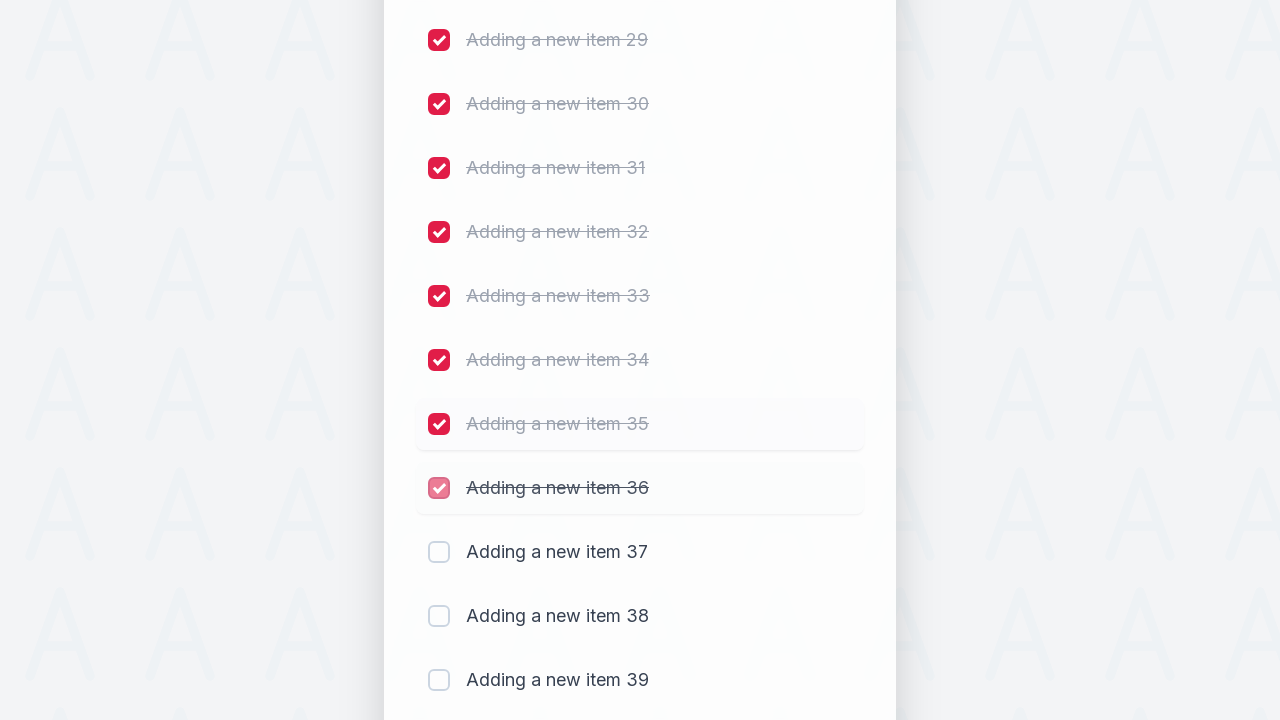

Waited for item 41 completion to register
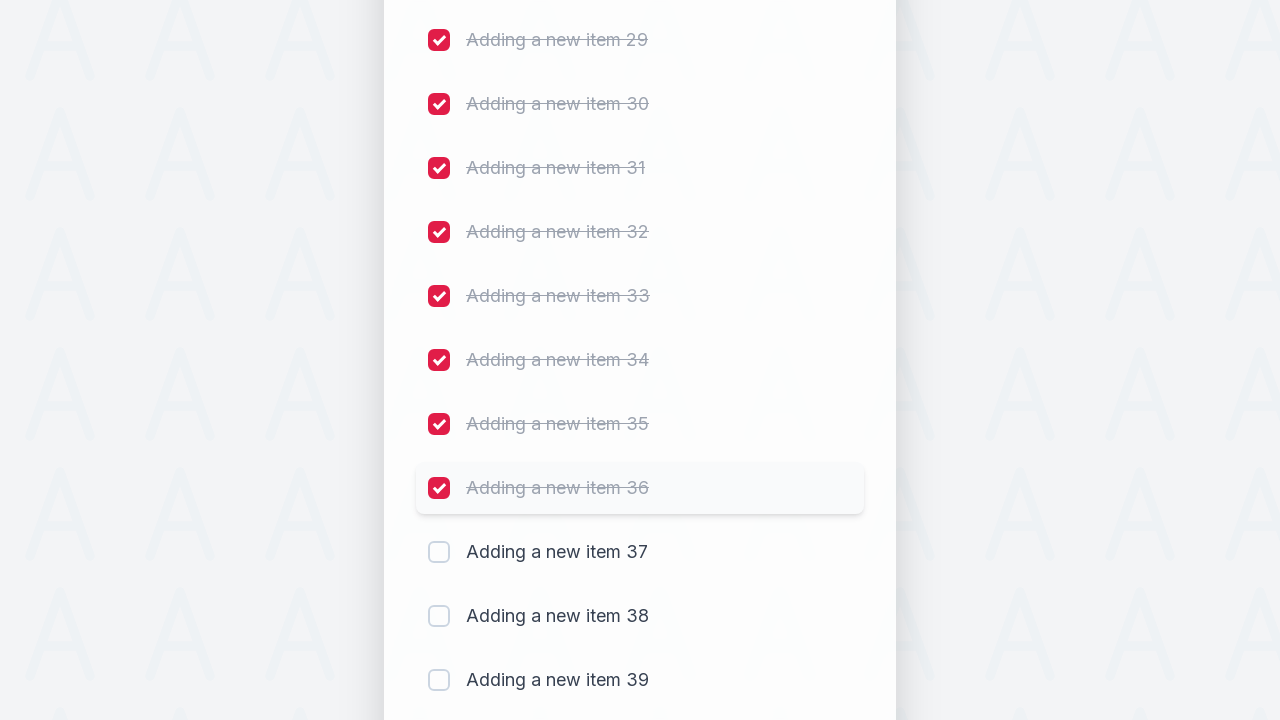

Clicked checkbox for item 42 to mark as completed at (439, 552) on (//input[@type='checkbox'])[42]
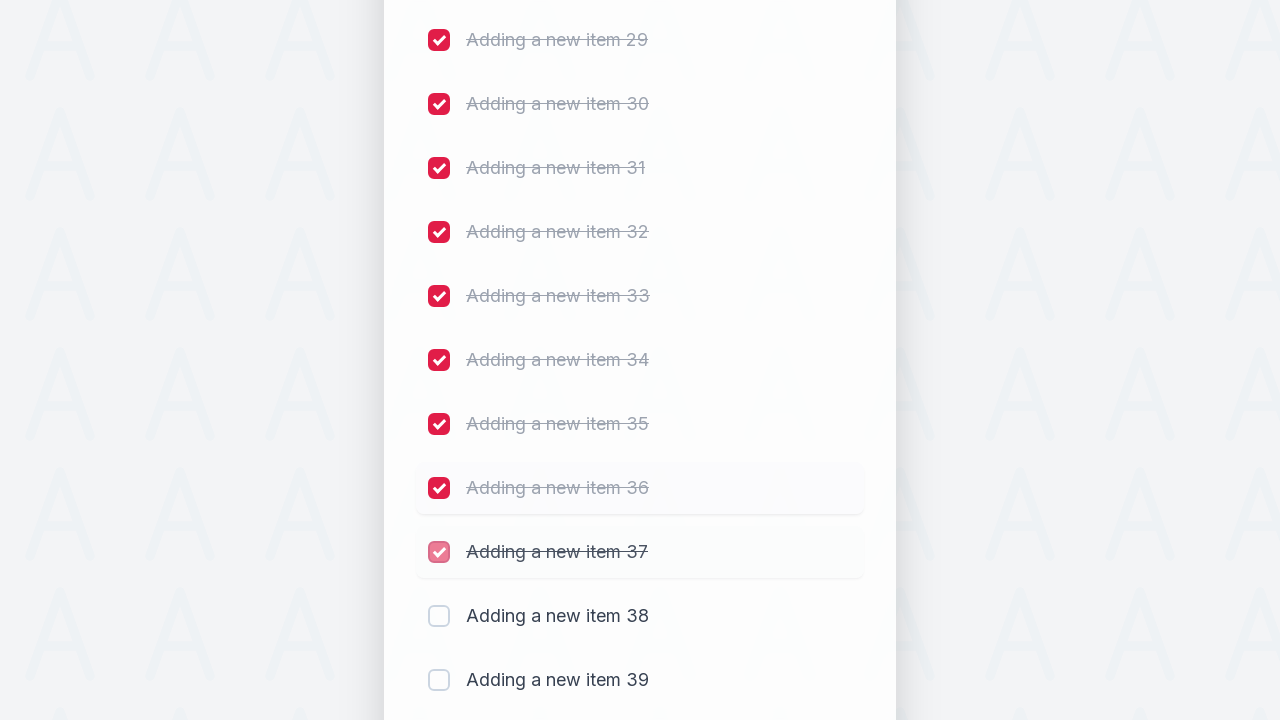

Waited for item 42 completion to register
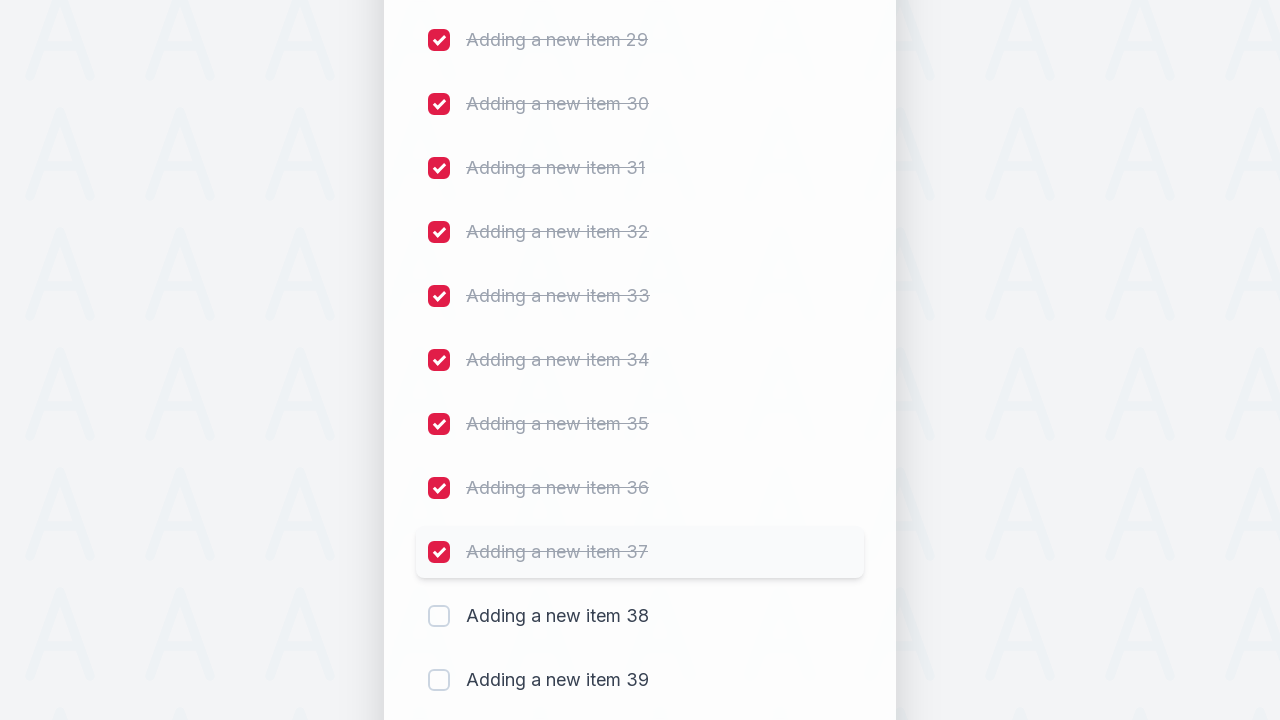

Clicked checkbox for item 43 to mark as completed at (439, 616) on (//input[@type='checkbox'])[43]
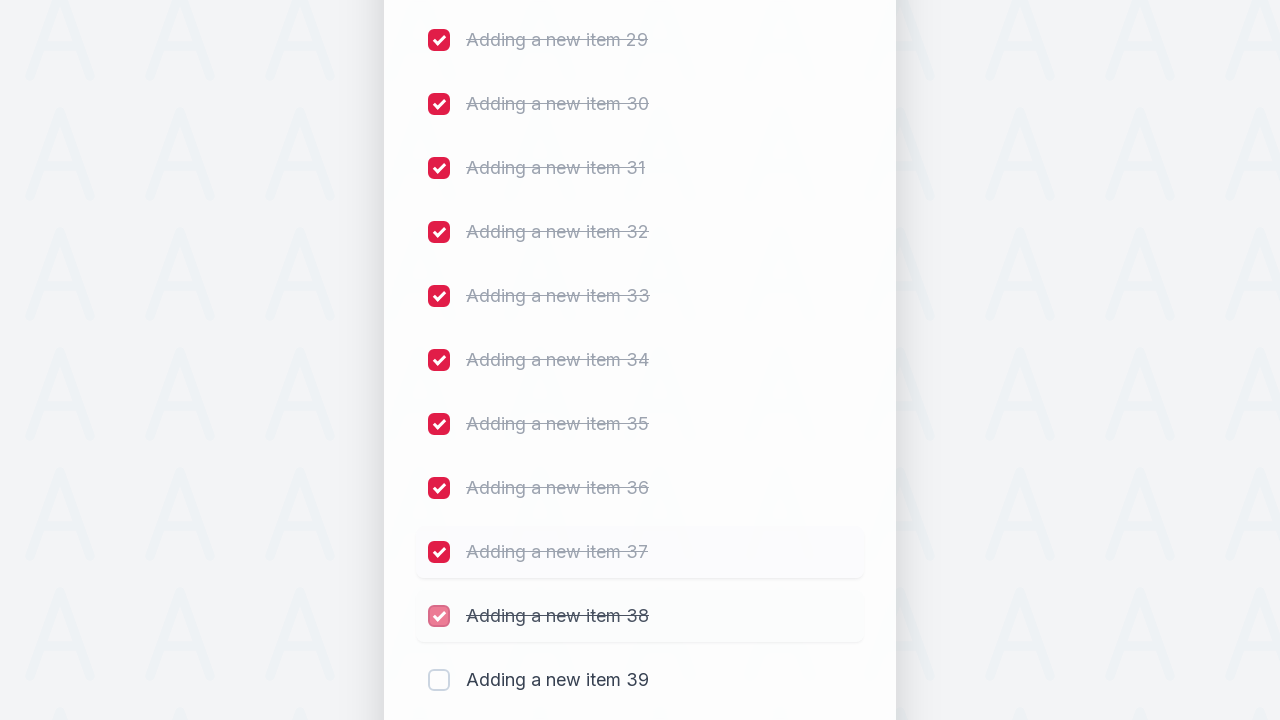

Waited for item 43 completion to register
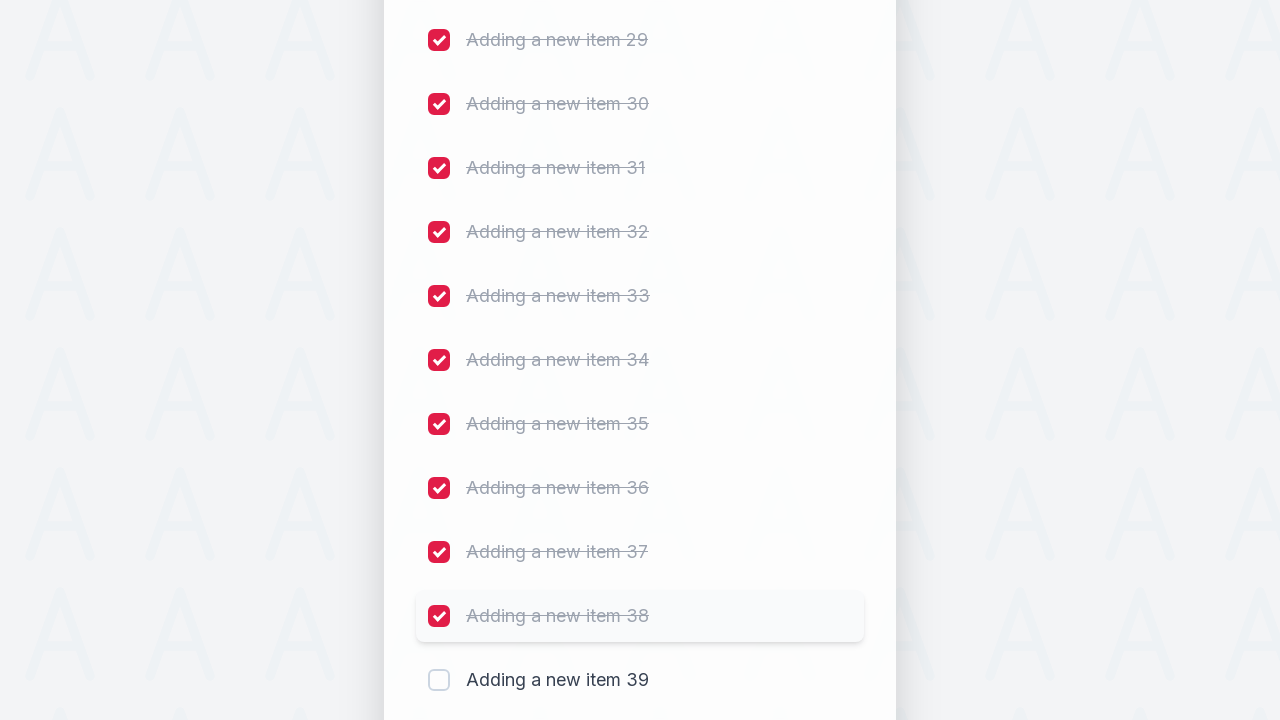

Clicked checkbox for item 44 to mark as completed at (439, 680) on (//input[@type='checkbox'])[44]
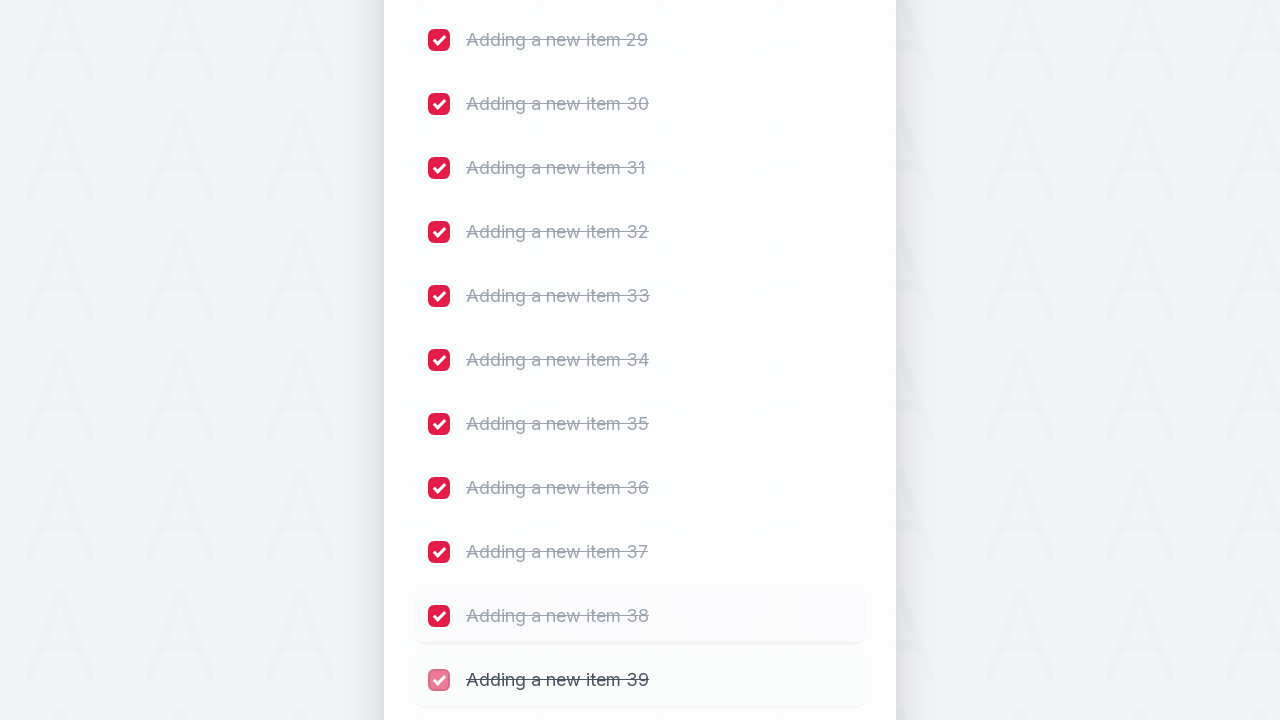

Waited for item 44 completion to register
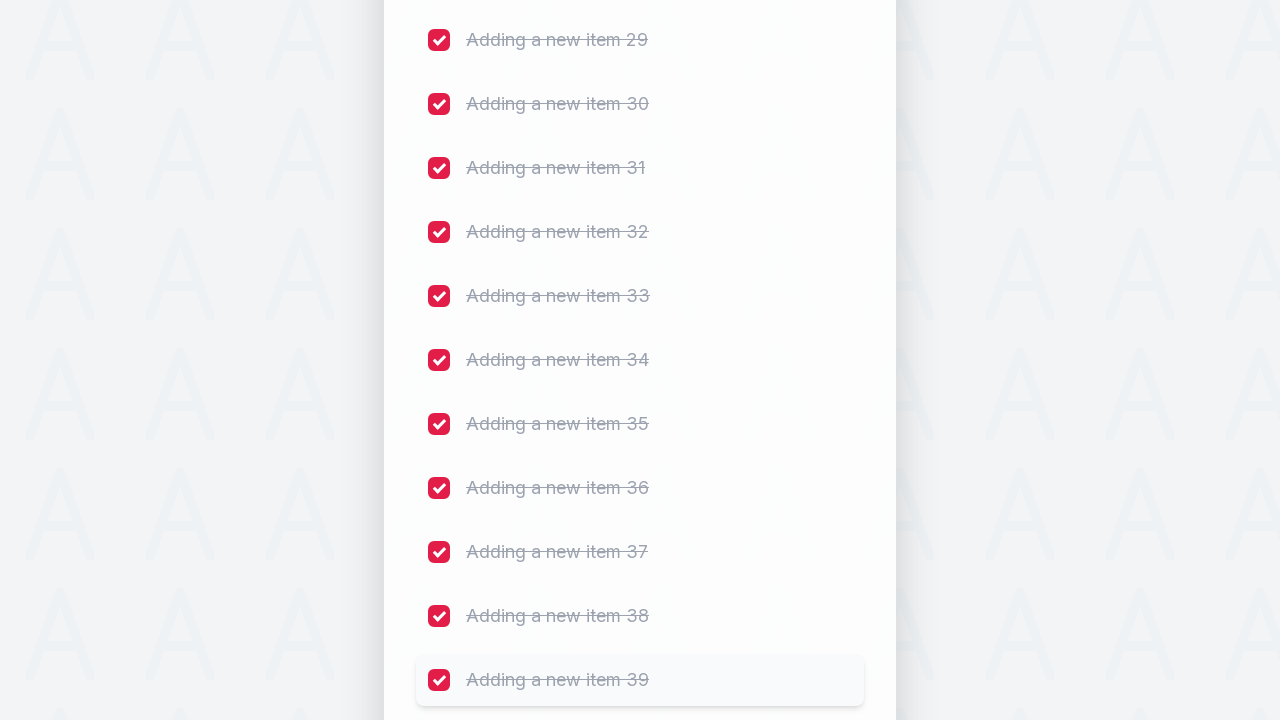

Clicked checkbox for item 45 to mark as completed at (439, 360) on (//input[@type='checkbox'])[45]
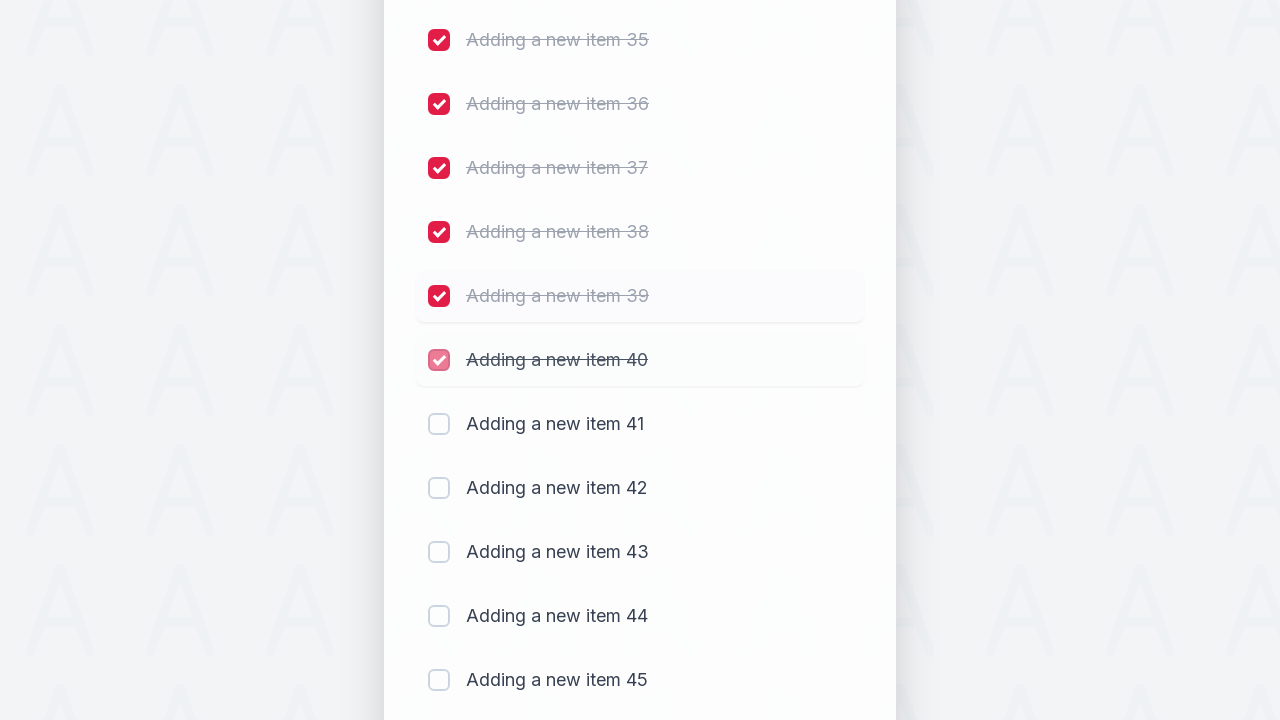

Waited for item 45 completion to register
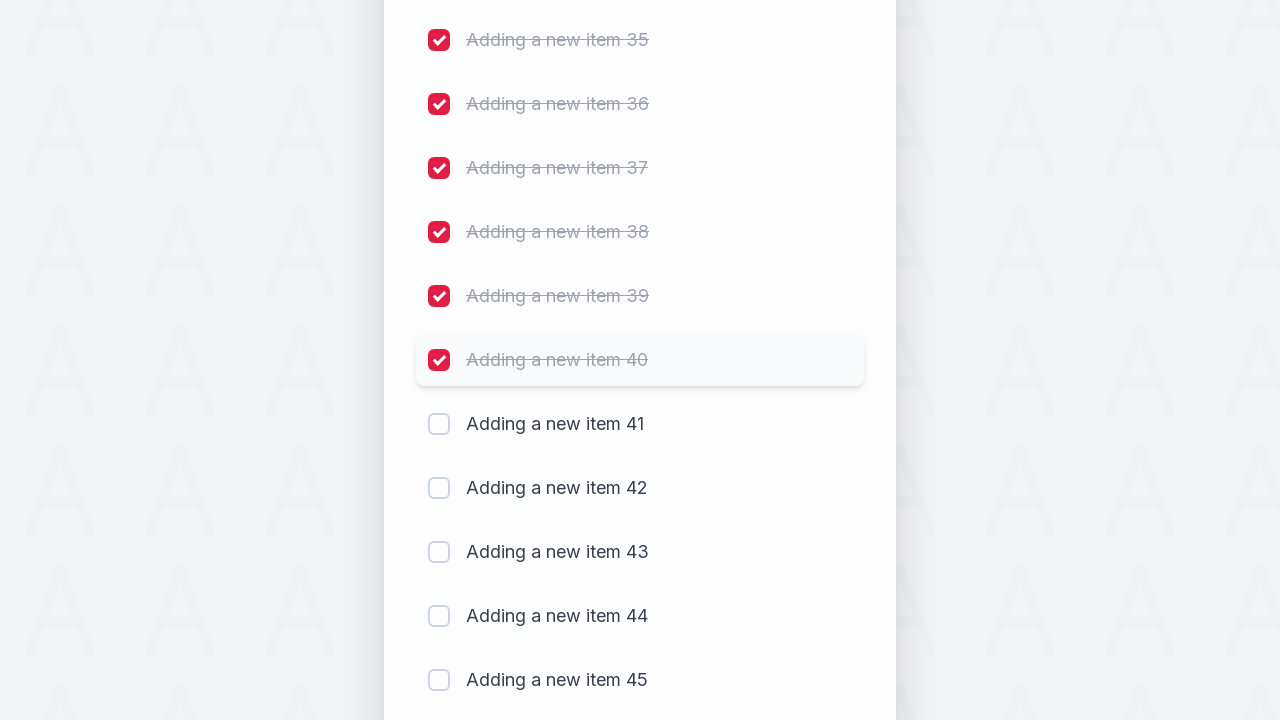

Clicked checkbox for item 46 to mark as completed at (439, 424) on (//input[@type='checkbox'])[46]
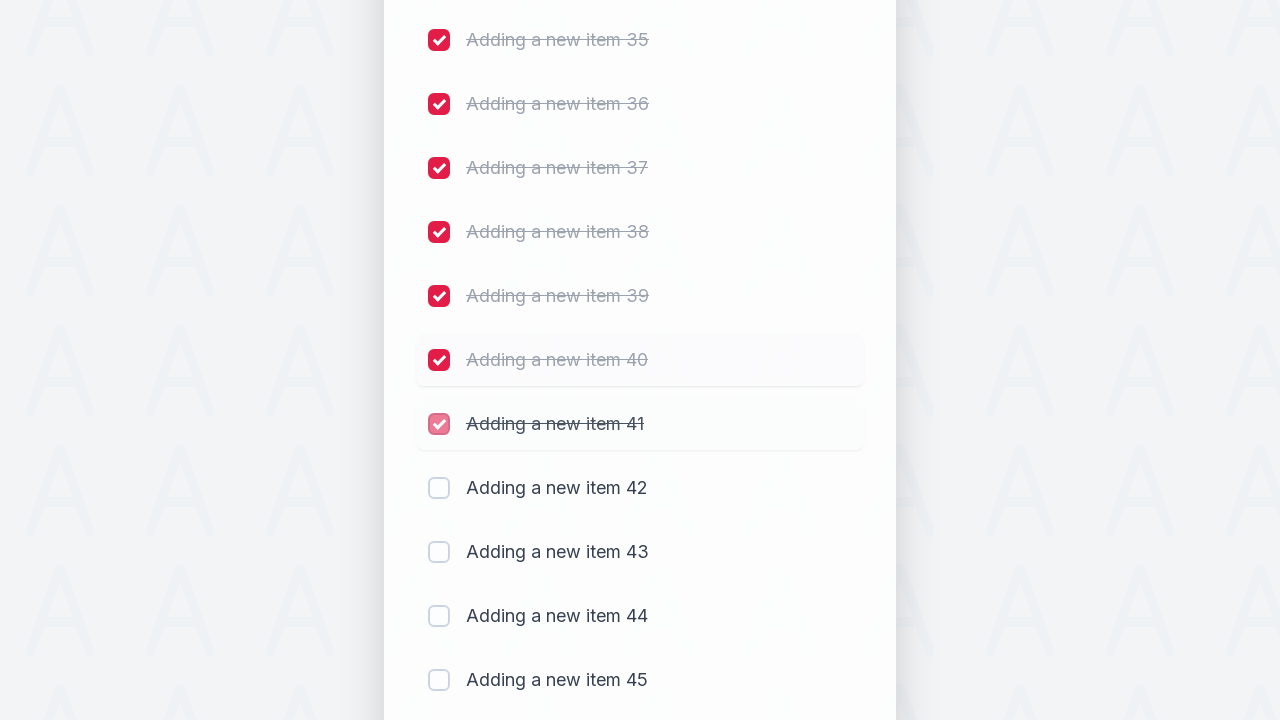

Waited for item 46 completion to register
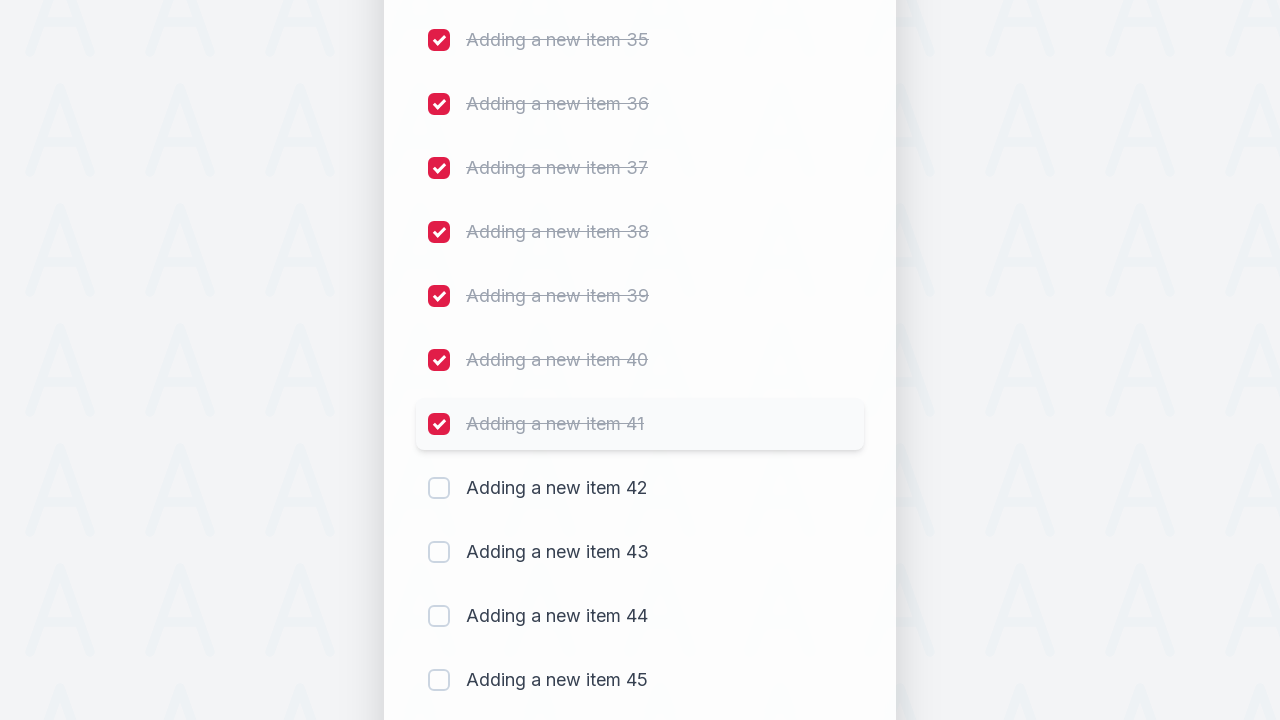

Clicked checkbox for item 47 to mark as completed at (439, 488) on (//input[@type='checkbox'])[47]
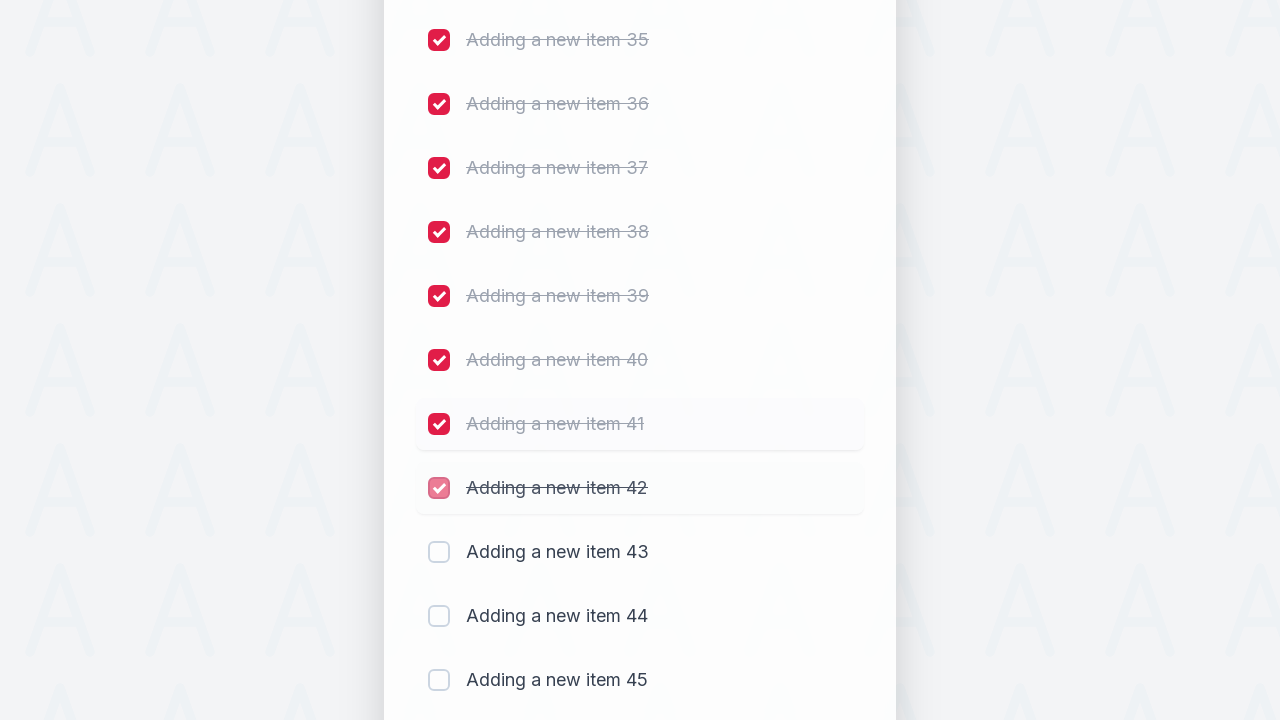

Waited for item 47 completion to register
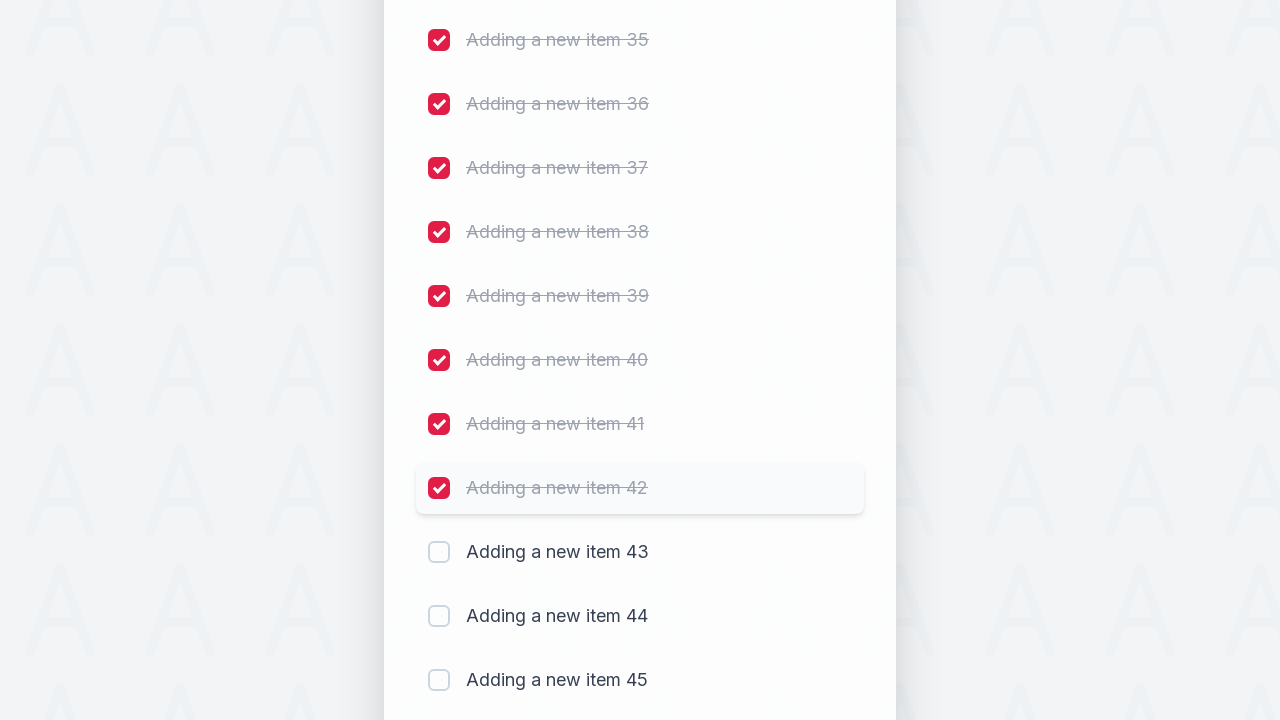

Clicked checkbox for item 48 to mark as completed at (439, 552) on (//input[@type='checkbox'])[48]
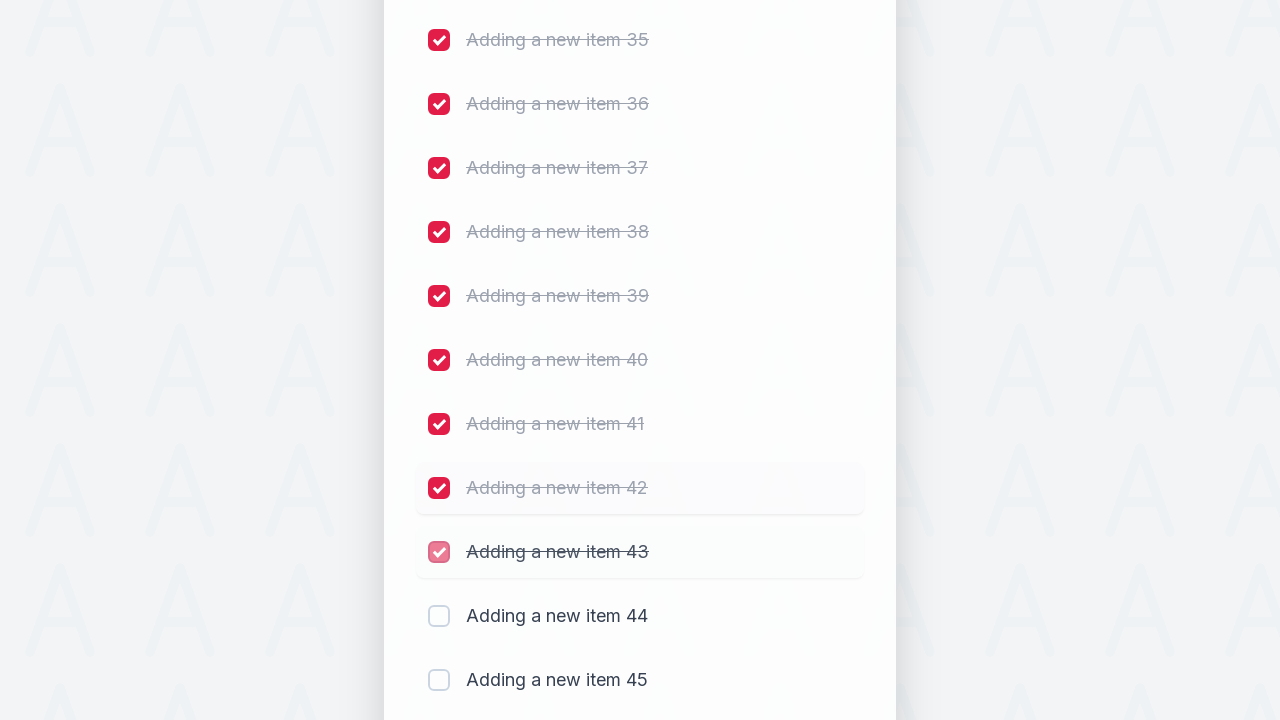

Waited for item 48 completion to register
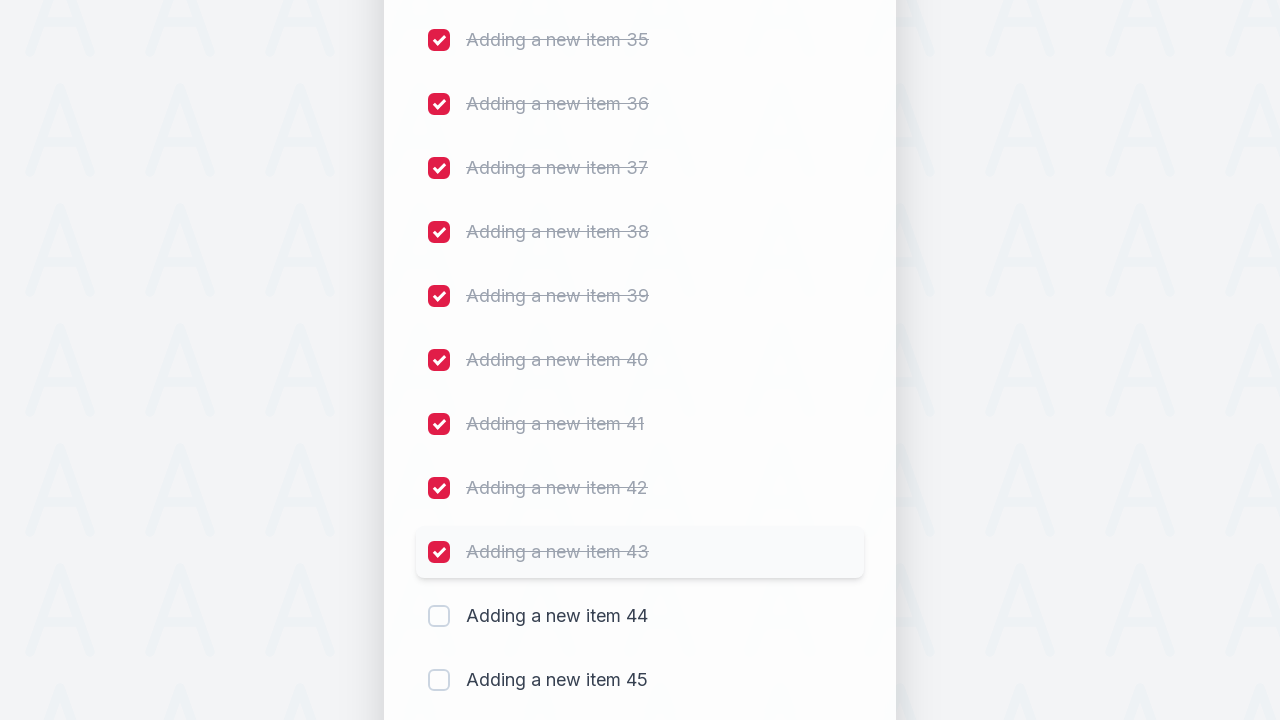

Clicked checkbox for item 49 to mark as completed at (439, 616) on (//input[@type='checkbox'])[49]
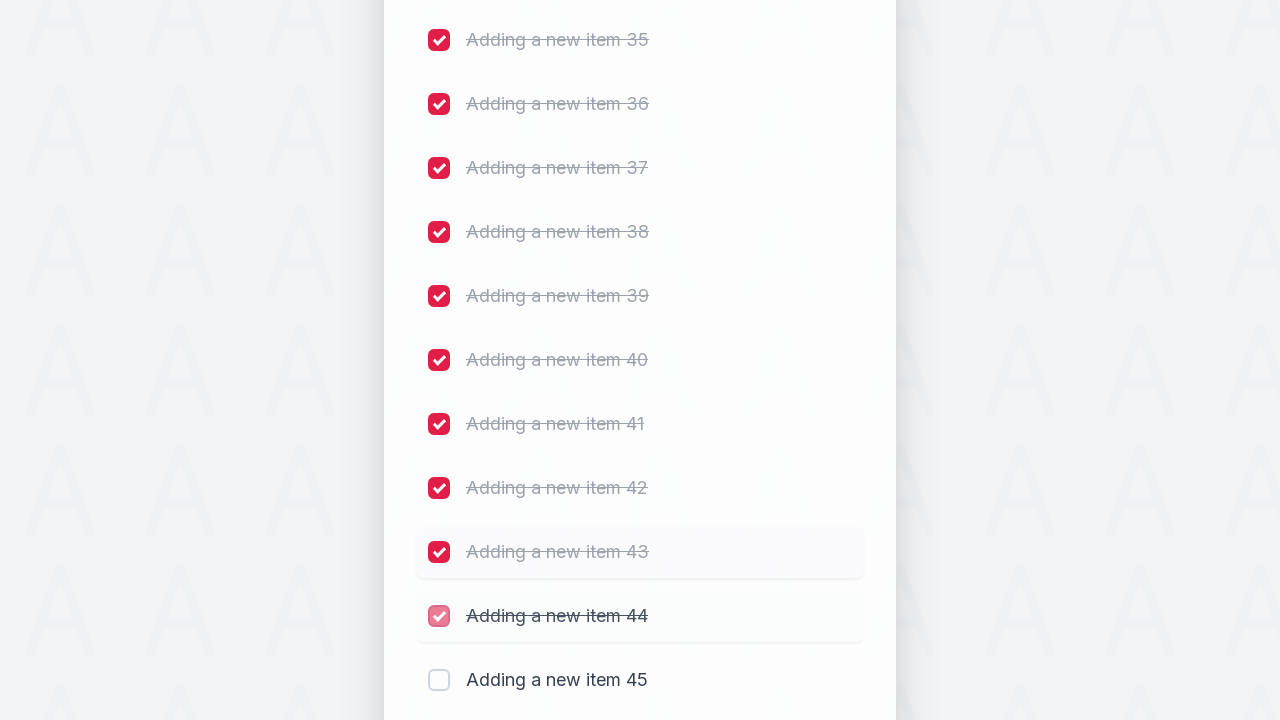

Waited for item 49 completion to register
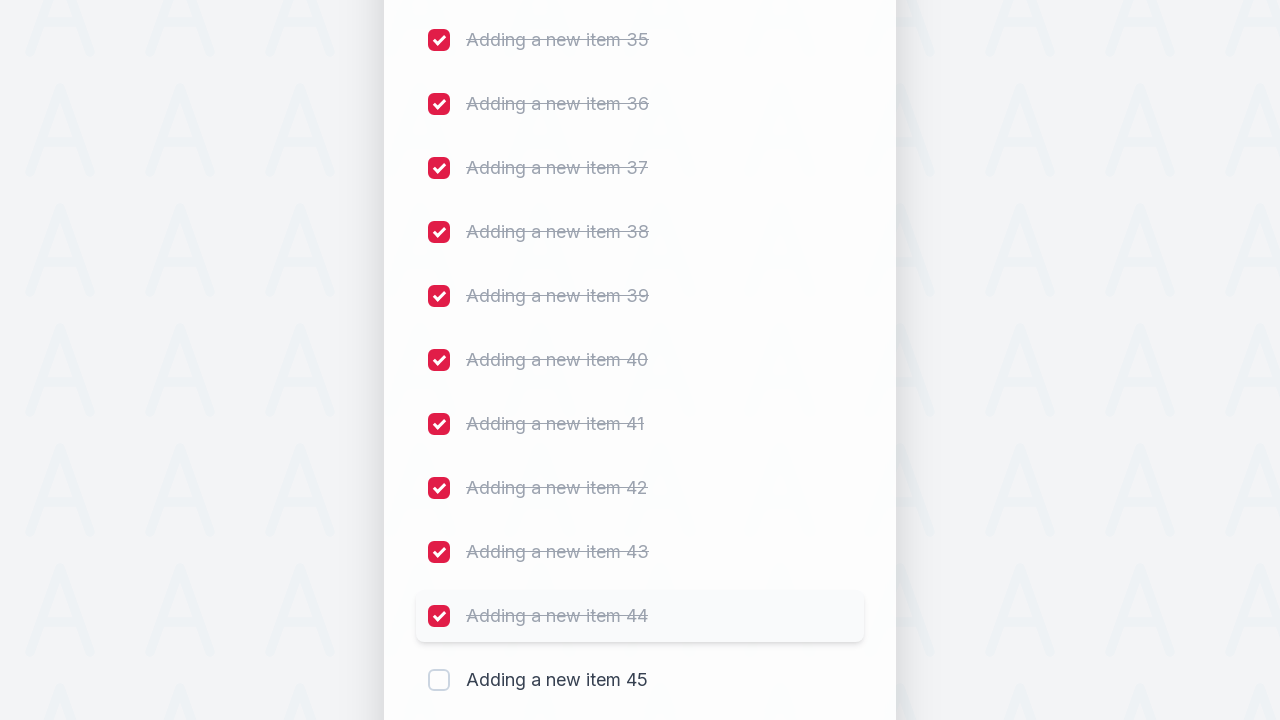

Clicked checkbox for item 50 to mark as completed at (439, 680) on (//input[@type='checkbox'])[50]
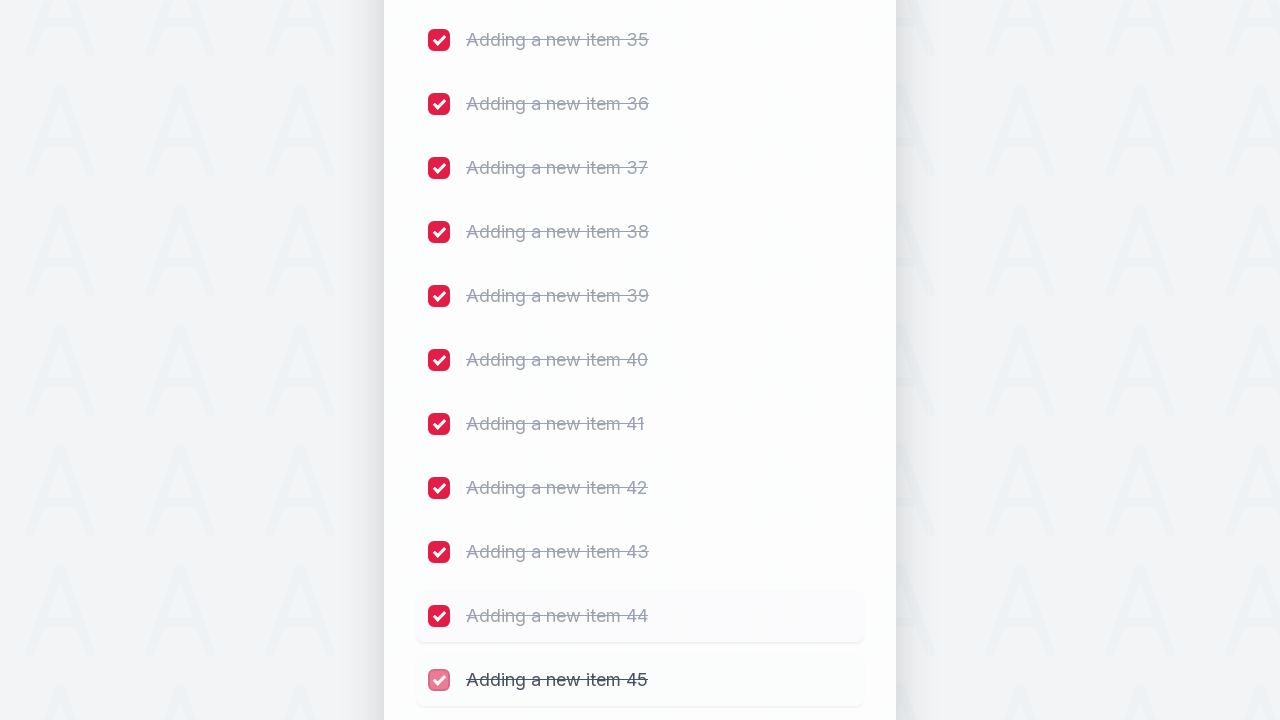

Waited for item 50 completion to register
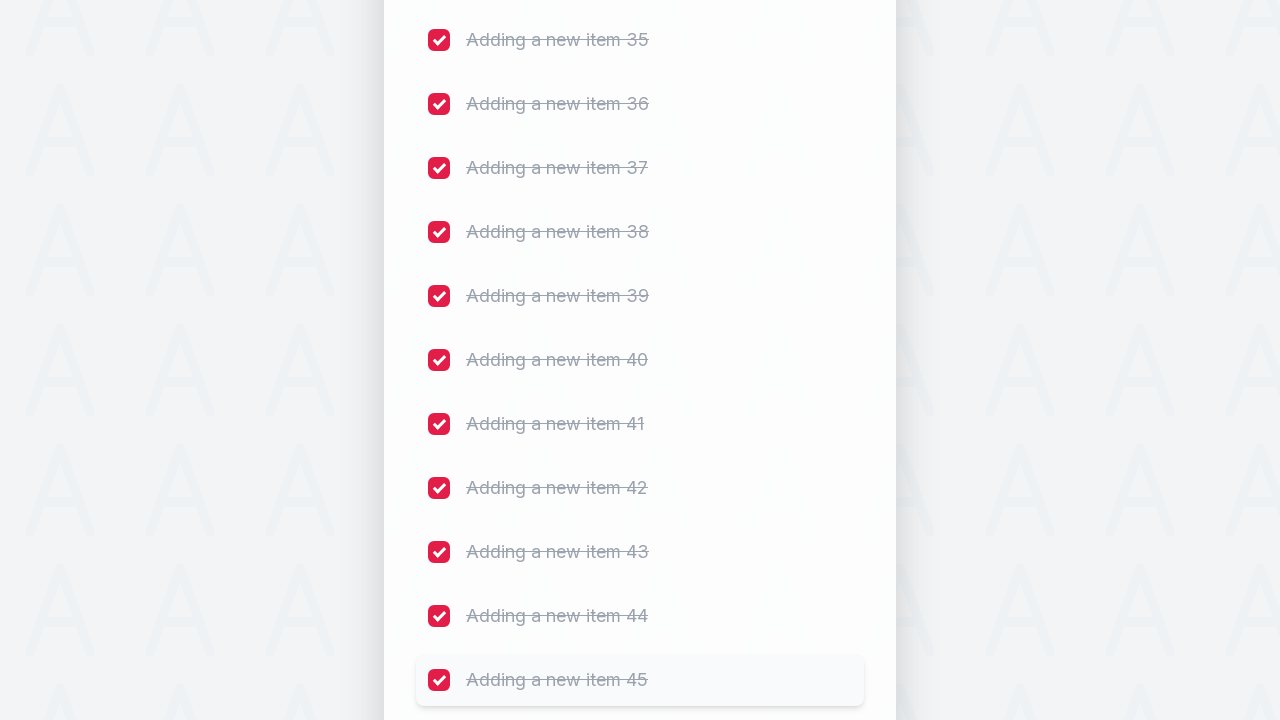

Clicked checkbox for item 51 to mark as completed at (439, 360) on (//input[@type='checkbox'])[51]
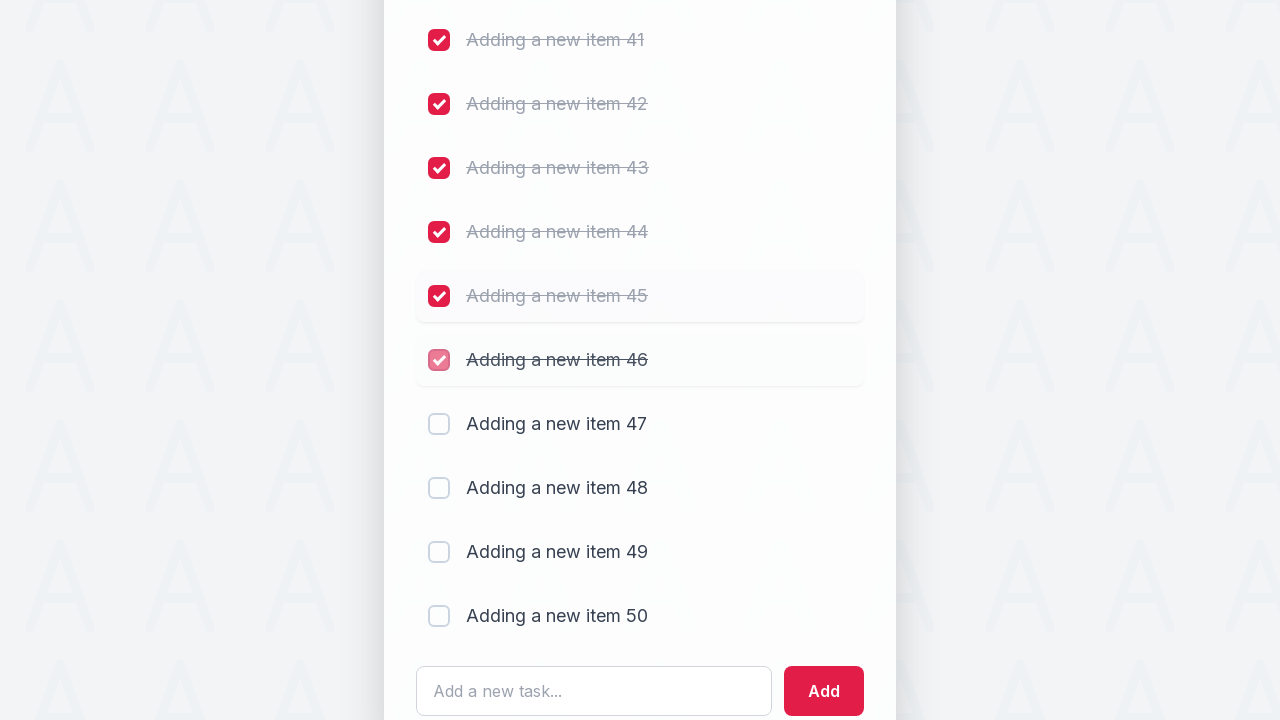

Waited for item 51 completion to register
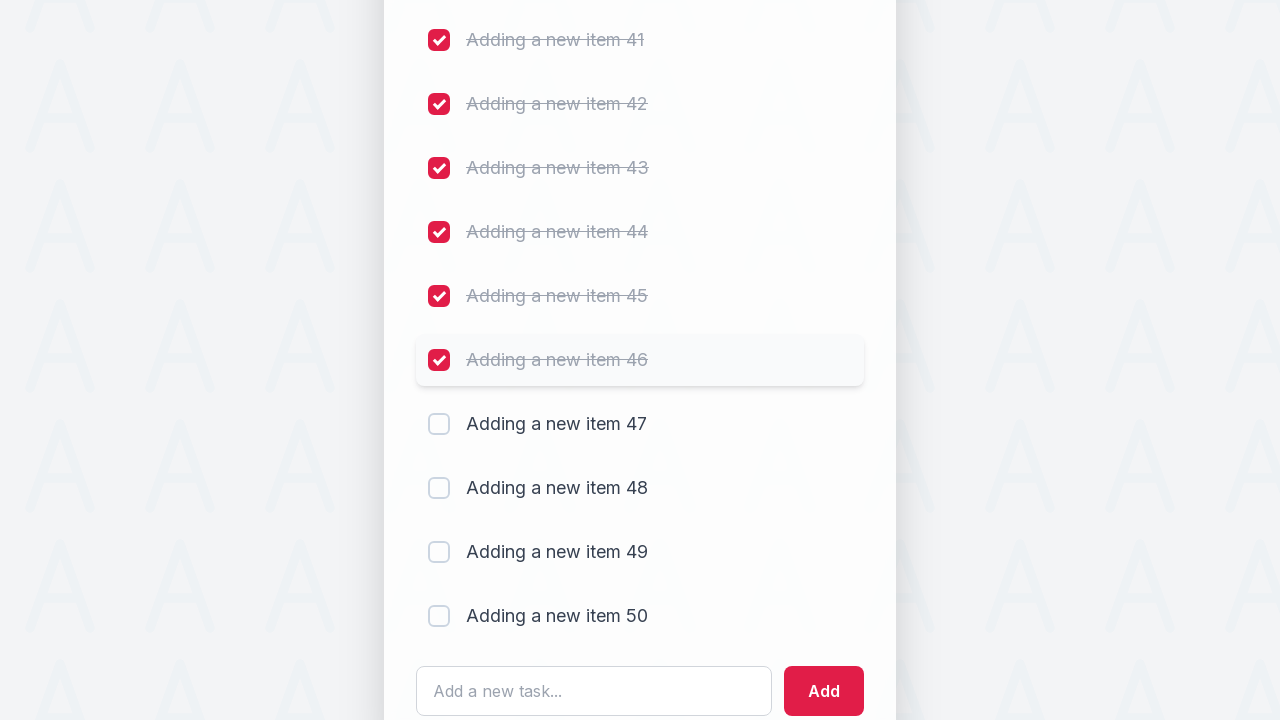

Clicked checkbox for item 52 to mark as completed at (439, 424) on (//input[@type='checkbox'])[52]
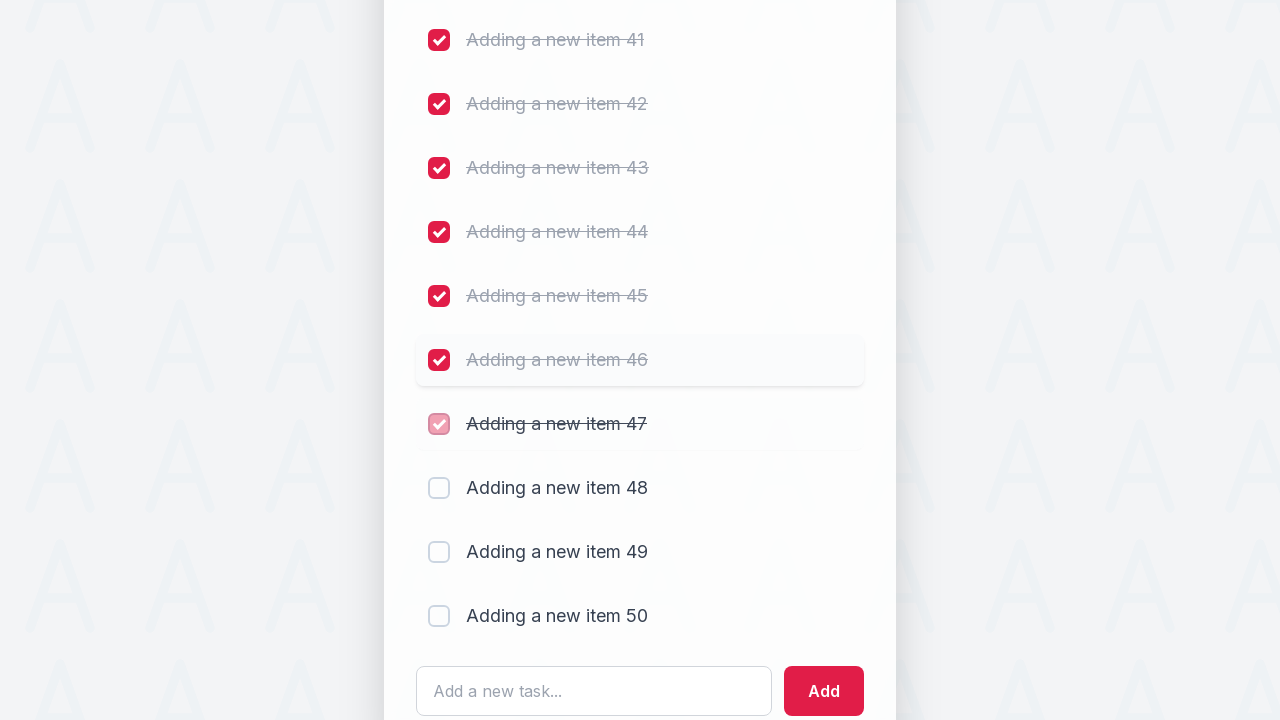

Waited for item 52 completion to register
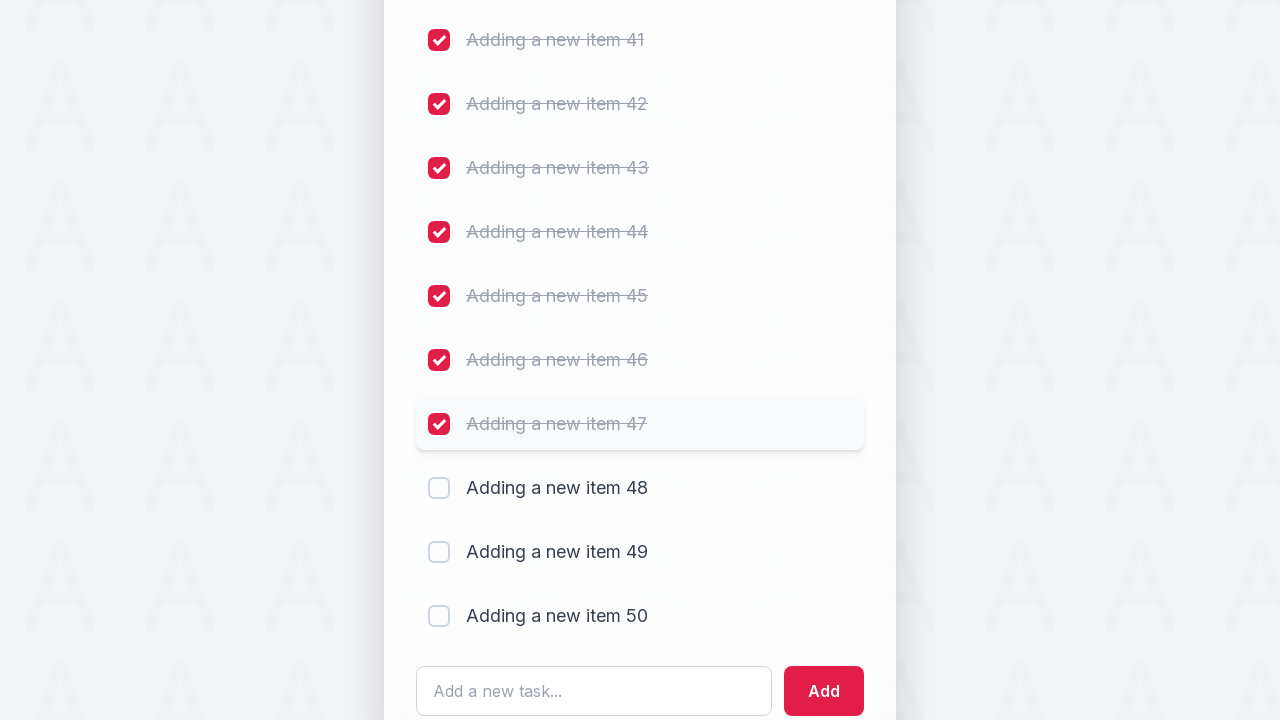

Clicked checkbox for item 53 to mark as completed at (439, 488) on (//input[@type='checkbox'])[53]
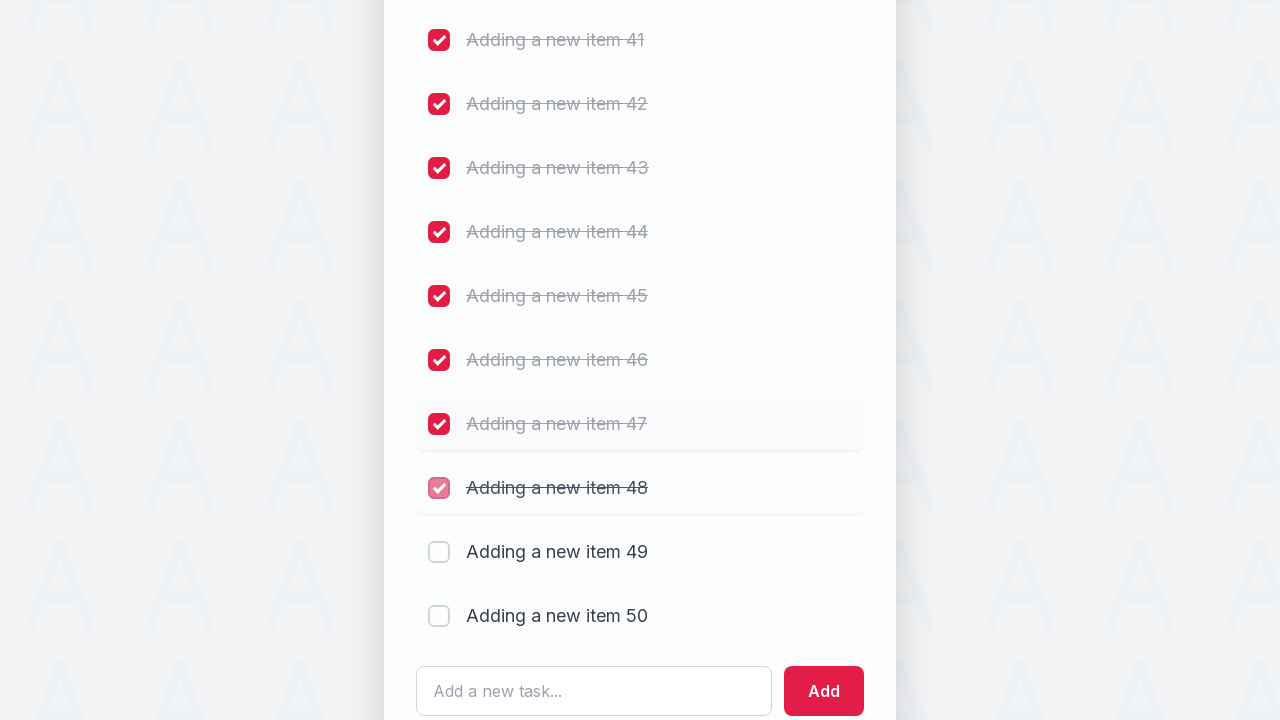

Waited for item 53 completion to register
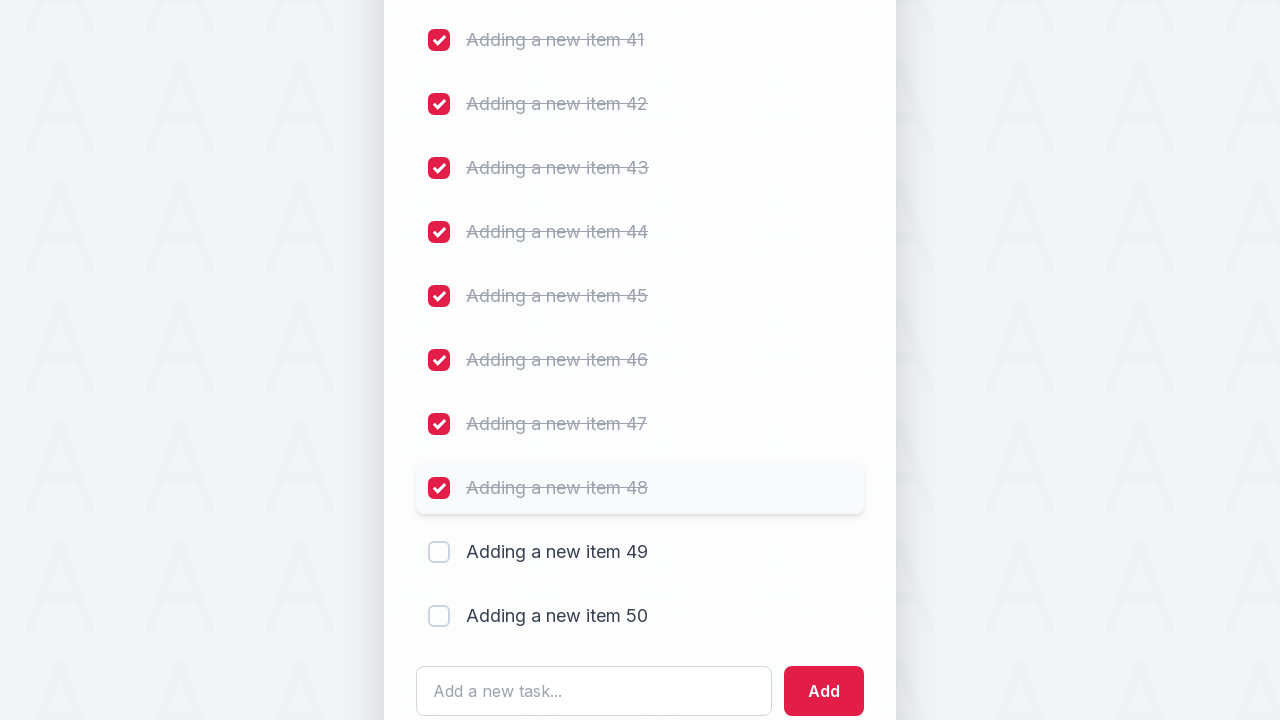

Clicked checkbox for item 54 to mark as completed at (439, 552) on (//input[@type='checkbox'])[54]
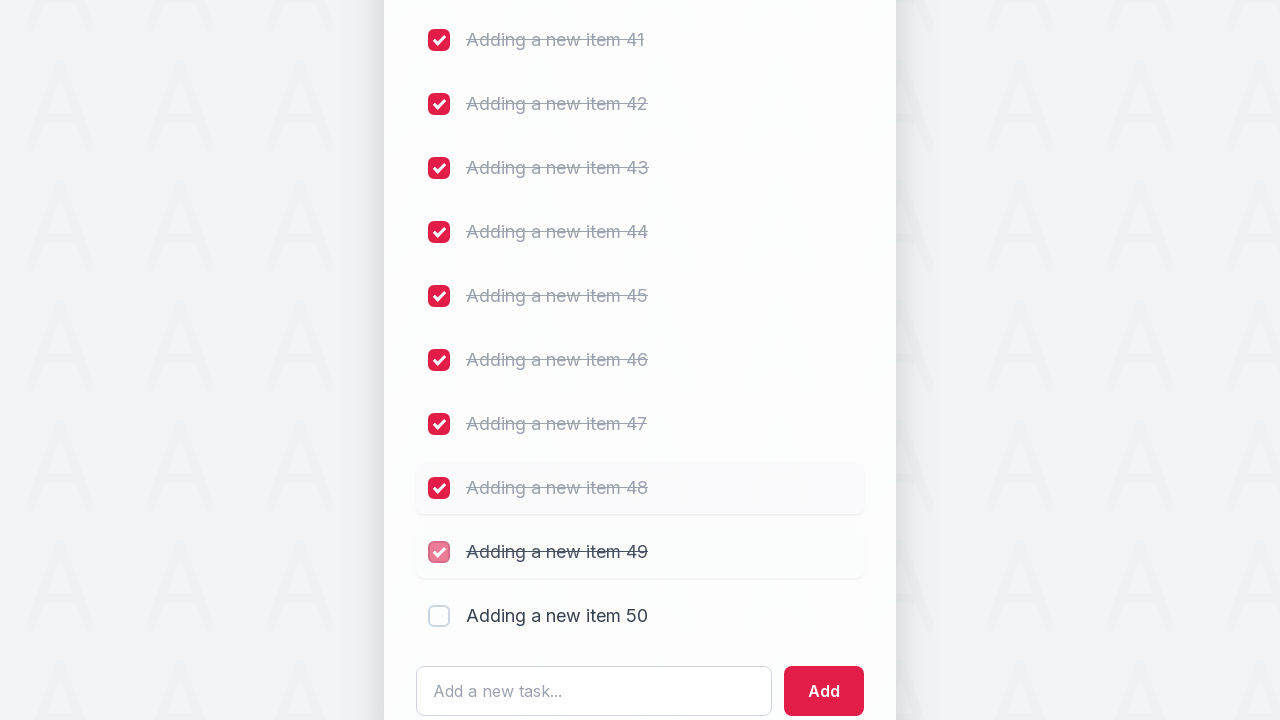

Waited for item 54 completion to register
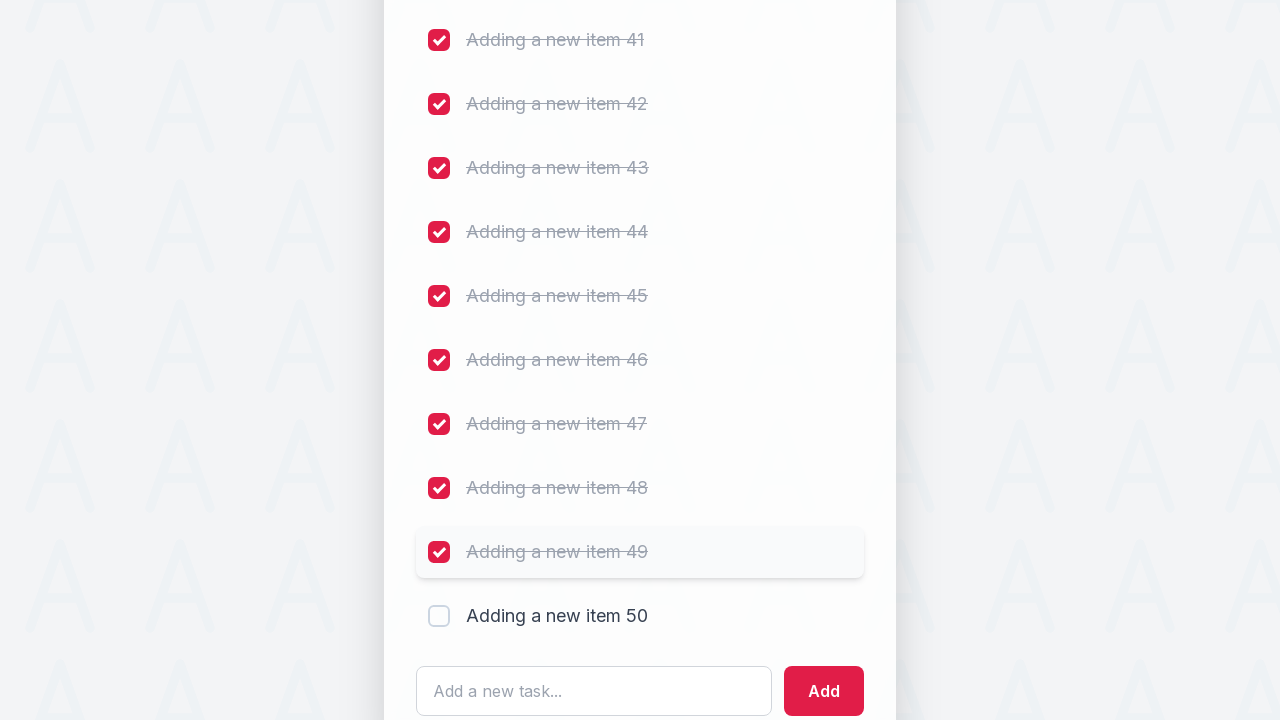

Clicked checkbox for item 55 to mark as completed at (439, 616) on (//input[@type='checkbox'])[55]
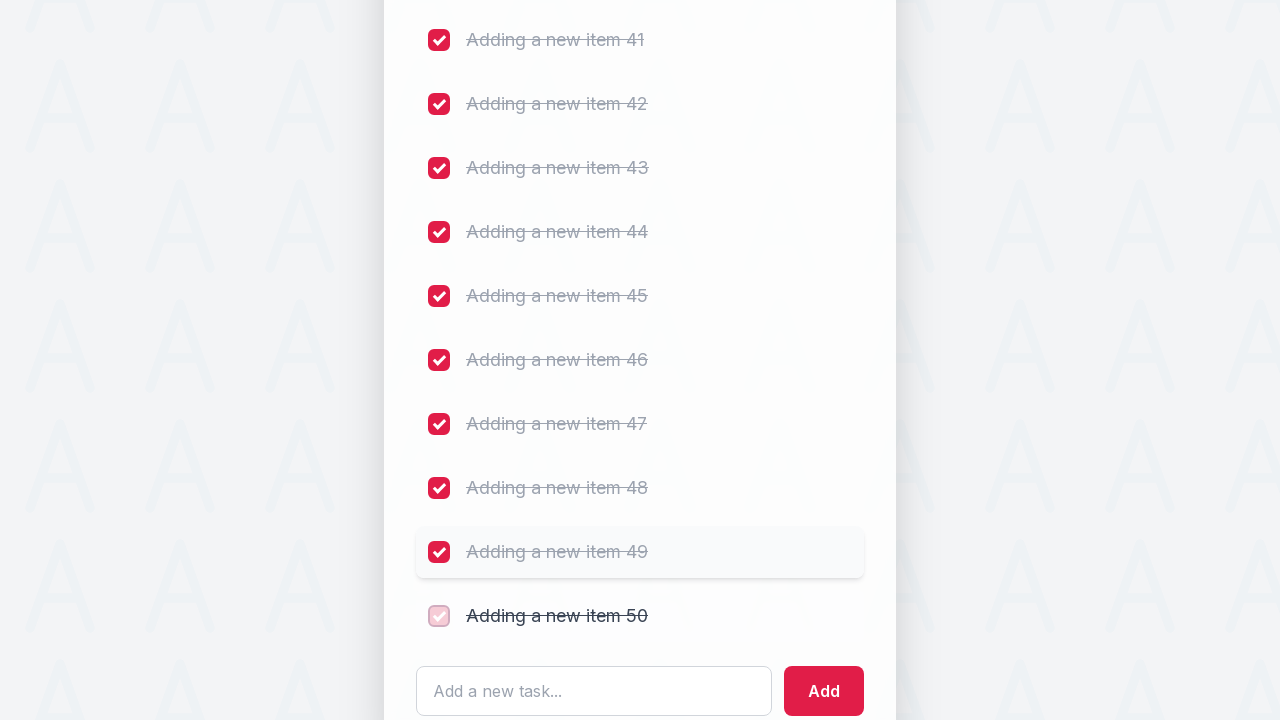

Waited for item 55 completion to register
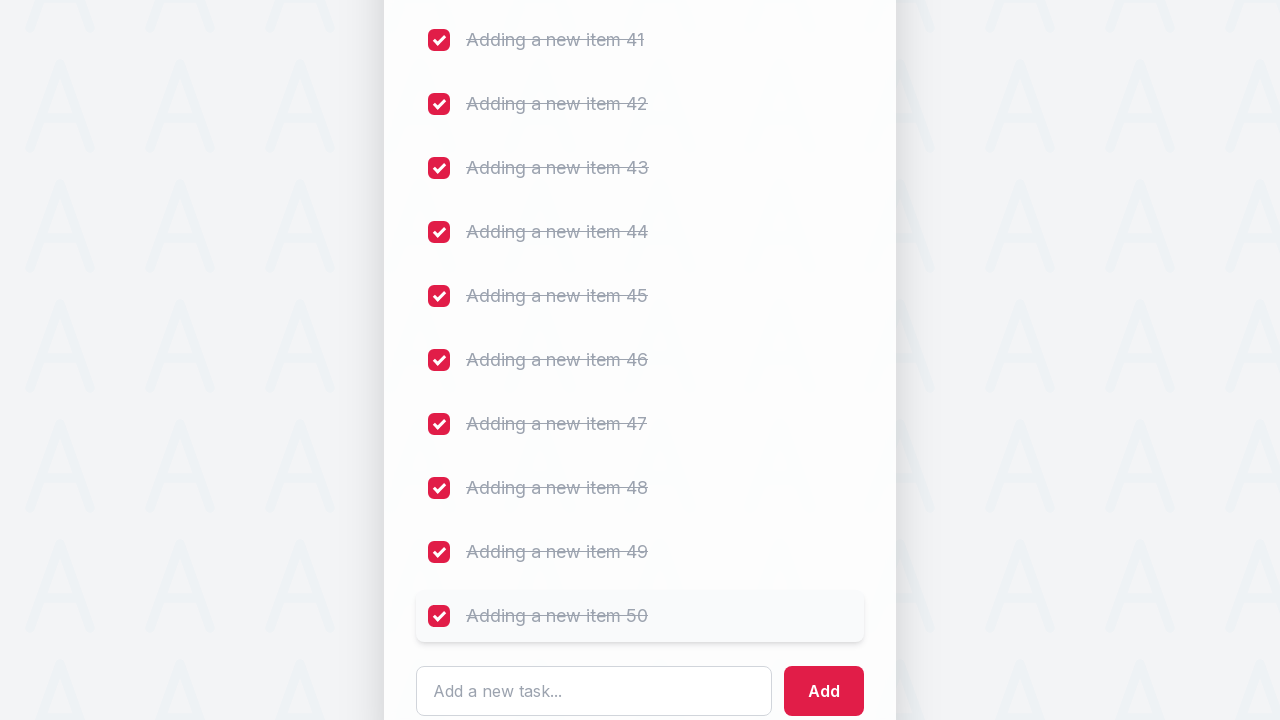

Verified that all 55 items are marked as completed
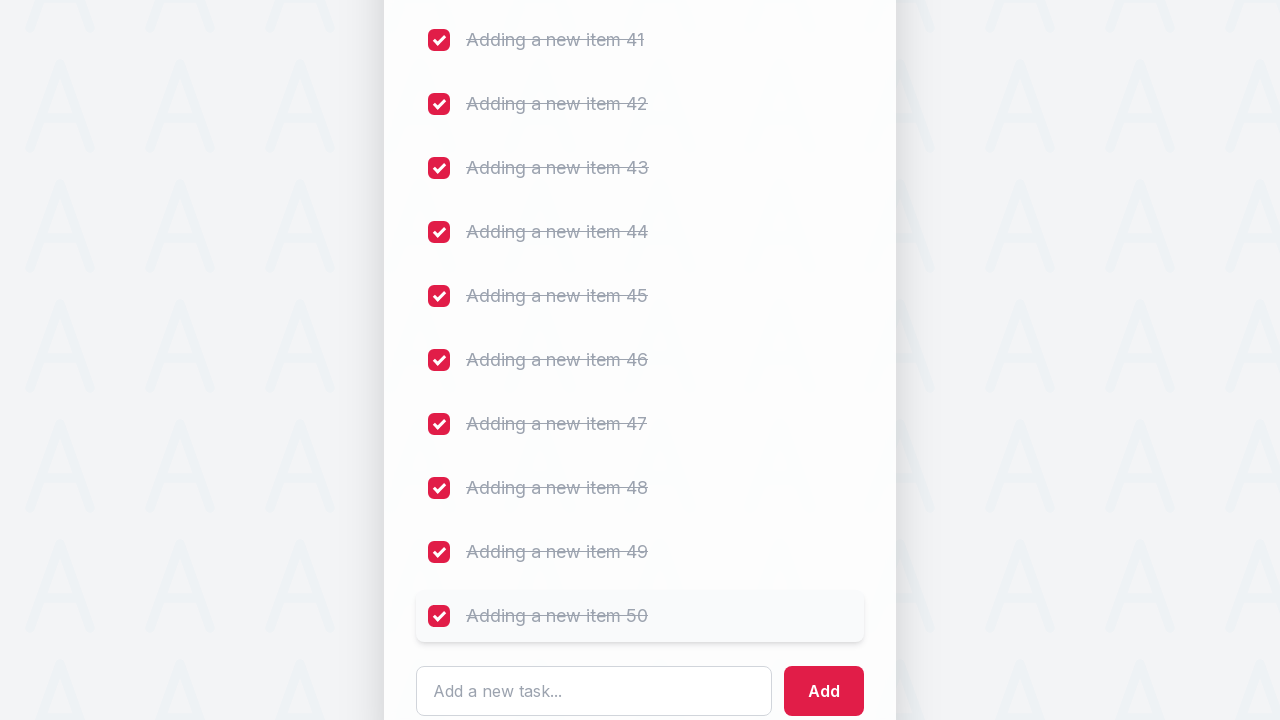

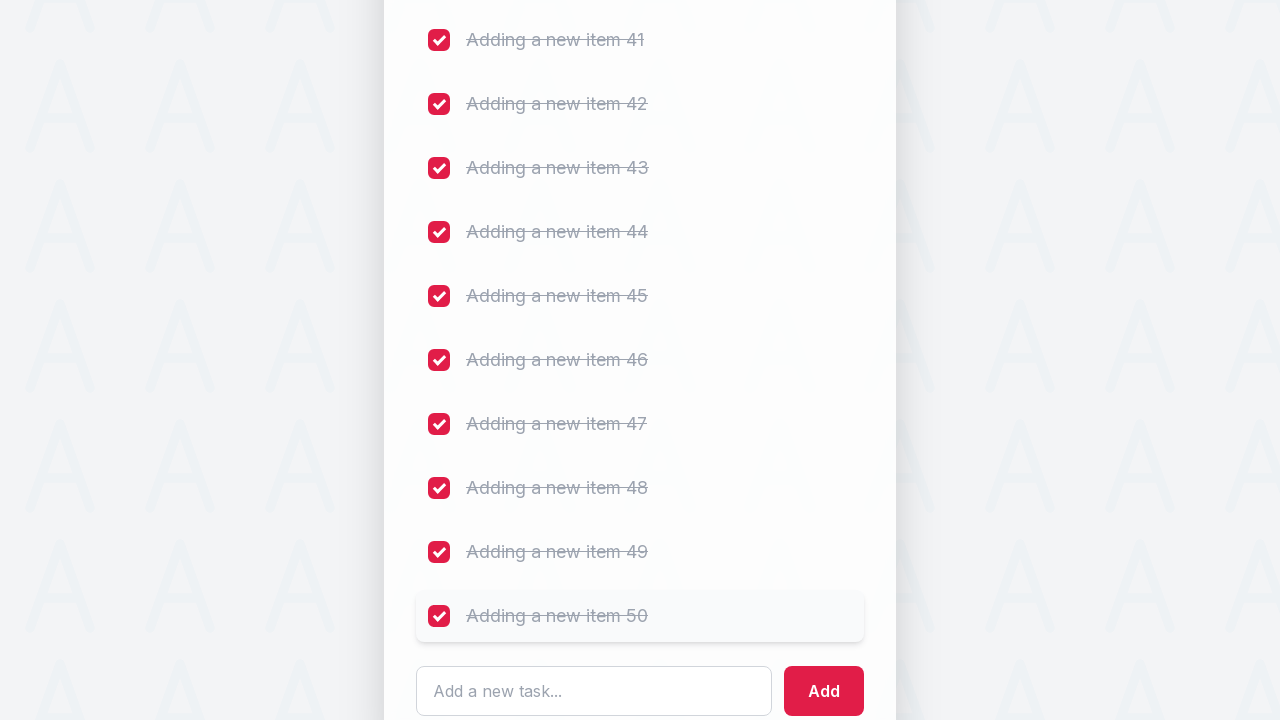